Automates playing the 2048 game by repeatedly sending arrow key presses (up, down, left, right) to move tiles on the game board

Starting URL: https://gabrielecirulli.github.io/2048/

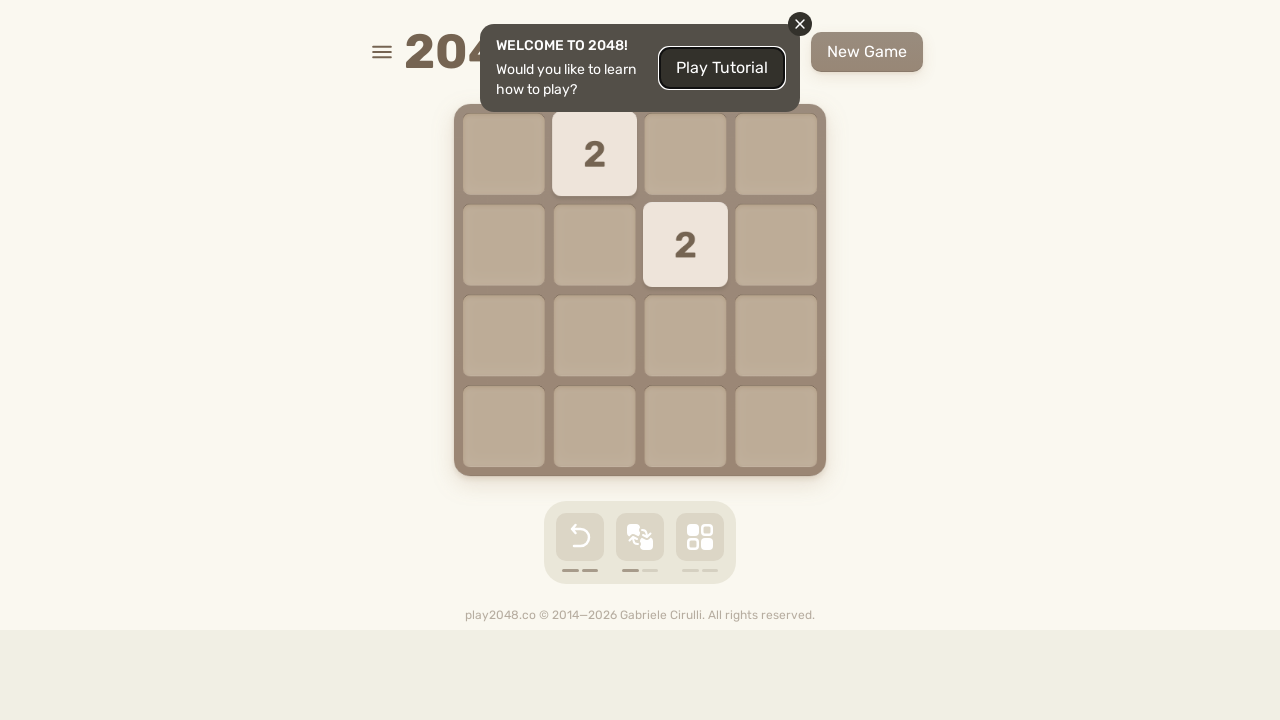

Located game container element (html)
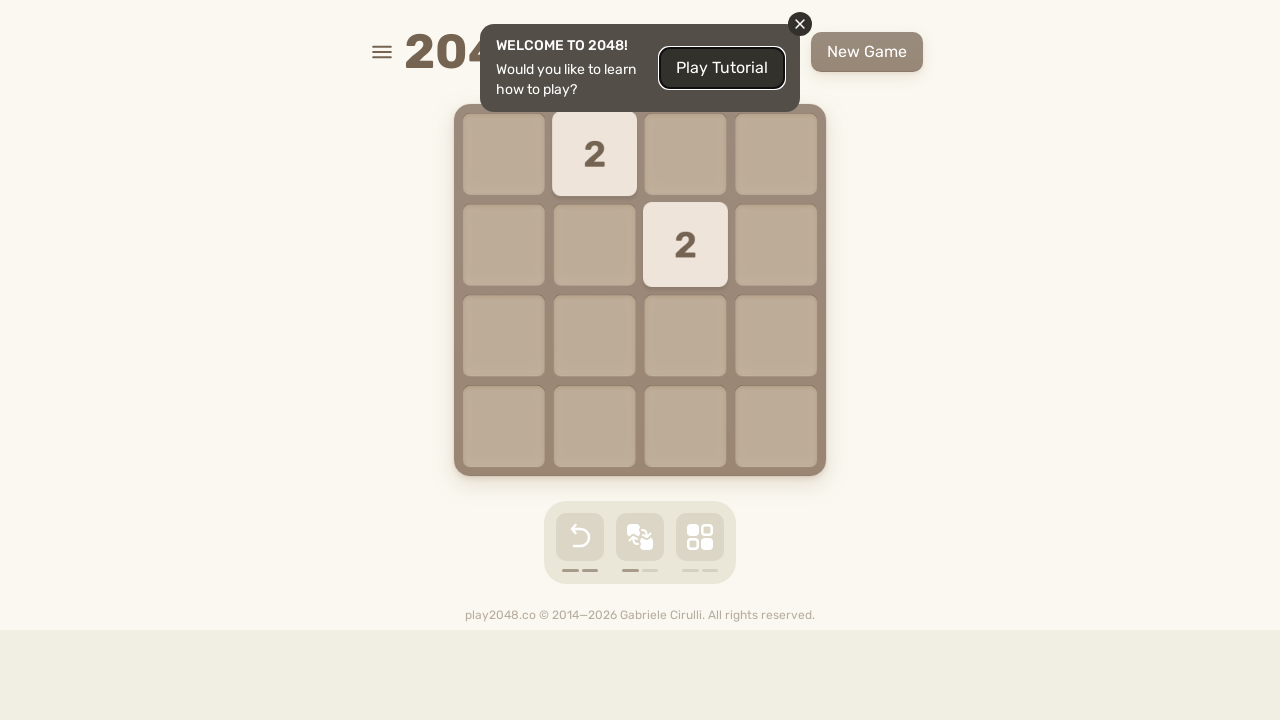

Pressed UP arrow key on html
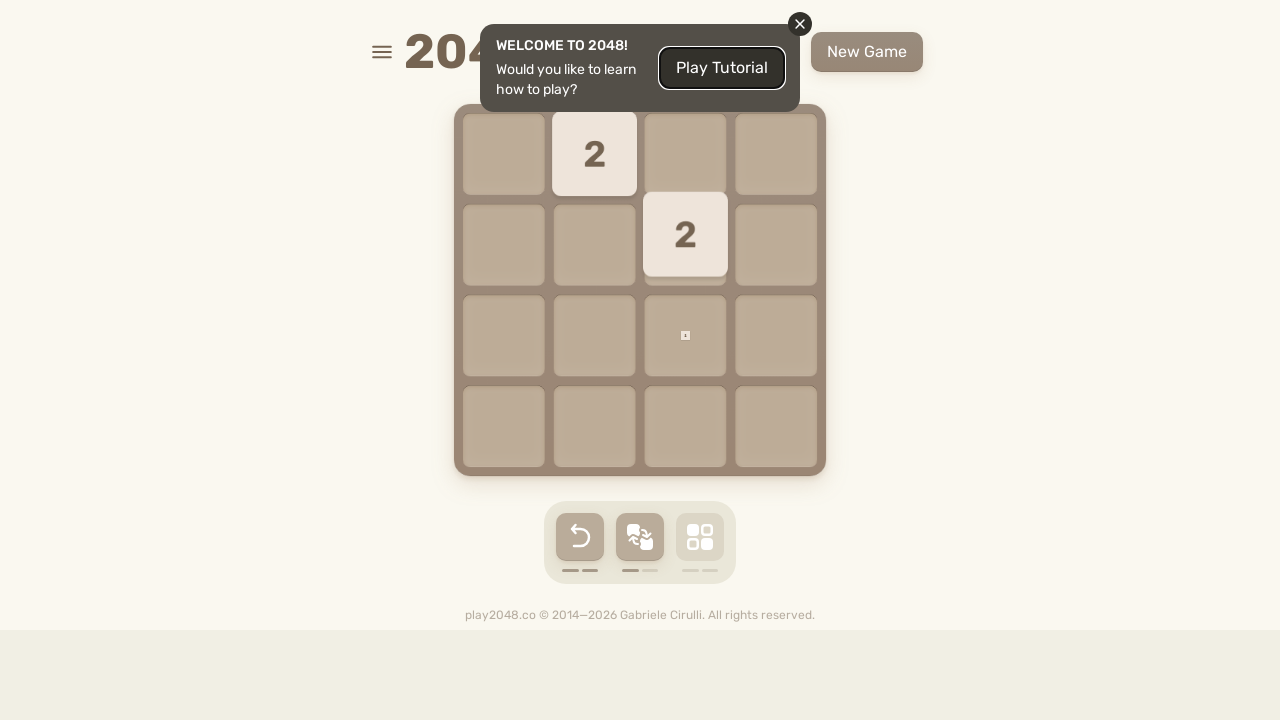

Pressed DOWN arrow key on html
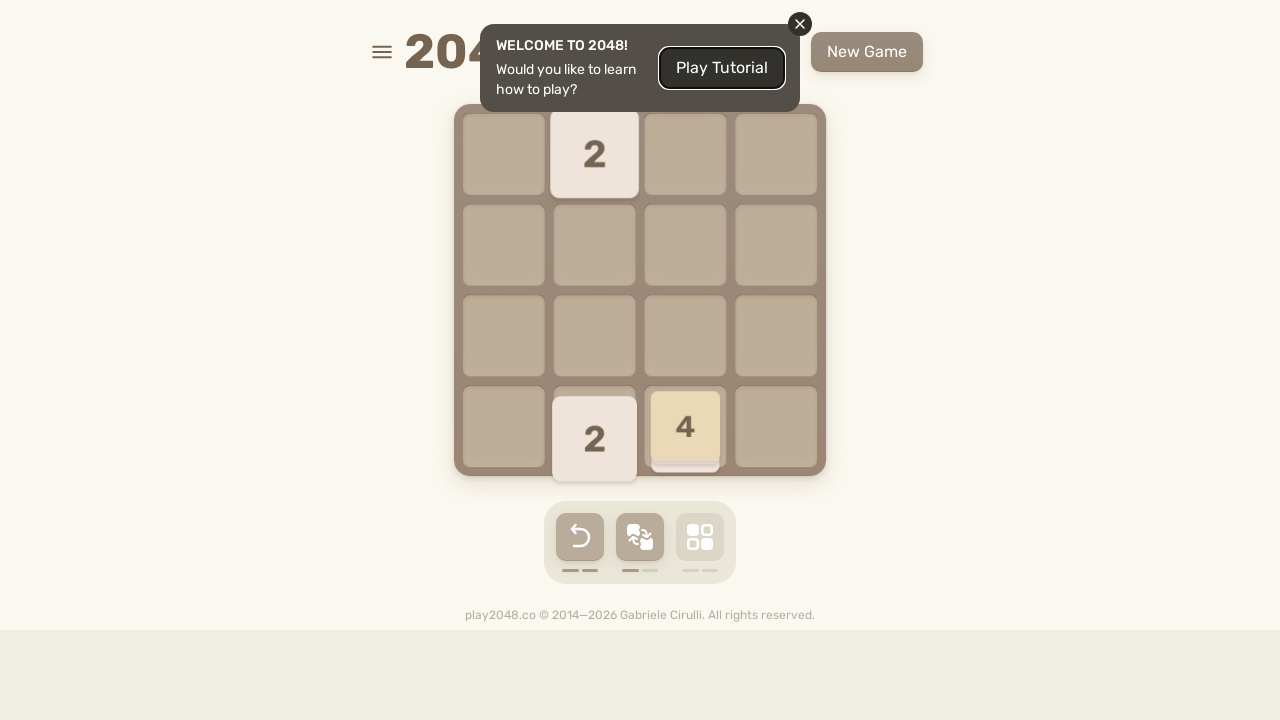

Pressed LEFT arrow key on html
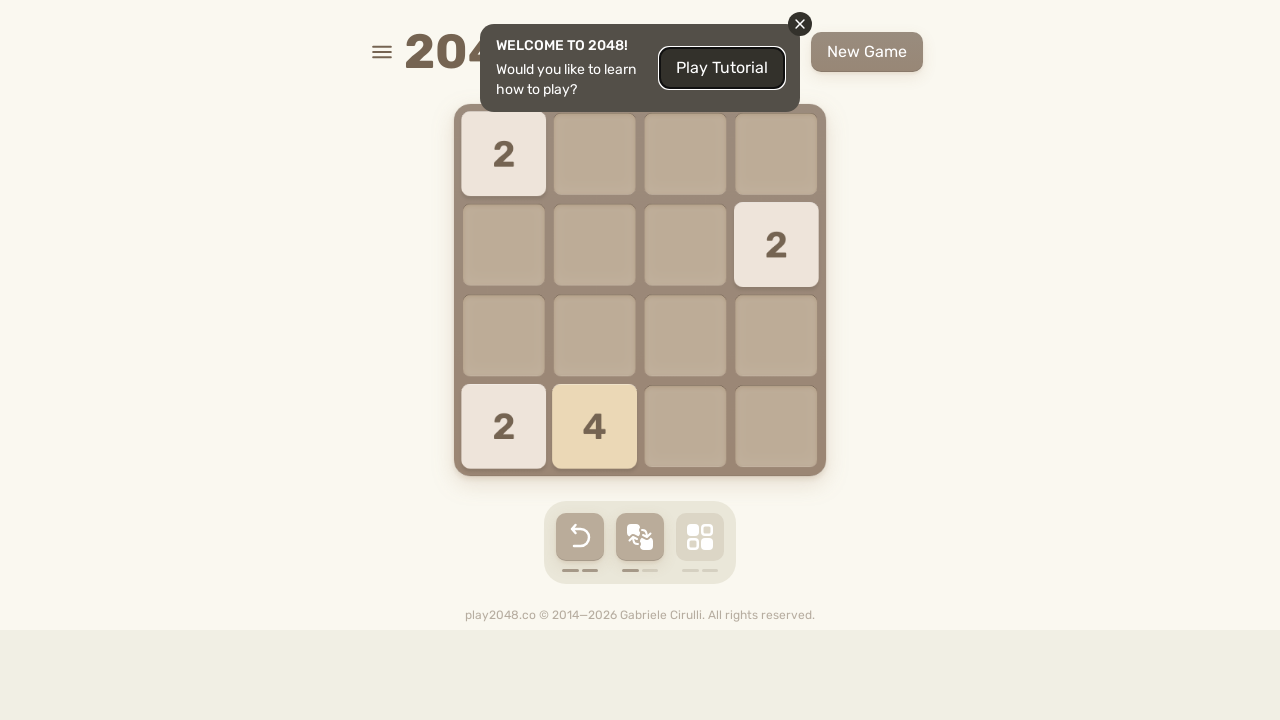

Pressed RIGHT arrow key on html
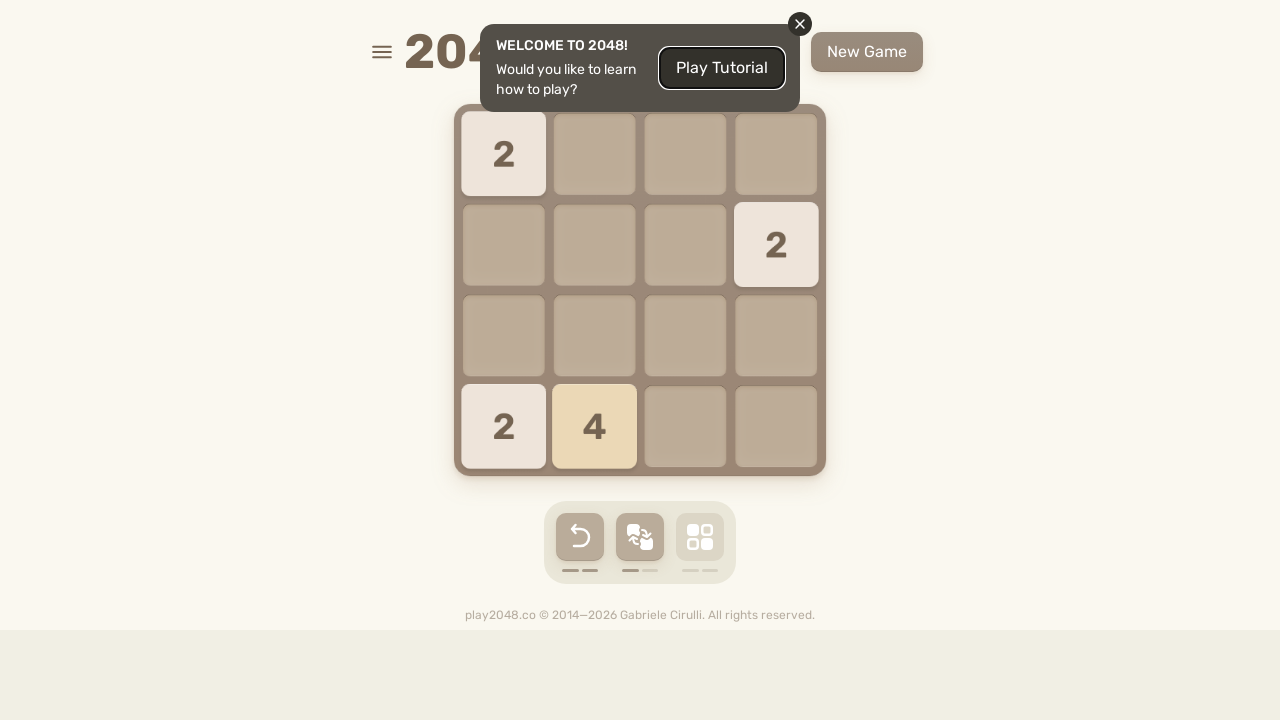

Pressed UP arrow key on html
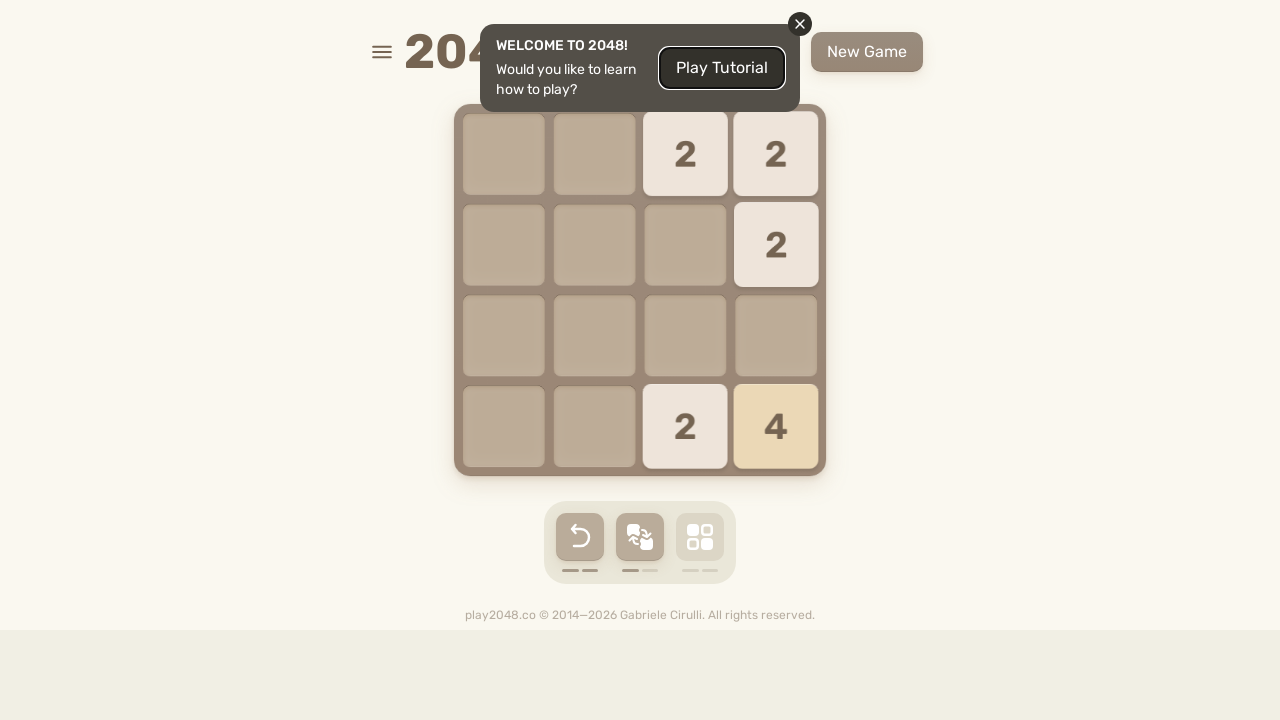

Pressed DOWN arrow key on html
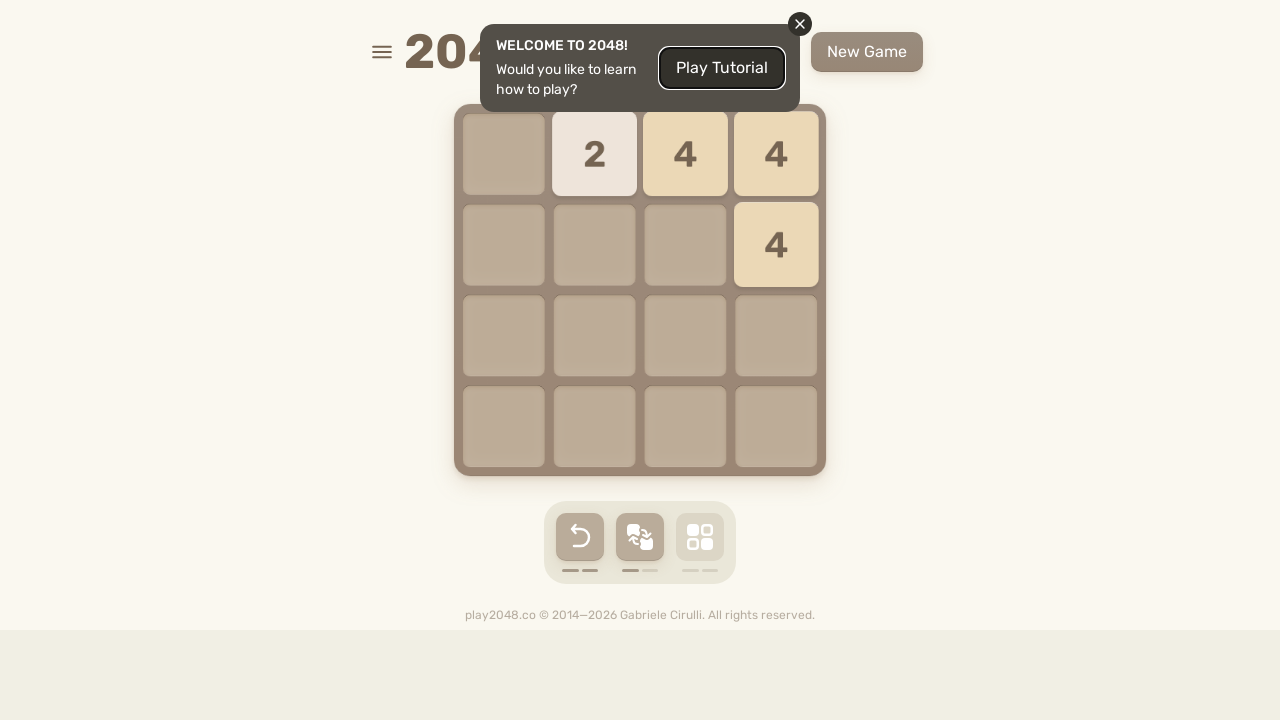

Pressed LEFT arrow key on html
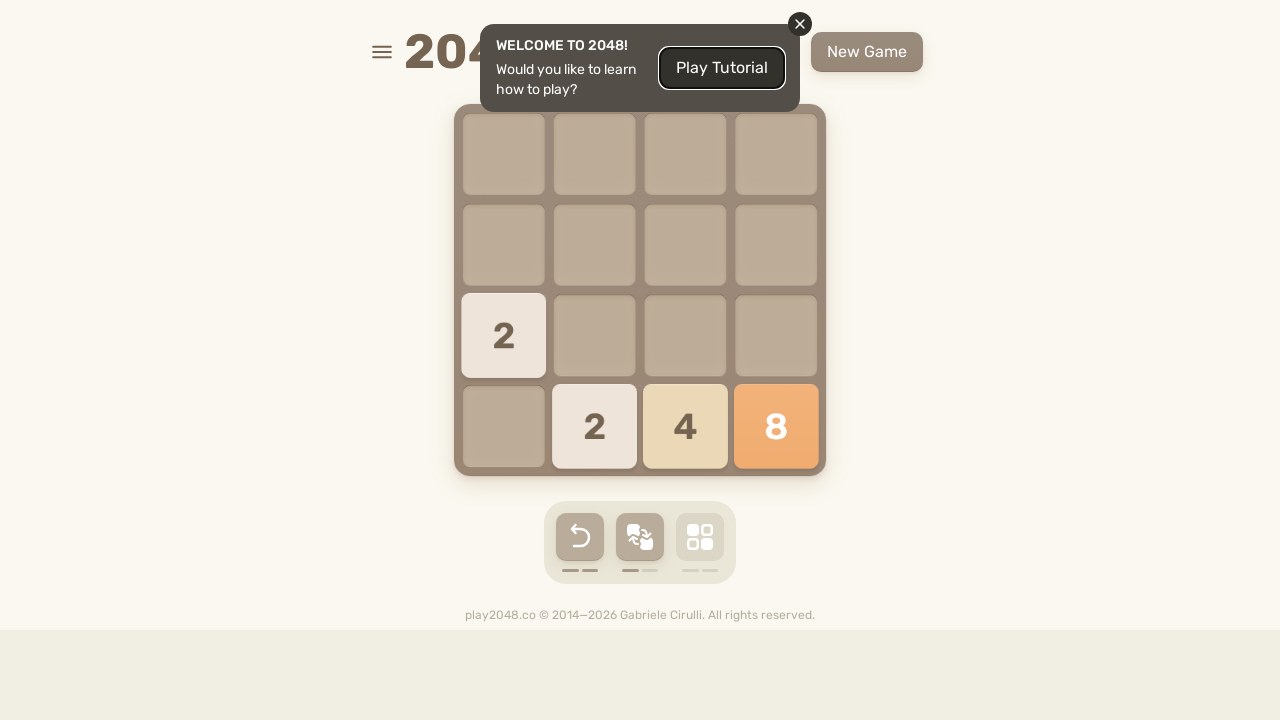

Pressed RIGHT arrow key on html
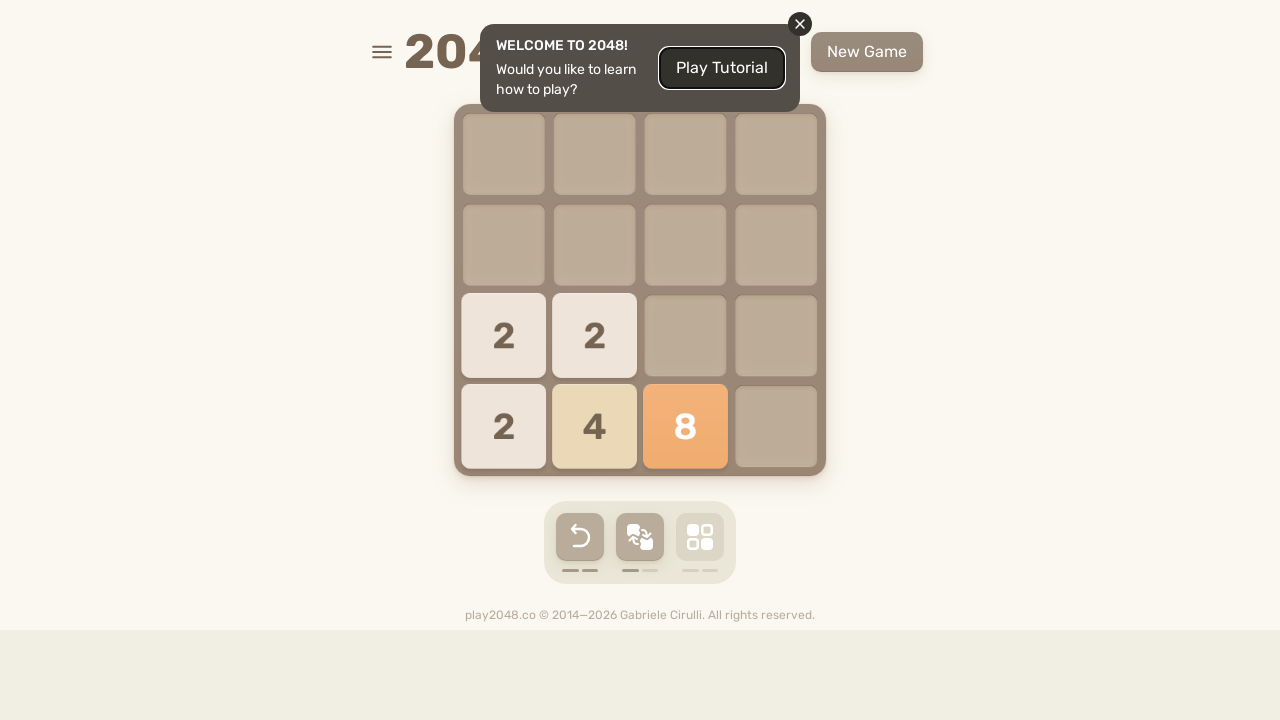

Pressed UP arrow key on html
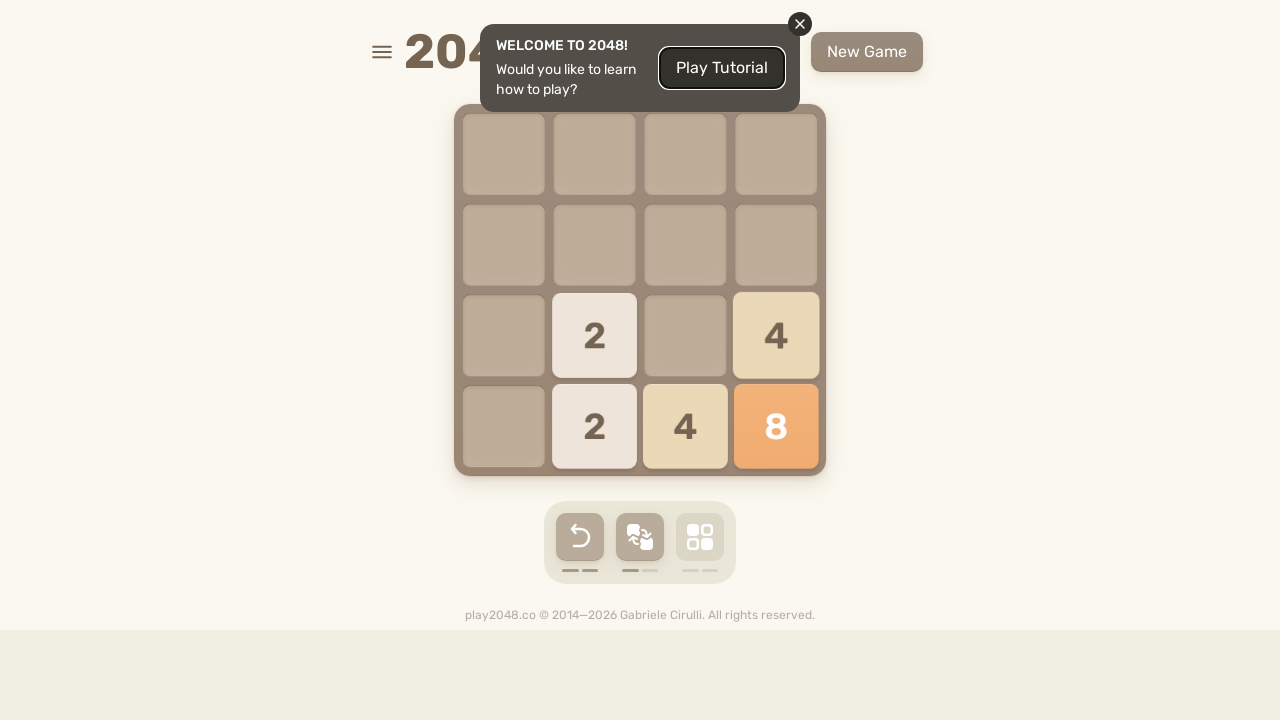

Pressed DOWN arrow key on html
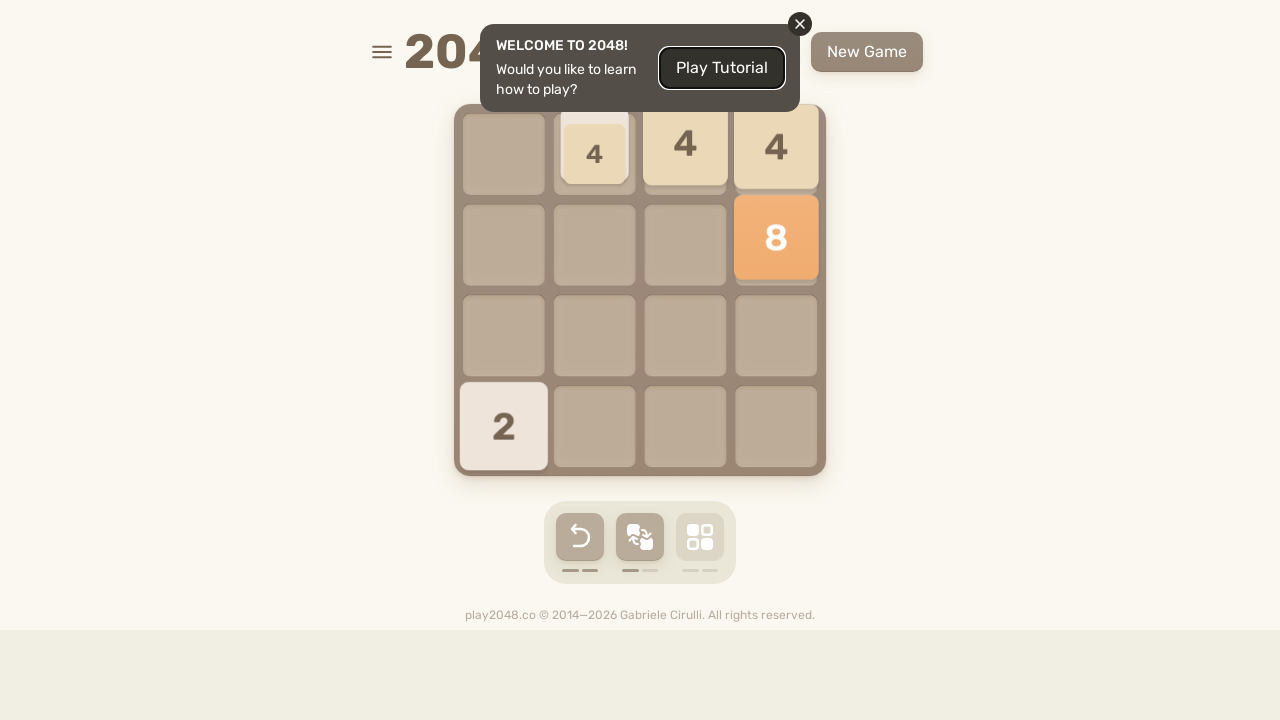

Pressed LEFT arrow key on html
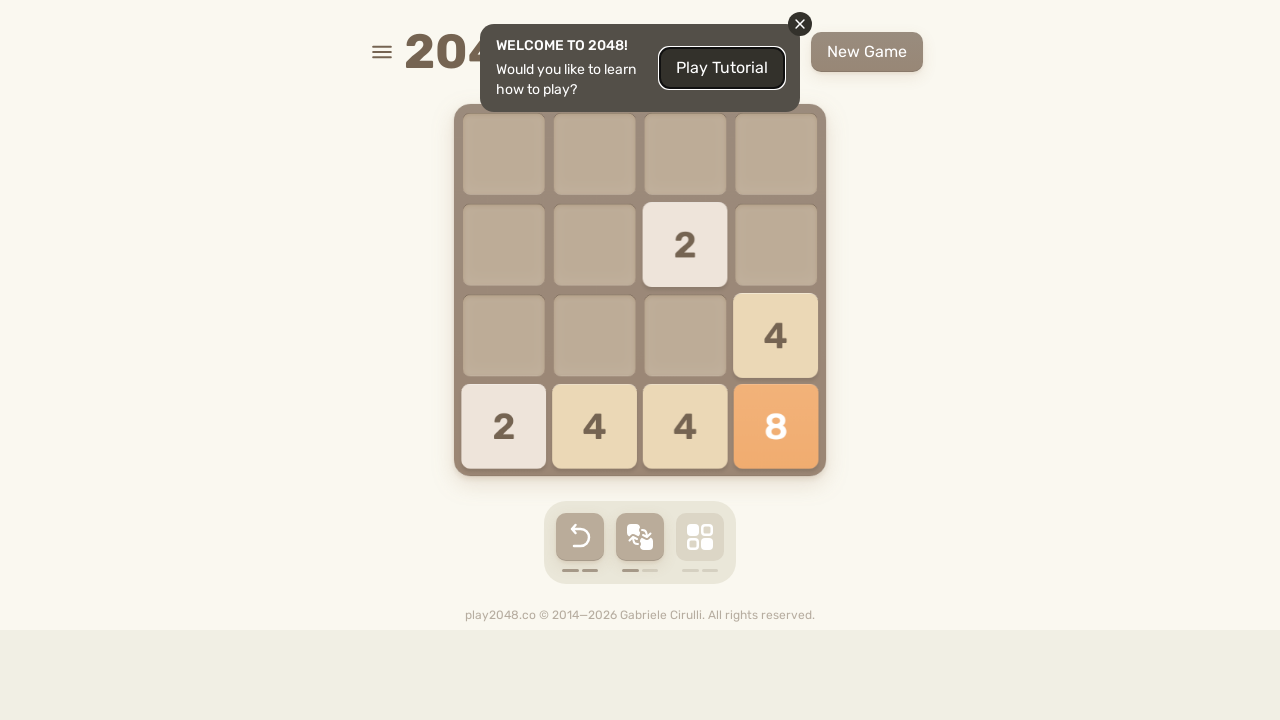

Pressed RIGHT arrow key on html
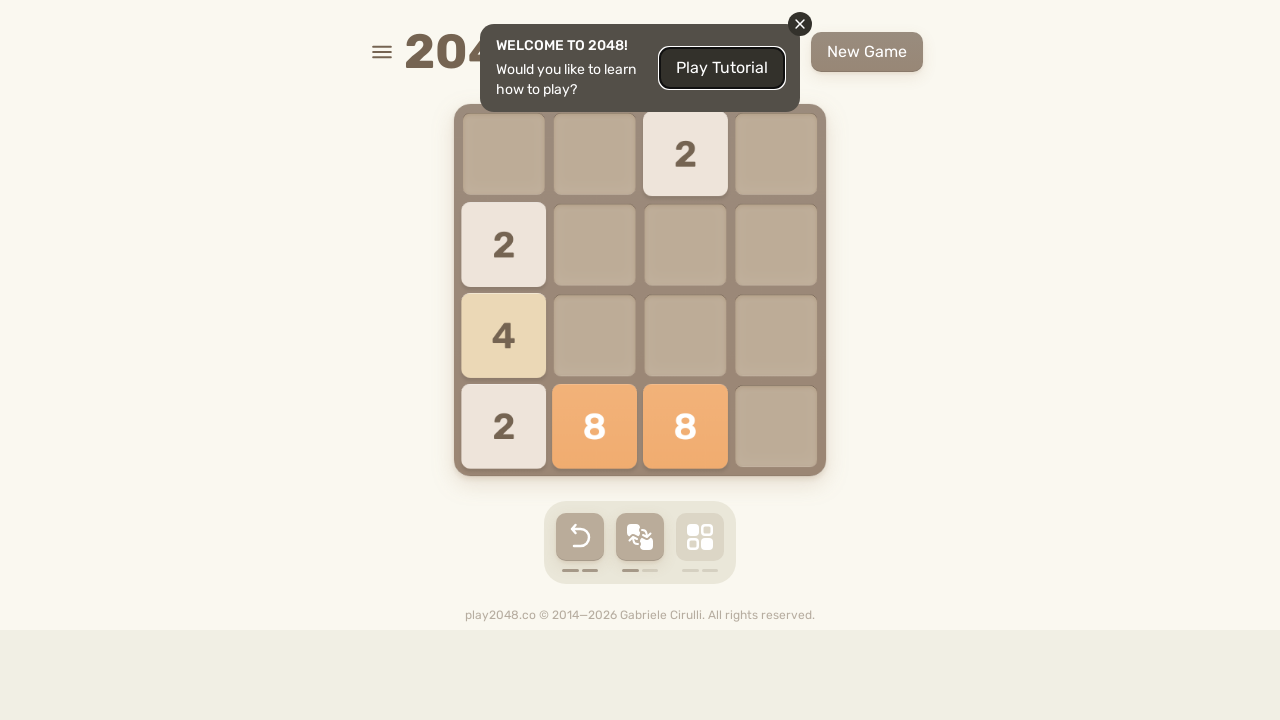

Pressed UP arrow key on html
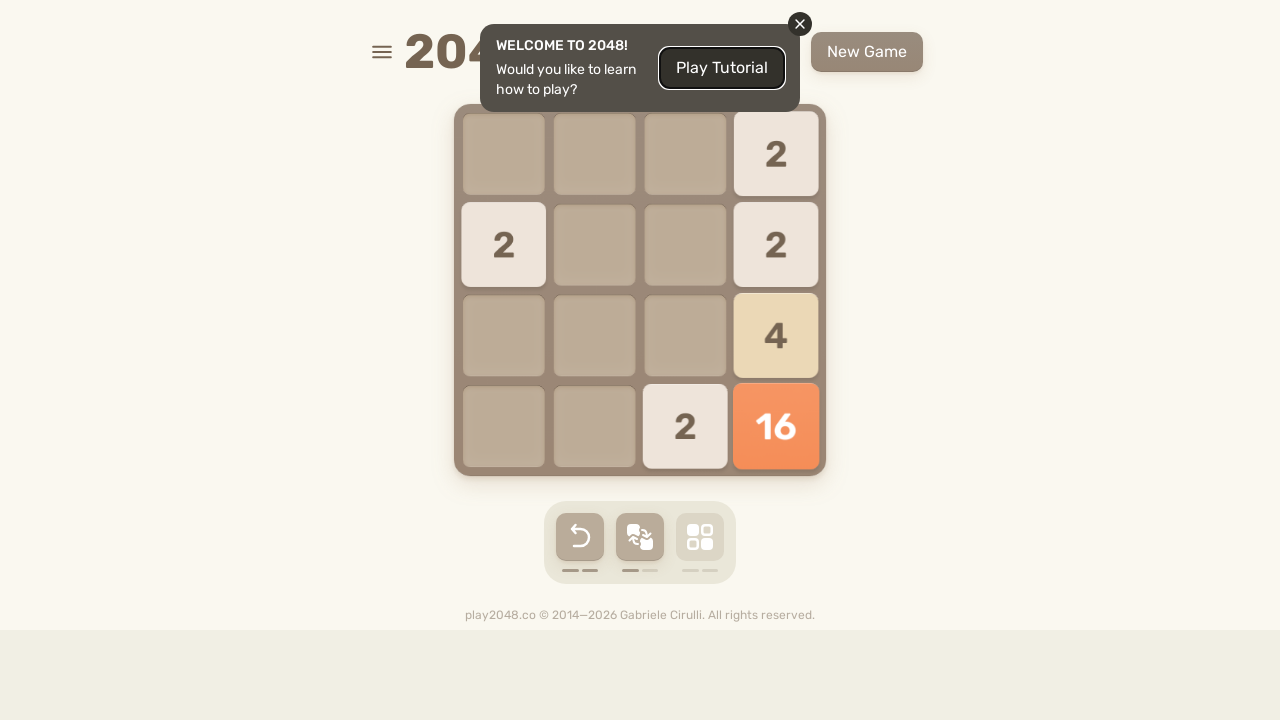

Pressed DOWN arrow key on html
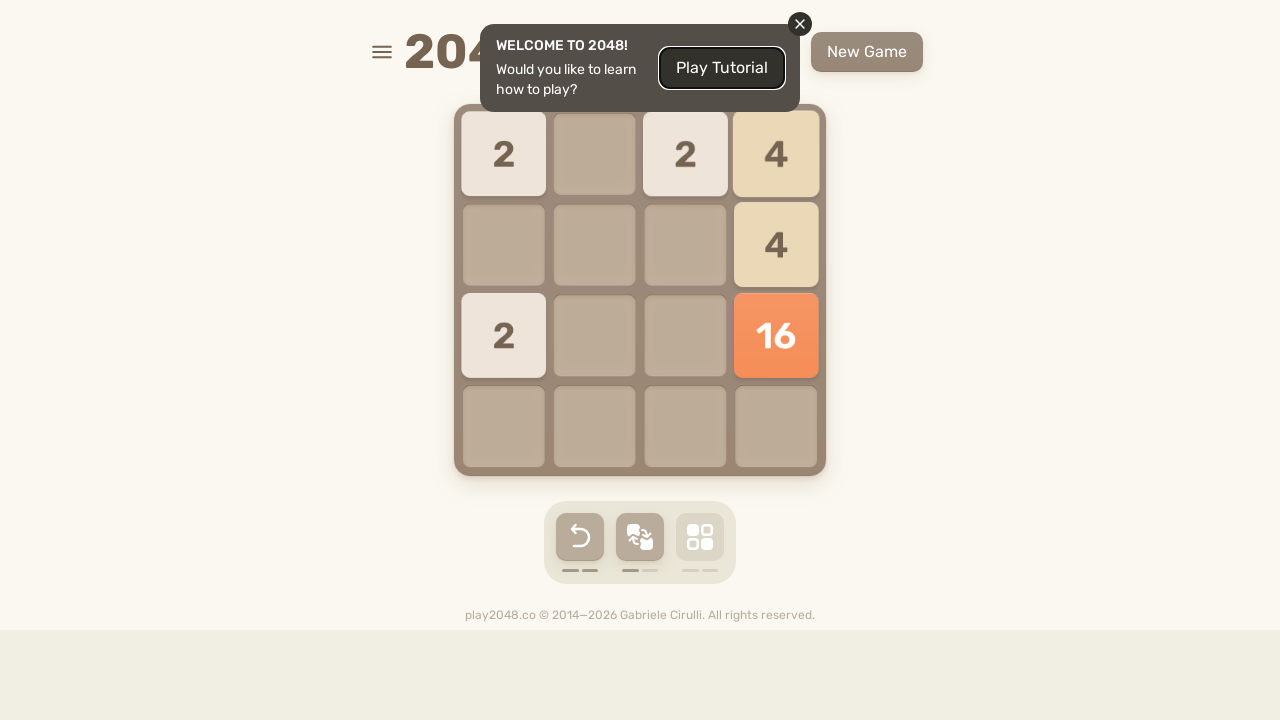

Pressed LEFT arrow key on html
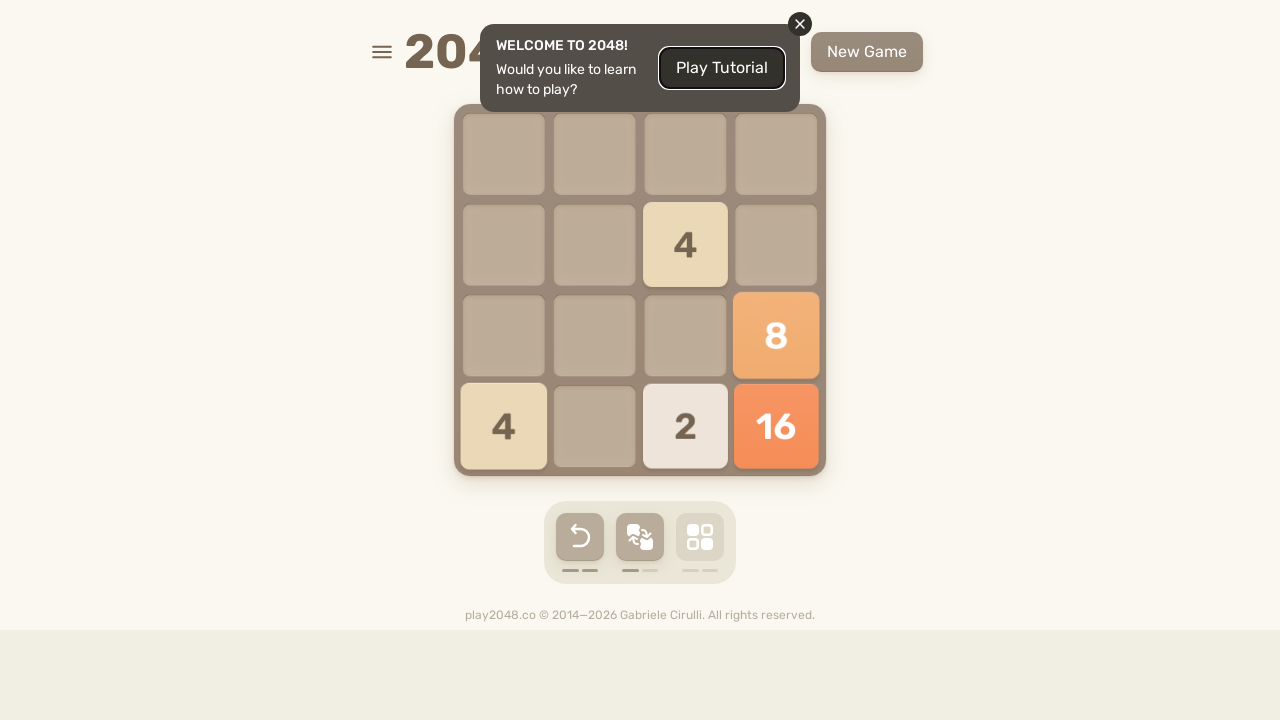

Pressed RIGHT arrow key on html
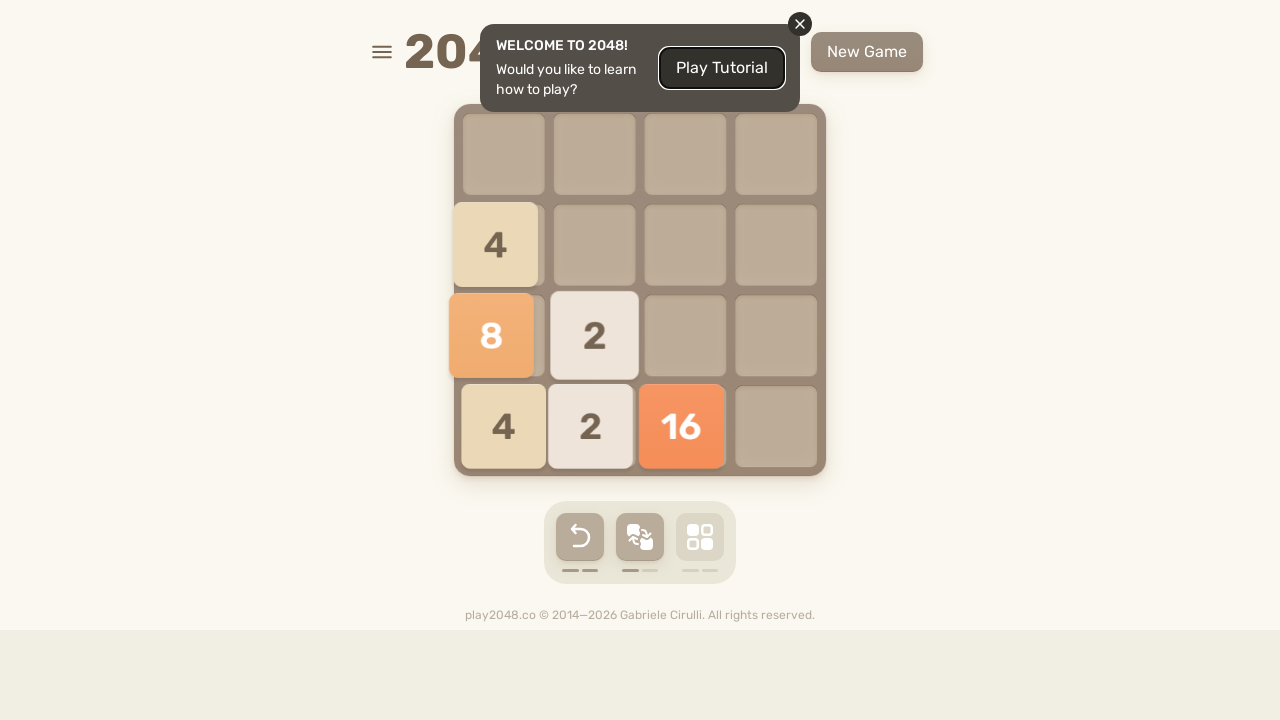

Pressed UP arrow key on html
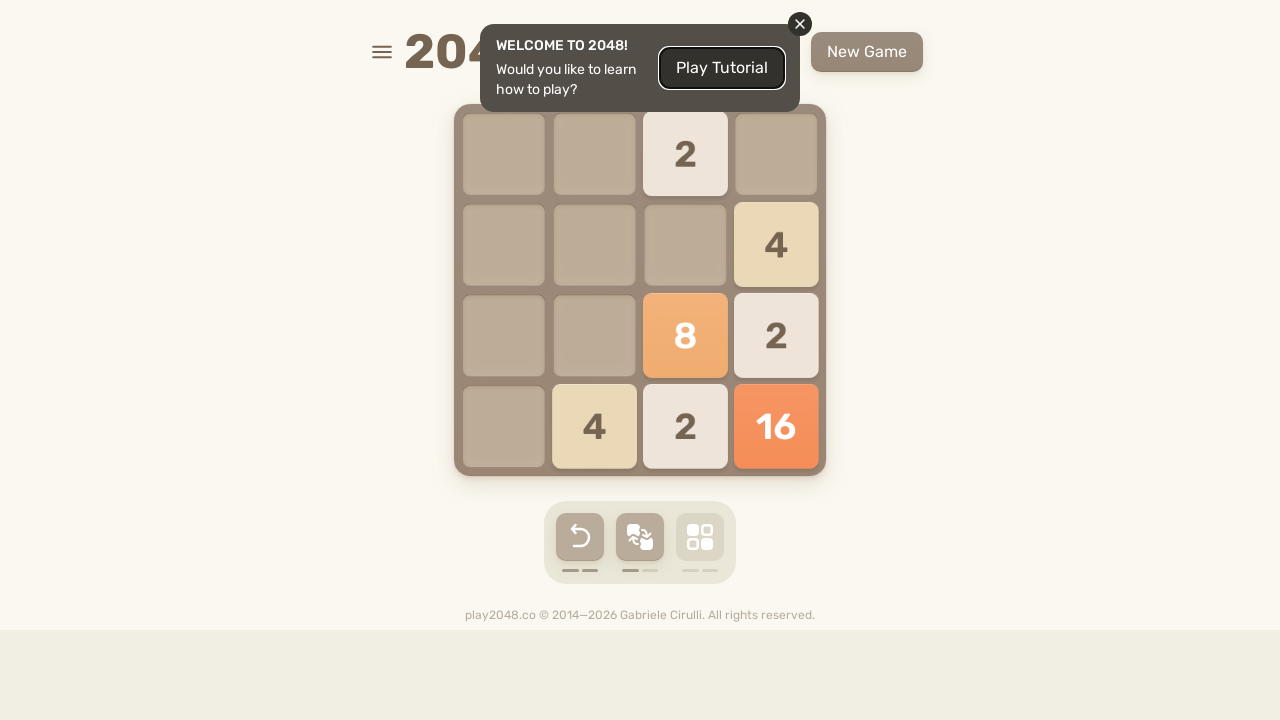

Pressed DOWN arrow key on html
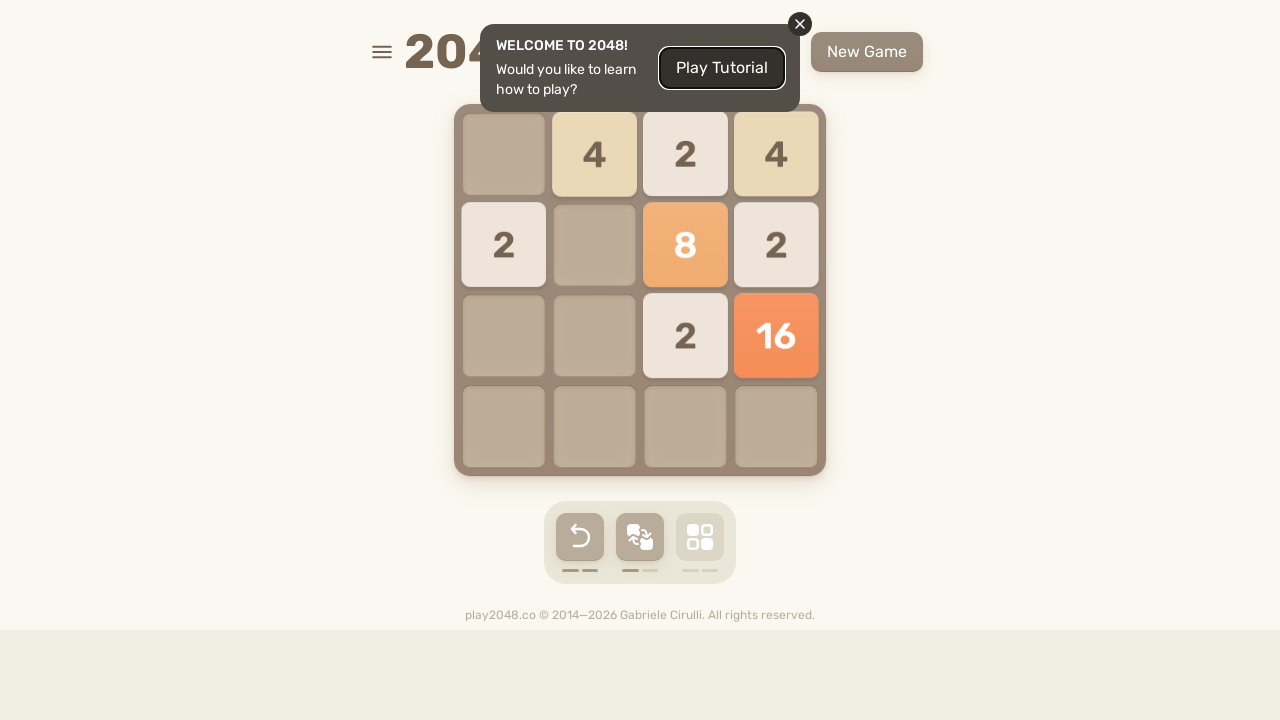

Pressed LEFT arrow key on html
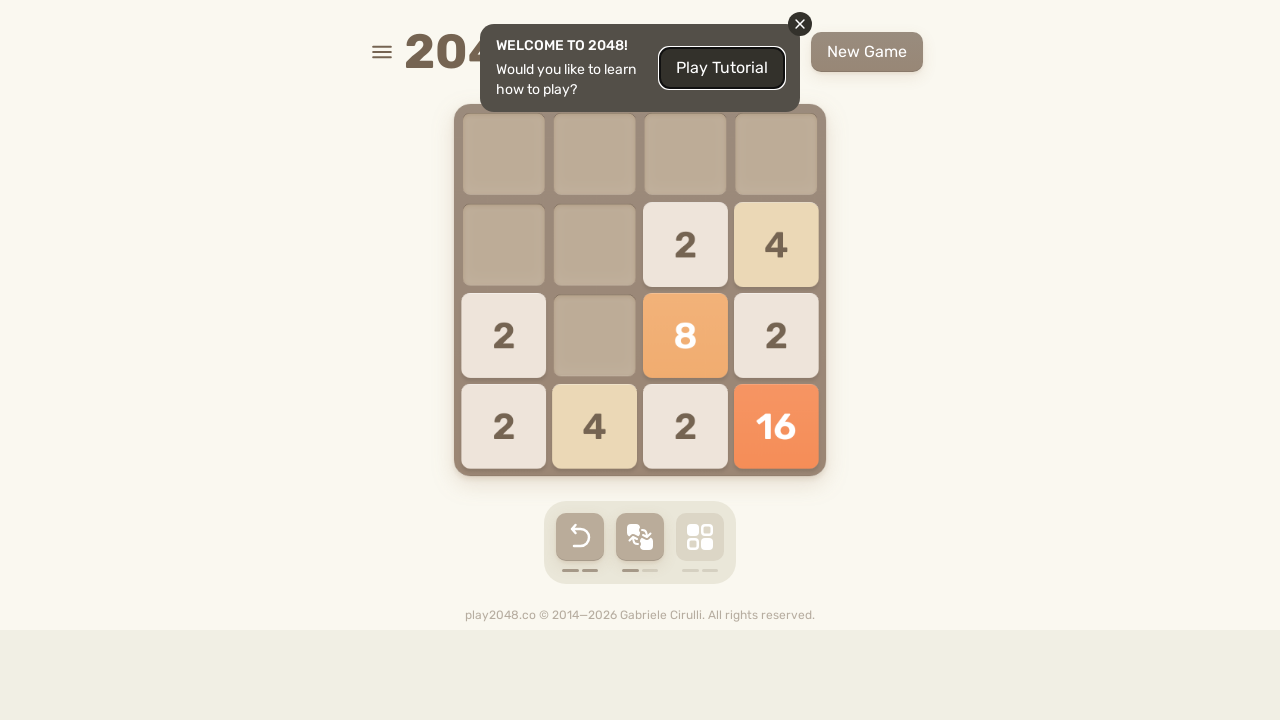

Pressed RIGHT arrow key on html
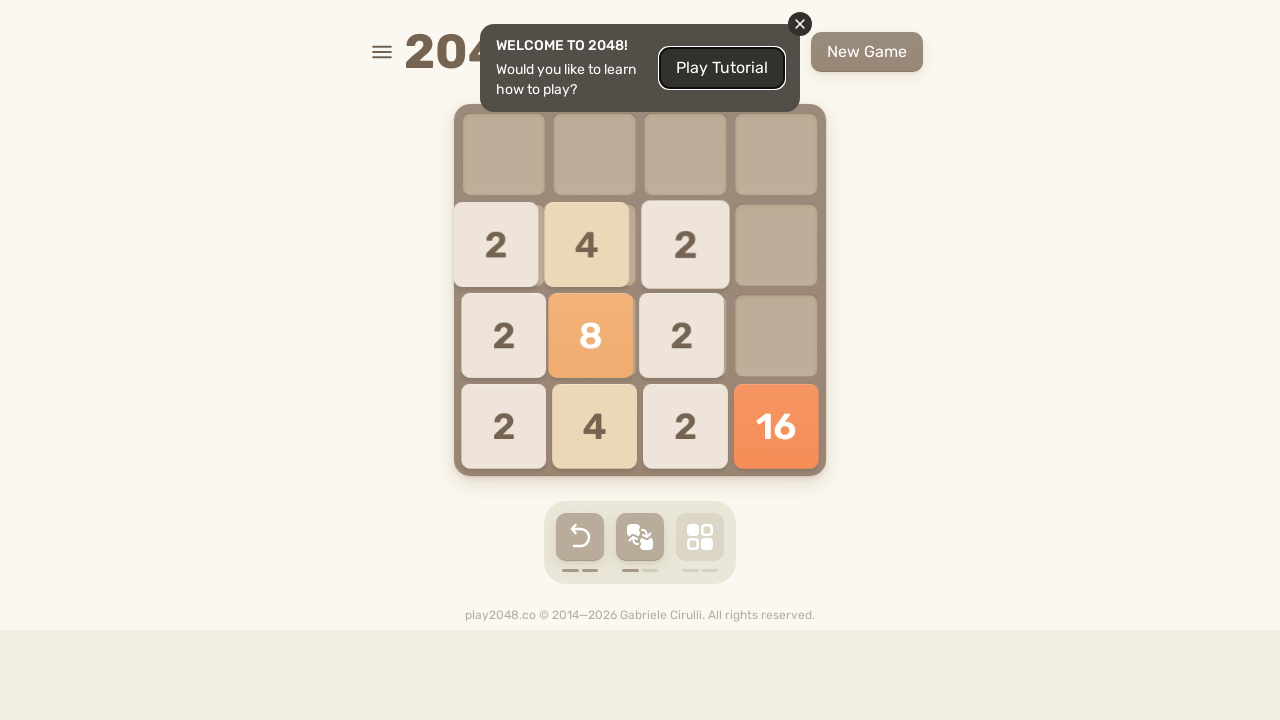

Pressed UP arrow key on html
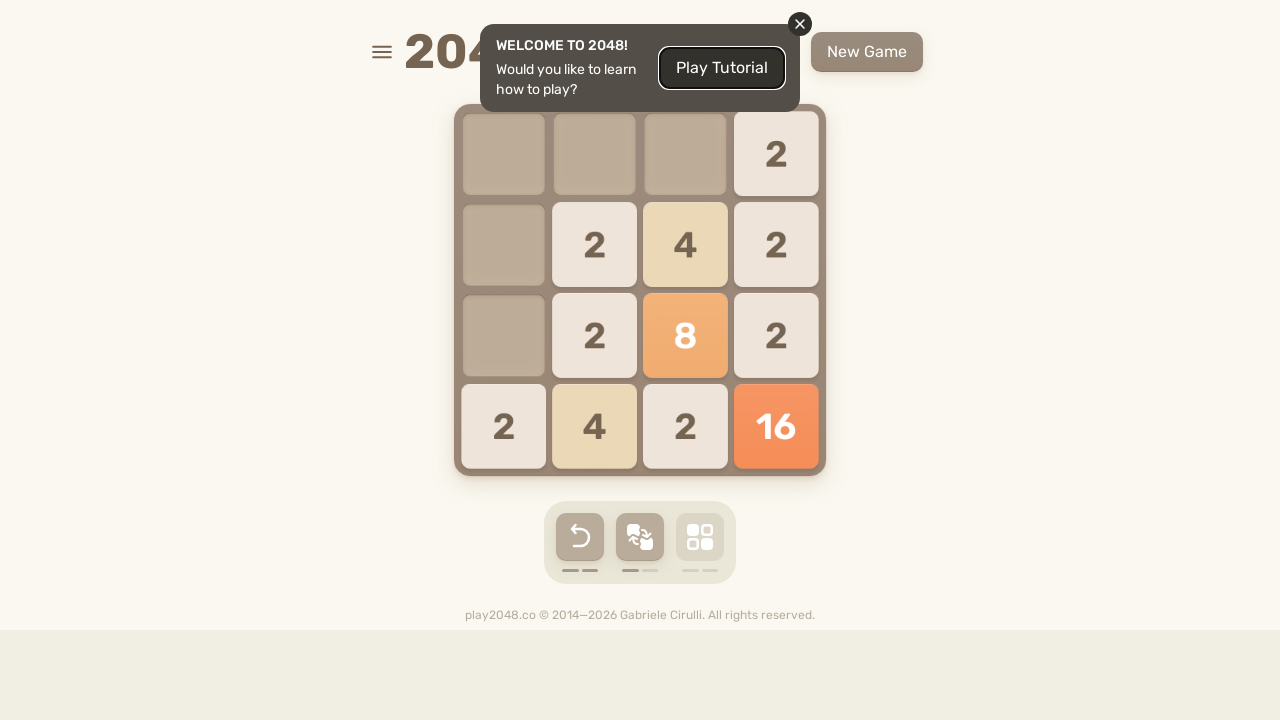

Pressed DOWN arrow key on html
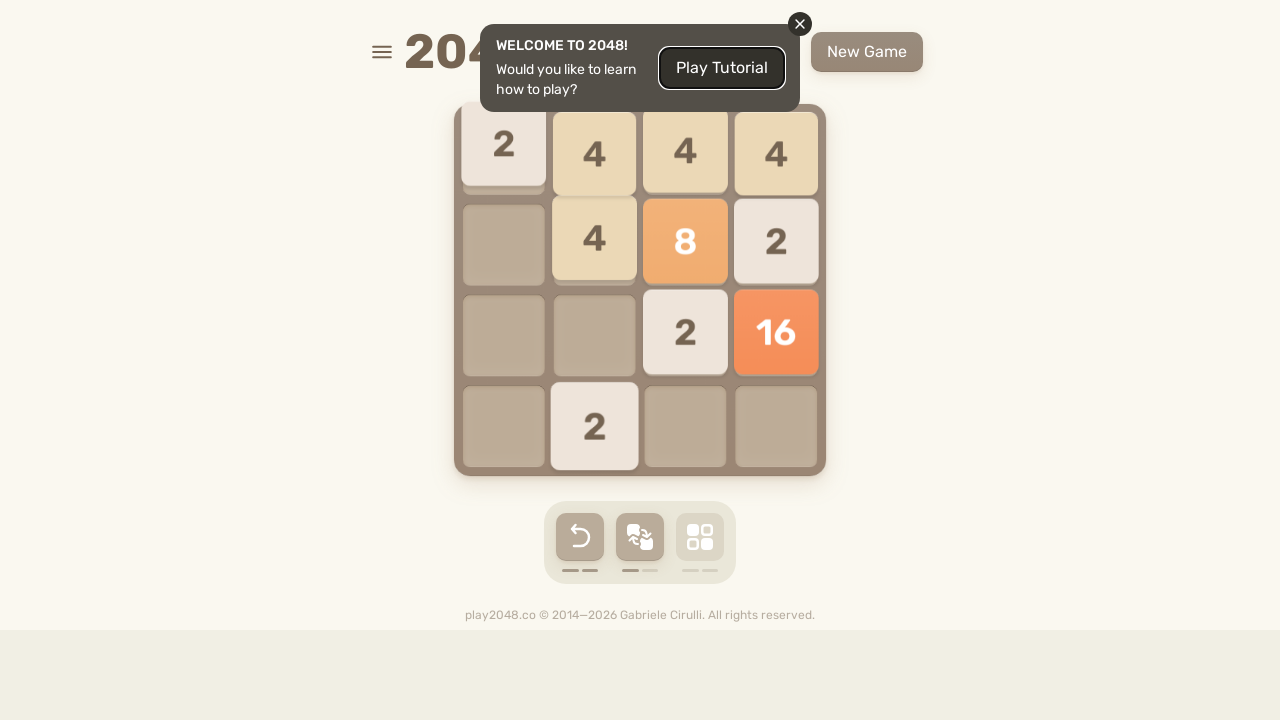

Pressed LEFT arrow key on html
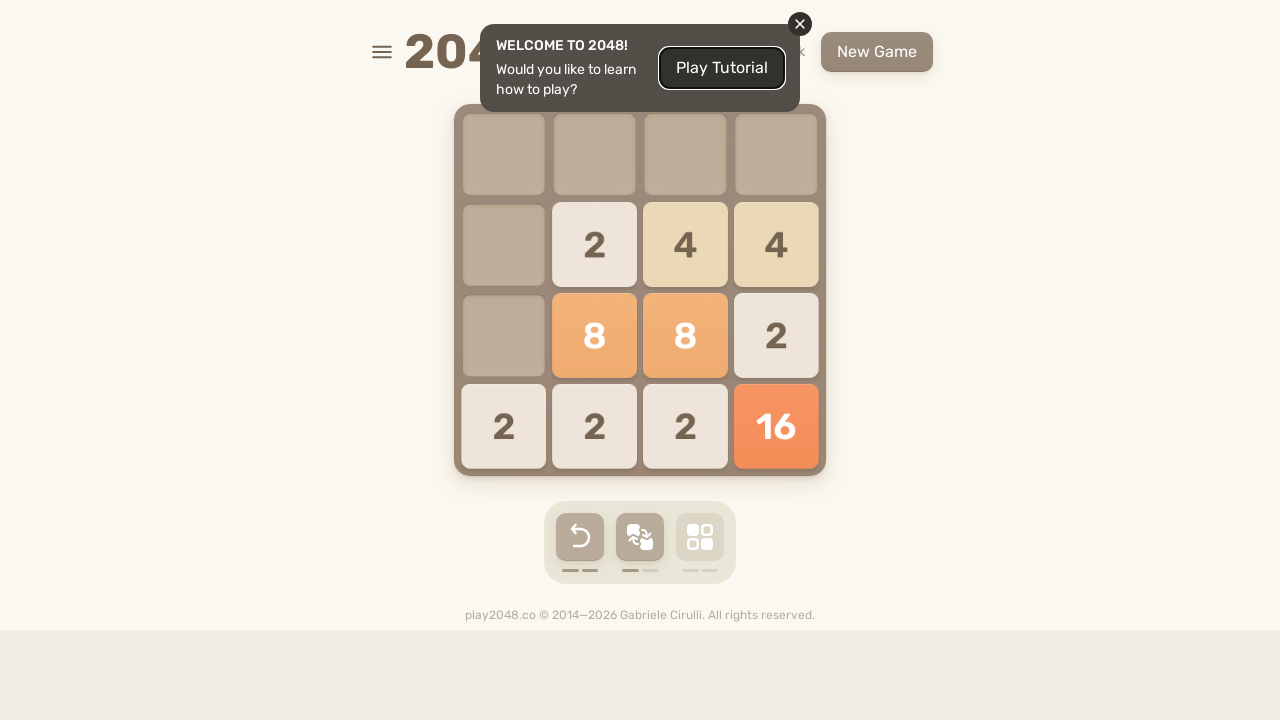

Pressed RIGHT arrow key on html
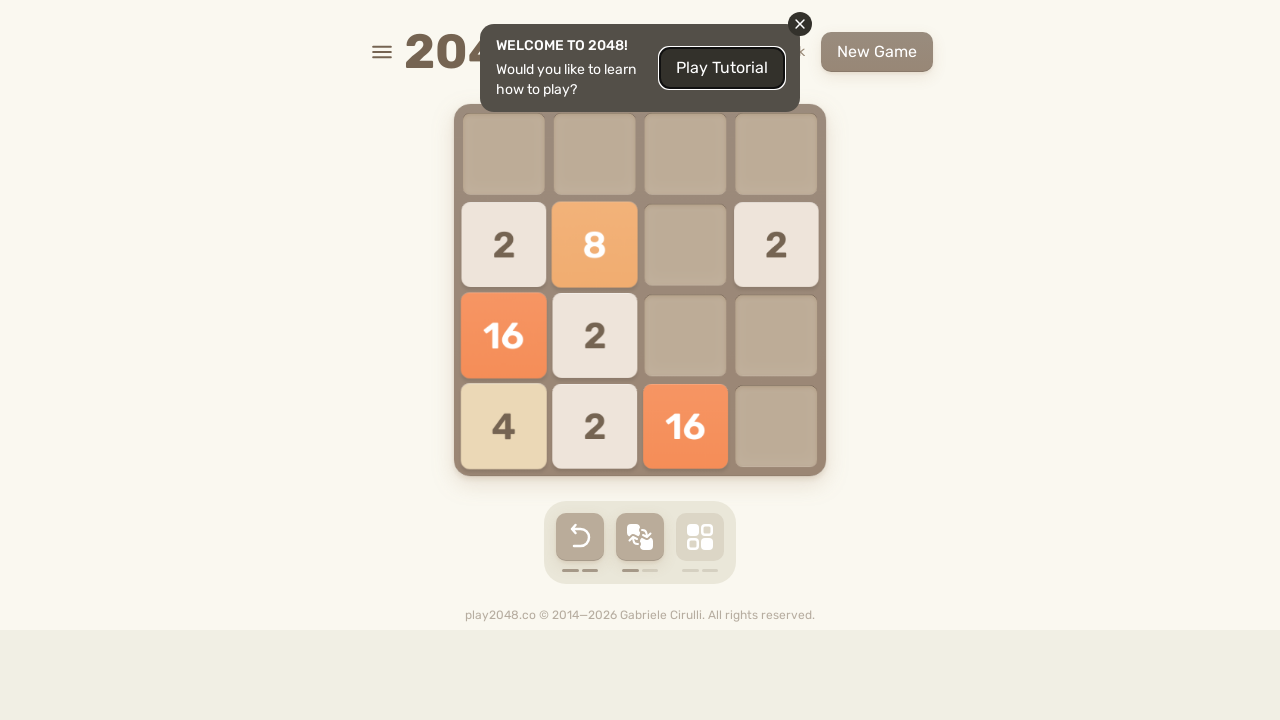

Pressed UP arrow key on html
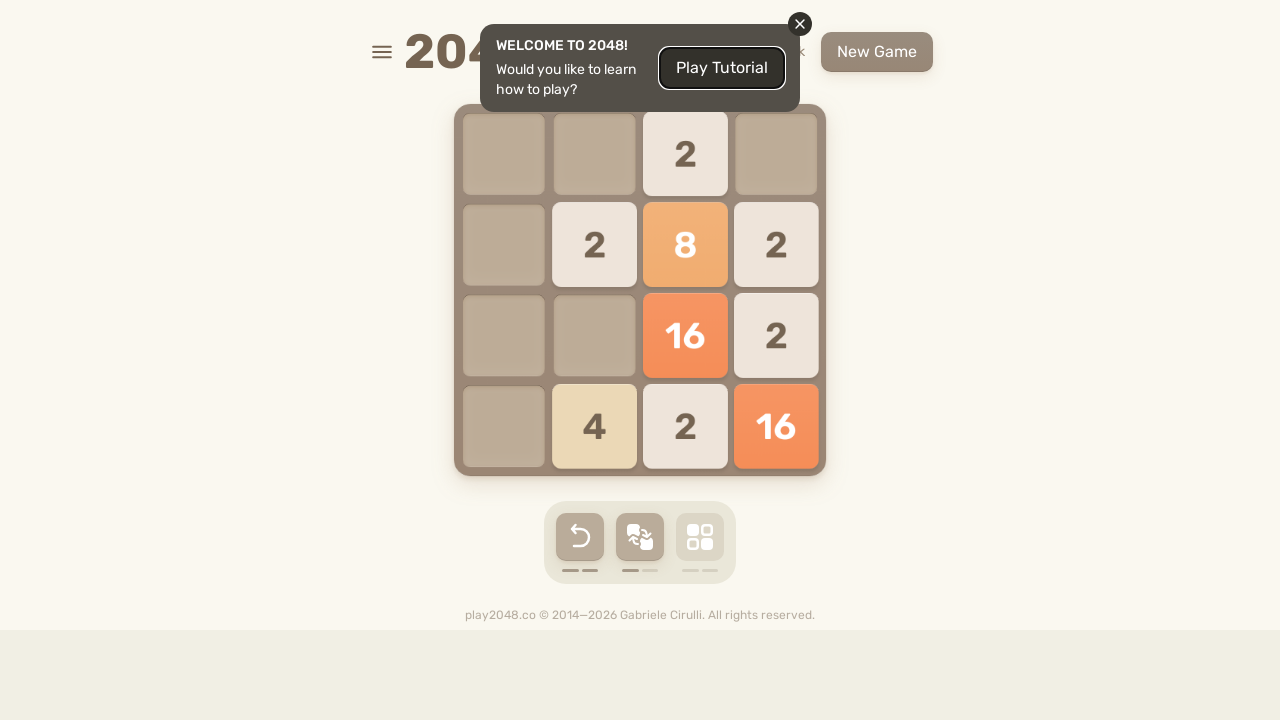

Pressed DOWN arrow key on html
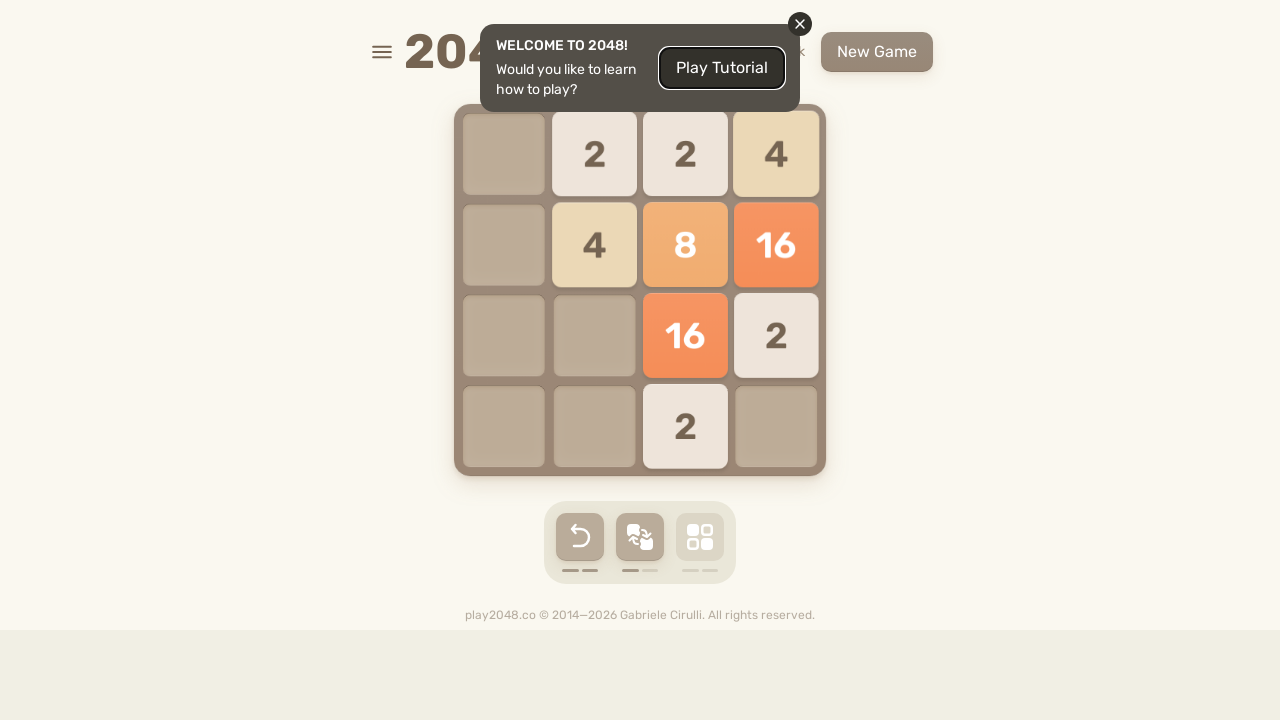

Pressed LEFT arrow key on html
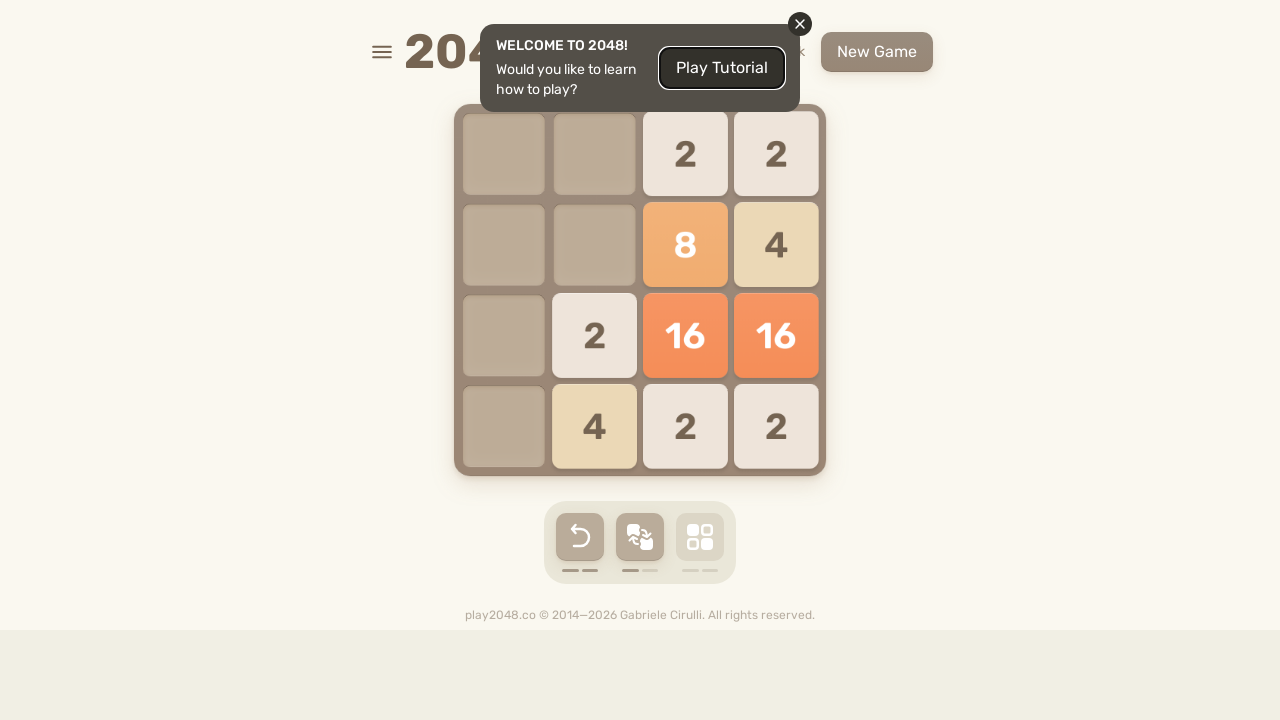

Pressed RIGHT arrow key on html
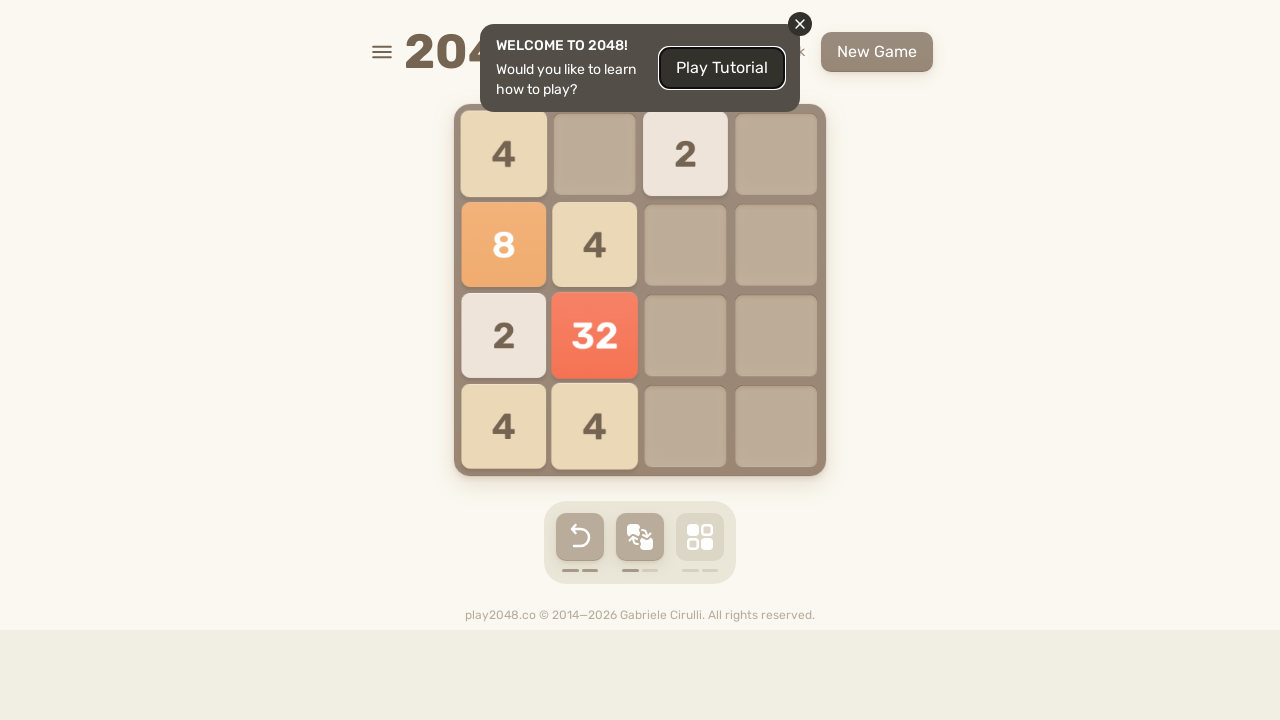

Pressed UP arrow key on html
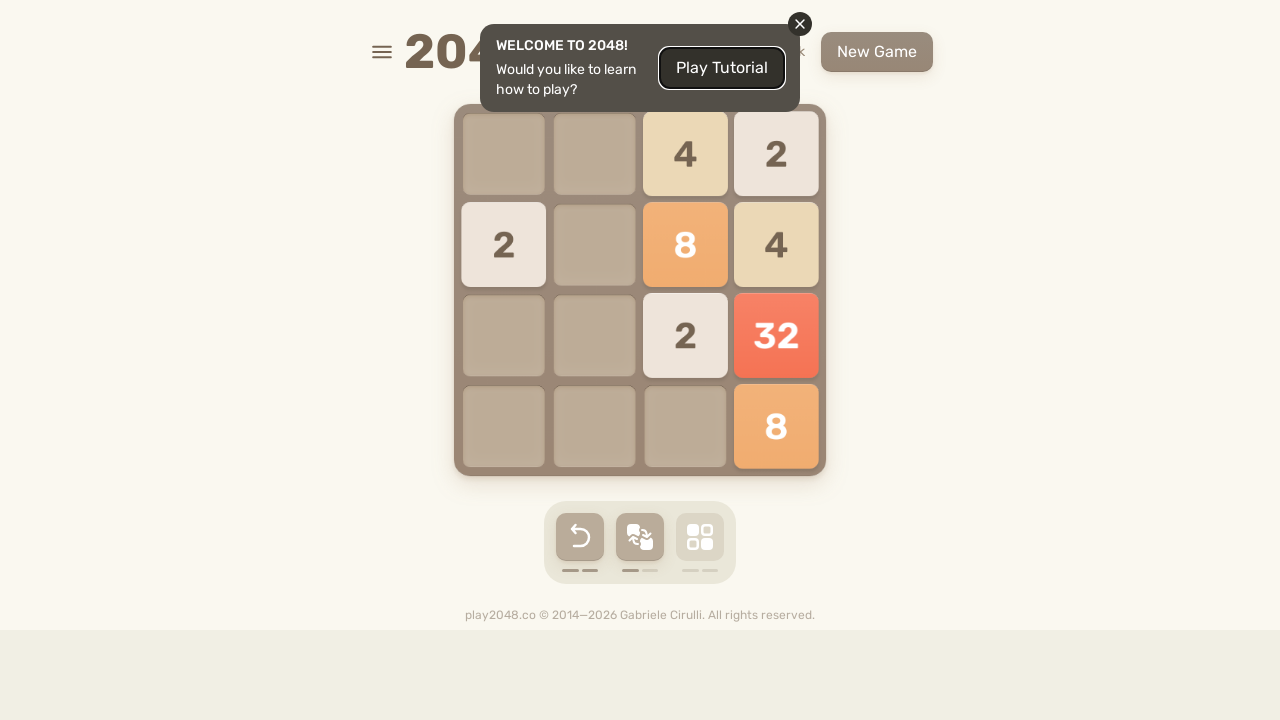

Pressed DOWN arrow key on html
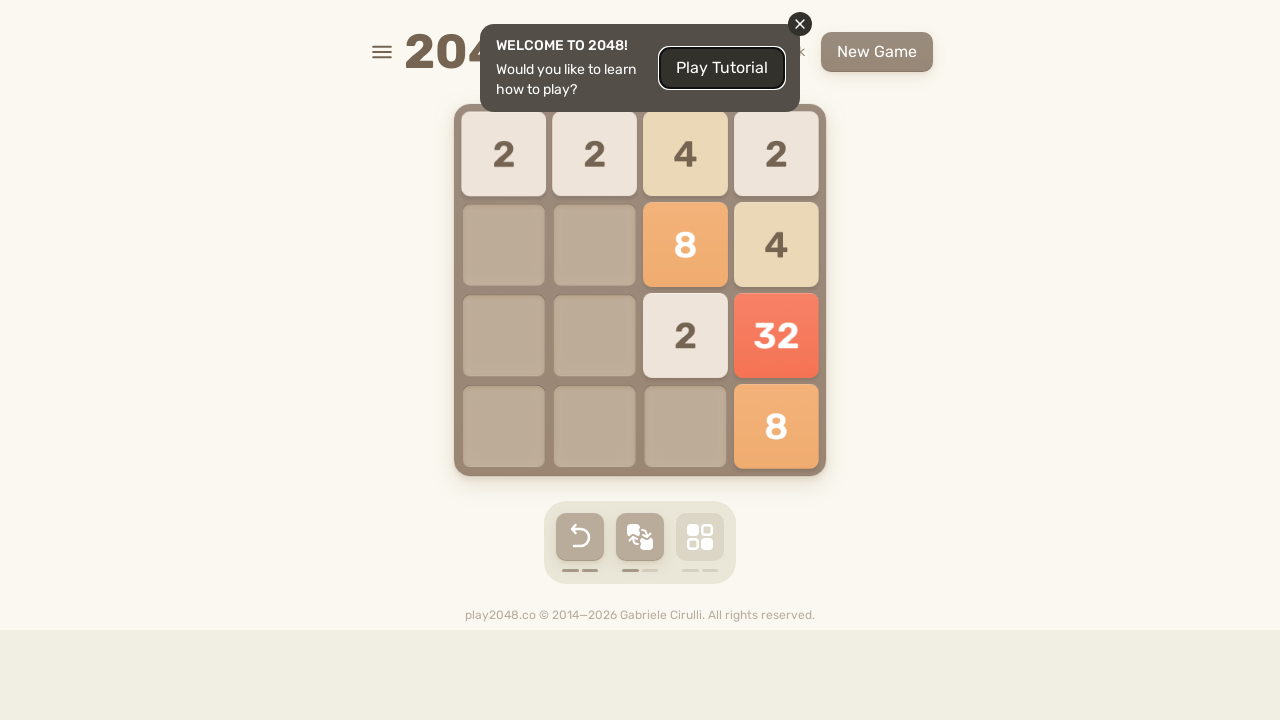

Pressed LEFT arrow key on html
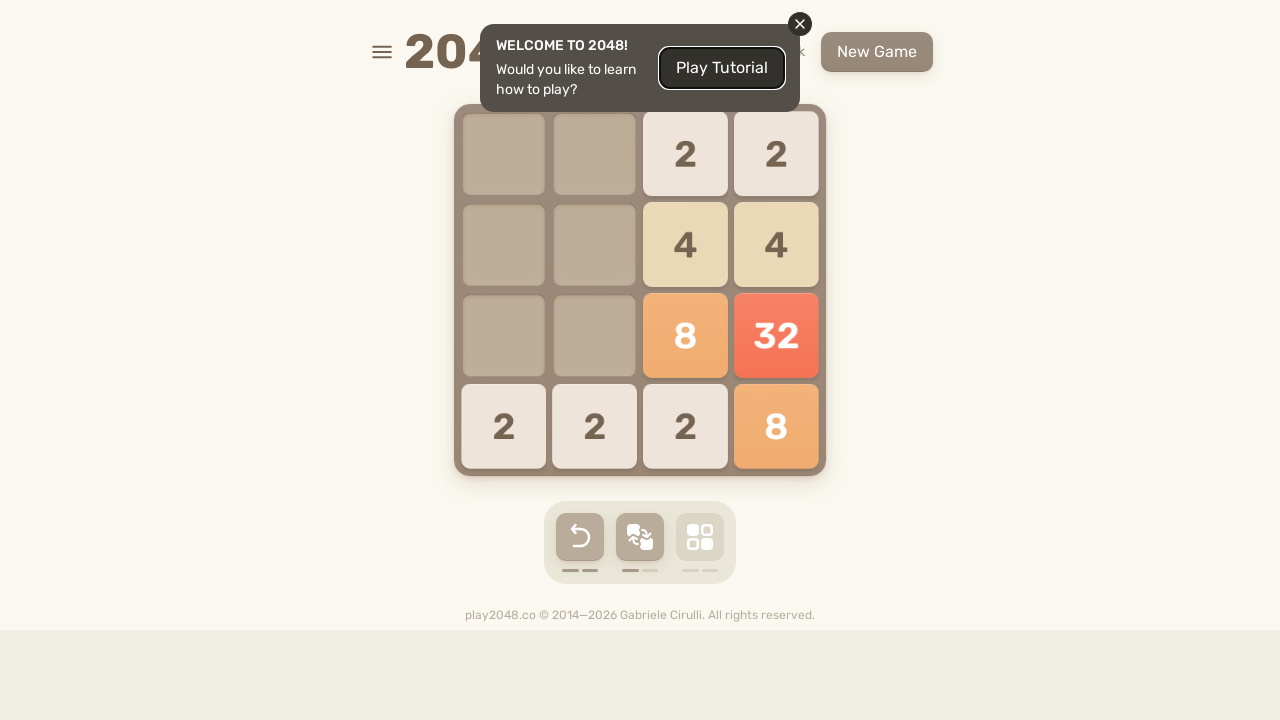

Pressed RIGHT arrow key on html
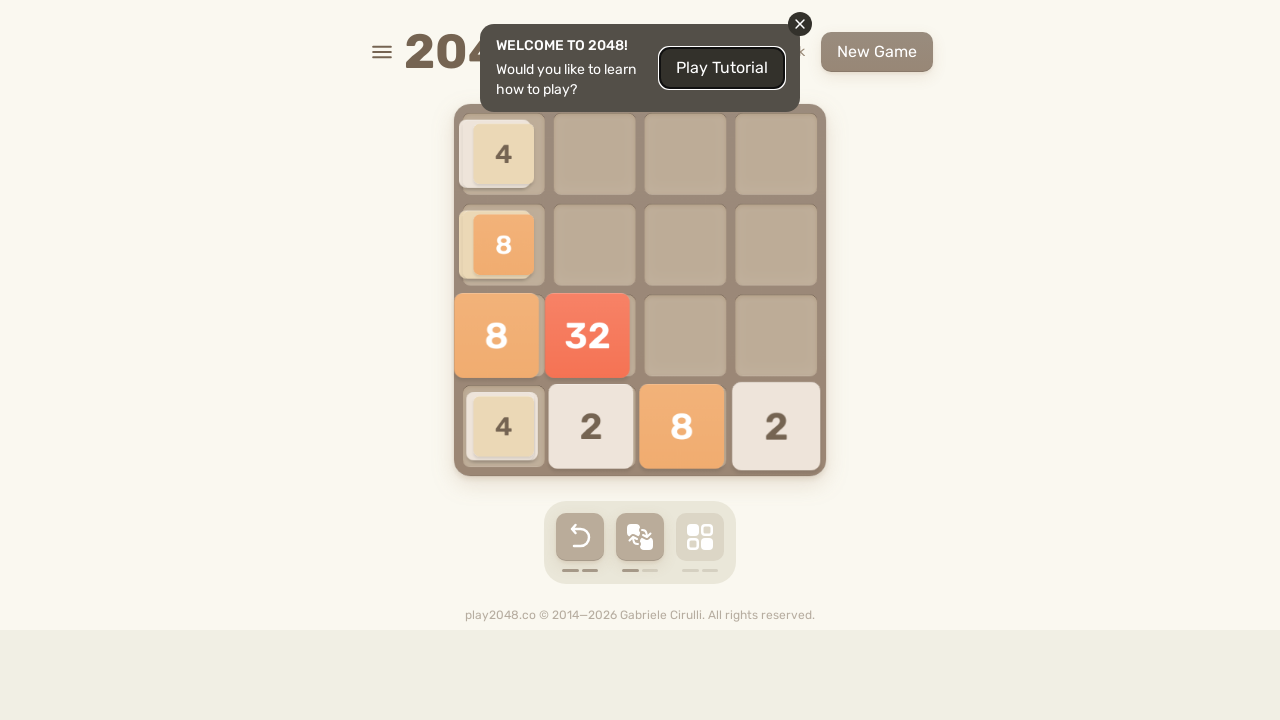

Pressed UP arrow key on html
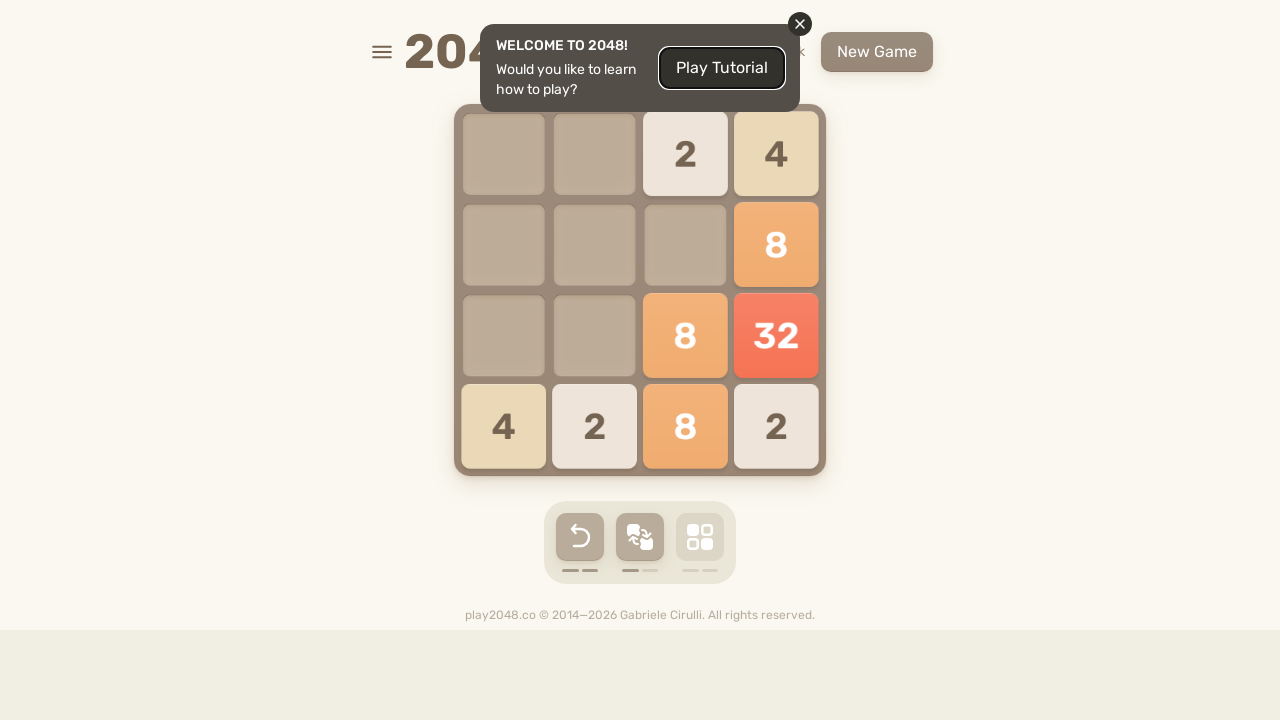

Pressed DOWN arrow key on html
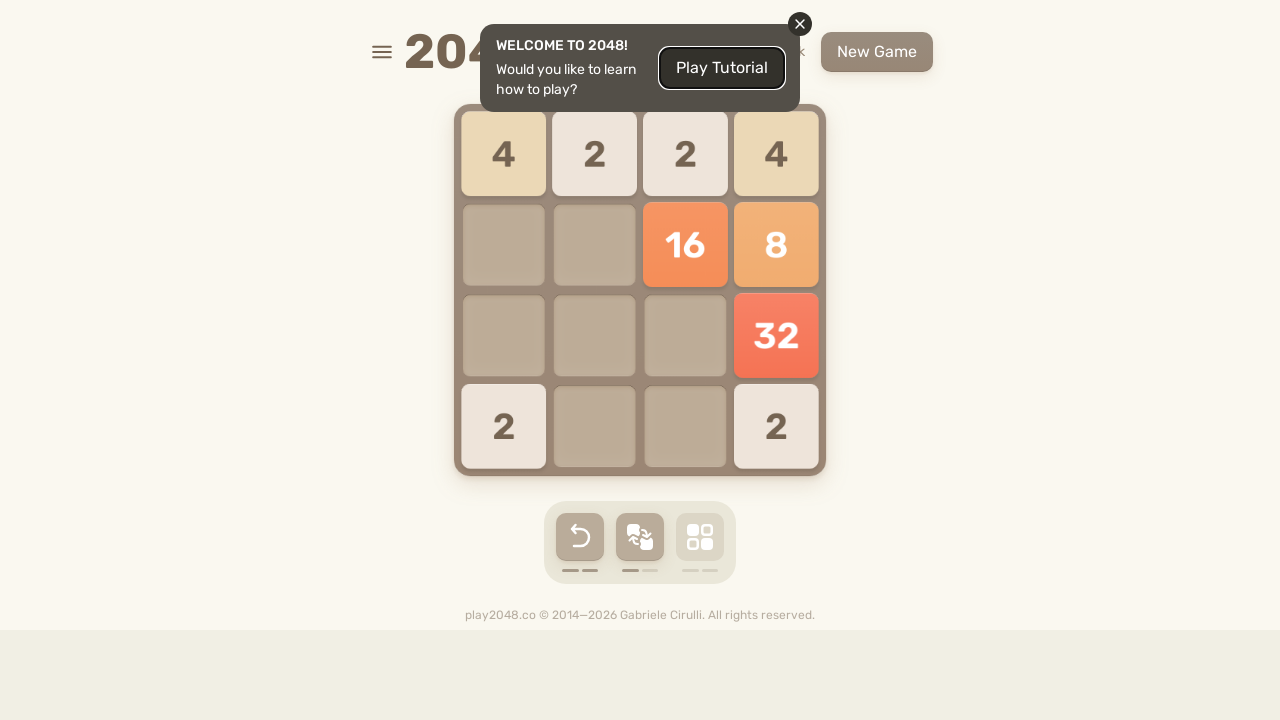

Pressed LEFT arrow key on html
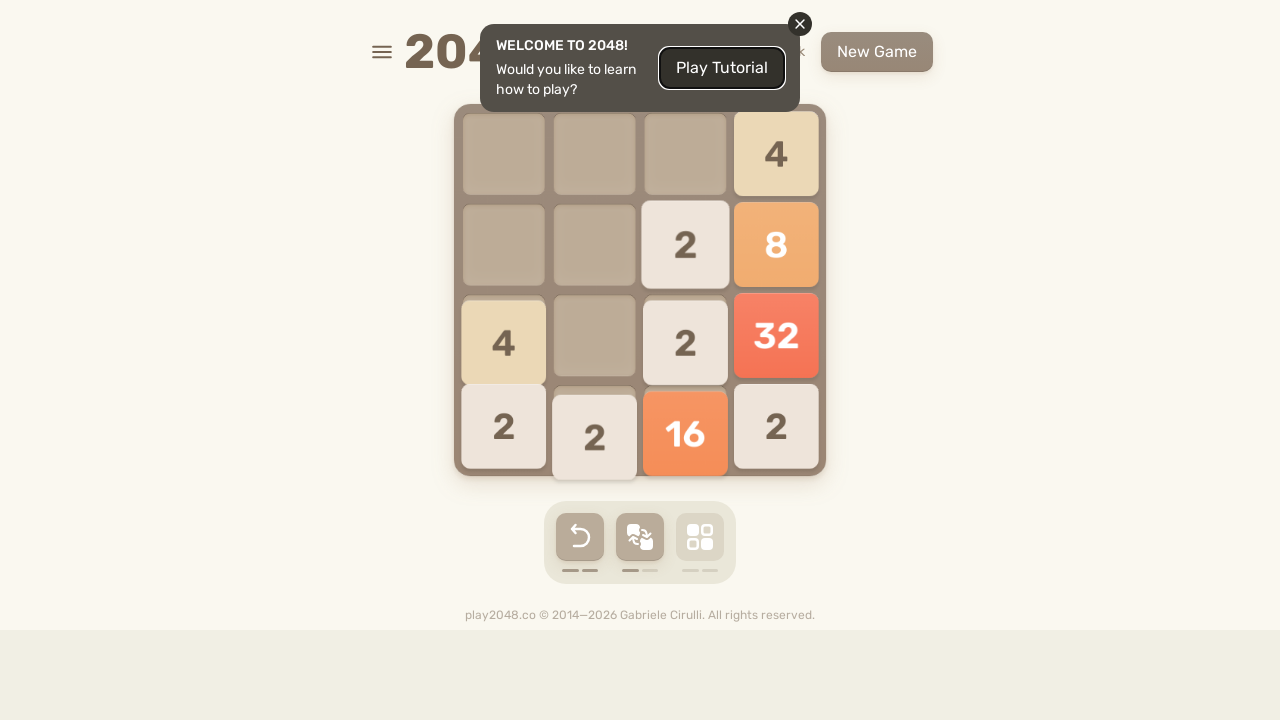

Pressed RIGHT arrow key on html
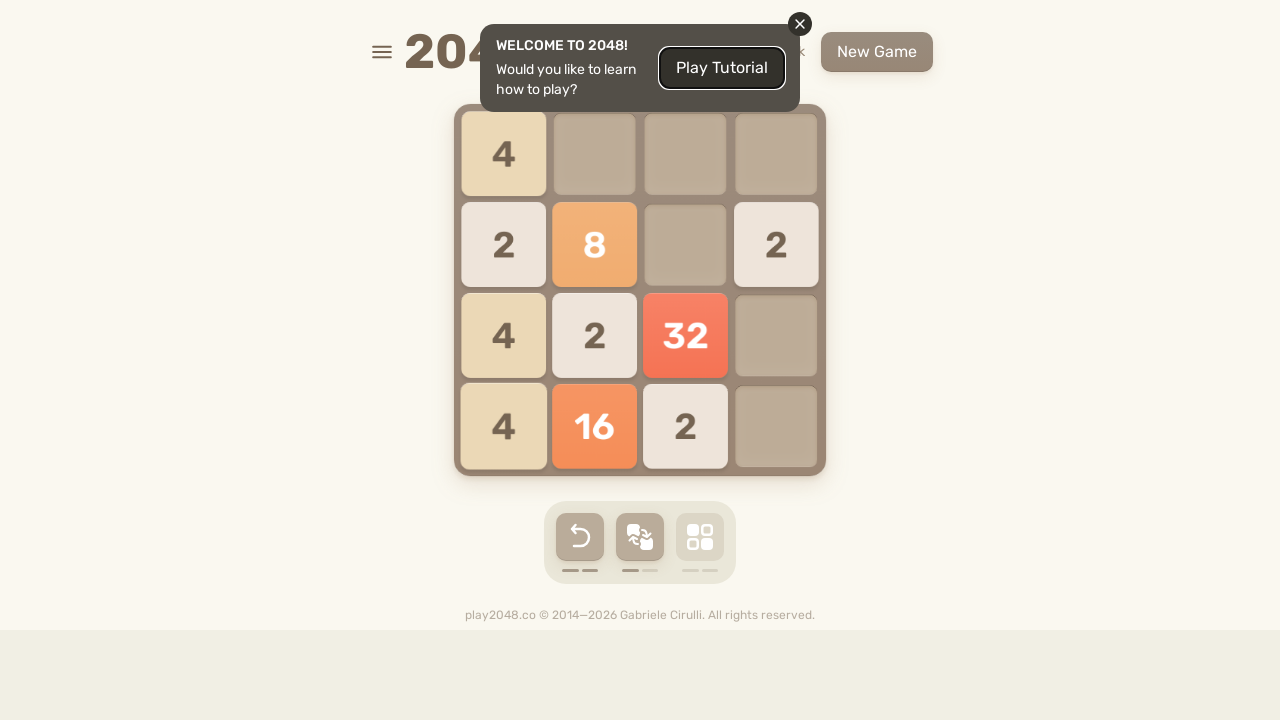

Pressed UP arrow key on html
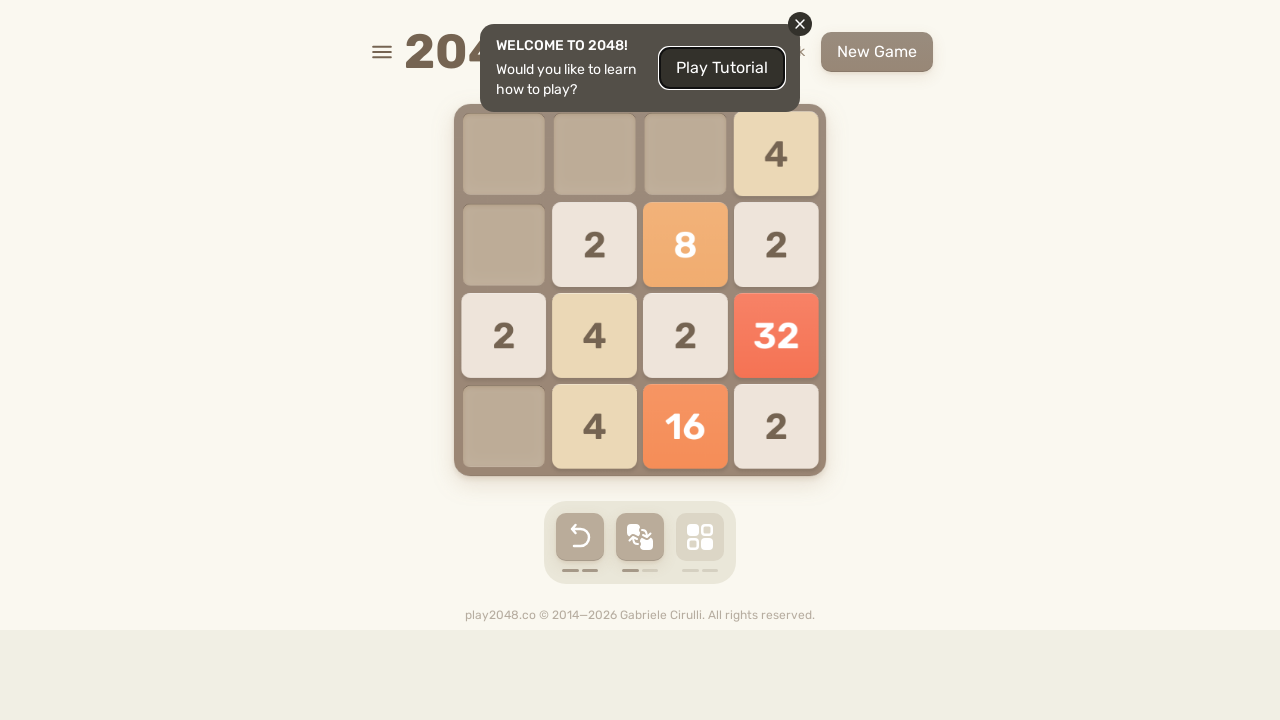

Pressed DOWN arrow key on html
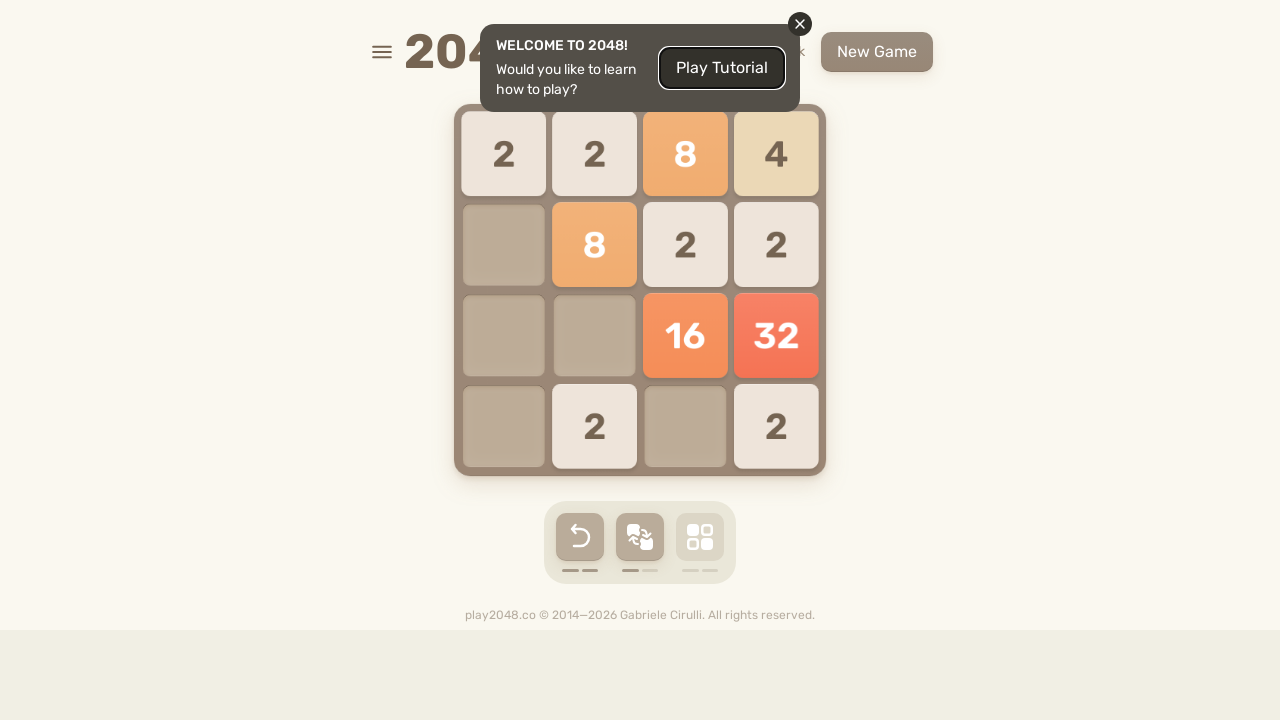

Pressed LEFT arrow key on html
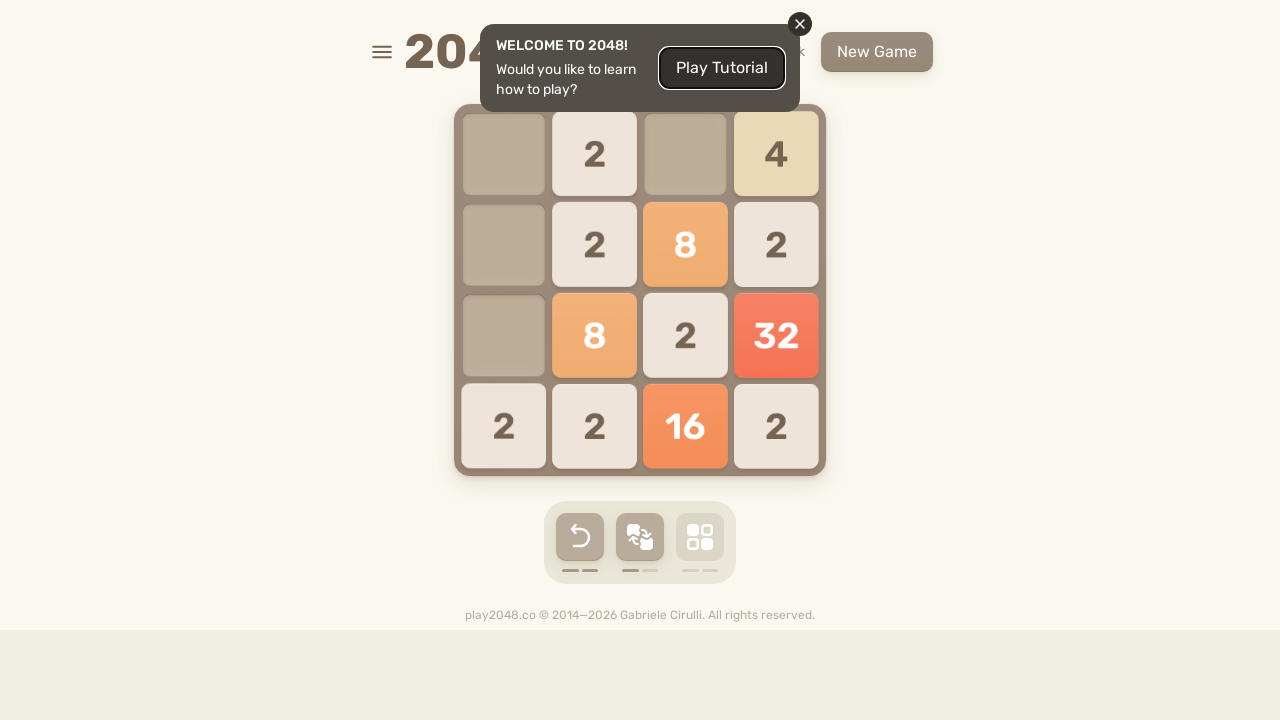

Pressed RIGHT arrow key on html
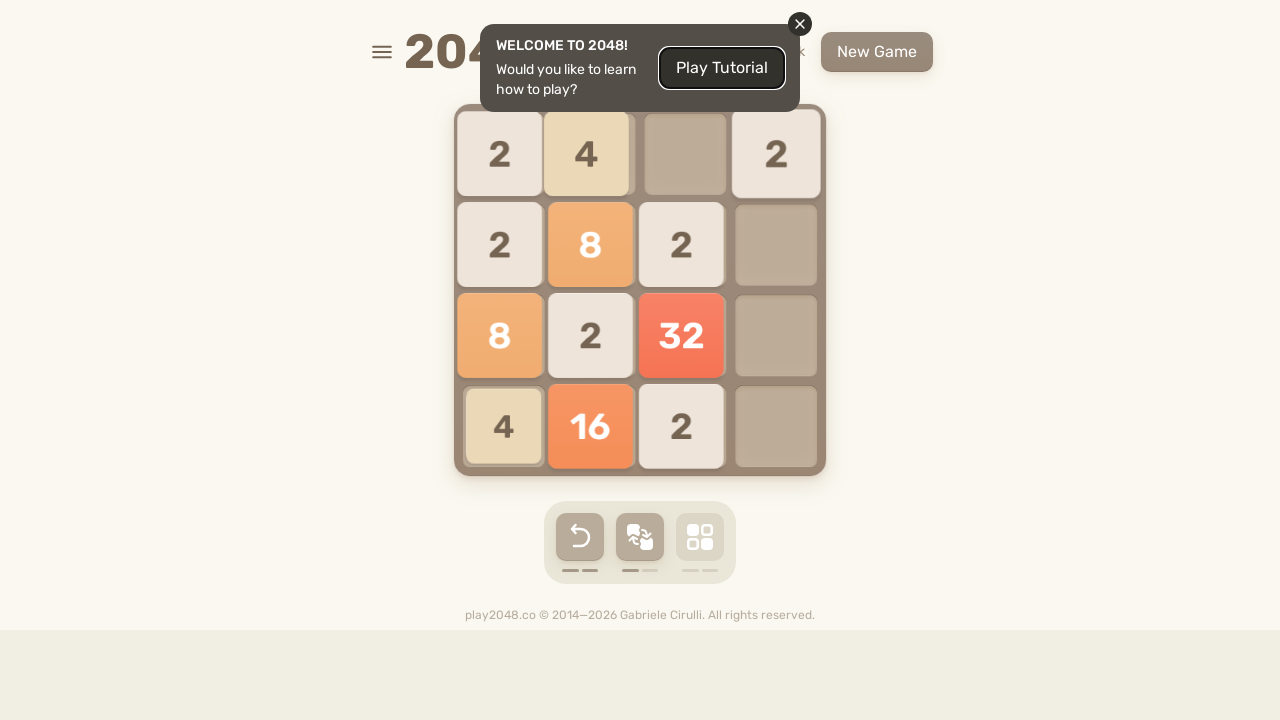

Pressed UP arrow key on html
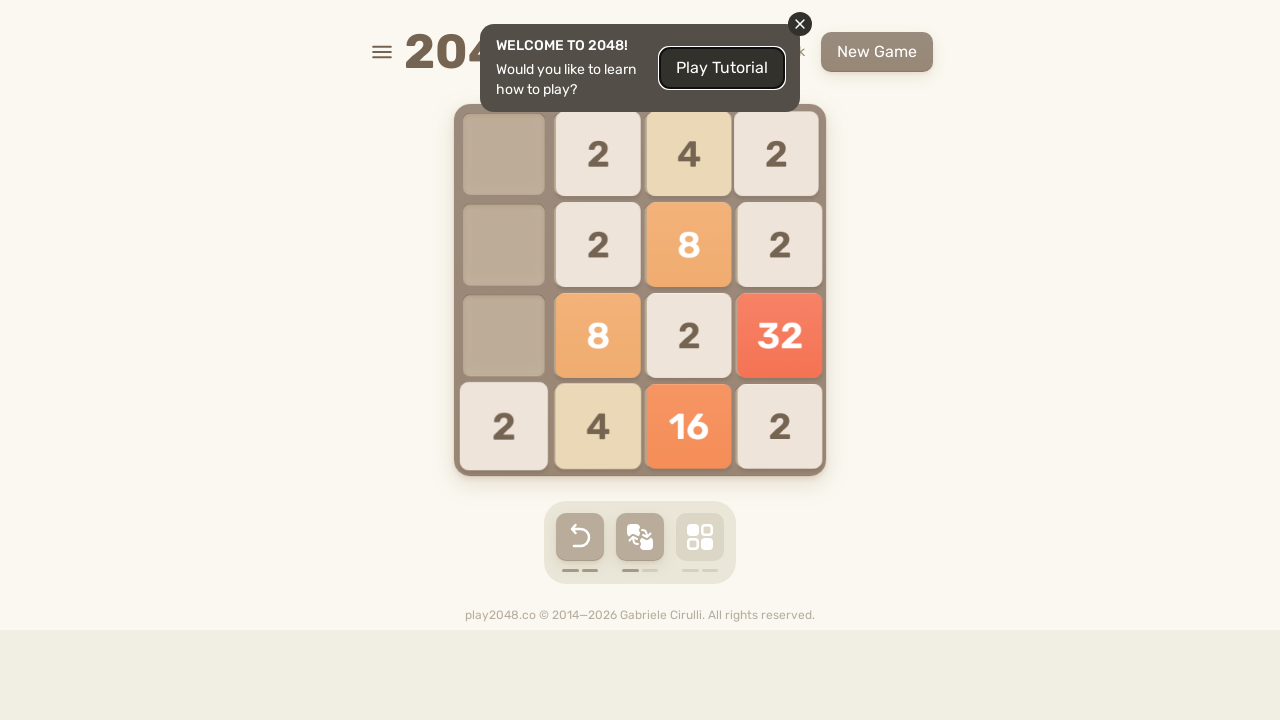

Pressed DOWN arrow key on html
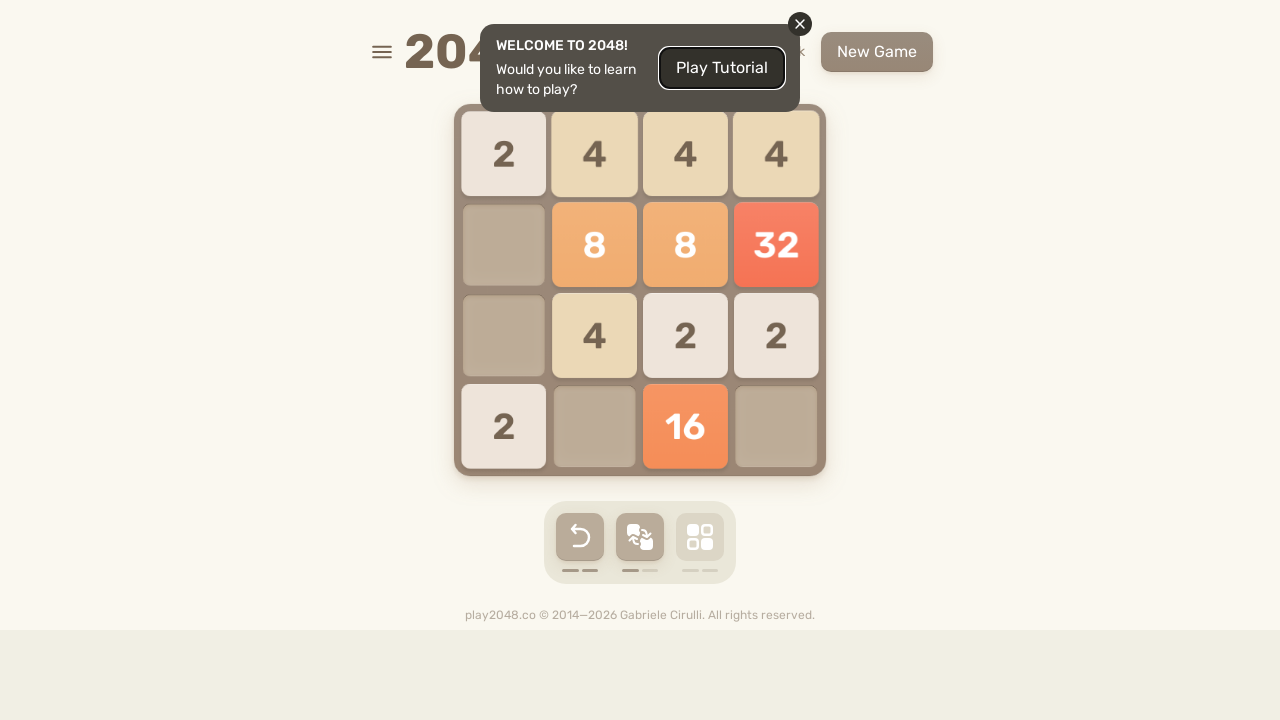

Pressed LEFT arrow key on html
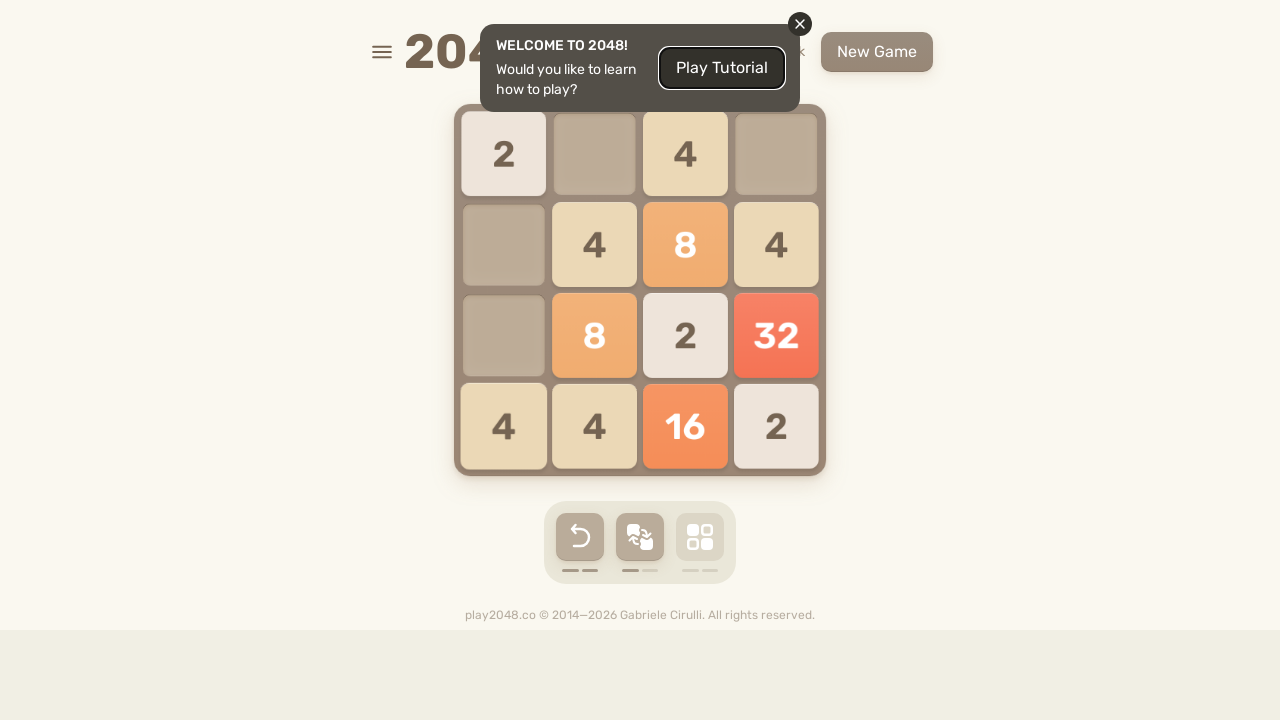

Pressed RIGHT arrow key on html
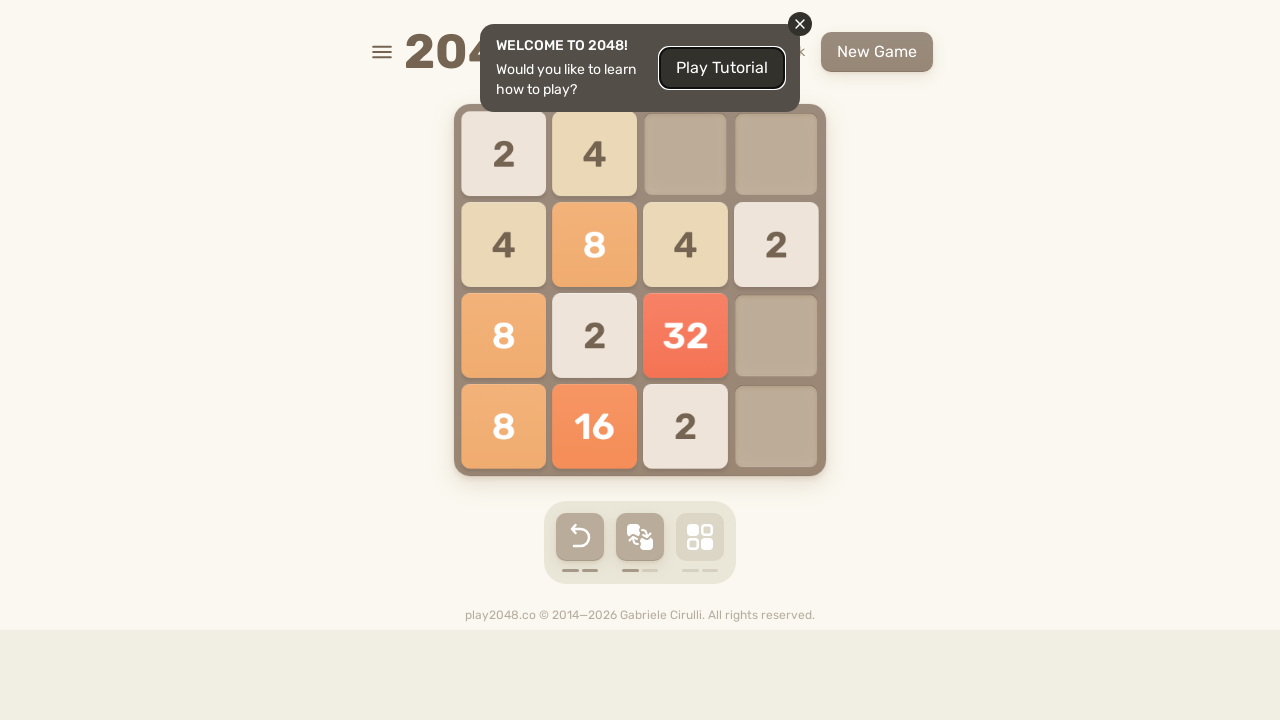

Pressed UP arrow key on html
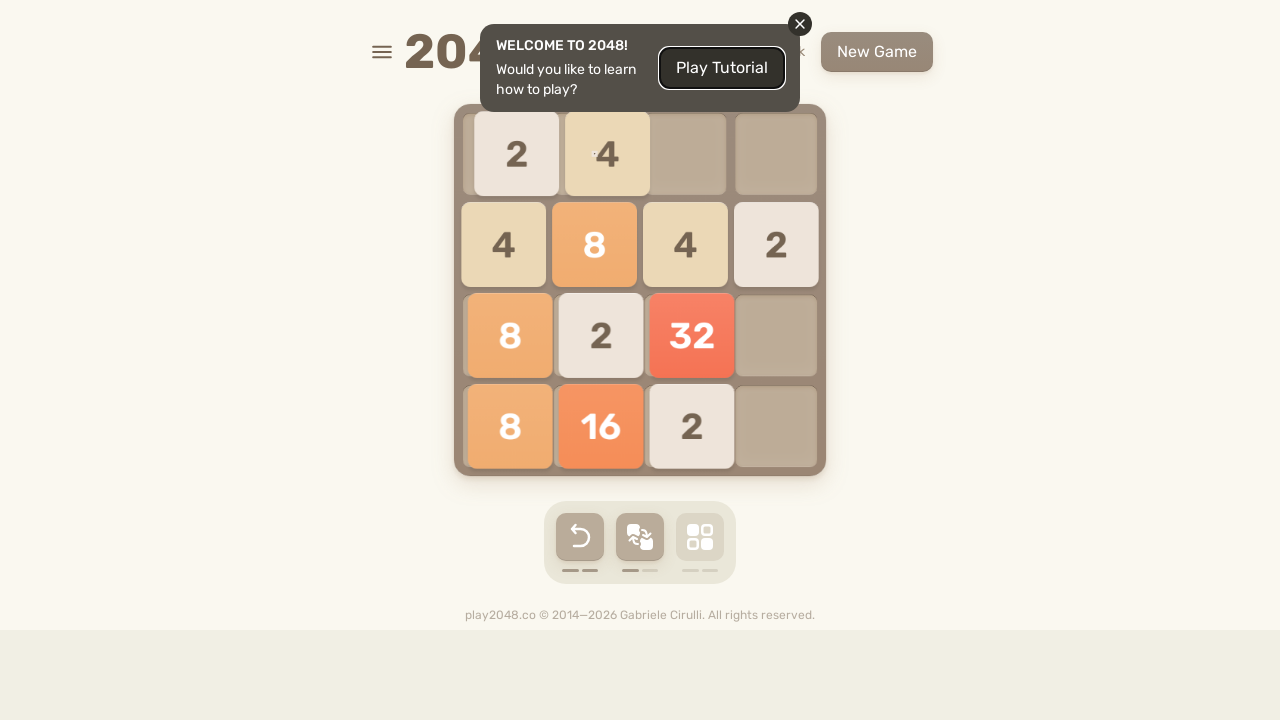

Pressed DOWN arrow key on html
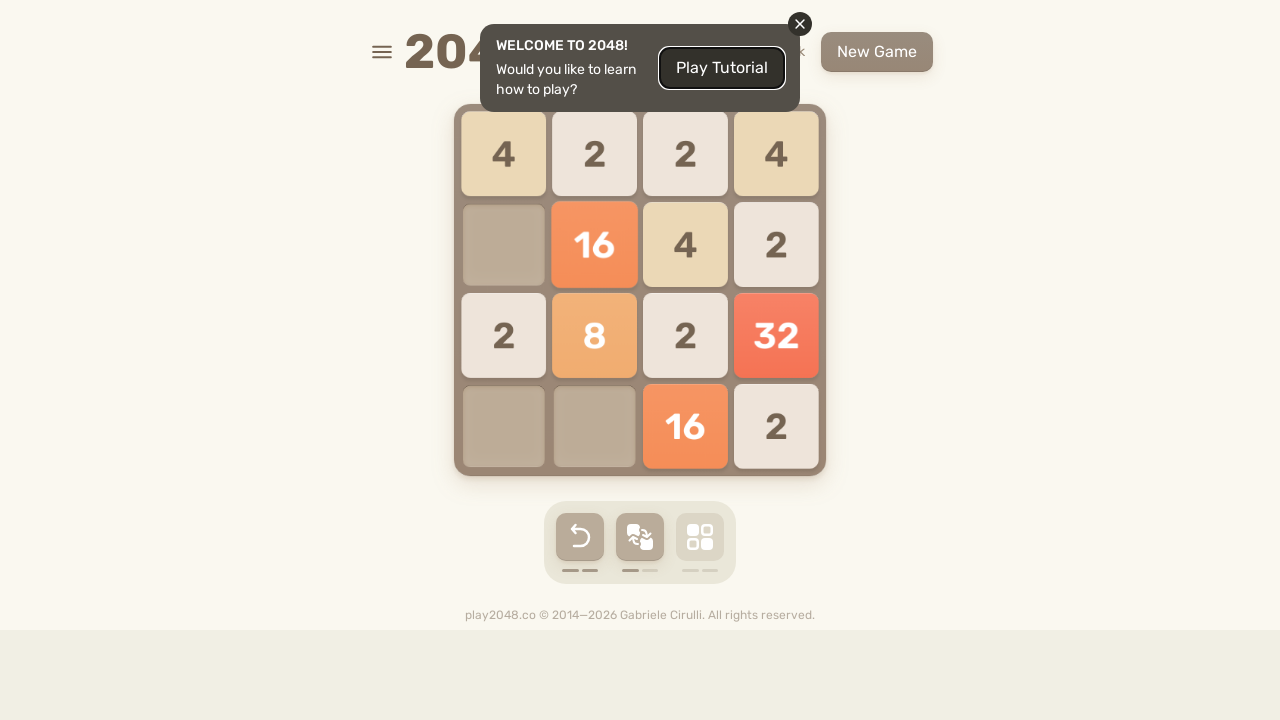

Pressed LEFT arrow key on html
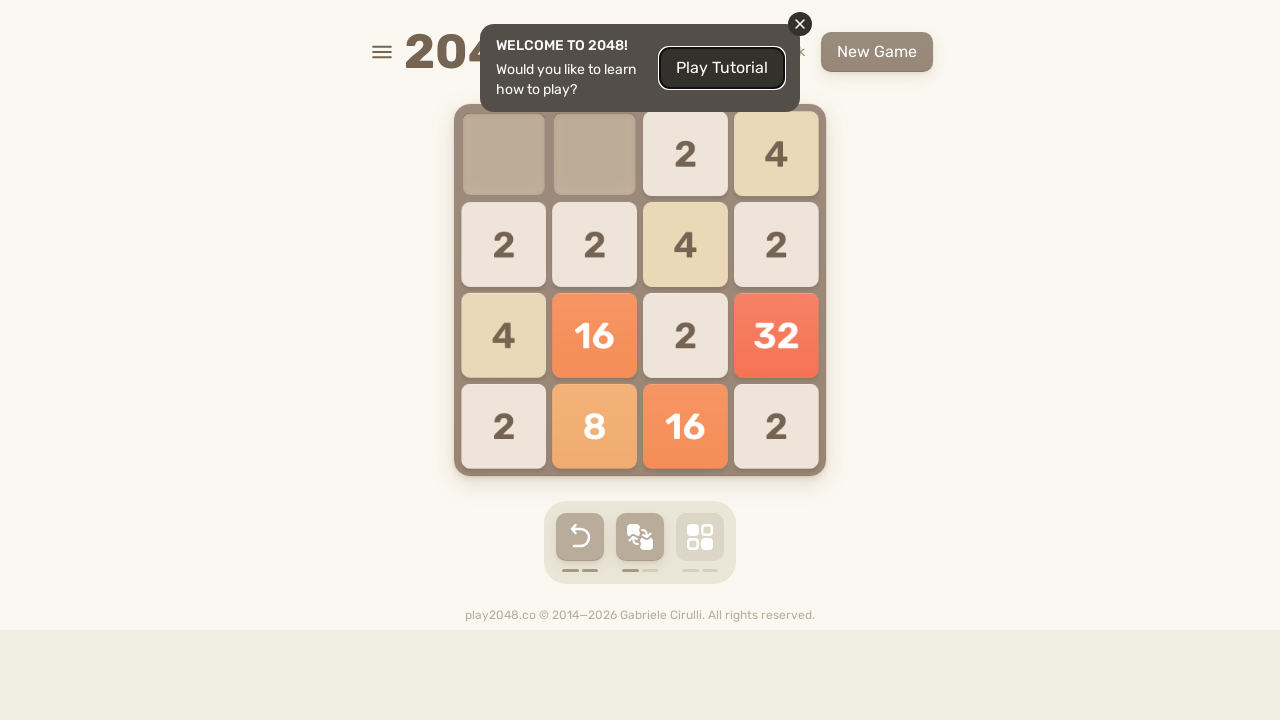

Pressed RIGHT arrow key on html
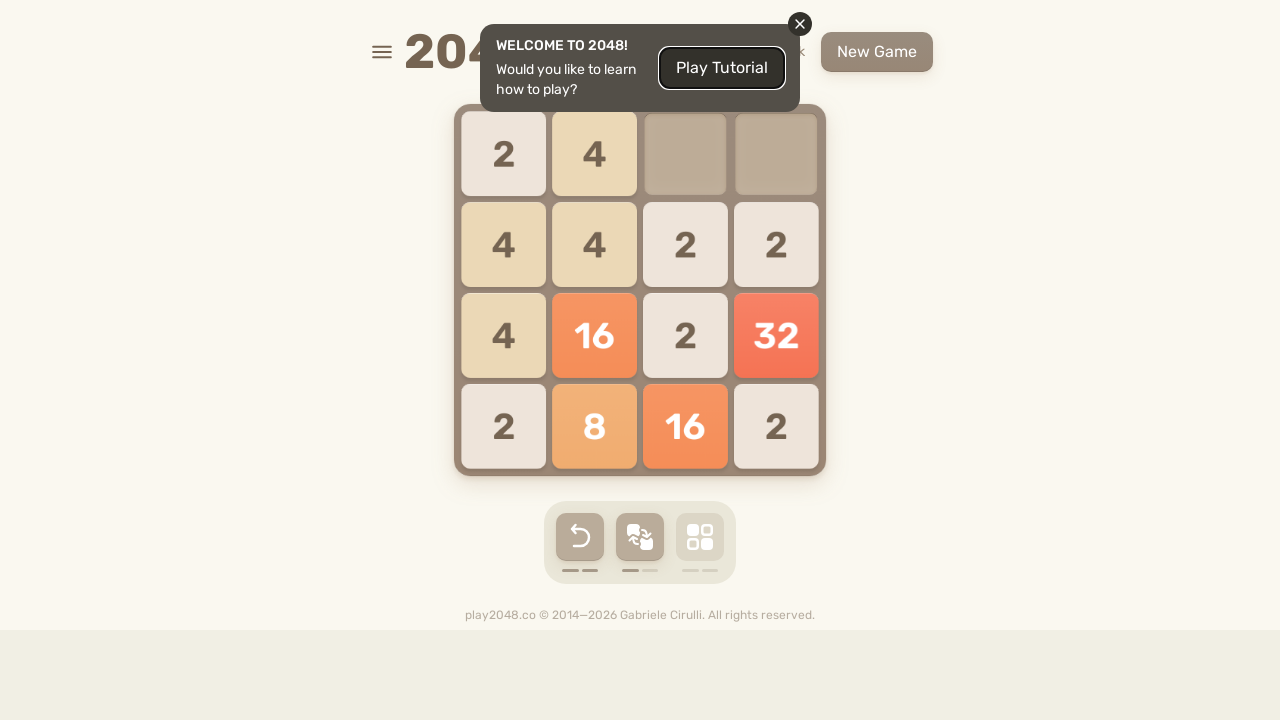

Pressed UP arrow key on html
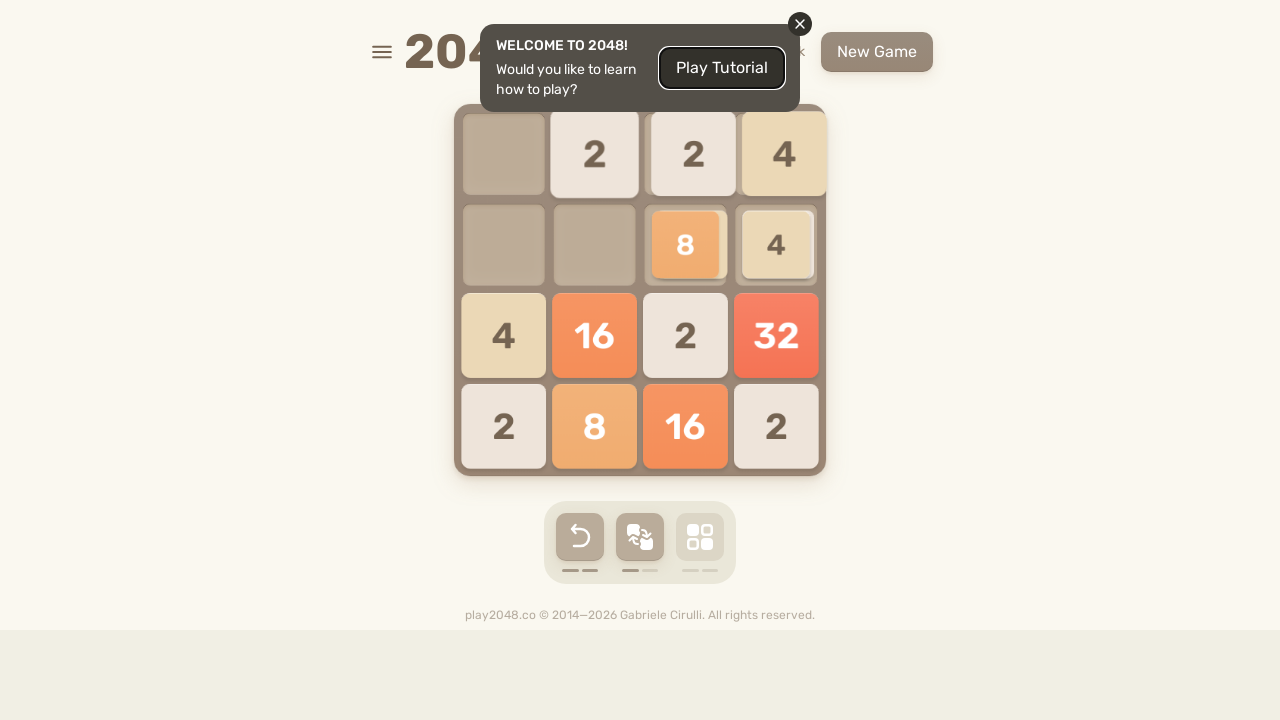

Pressed DOWN arrow key on html
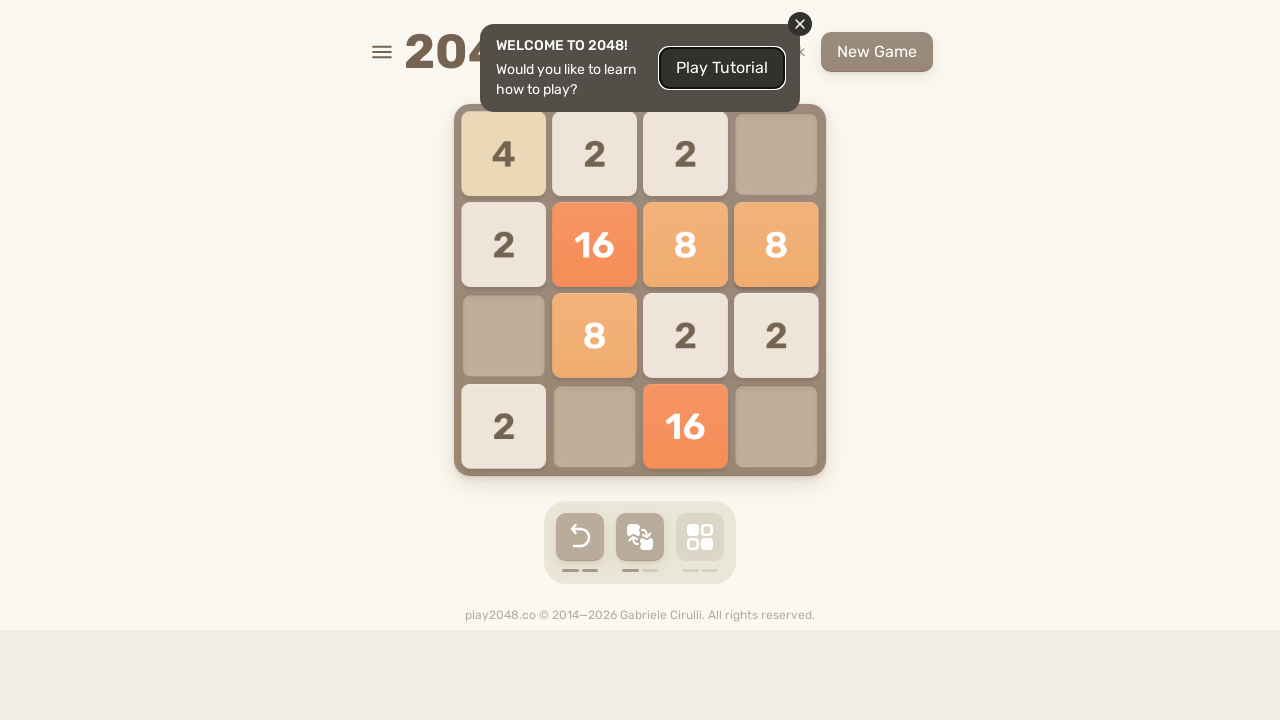

Pressed LEFT arrow key on html
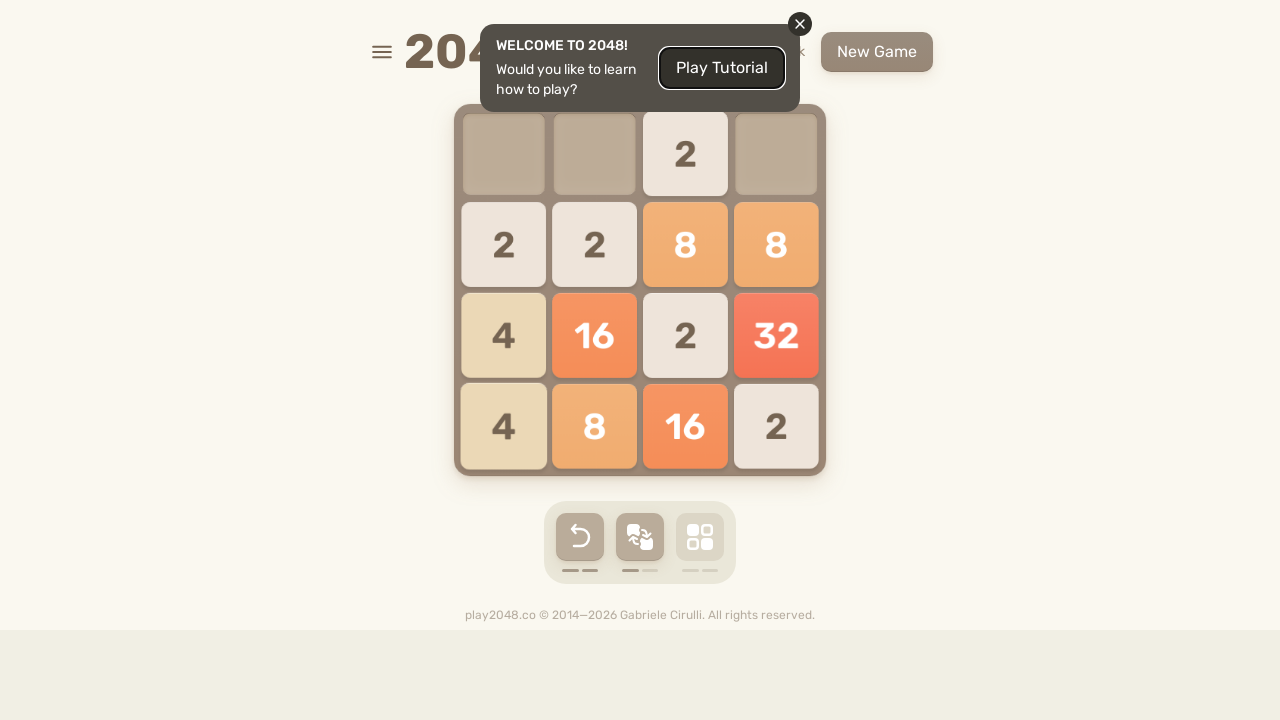

Pressed RIGHT arrow key on html
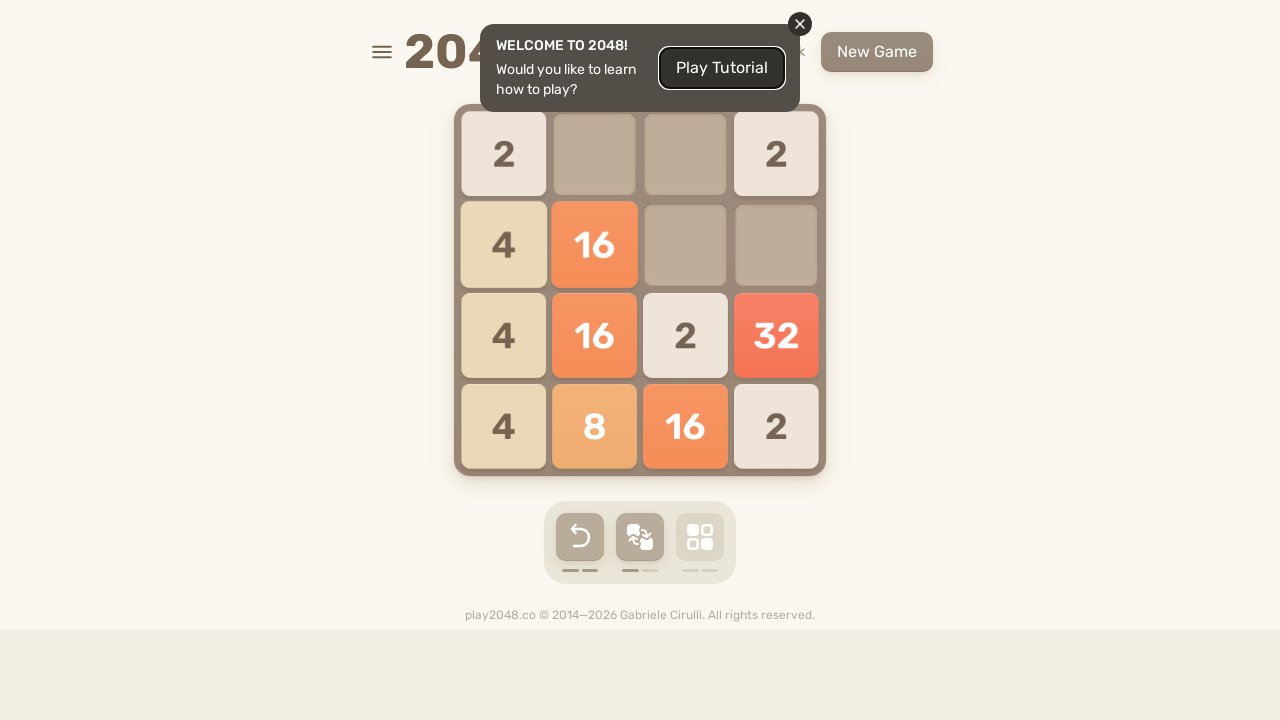

Pressed UP arrow key on html
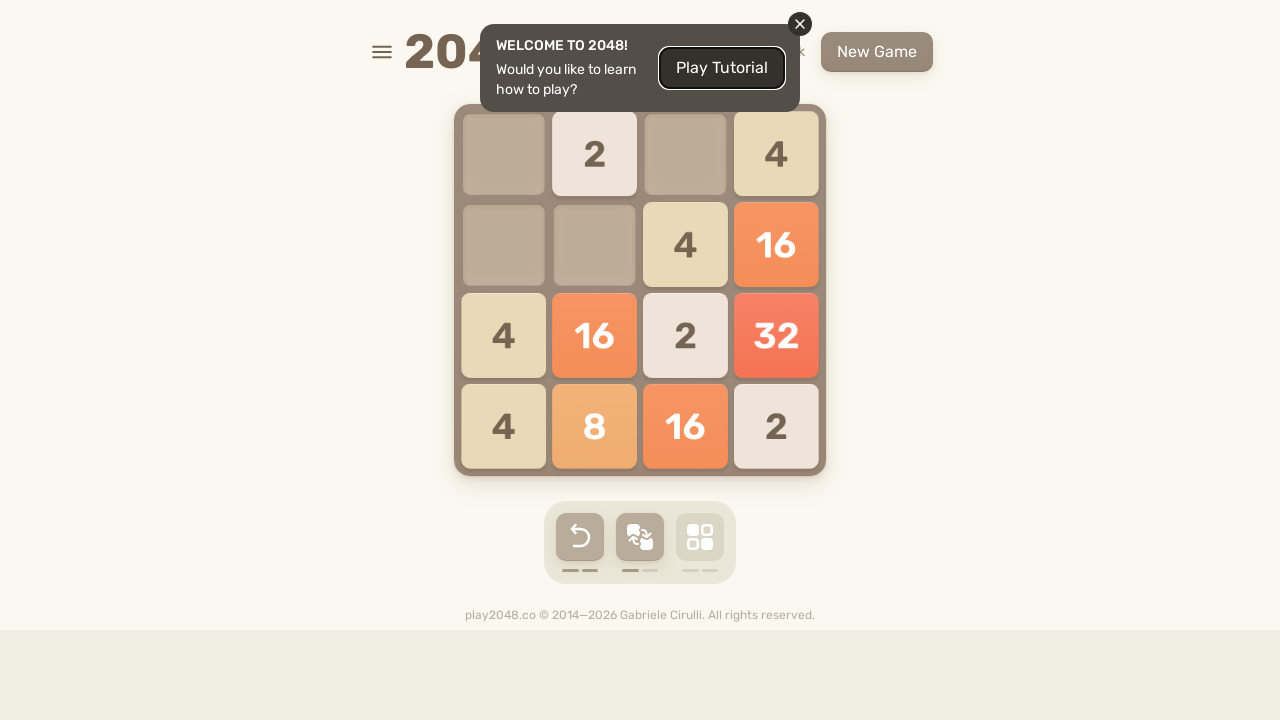

Pressed DOWN arrow key on html
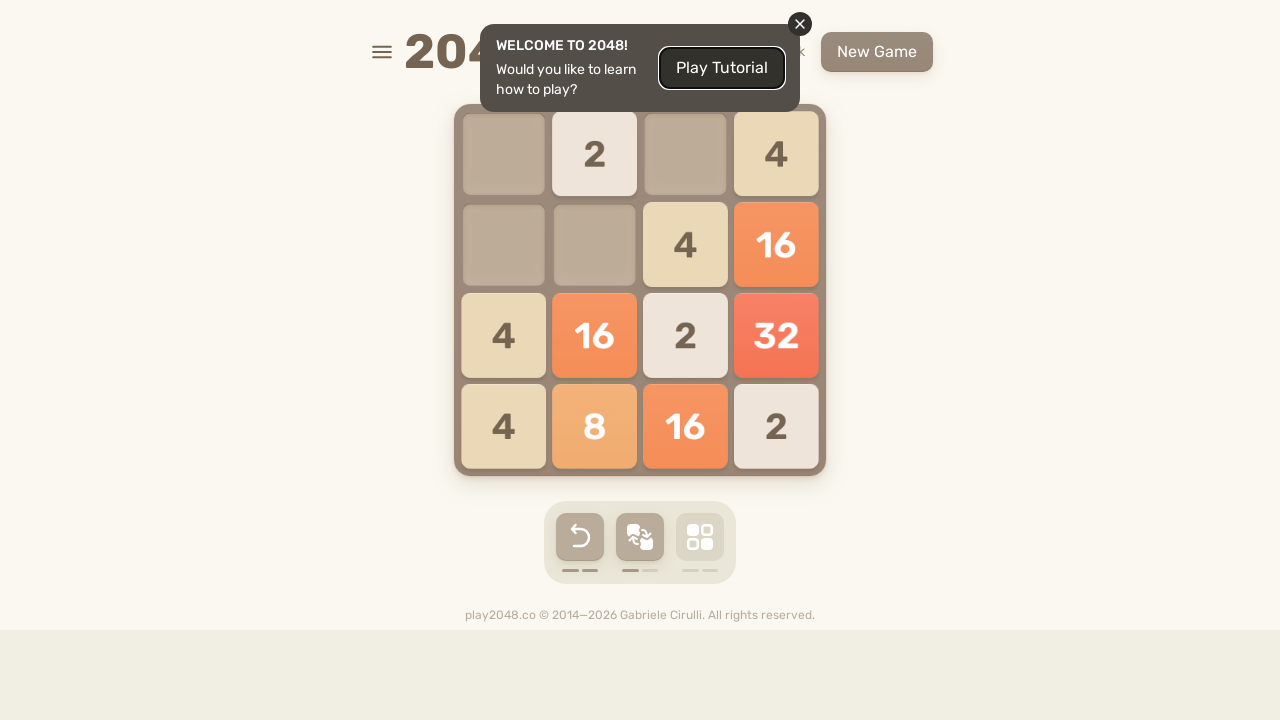

Pressed LEFT arrow key on html
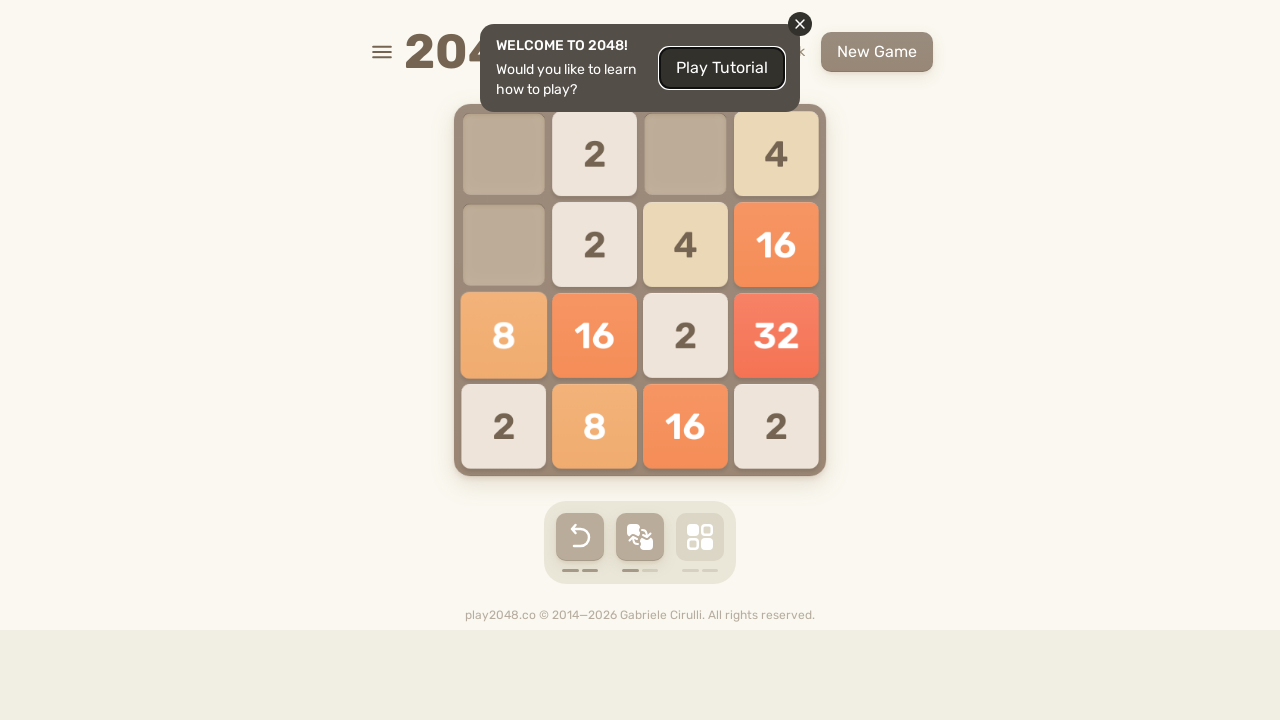

Pressed RIGHT arrow key on html
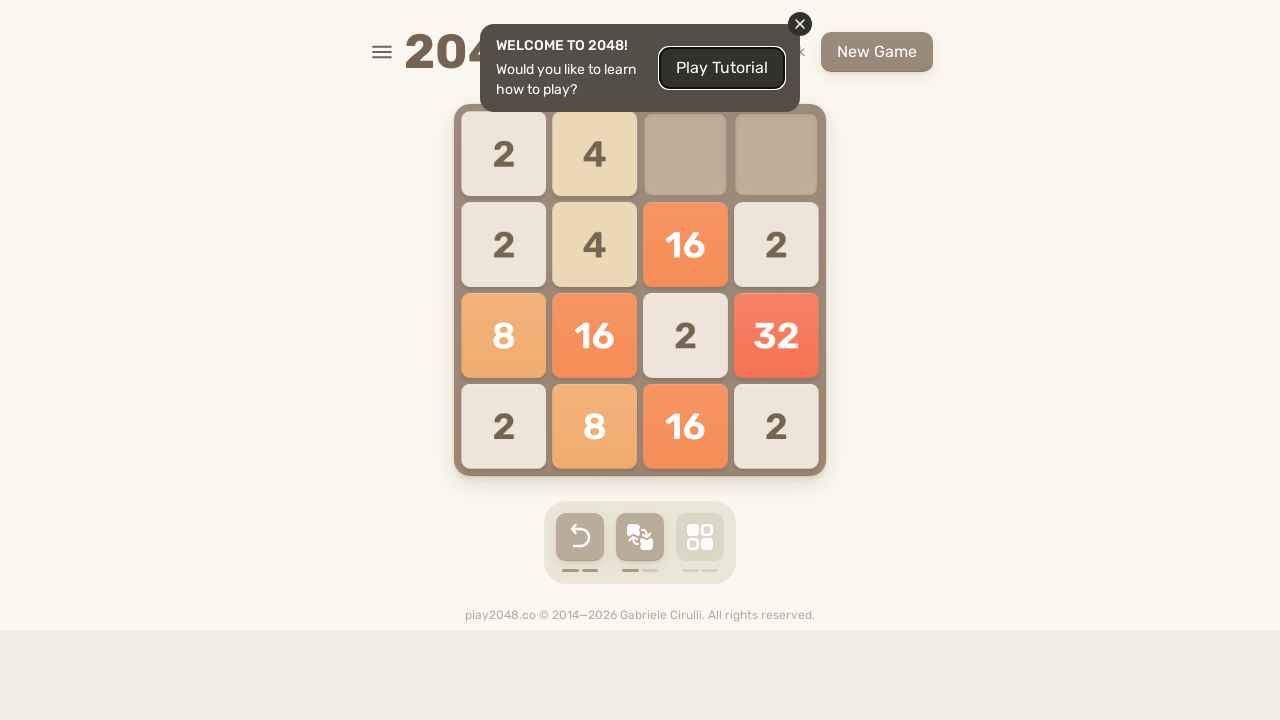

Pressed UP arrow key on html
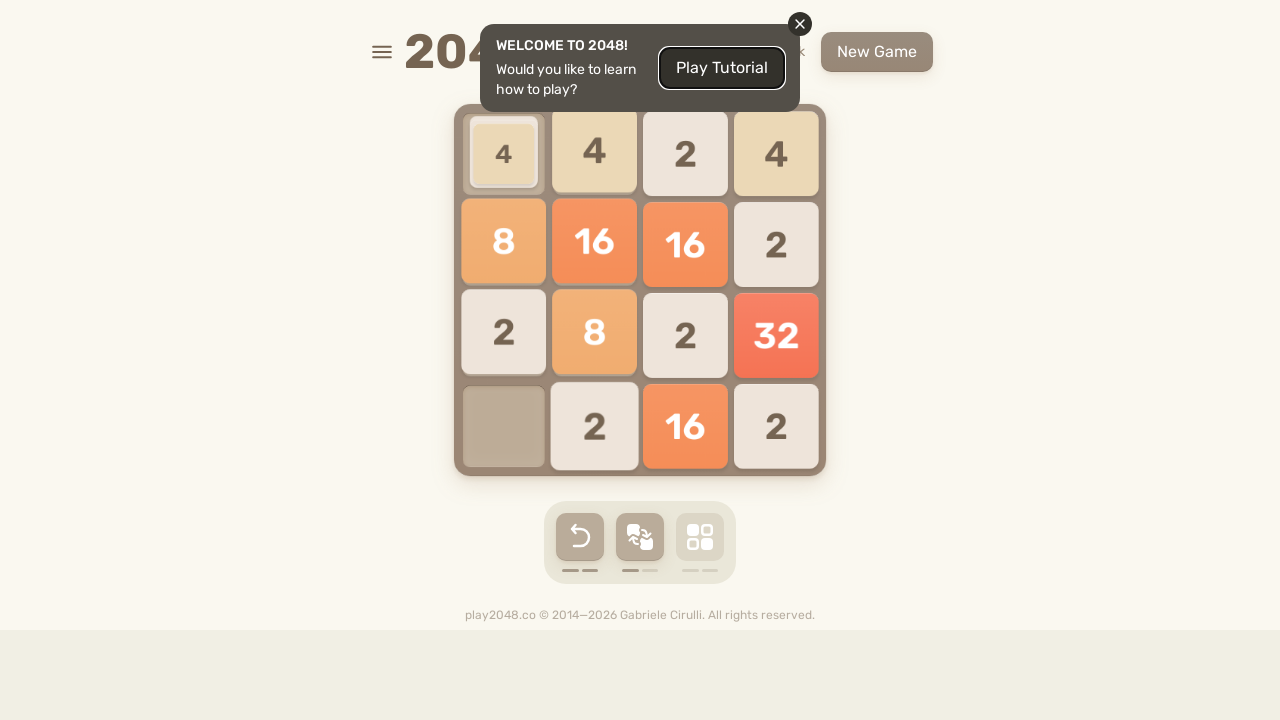

Pressed DOWN arrow key on html
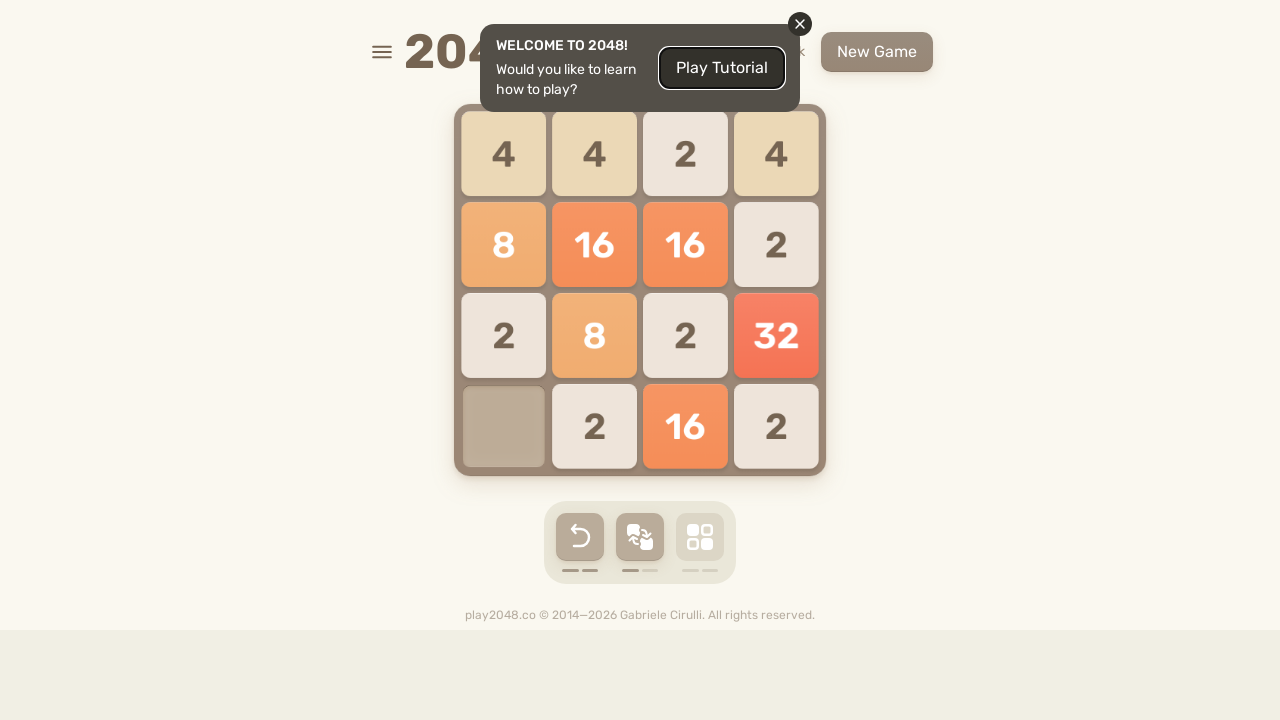

Pressed LEFT arrow key on html
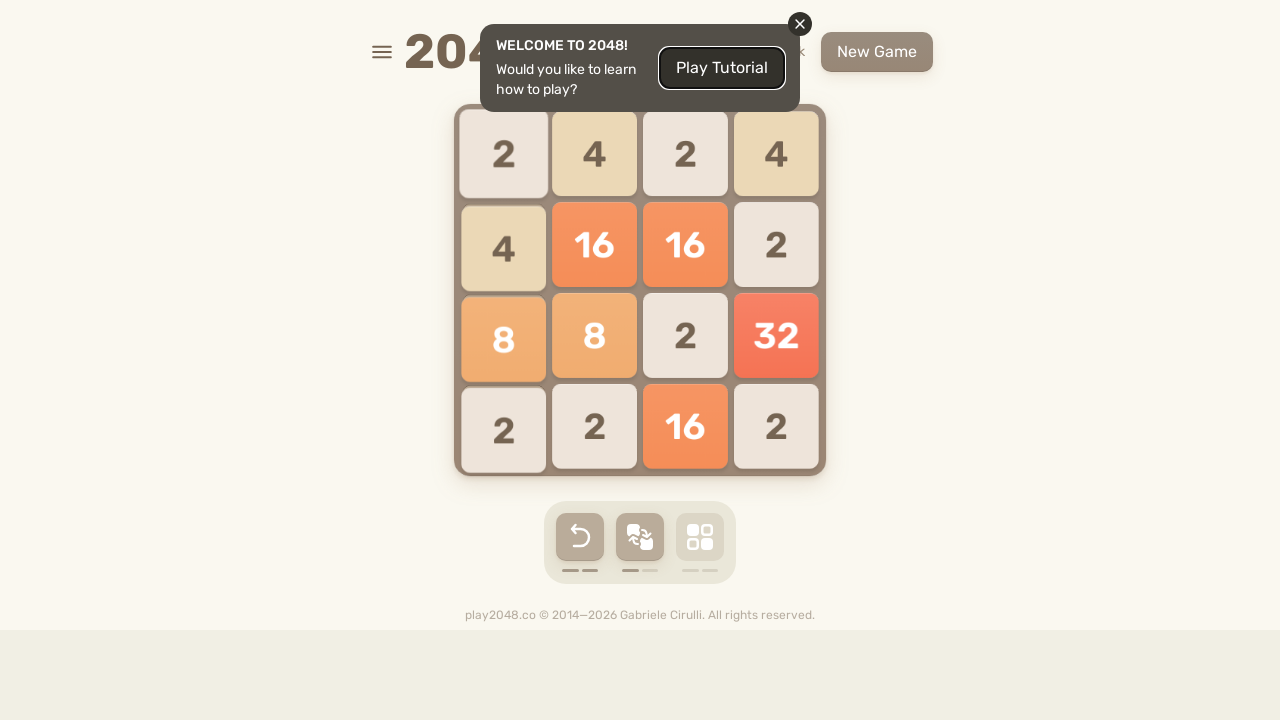

Pressed RIGHT arrow key on html
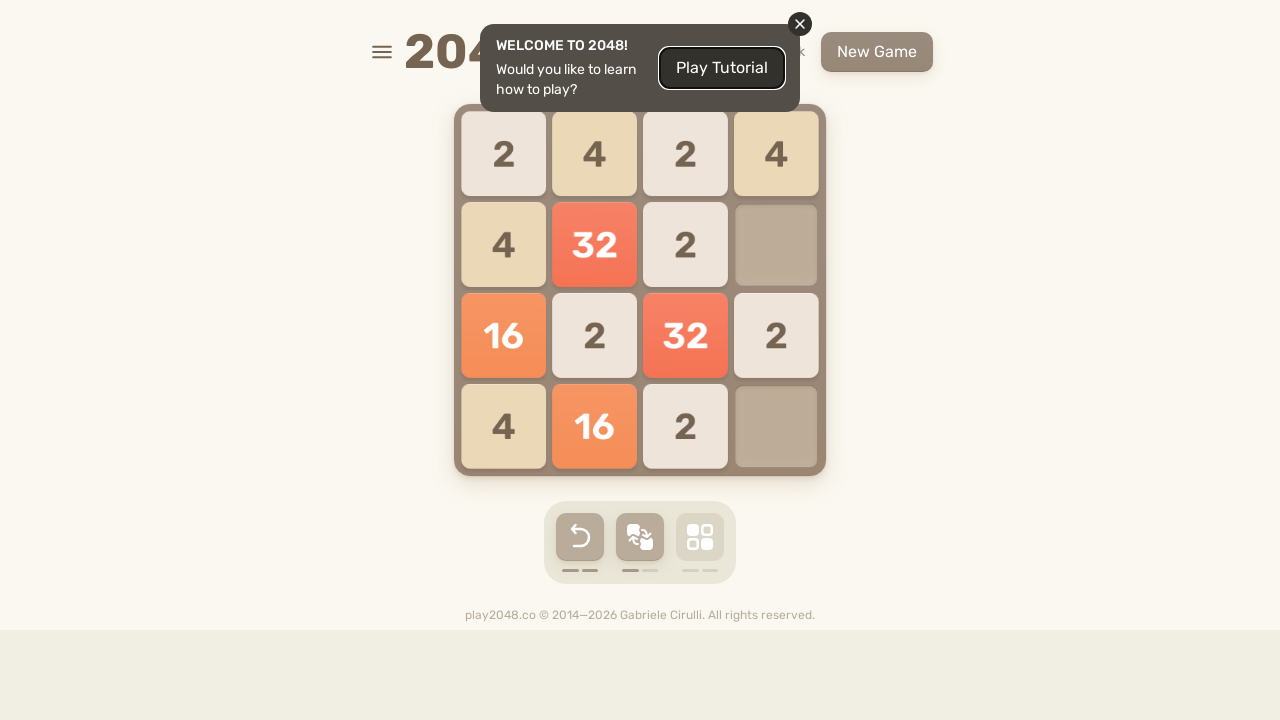

Pressed UP arrow key on html
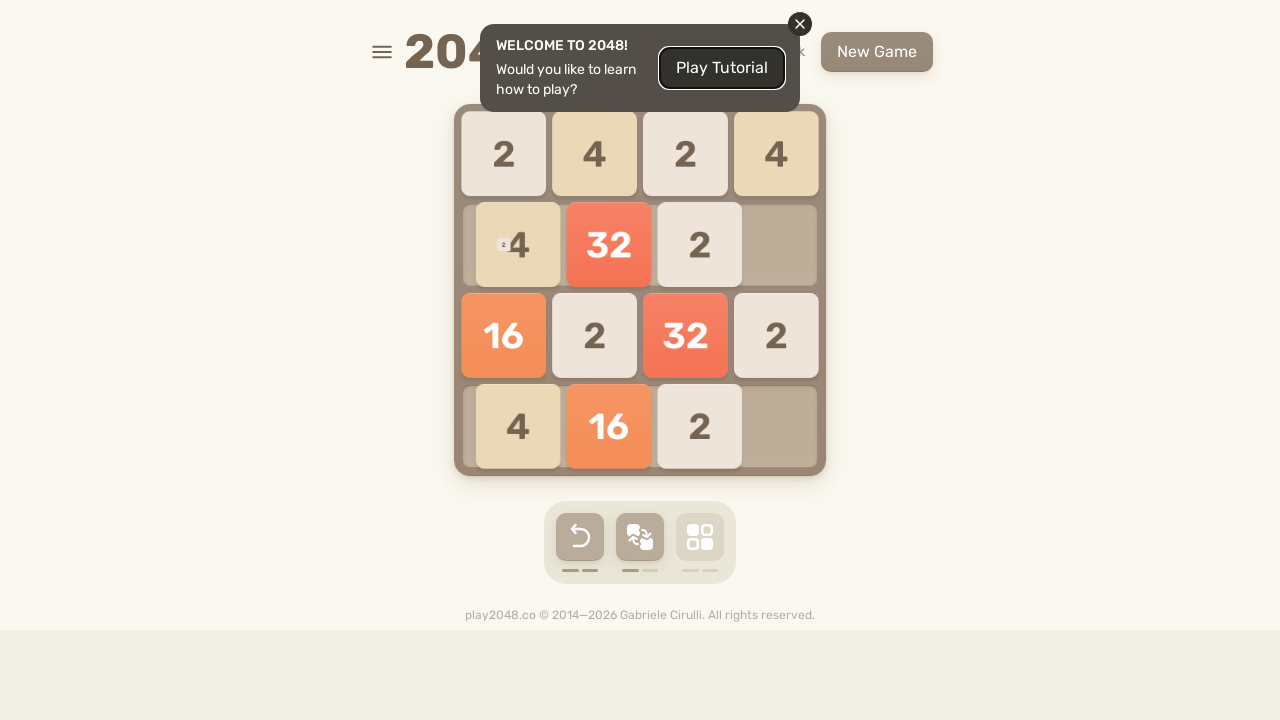

Pressed DOWN arrow key on html
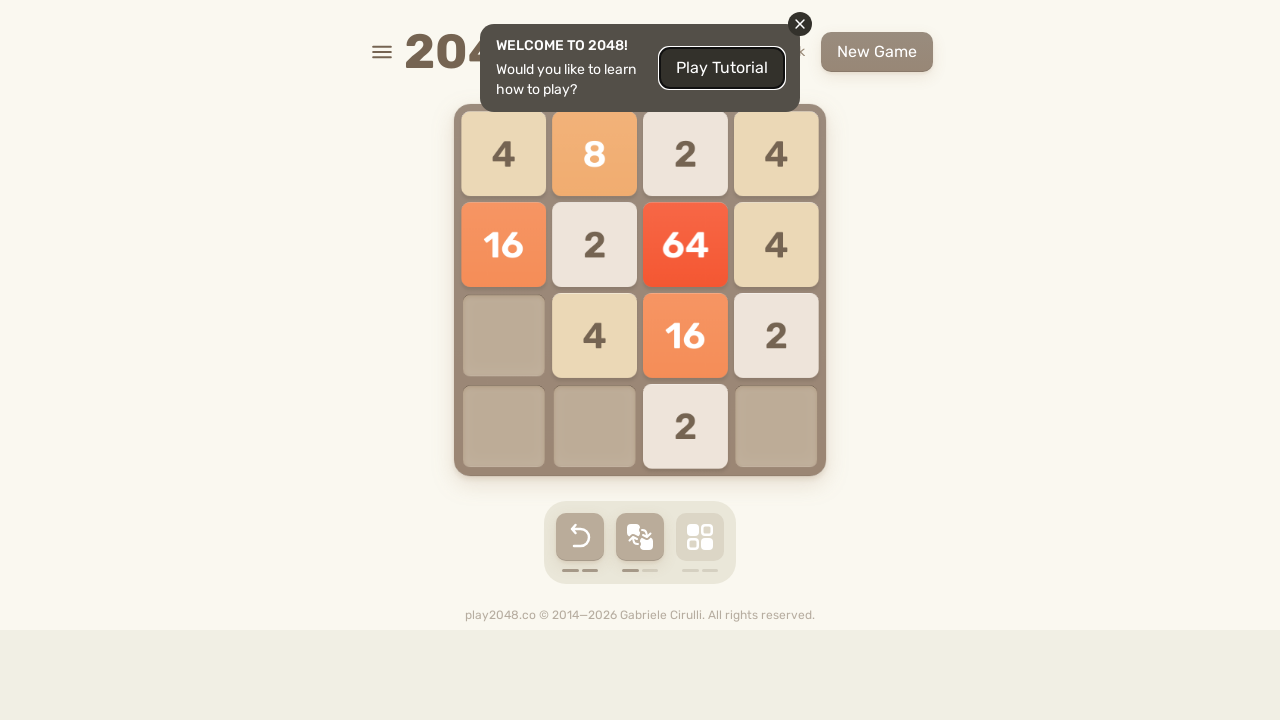

Pressed LEFT arrow key on html
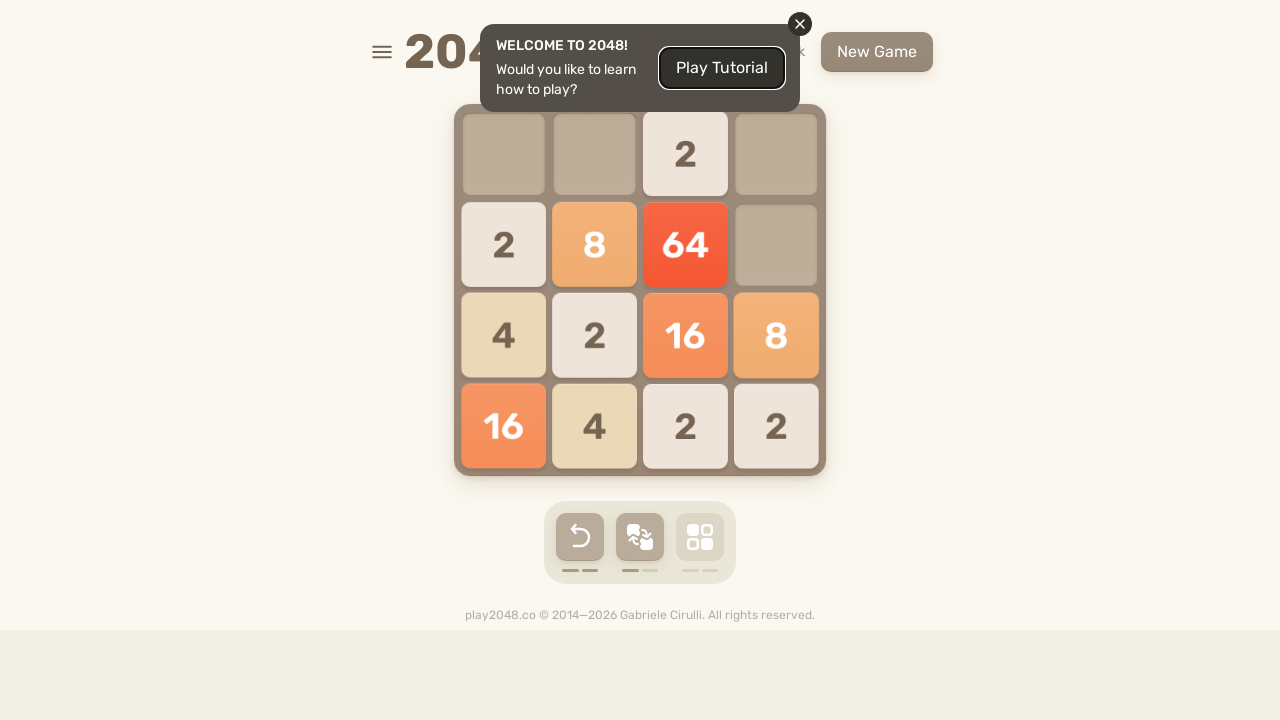

Pressed RIGHT arrow key on html
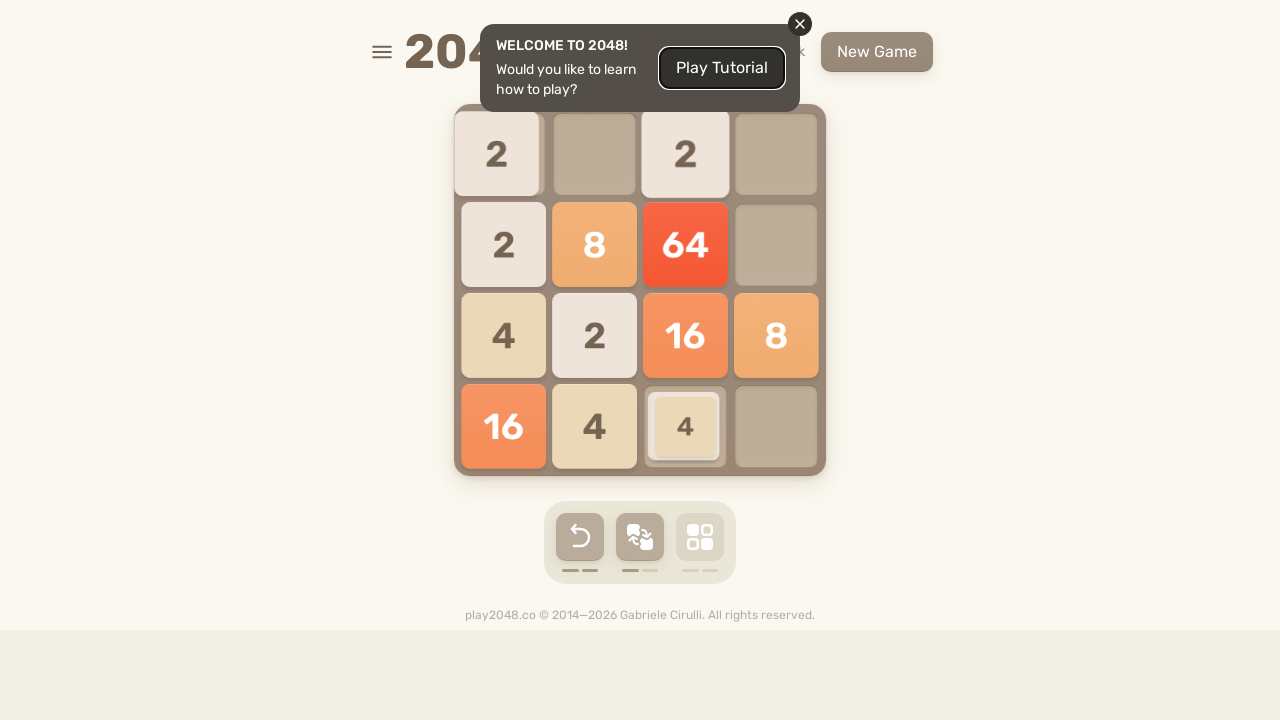

Pressed UP arrow key on html
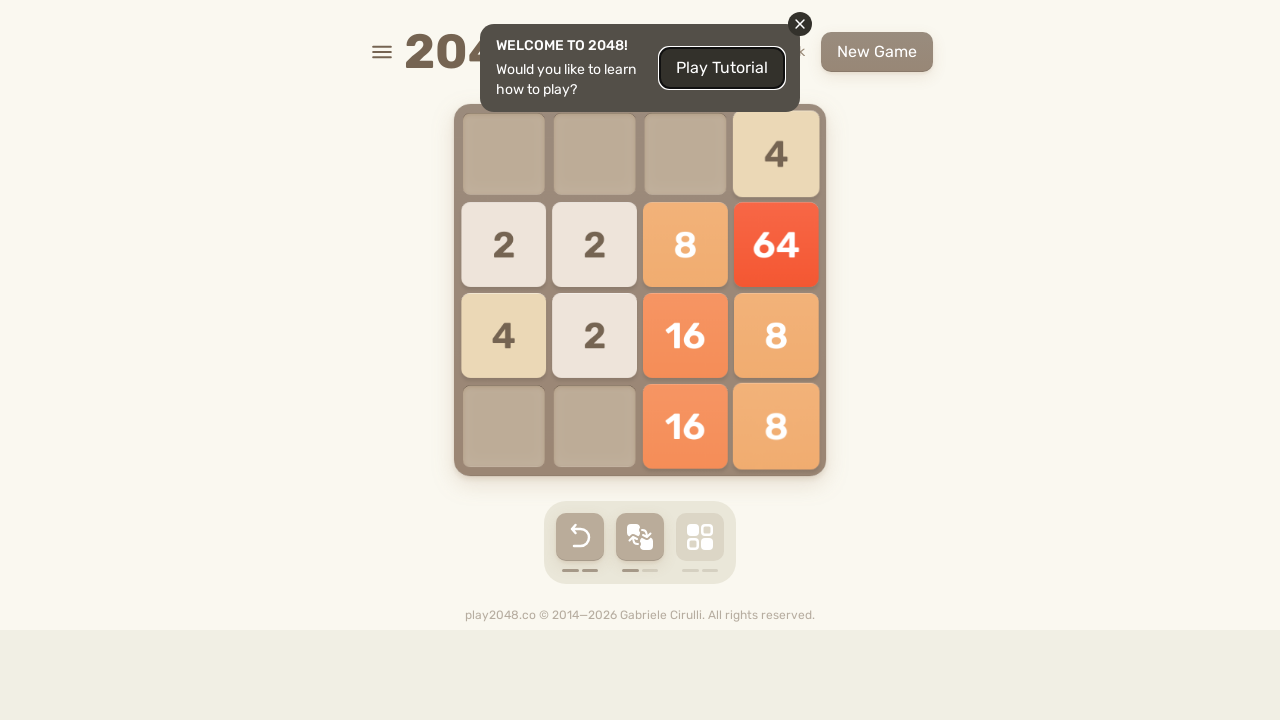

Pressed DOWN arrow key on html
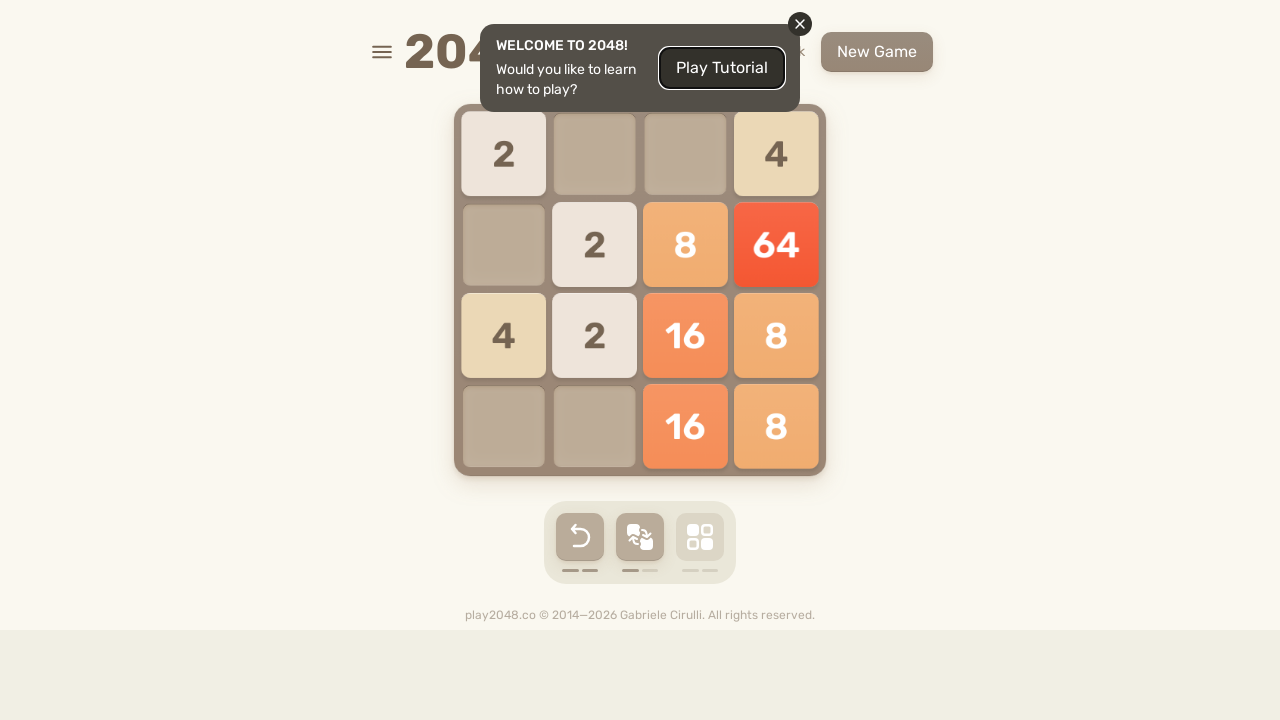

Pressed LEFT arrow key on html
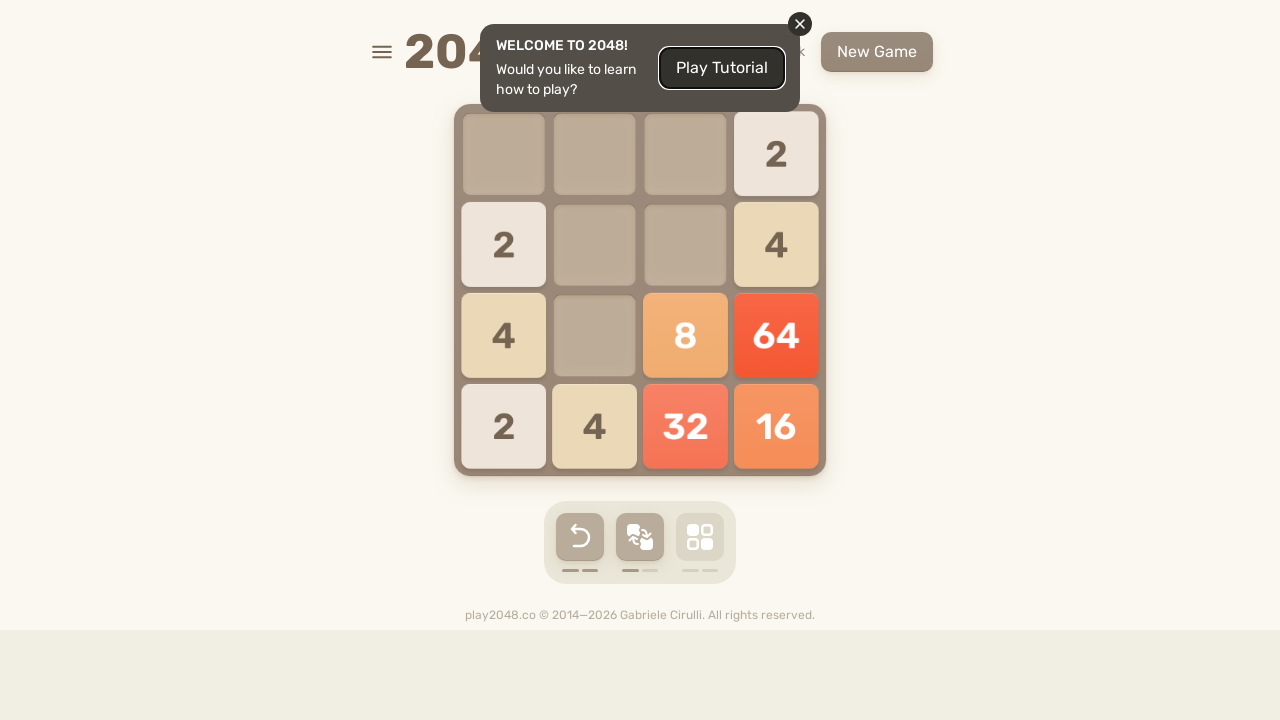

Pressed RIGHT arrow key on html
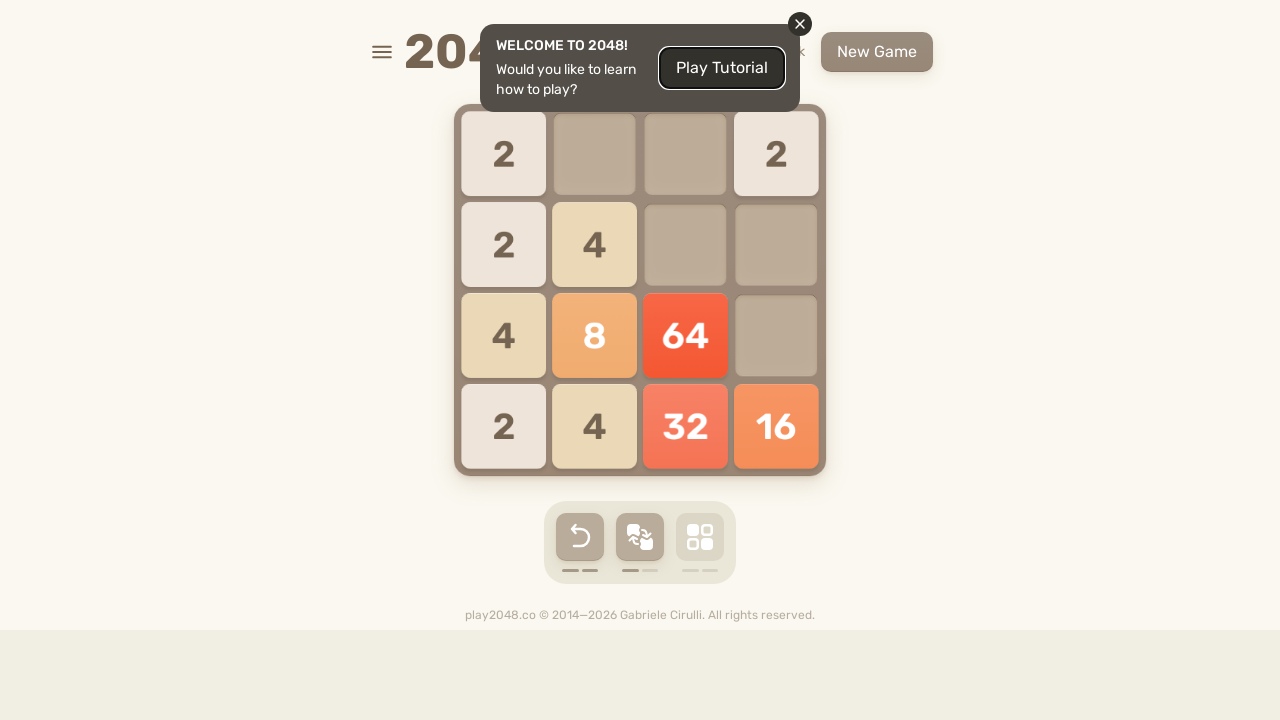

Pressed UP arrow key on html
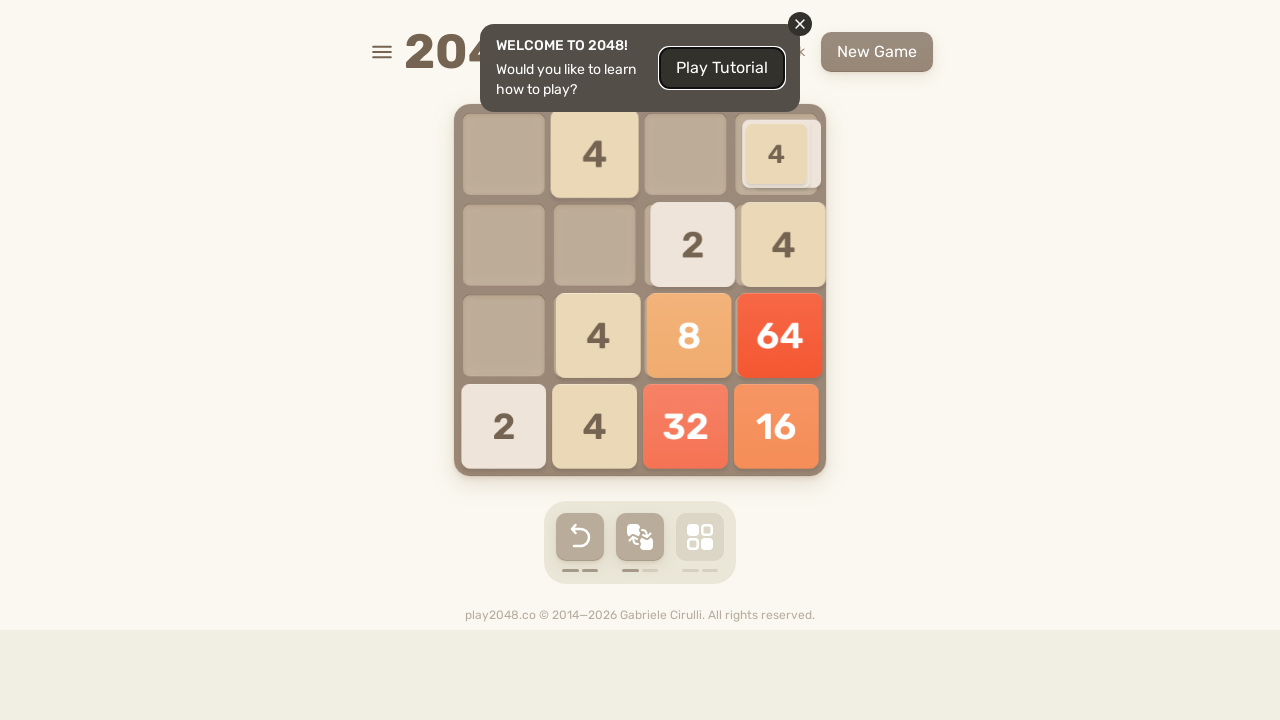

Pressed DOWN arrow key on html
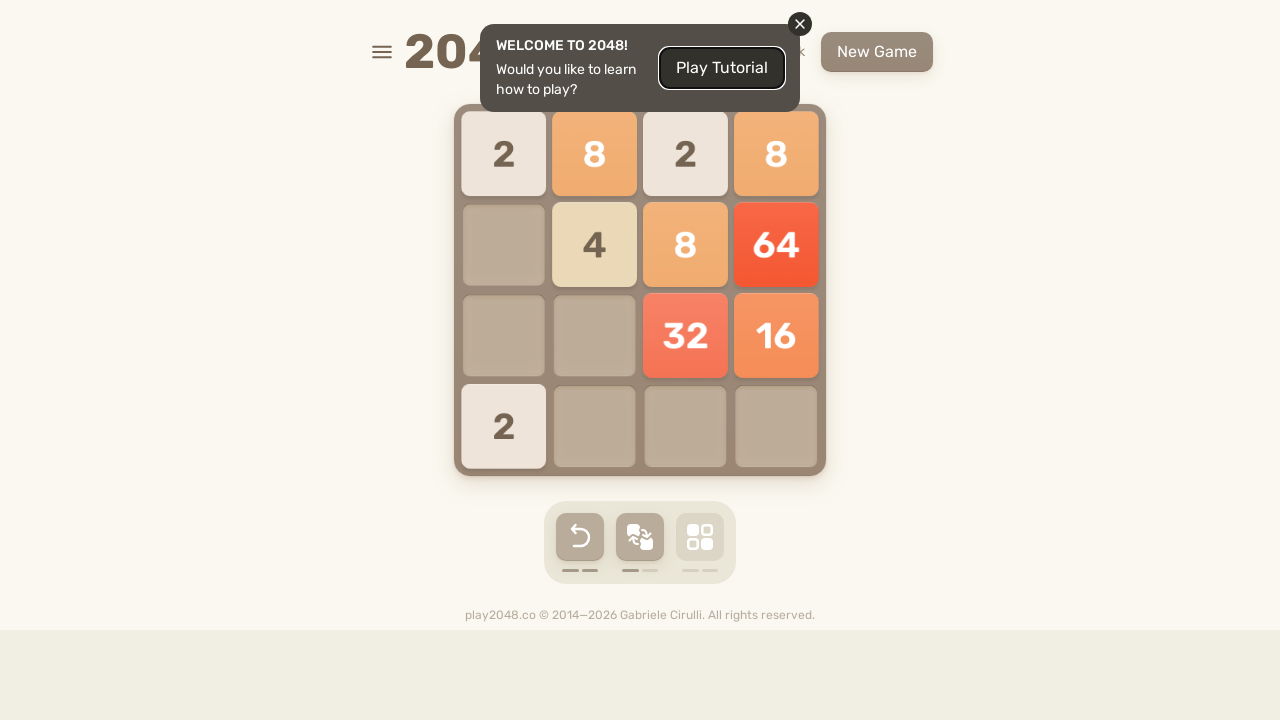

Pressed LEFT arrow key on html
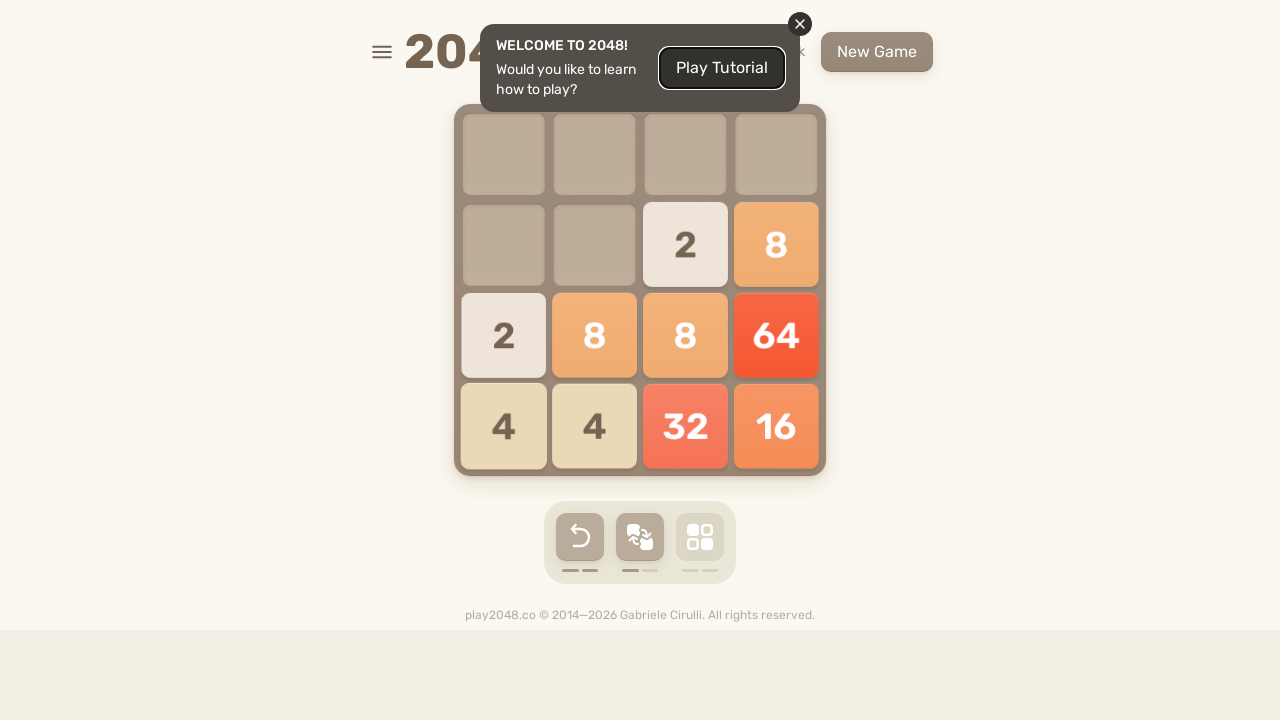

Pressed RIGHT arrow key on html
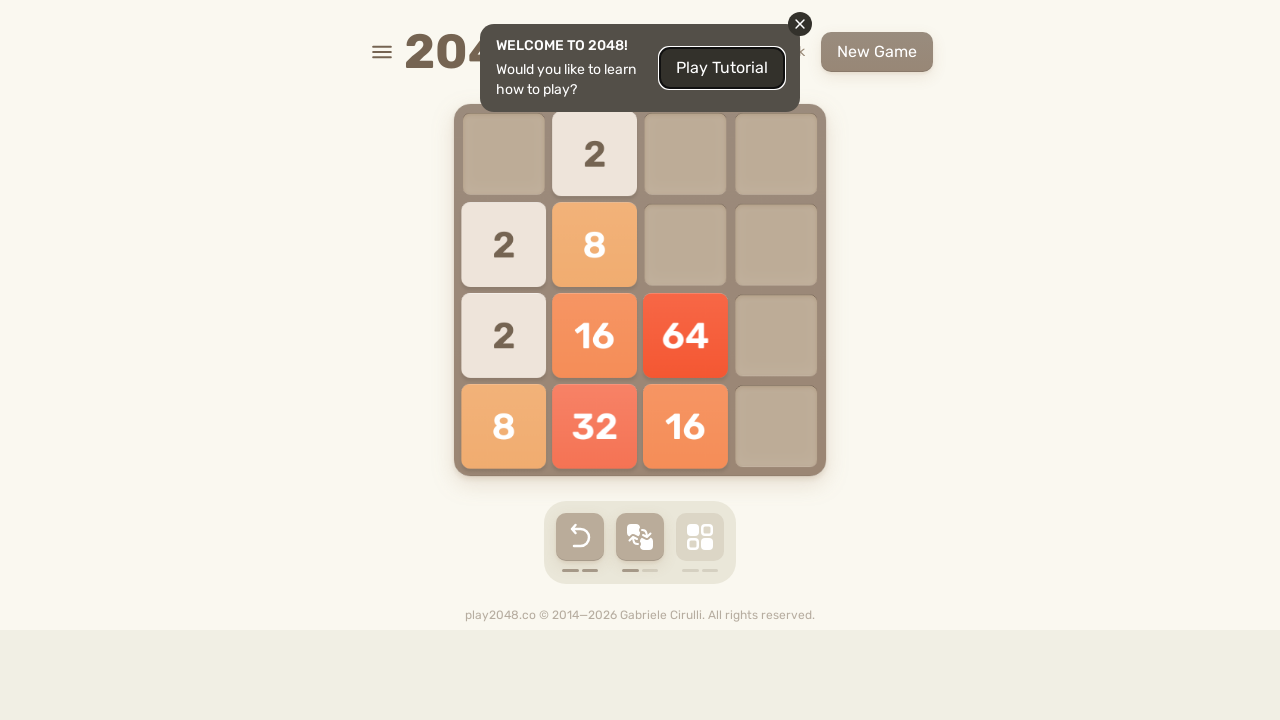

Pressed UP arrow key on html
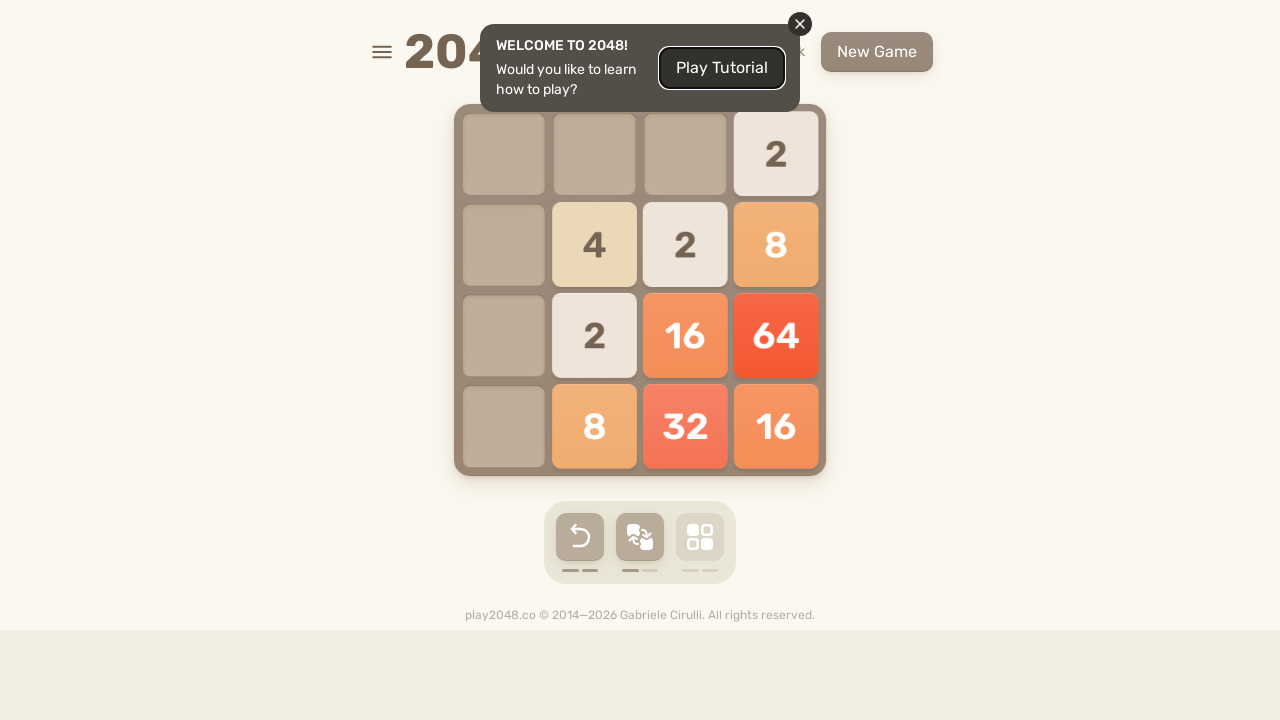

Pressed DOWN arrow key on html
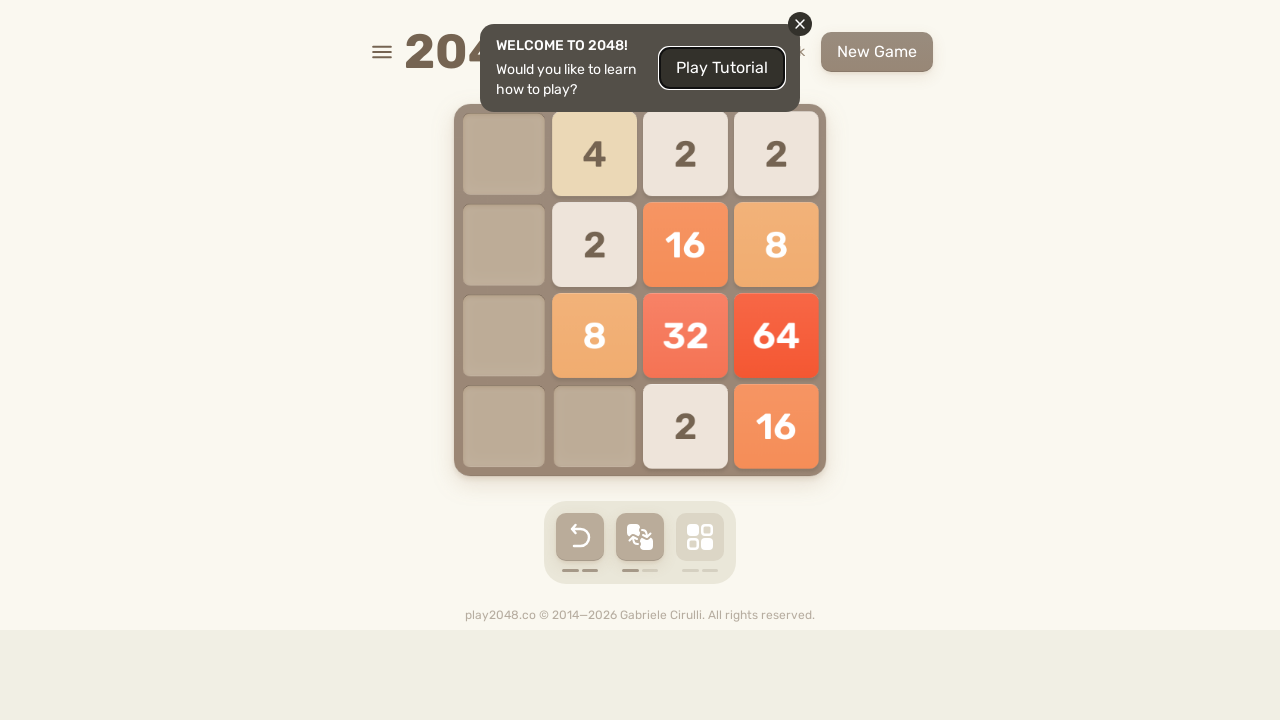

Pressed LEFT arrow key on html
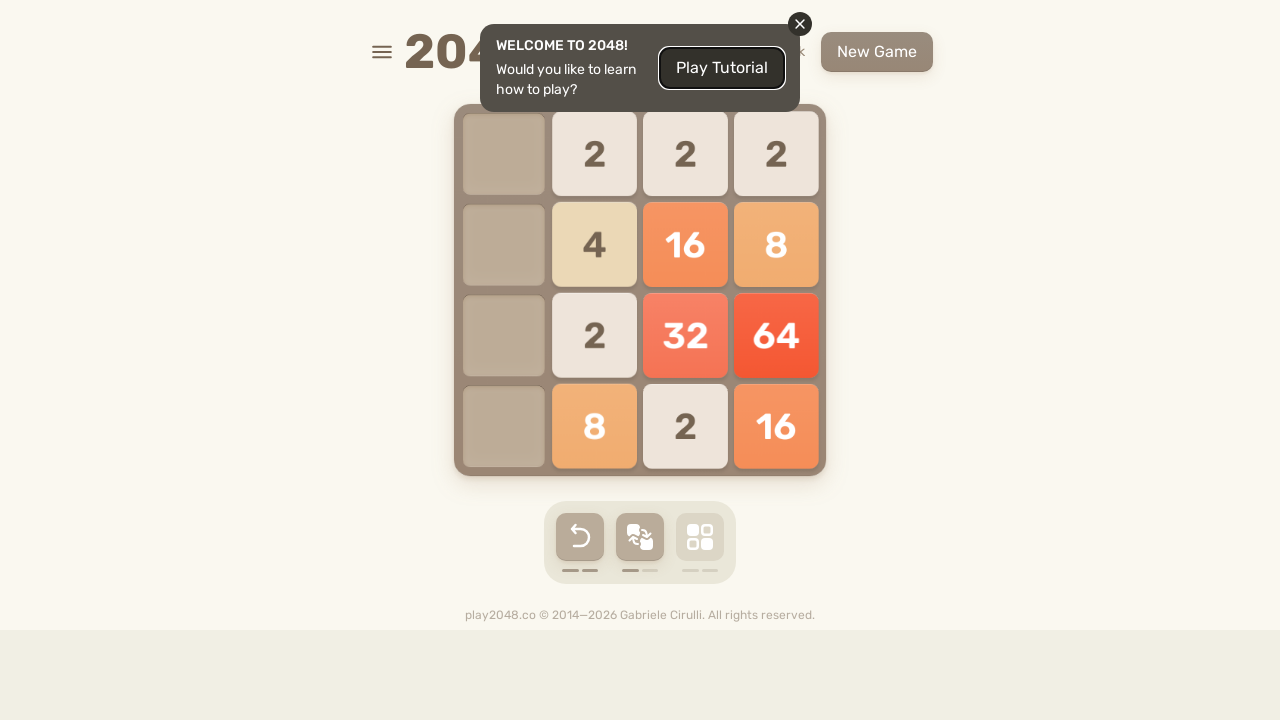

Pressed RIGHT arrow key on html
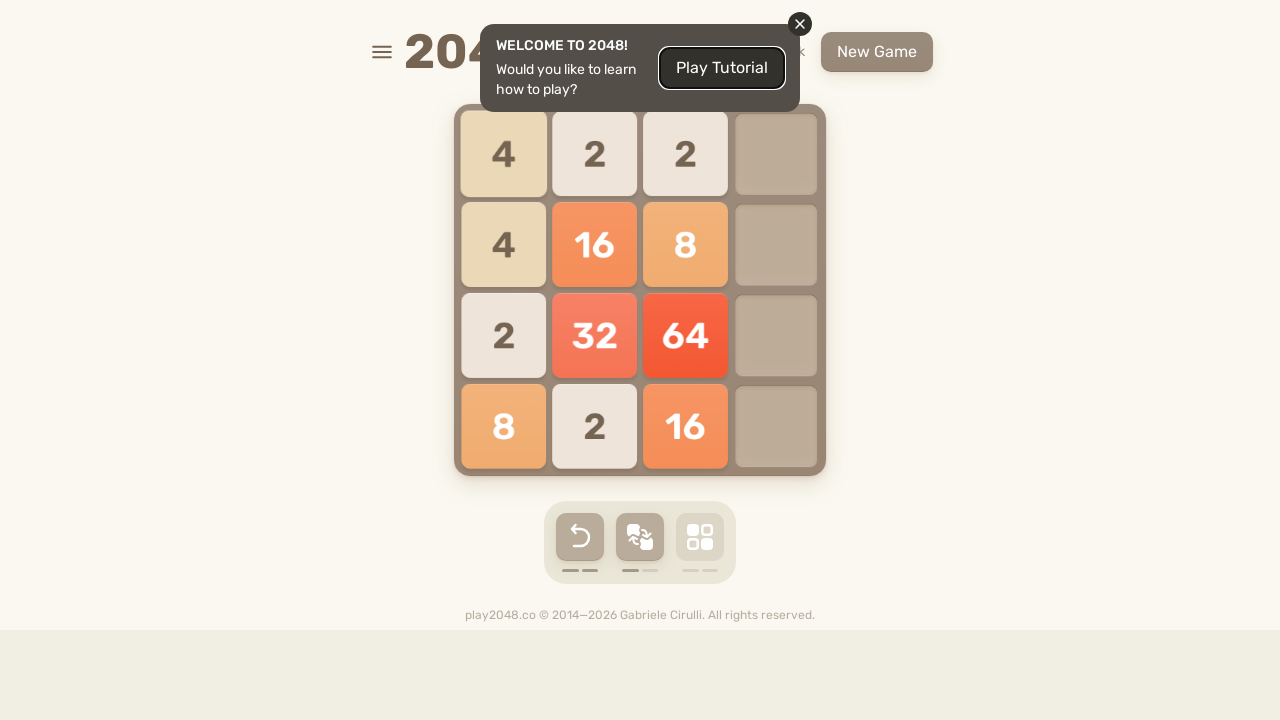

Pressed UP arrow key on html
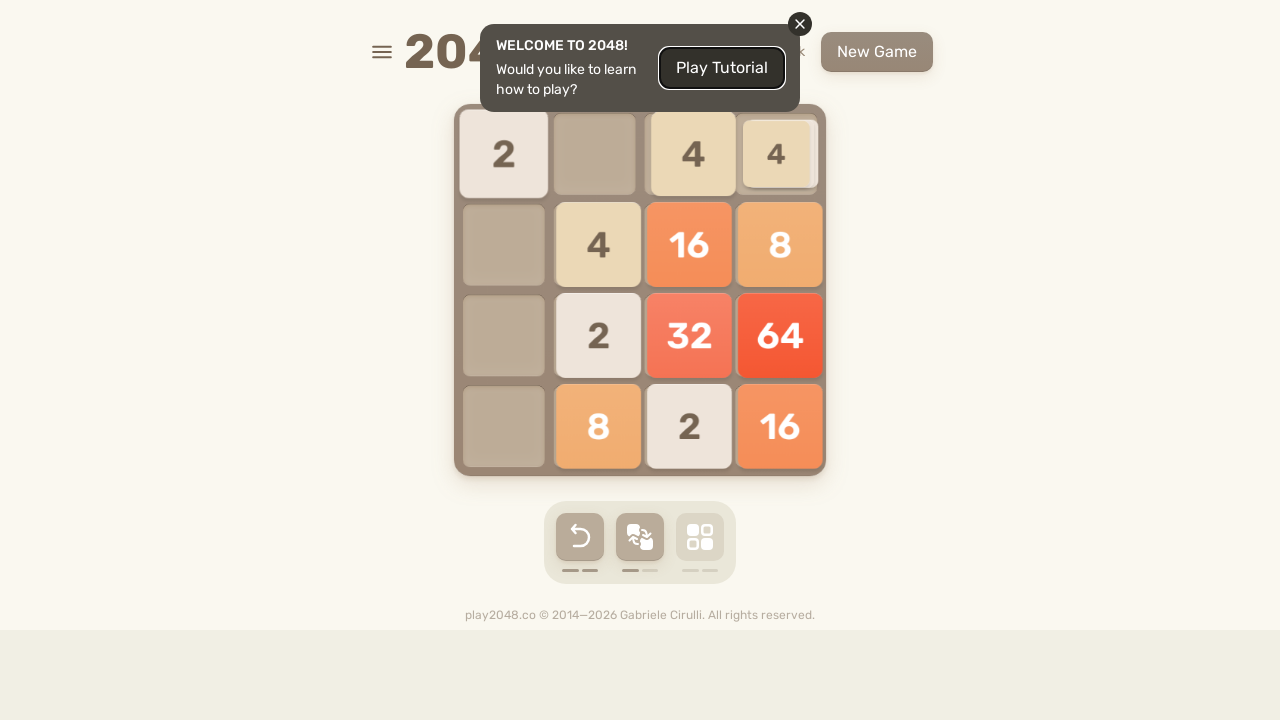

Pressed DOWN arrow key on html
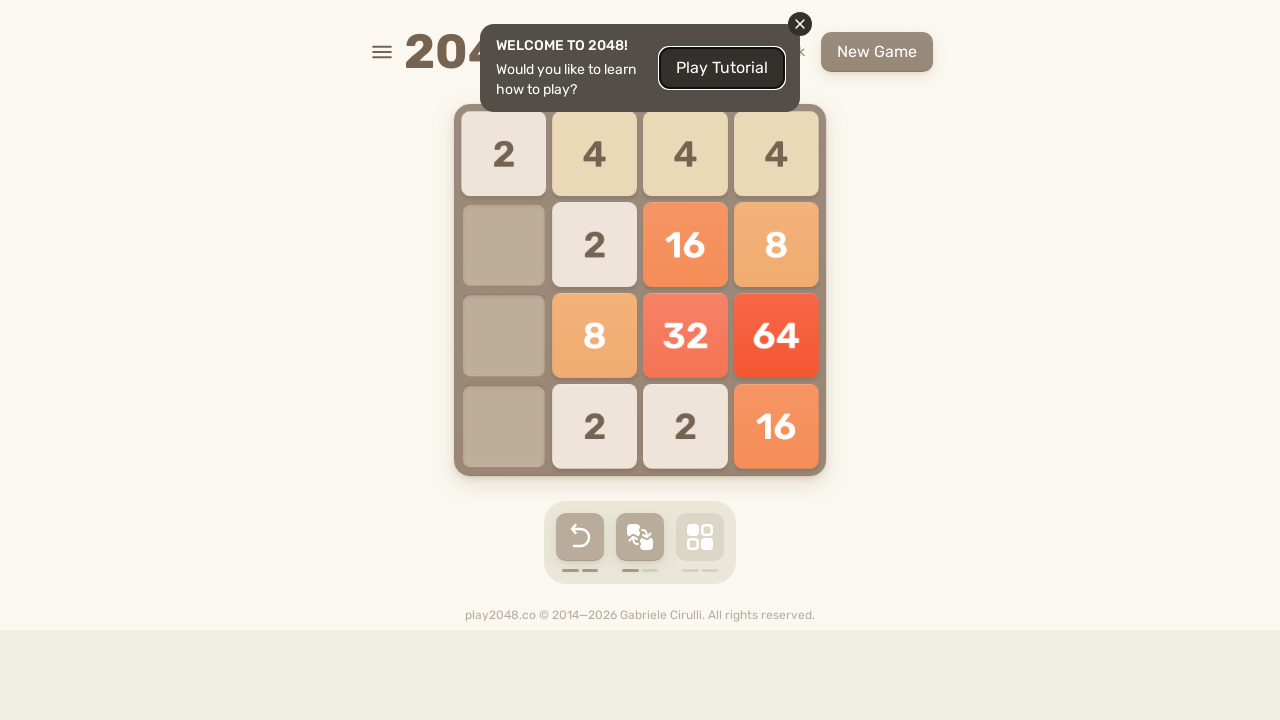

Pressed LEFT arrow key on html
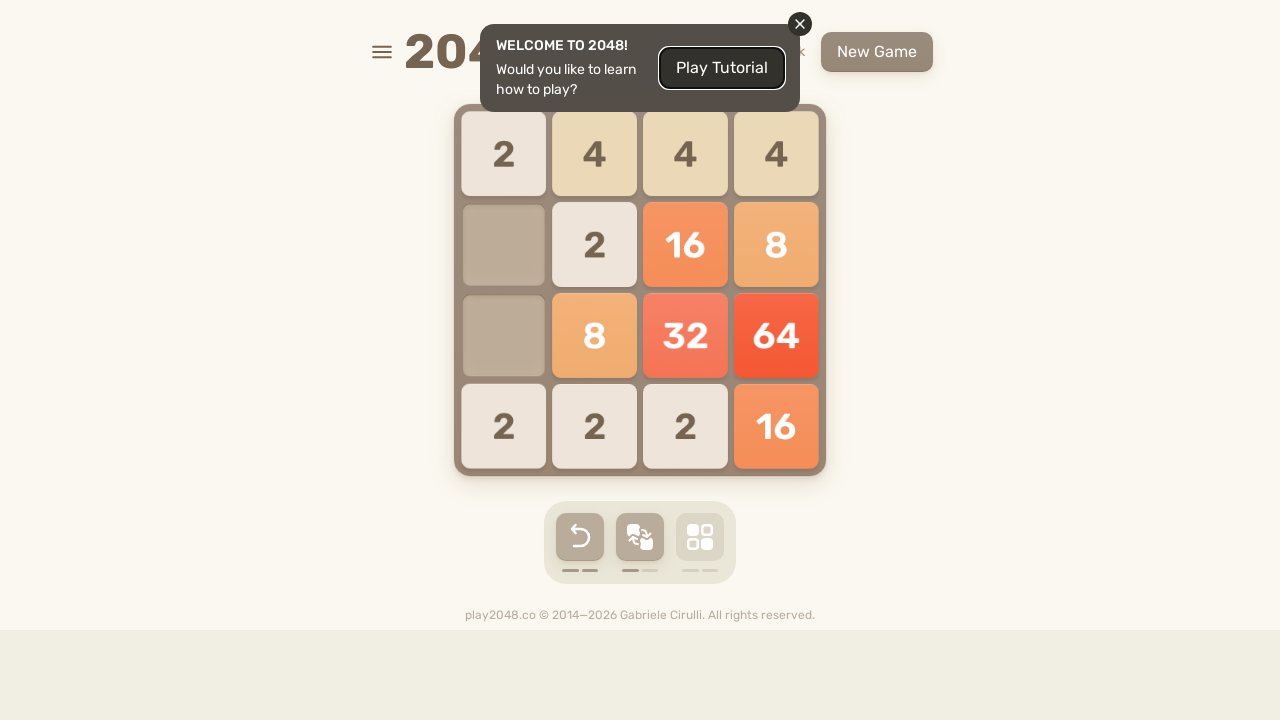

Pressed RIGHT arrow key on html
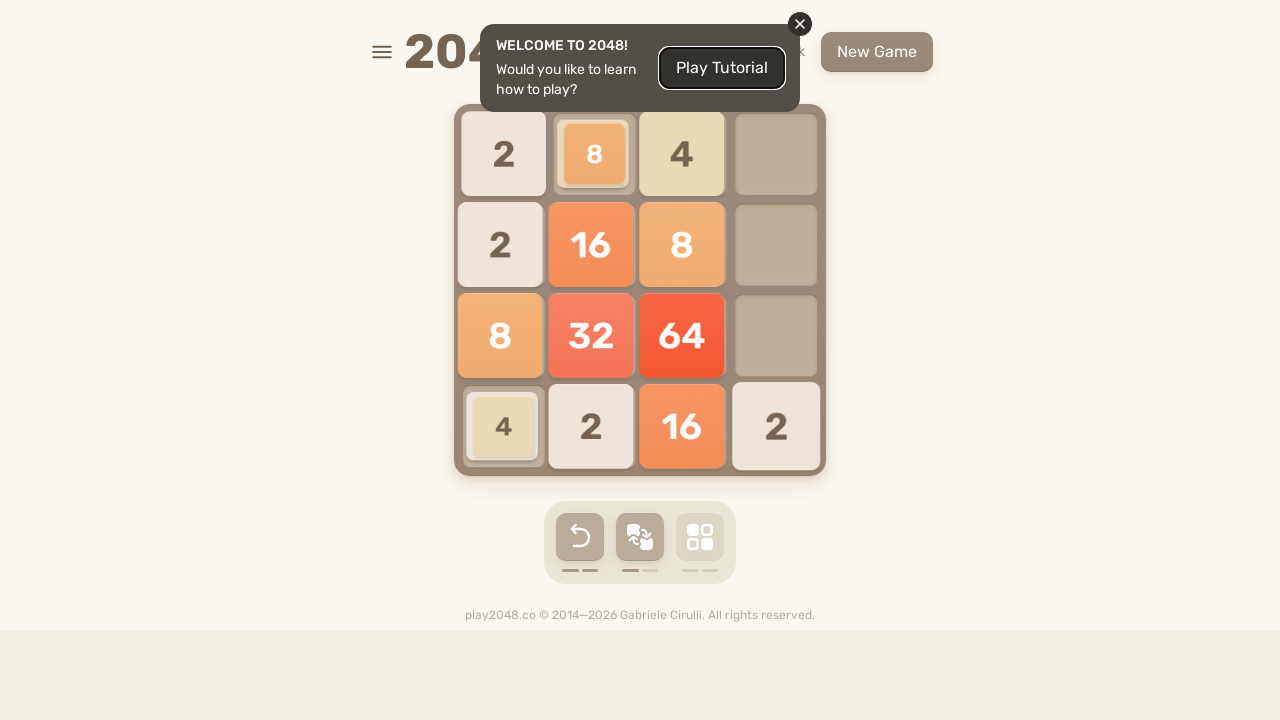

Pressed UP arrow key on html
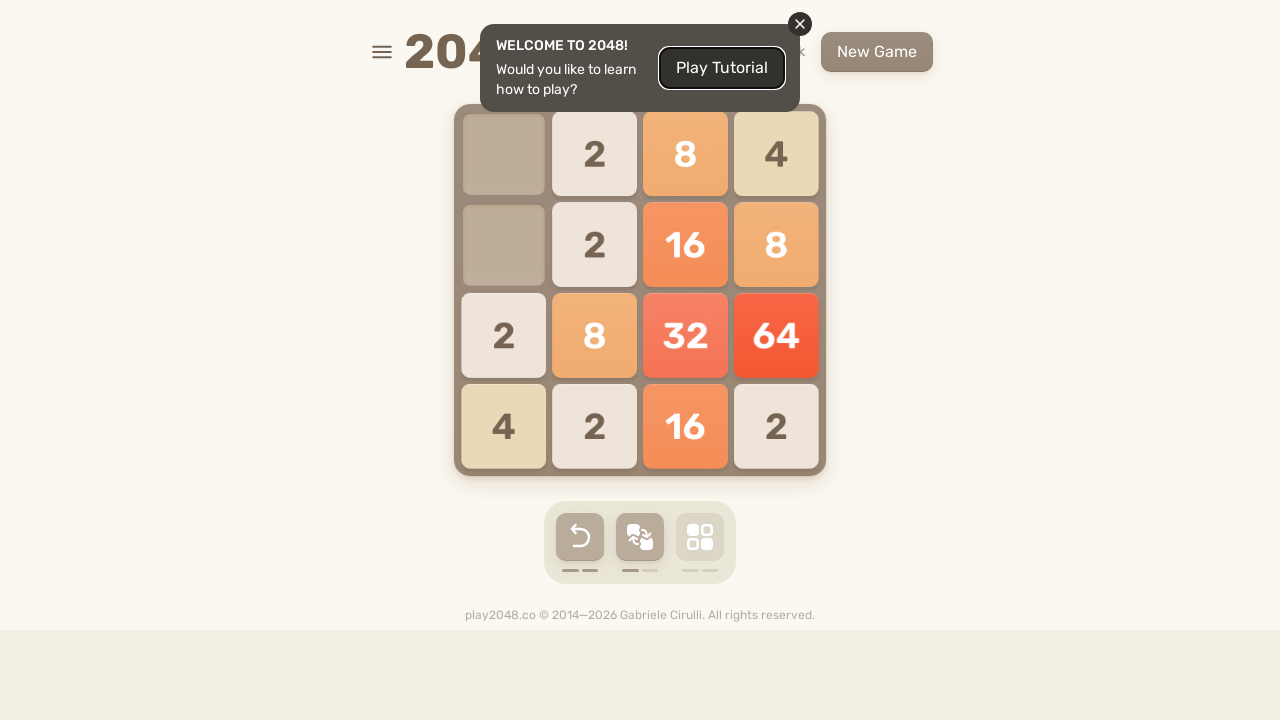

Pressed DOWN arrow key on html
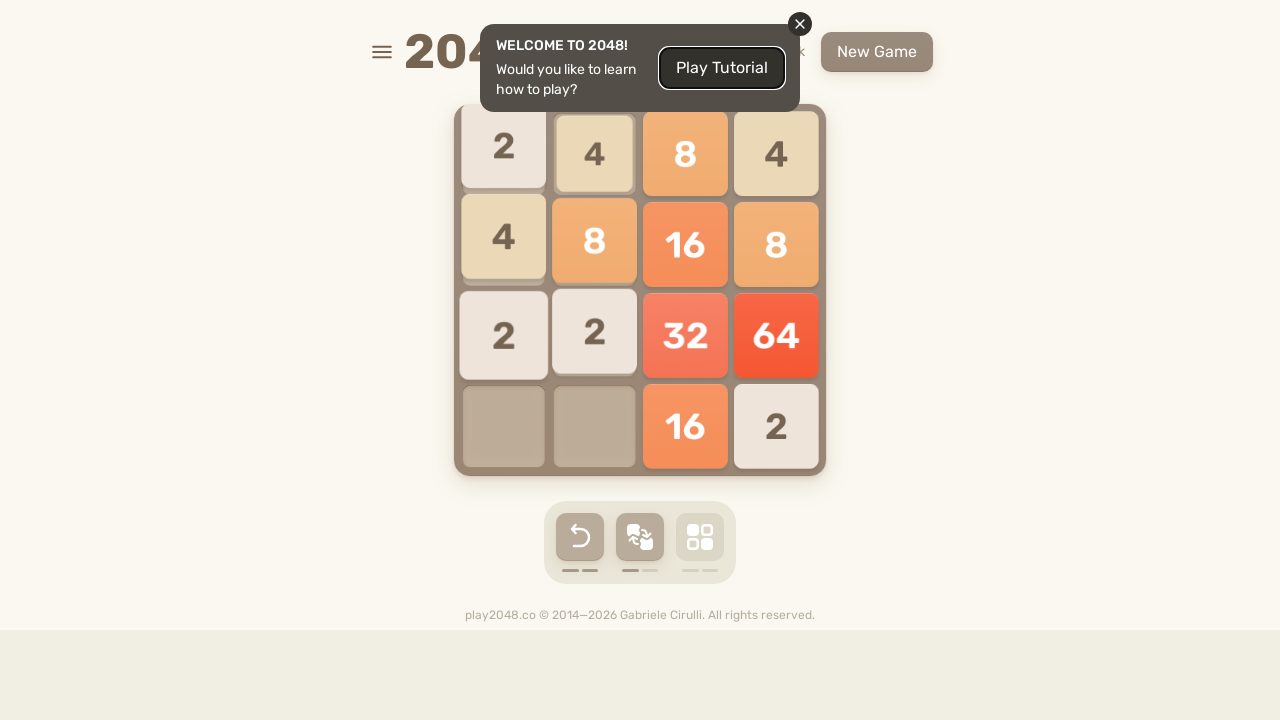

Pressed LEFT arrow key on html
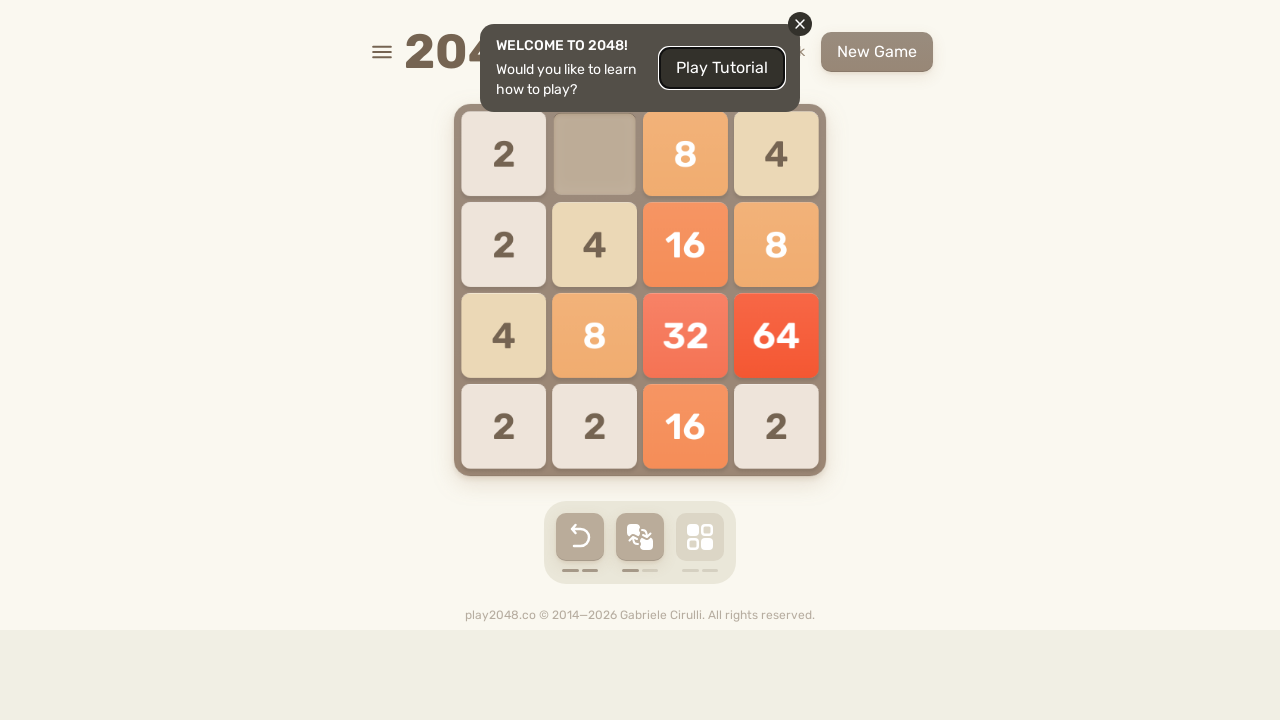

Pressed RIGHT arrow key on html
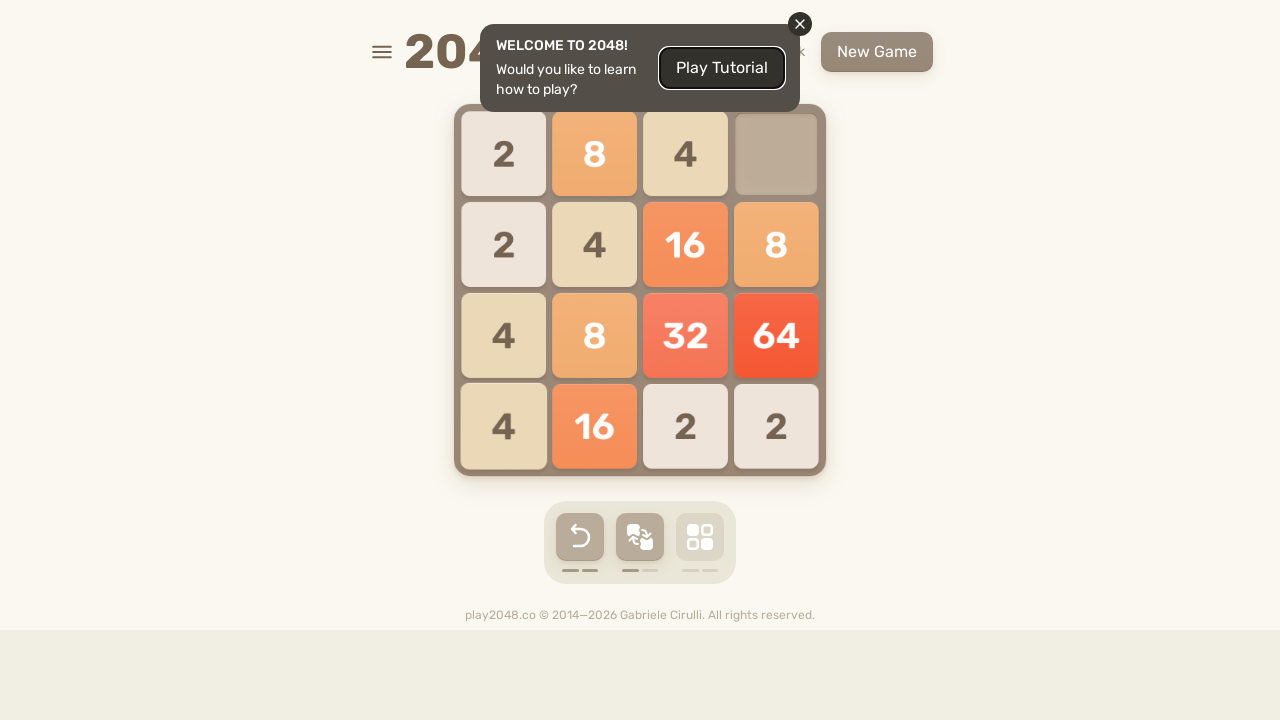

Pressed UP arrow key on html
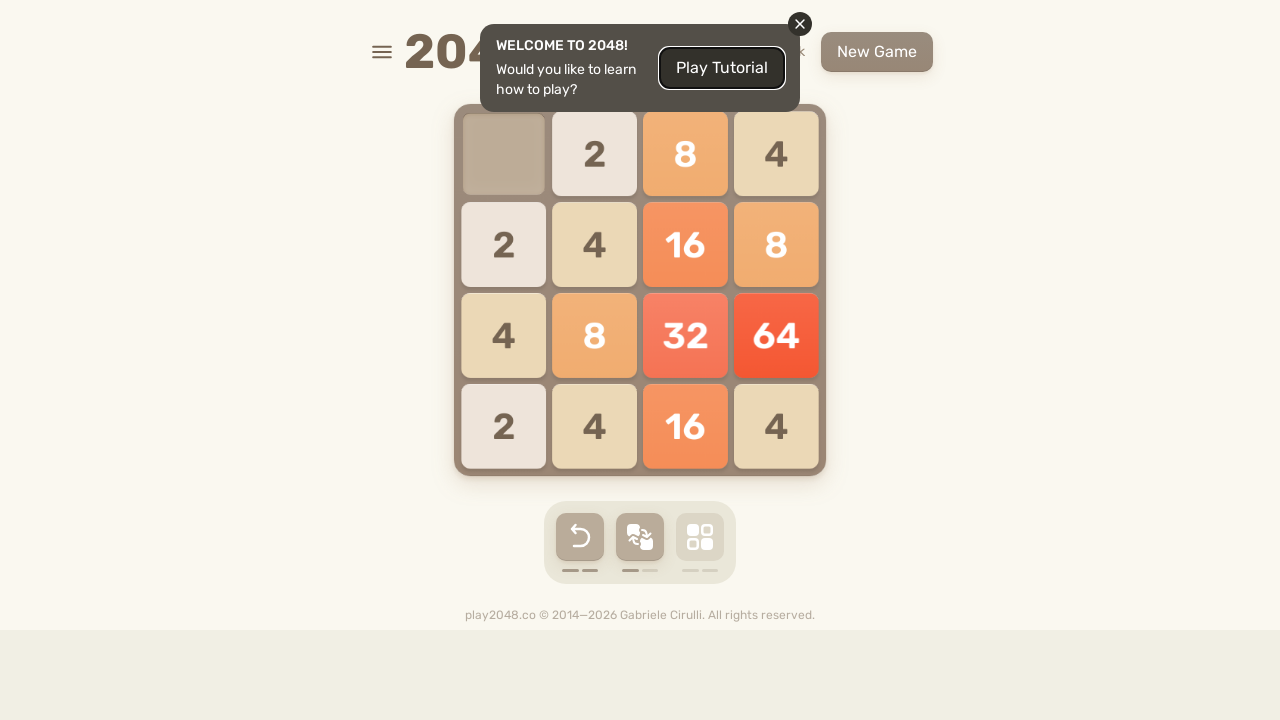

Pressed DOWN arrow key on html
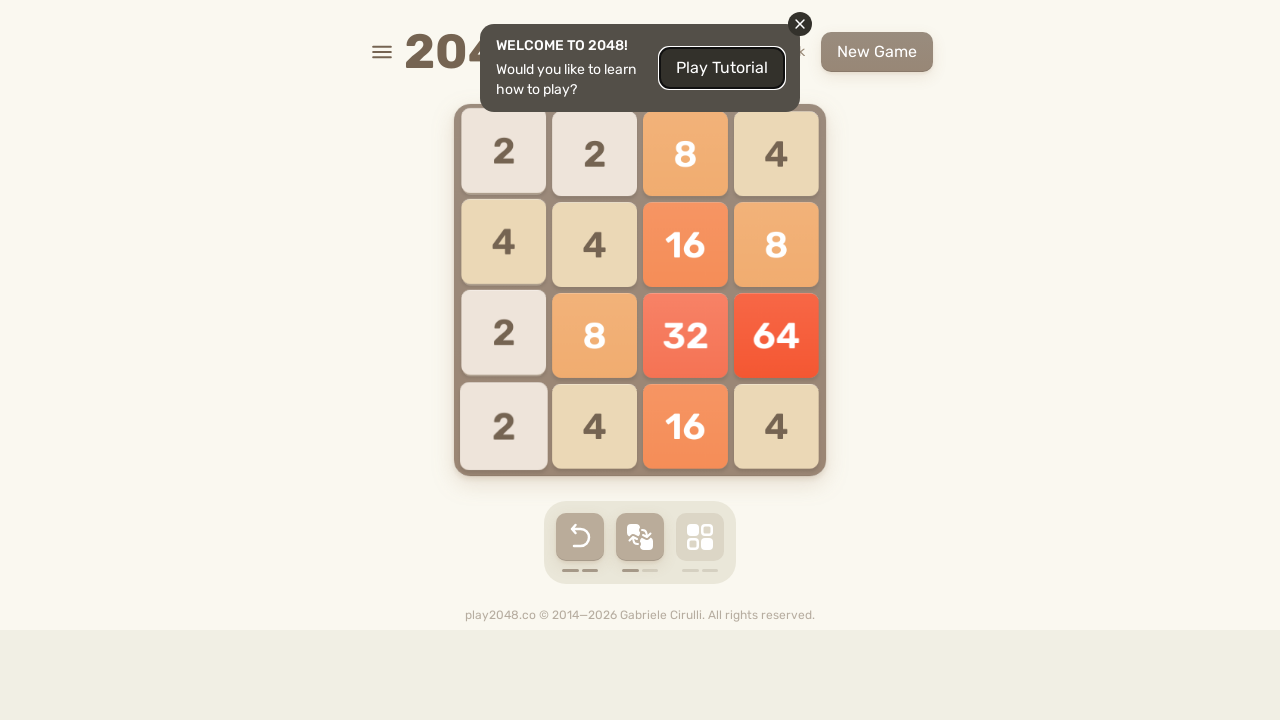

Pressed LEFT arrow key on html
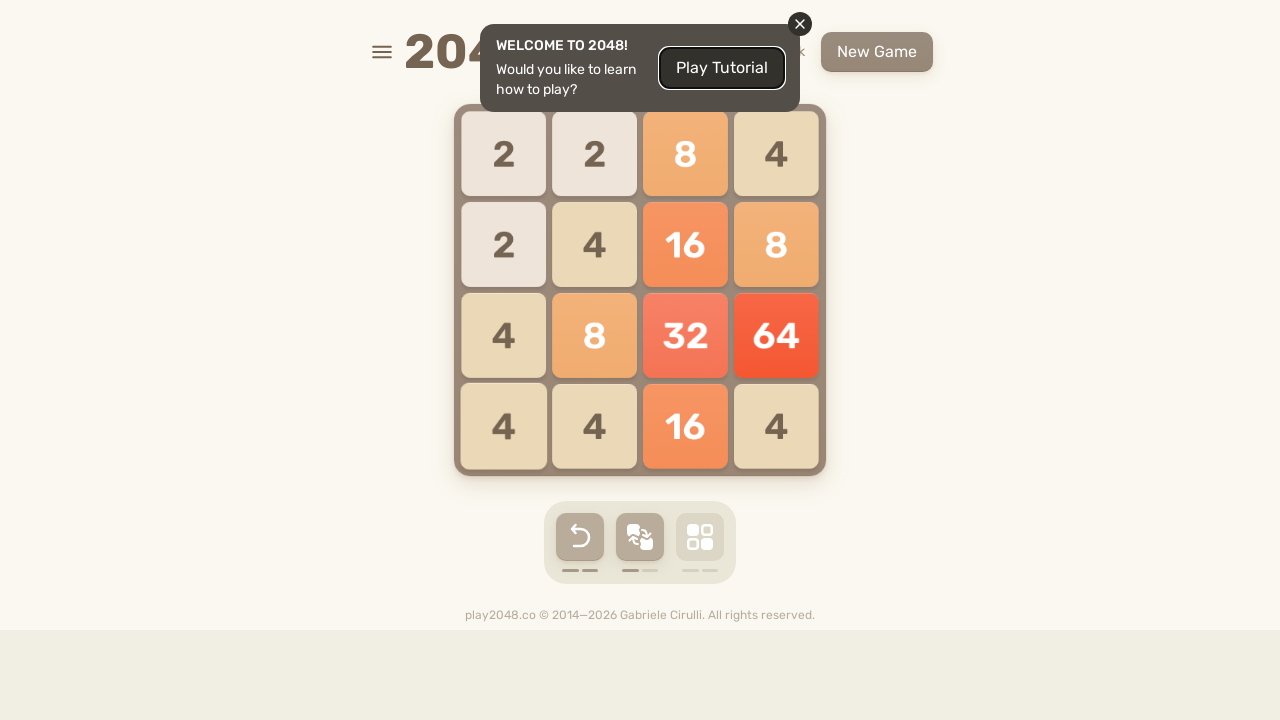

Pressed RIGHT arrow key on html
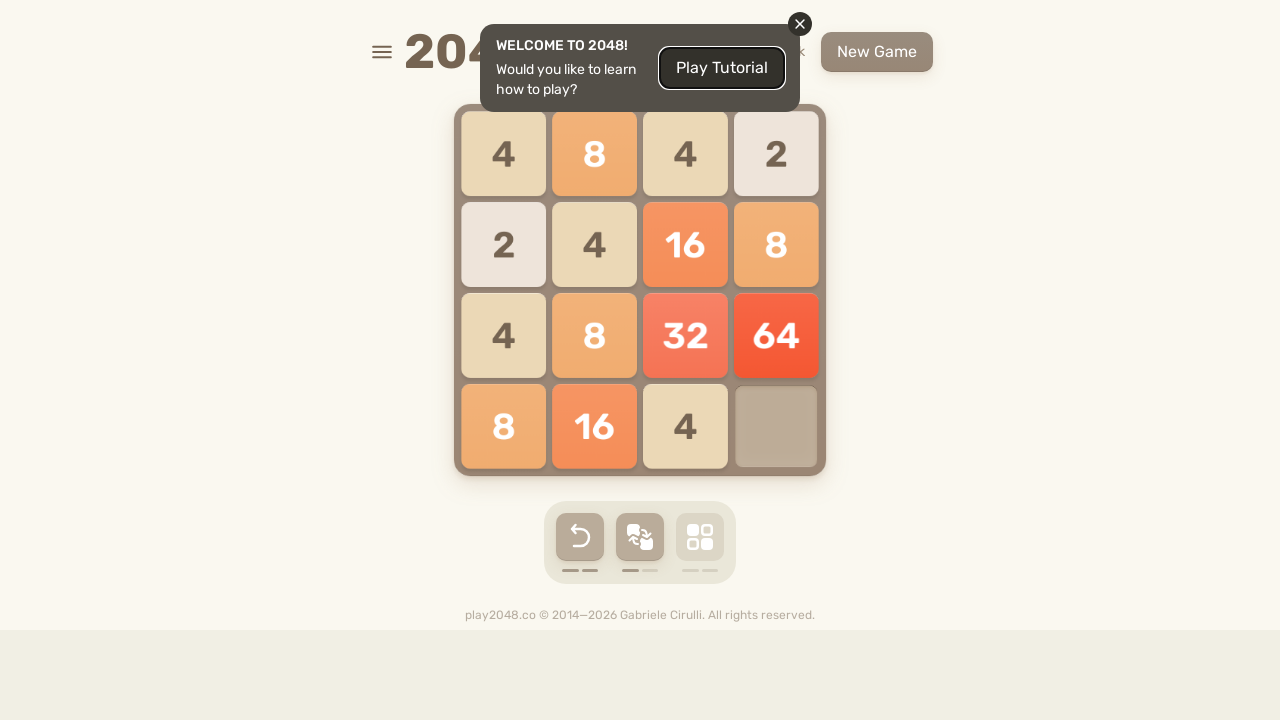

Pressed UP arrow key on html
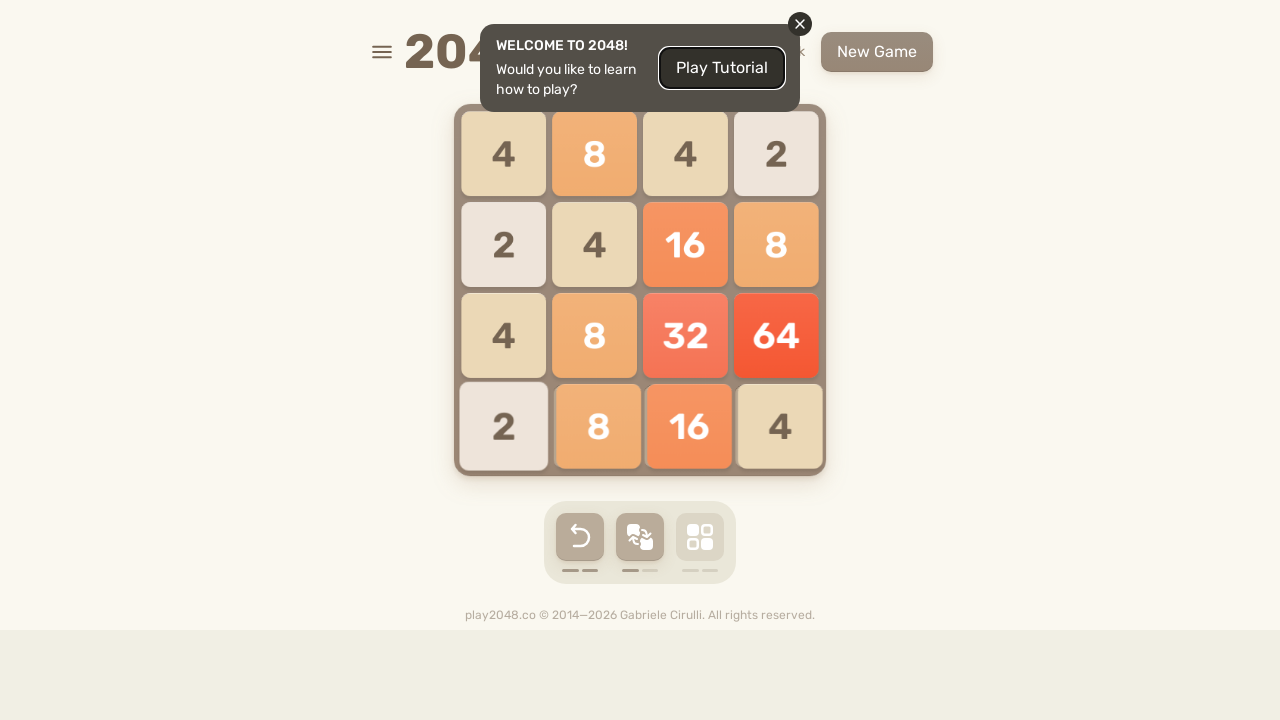

Pressed DOWN arrow key on html
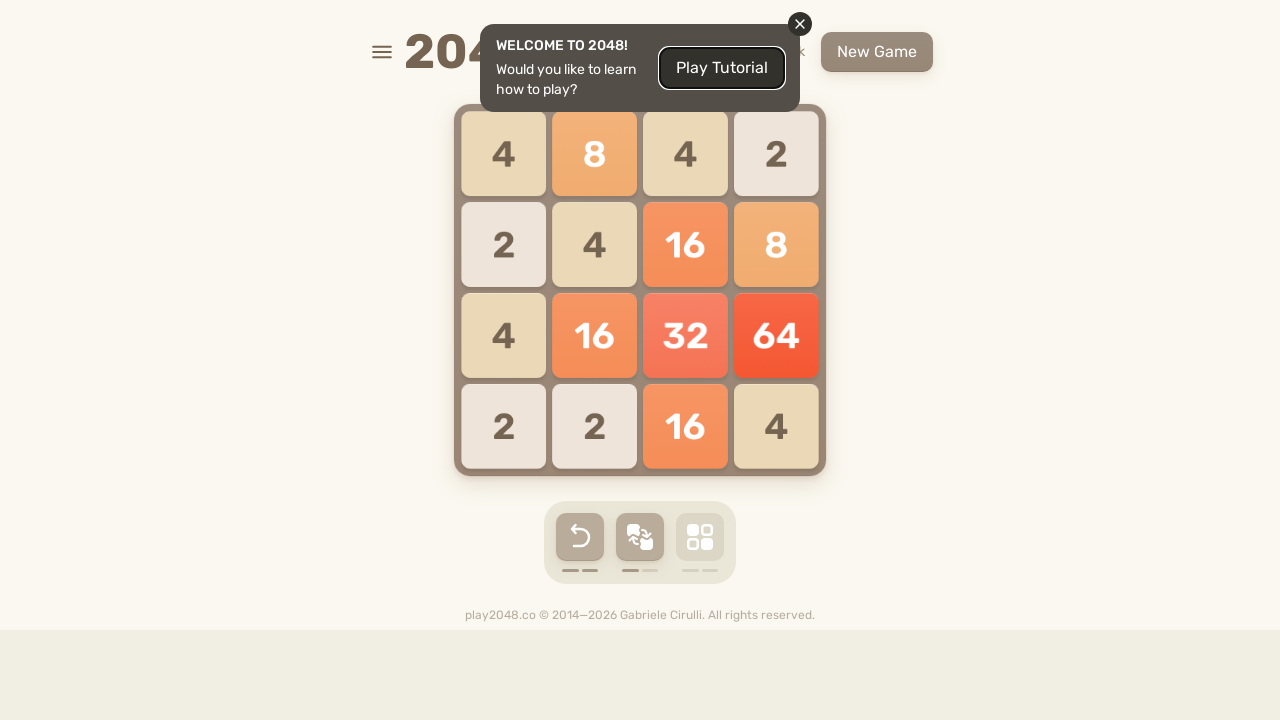

Pressed LEFT arrow key on html
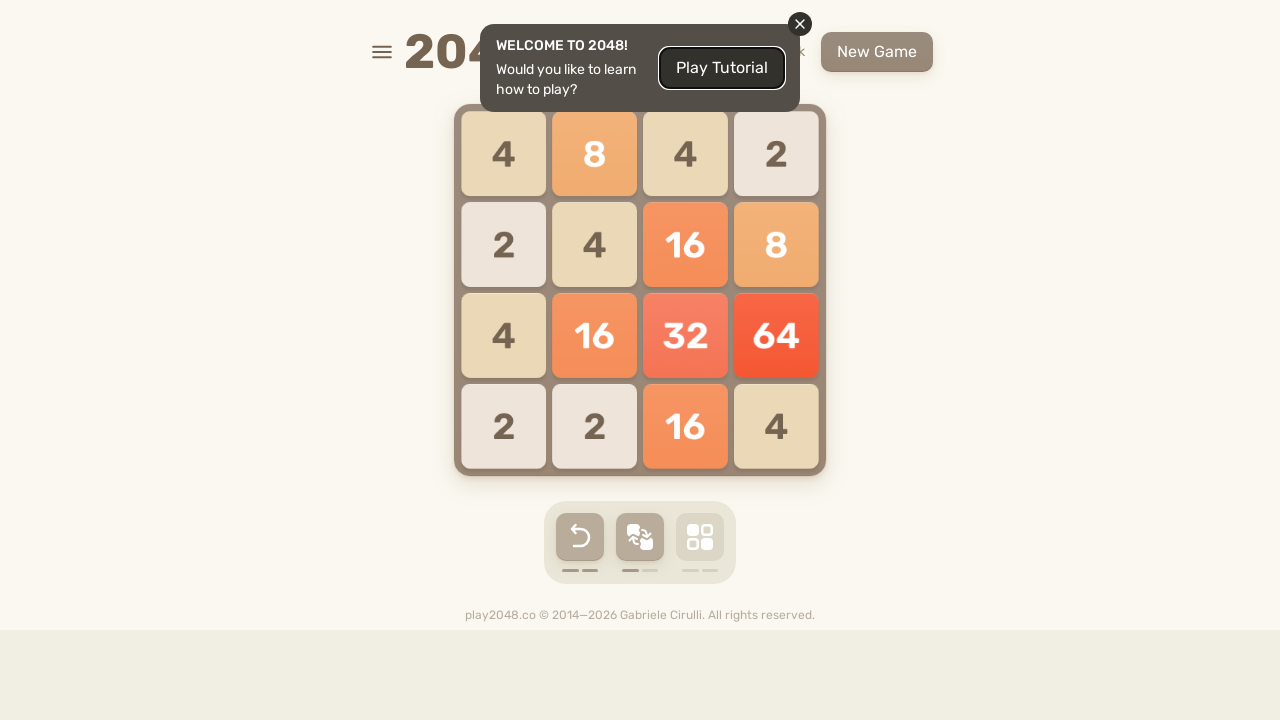

Pressed RIGHT arrow key on html
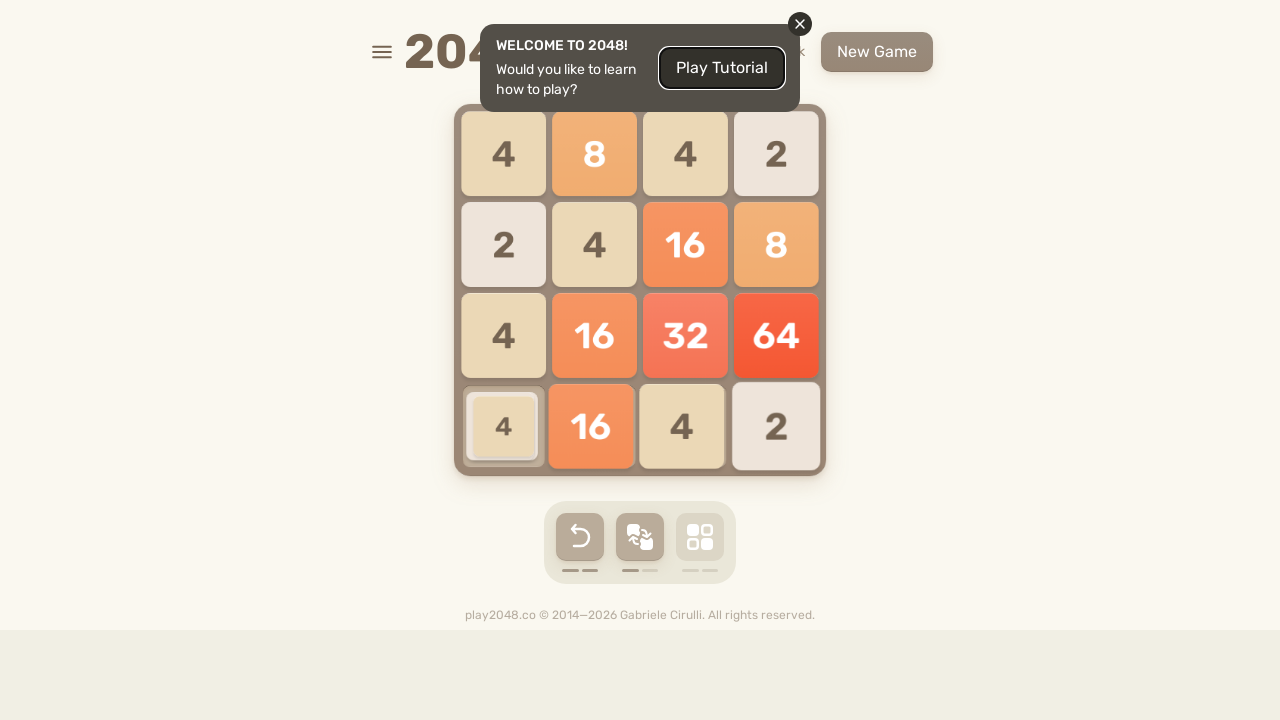

Pressed UP arrow key on html
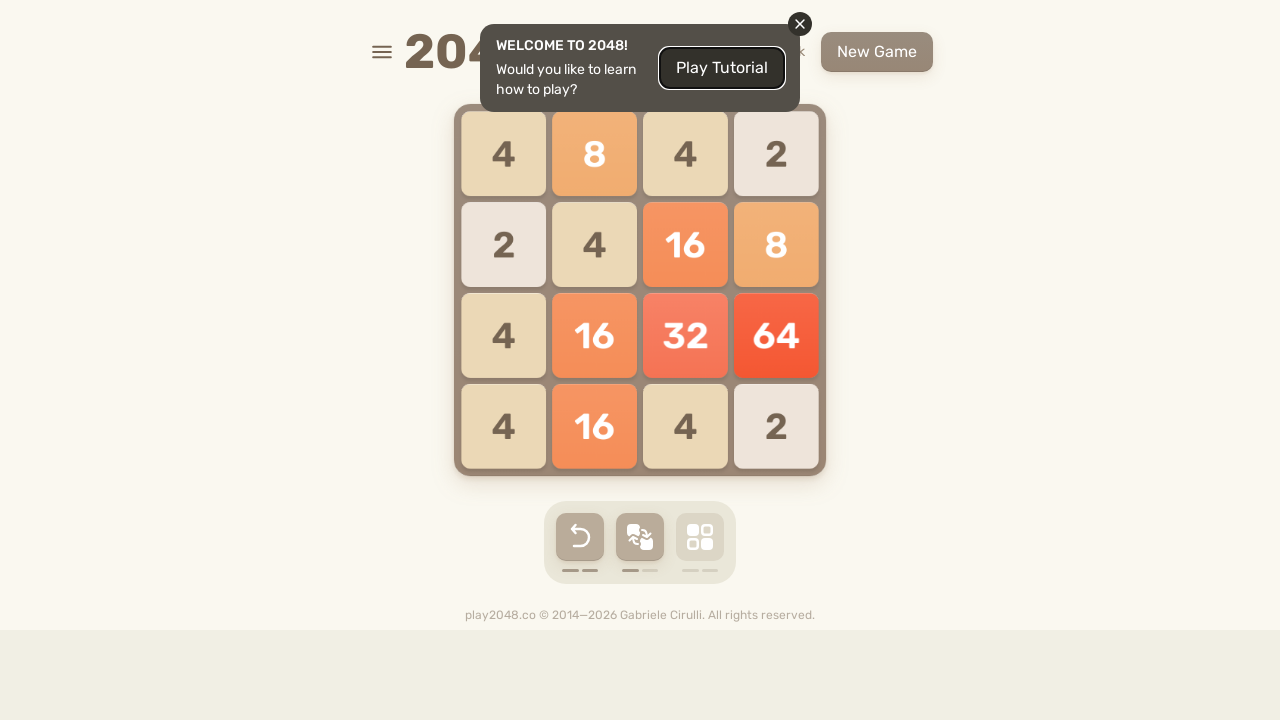

Pressed DOWN arrow key on html
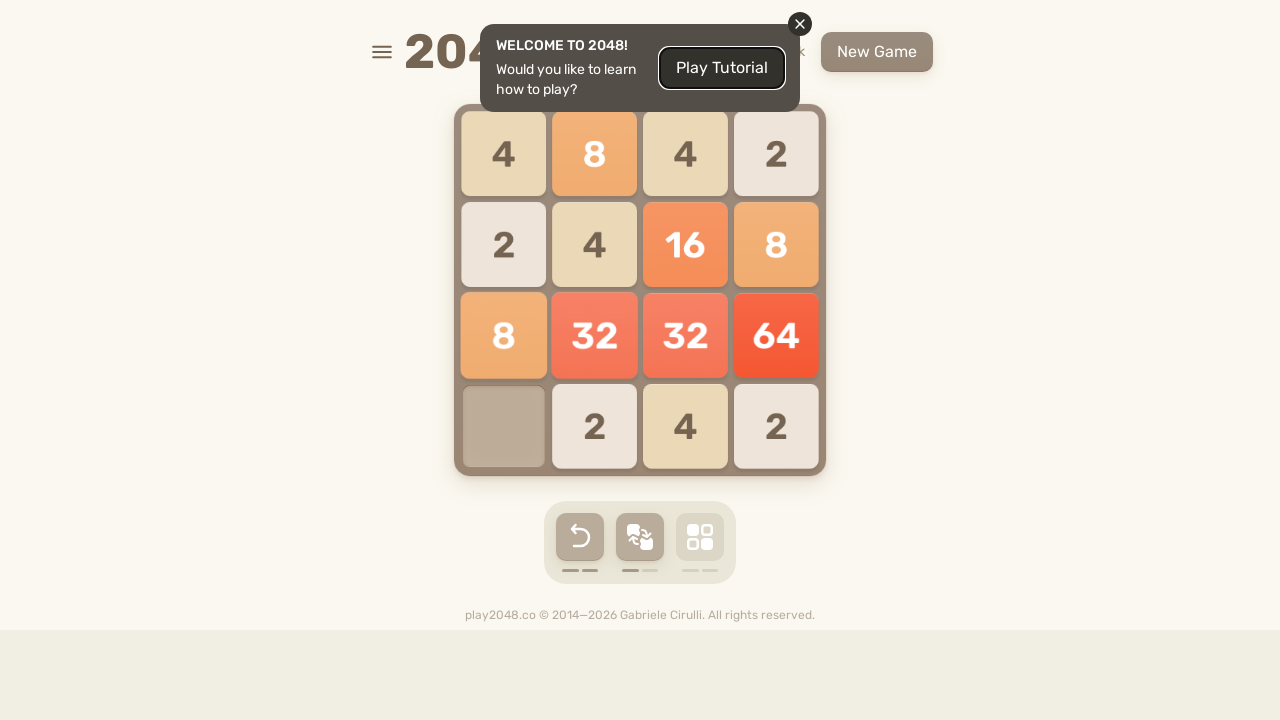

Pressed LEFT arrow key on html
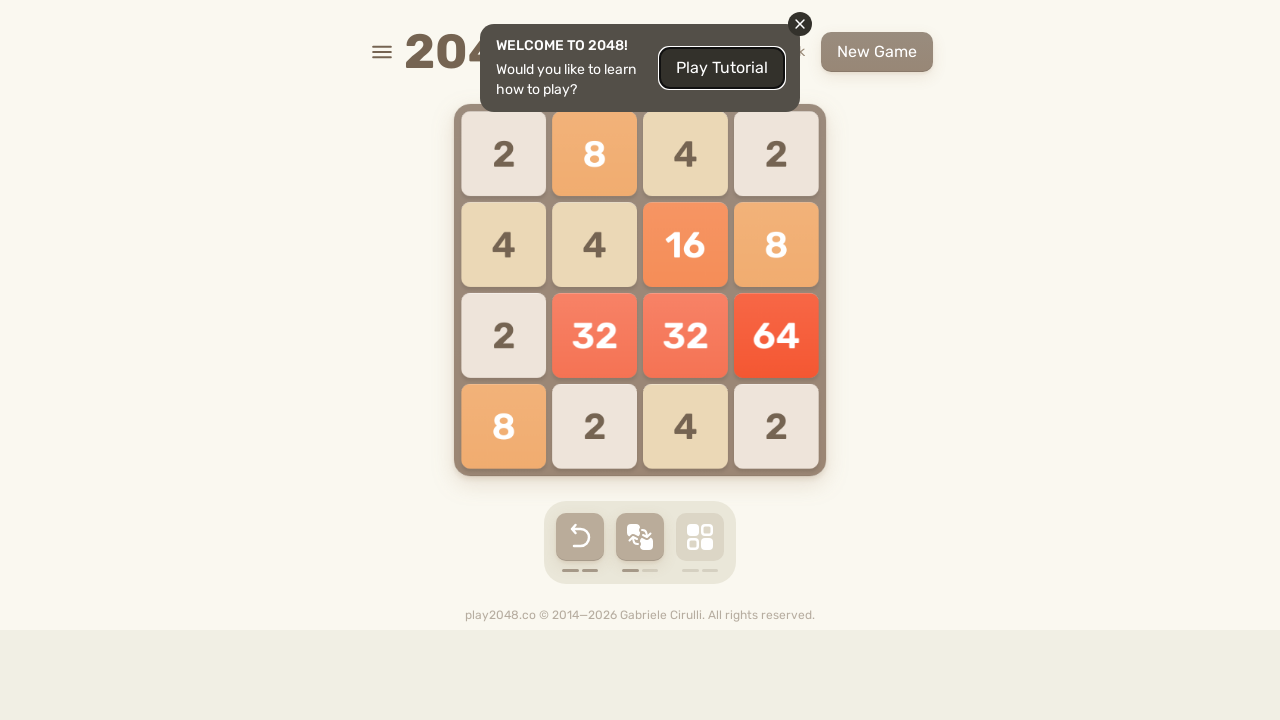

Pressed RIGHT arrow key on html
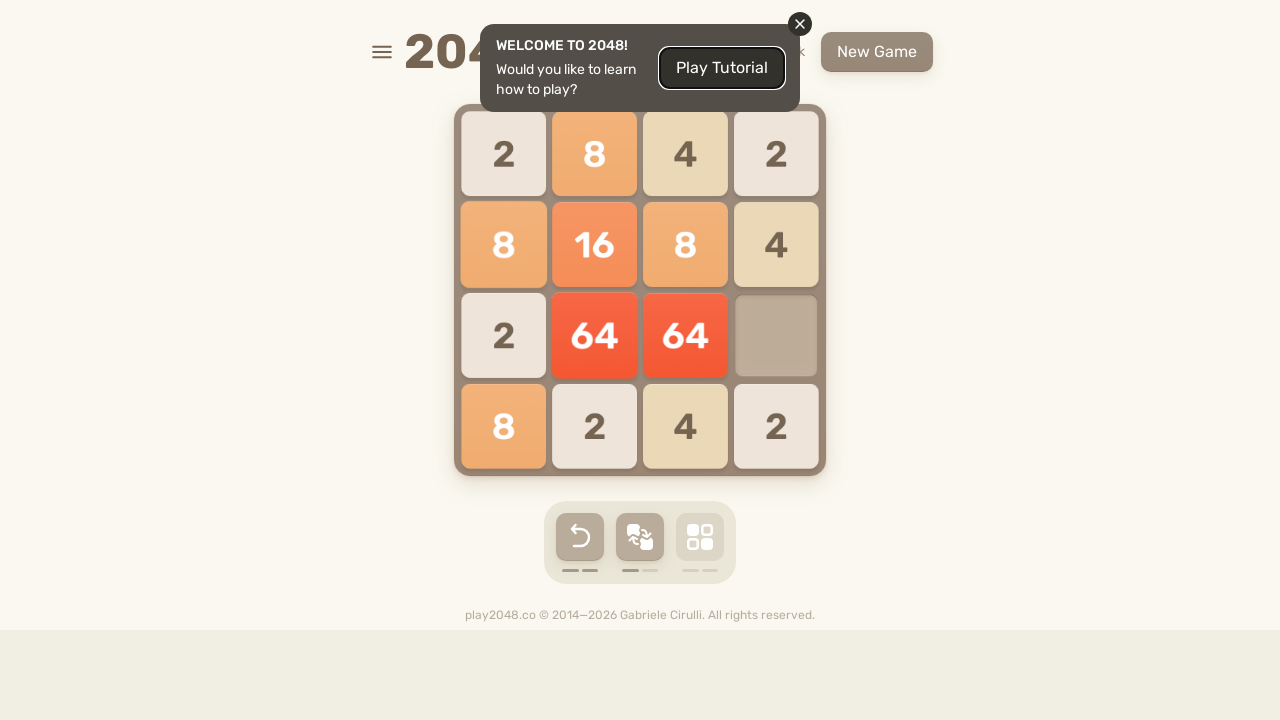

Pressed UP arrow key on html
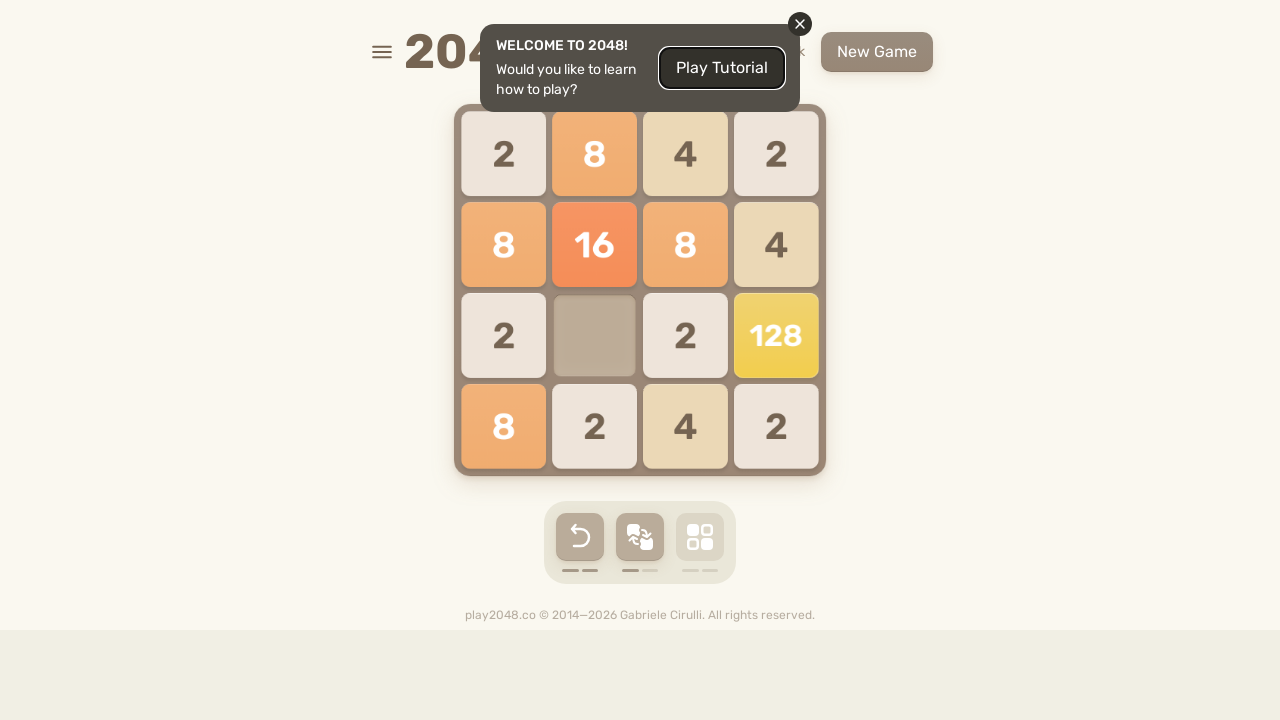

Pressed DOWN arrow key on html
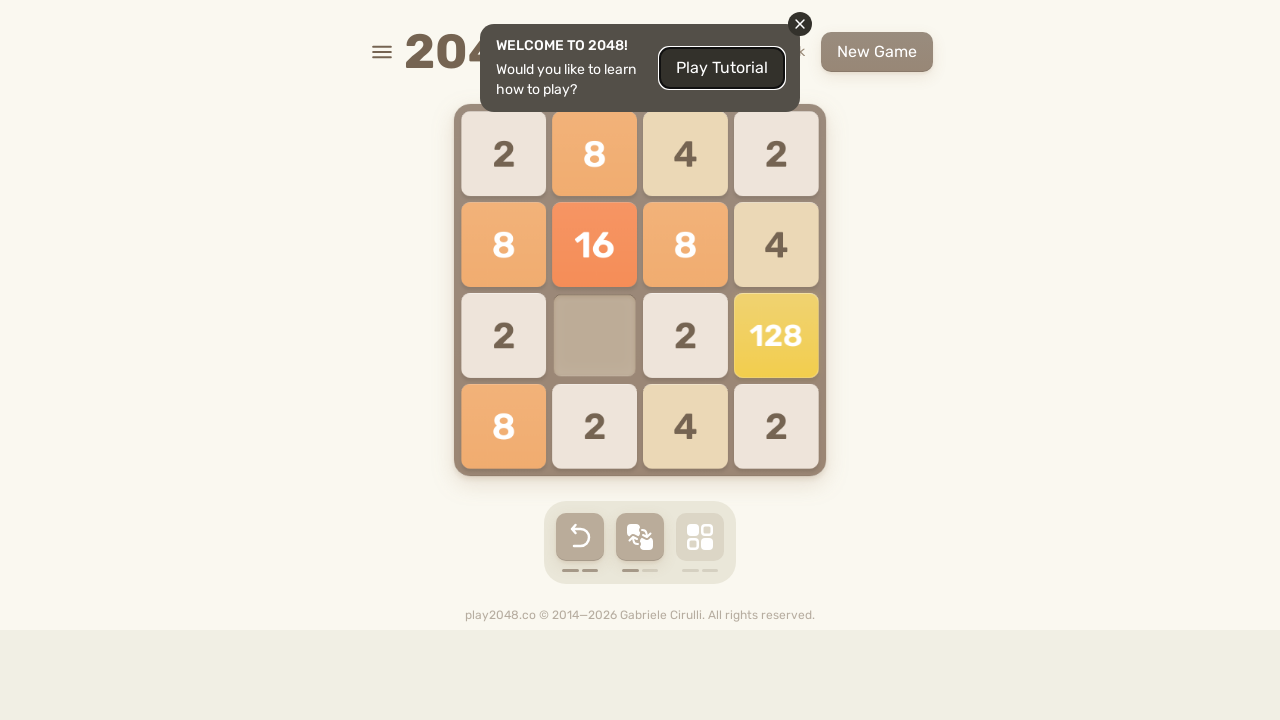

Pressed LEFT arrow key on html
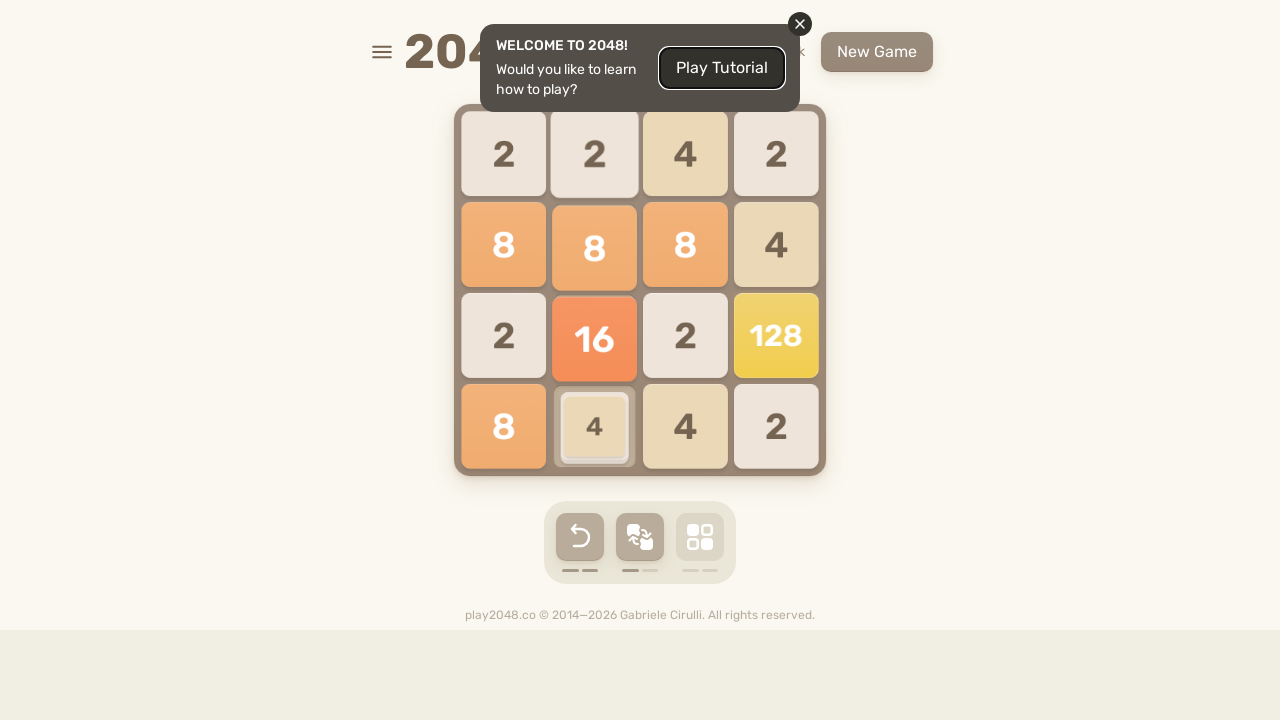

Pressed RIGHT arrow key on html
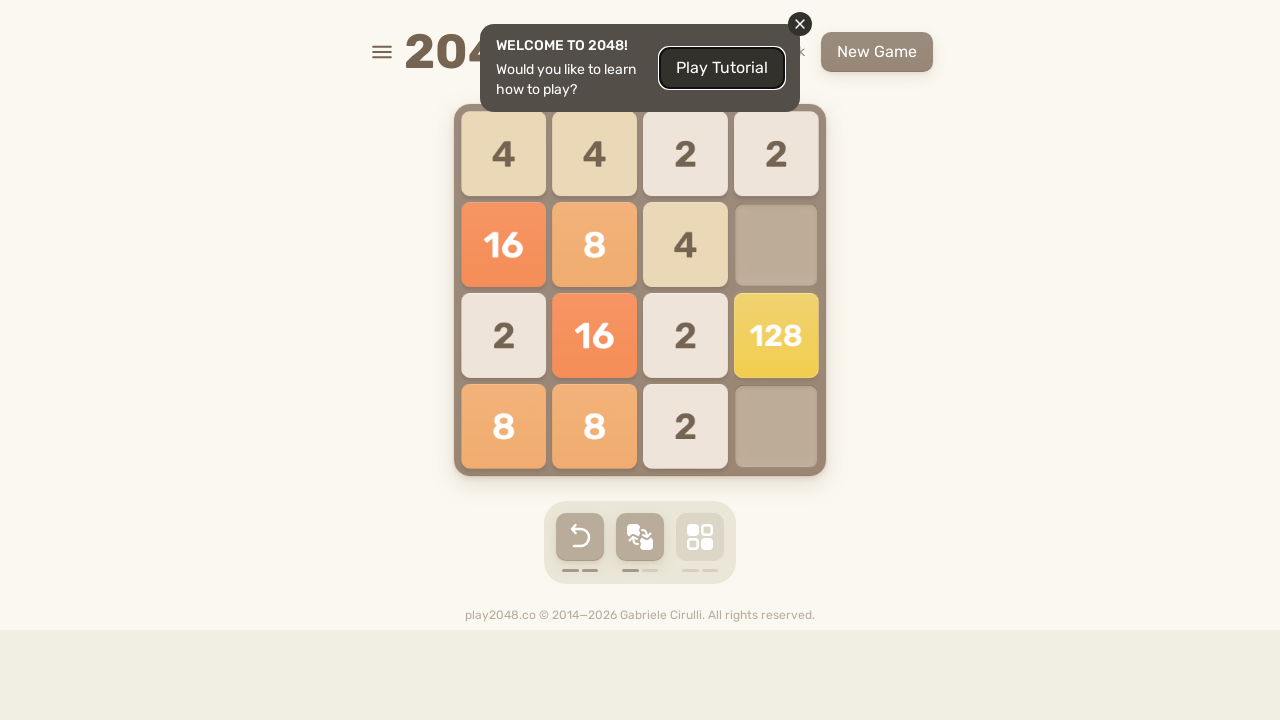

Pressed UP arrow key on html
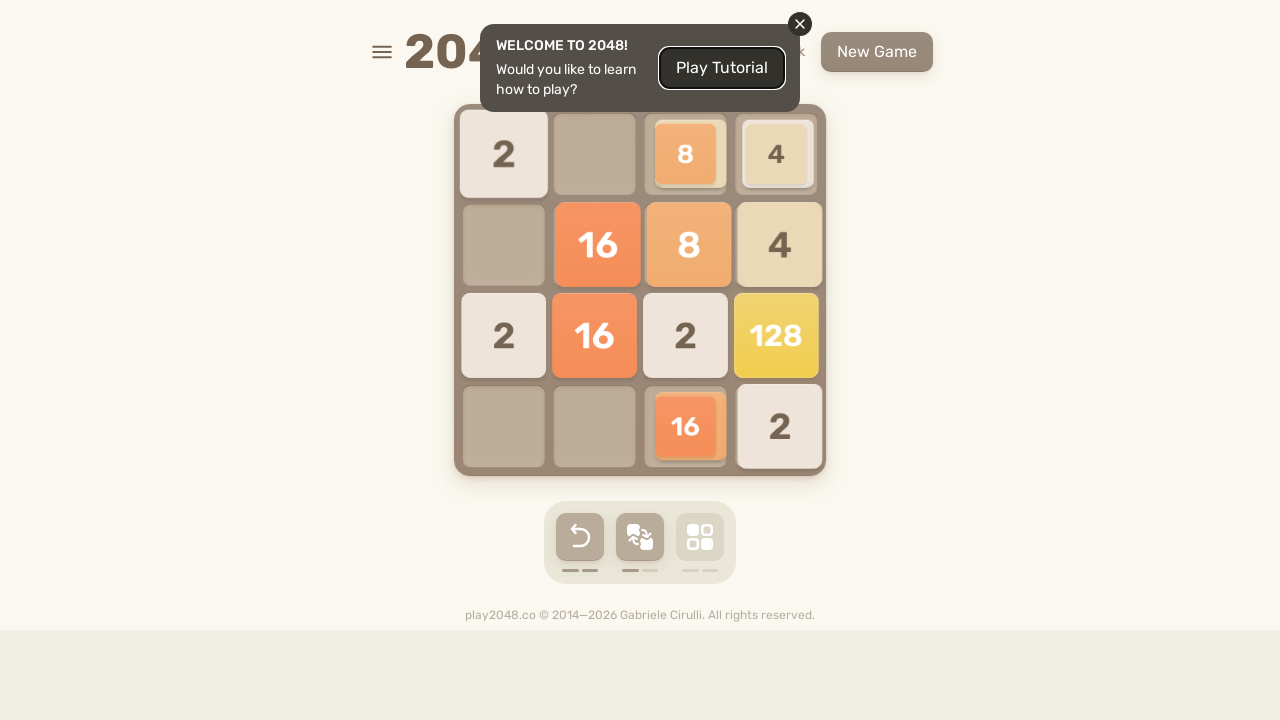

Pressed DOWN arrow key on html
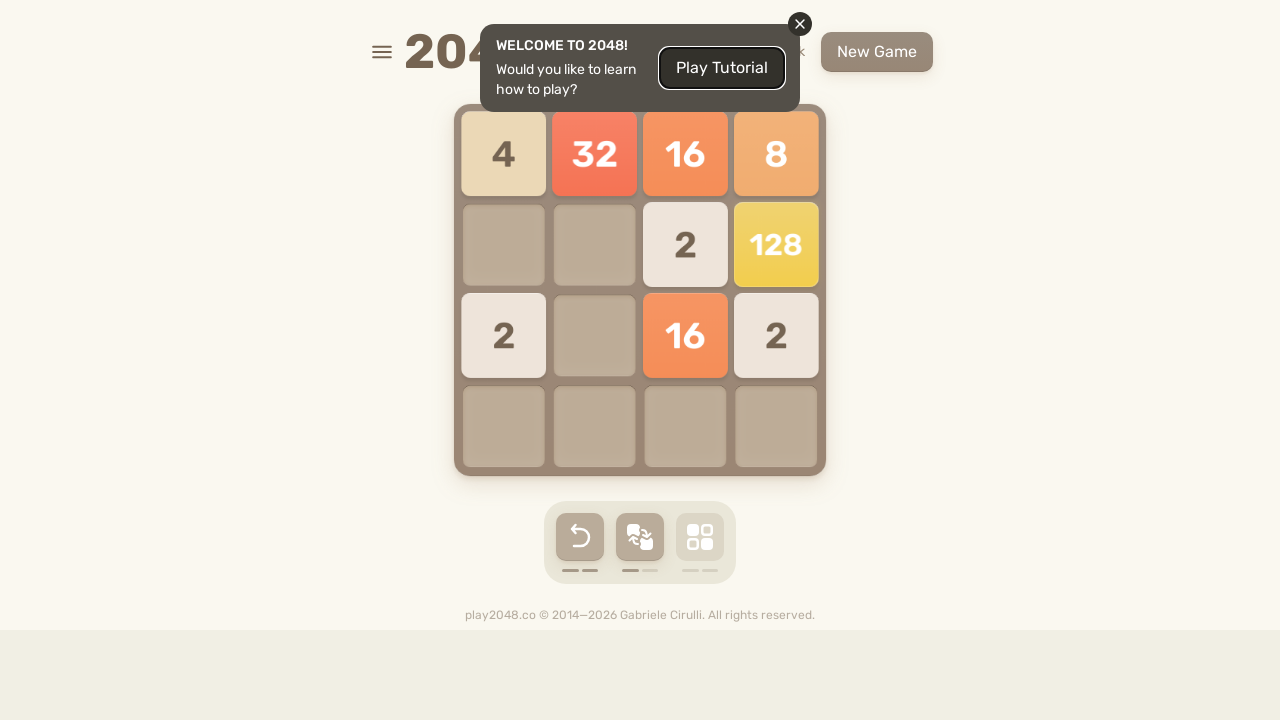

Pressed LEFT arrow key on html
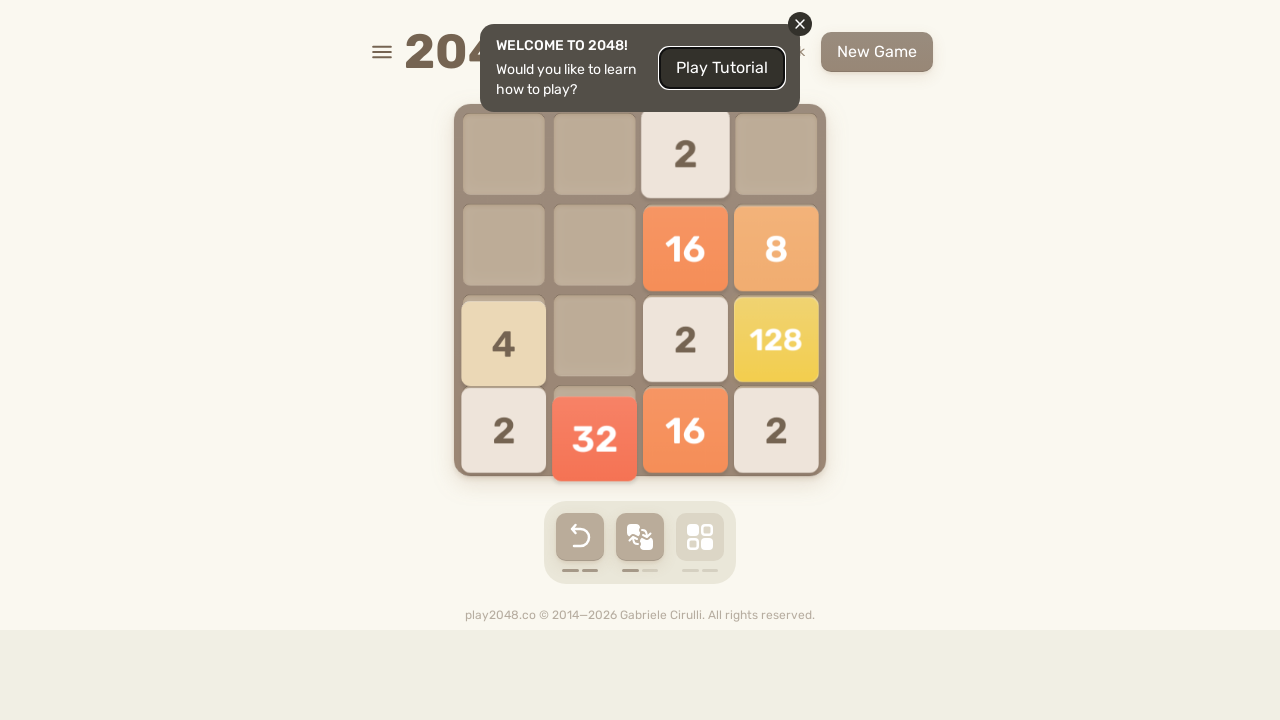

Pressed RIGHT arrow key on html
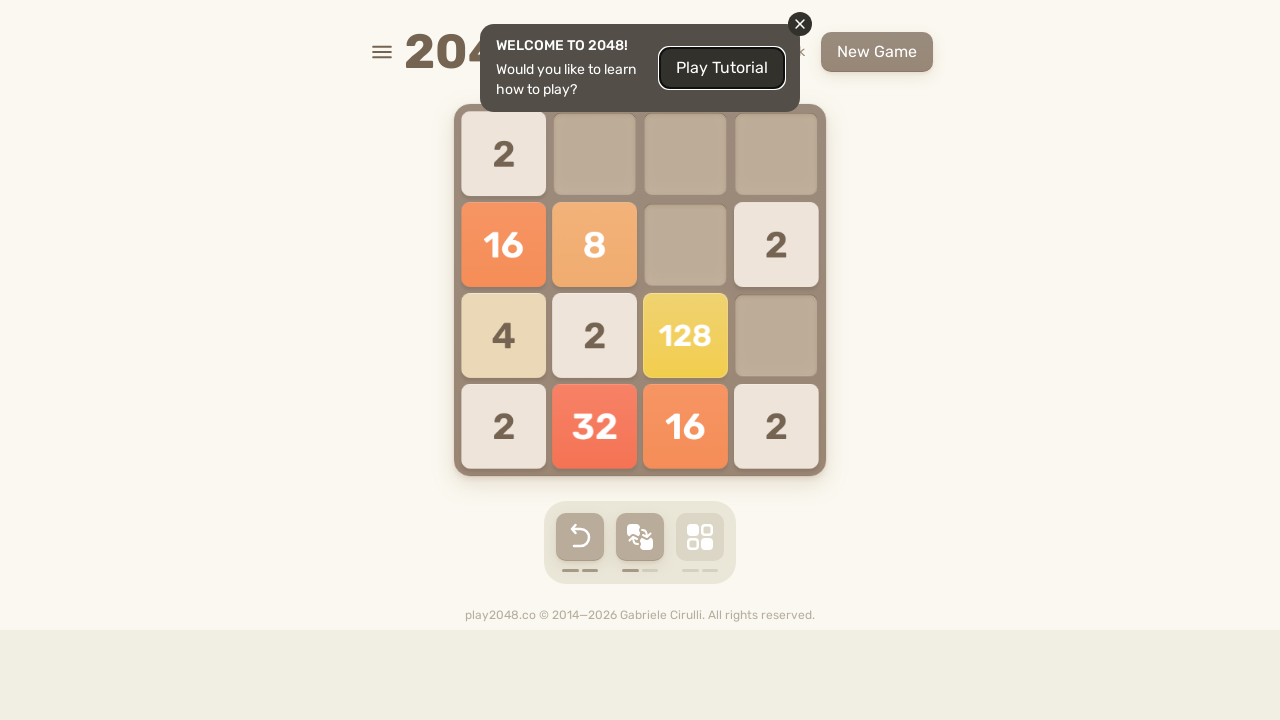

Pressed UP arrow key on html
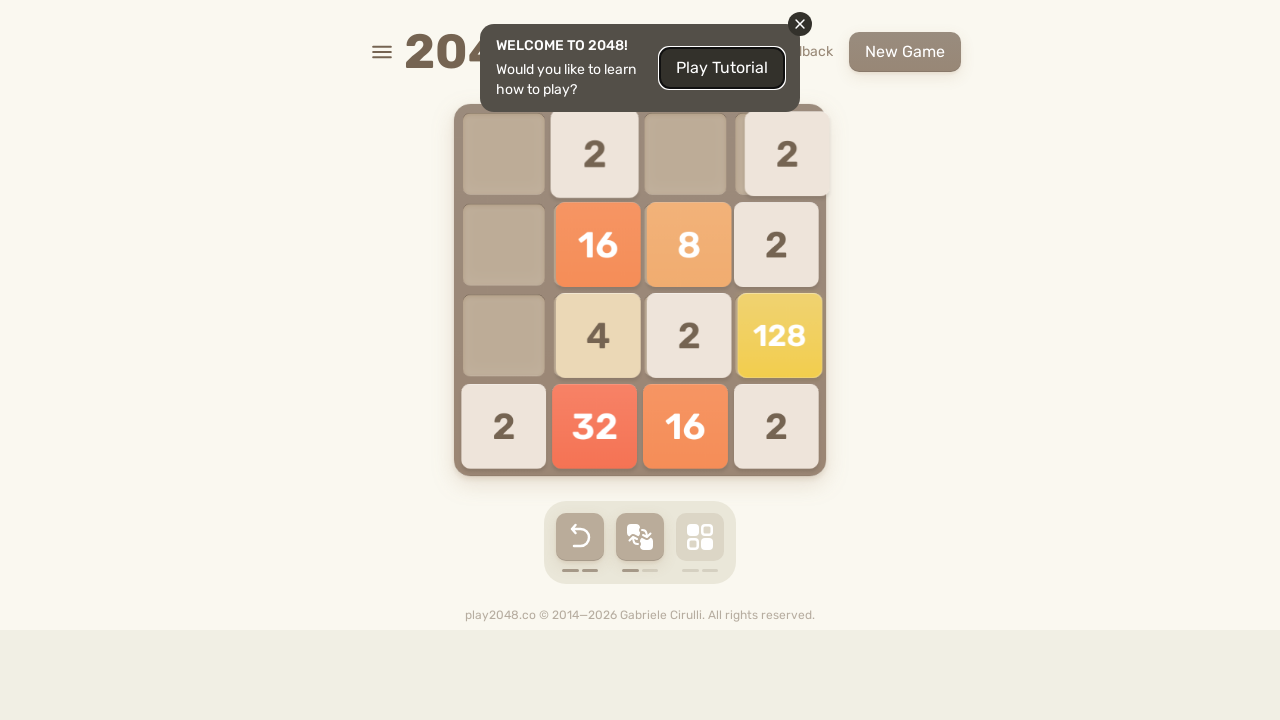

Pressed DOWN arrow key on html
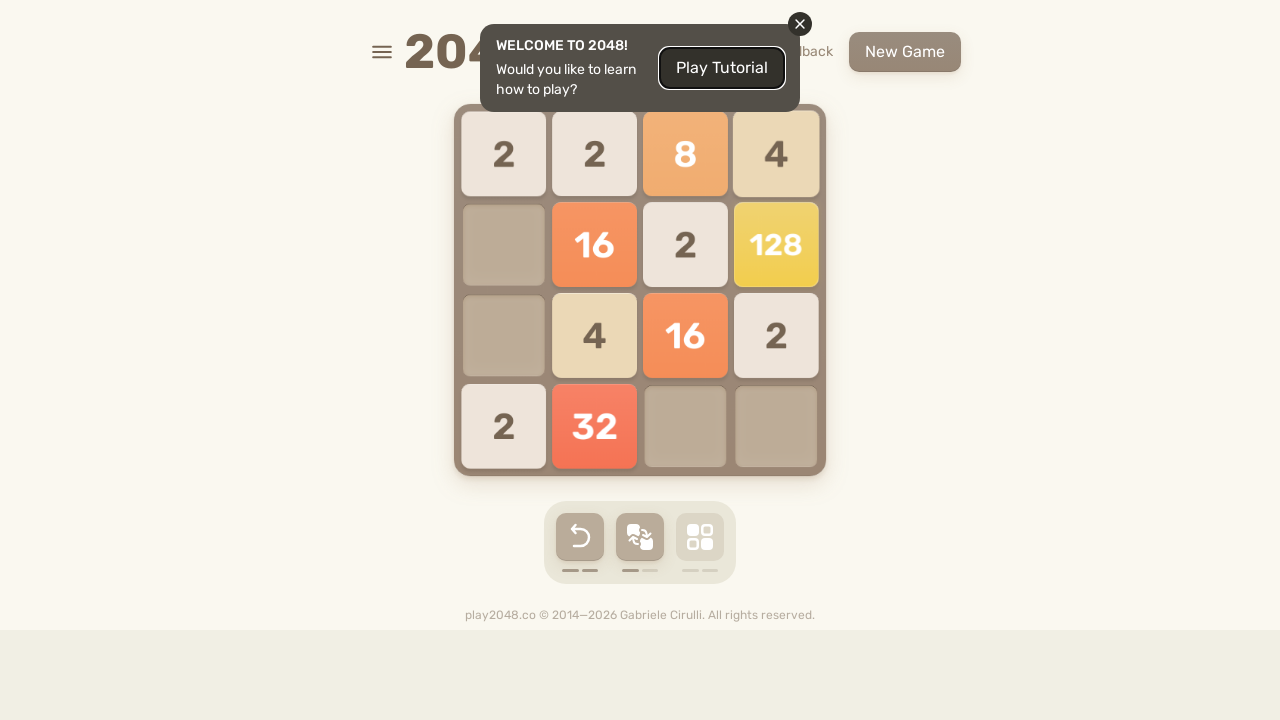

Pressed LEFT arrow key on html
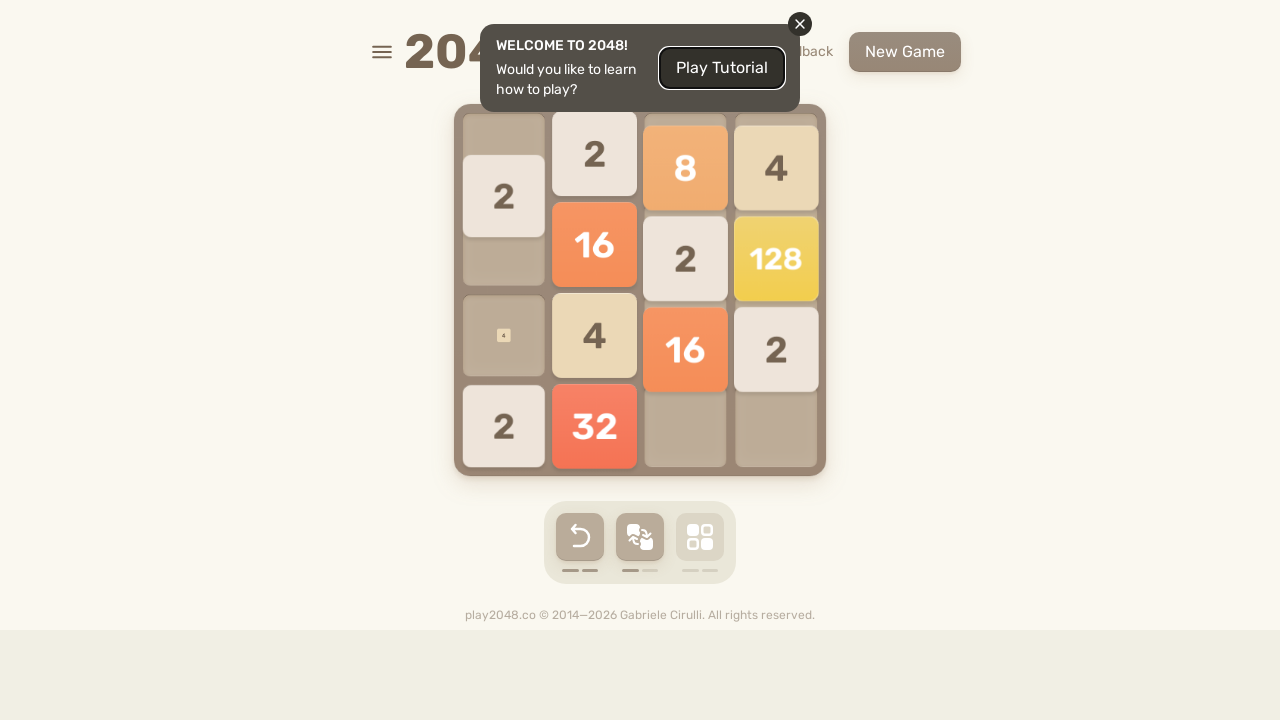

Pressed RIGHT arrow key on html
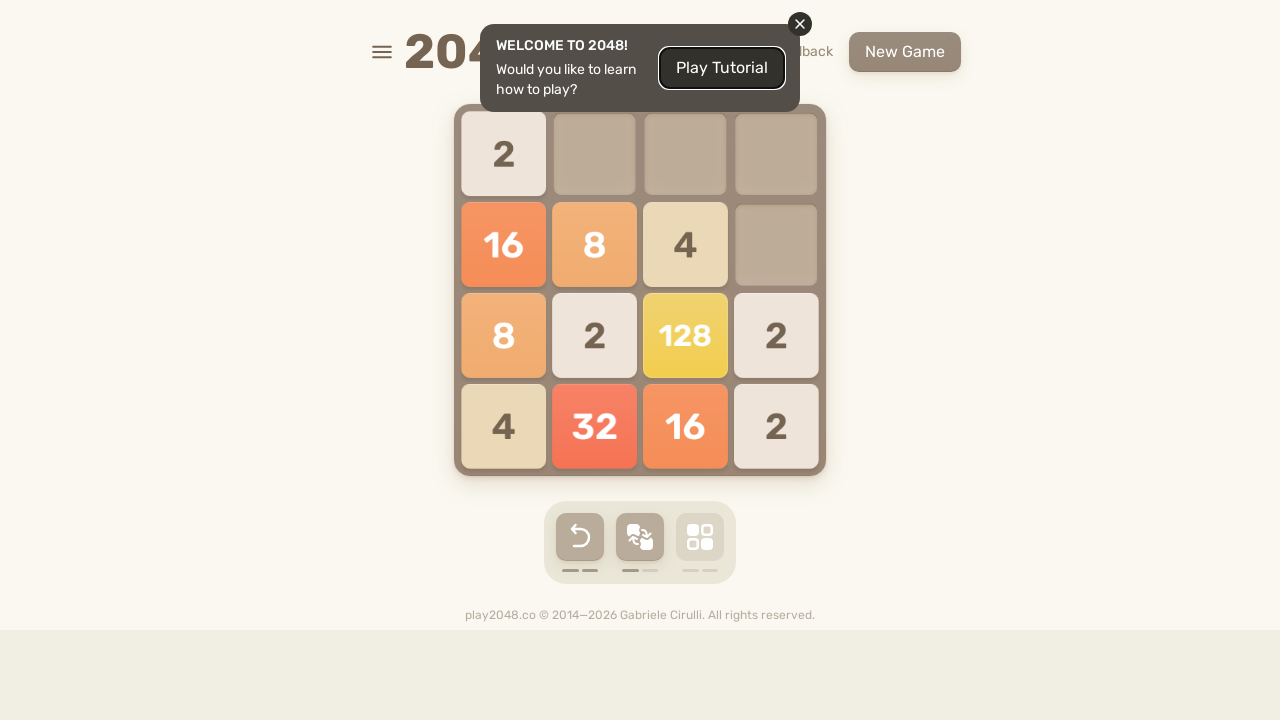

Pressed UP arrow key on html
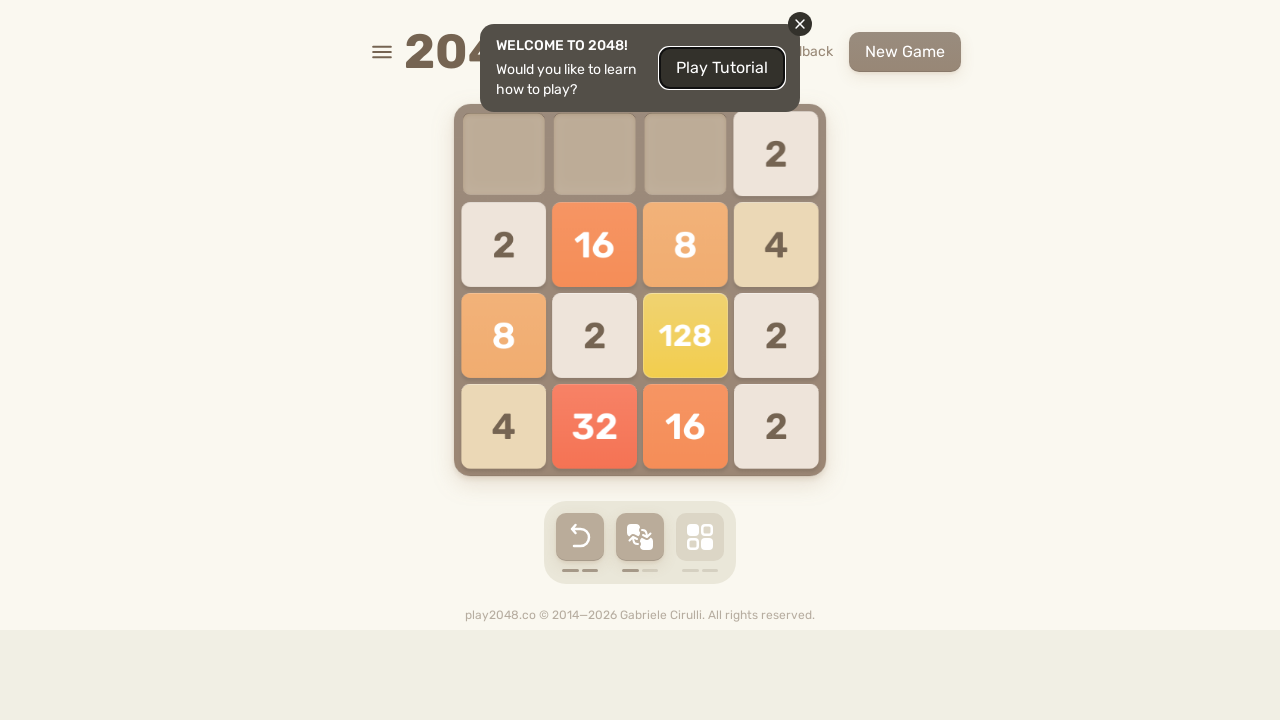

Pressed DOWN arrow key on html
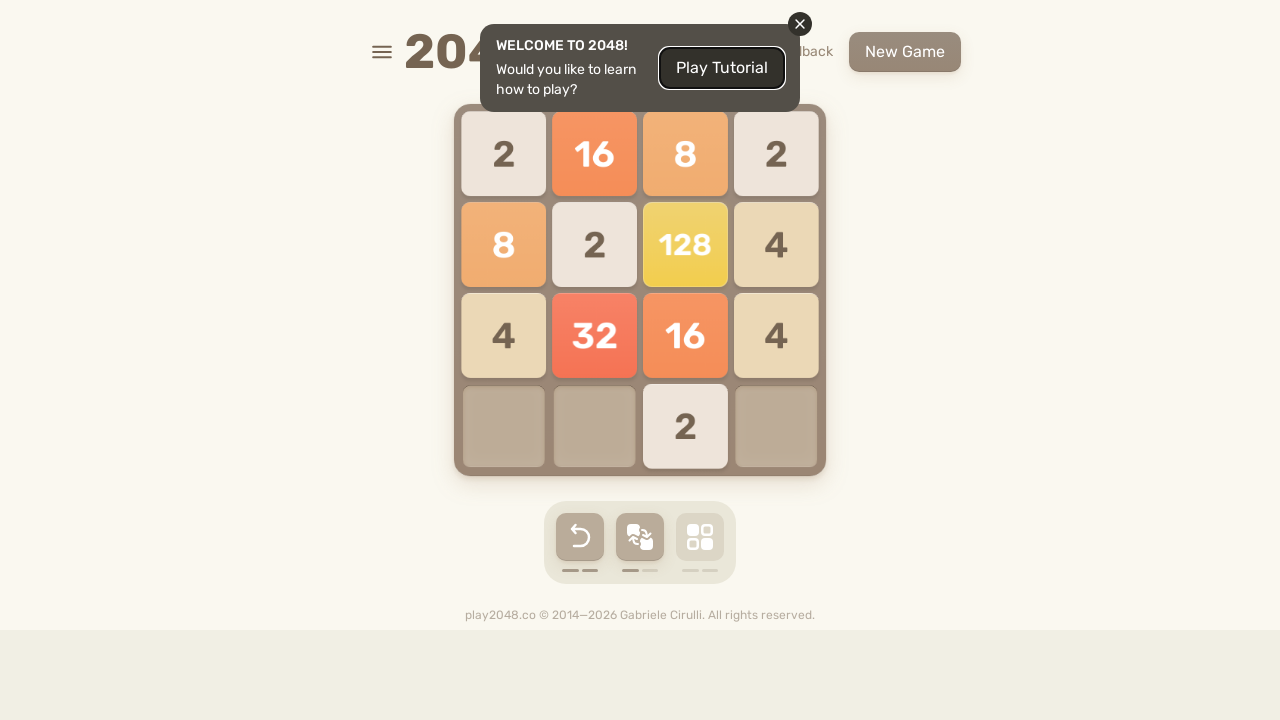

Pressed LEFT arrow key on html
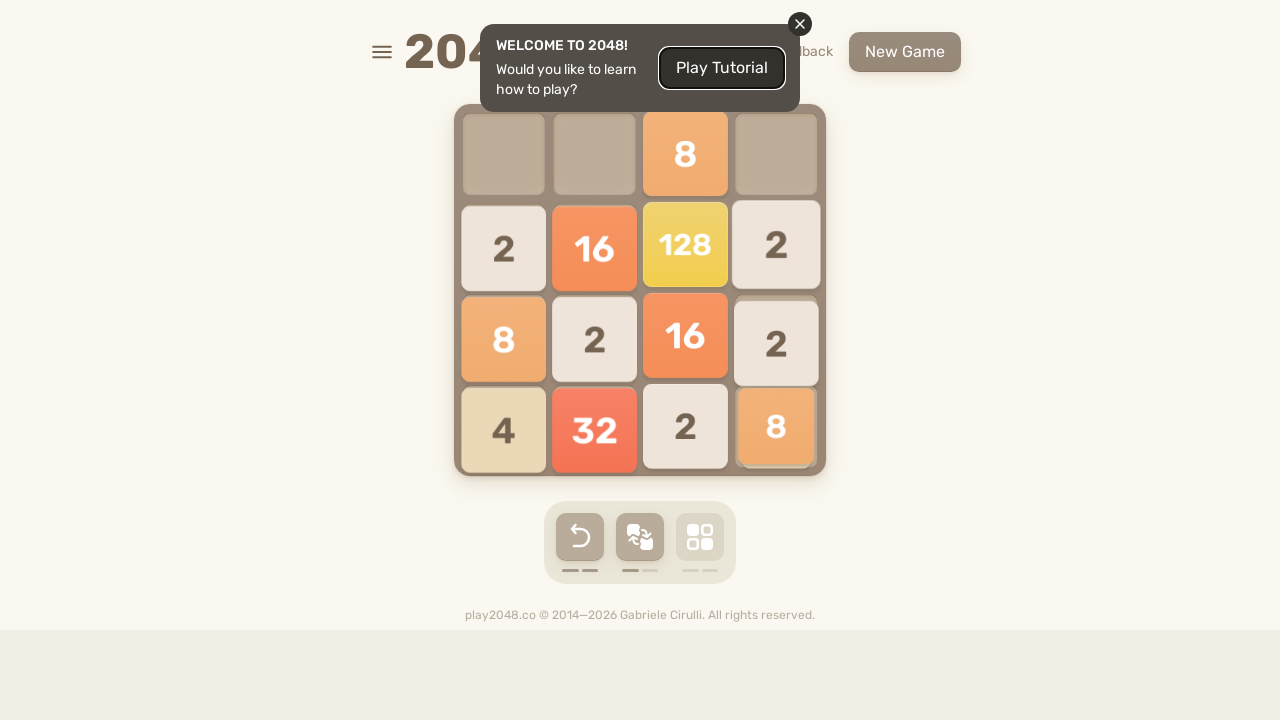

Pressed RIGHT arrow key on html
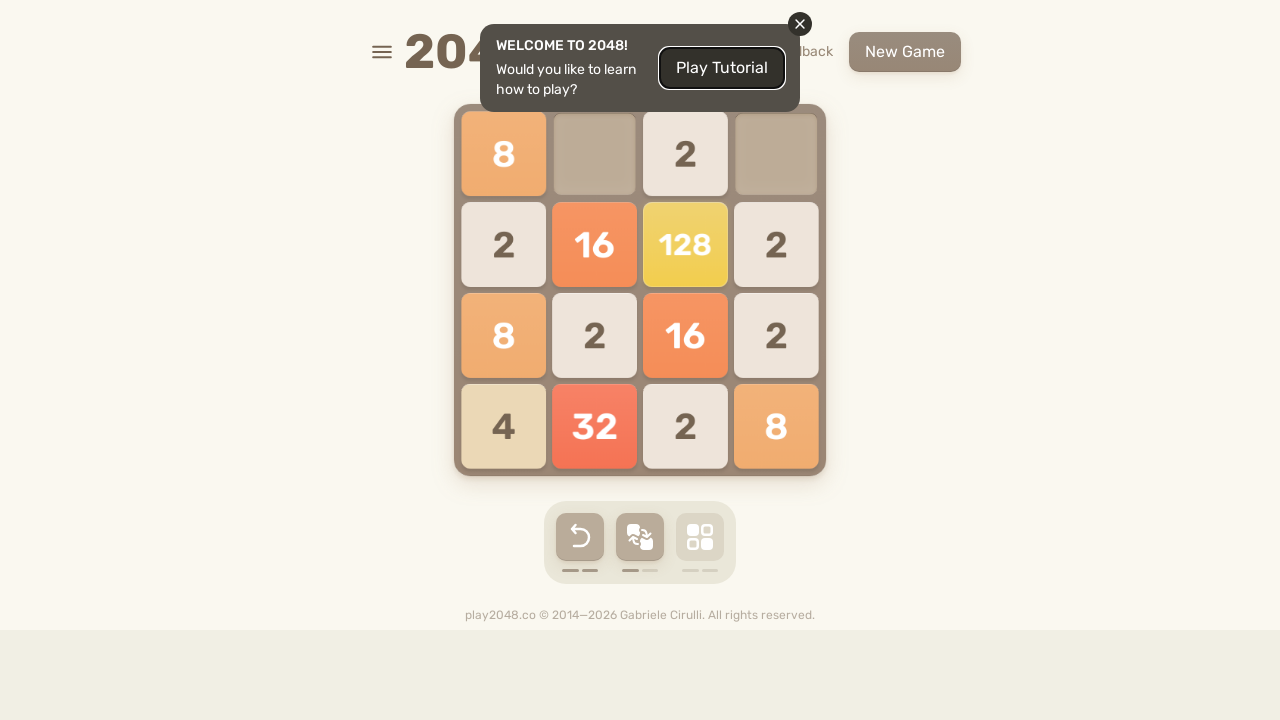

Pressed UP arrow key on html
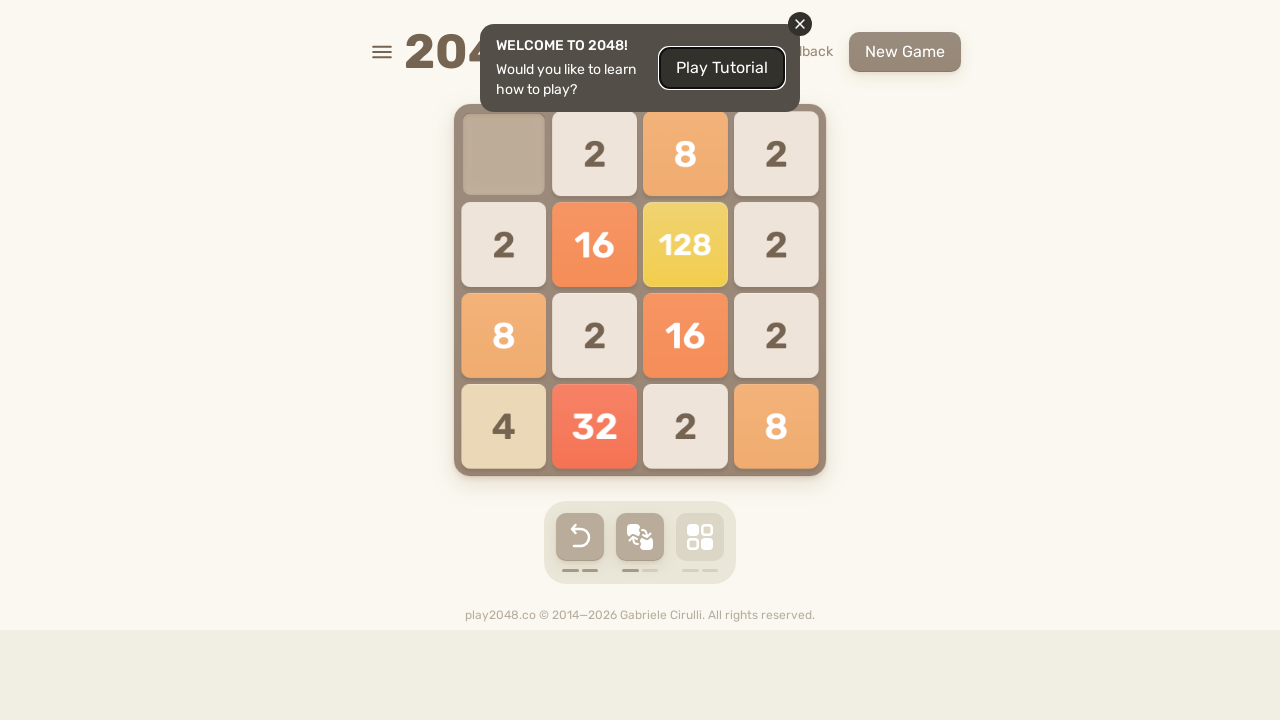

Pressed DOWN arrow key on html
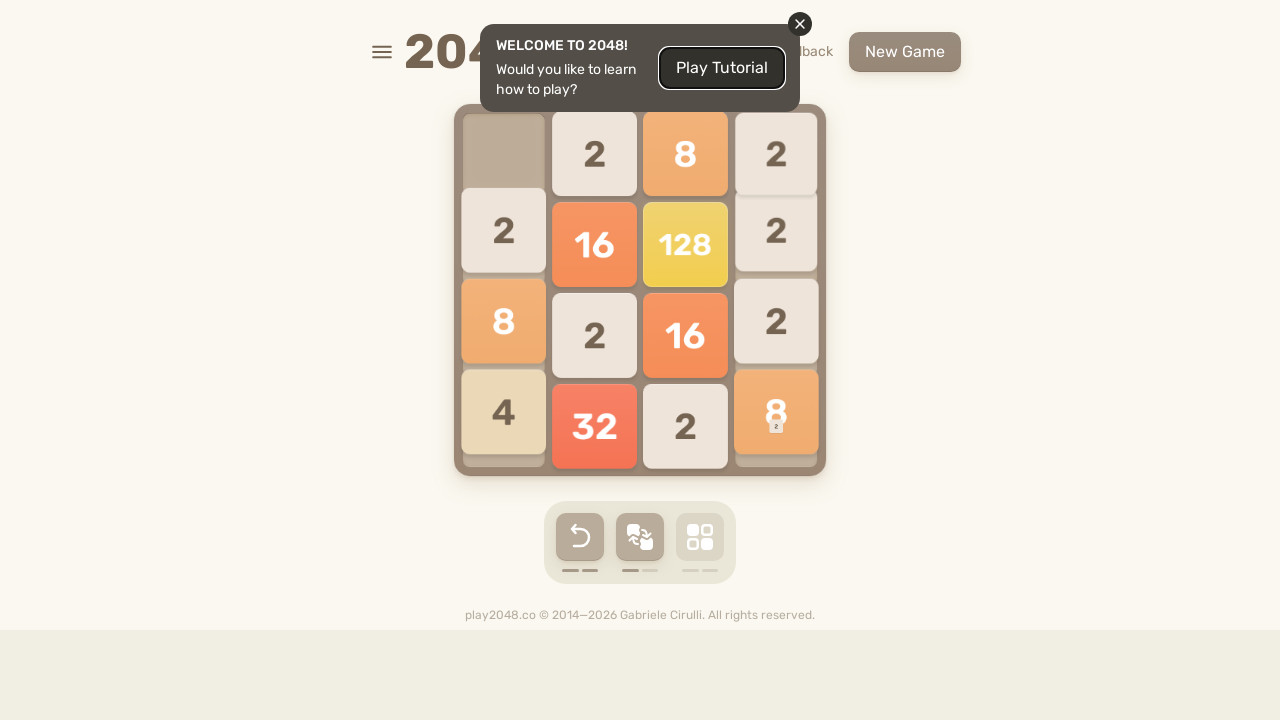

Pressed LEFT arrow key on html
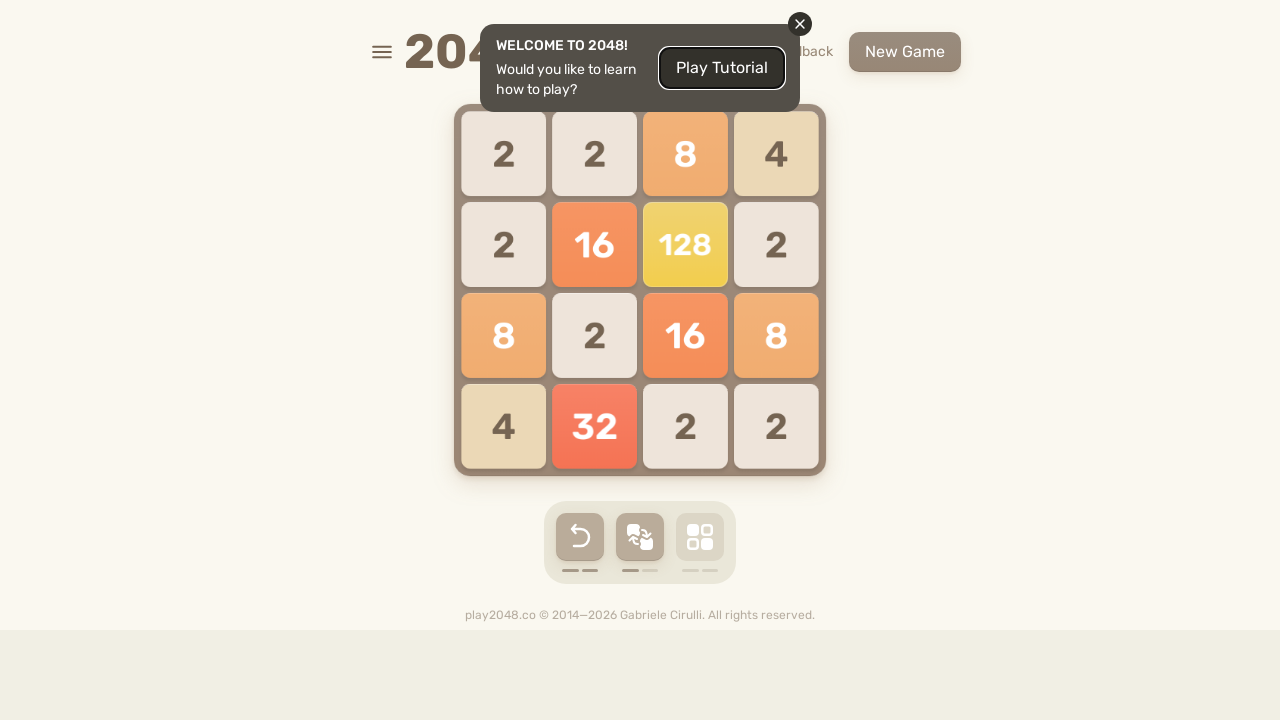

Pressed RIGHT arrow key on html
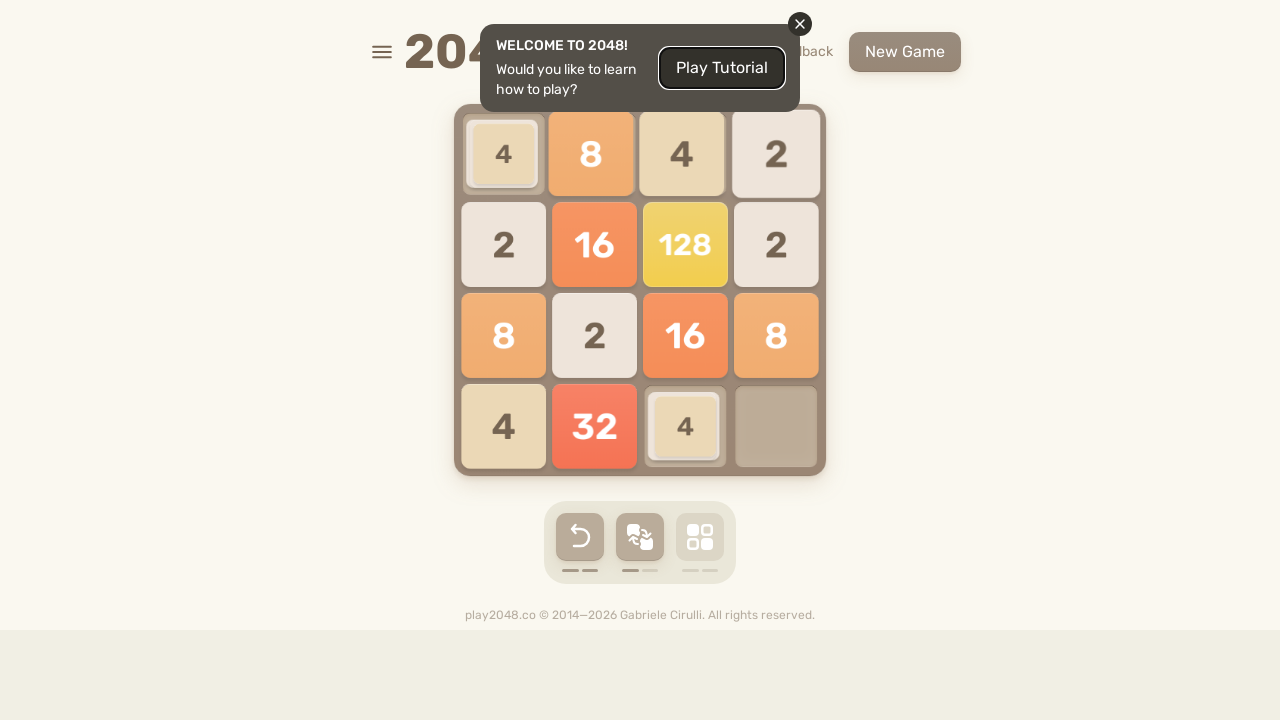

Pressed UP arrow key on html
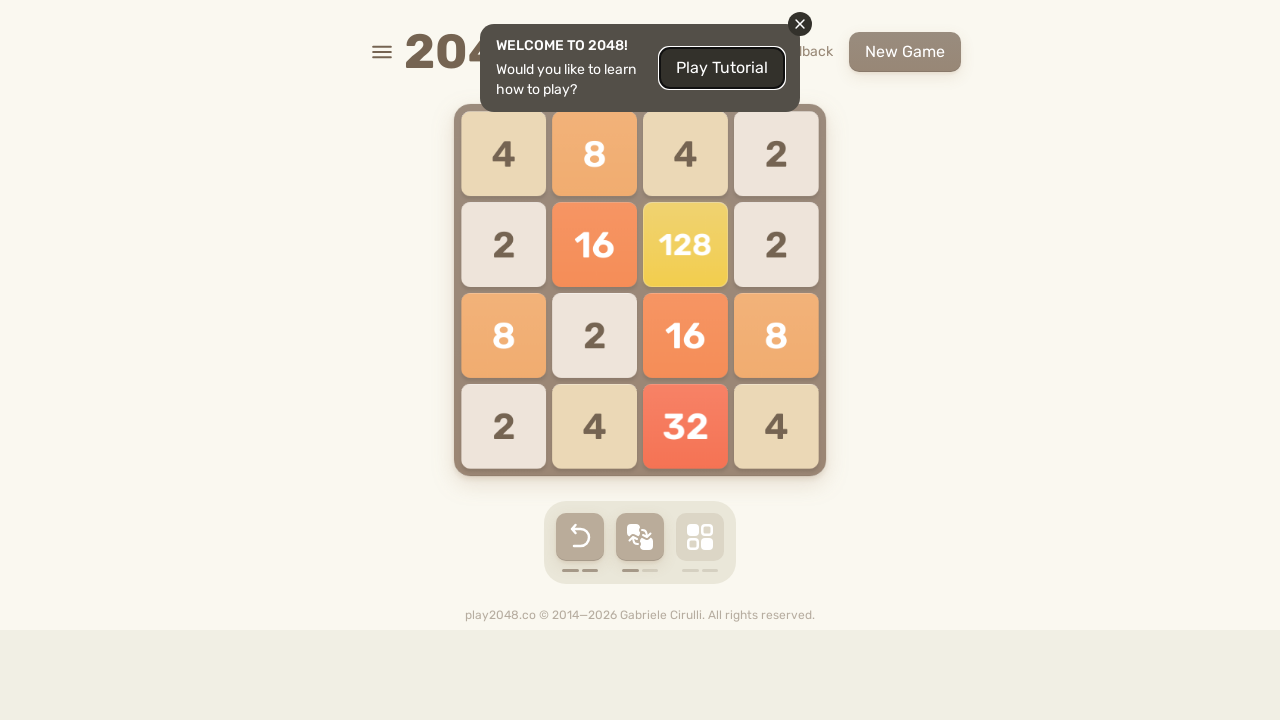

Pressed DOWN arrow key on html
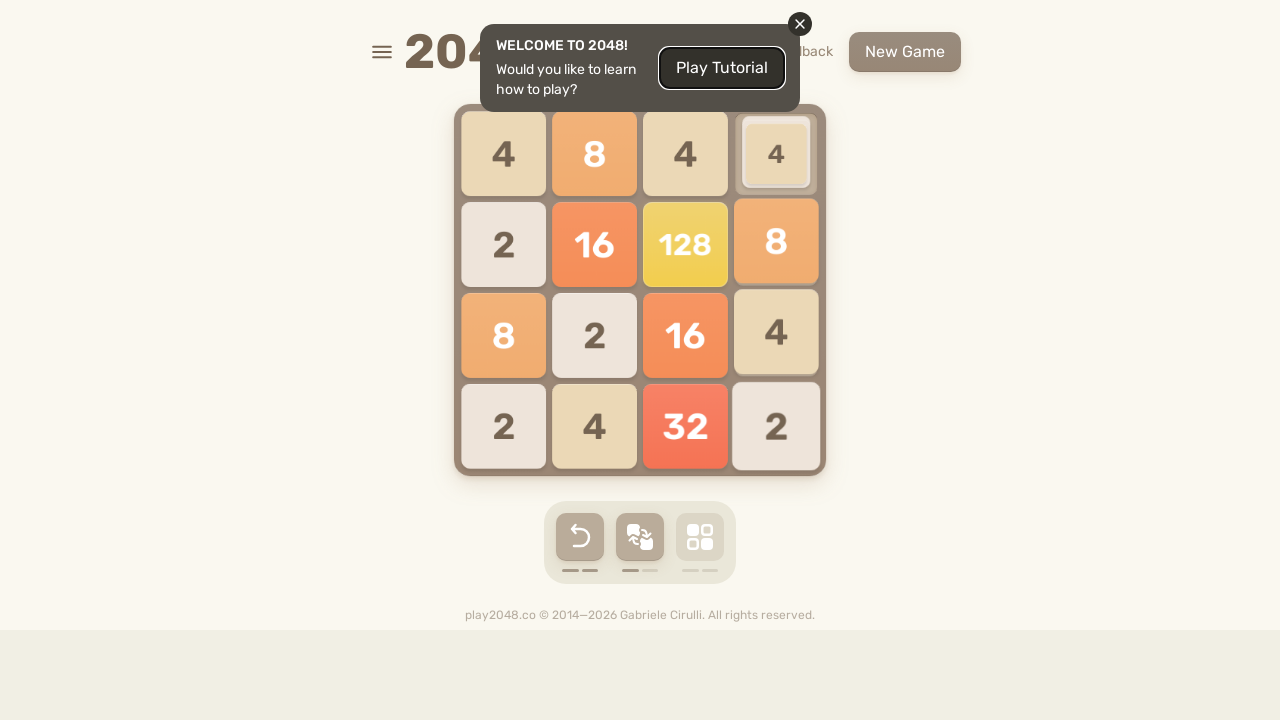

Pressed LEFT arrow key on html
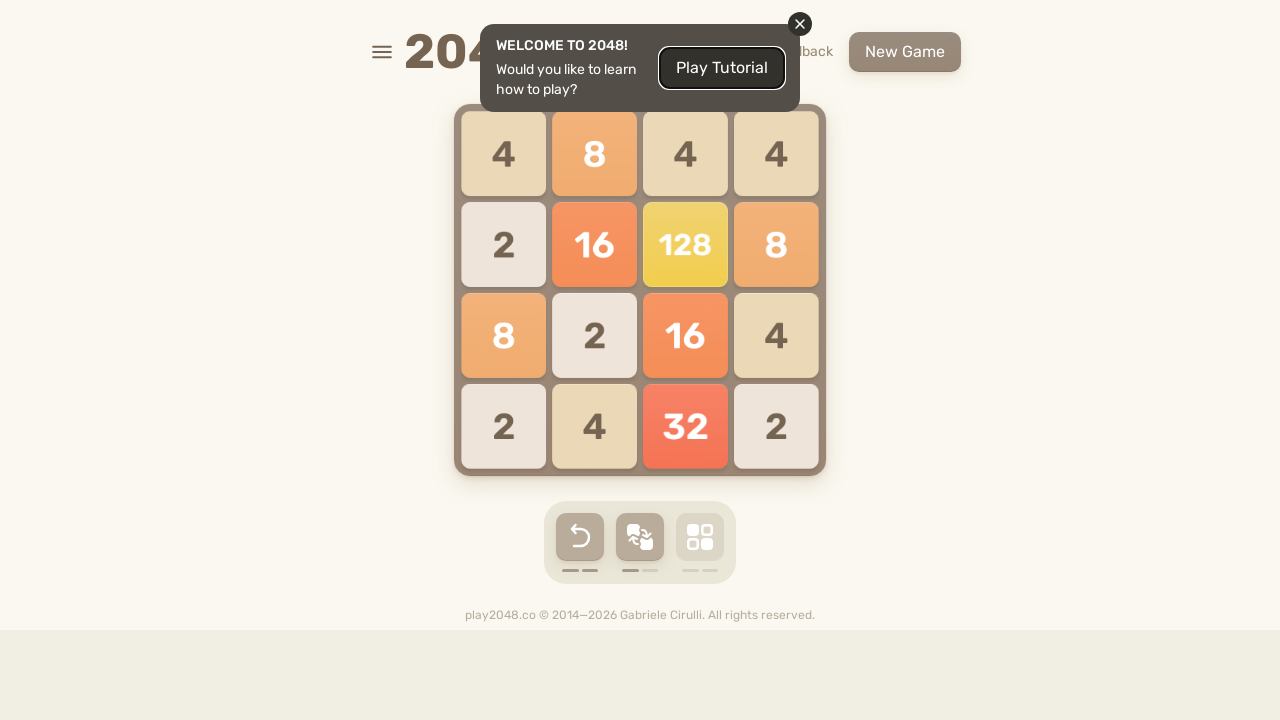

Pressed RIGHT arrow key on html
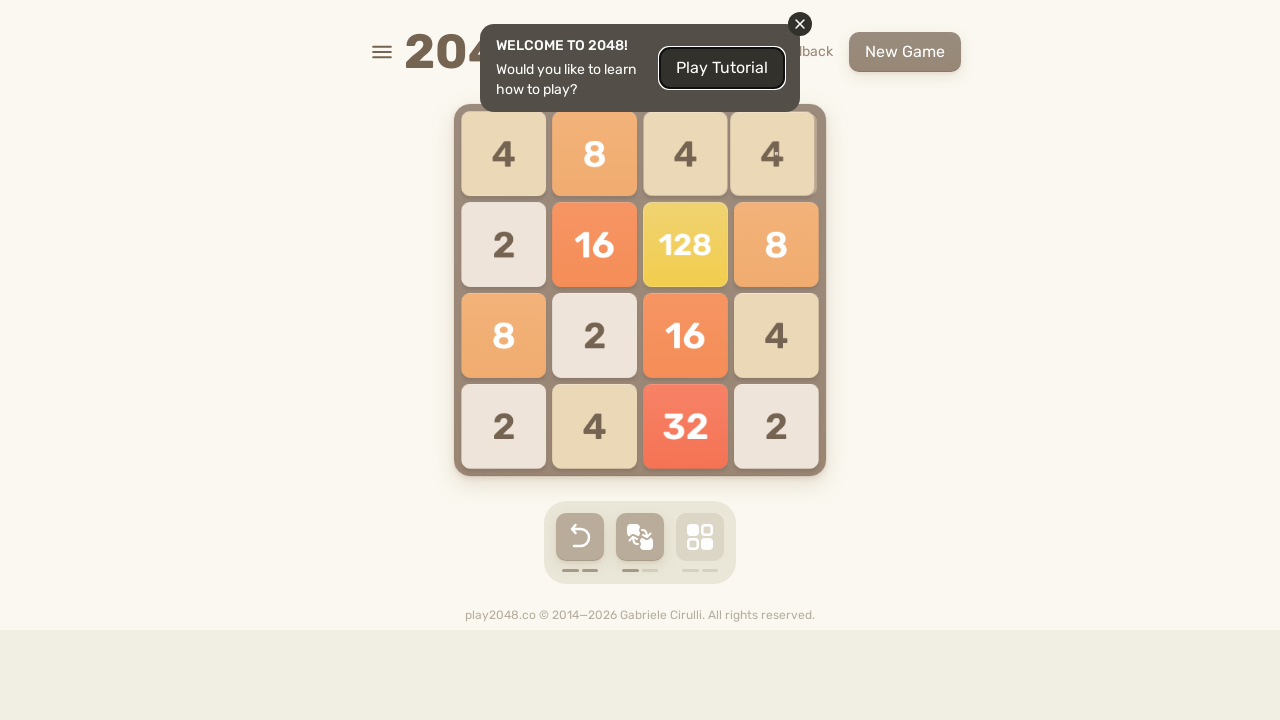

Pressed UP arrow key on html
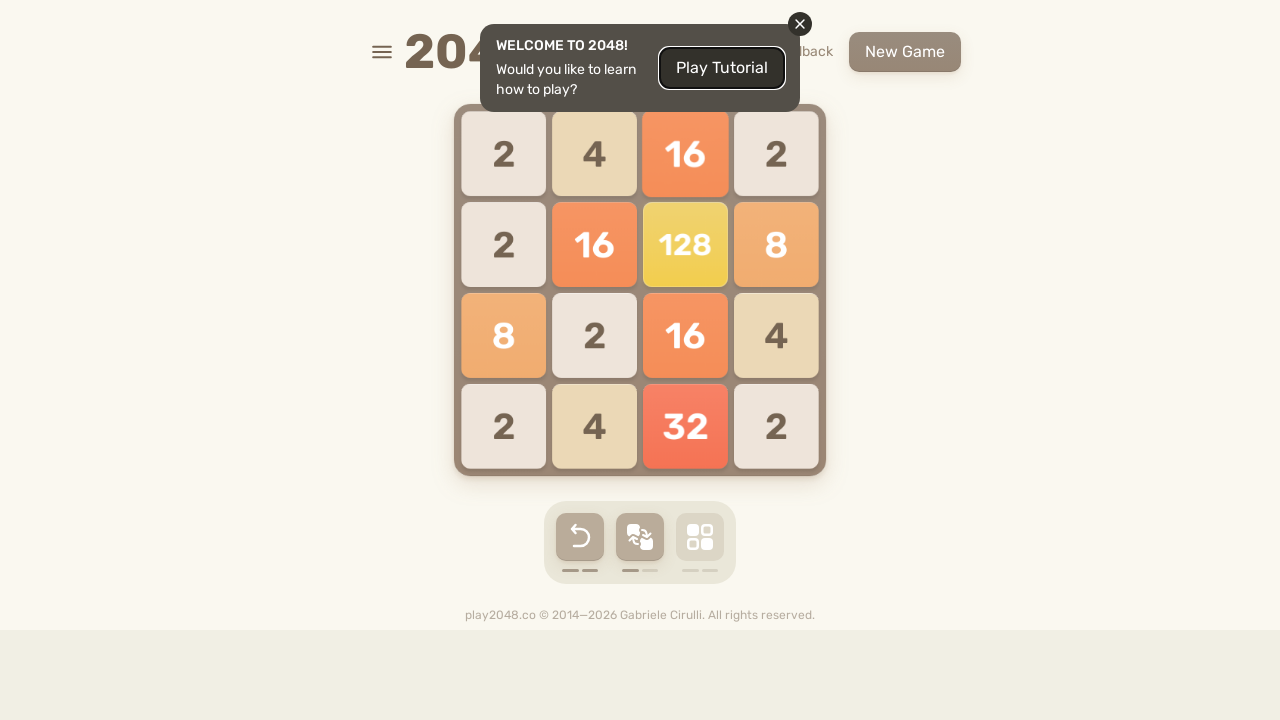

Pressed DOWN arrow key on html
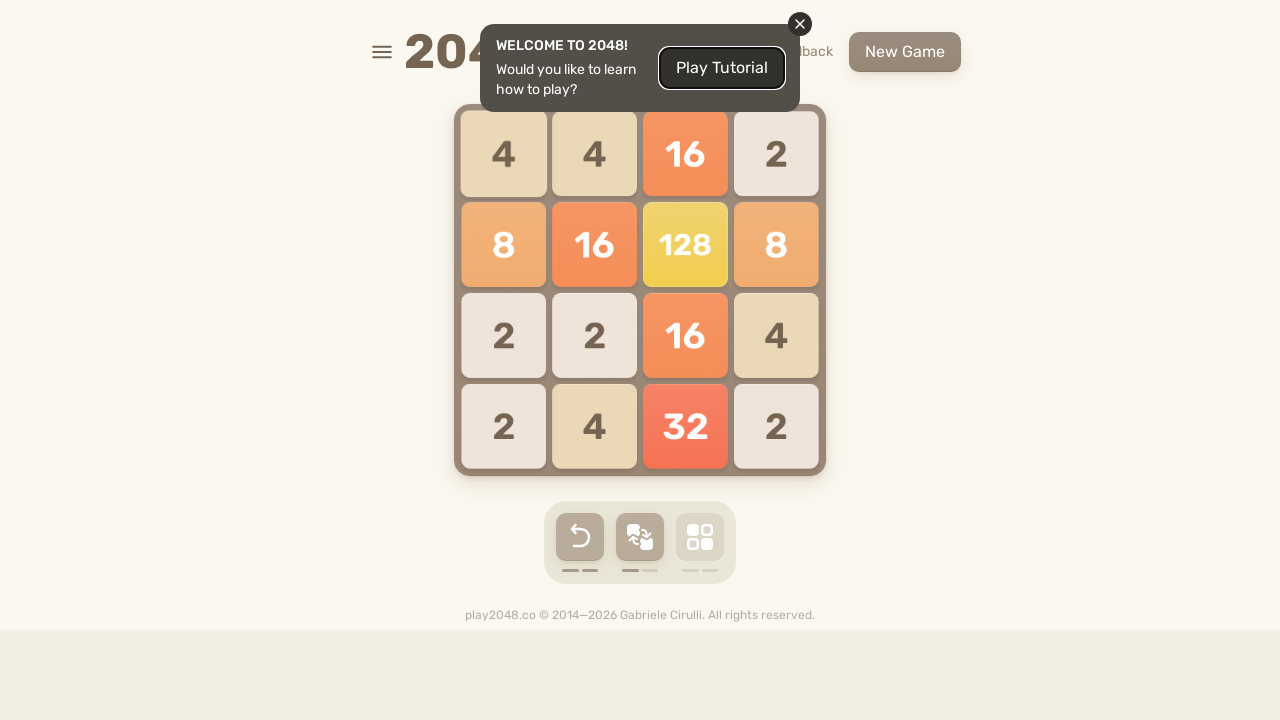

Pressed LEFT arrow key on html
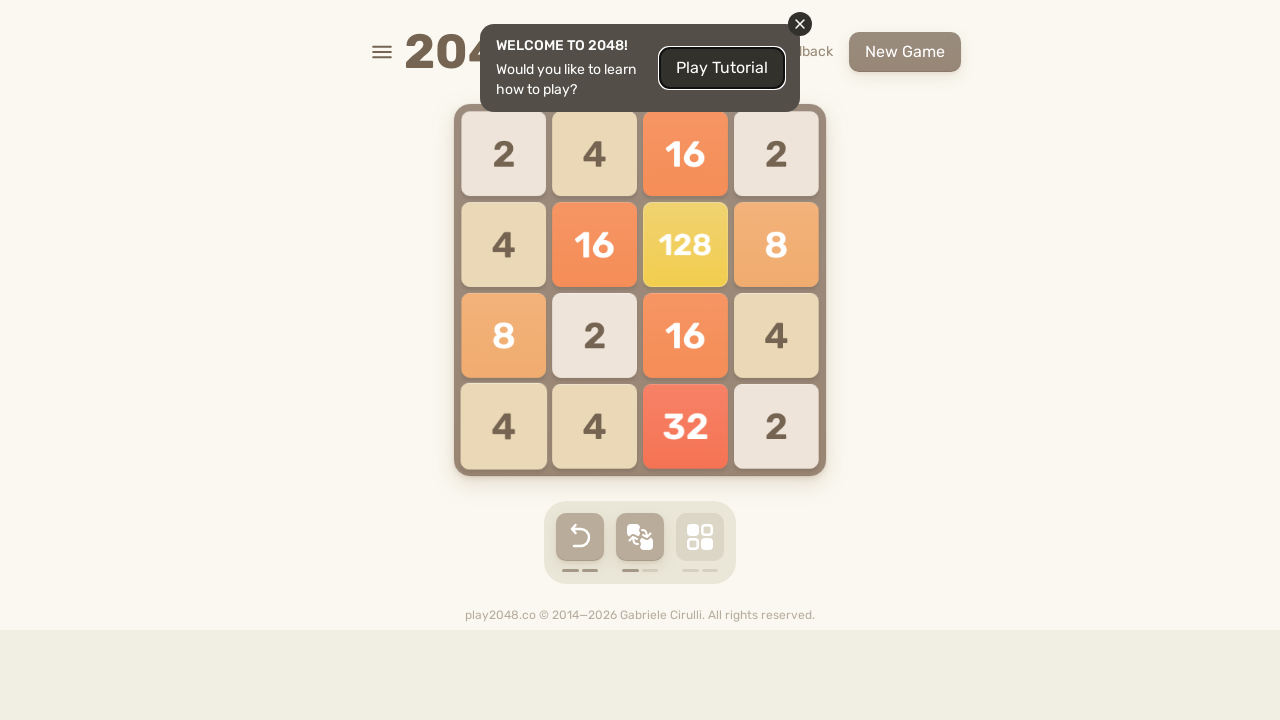

Pressed RIGHT arrow key on html
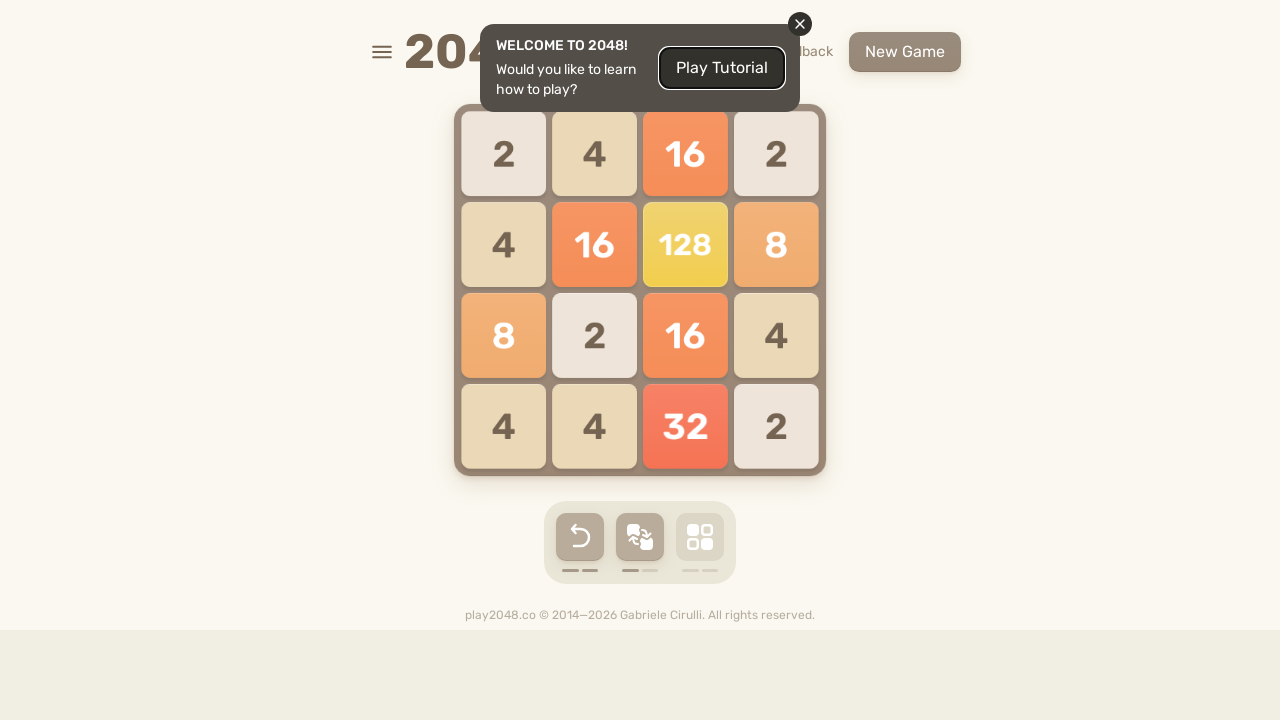

Pressed UP arrow key on html
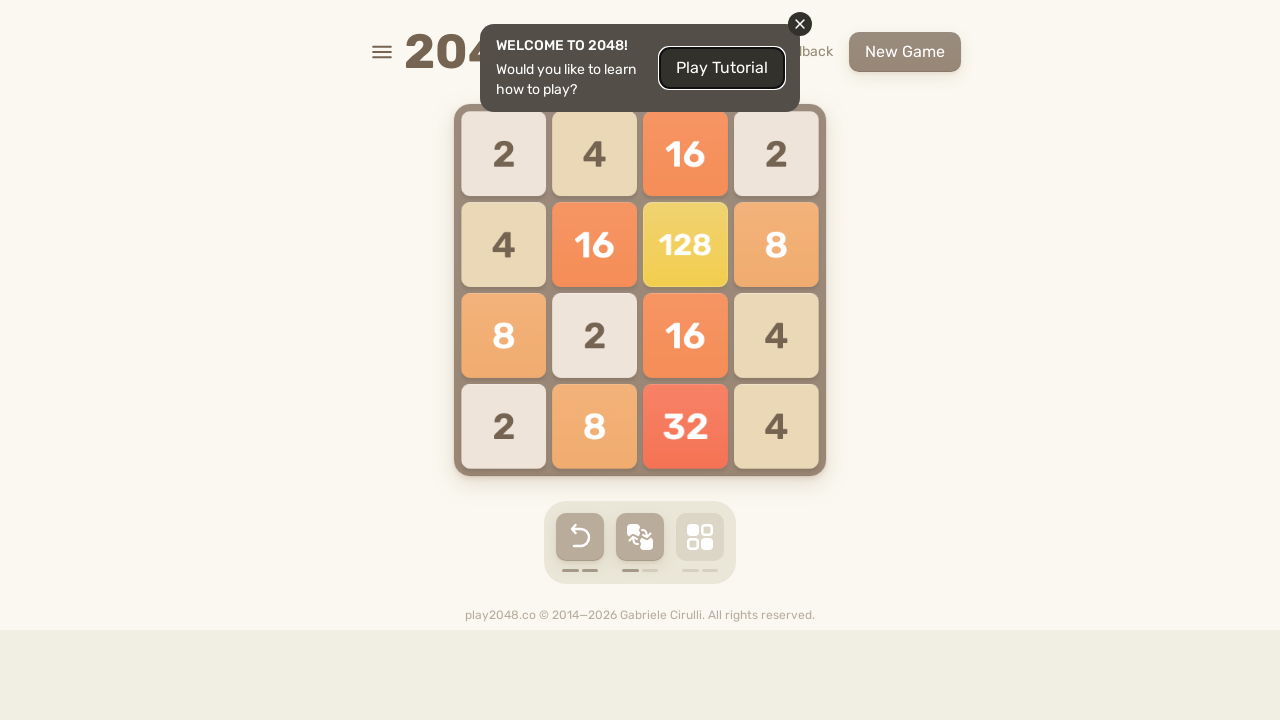

Pressed DOWN arrow key on html
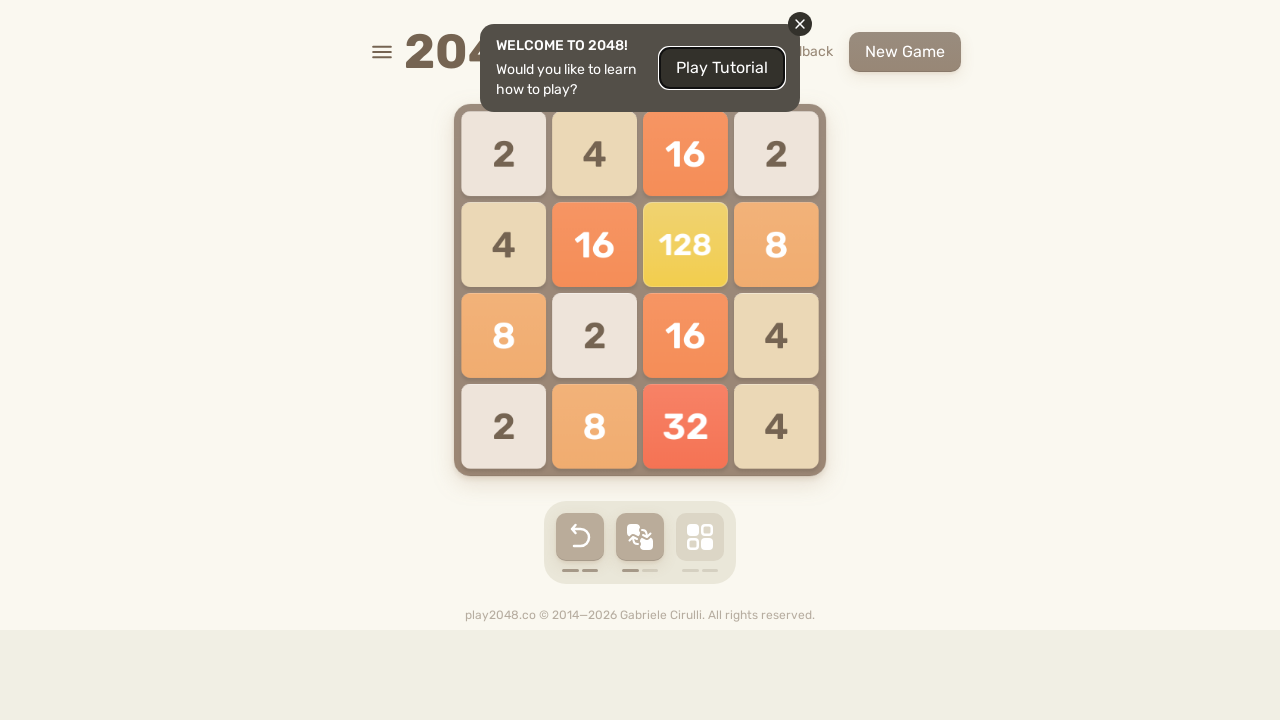

Pressed LEFT arrow key on html
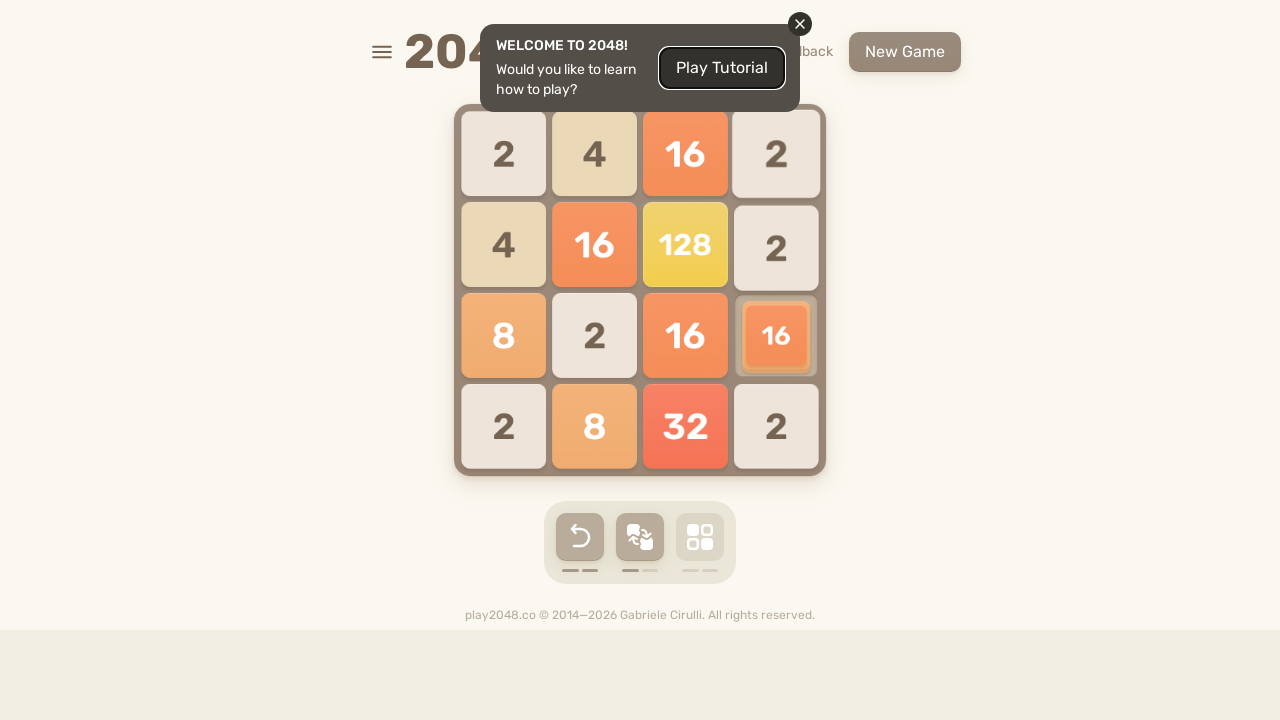

Pressed RIGHT arrow key on html
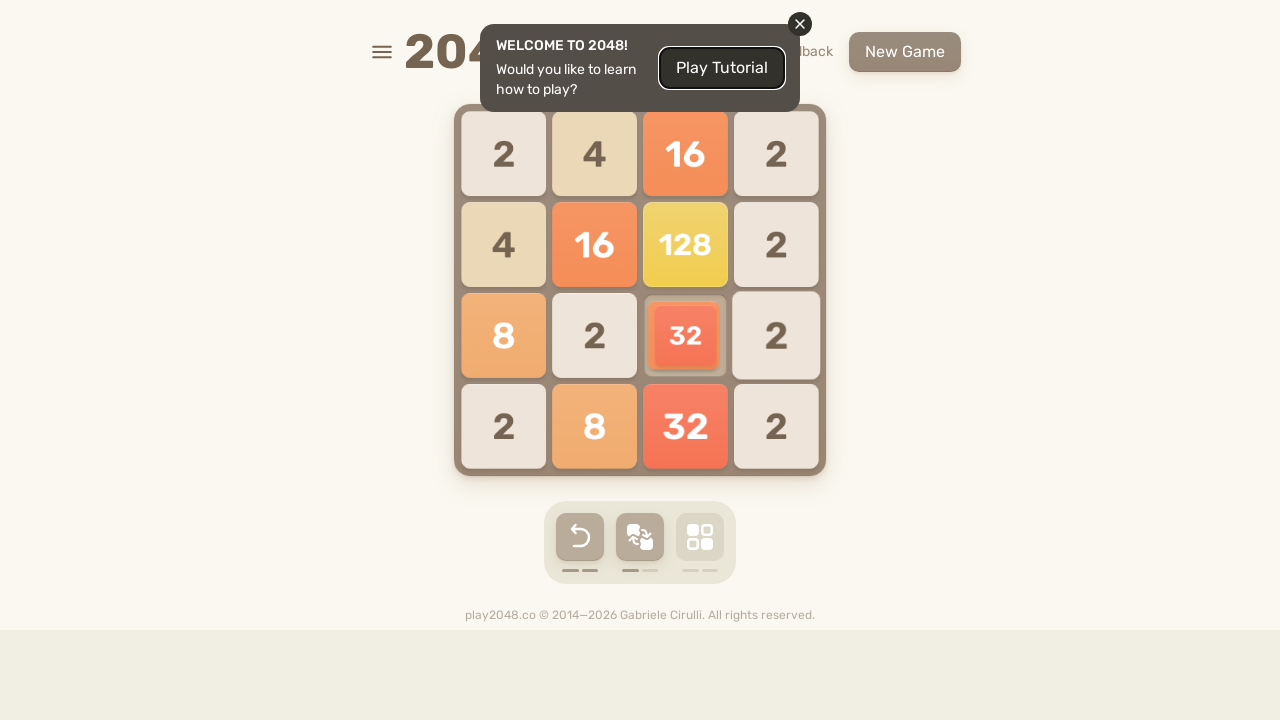

Pressed UP arrow key on html
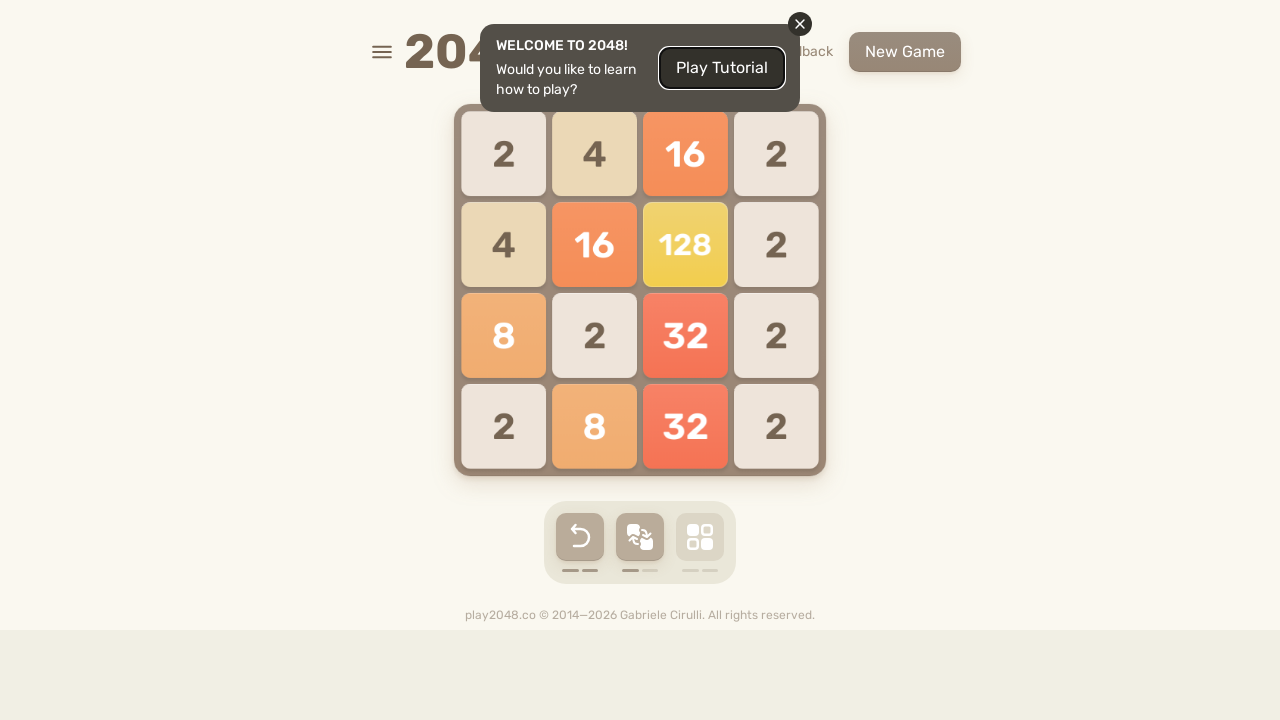

Pressed DOWN arrow key on html
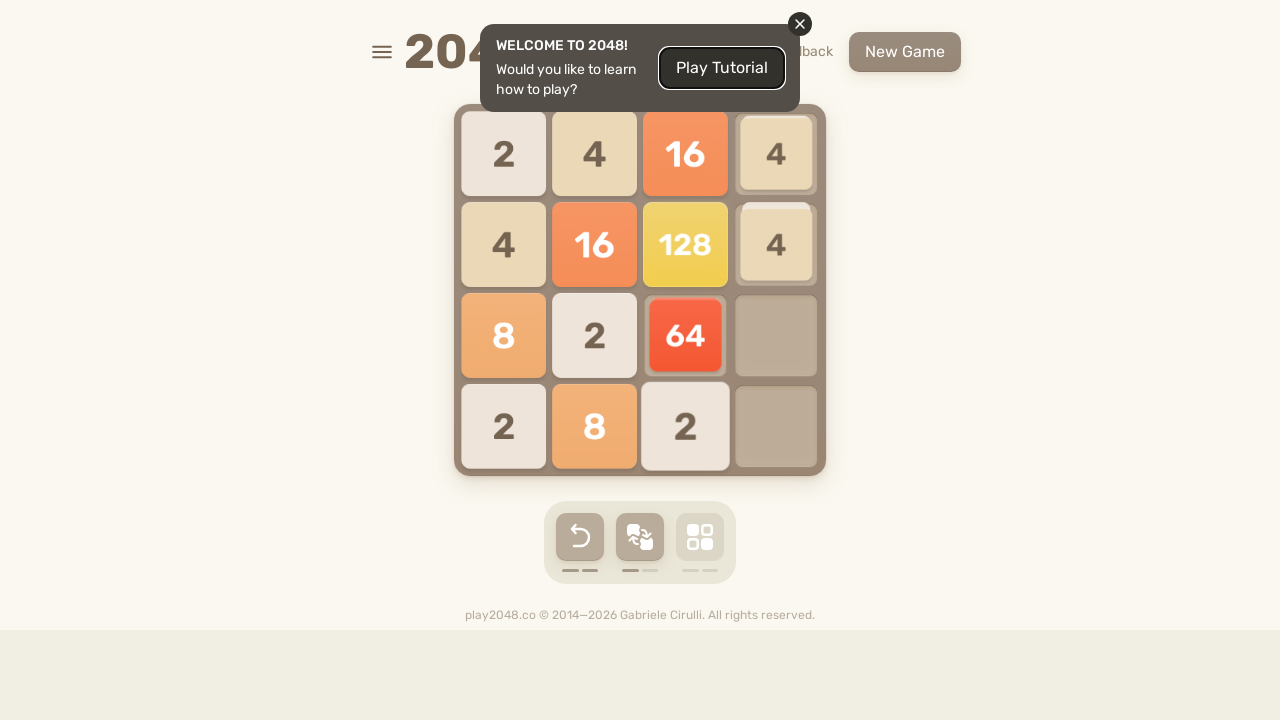

Pressed LEFT arrow key on html
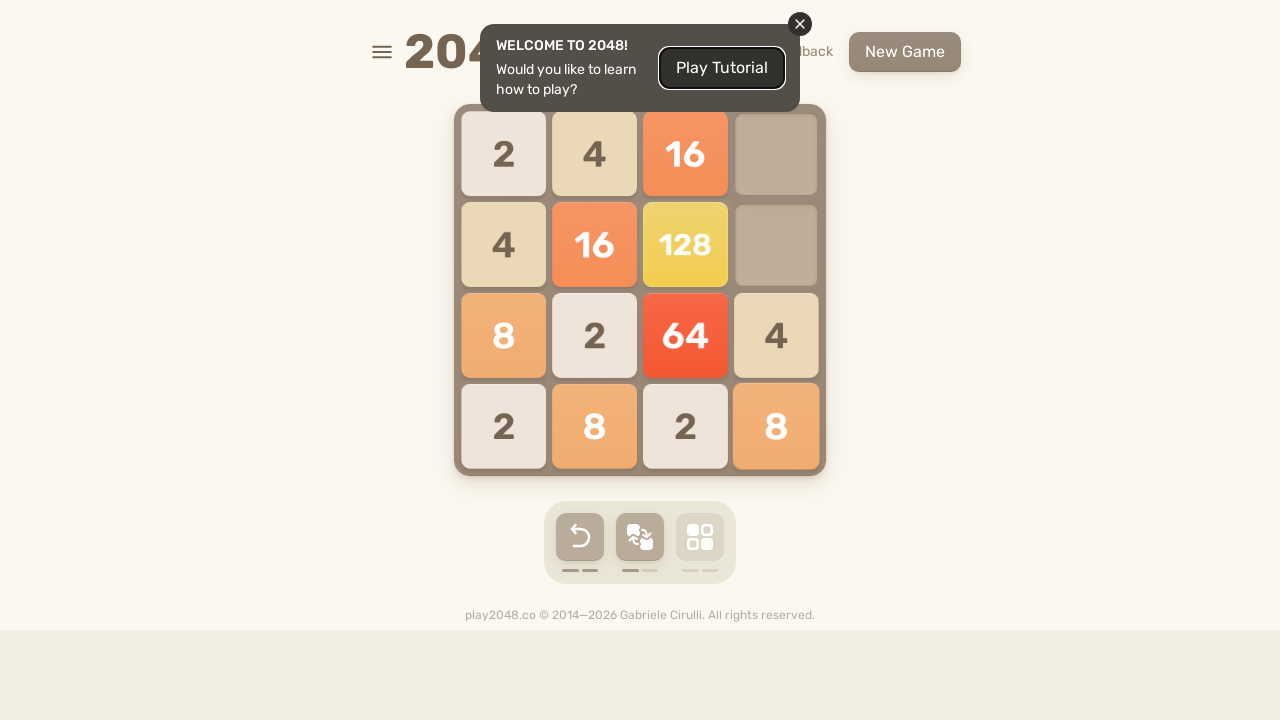

Pressed RIGHT arrow key on html
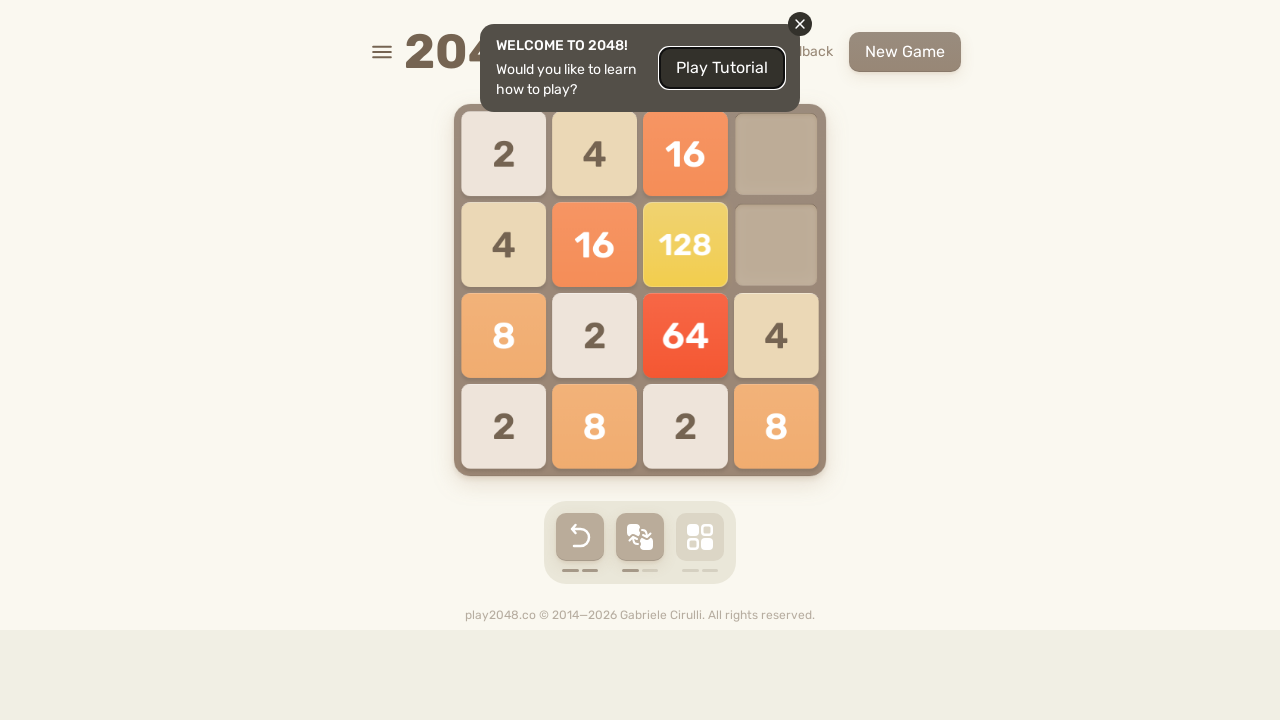

Pressed UP arrow key on html
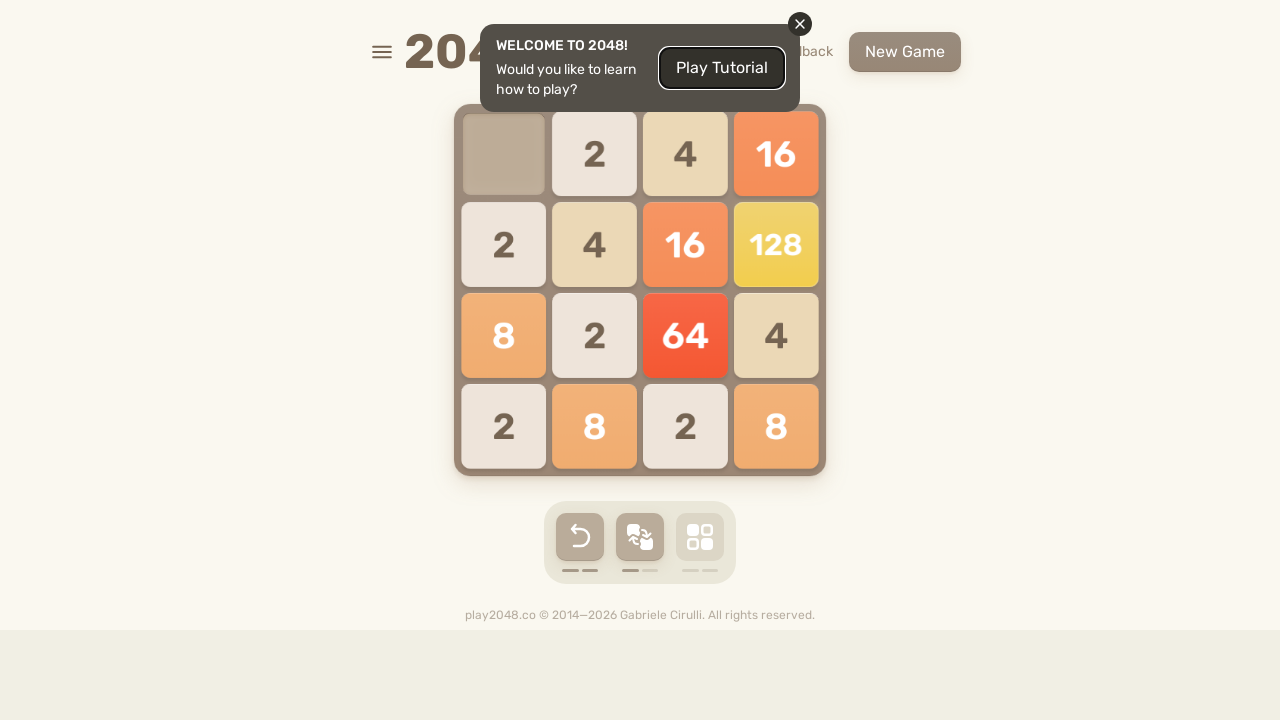

Pressed DOWN arrow key on html
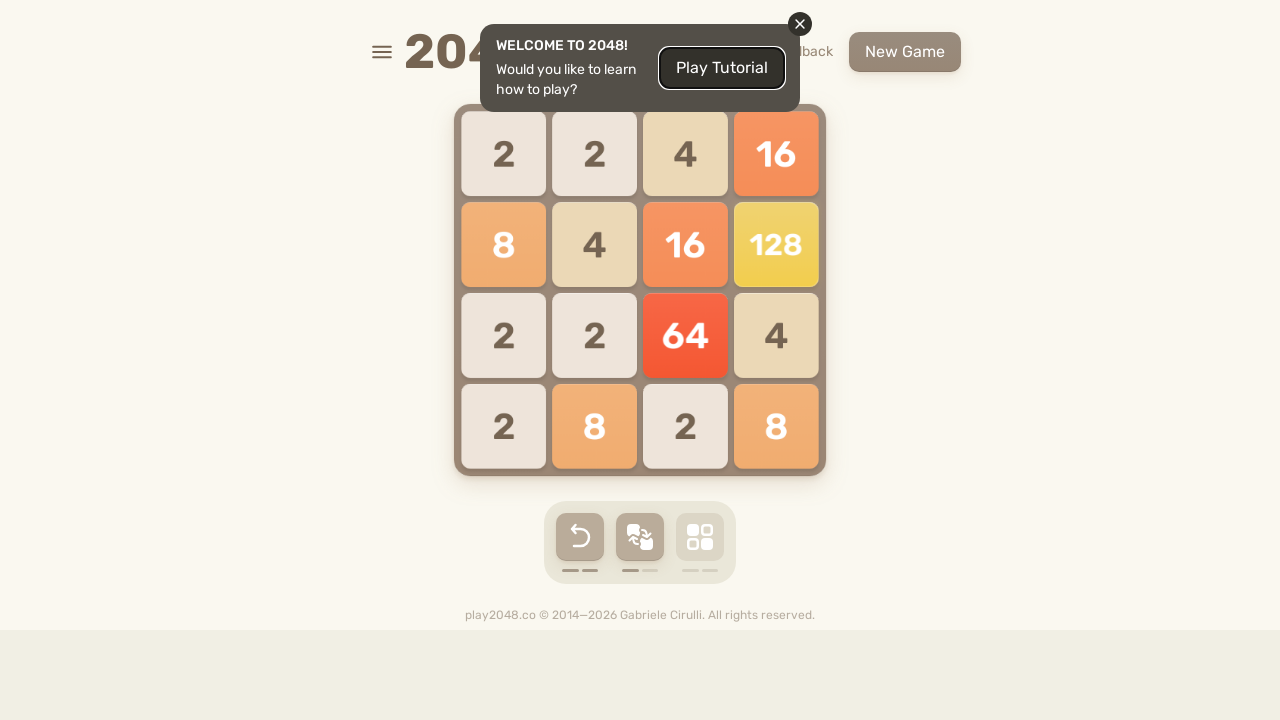

Pressed LEFT arrow key on html
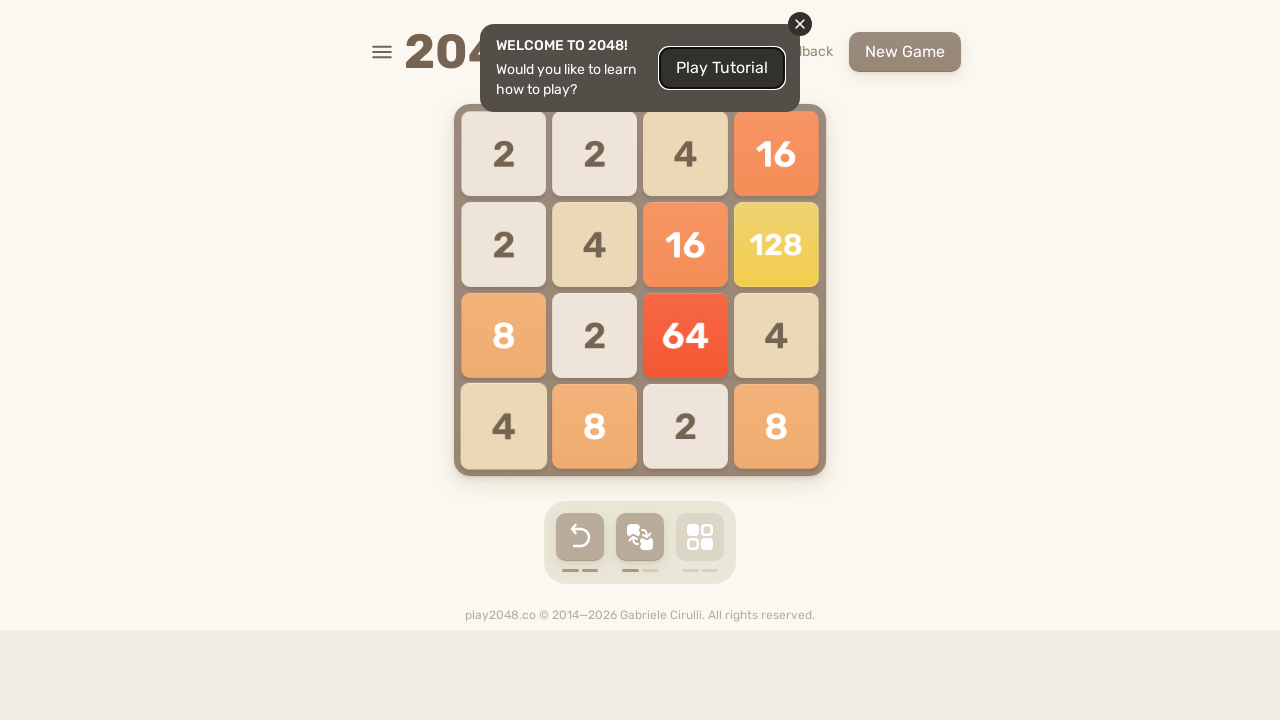

Pressed RIGHT arrow key on html
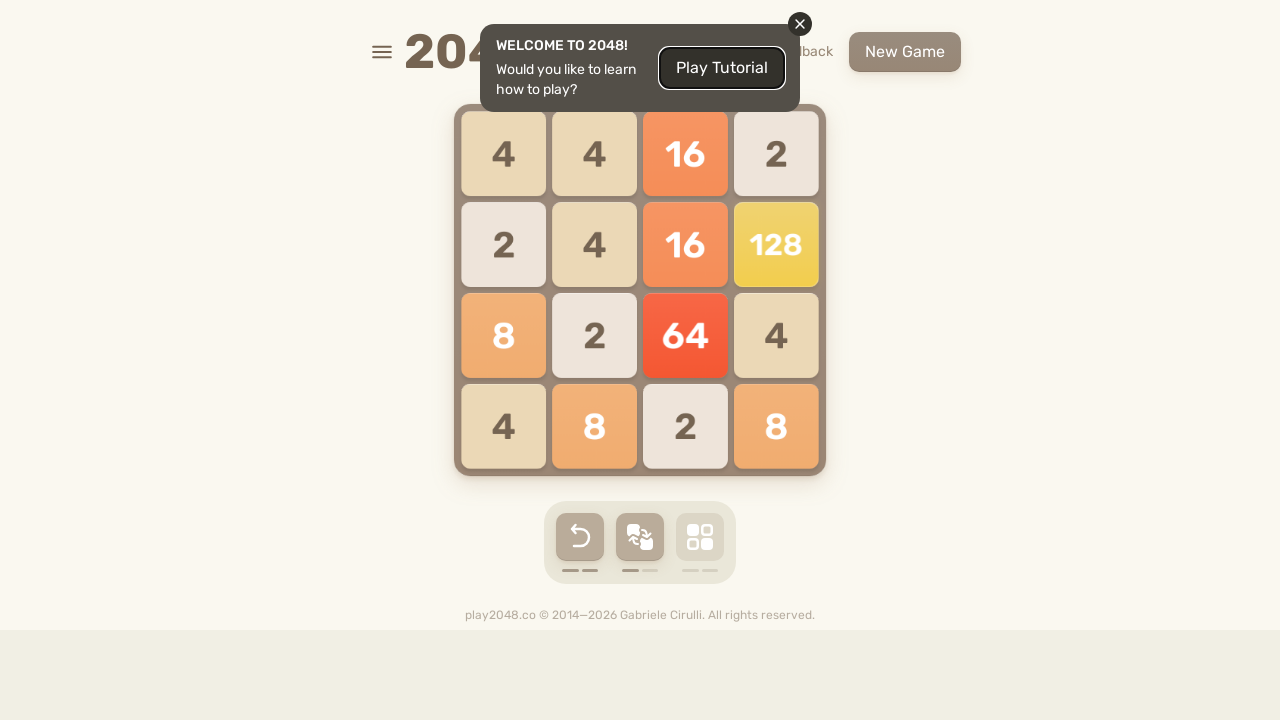

Pressed UP arrow key on html
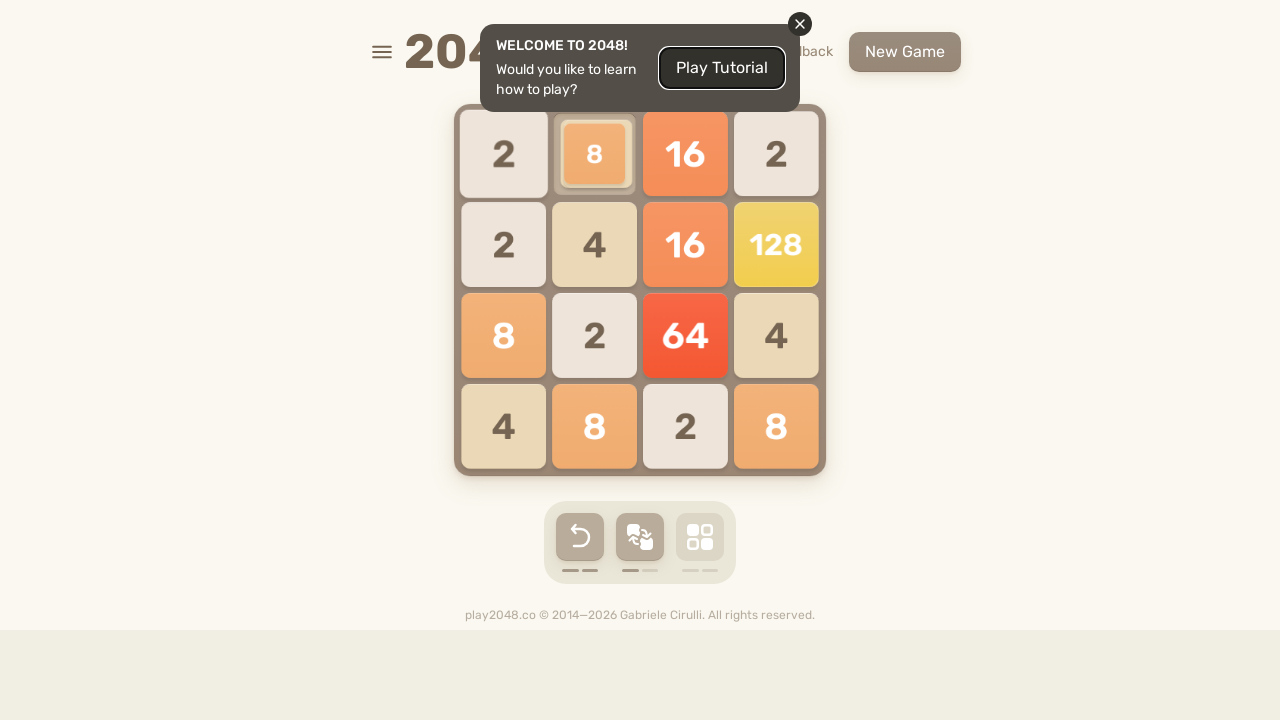

Pressed DOWN arrow key on html
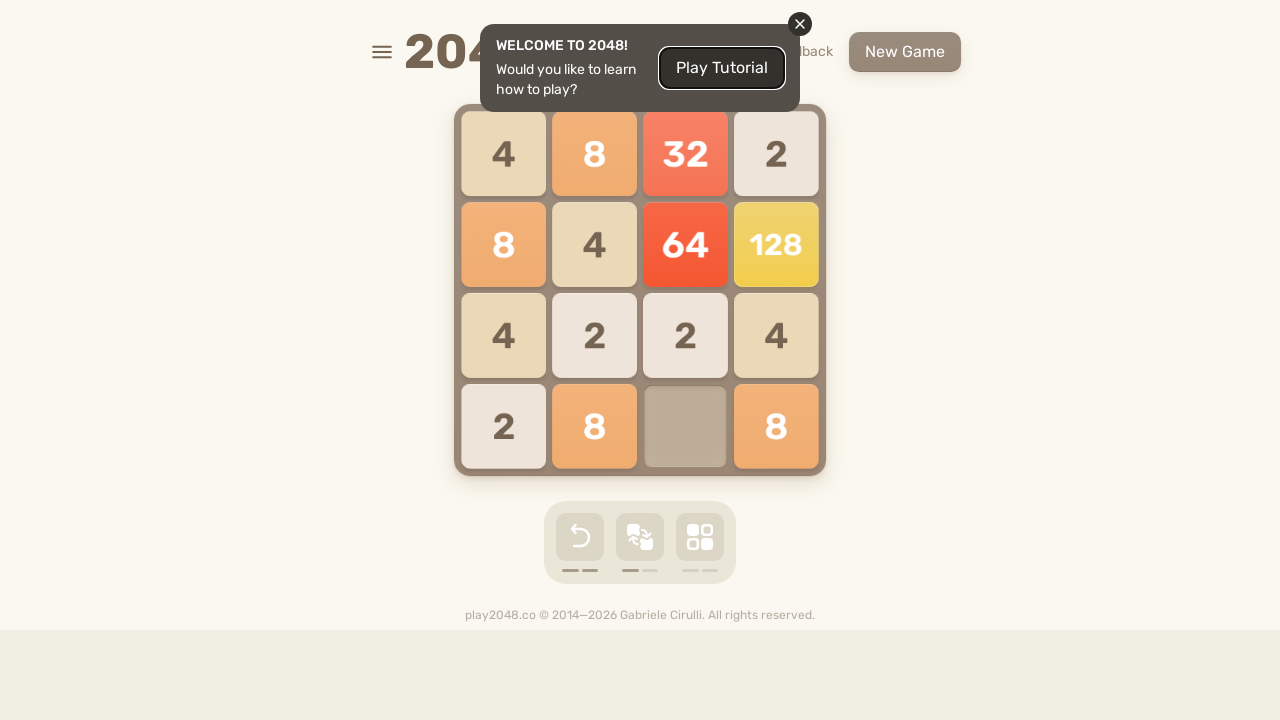

Pressed LEFT arrow key on html
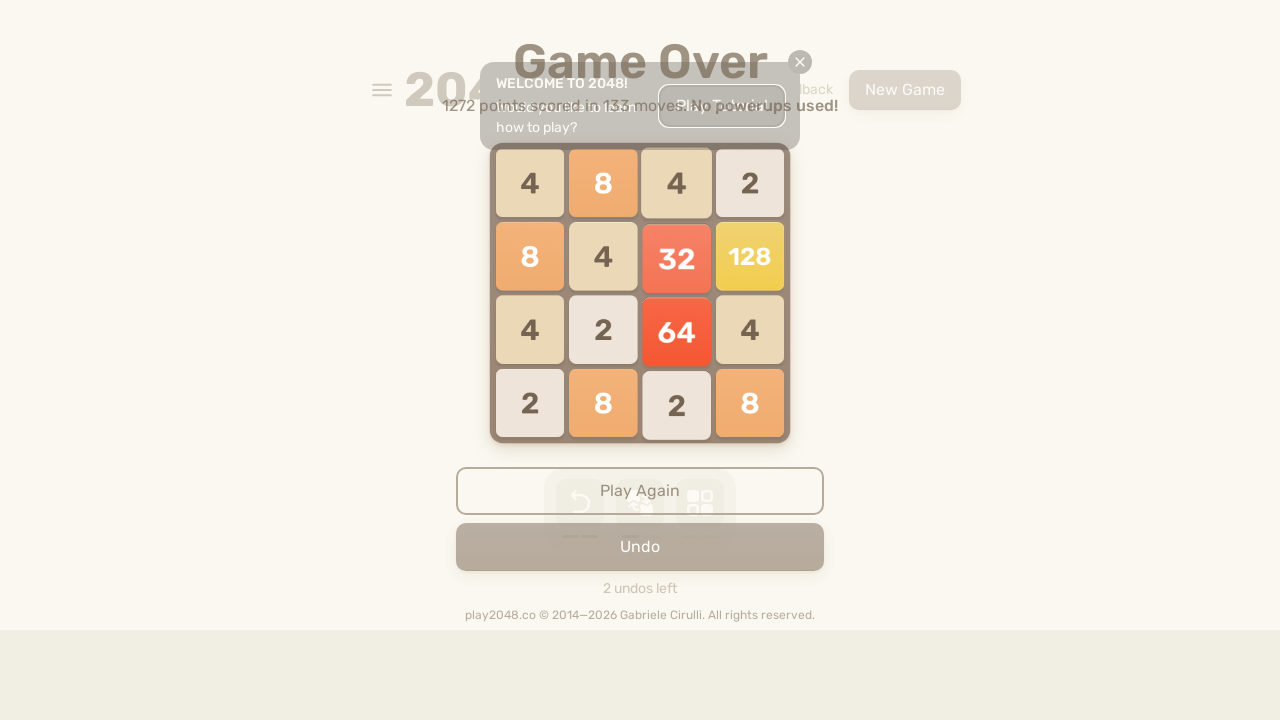

Pressed RIGHT arrow key on html
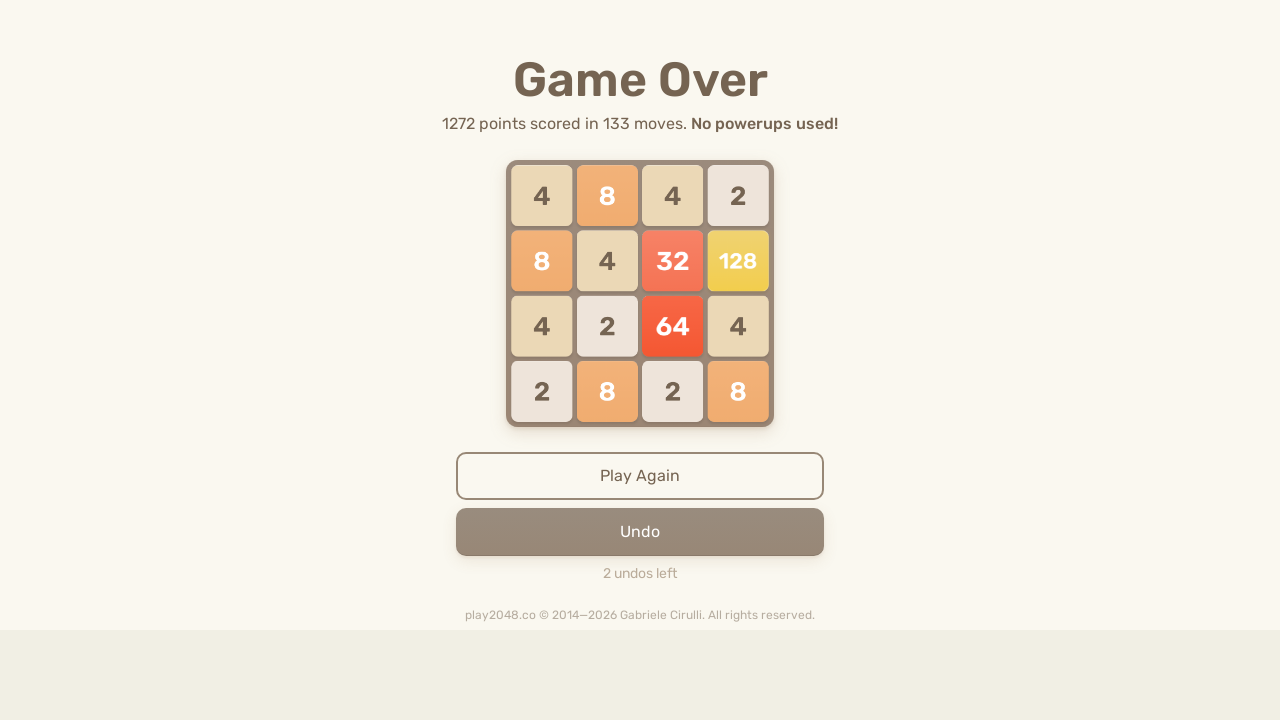

Pressed UP arrow key on html
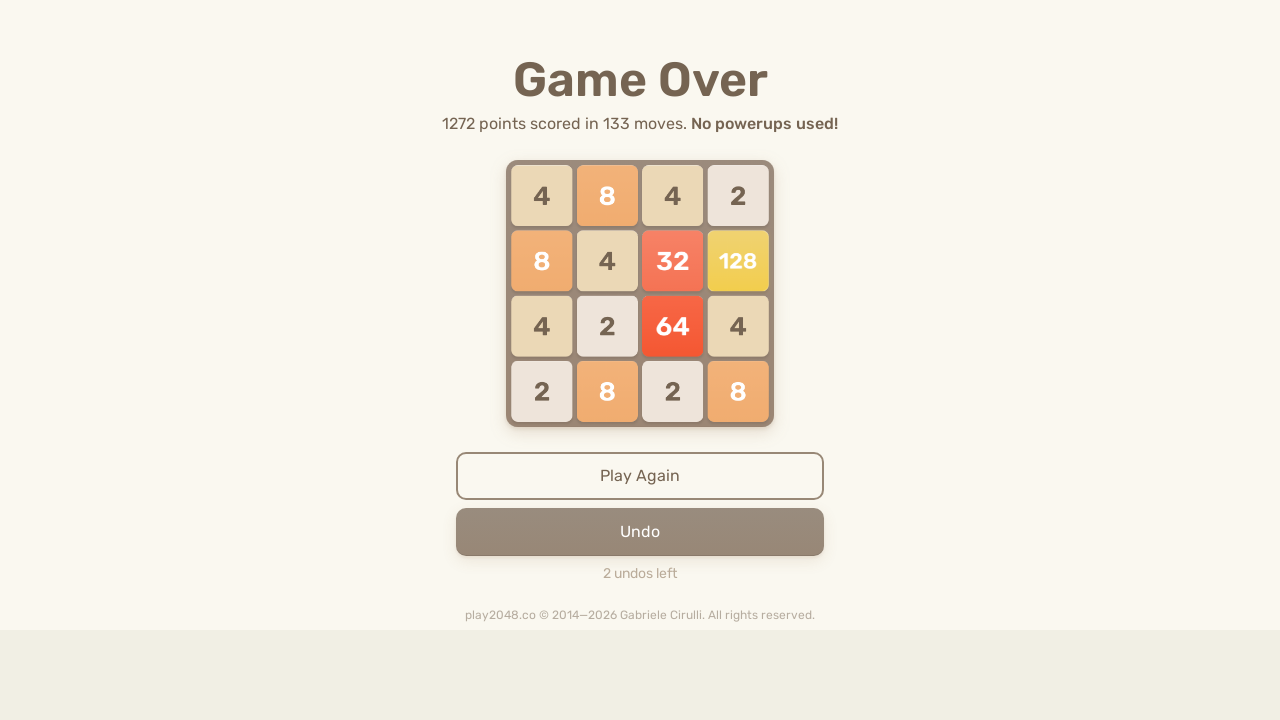

Pressed DOWN arrow key on html
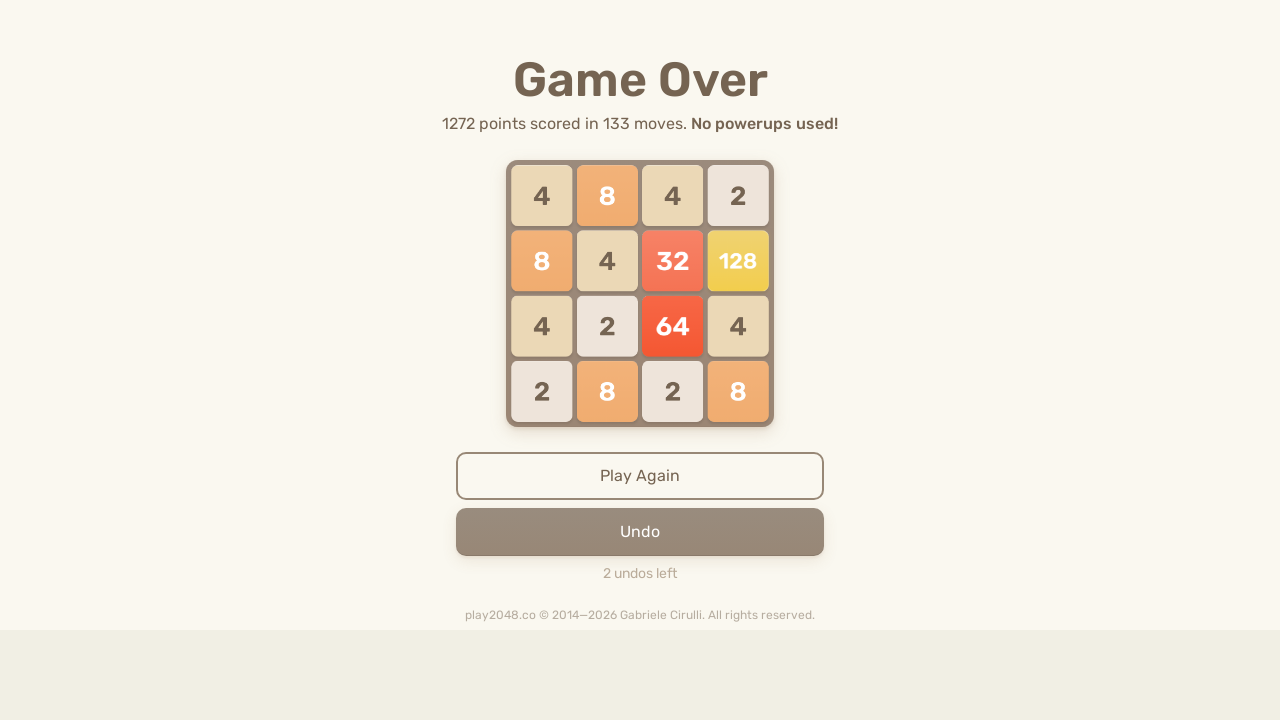

Pressed LEFT arrow key on html
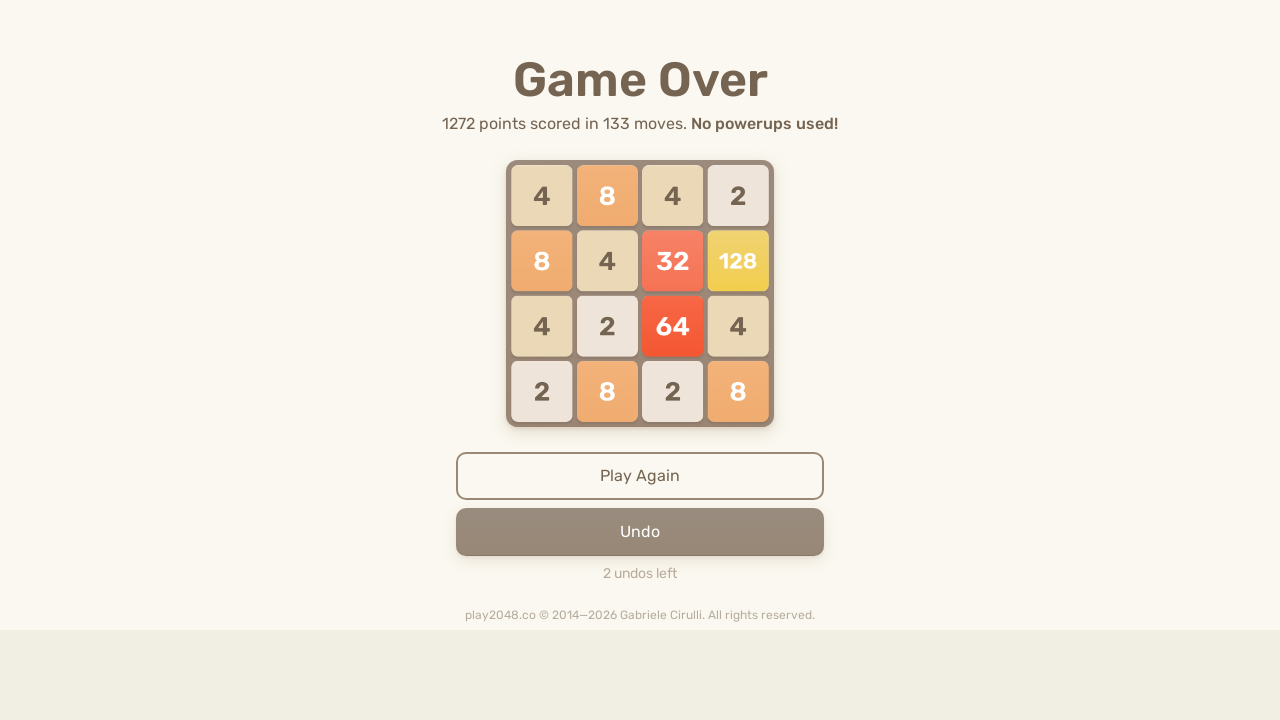

Pressed RIGHT arrow key on html
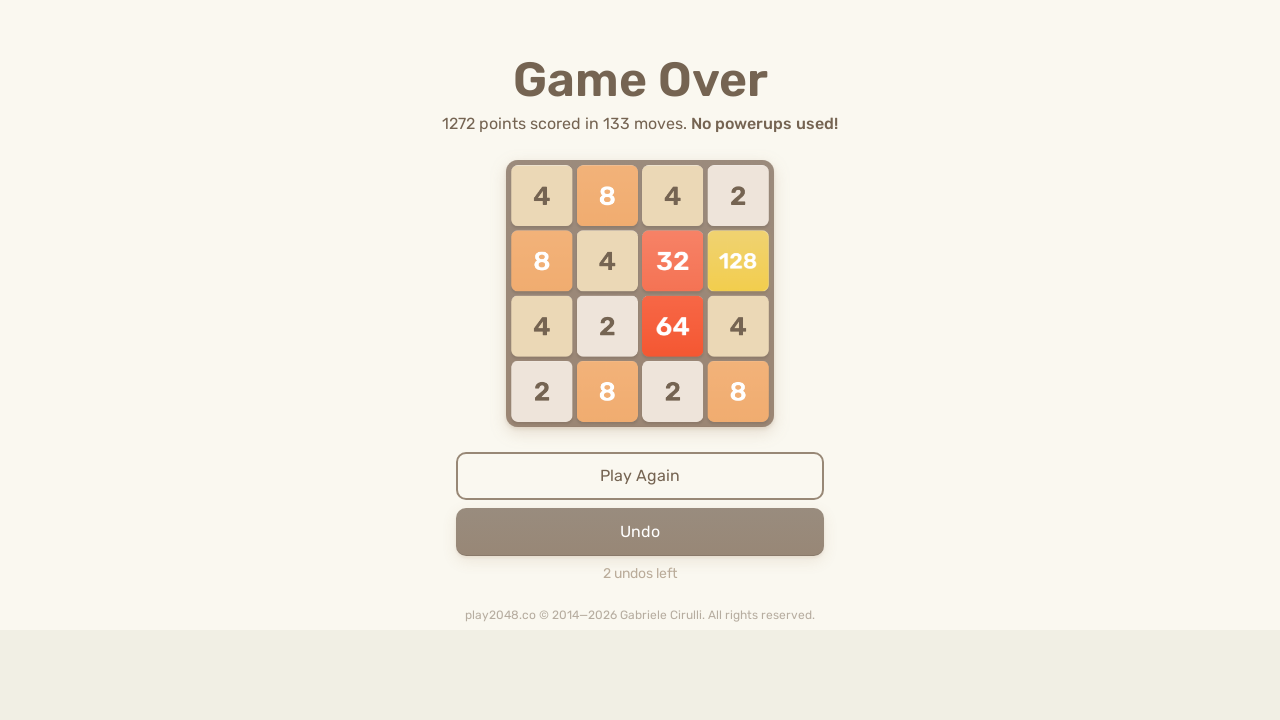

Pressed UP arrow key on html
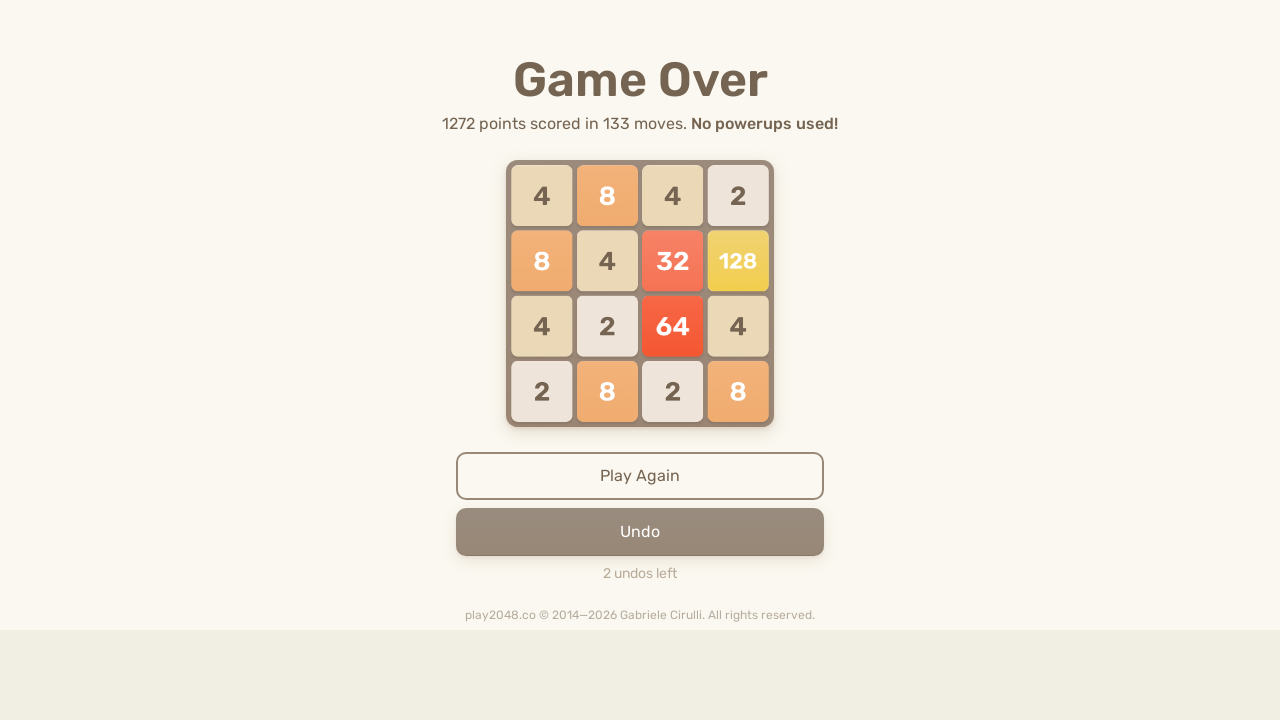

Pressed DOWN arrow key on html
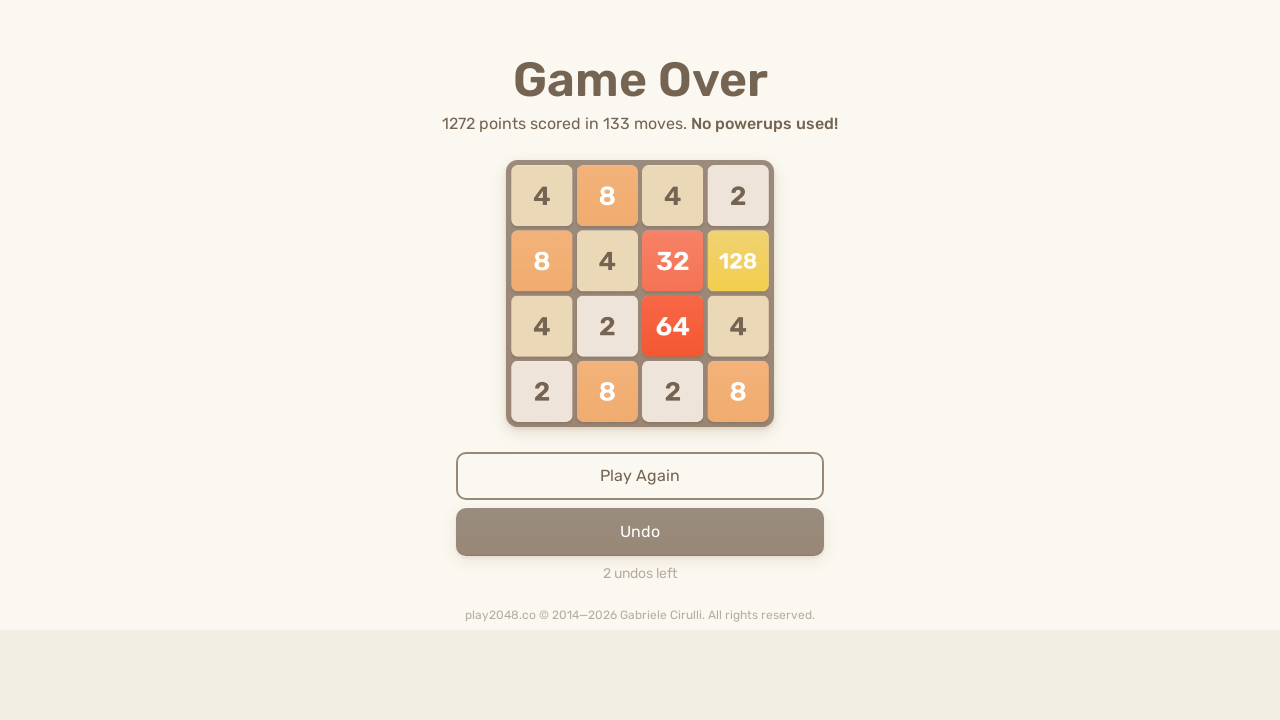

Pressed LEFT arrow key on html
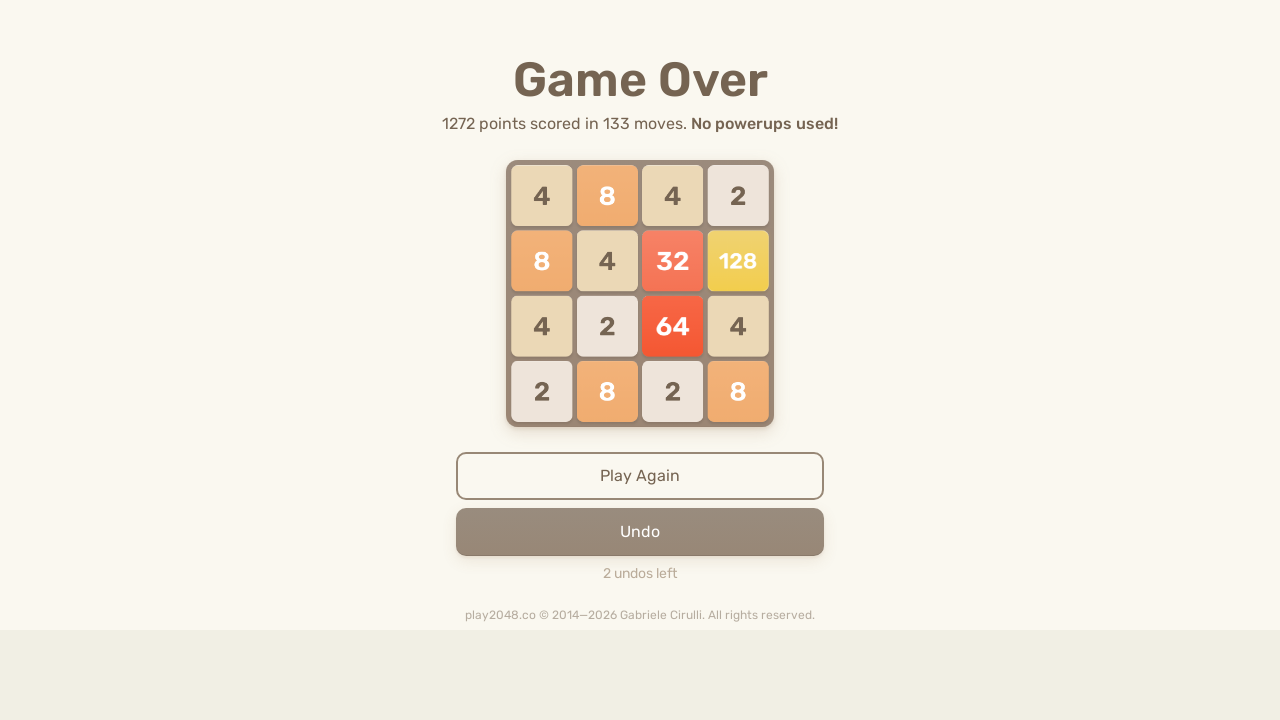

Pressed RIGHT arrow key on html
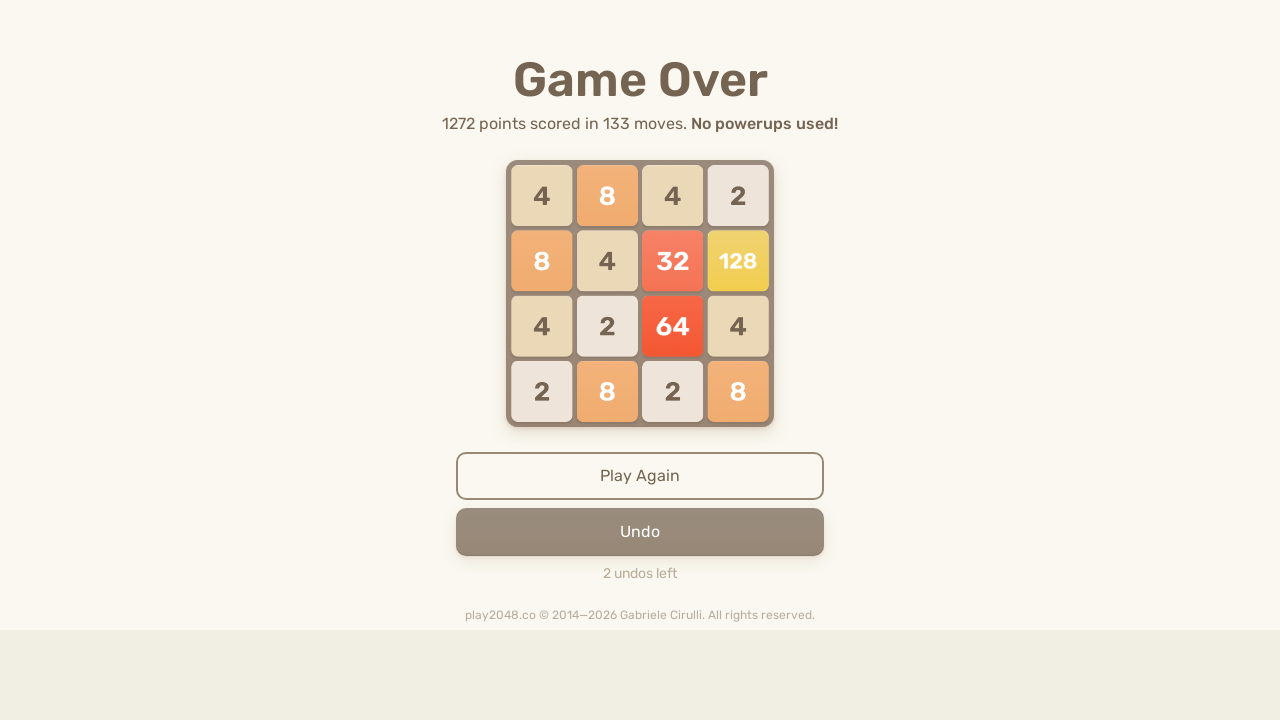

Pressed UP arrow key on html
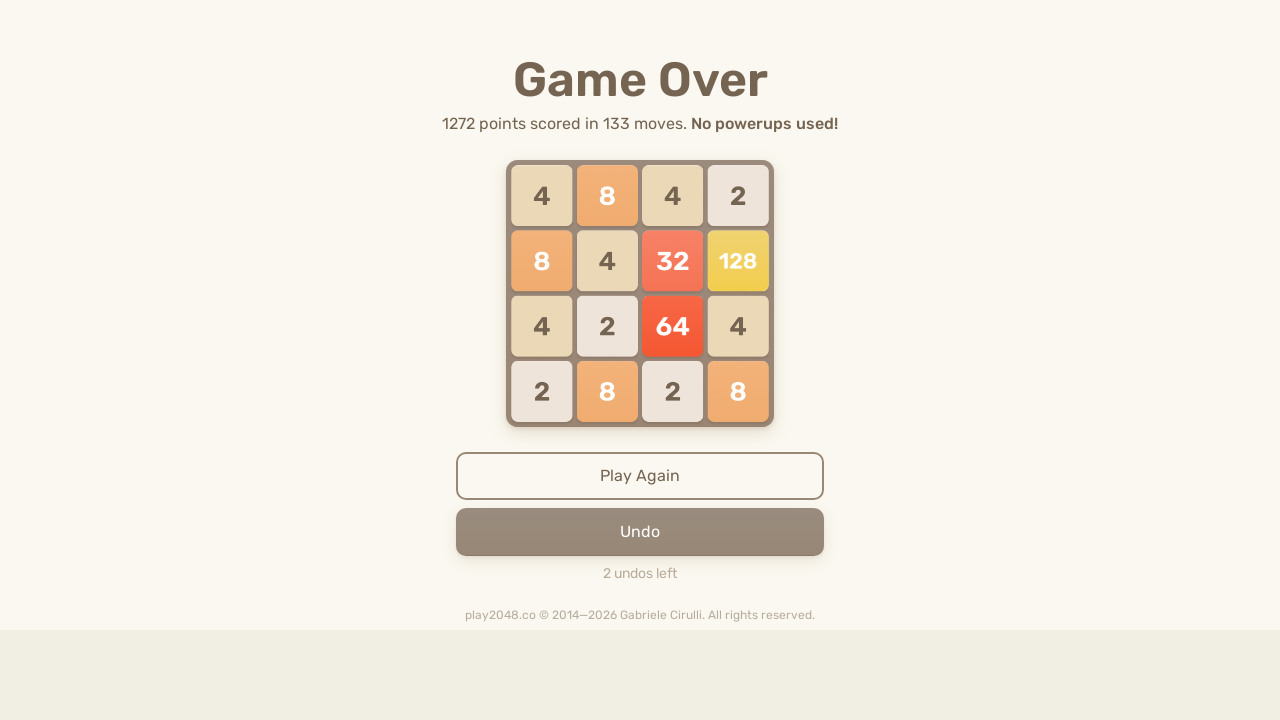

Pressed DOWN arrow key on html
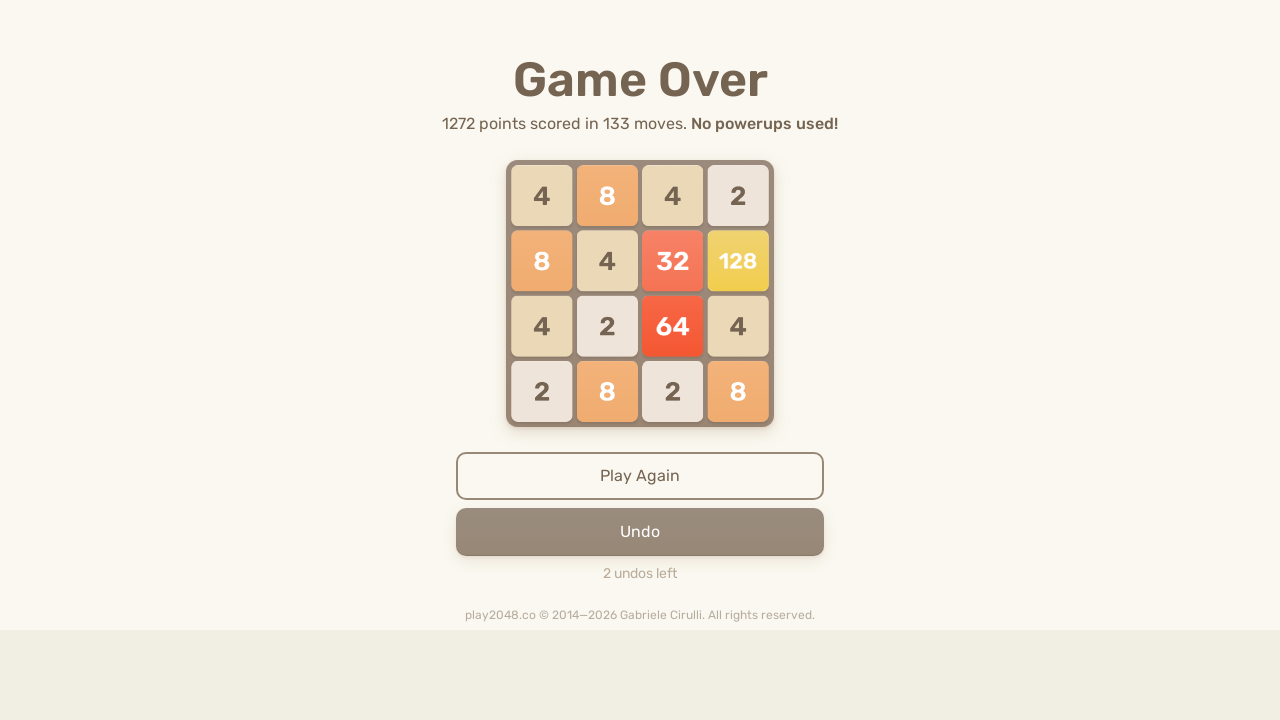

Pressed LEFT arrow key on html
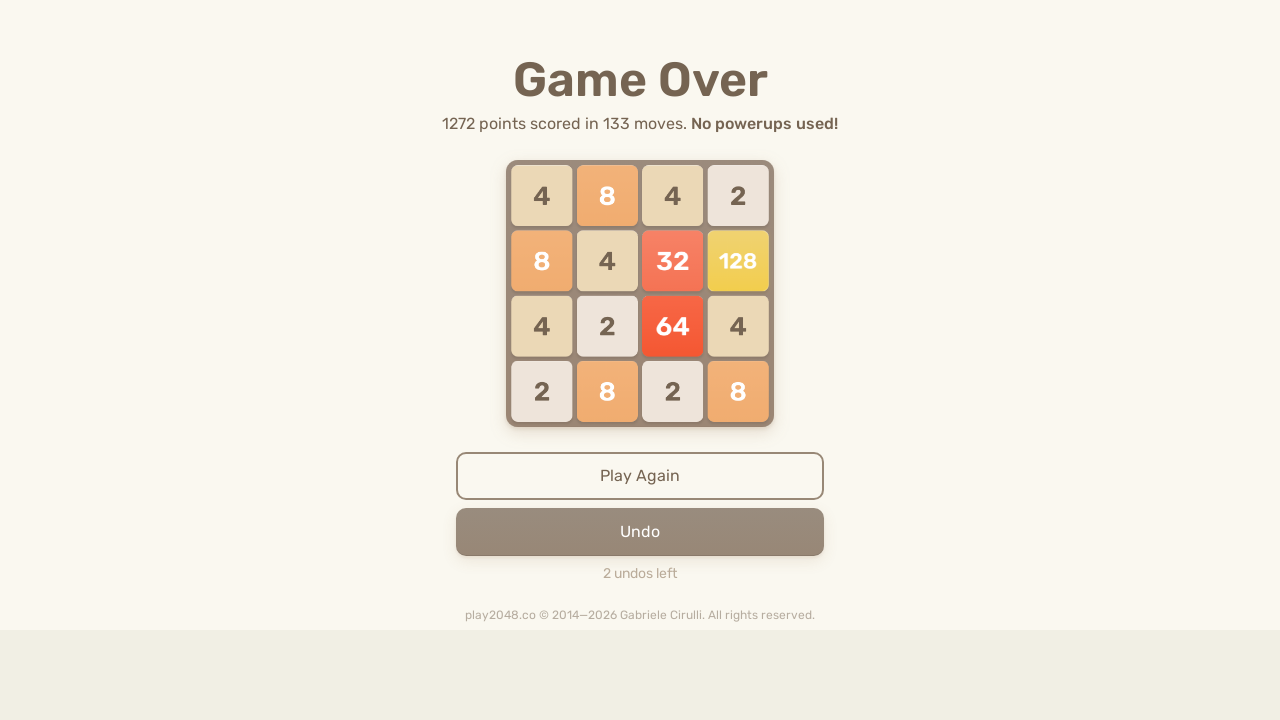

Pressed RIGHT arrow key on html
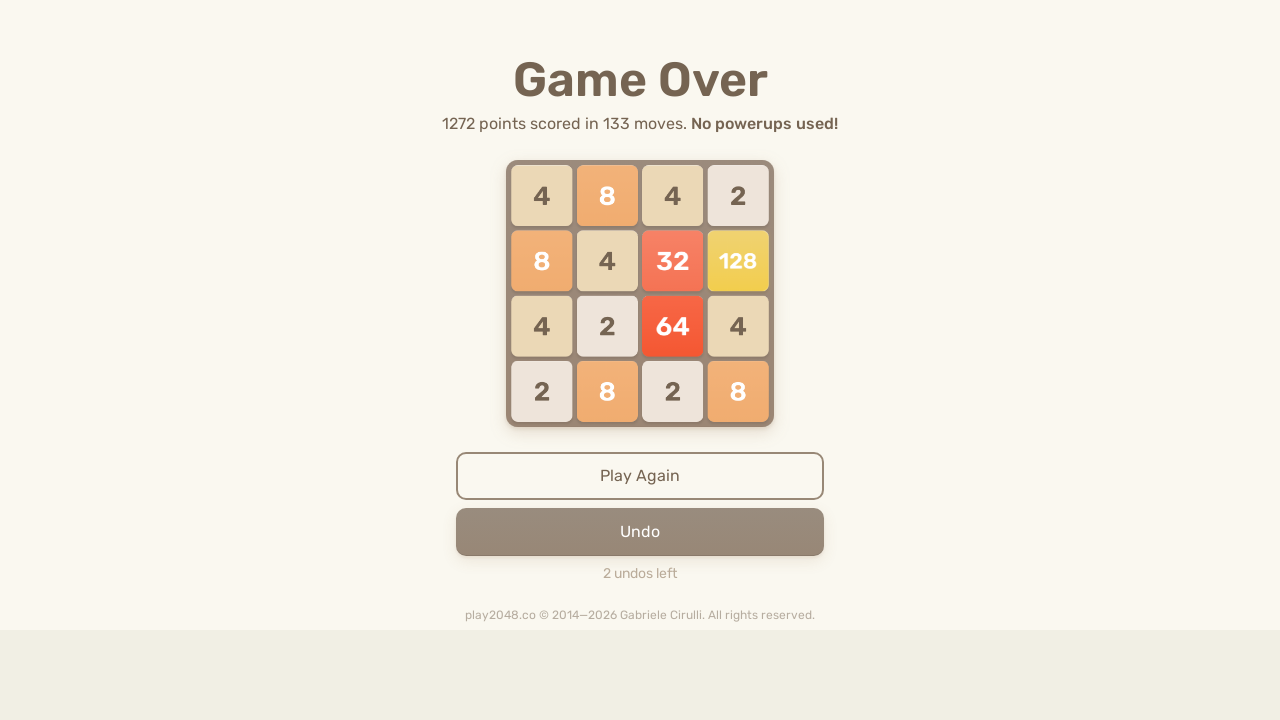

Pressed UP arrow key on html
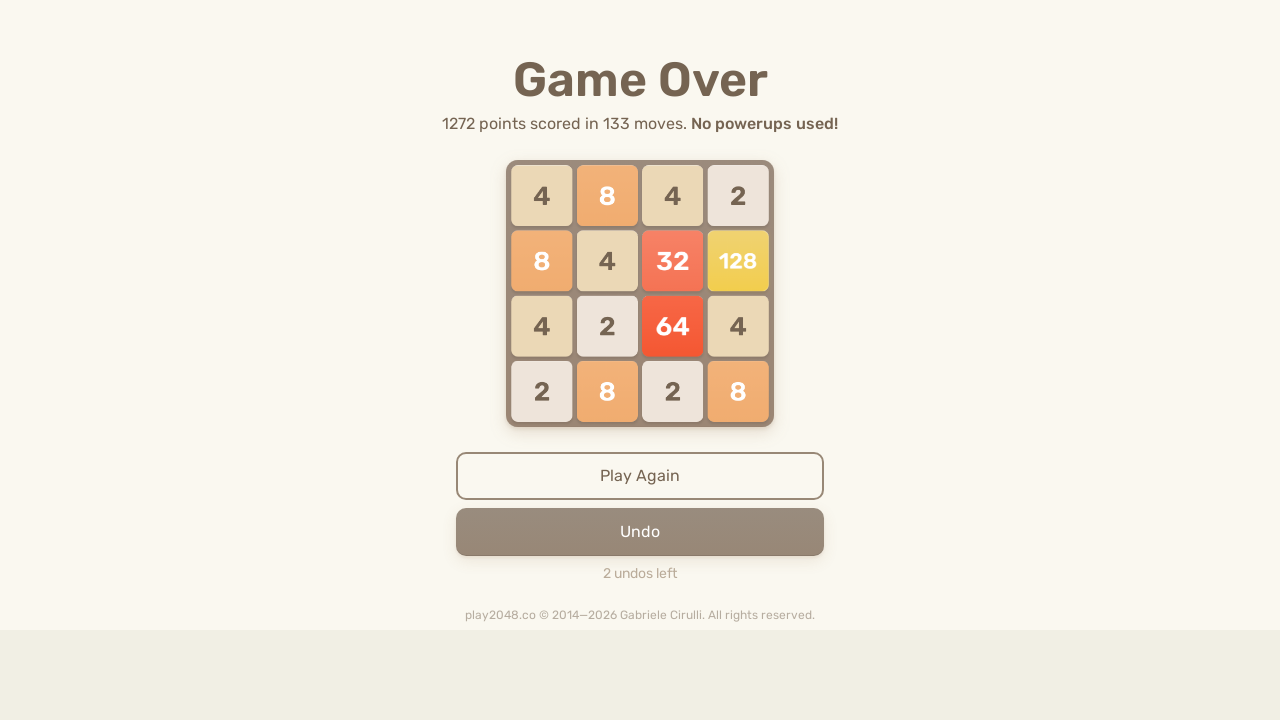

Pressed DOWN arrow key on html
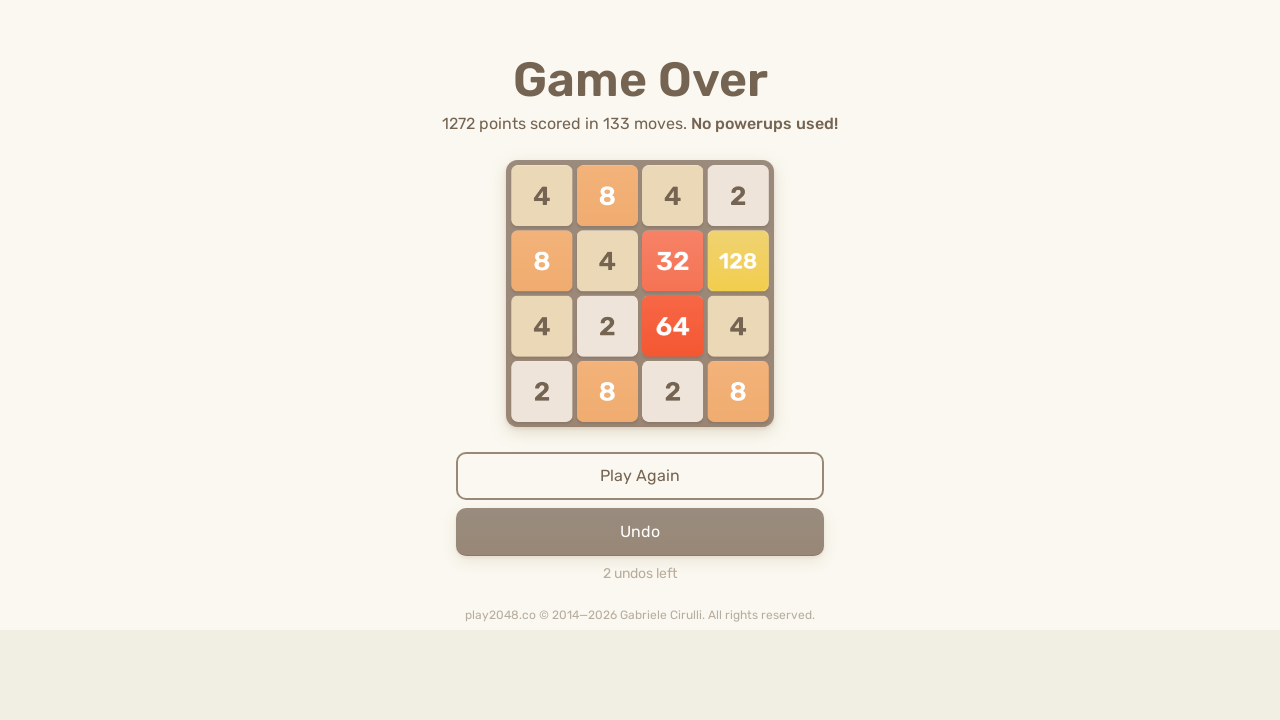

Pressed LEFT arrow key on html
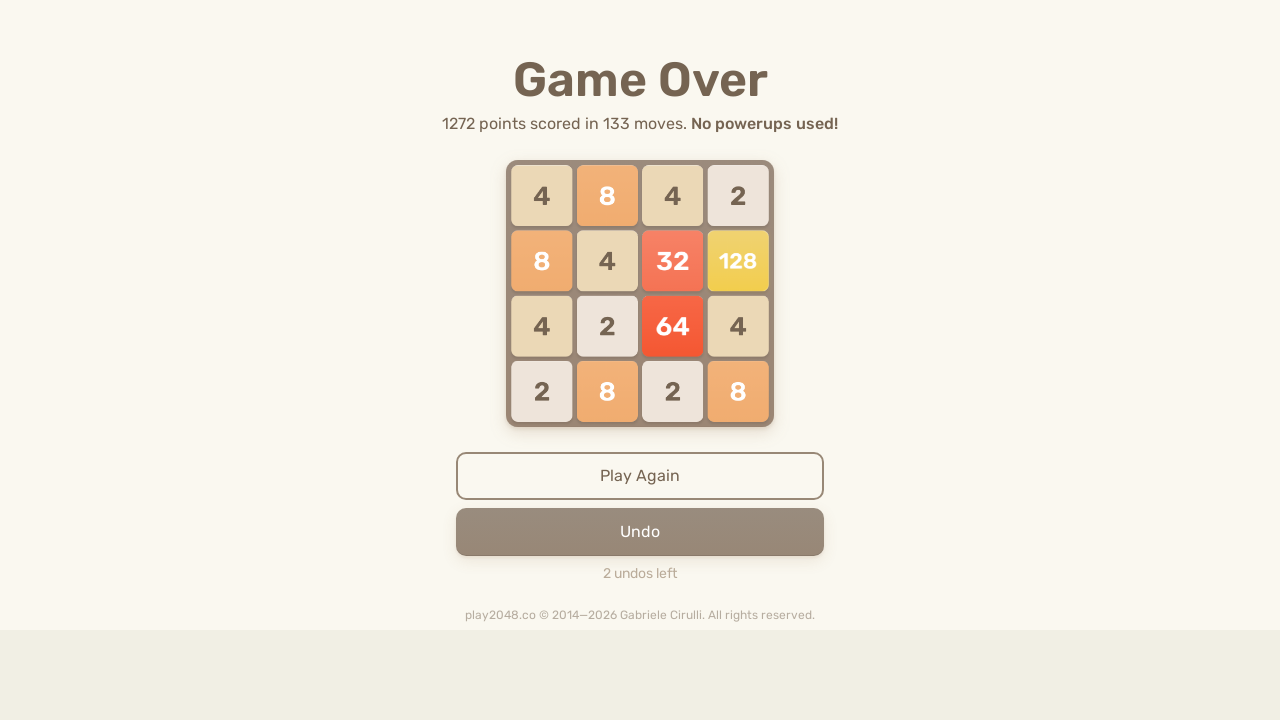

Pressed RIGHT arrow key on html
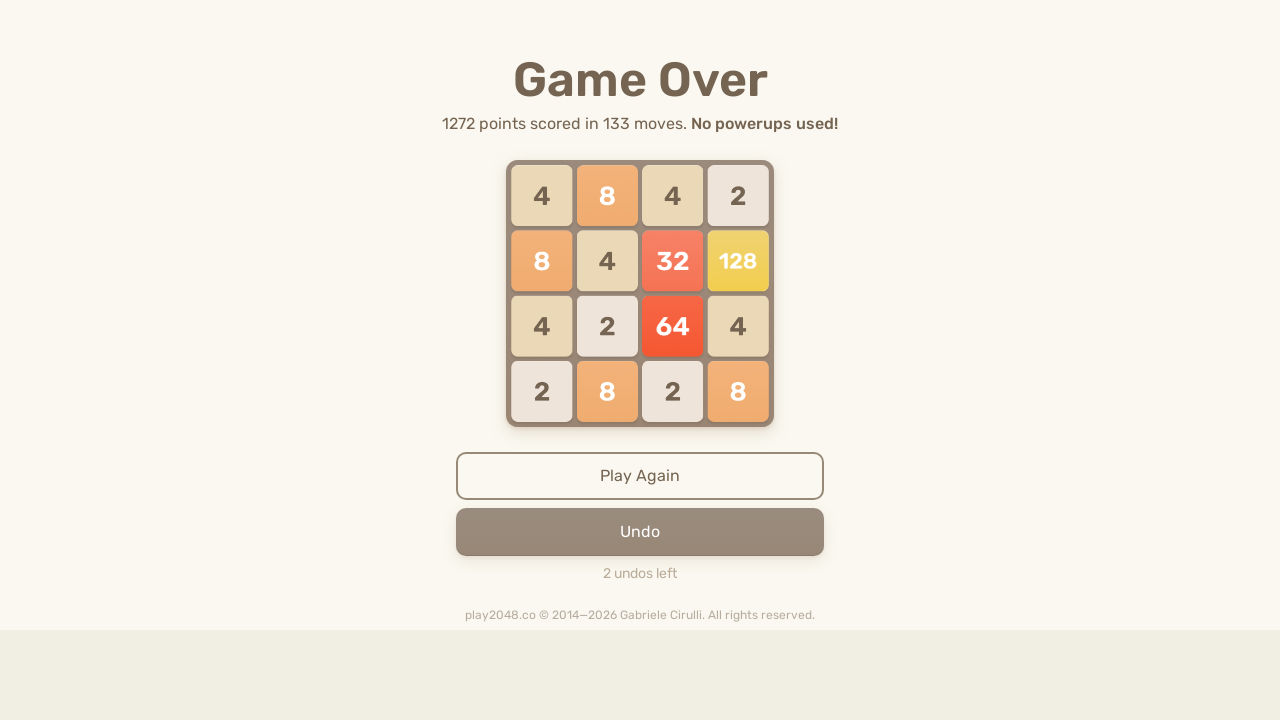

Pressed UP arrow key on html
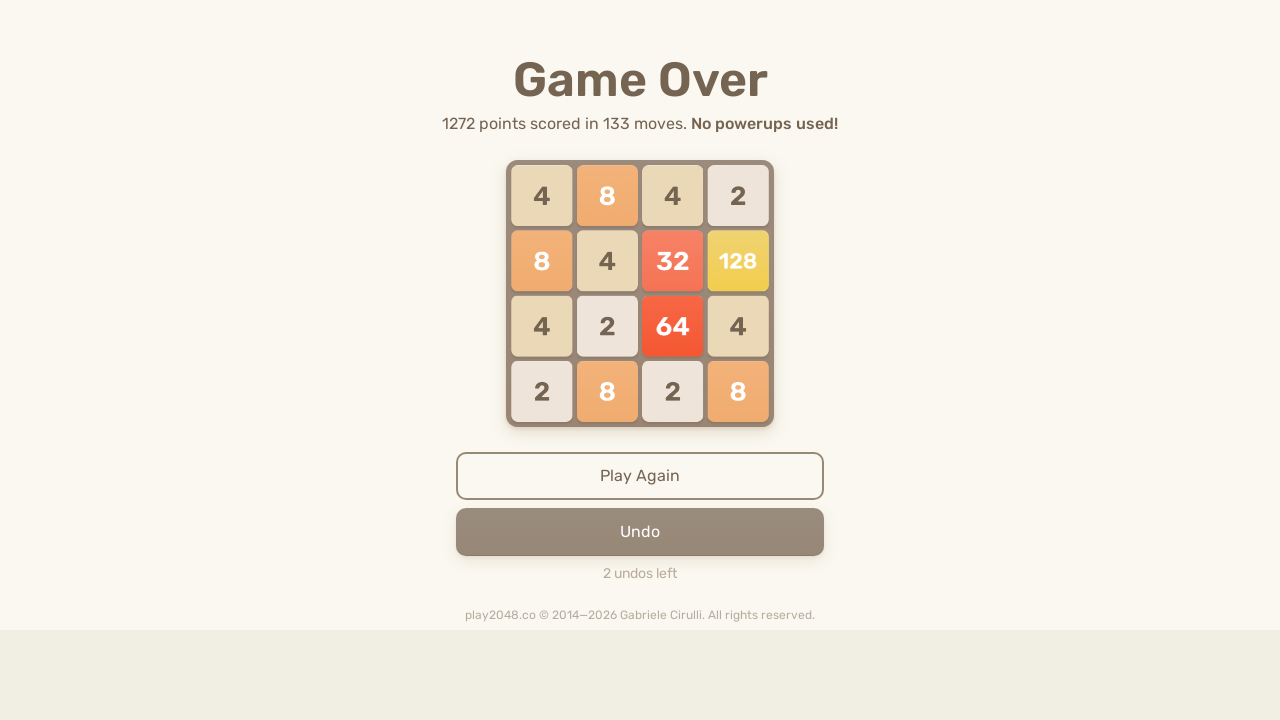

Pressed DOWN arrow key on html
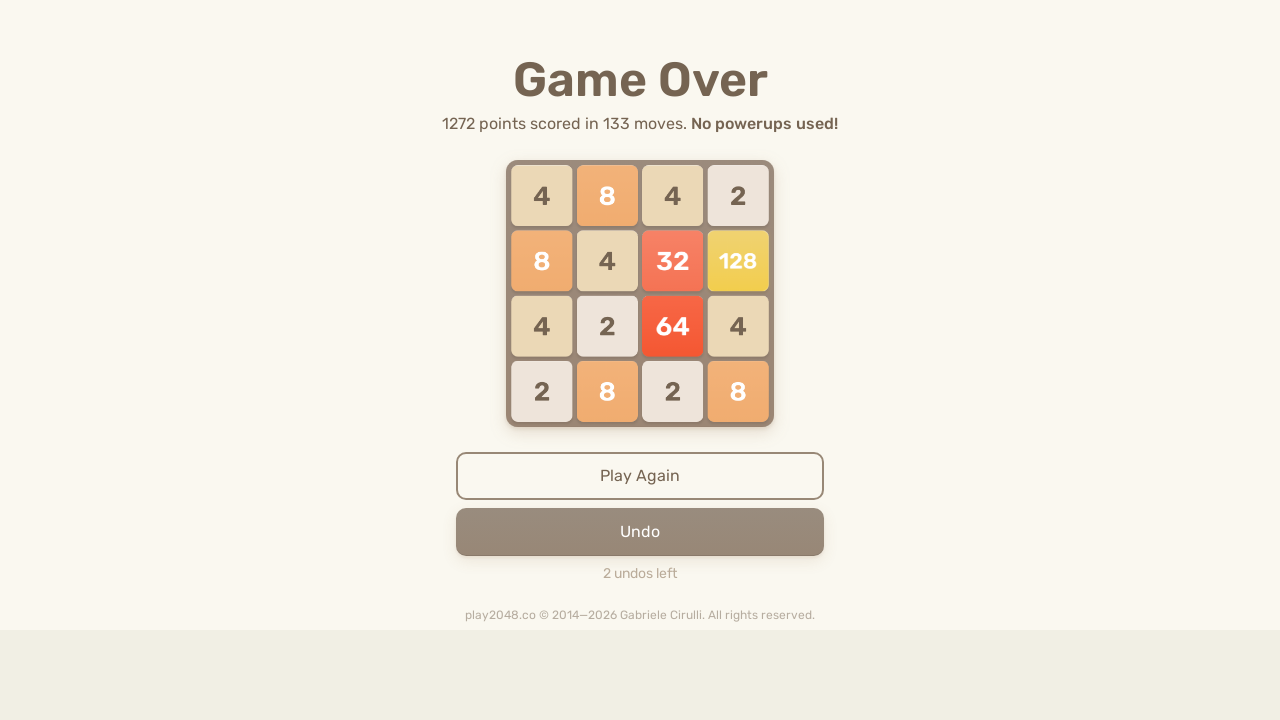

Pressed LEFT arrow key on html
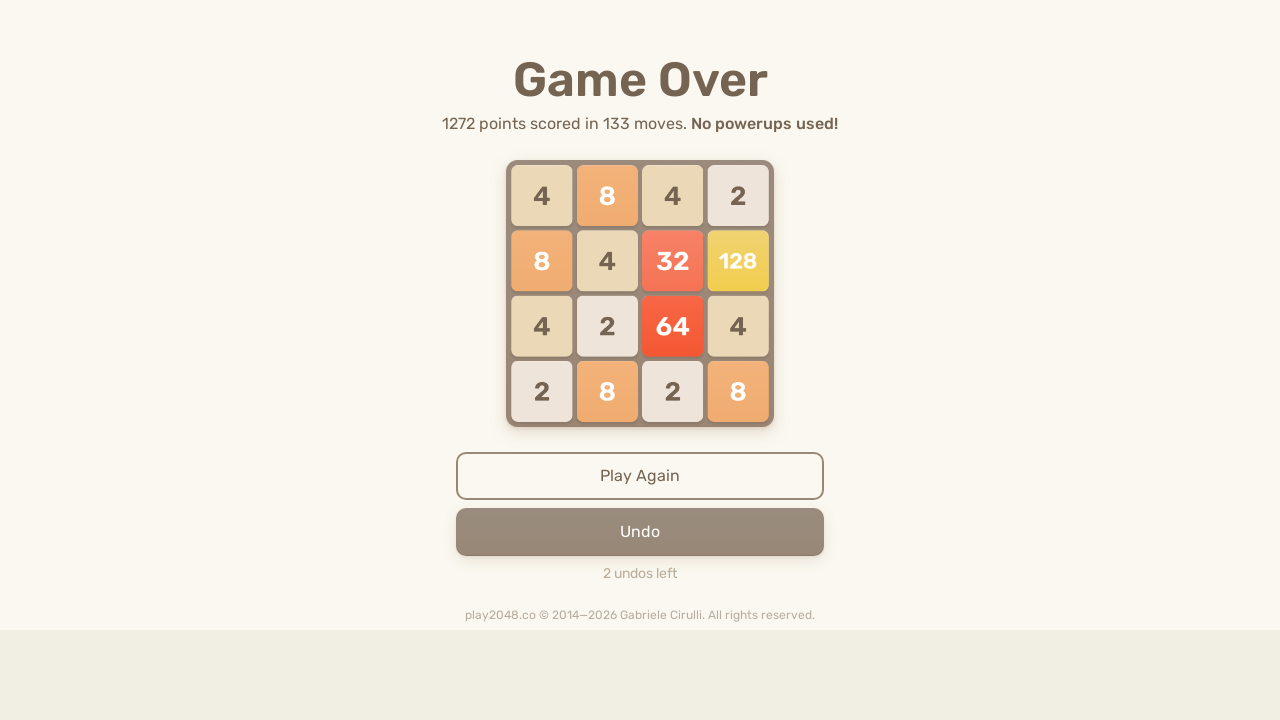

Pressed RIGHT arrow key on html
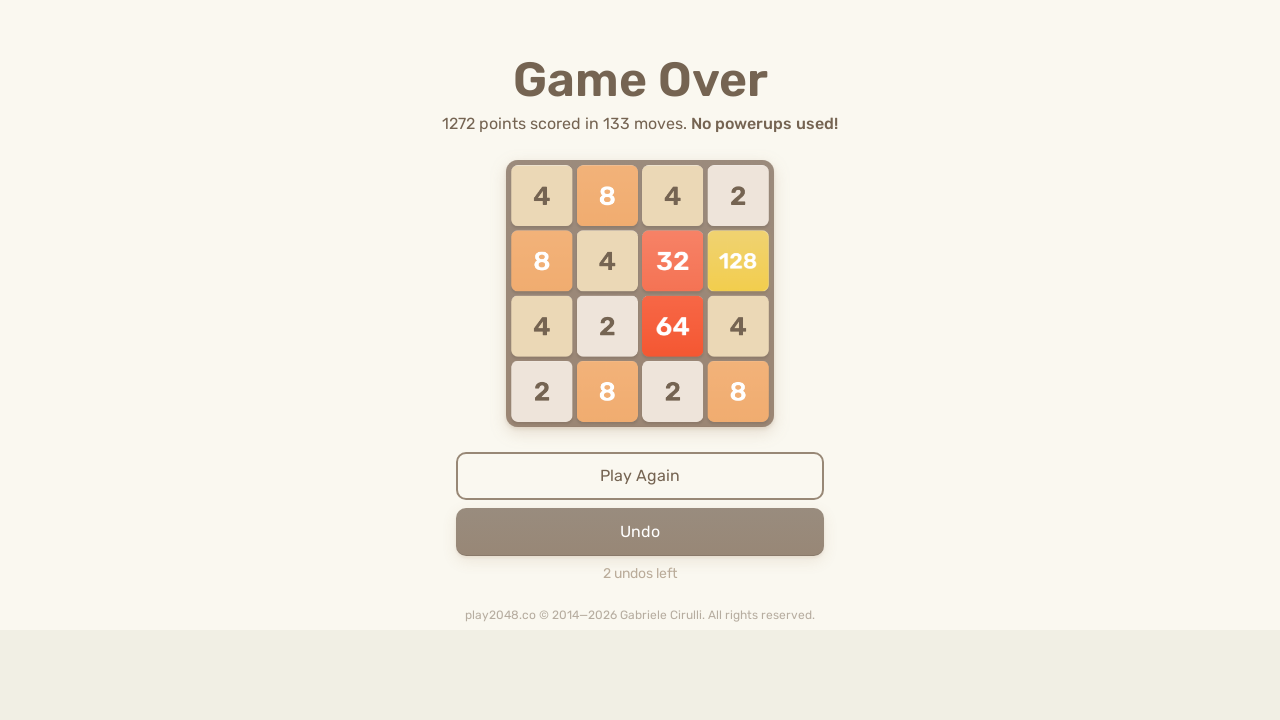

Pressed UP arrow key on html
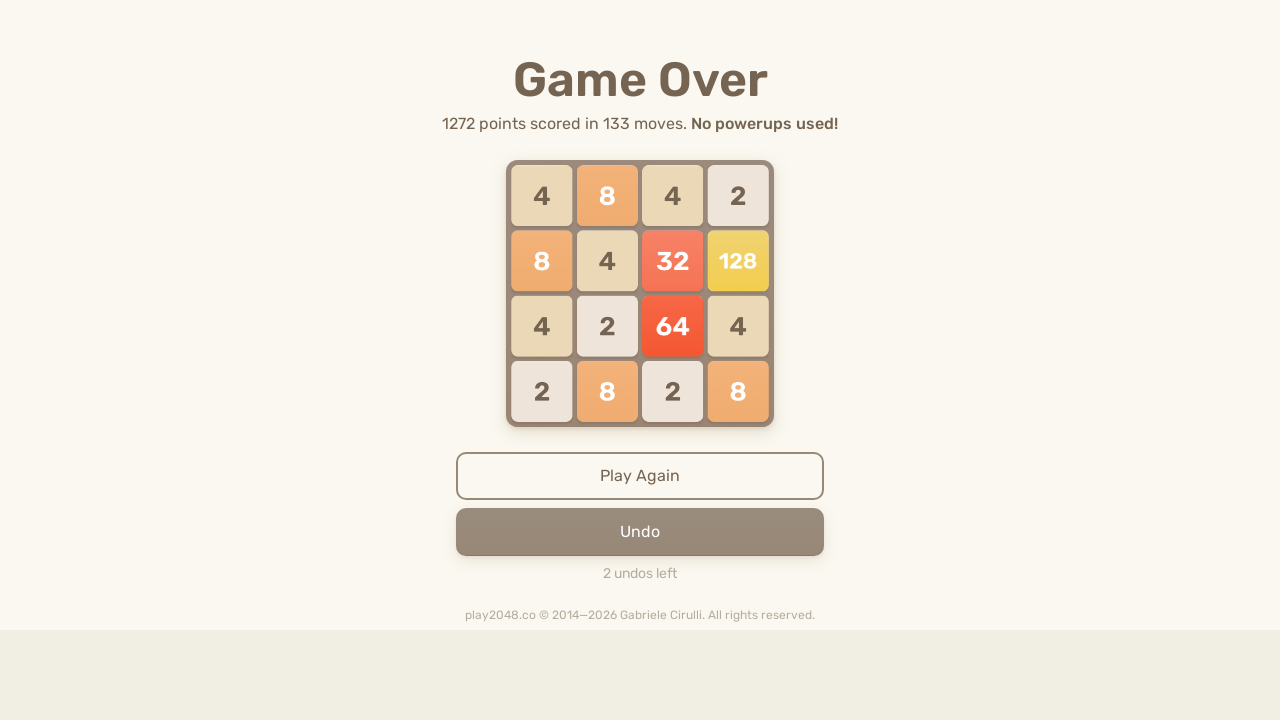

Pressed DOWN arrow key on html
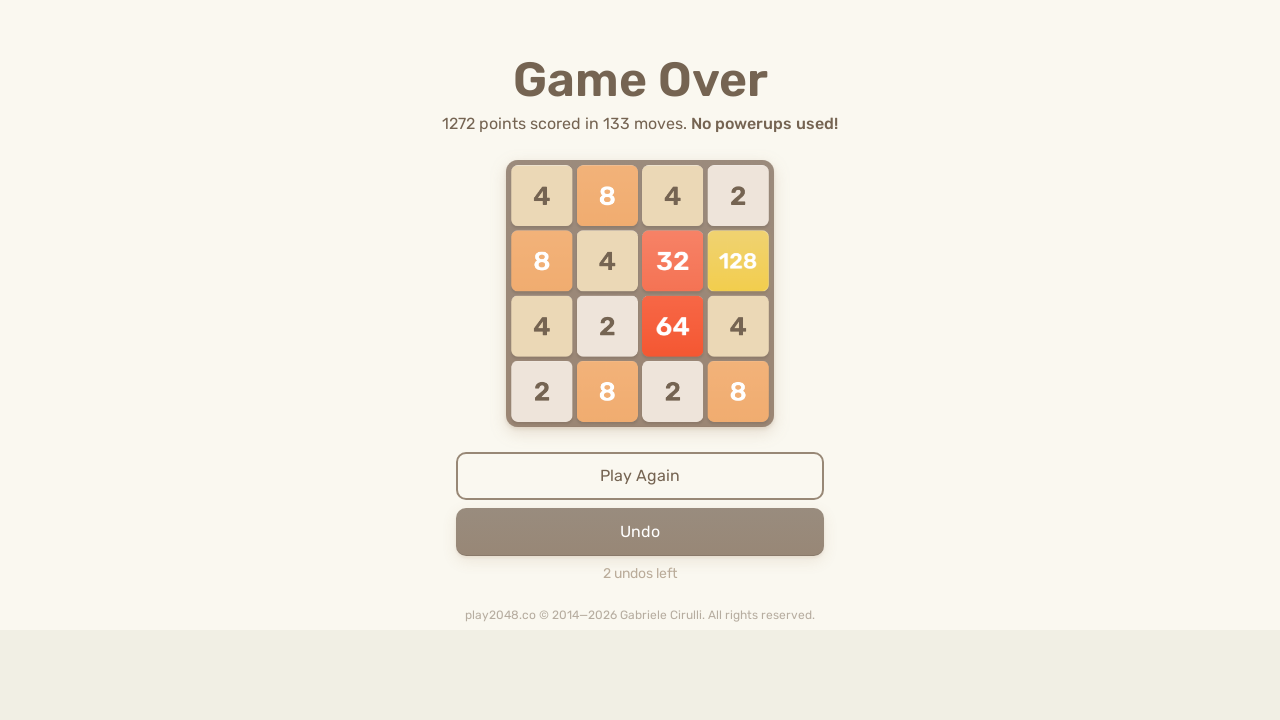

Pressed LEFT arrow key on html
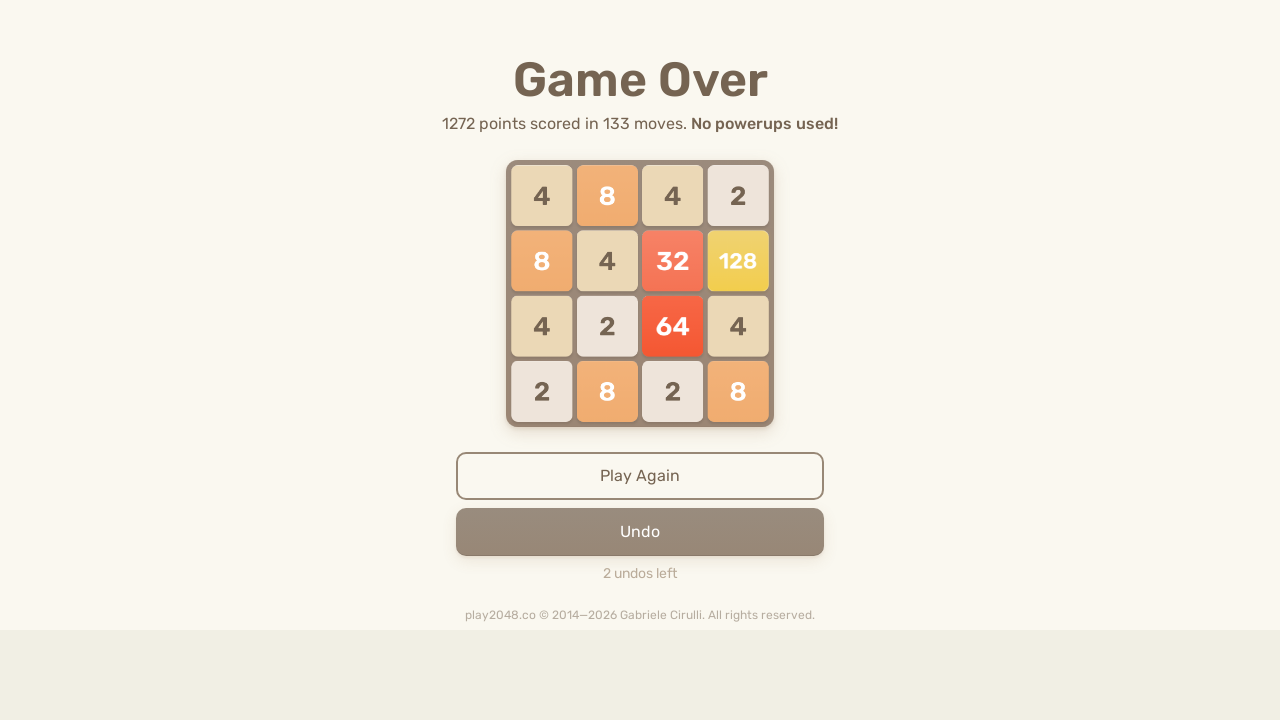

Pressed RIGHT arrow key on html
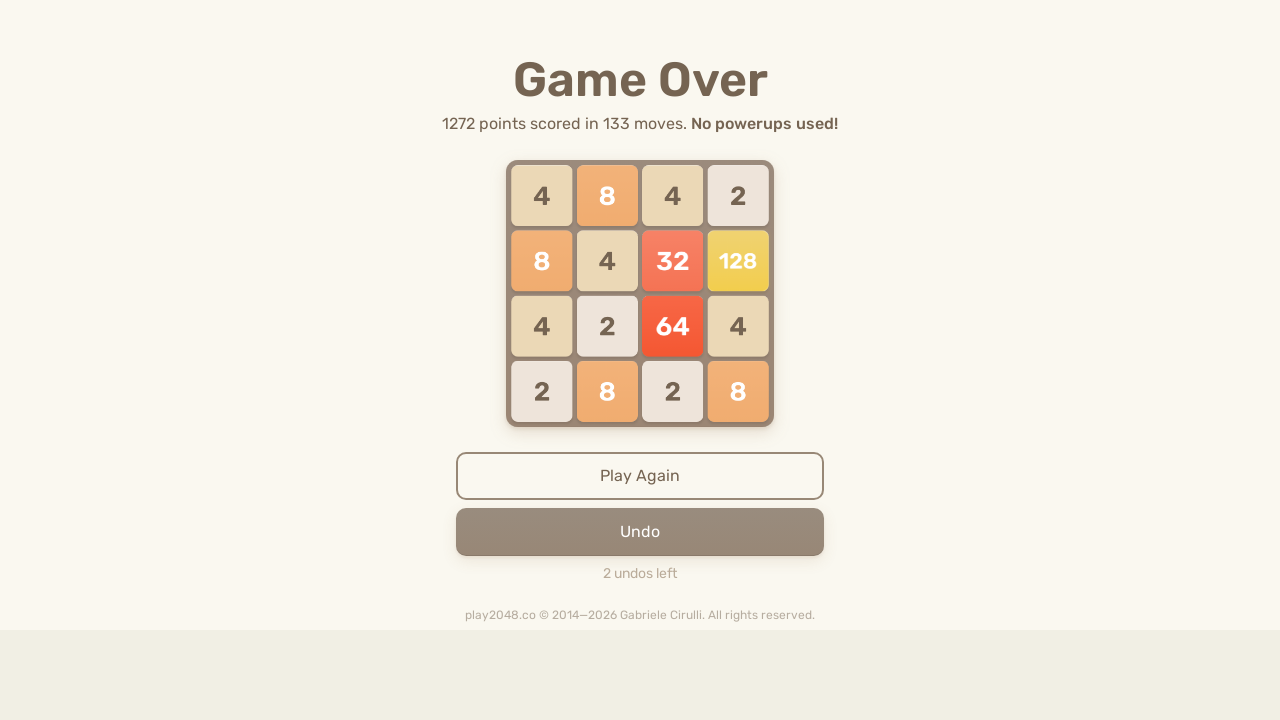

Pressed UP arrow key on html
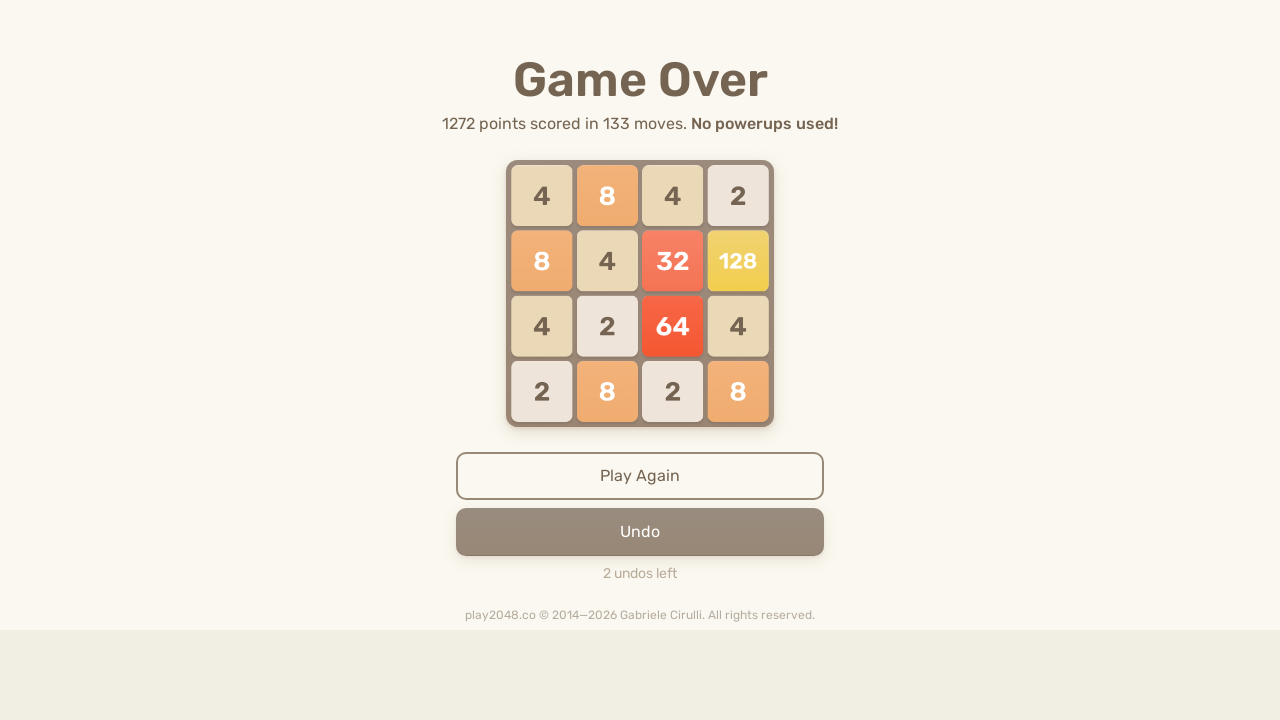

Pressed DOWN arrow key on html
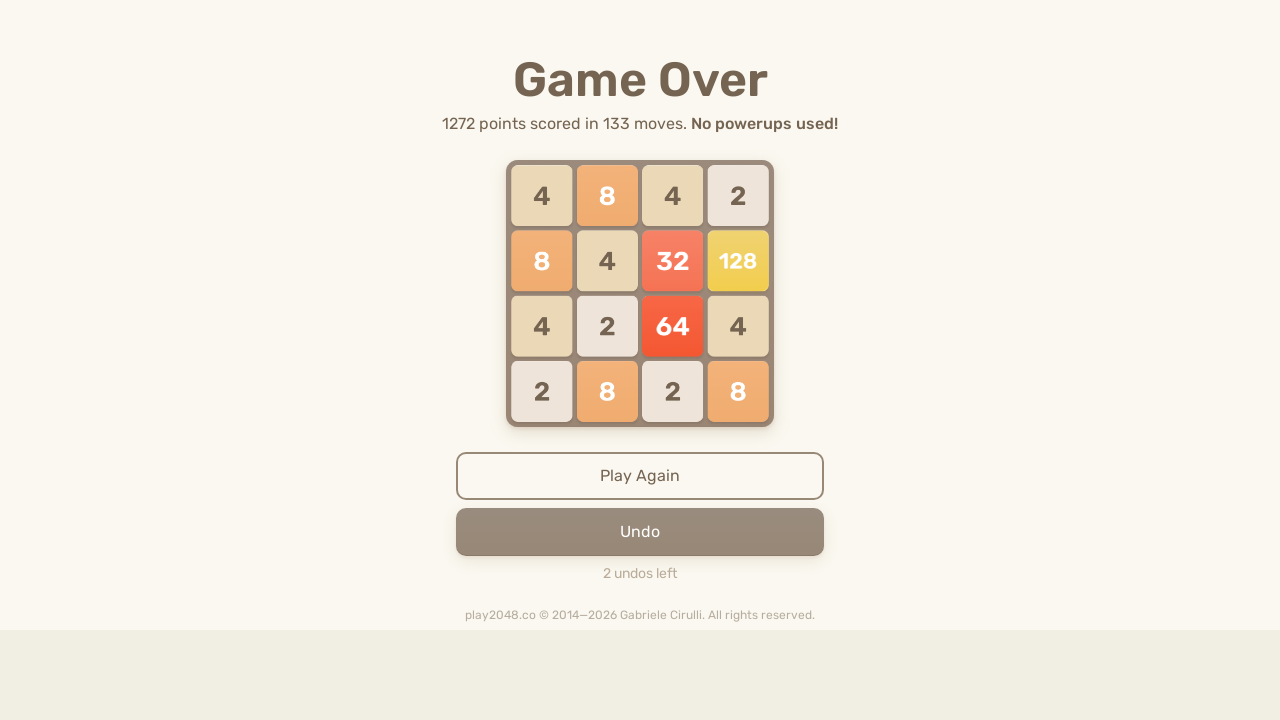

Pressed LEFT arrow key on html
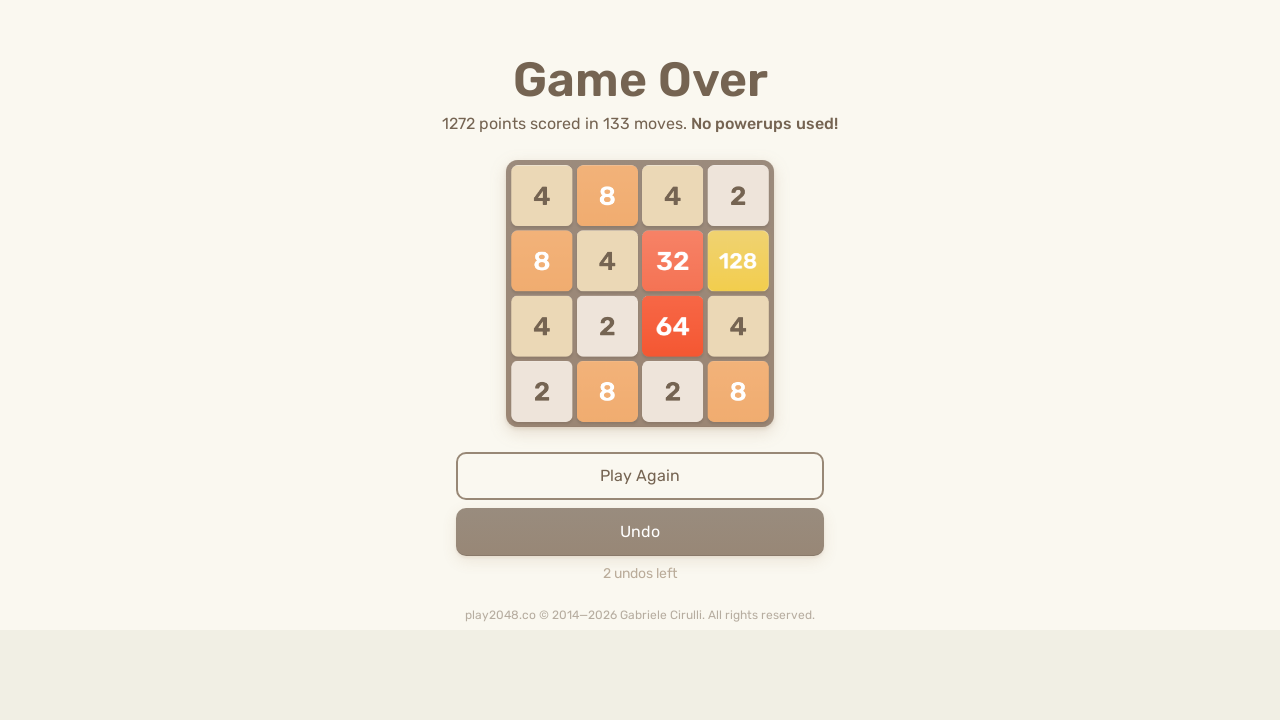

Pressed RIGHT arrow key on html
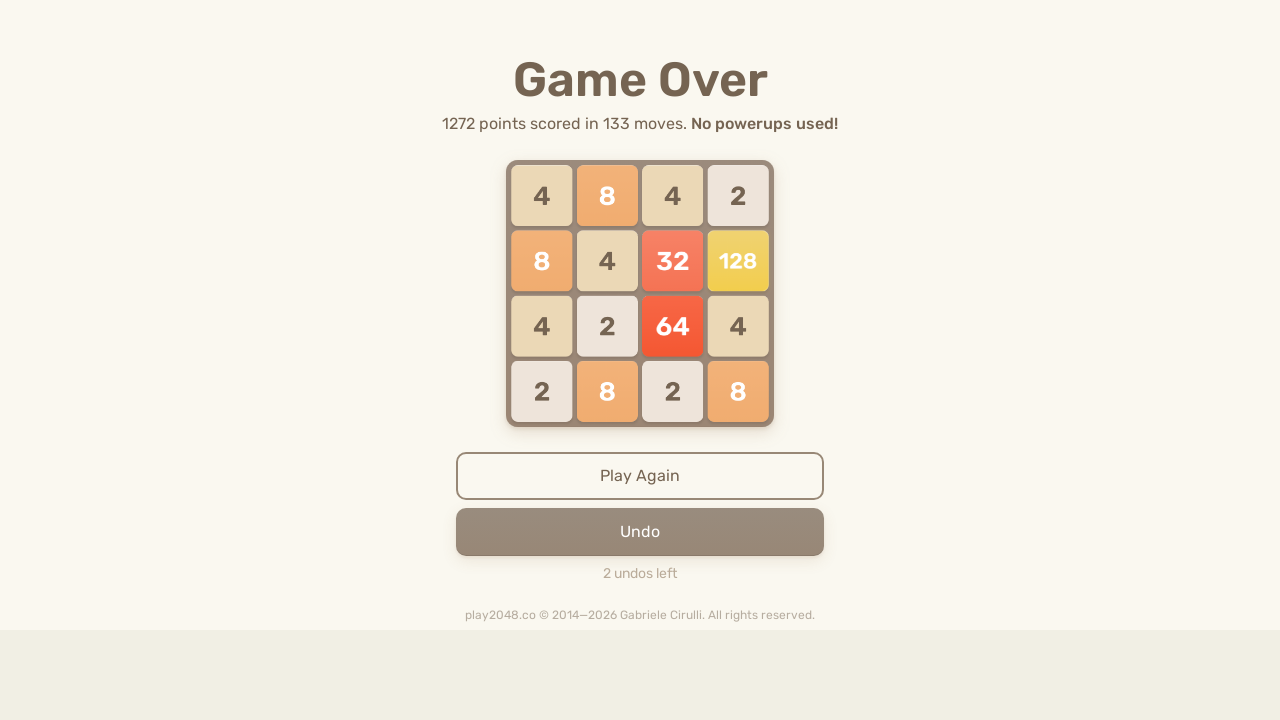

Pressed UP arrow key on html
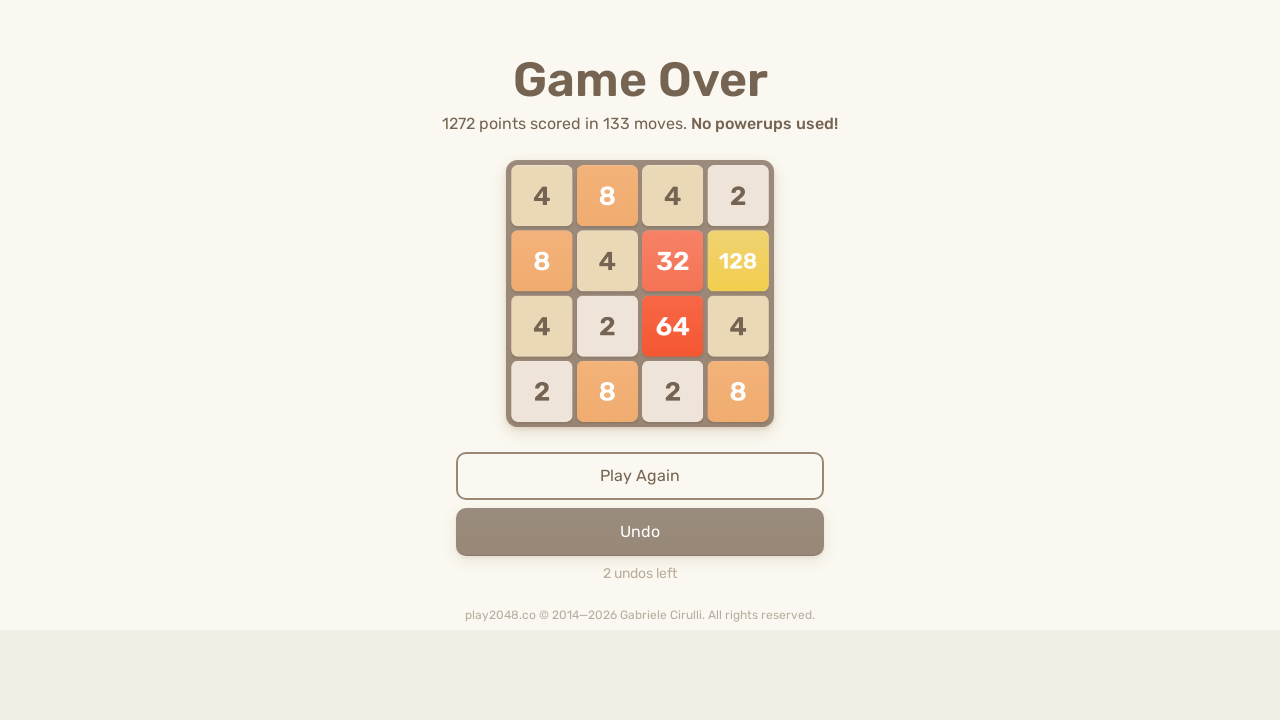

Pressed DOWN arrow key on html
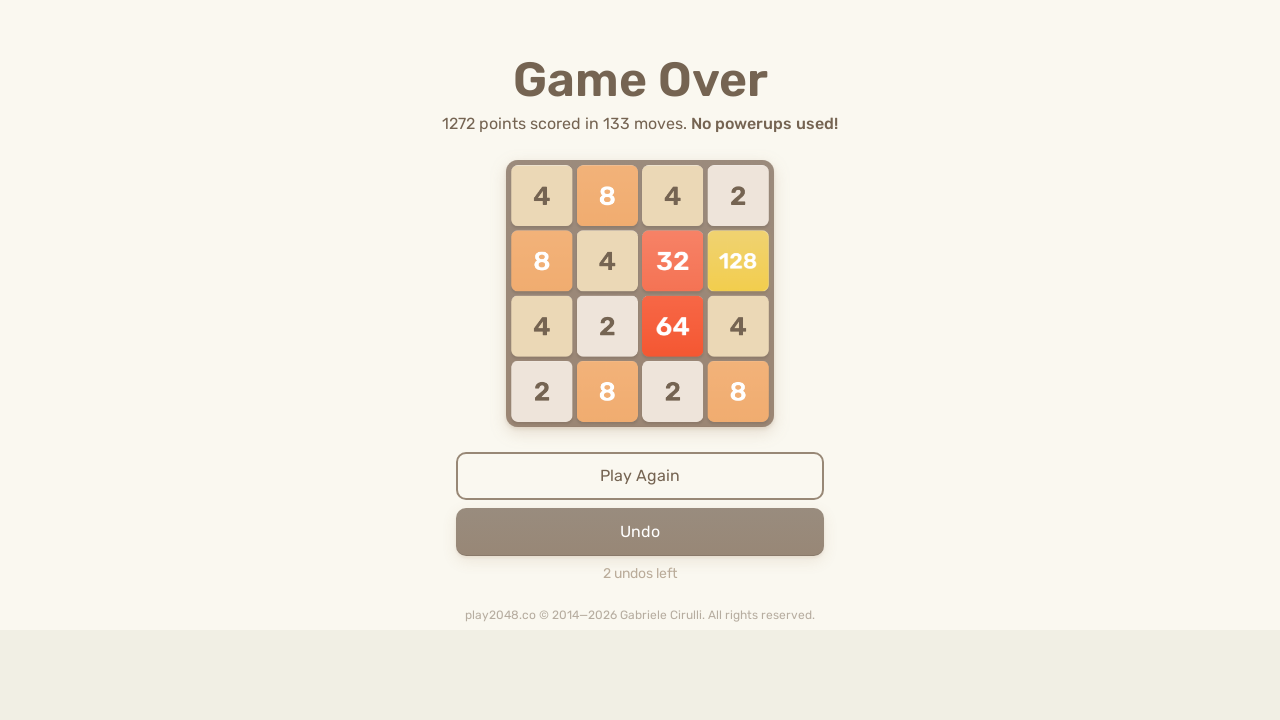

Pressed LEFT arrow key on html
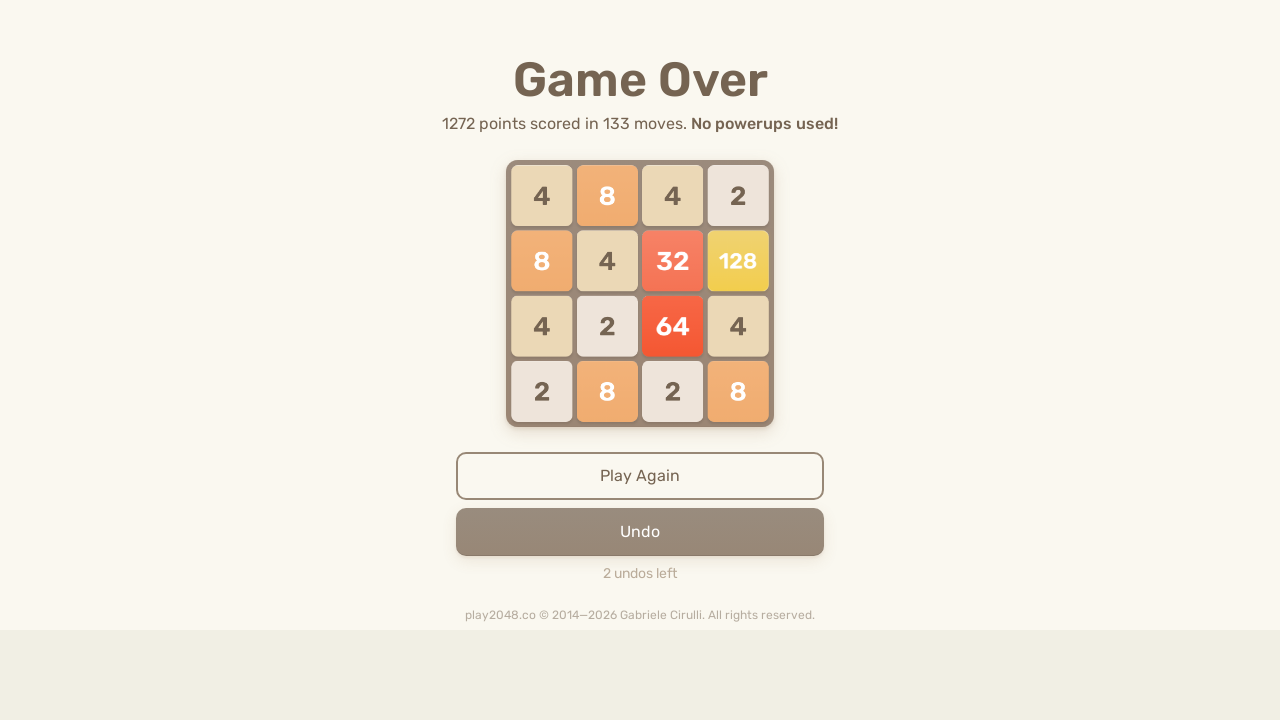

Pressed RIGHT arrow key on html
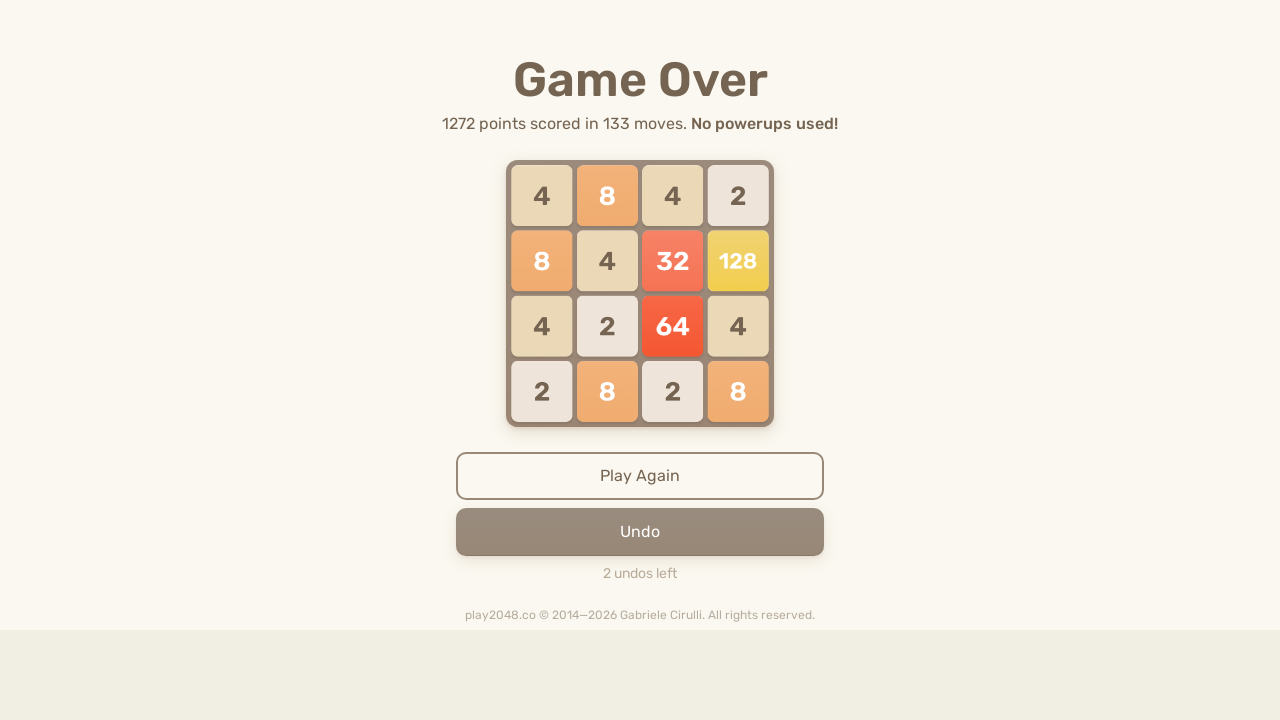

Pressed UP arrow key on html
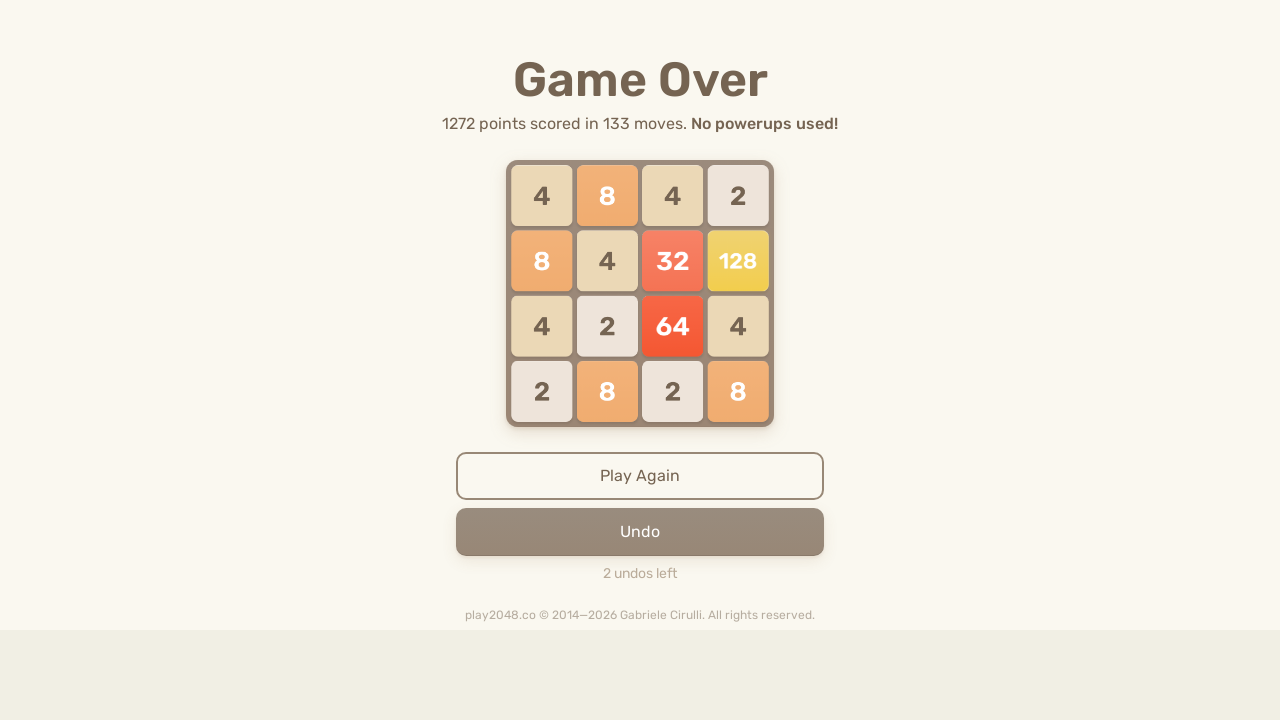

Pressed DOWN arrow key on html
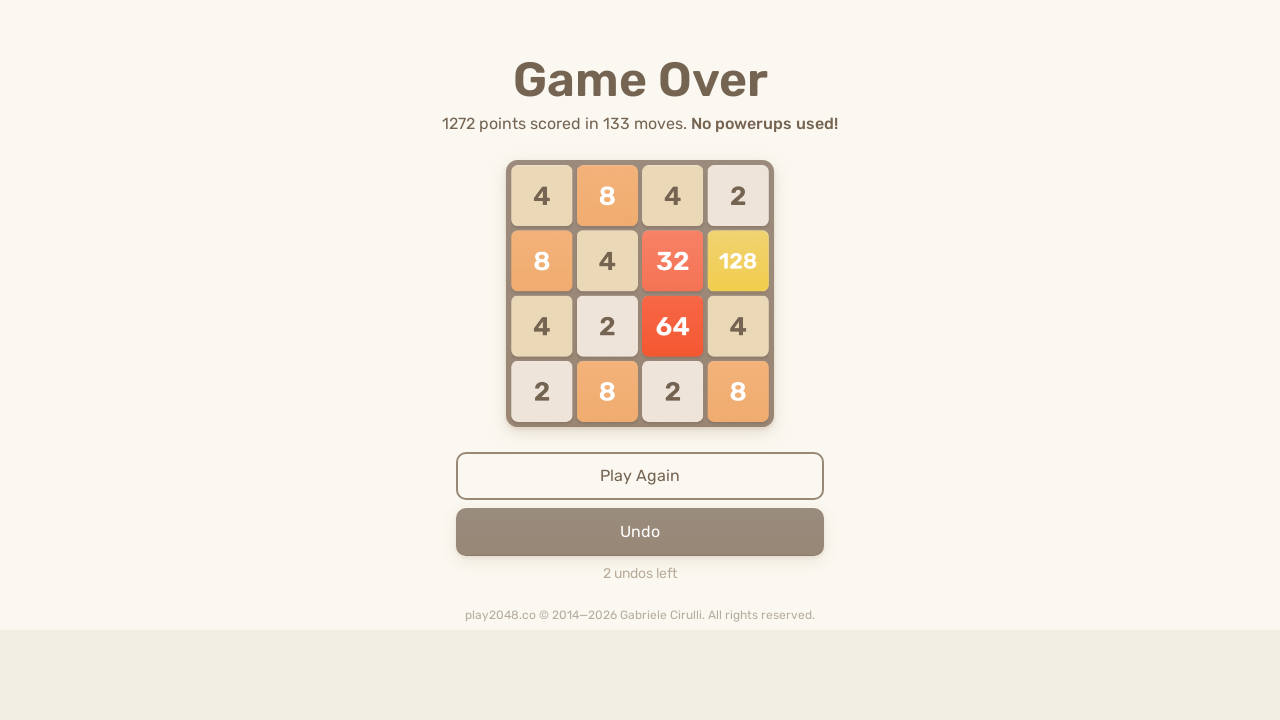

Pressed LEFT arrow key on html
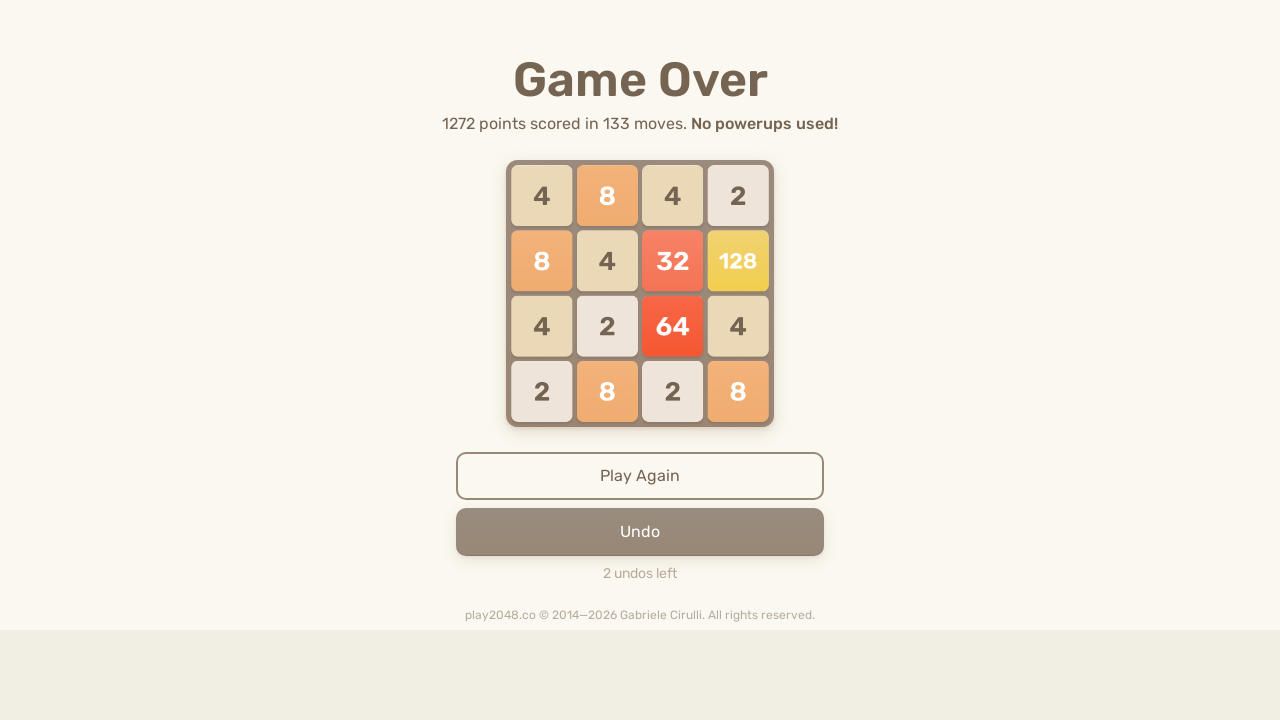

Pressed RIGHT arrow key on html
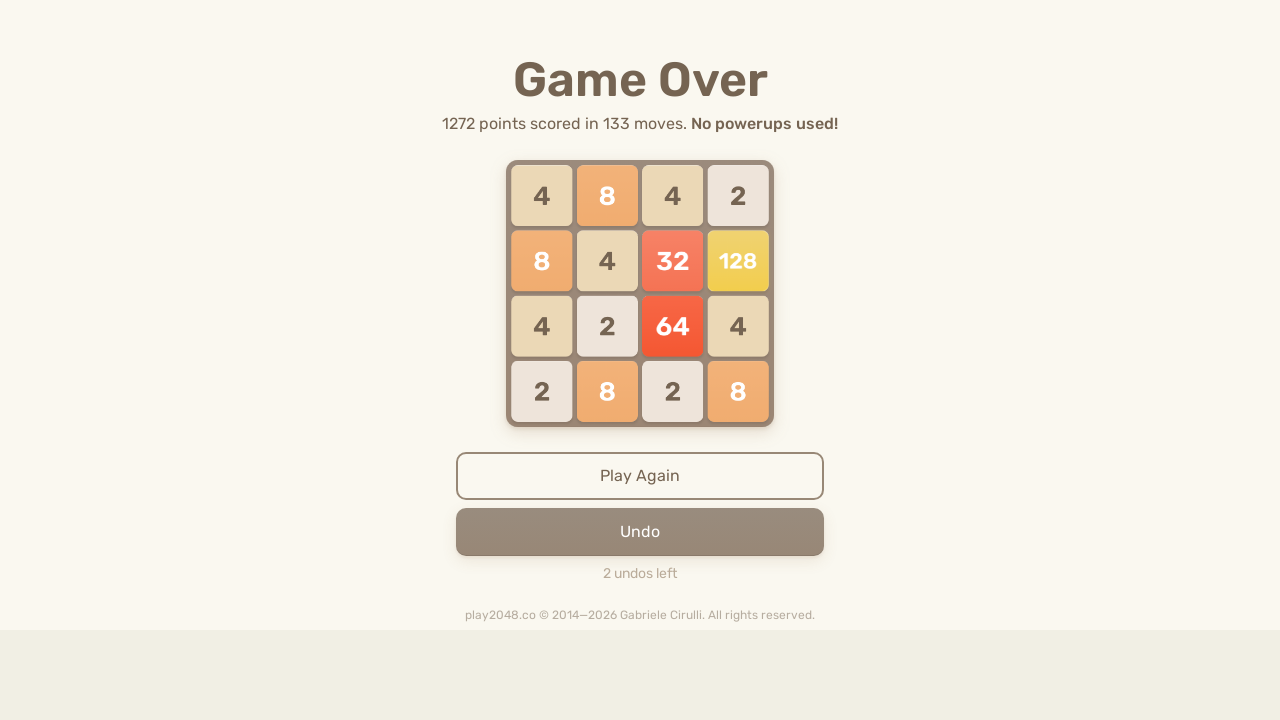

Pressed UP arrow key on html
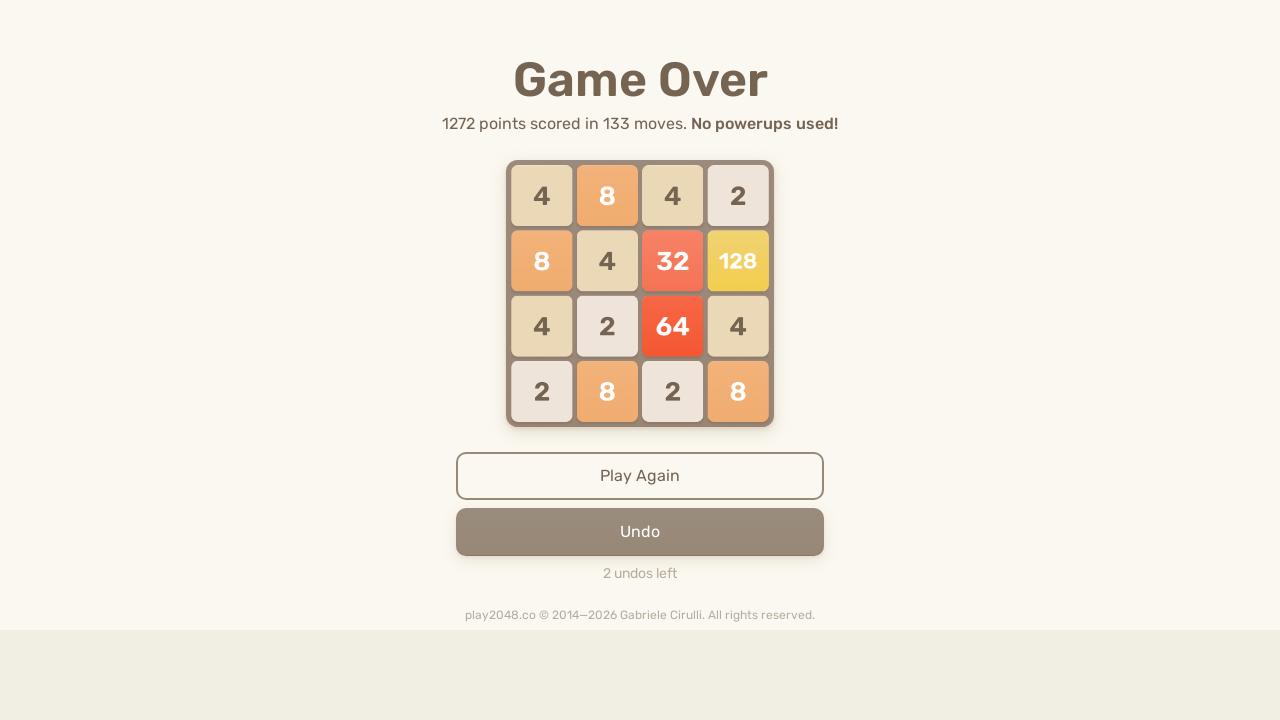

Pressed DOWN arrow key on html
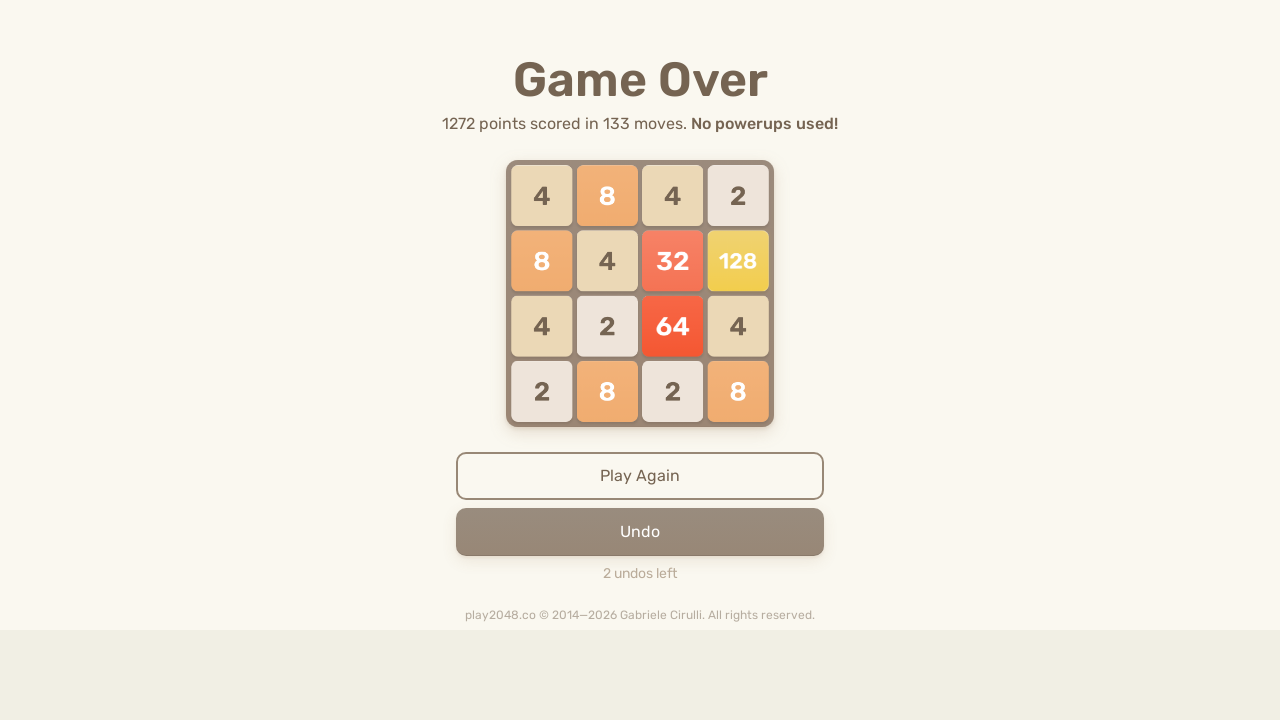

Pressed LEFT arrow key on html
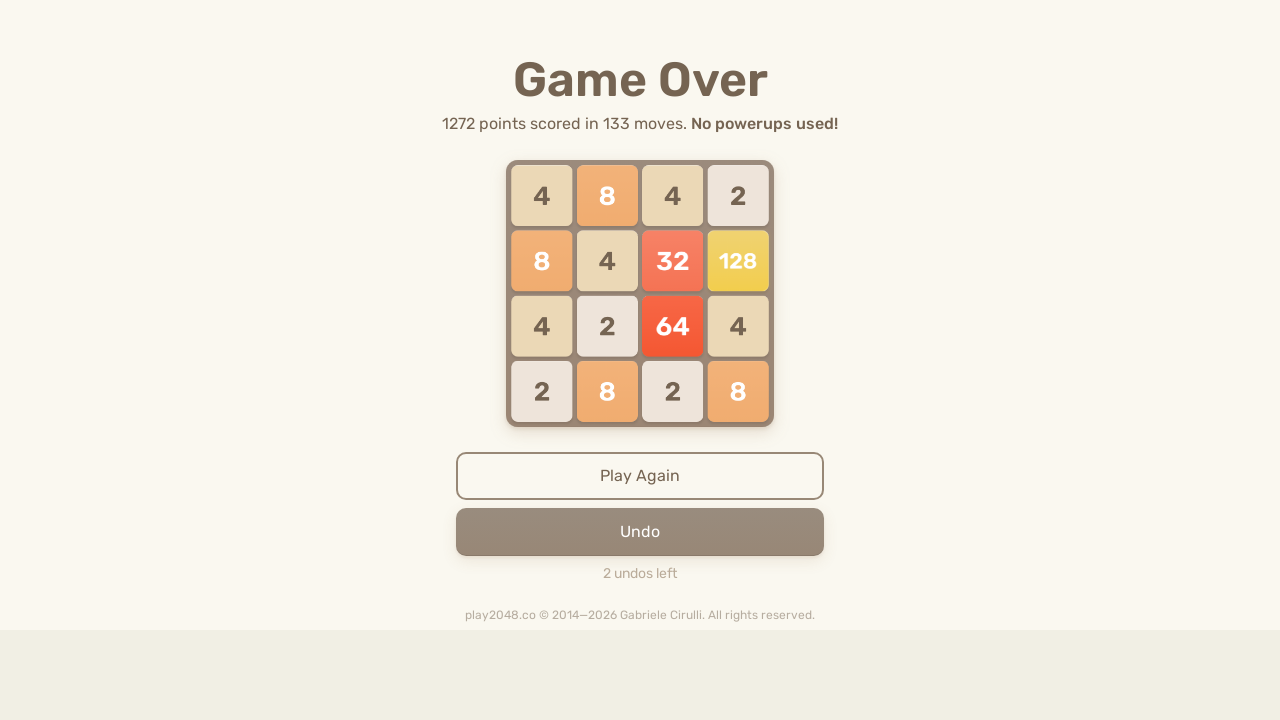

Pressed RIGHT arrow key on html
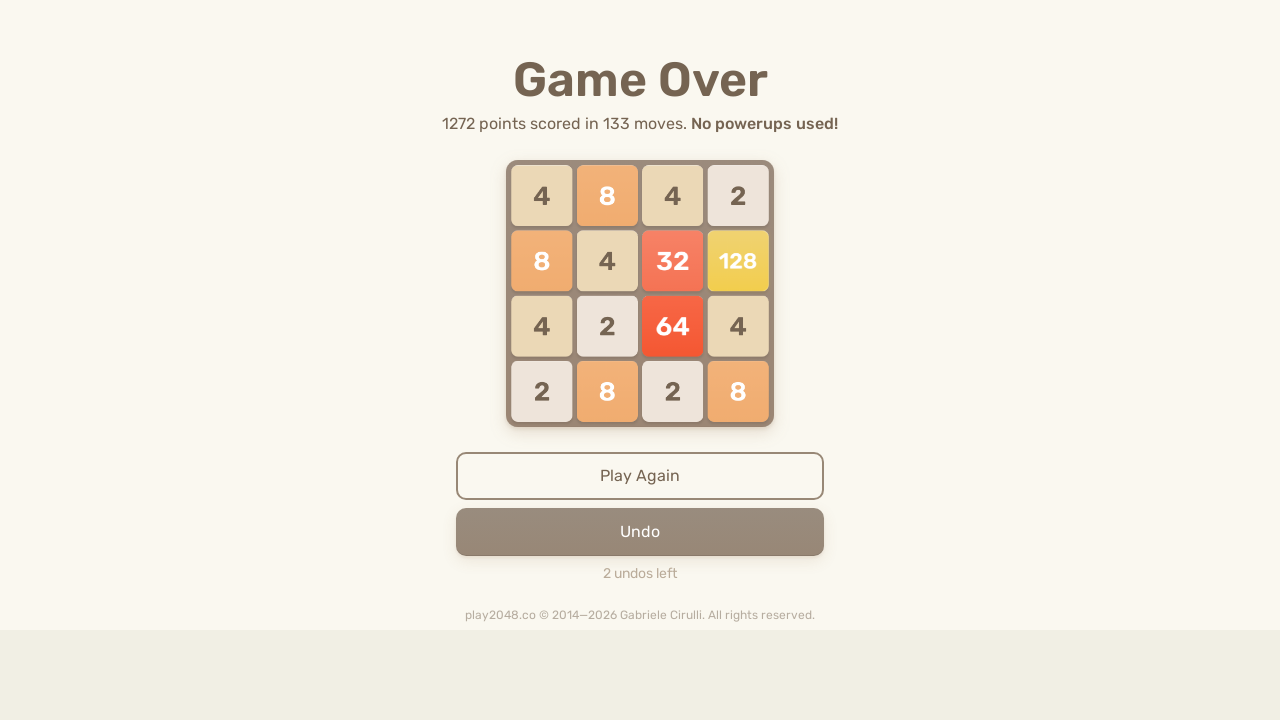

Pressed UP arrow key on html
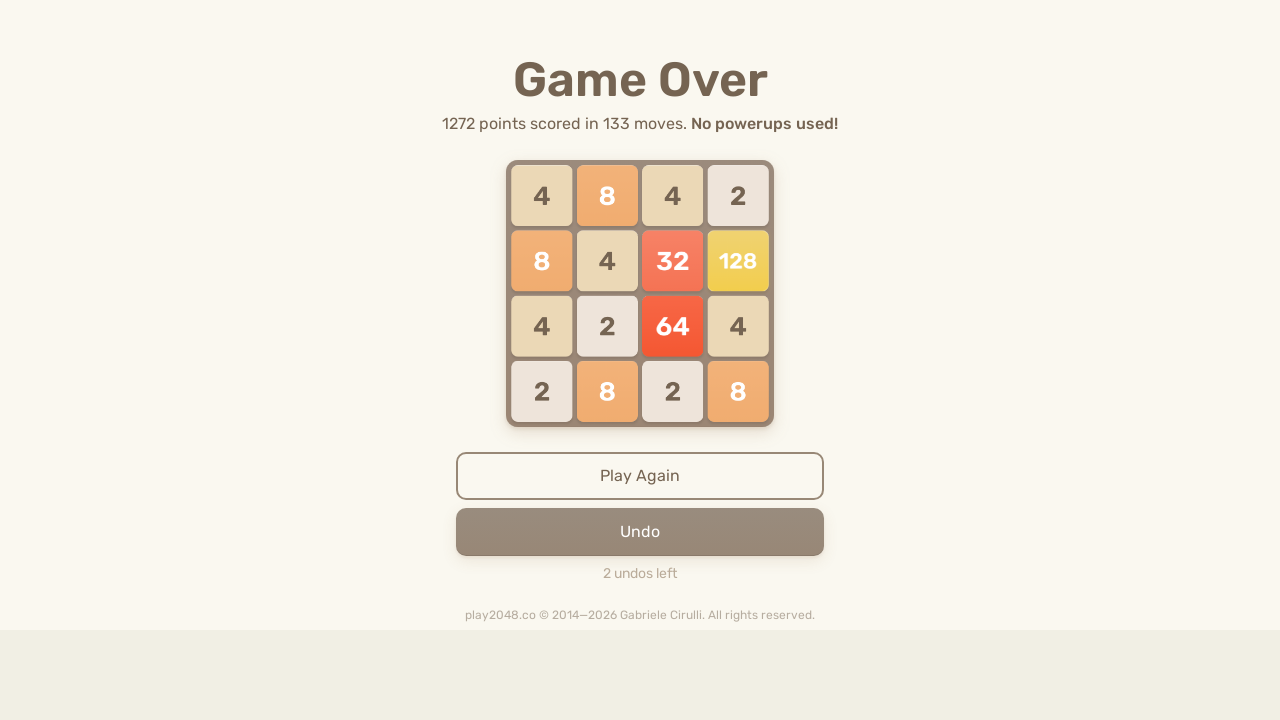

Pressed DOWN arrow key on html
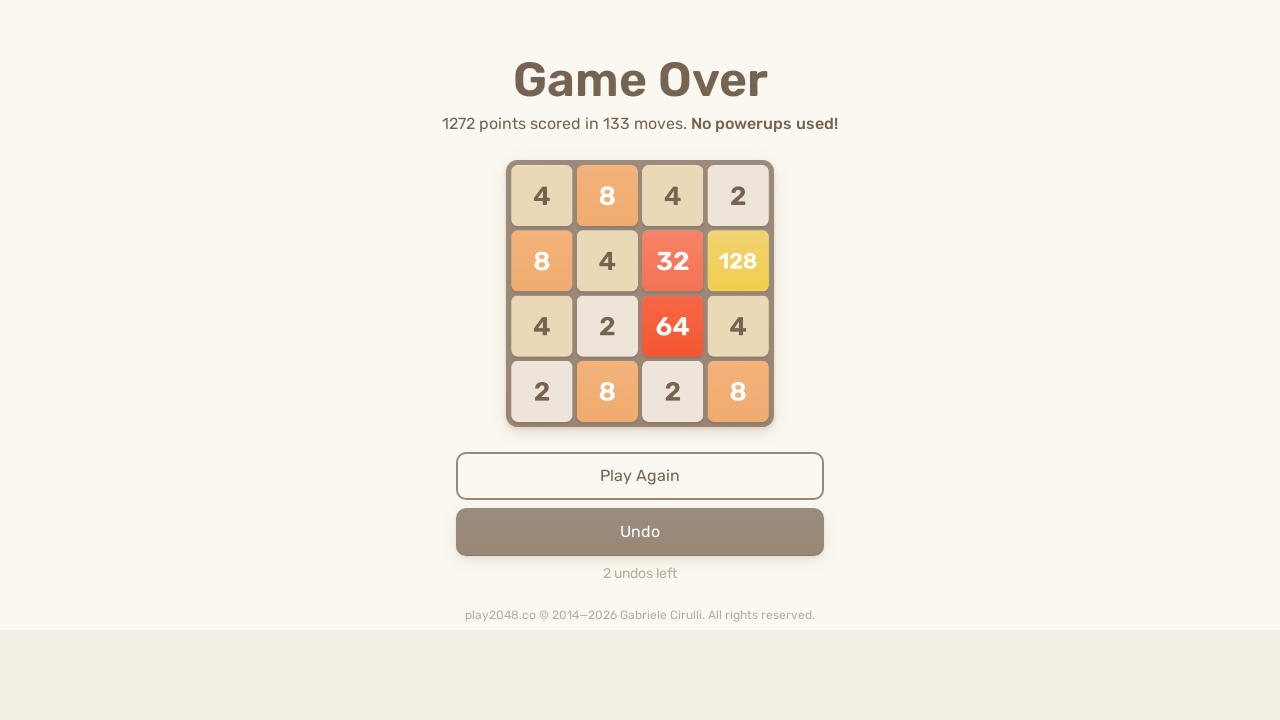

Pressed LEFT arrow key on html
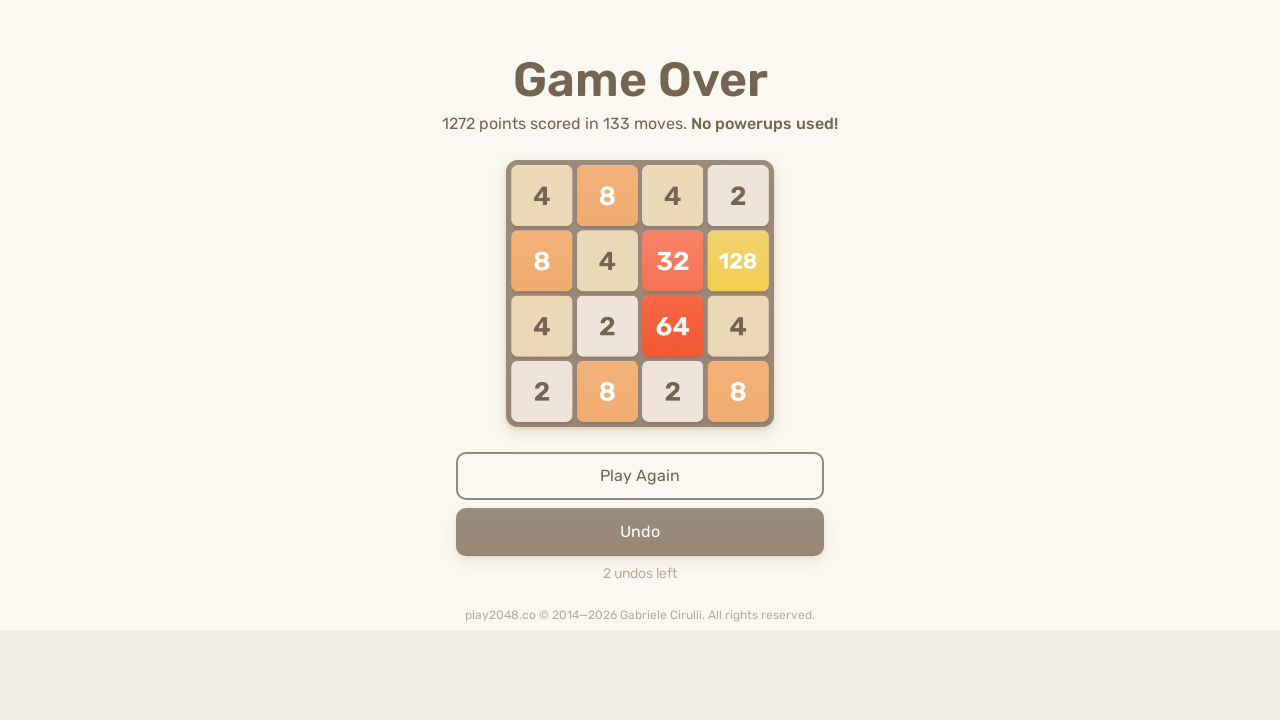

Pressed RIGHT arrow key on html
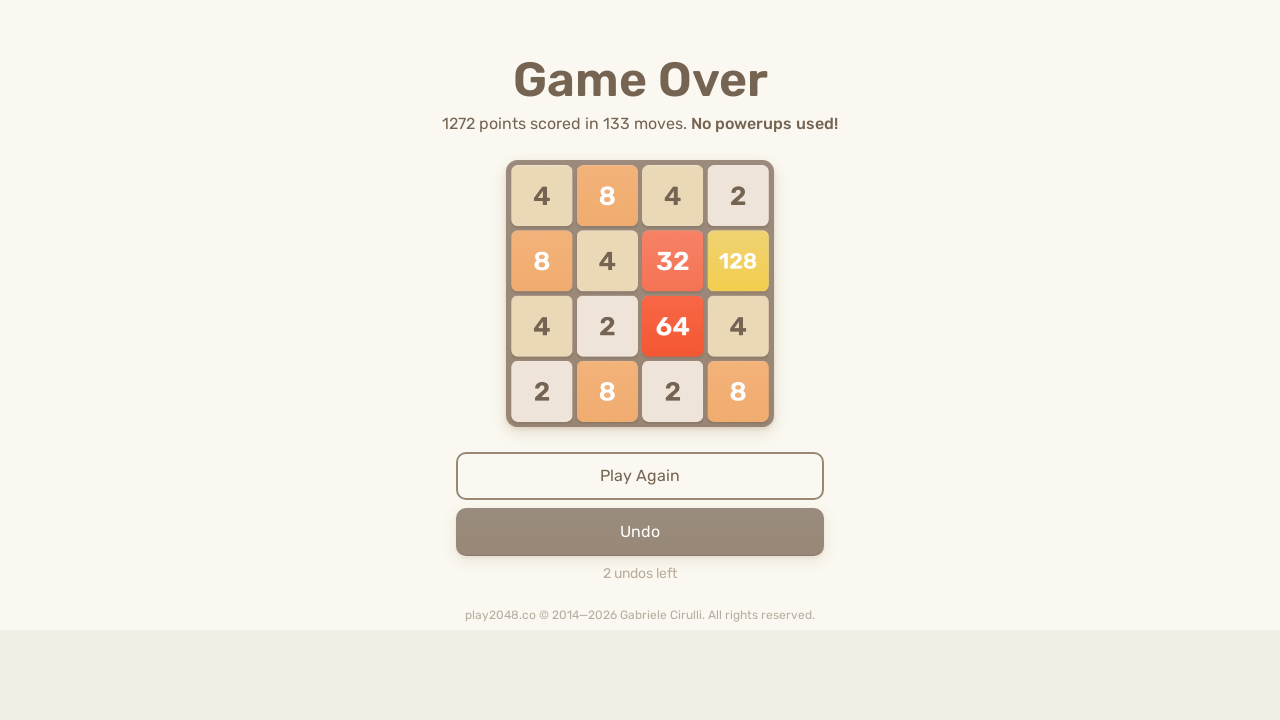

Pressed UP arrow key on html
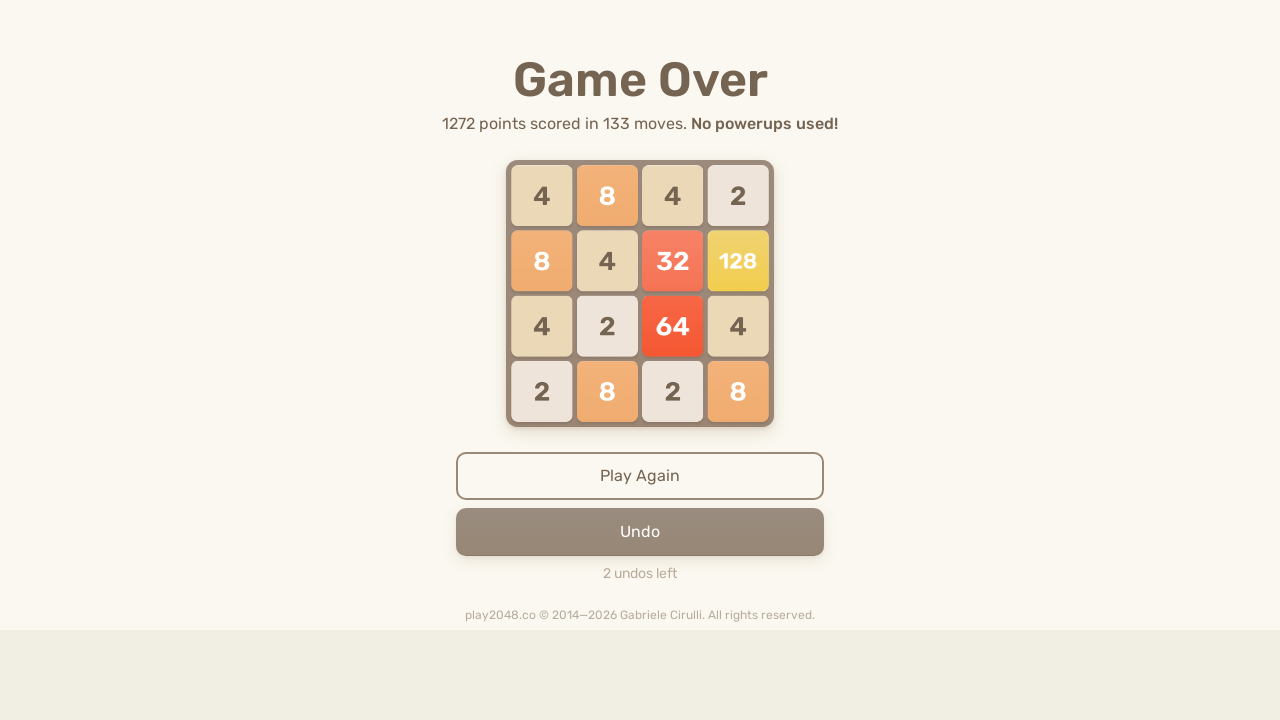

Pressed DOWN arrow key on html
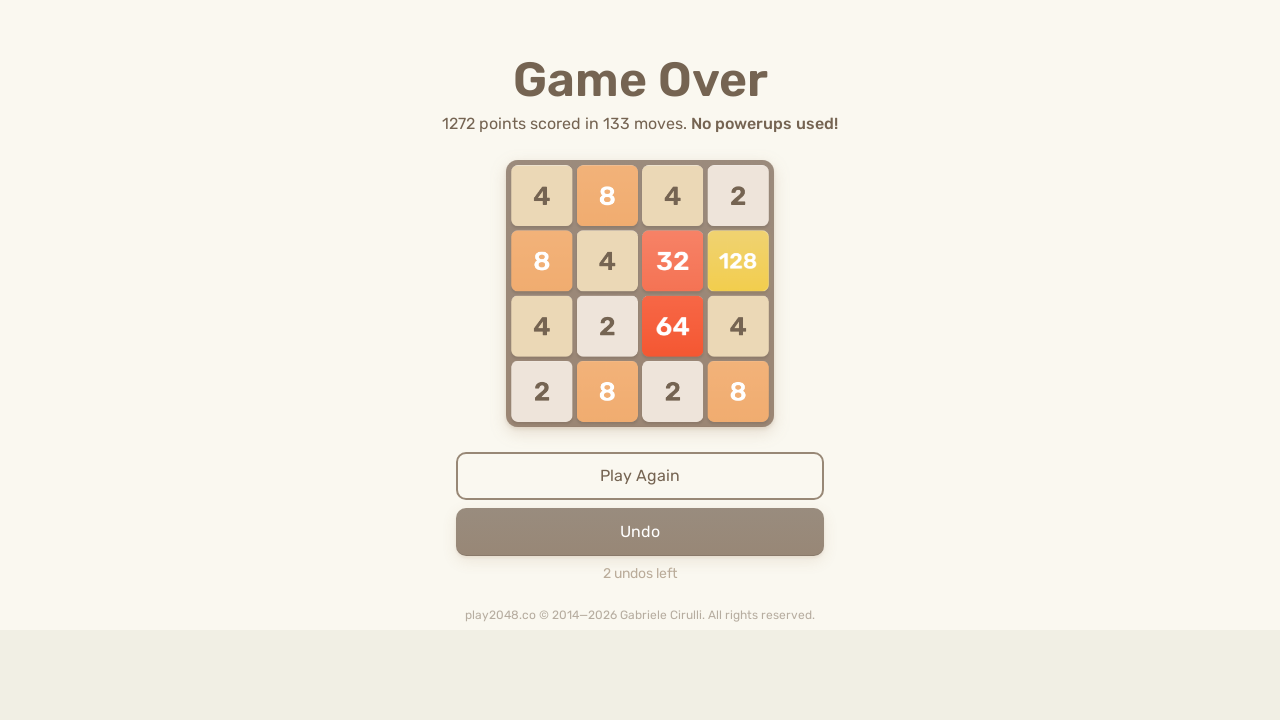

Pressed LEFT arrow key on html
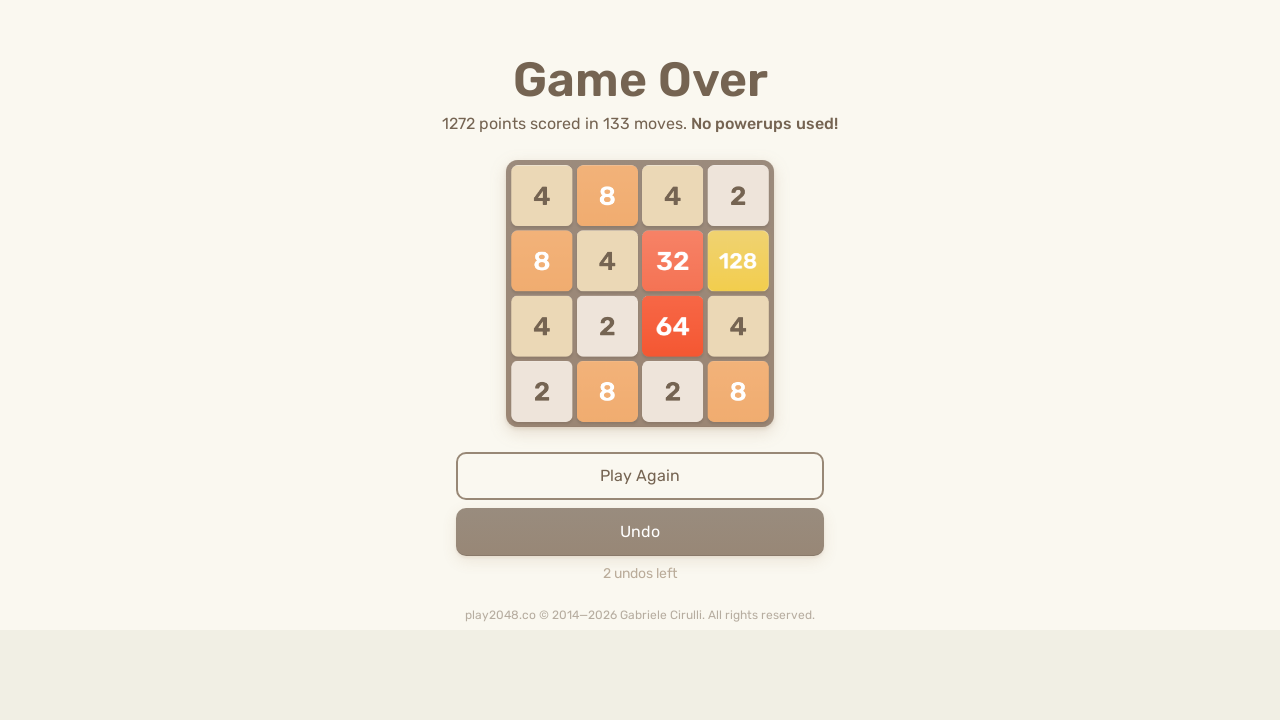

Pressed RIGHT arrow key on html
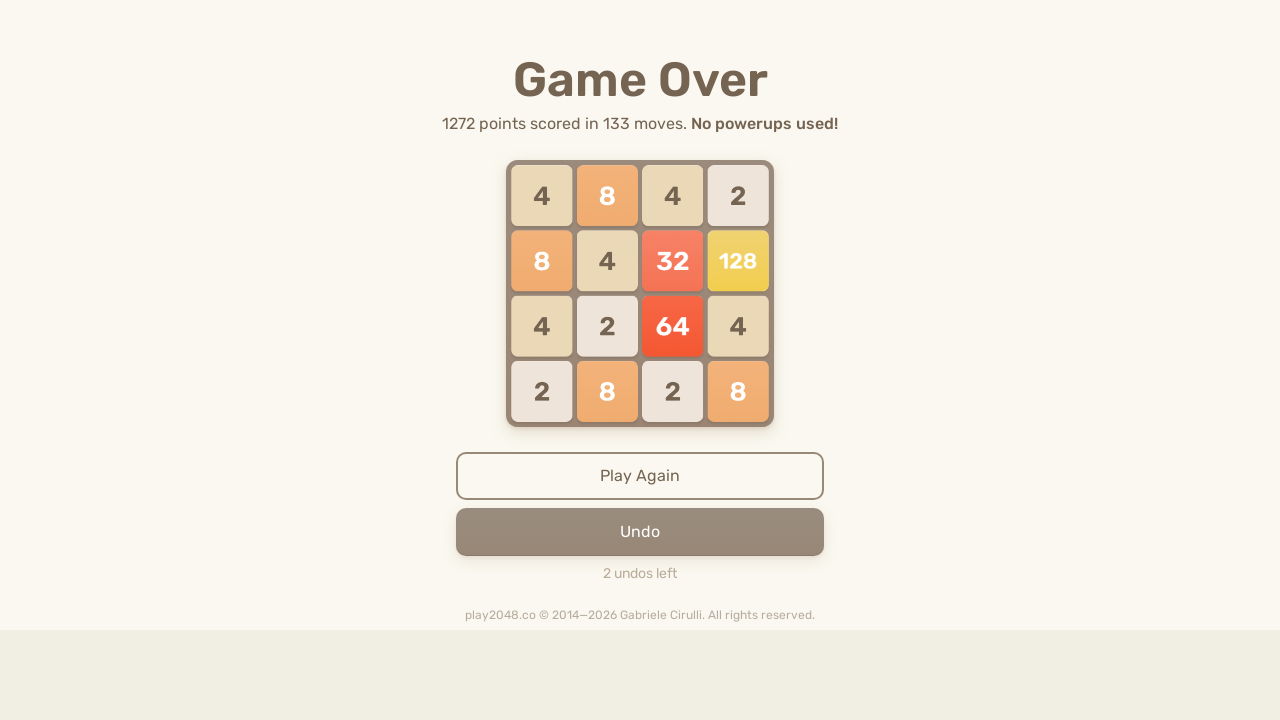

Pressed UP arrow key on html
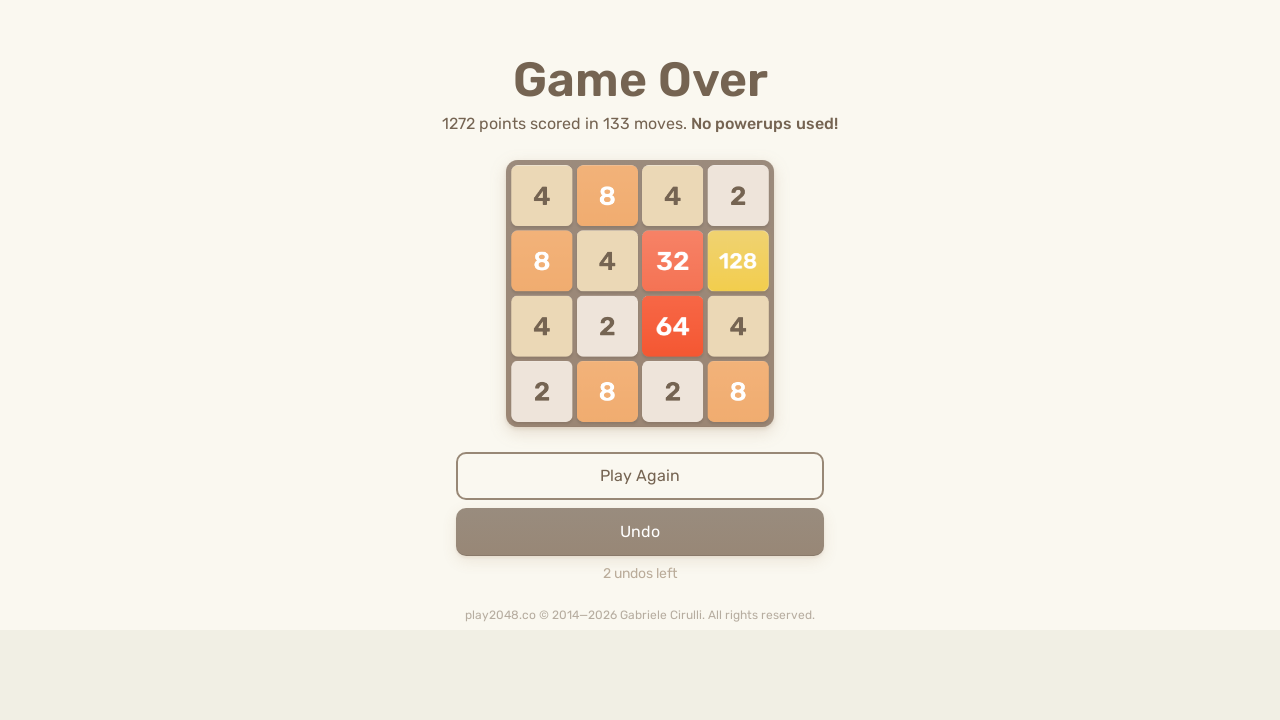

Pressed DOWN arrow key on html
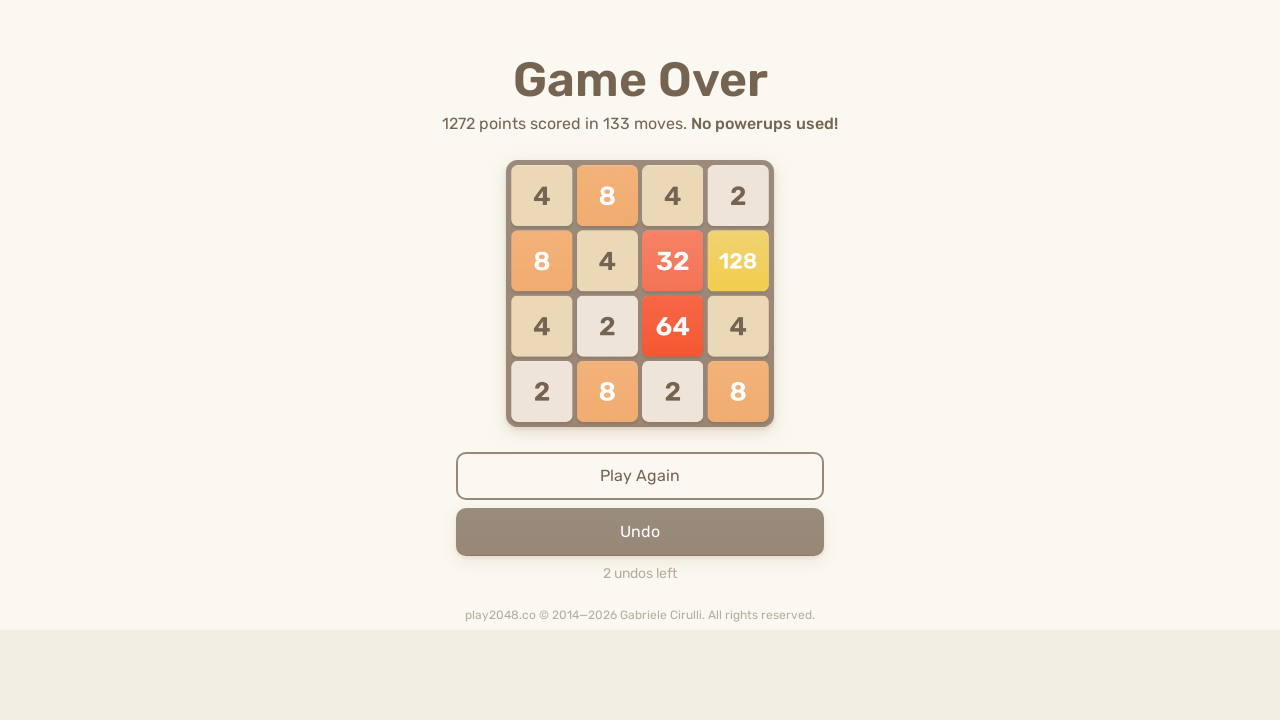

Pressed LEFT arrow key on html
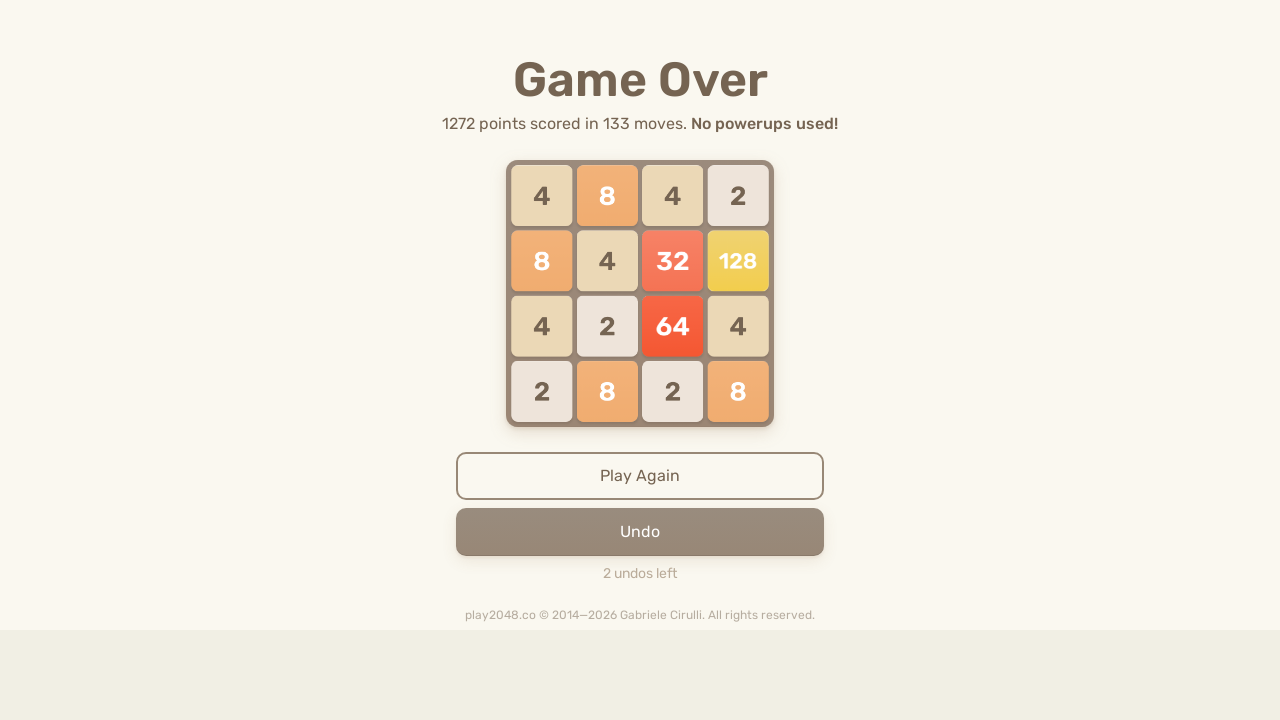

Pressed RIGHT arrow key on html
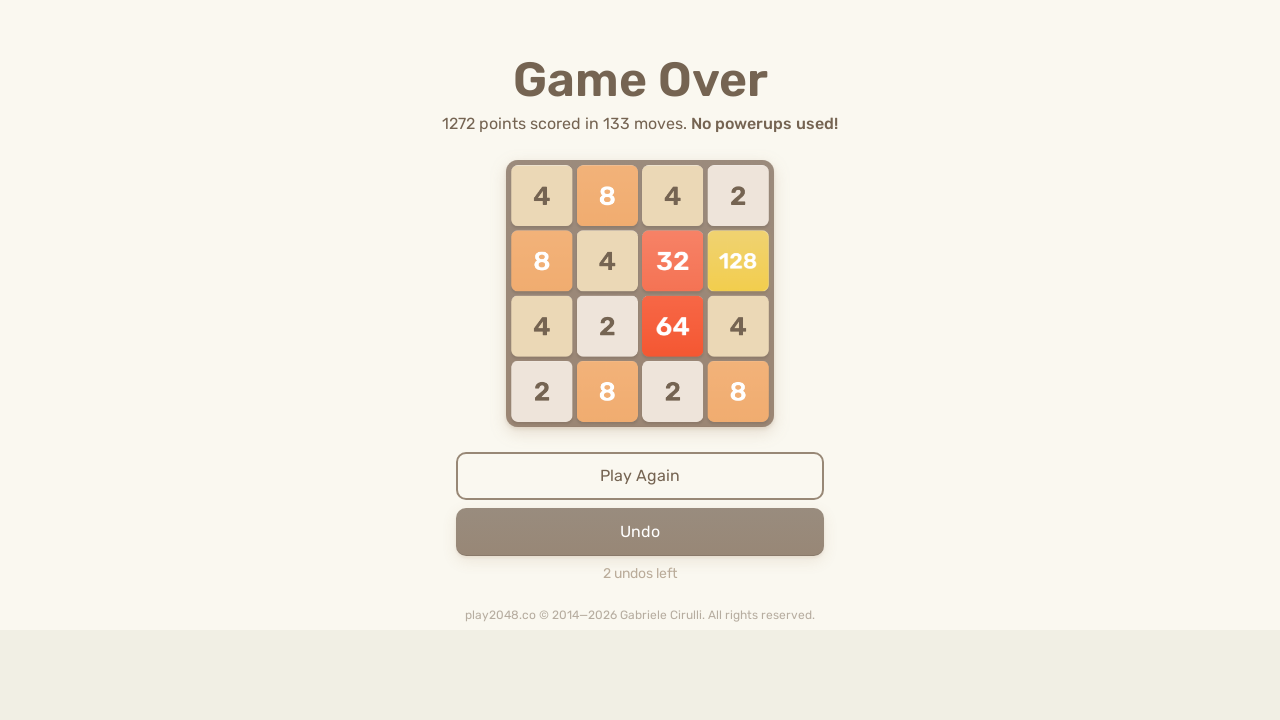

Pressed UP arrow key on html
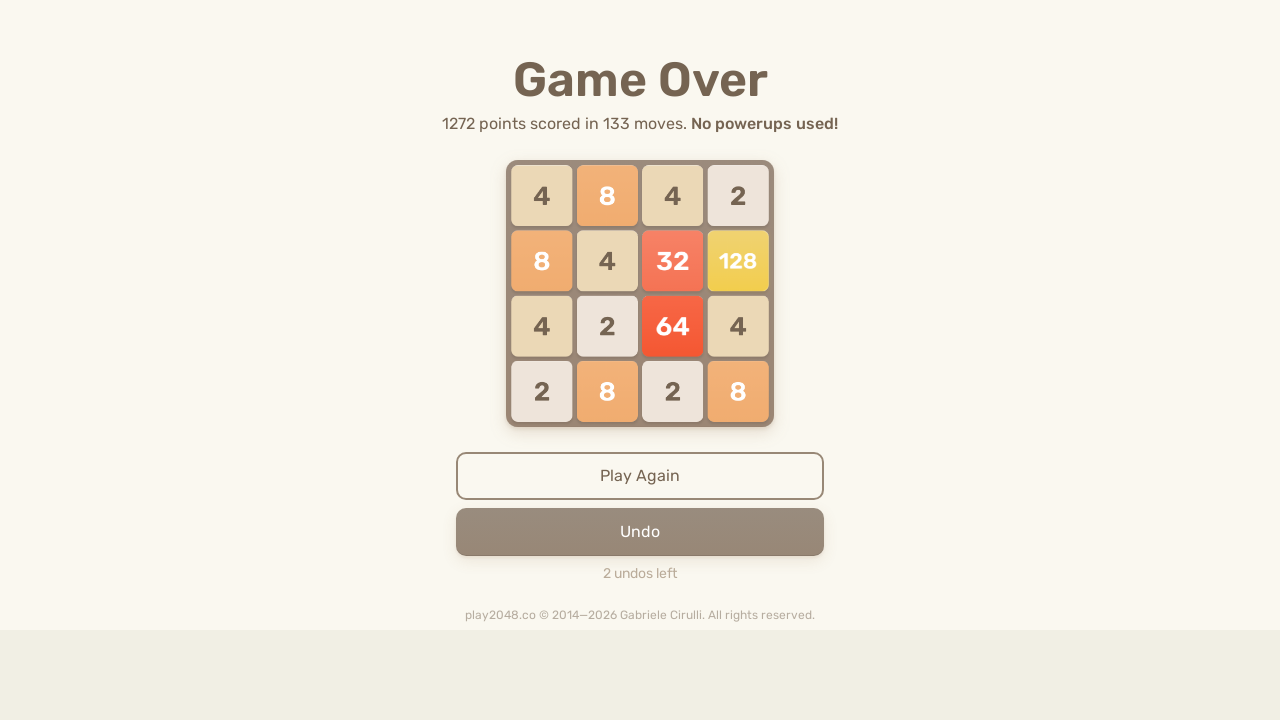

Pressed DOWN arrow key on html
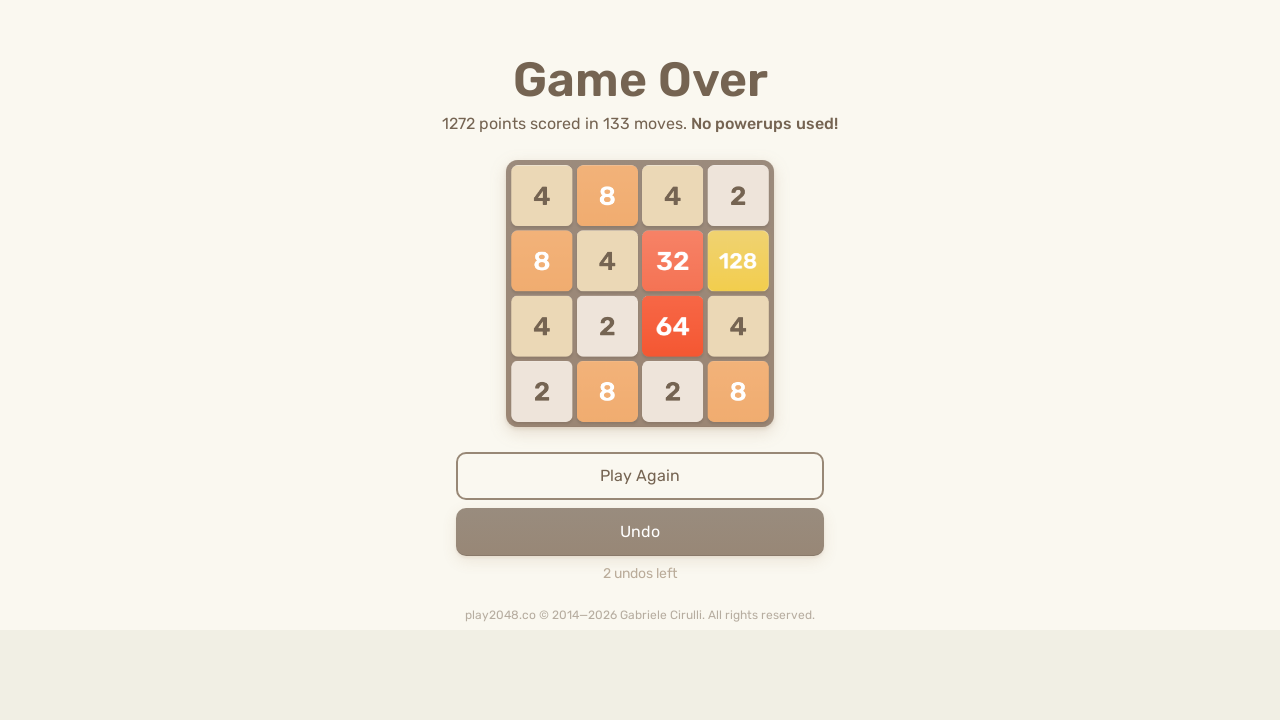

Pressed LEFT arrow key on html
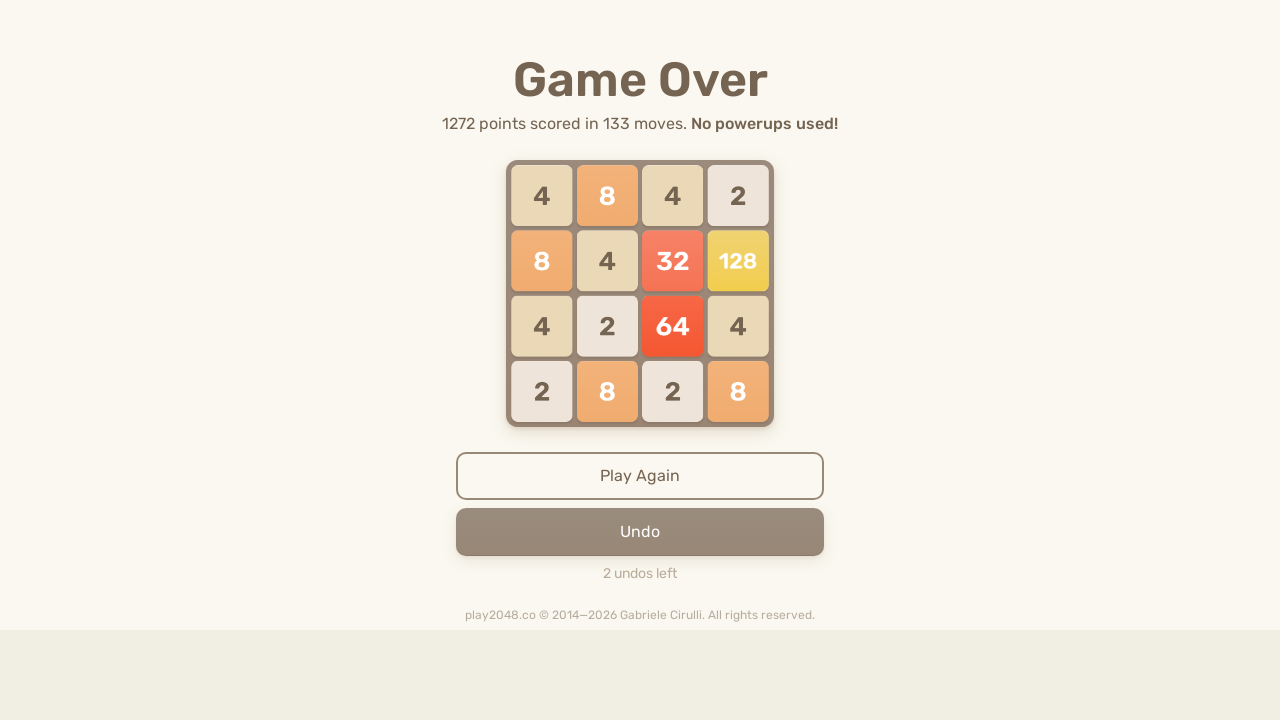

Pressed RIGHT arrow key on html
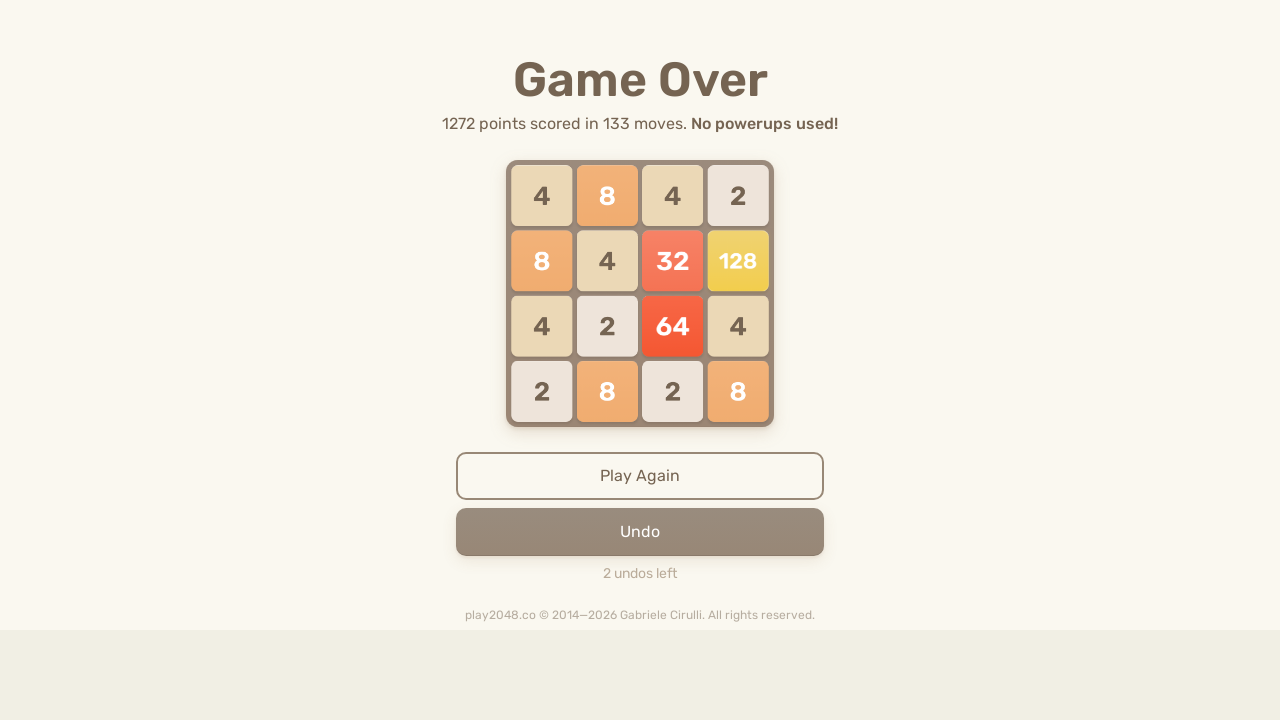

Pressed UP arrow key on html
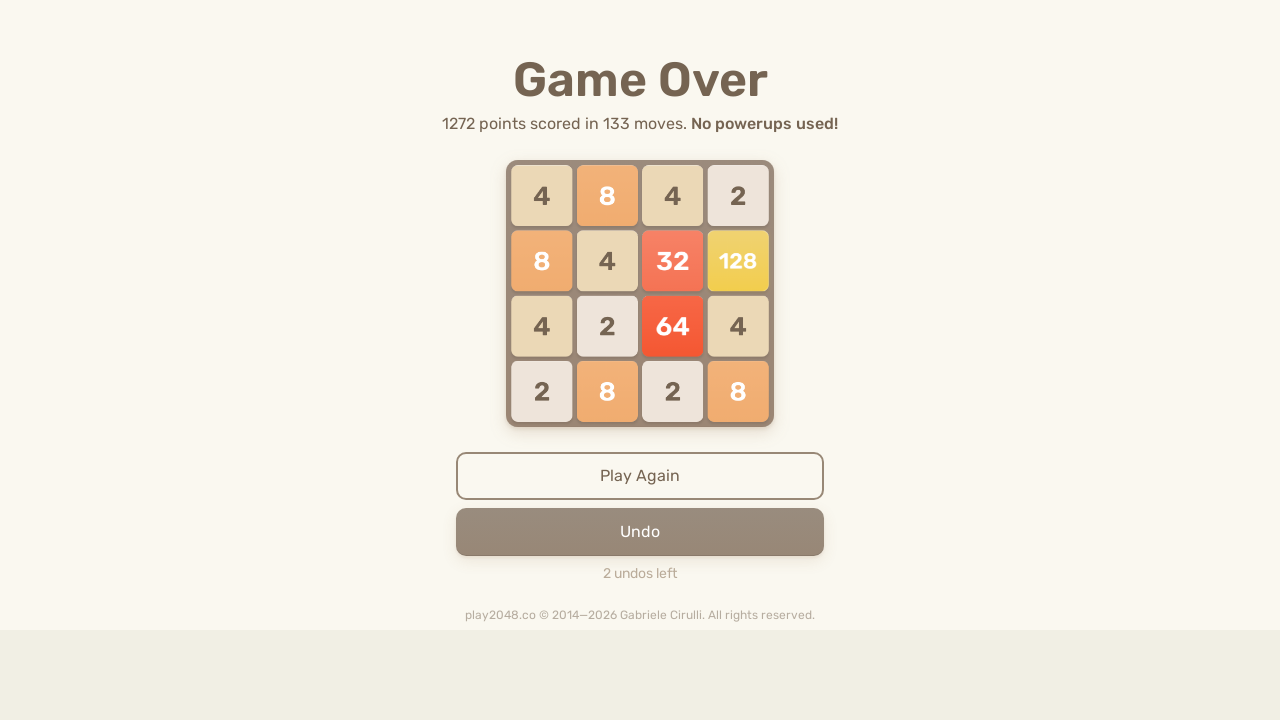

Pressed DOWN arrow key on html
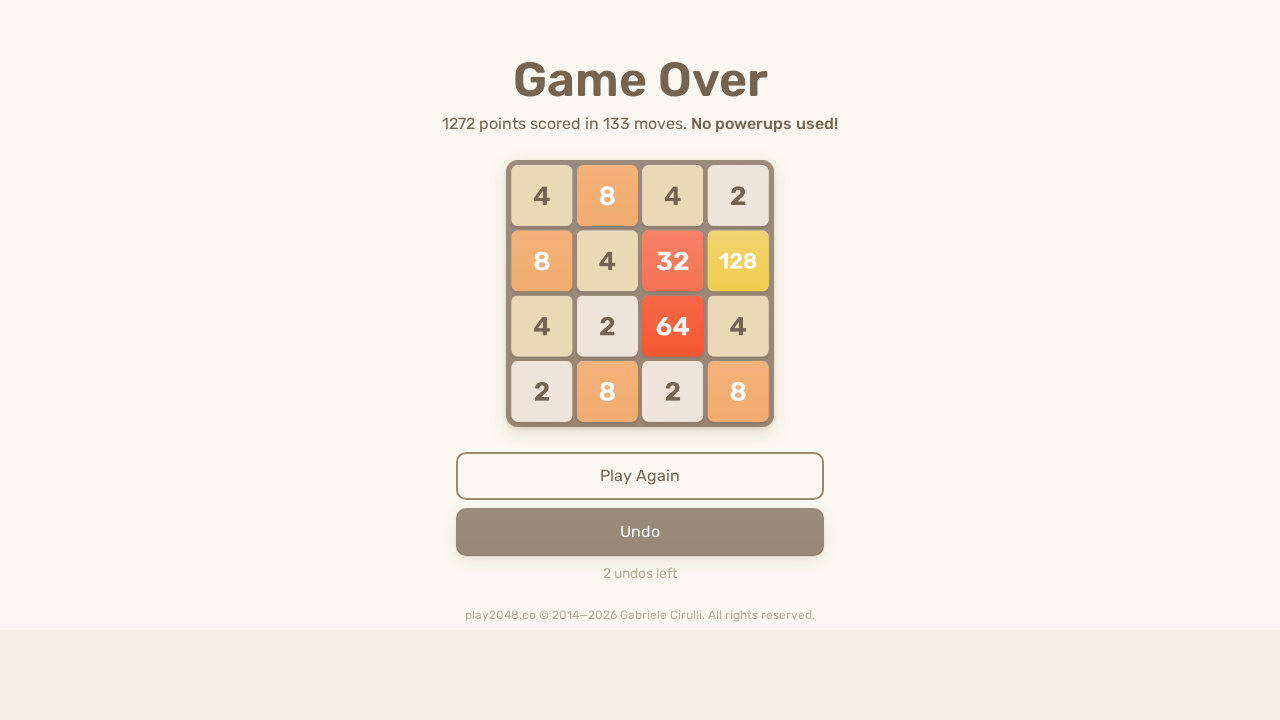

Pressed LEFT arrow key on html
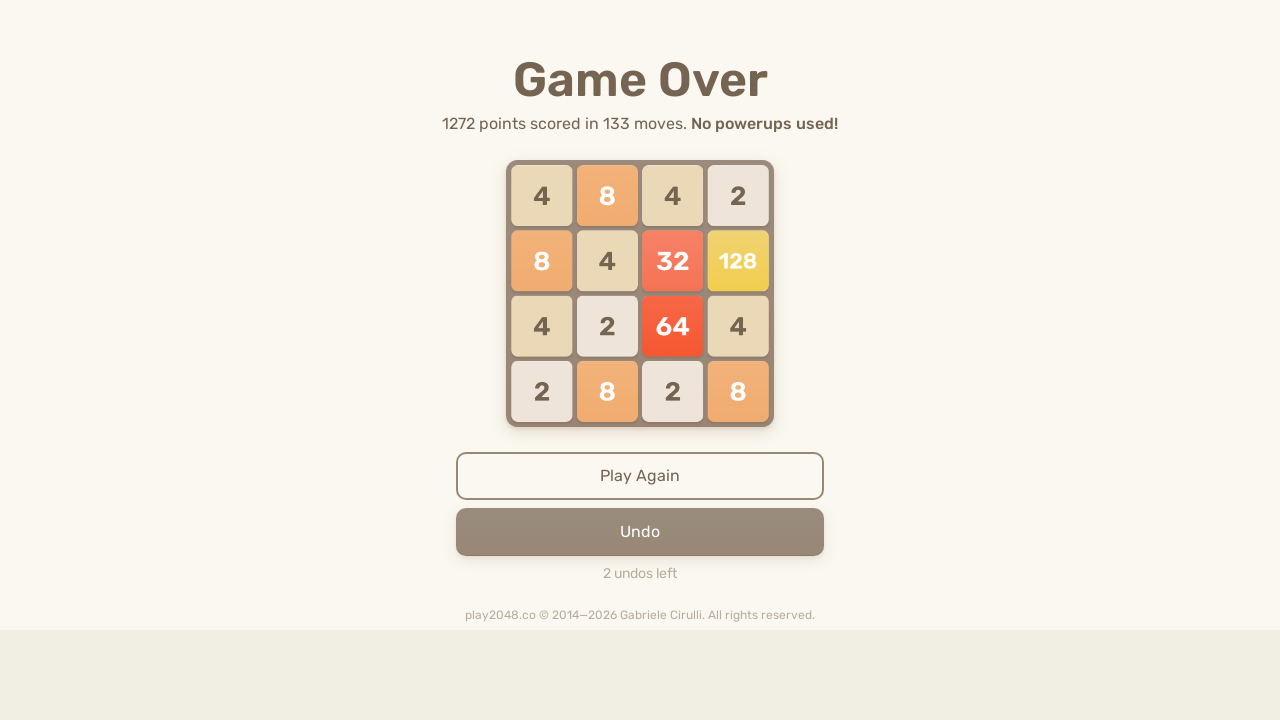

Pressed RIGHT arrow key on html
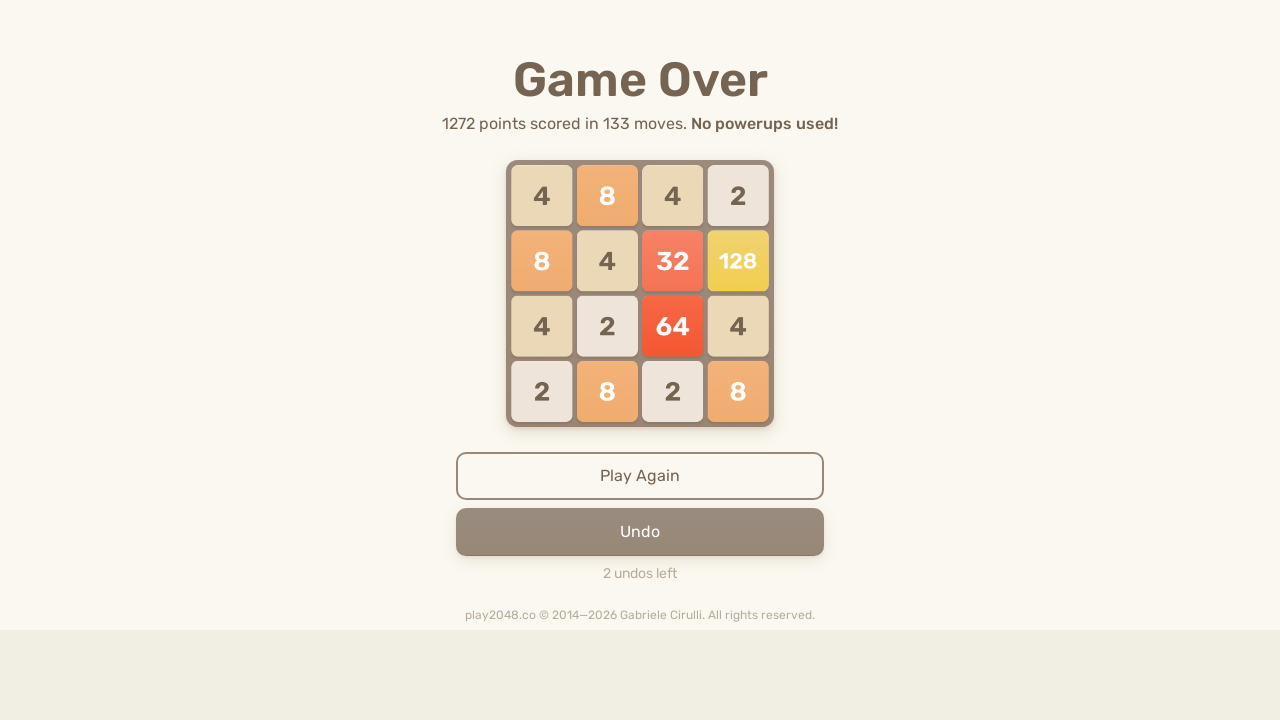

Pressed UP arrow key on html
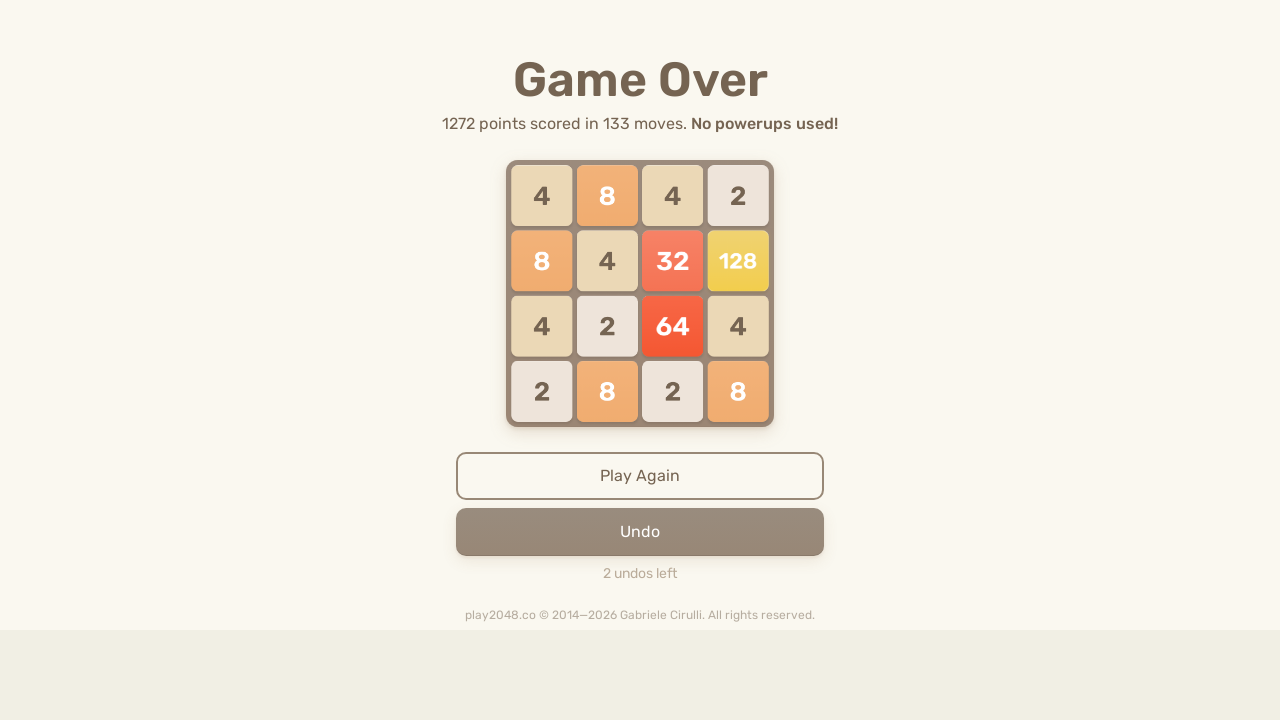

Pressed DOWN arrow key on html
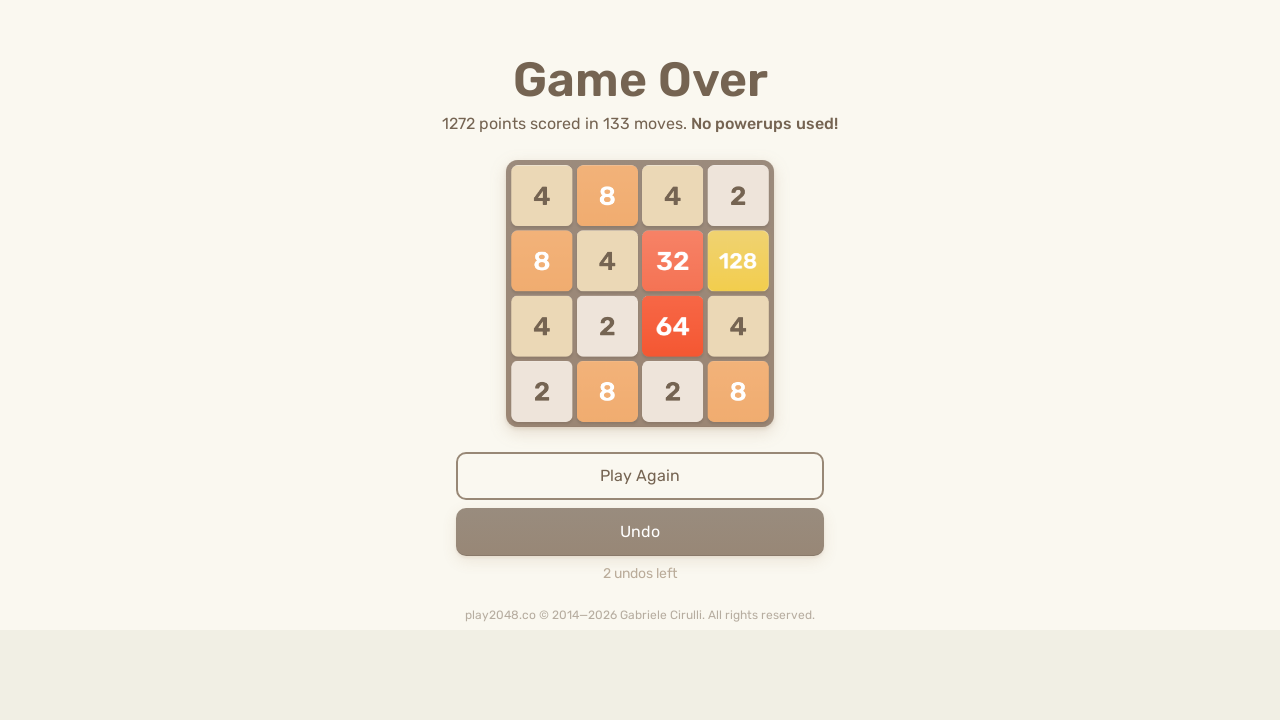

Pressed LEFT arrow key on html
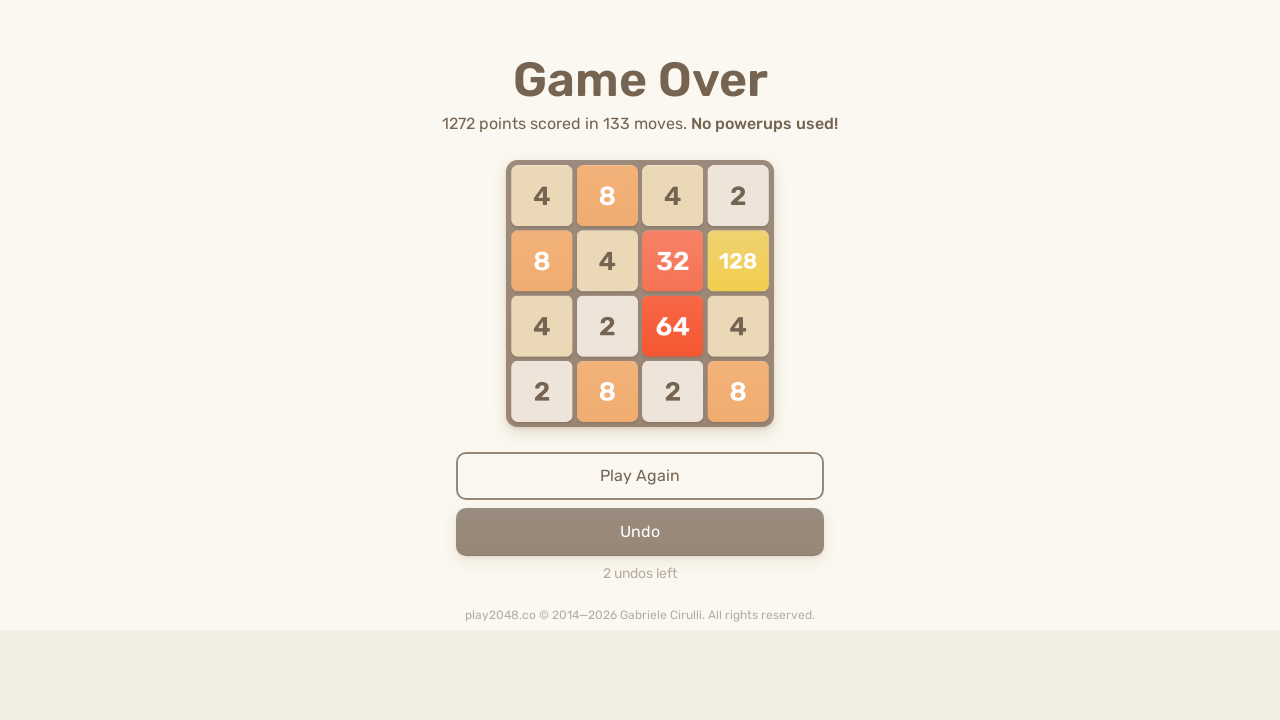

Pressed RIGHT arrow key on html
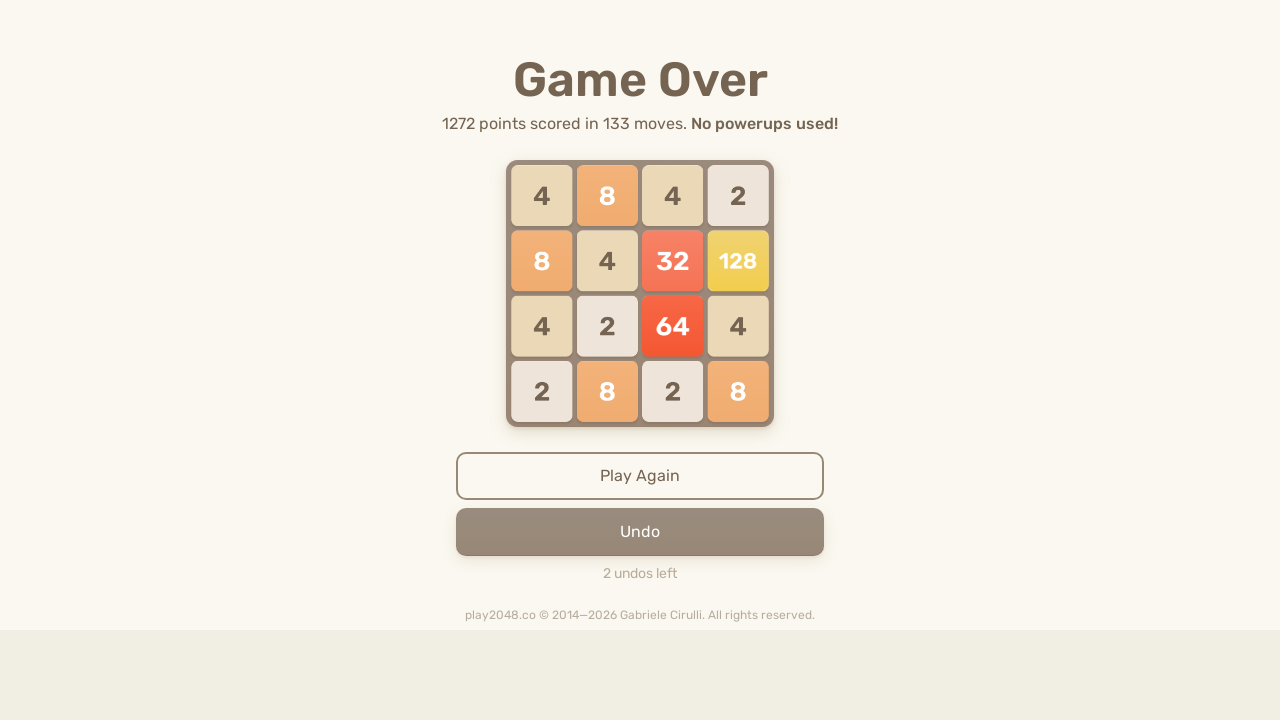

Pressed UP arrow key on html
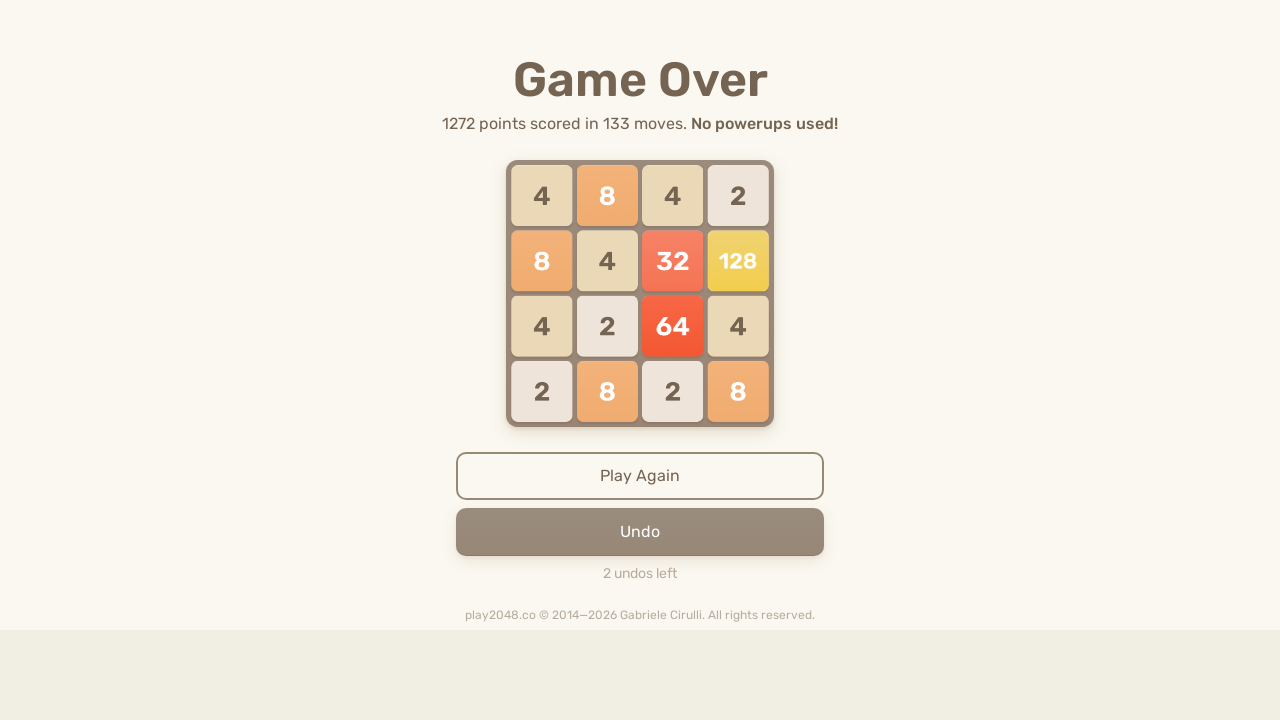

Pressed DOWN arrow key on html
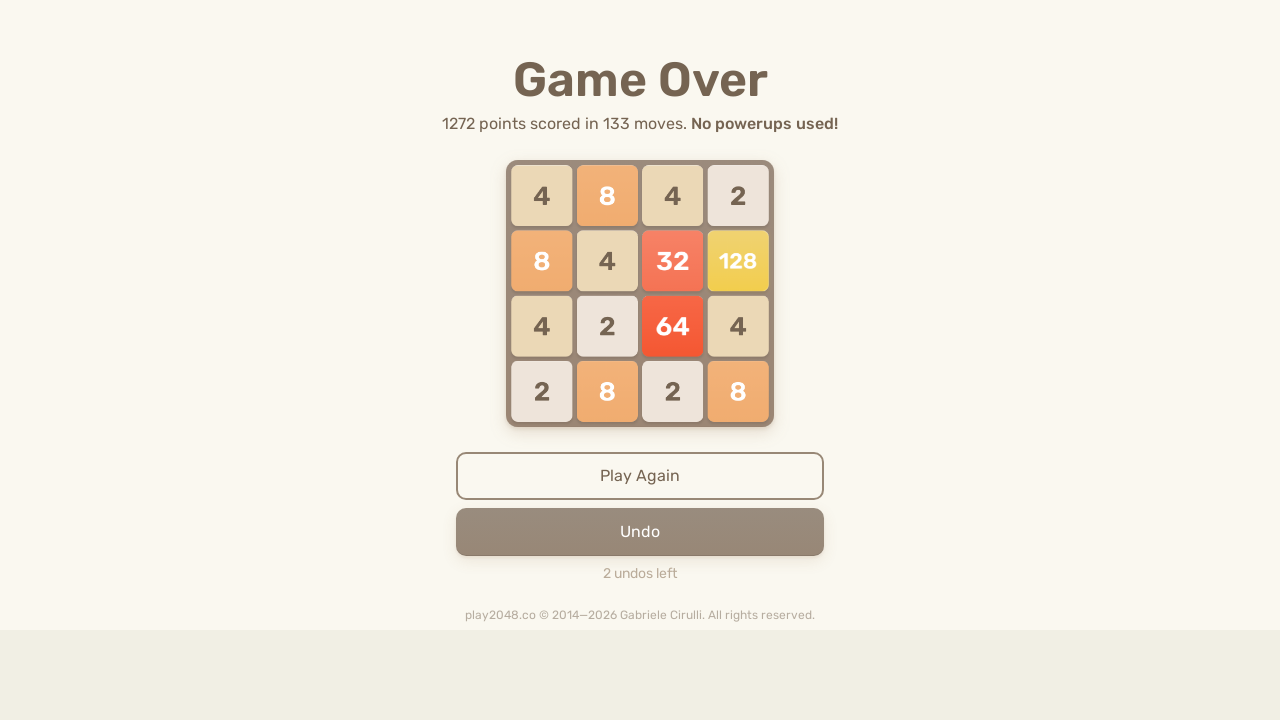

Pressed LEFT arrow key on html
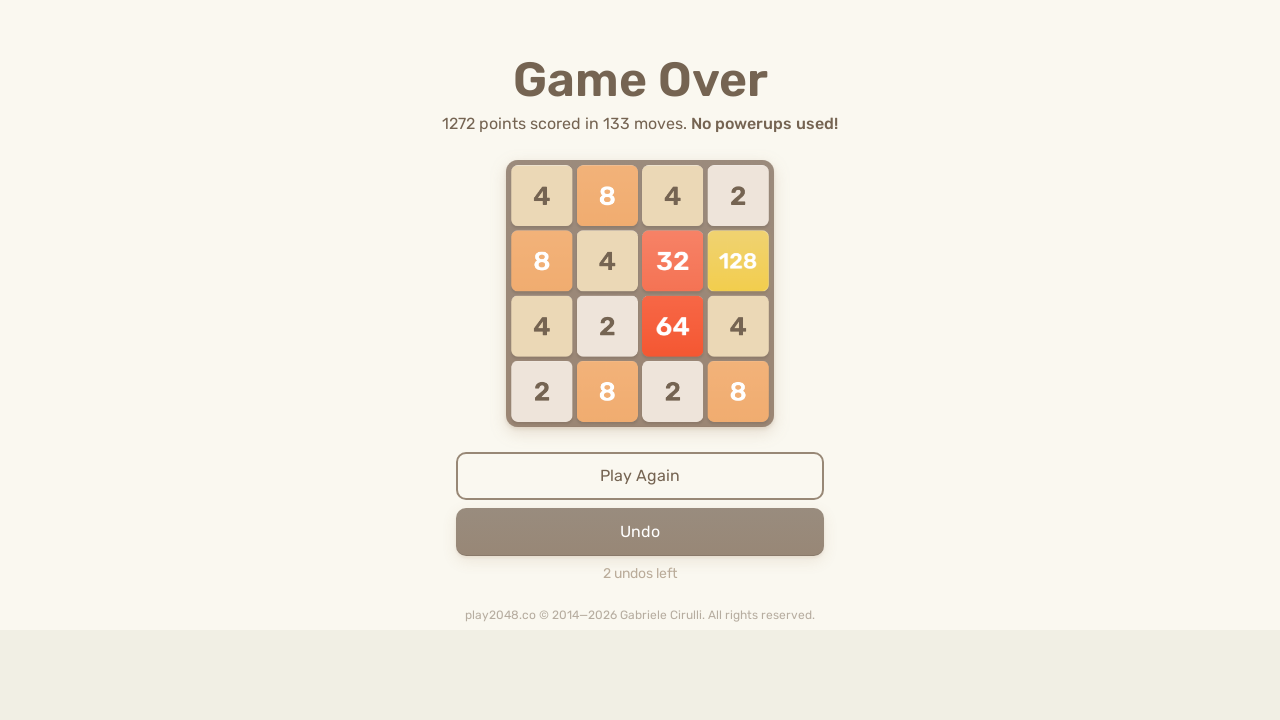

Pressed RIGHT arrow key on html
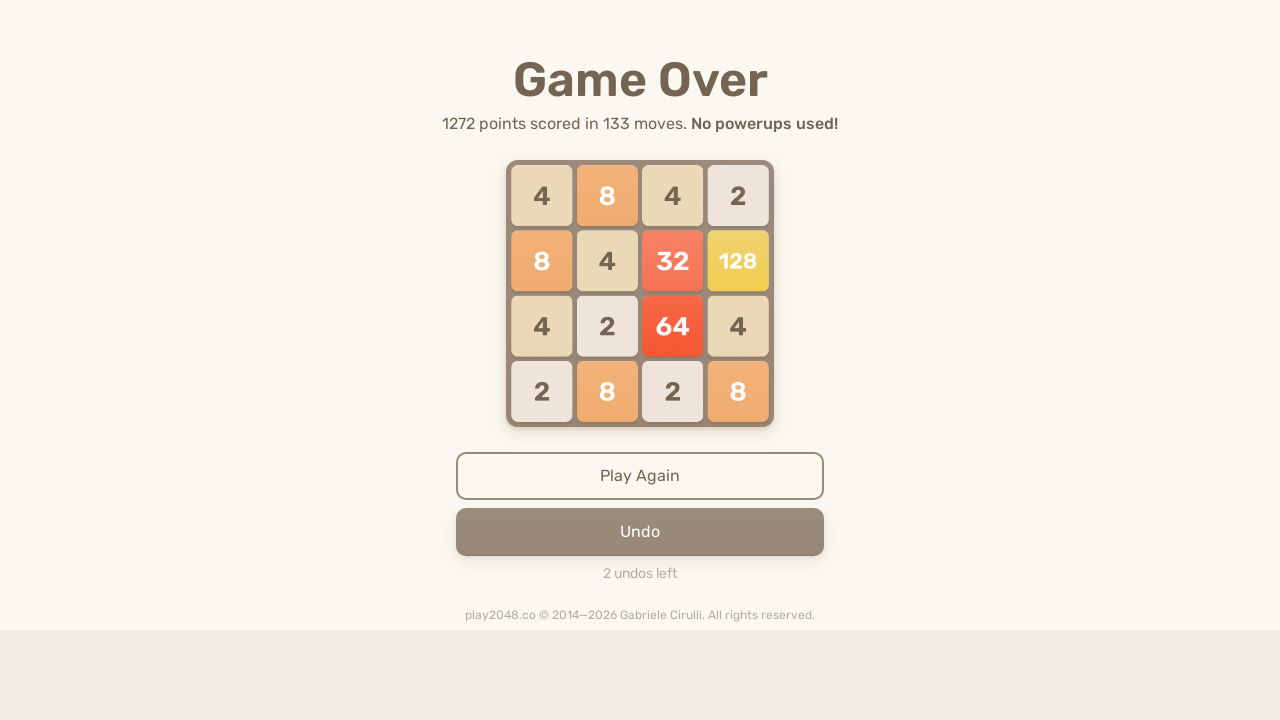

Pressed UP arrow key on html
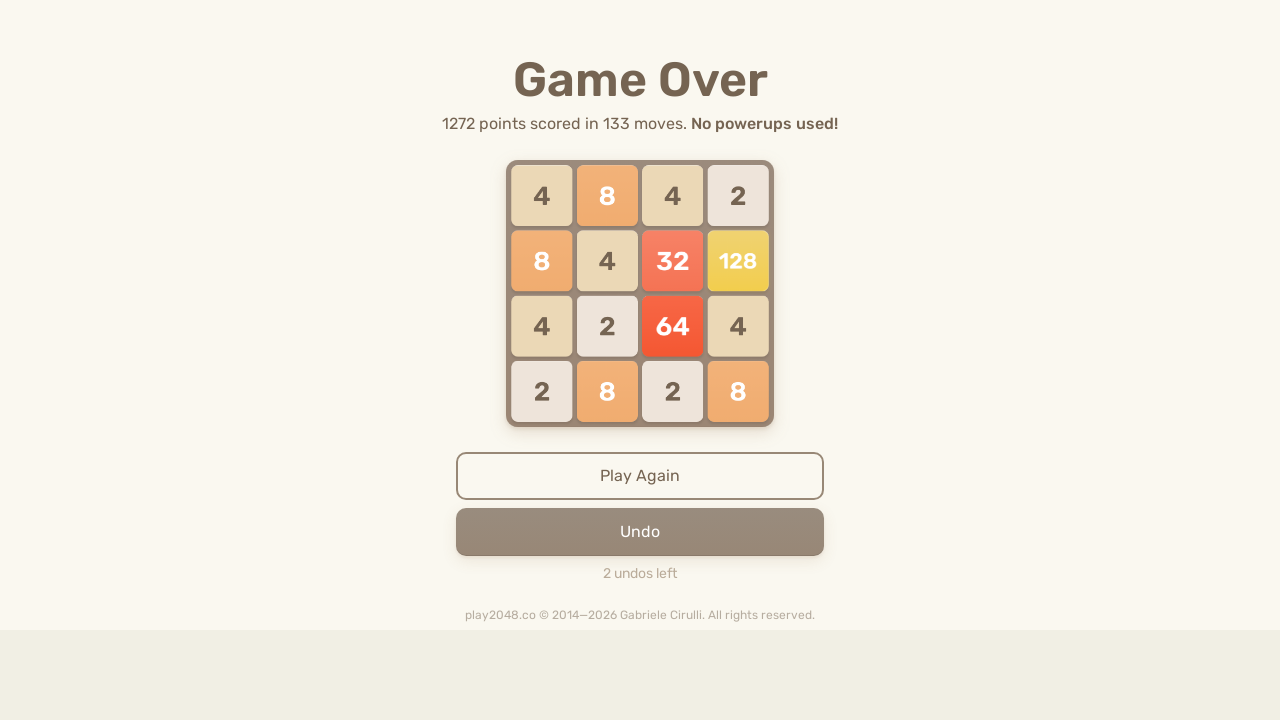

Pressed DOWN arrow key on html
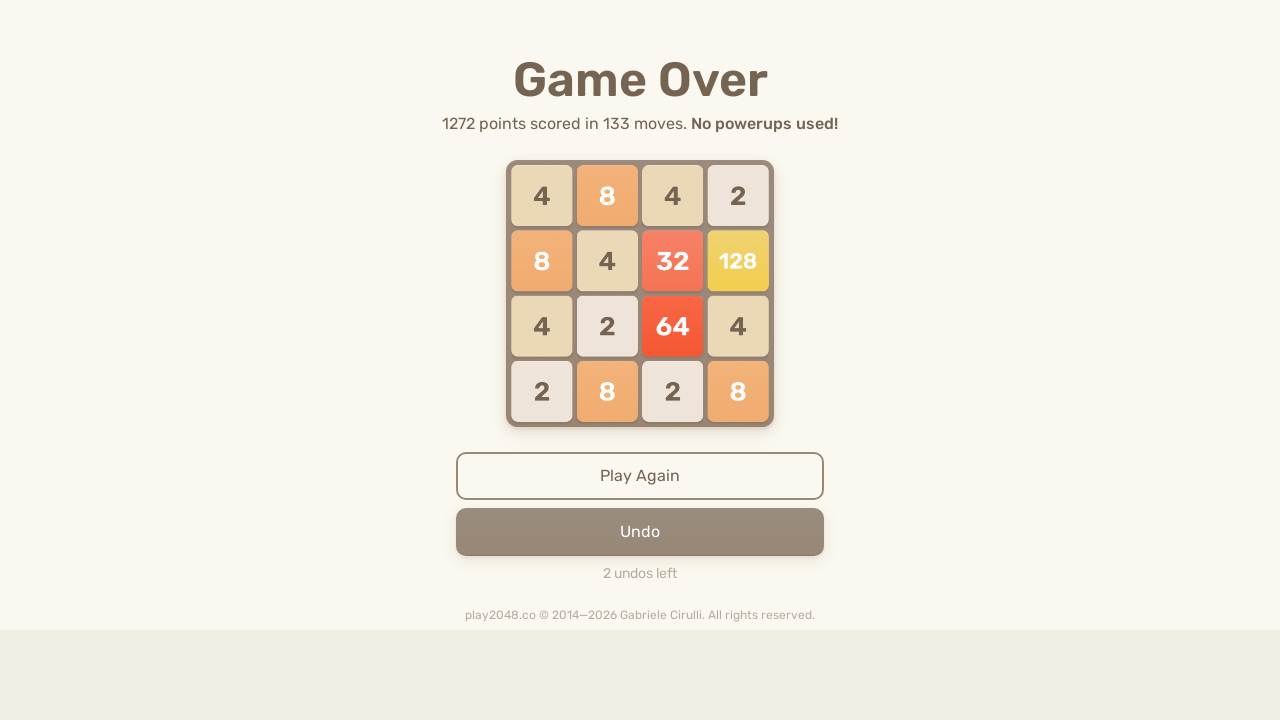

Pressed LEFT arrow key on html
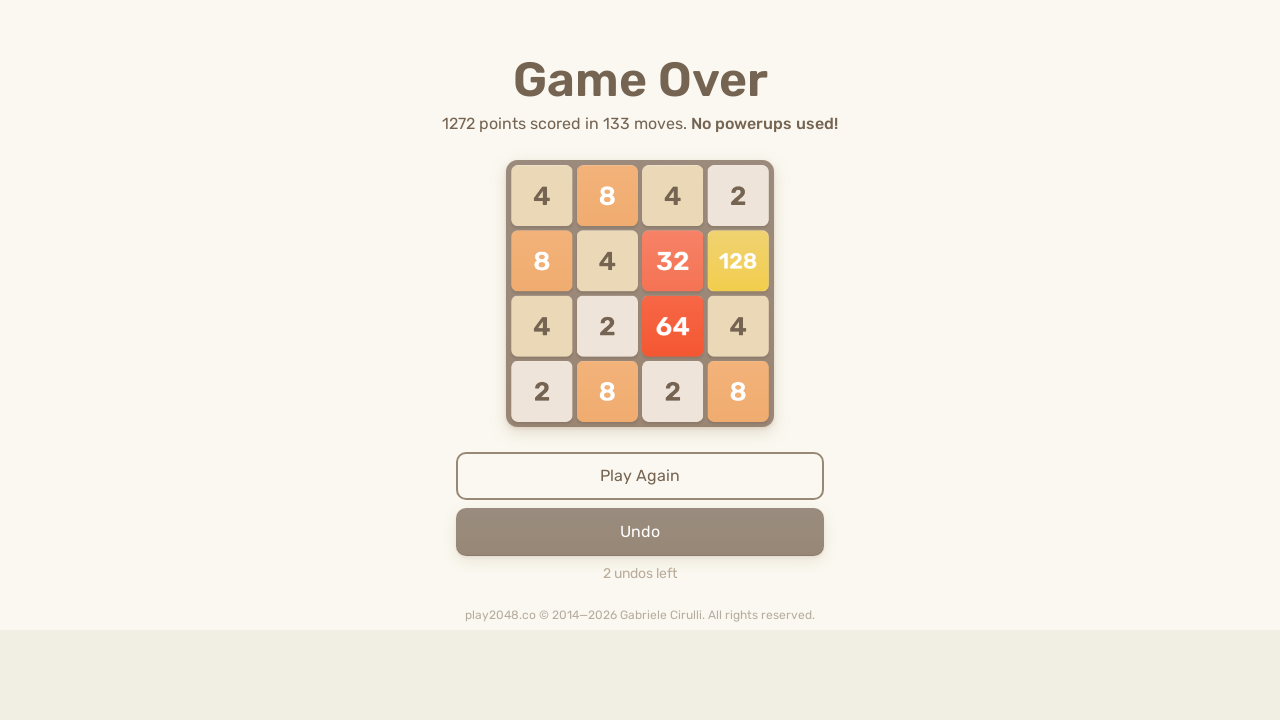

Pressed RIGHT arrow key on html
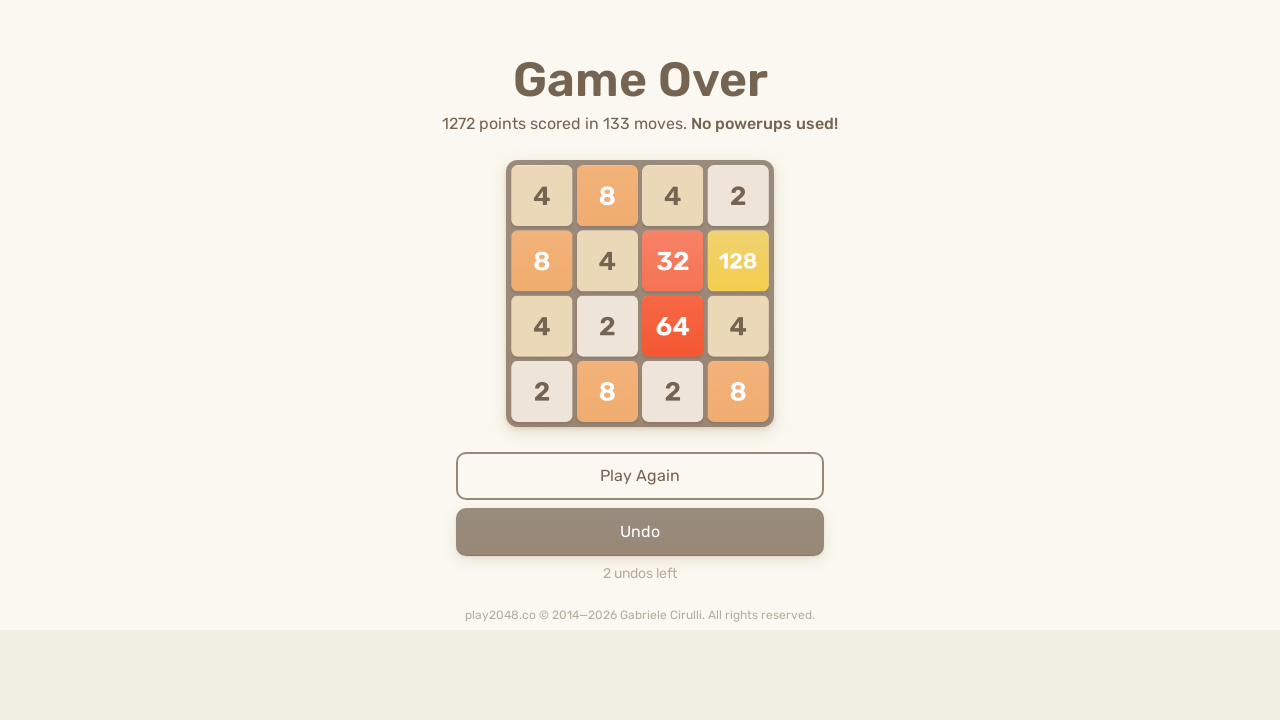

Pressed UP arrow key on html
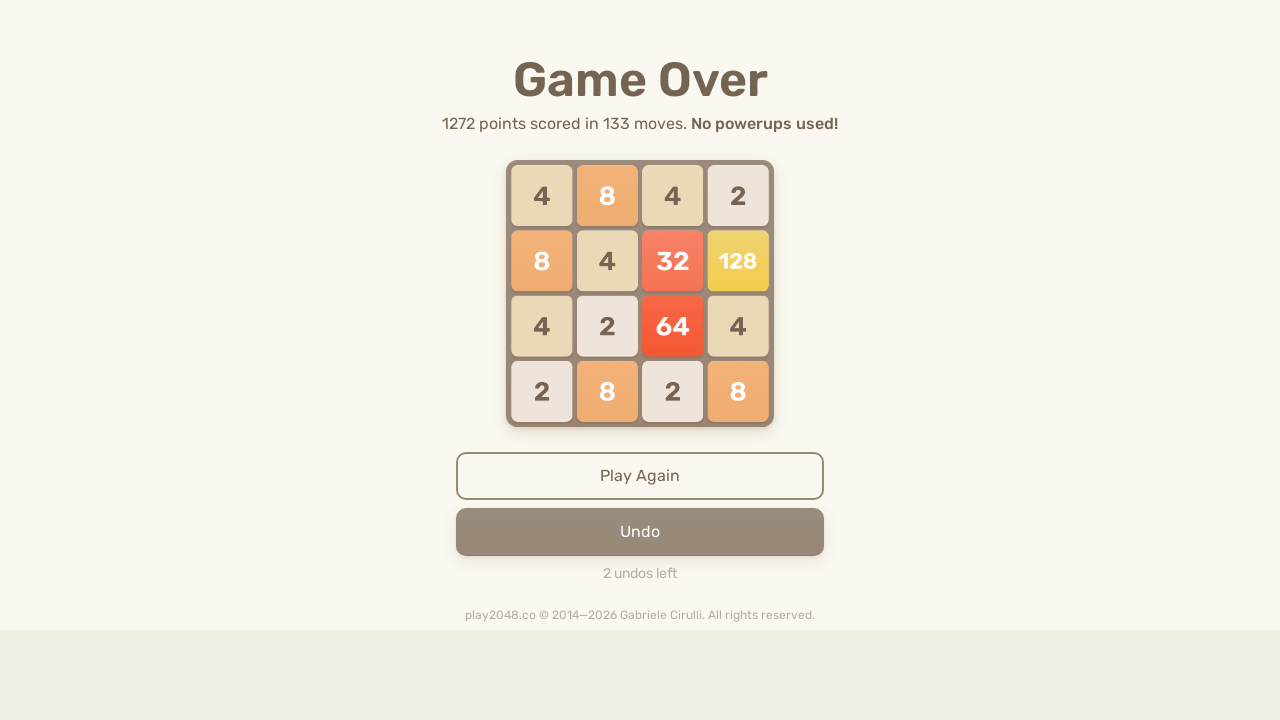

Pressed DOWN arrow key on html
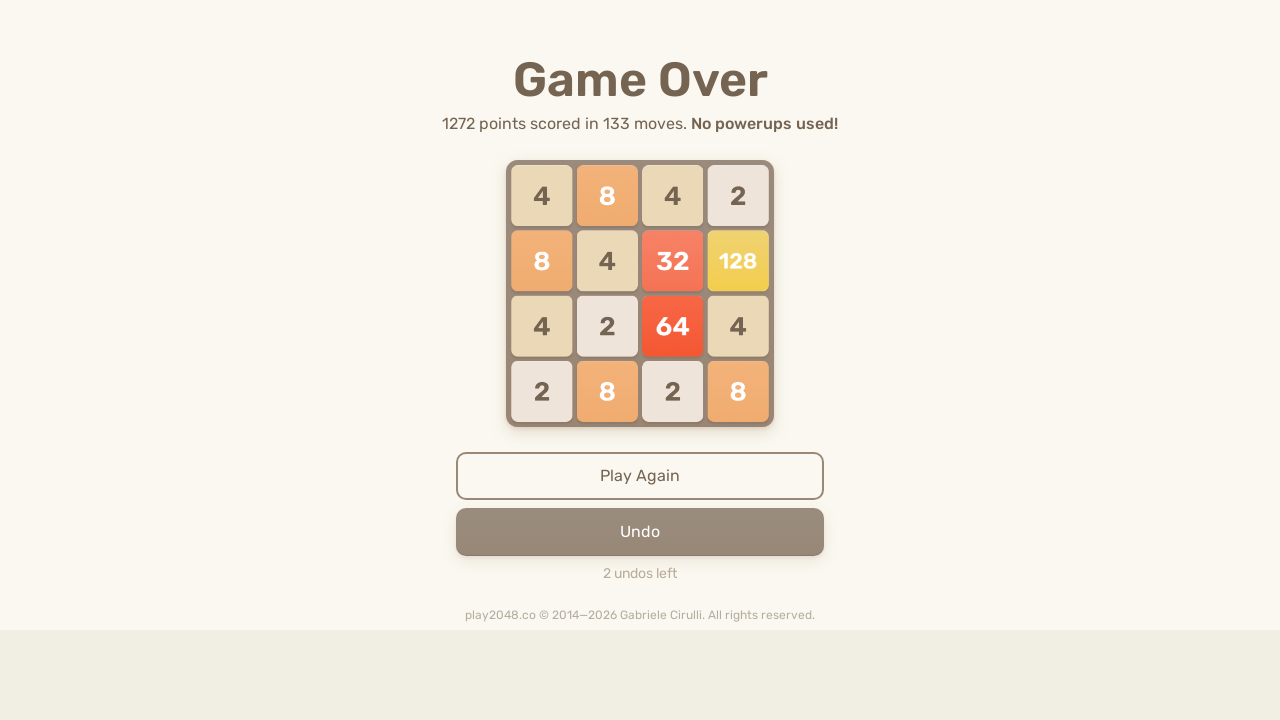

Pressed LEFT arrow key on html
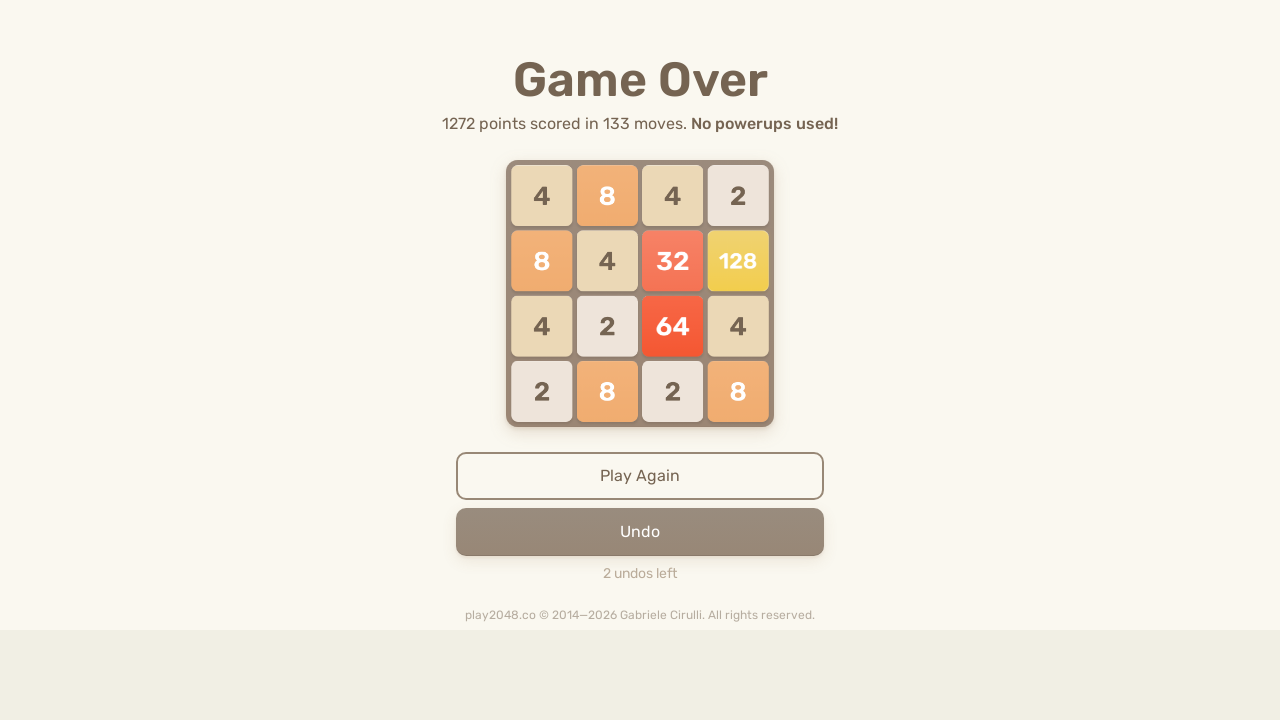

Pressed RIGHT arrow key on html
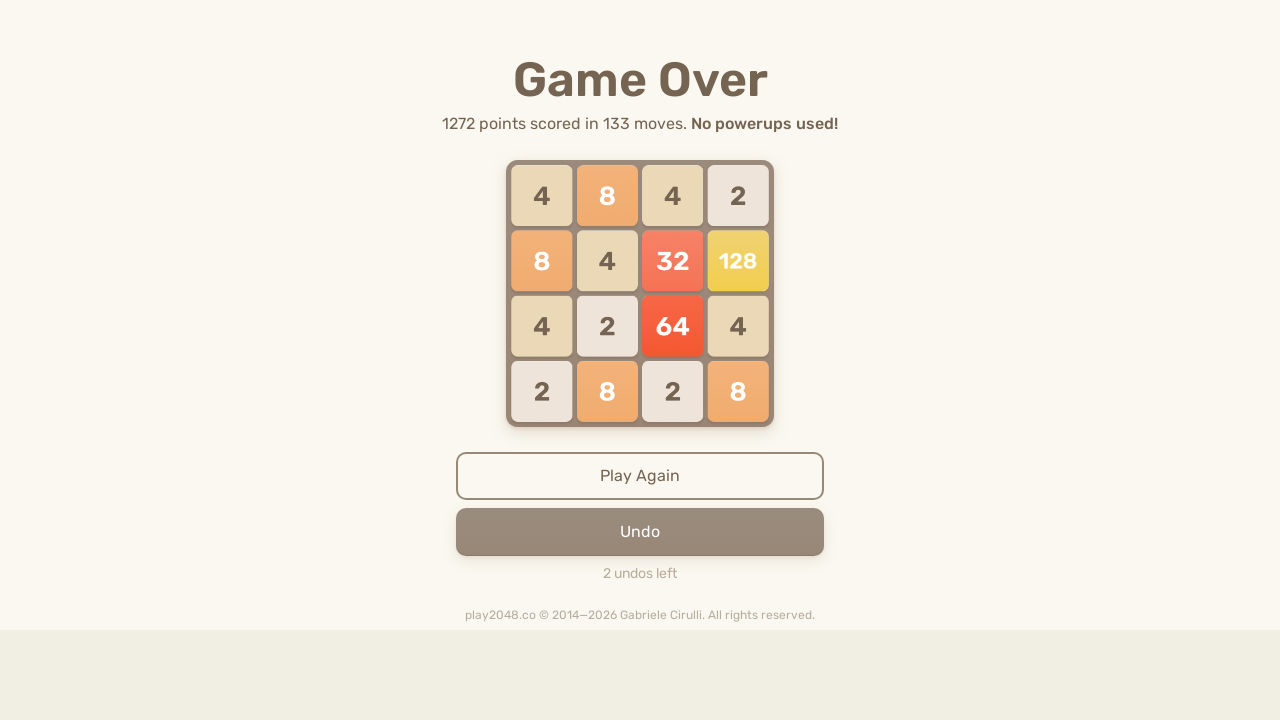

Pressed UP arrow key on html
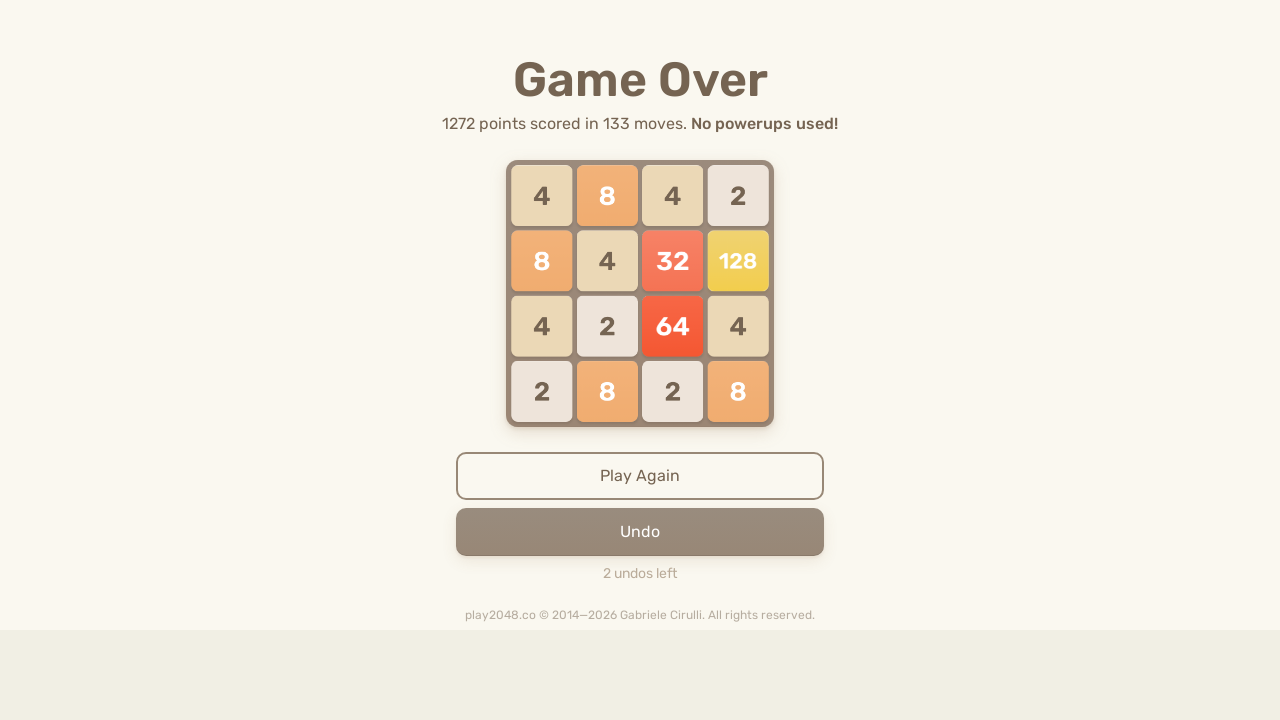

Pressed DOWN arrow key on html
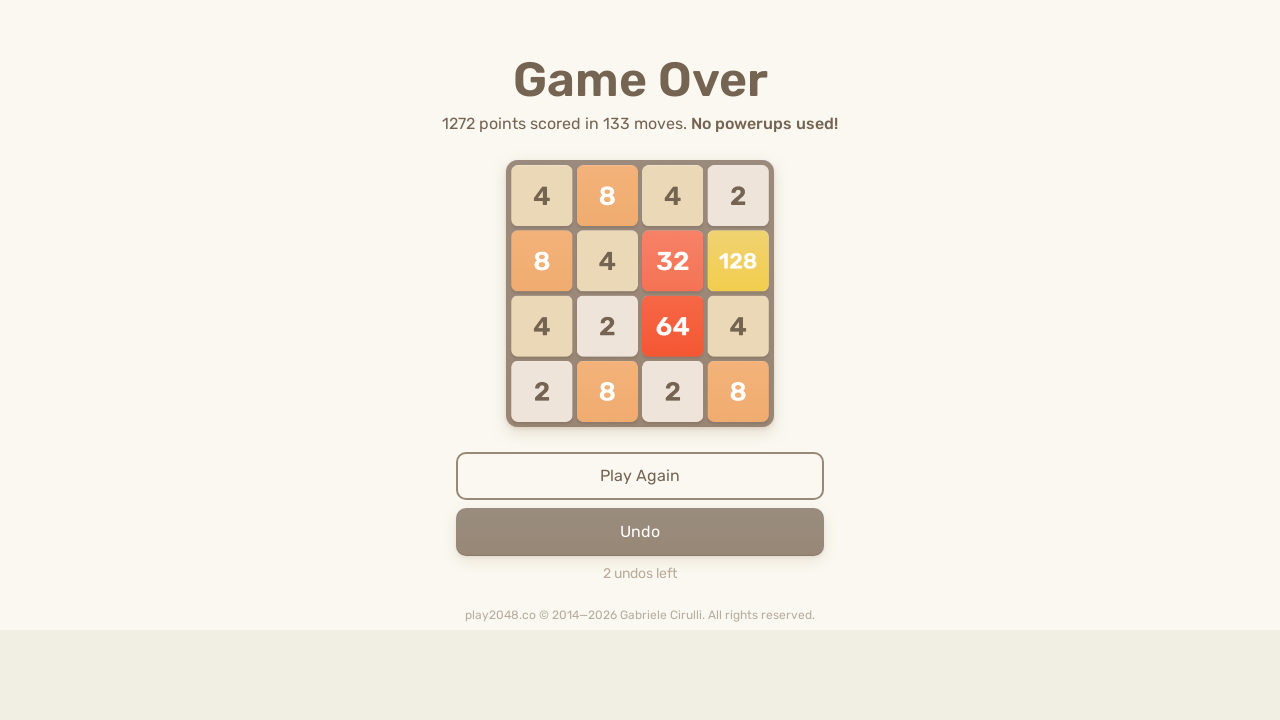

Pressed LEFT arrow key on html
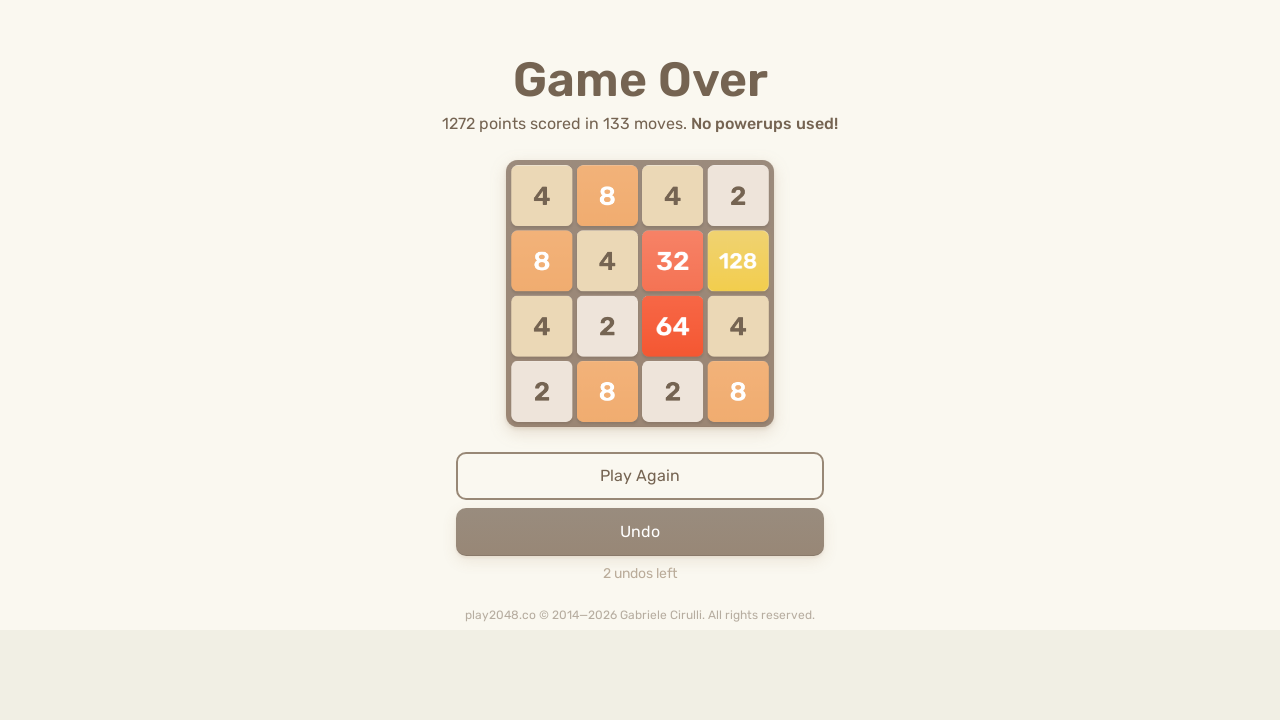

Pressed RIGHT arrow key on html
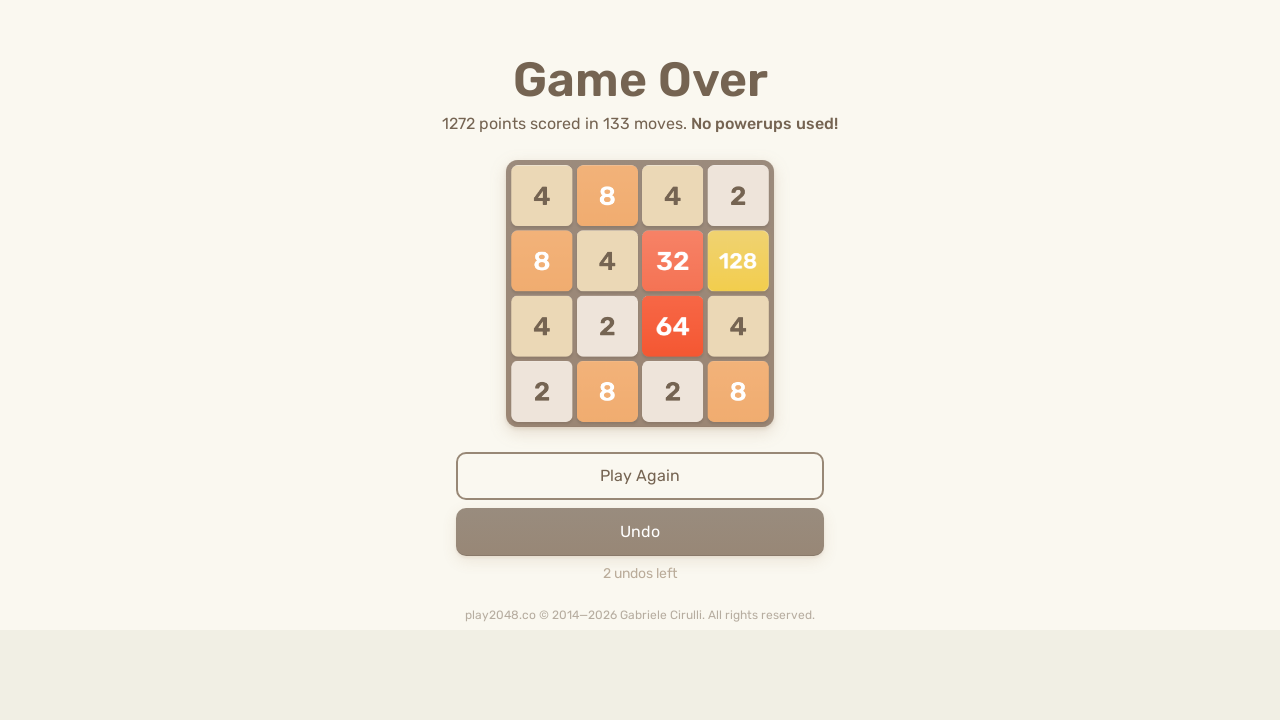

Pressed UP arrow key on html
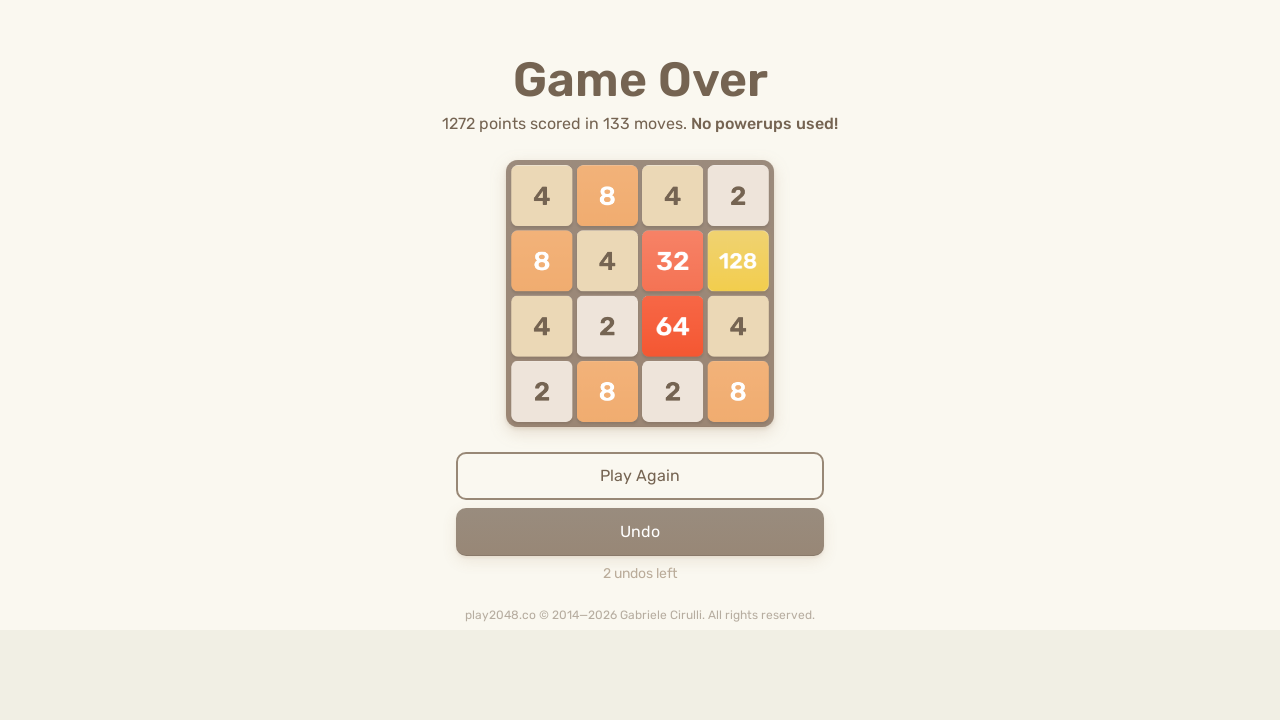

Pressed DOWN arrow key on html
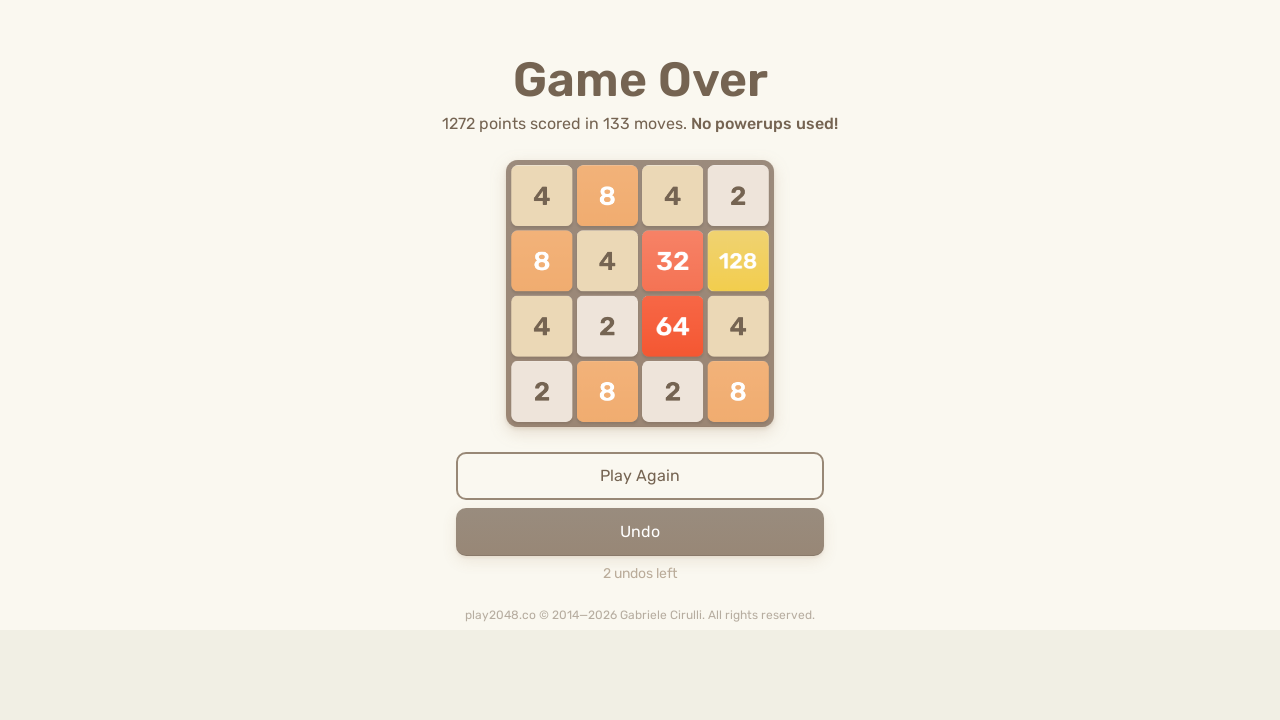

Pressed LEFT arrow key on html
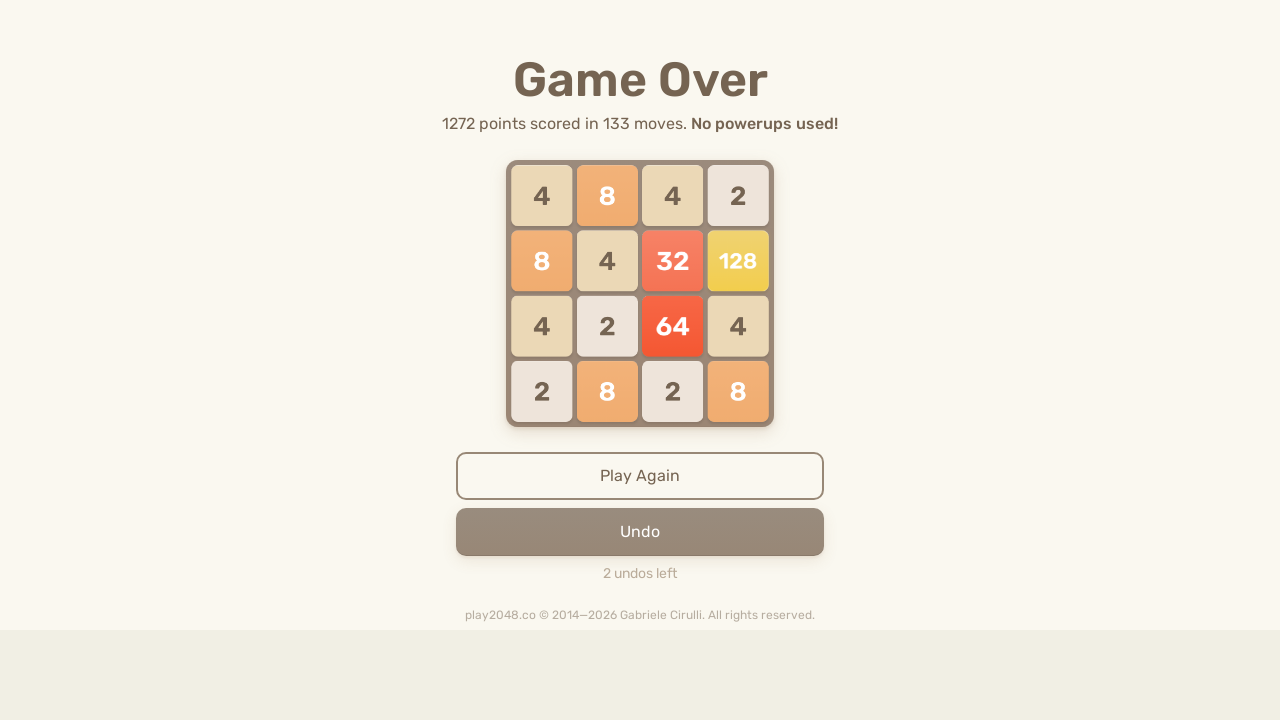

Pressed RIGHT arrow key on html
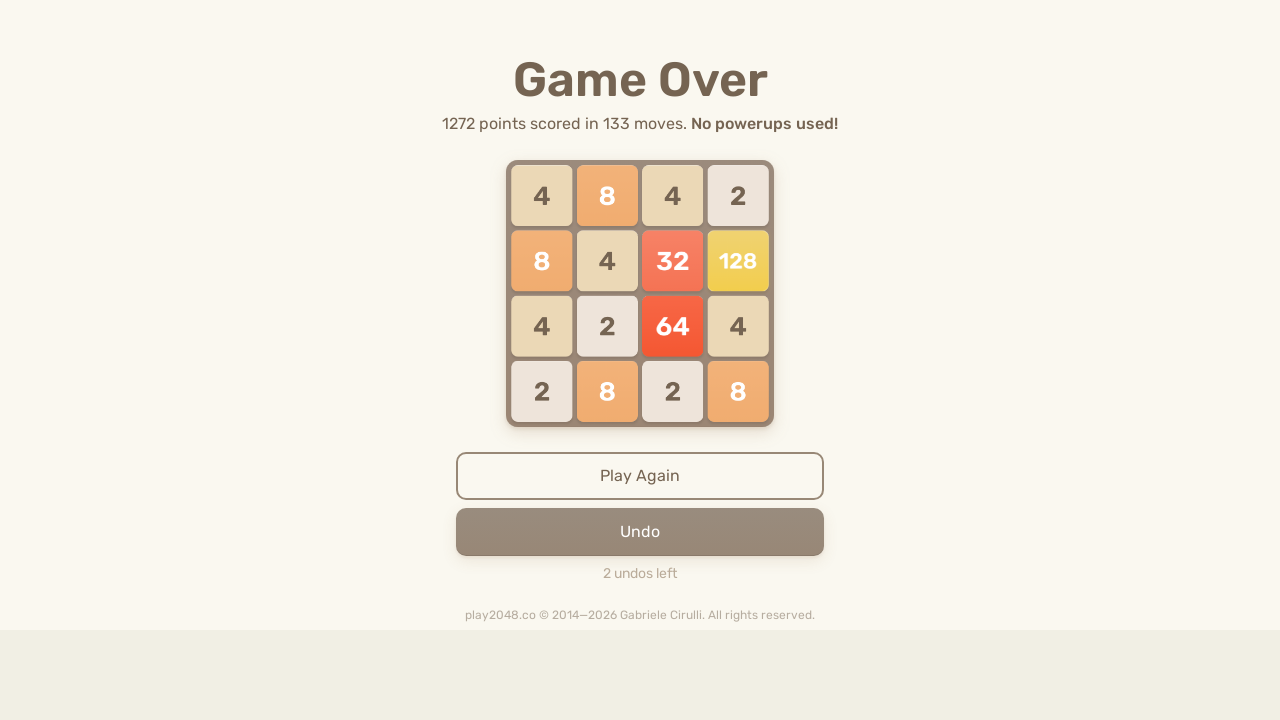

Pressed UP arrow key on html
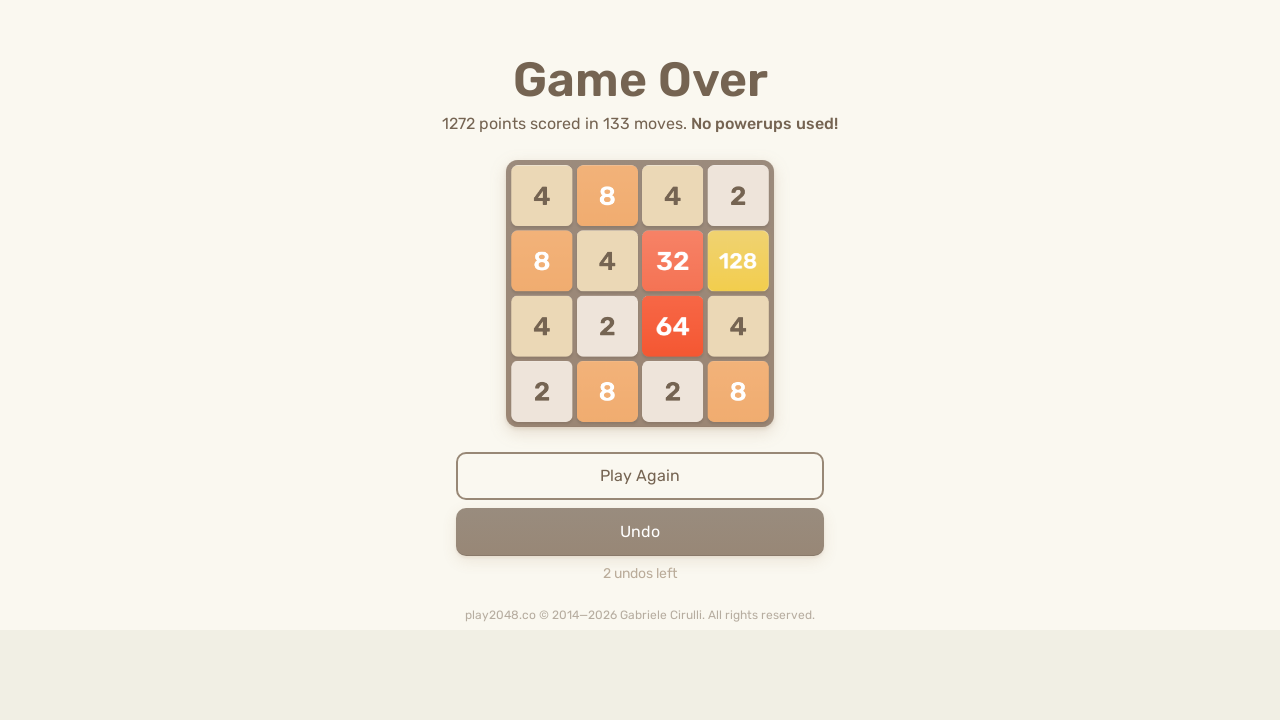

Pressed DOWN arrow key on html
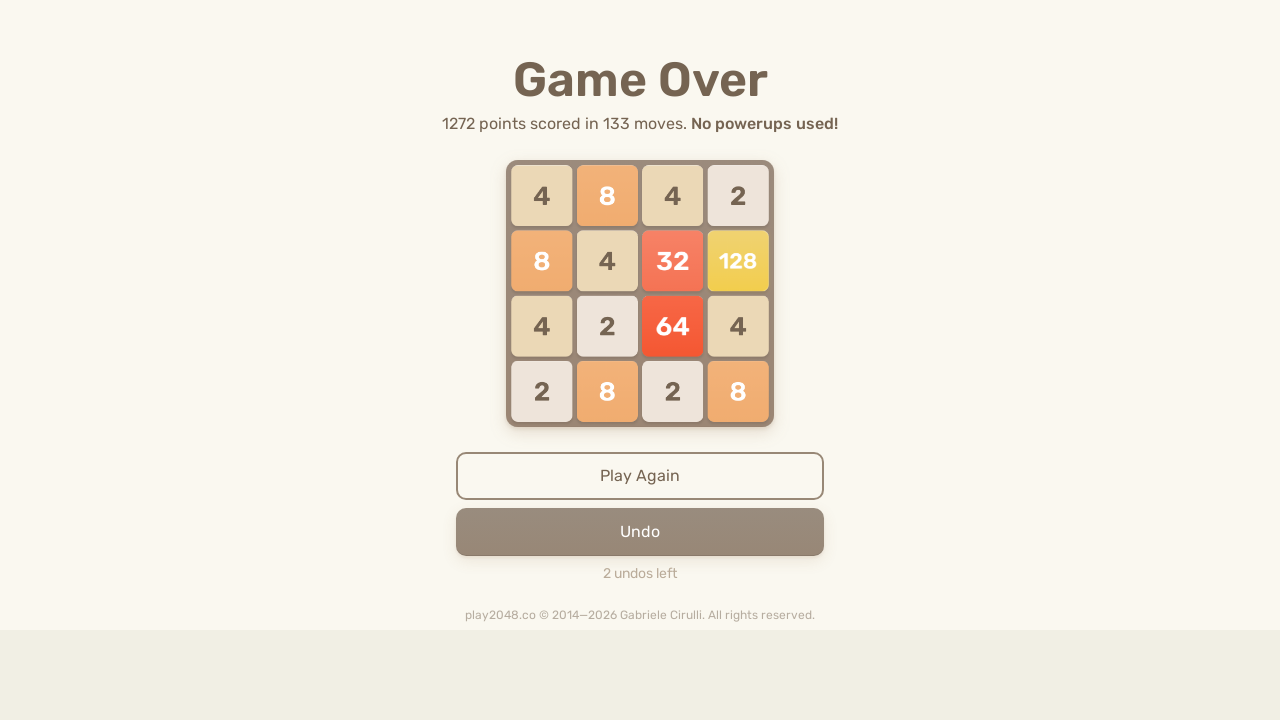

Pressed LEFT arrow key on html
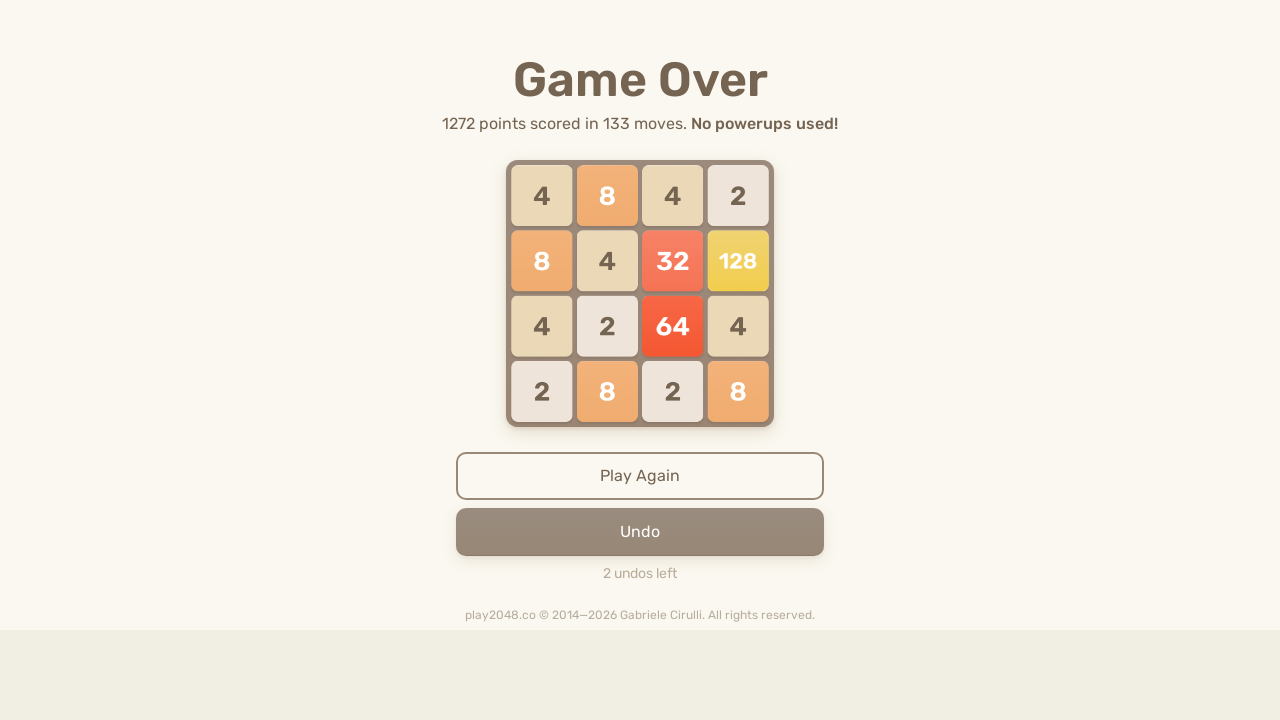

Pressed RIGHT arrow key on html
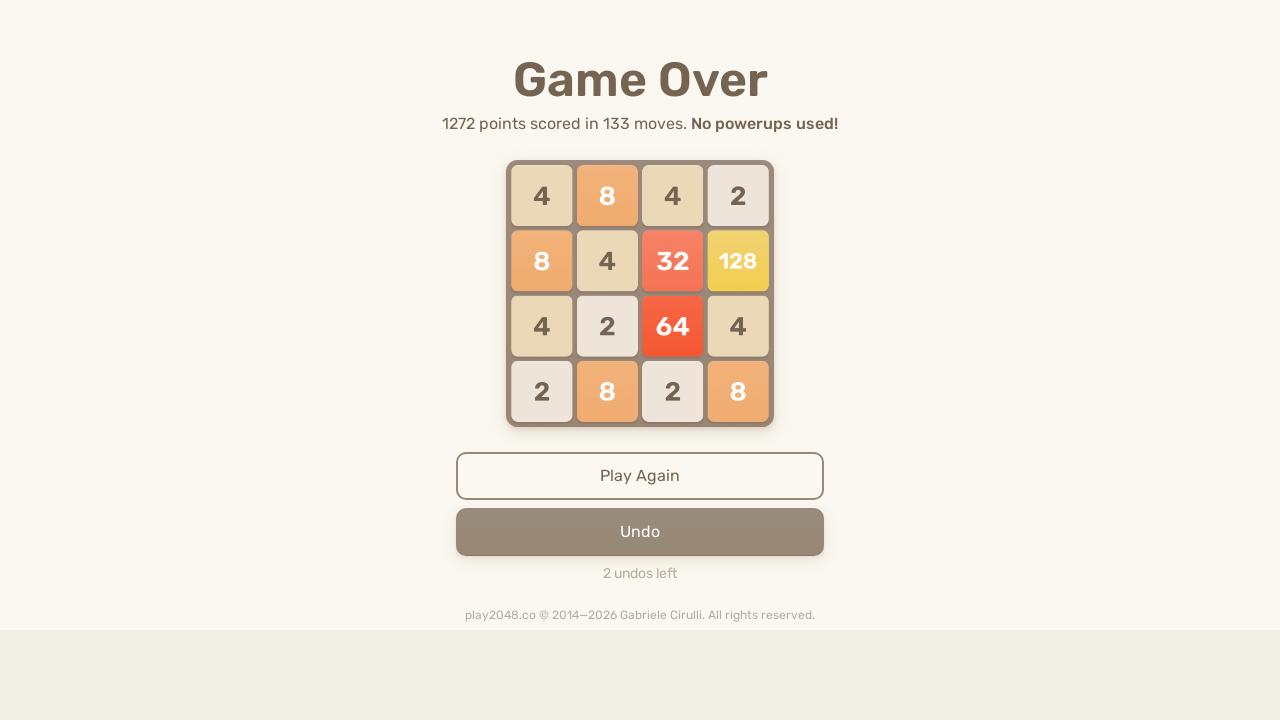

Pressed UP arrow key on html
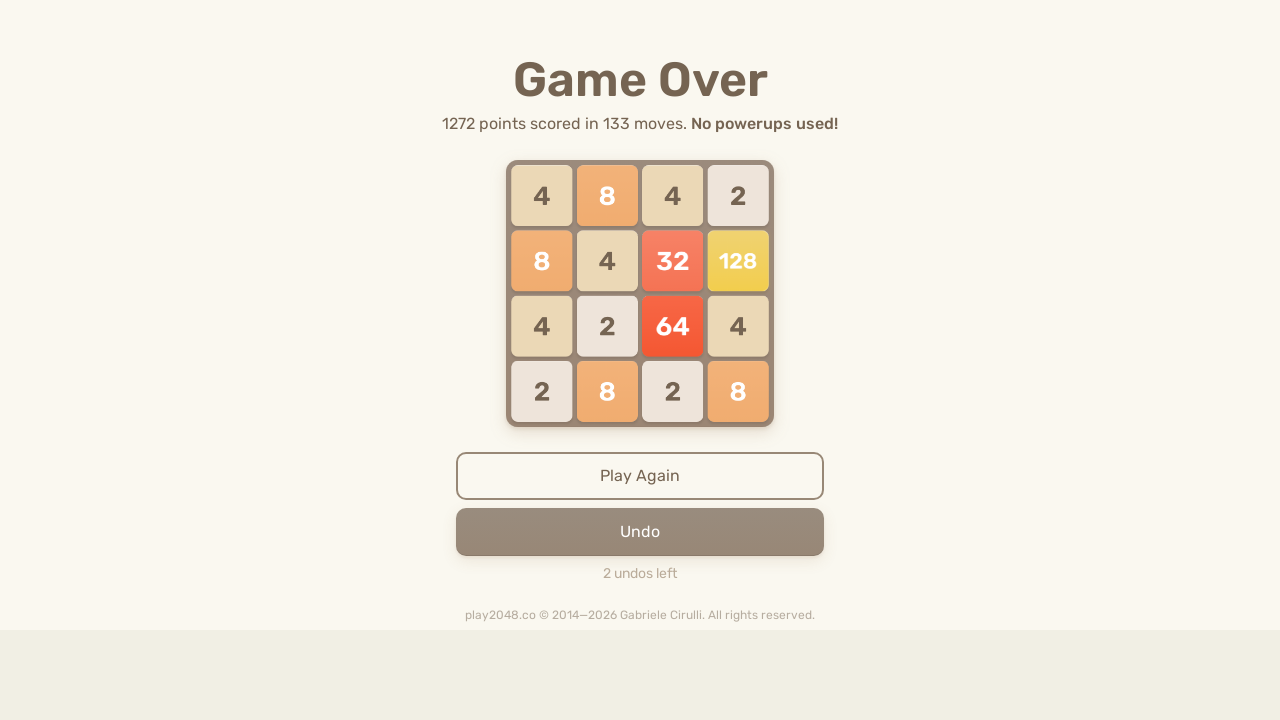

Pressed DOWN arrow key on html
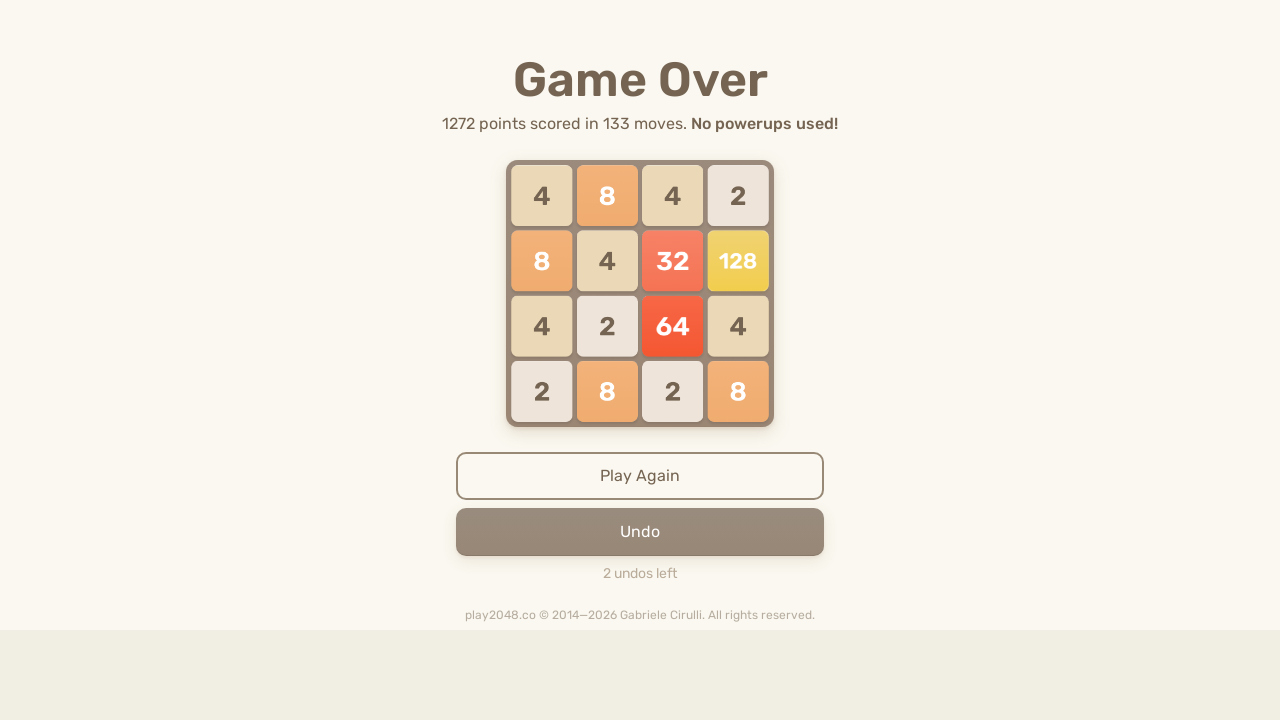

Pressed LEFT arrow key on html
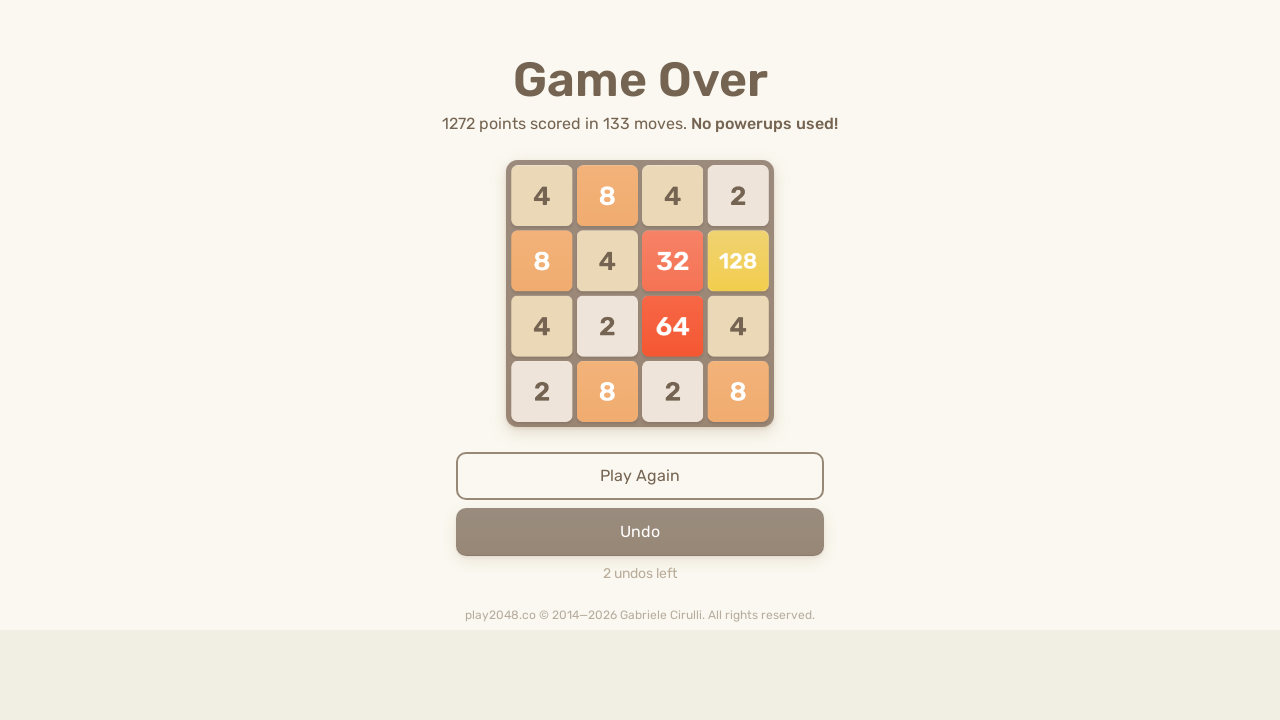

Pressed RIGHT arrow key on html
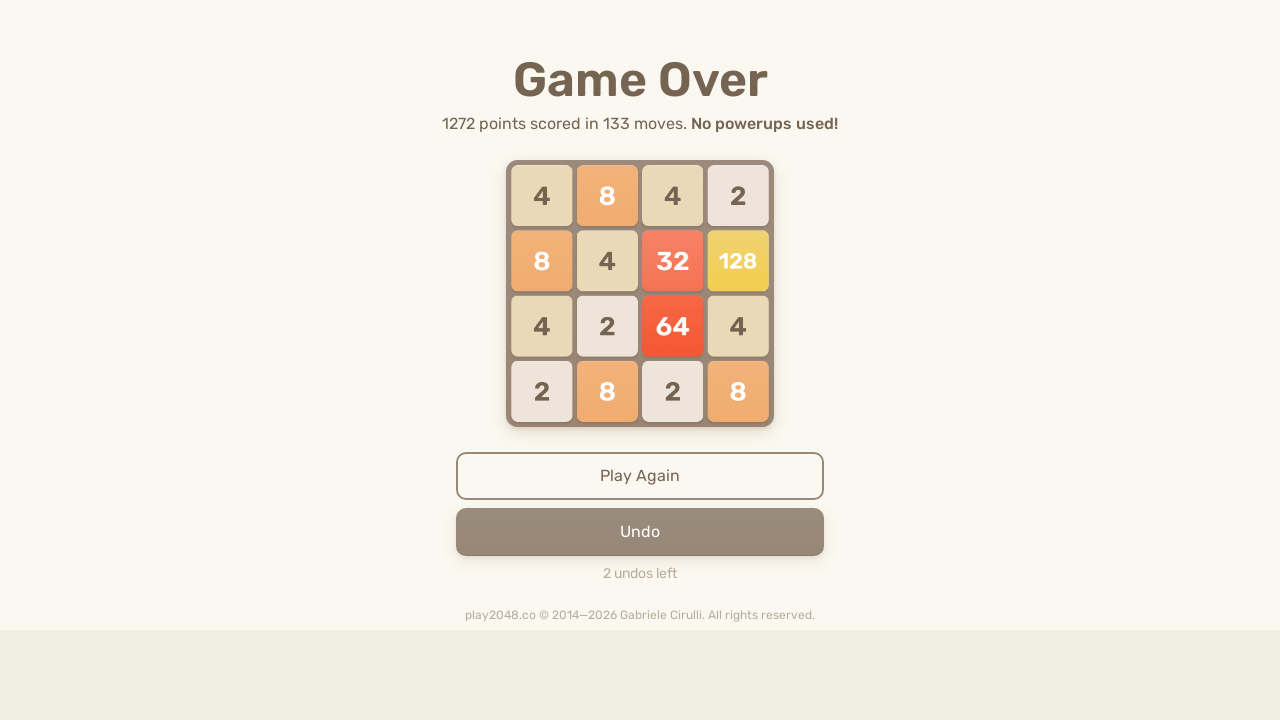

Pressed UP arrow key on html
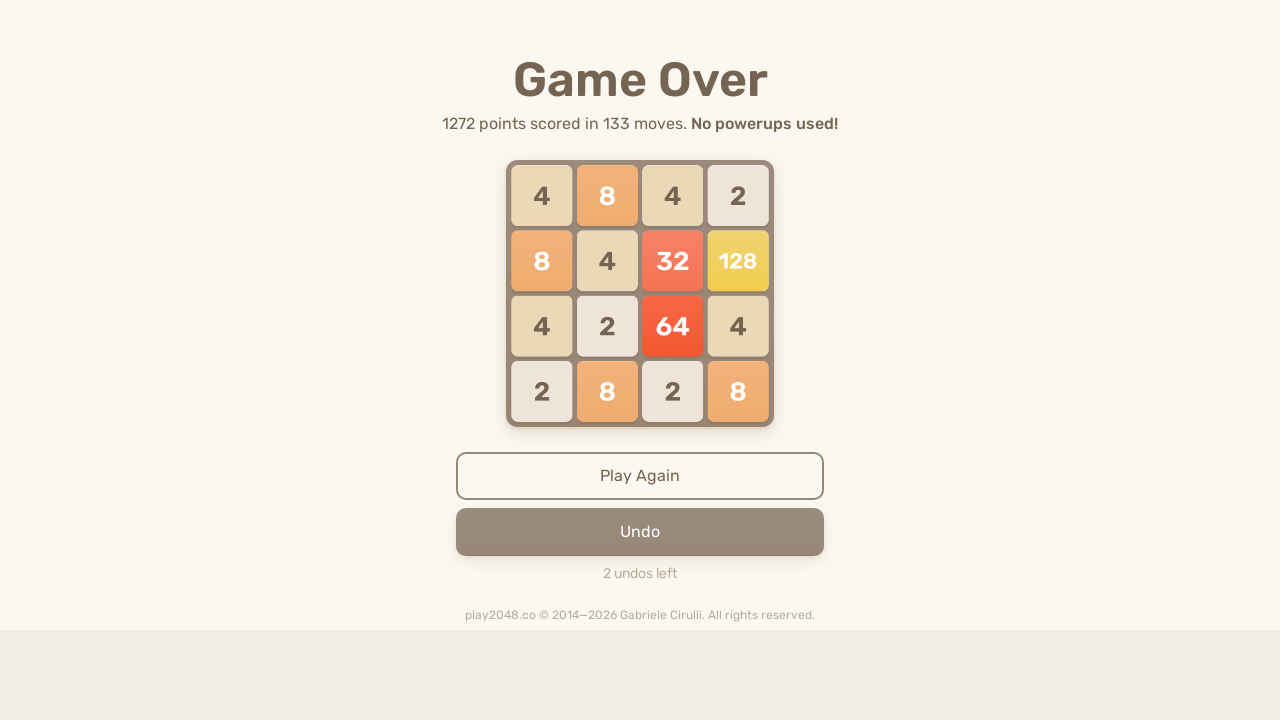

Pressed DOWN arrow key on html
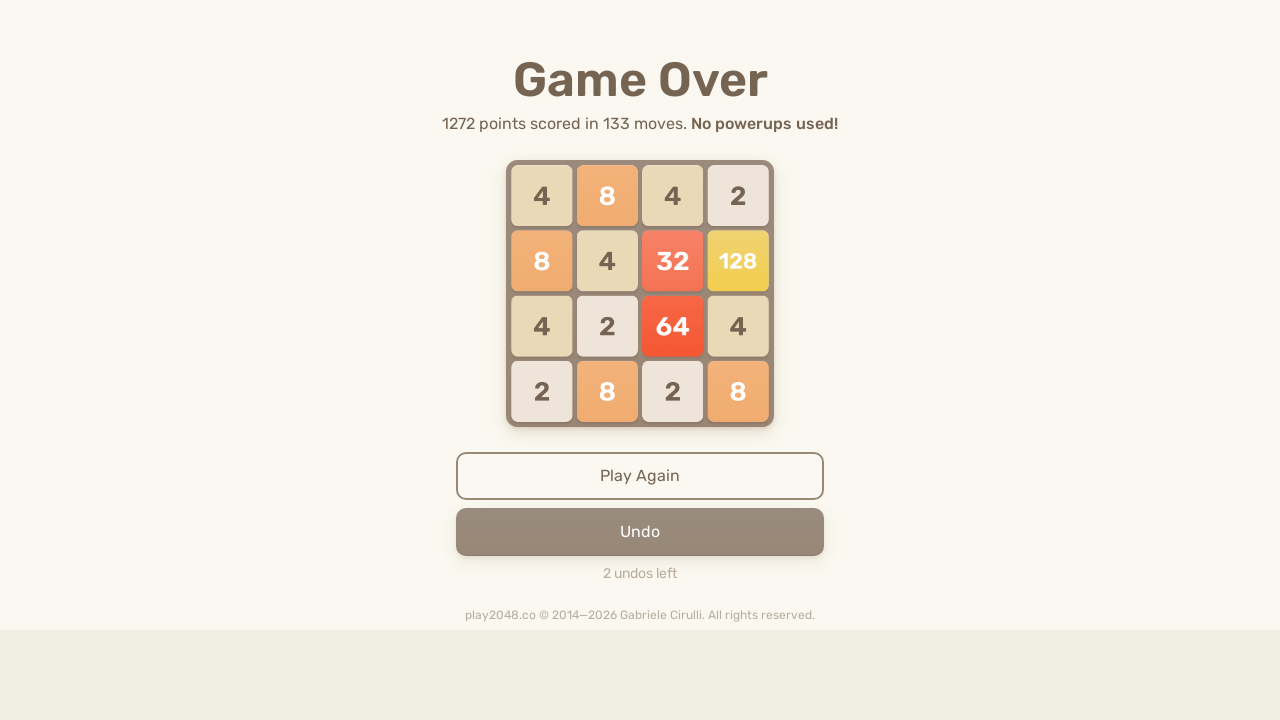

Pressed LEFT arrow key on html
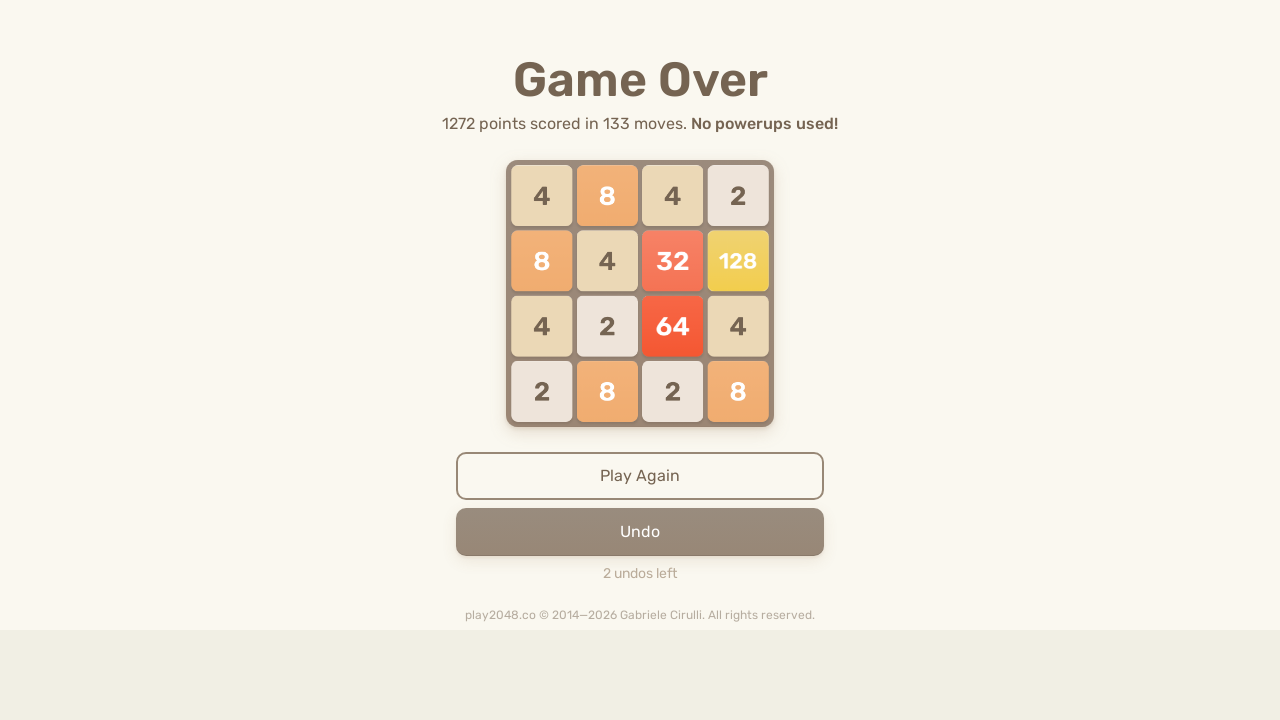

Pressed RIGHT arrow key on html
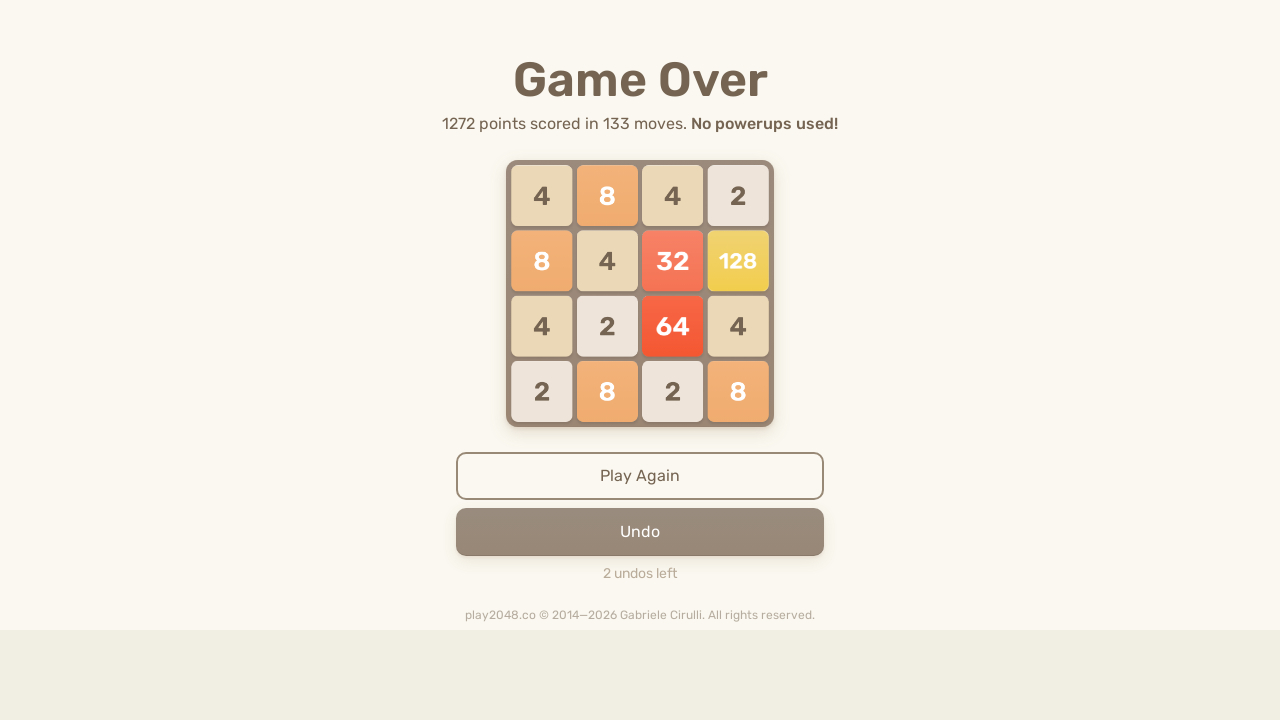

Pressed UP arrow key on html
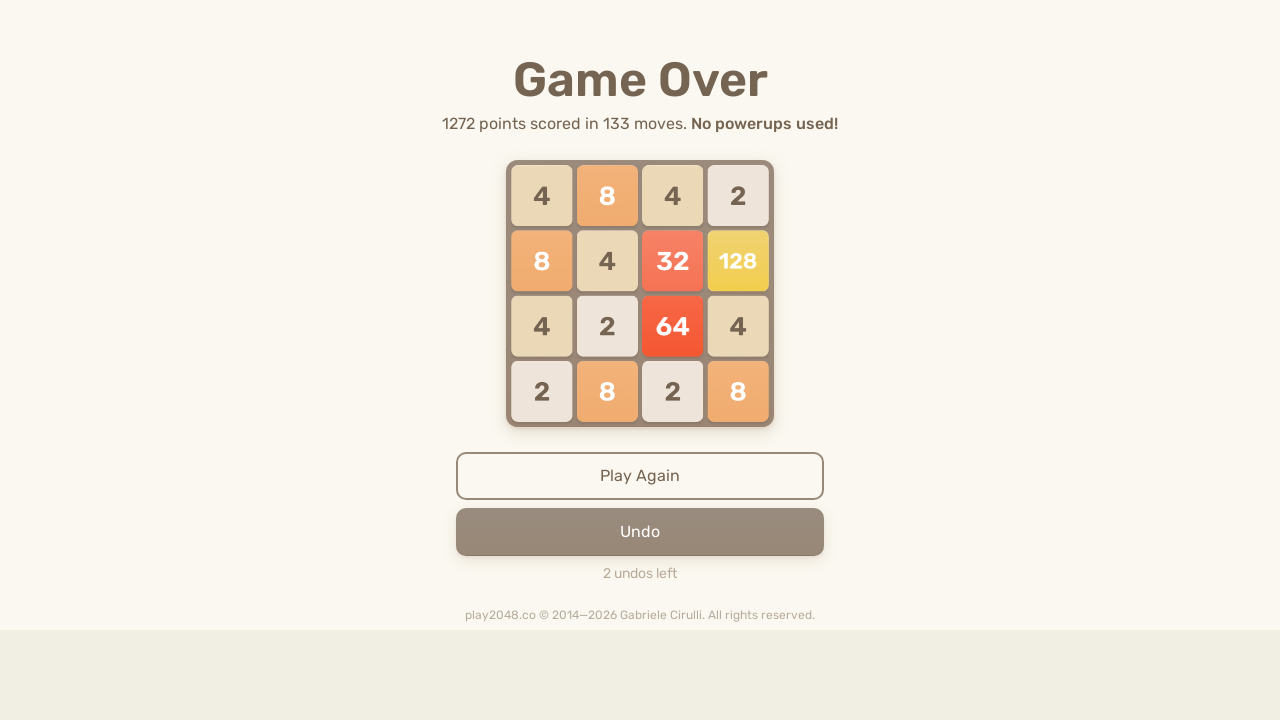

Pressed DOWN arrow key on html
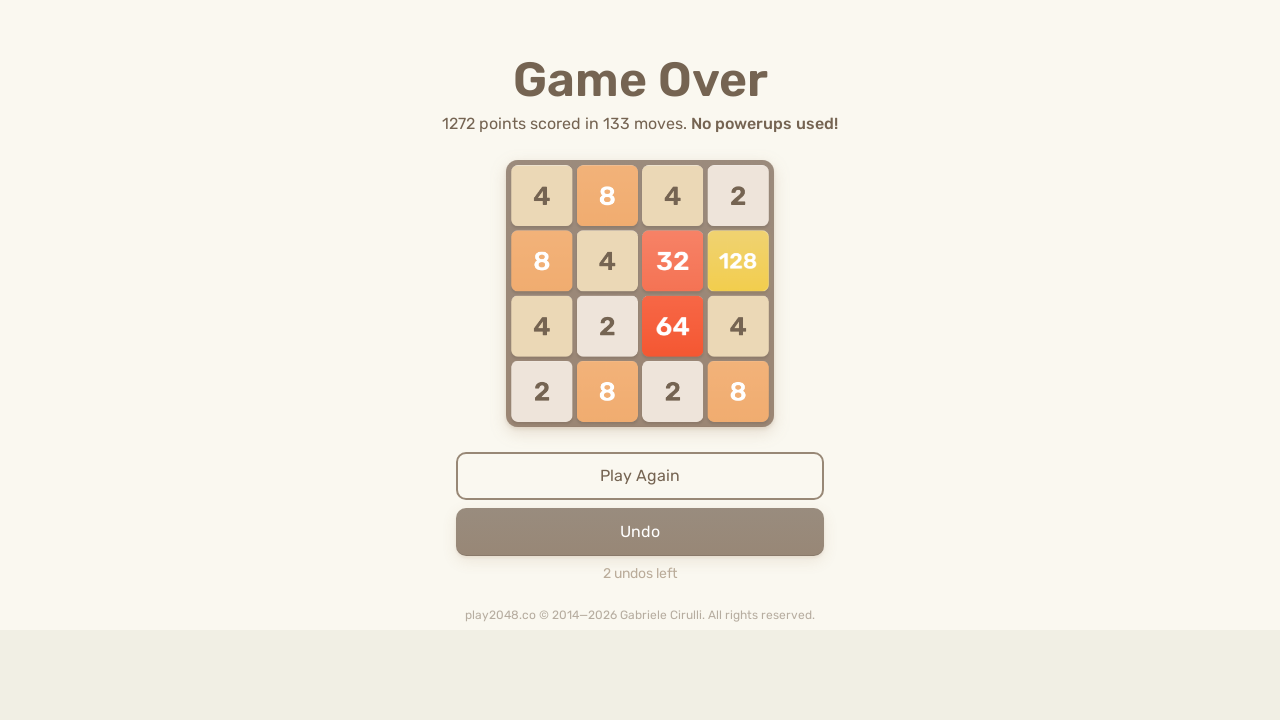

Pressed LEFT arrow key on html
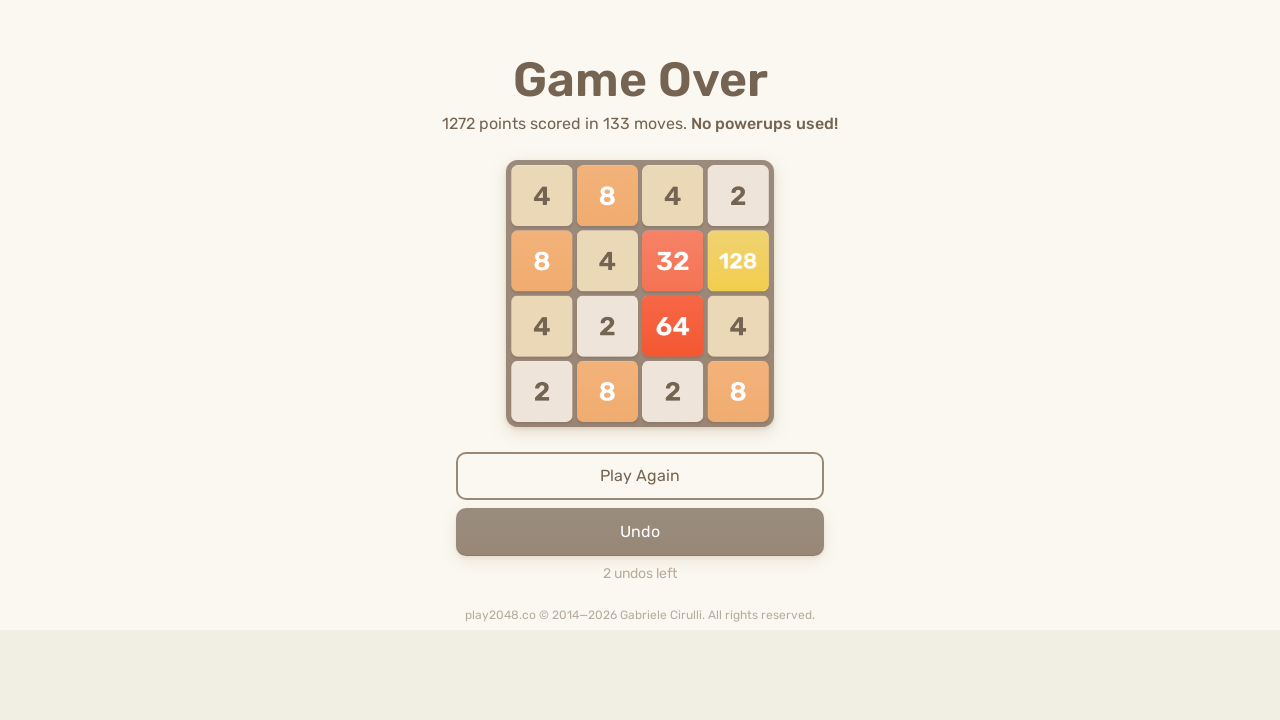

Pressed RIGHT arrow key on html
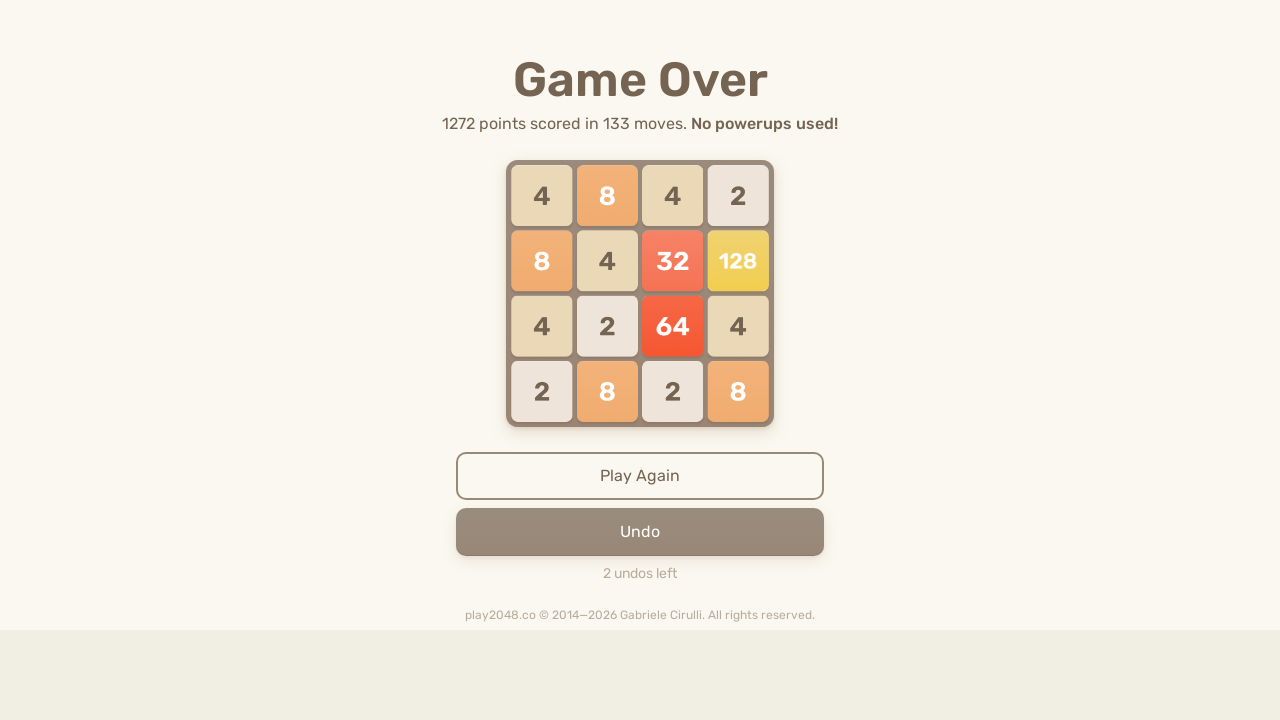

Pressed UP arrow key on html
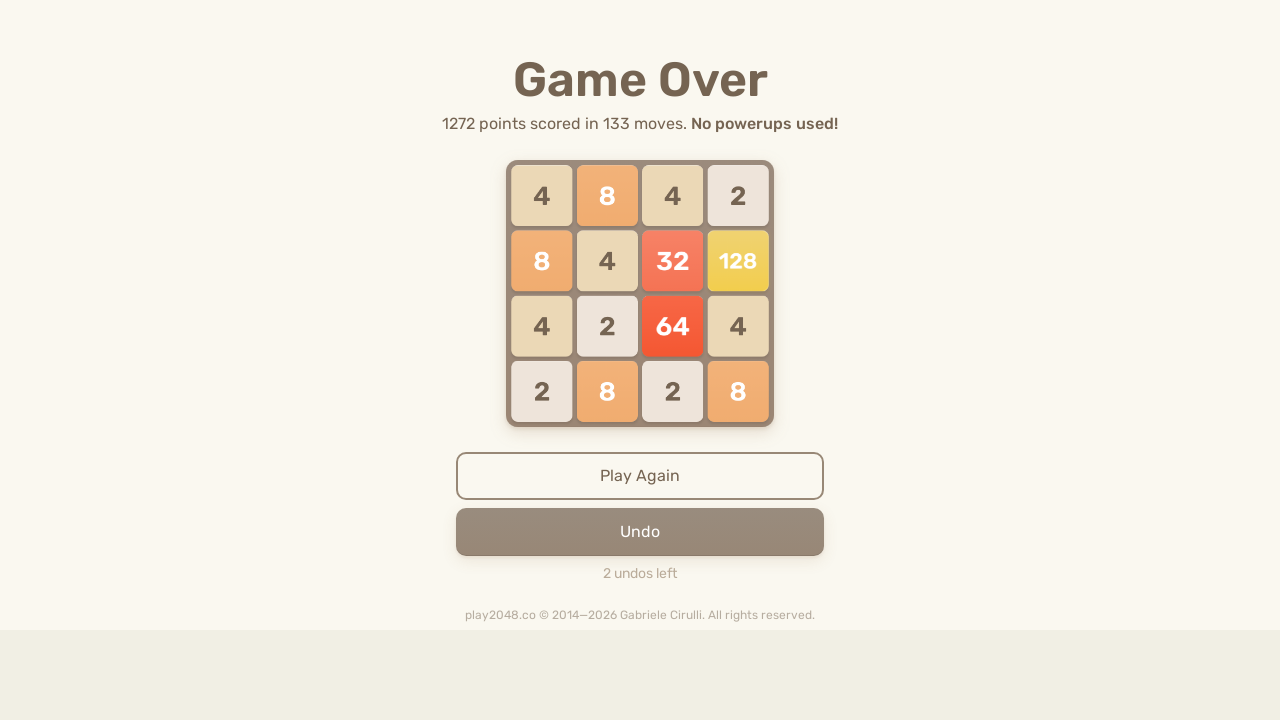

Pressed DOWN arrow key on html
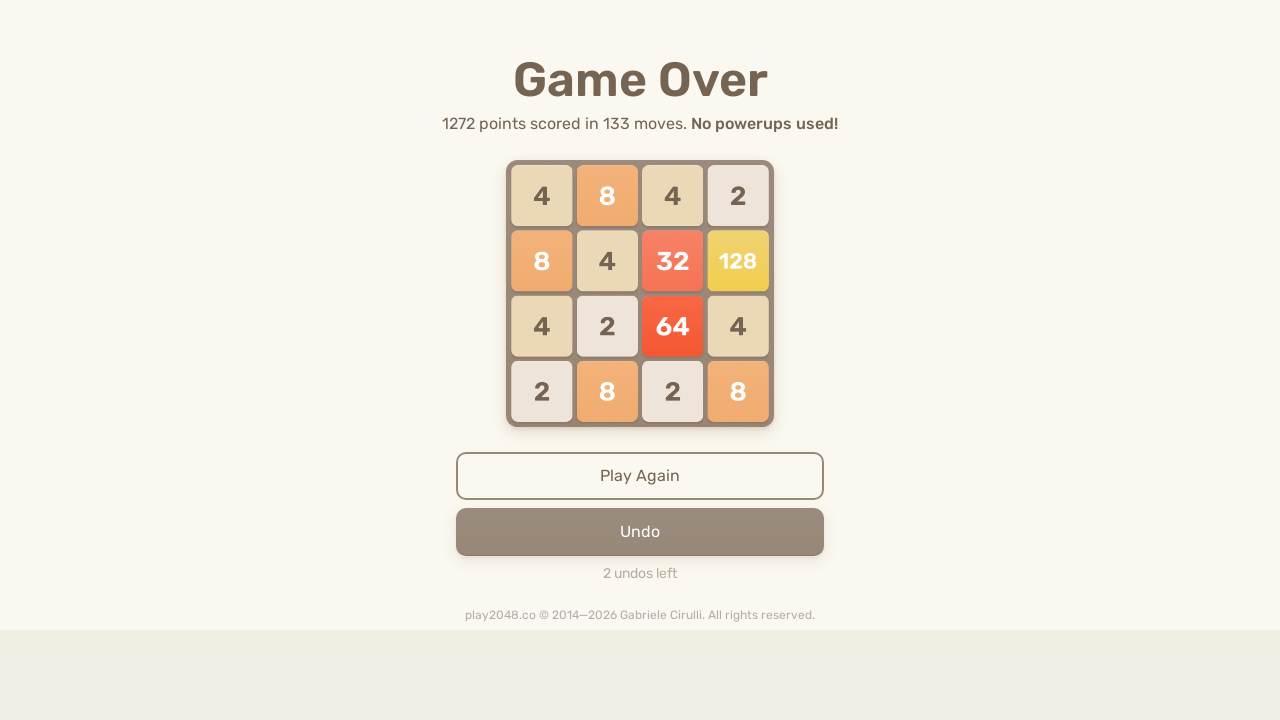

Pressed LEFT arrow key on html
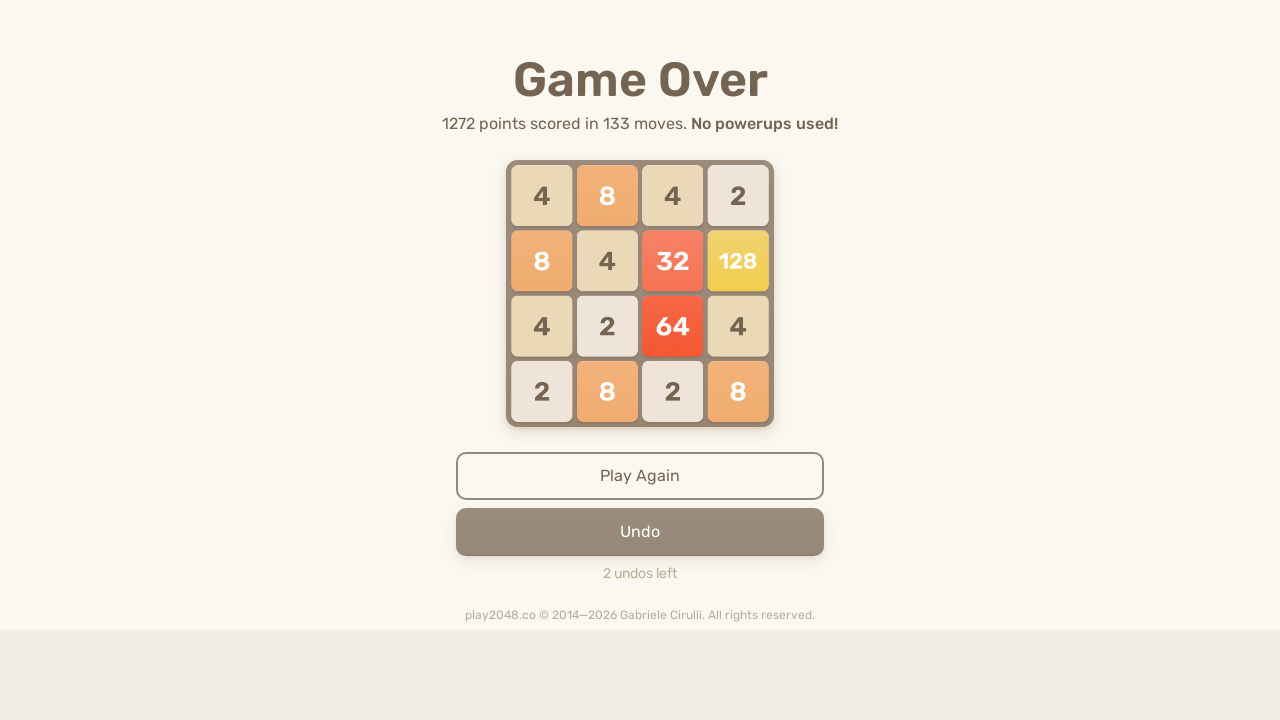

Pressed RIGHT arrow key on html
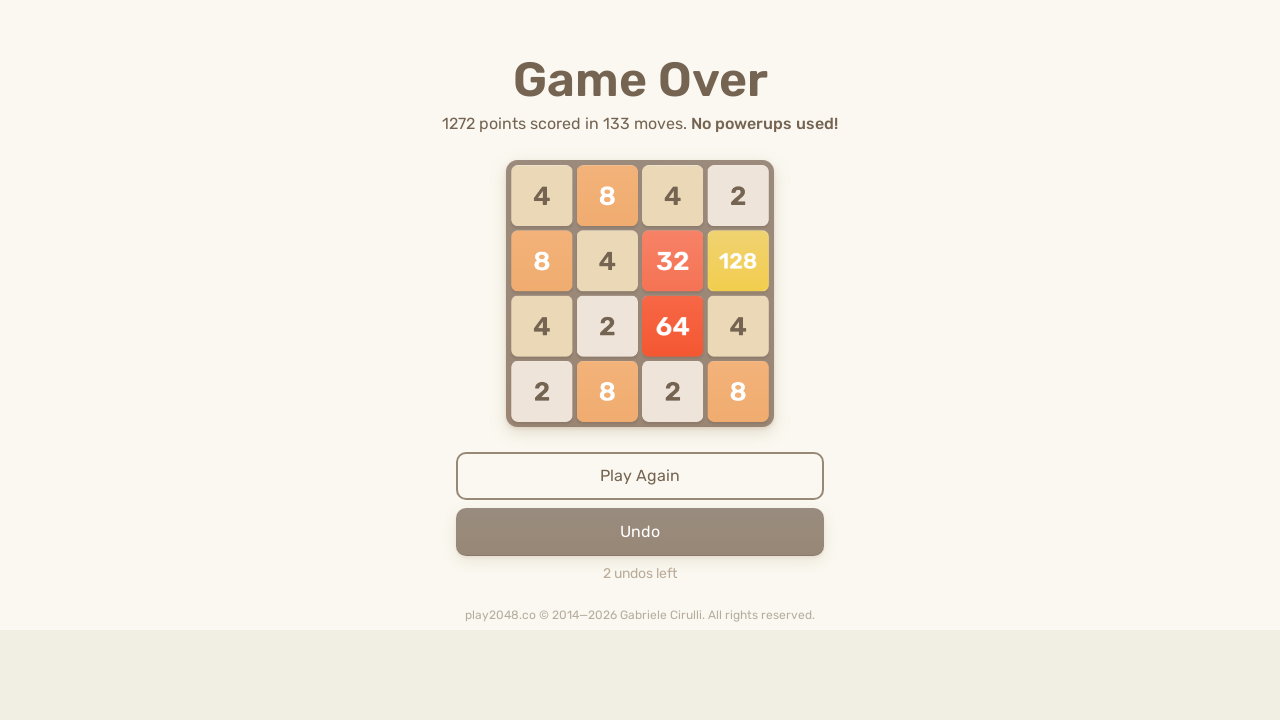

Pressed UP arrow key on html
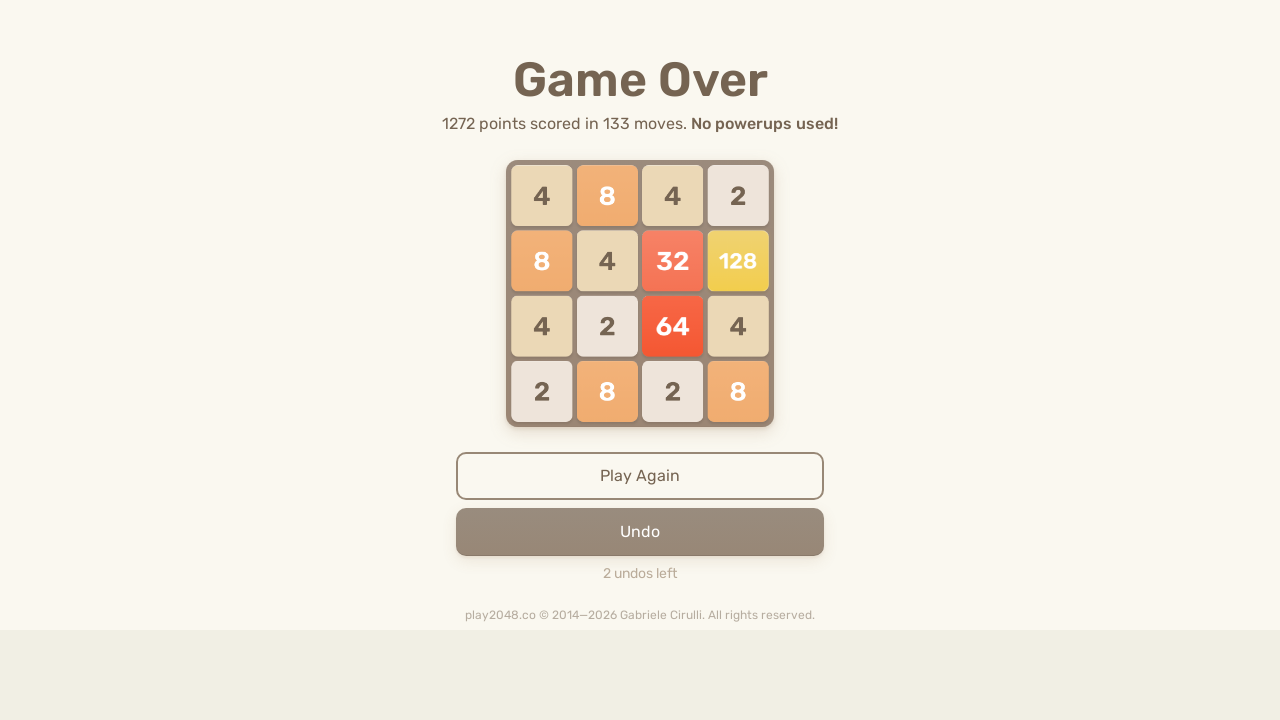

Pressed DOWN arrow key on html
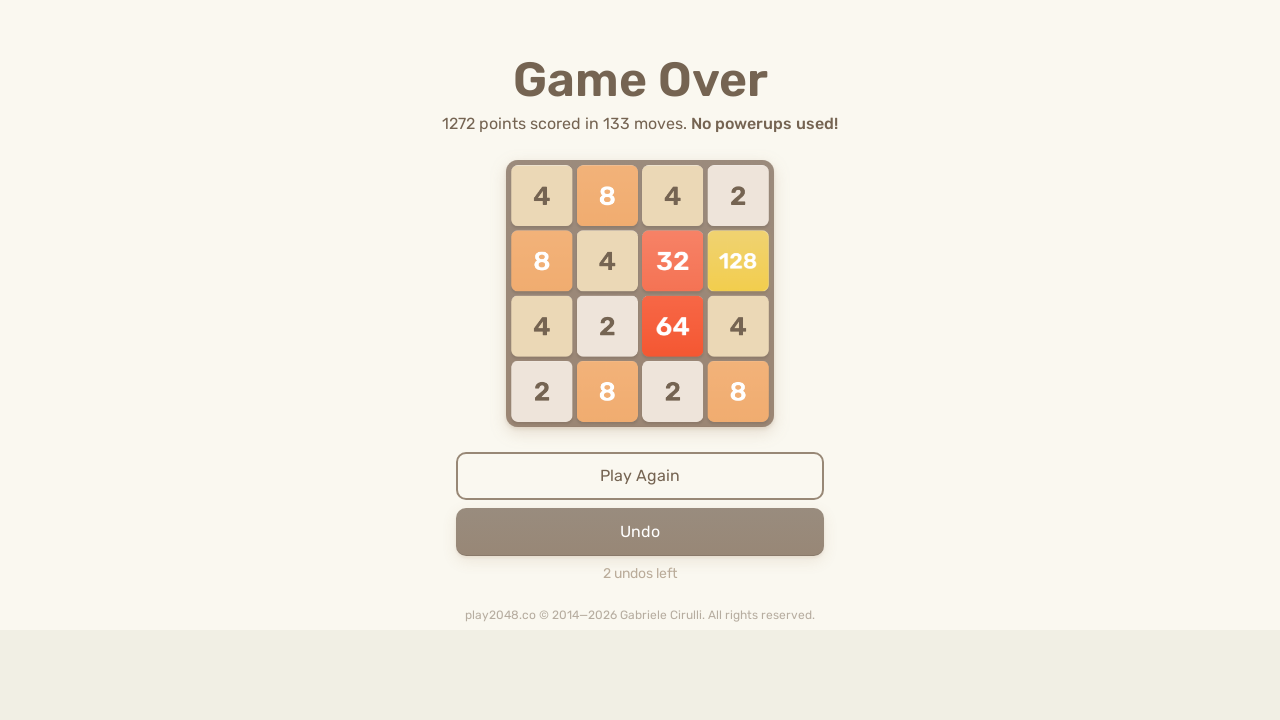

Pressed LEFT arrow key on html
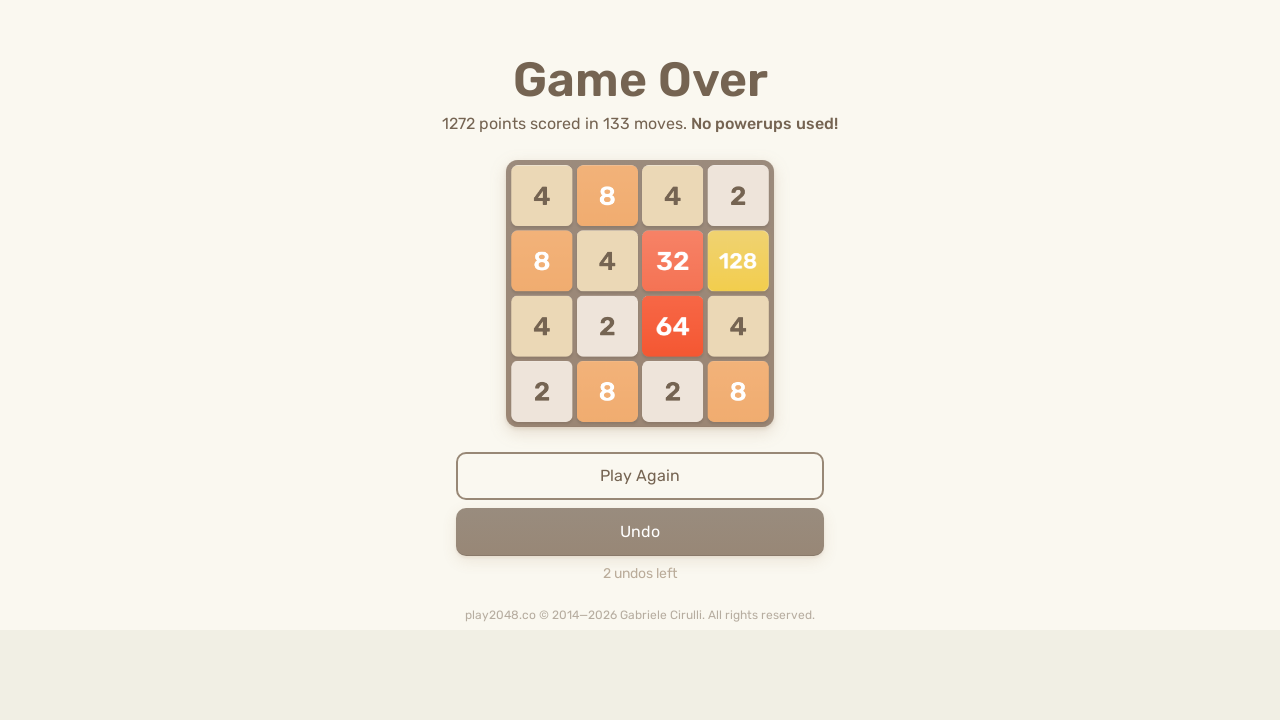

Pressed RIGHT arrow key on html
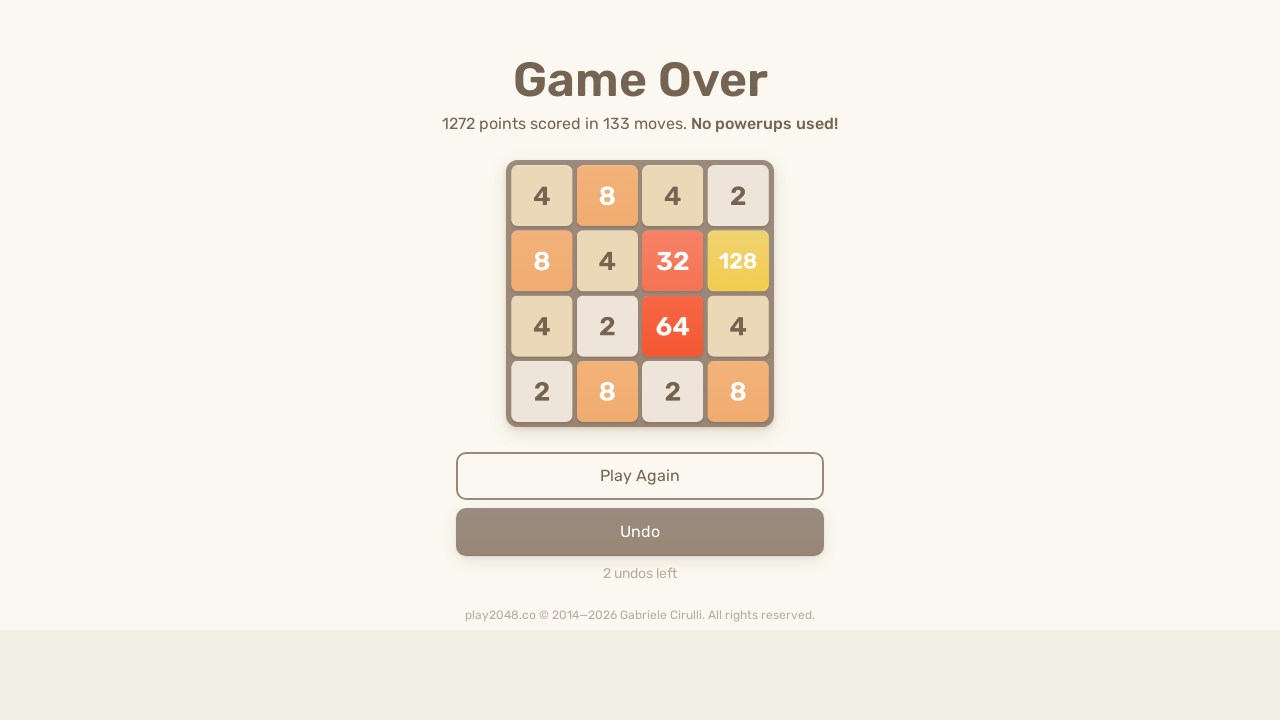

Pressed UP arrow key on html
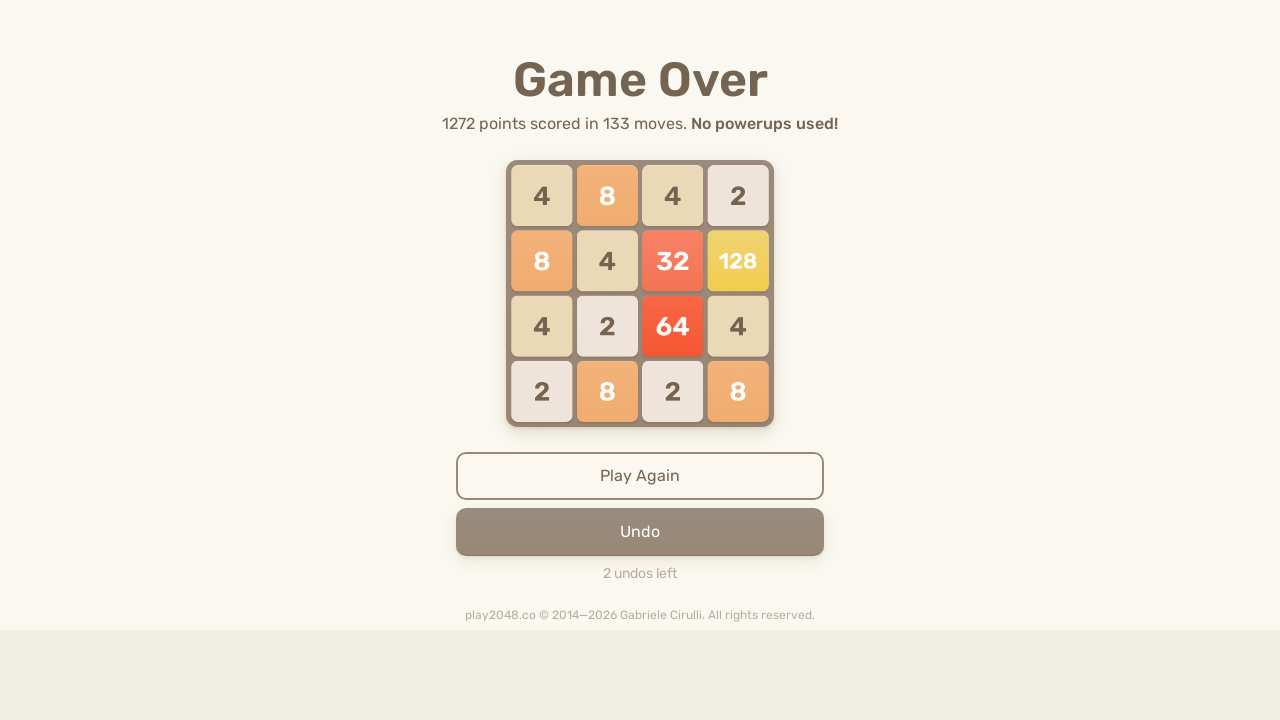

Pressed DOWN arrow key on html
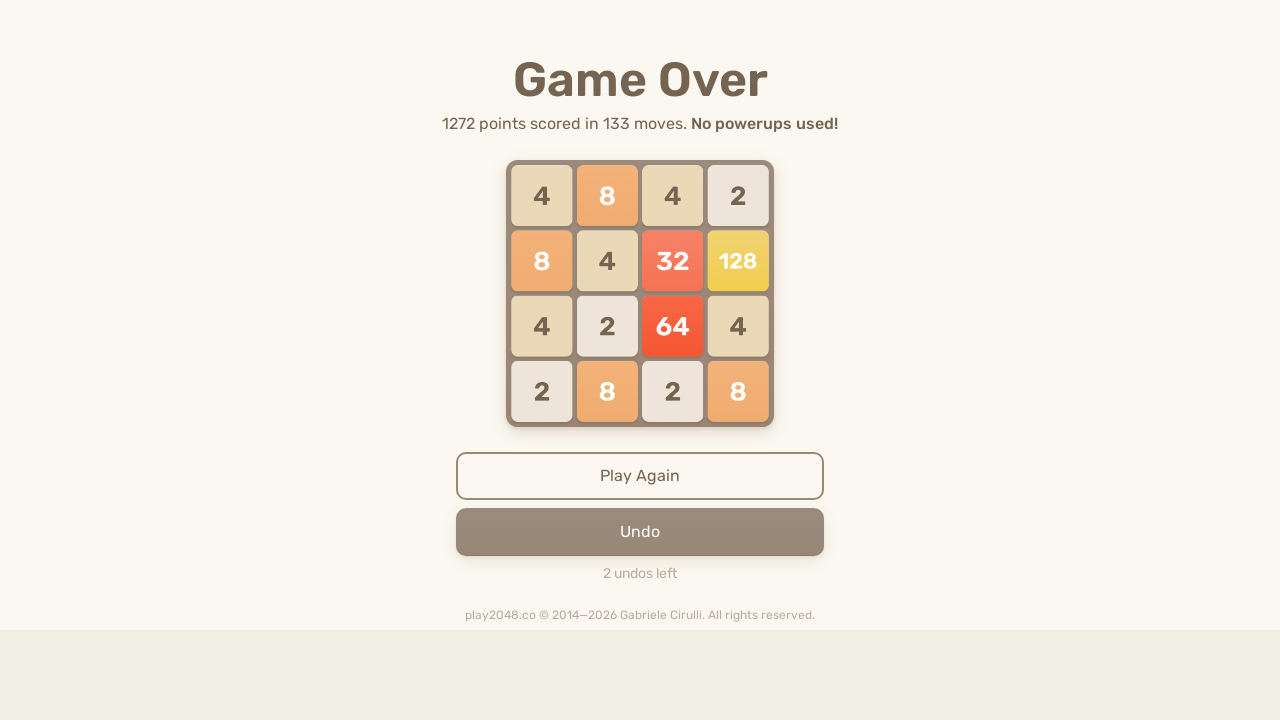

Pressed LEFT arrow key on html
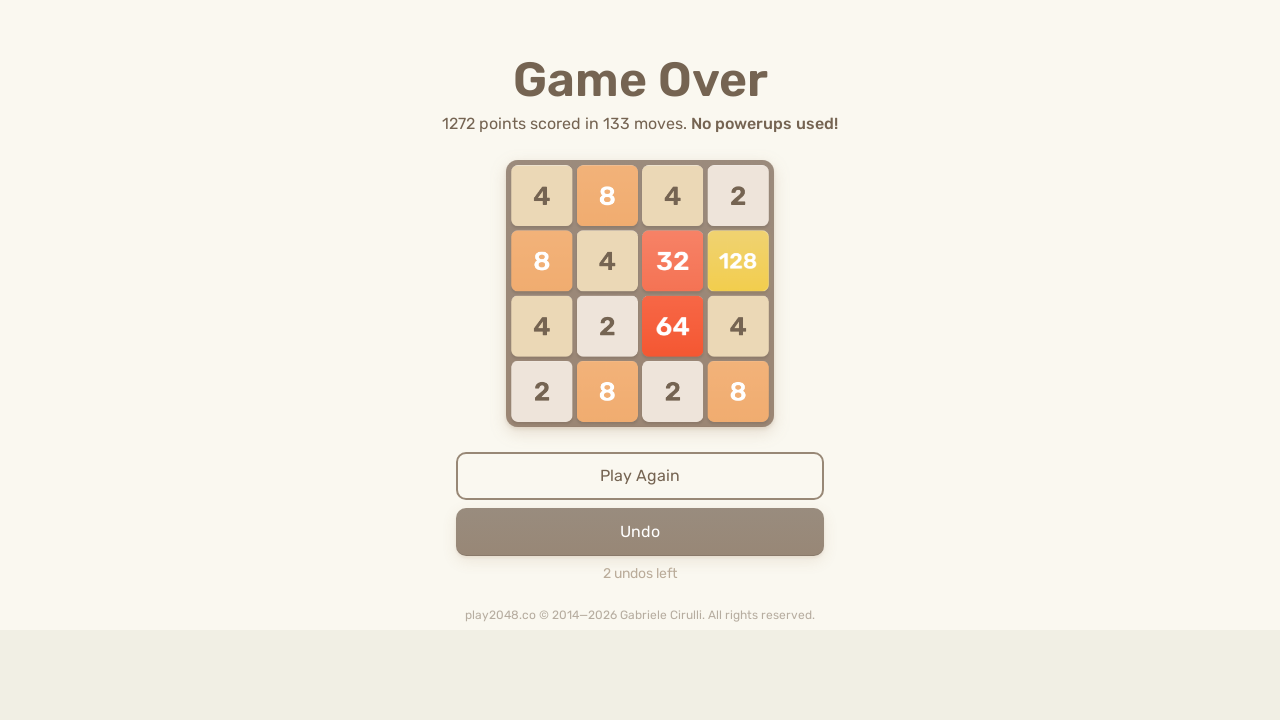

Pressed RIGHT arrow key on html
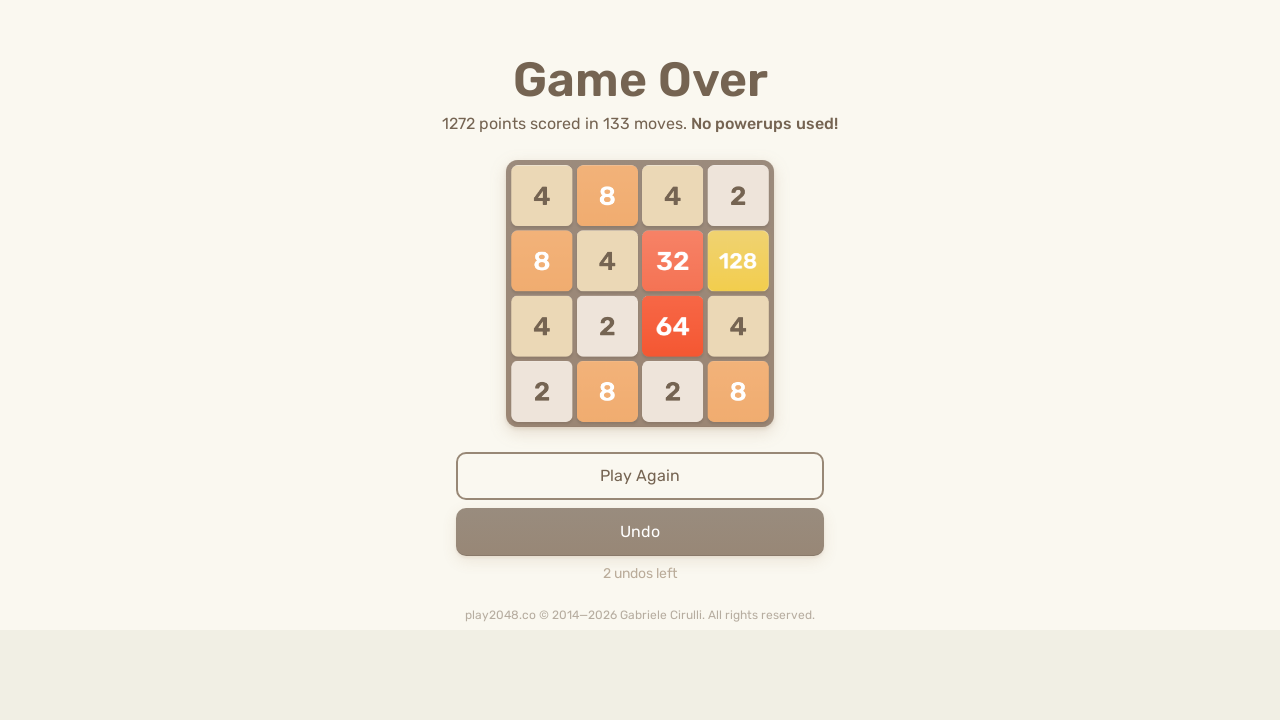

Pressed UP arrow key on html
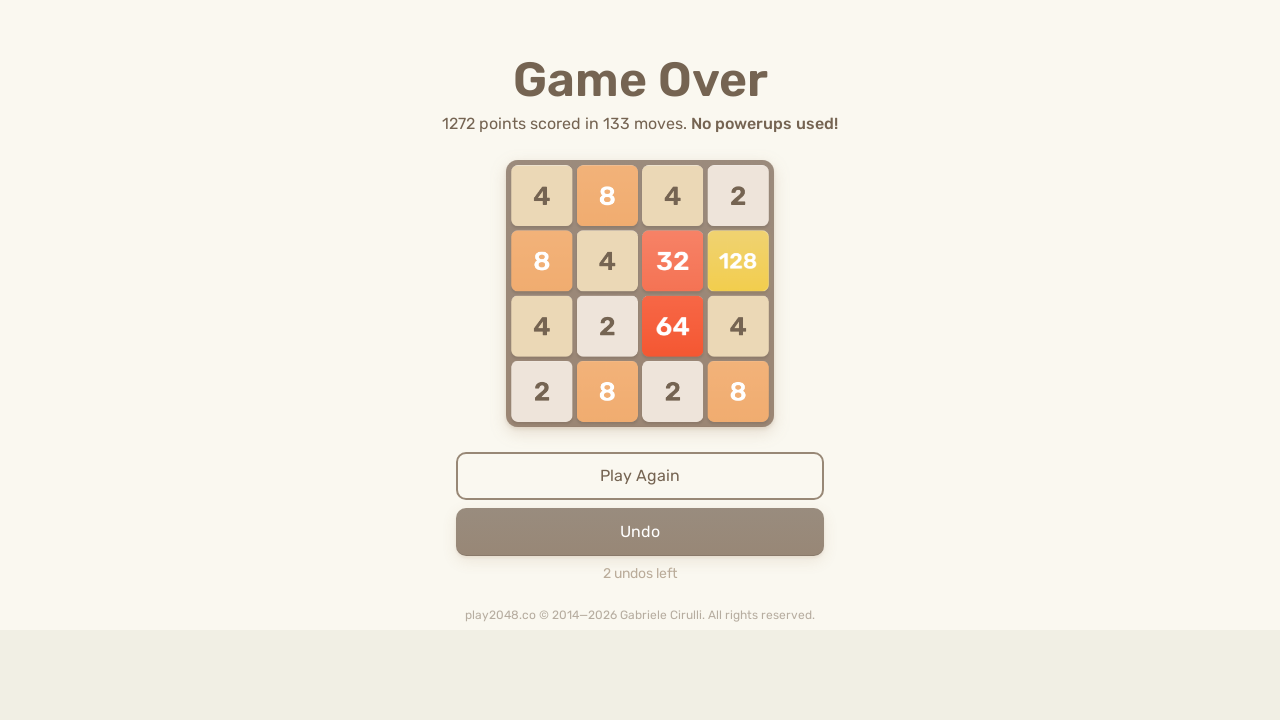

Pressed DOWN arrow key on html
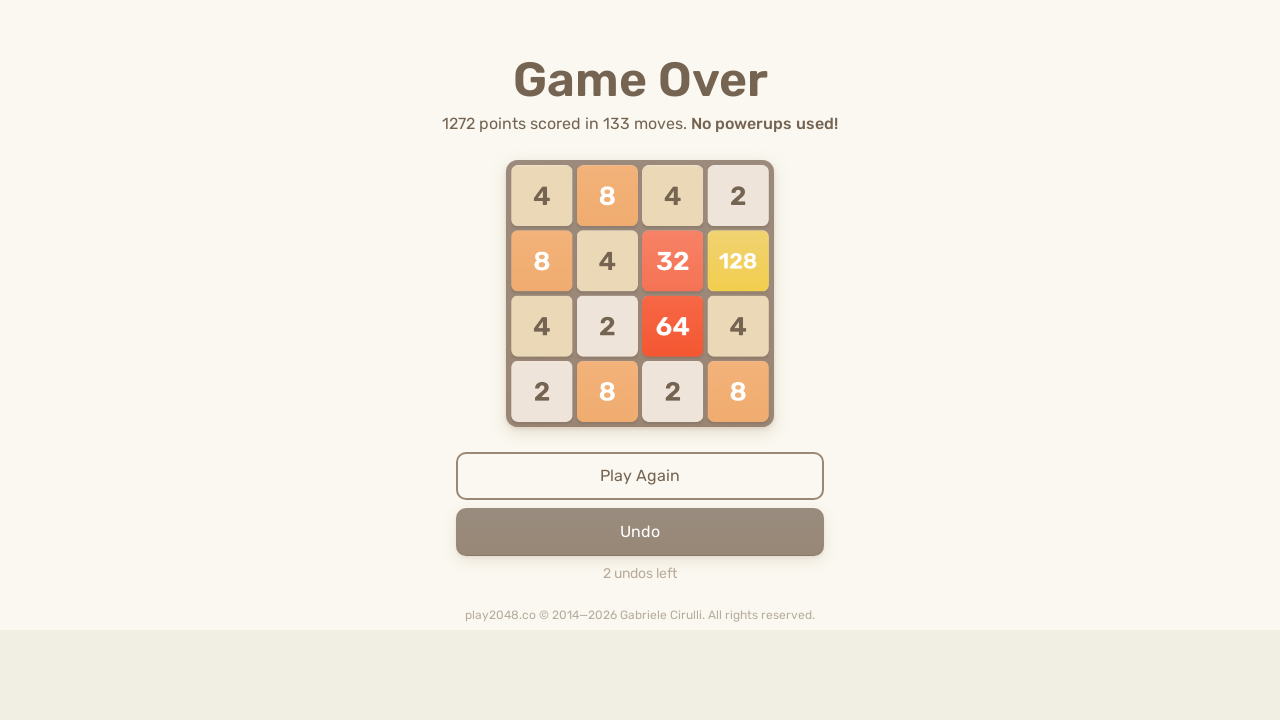

Pressed LEFT arrow key on html
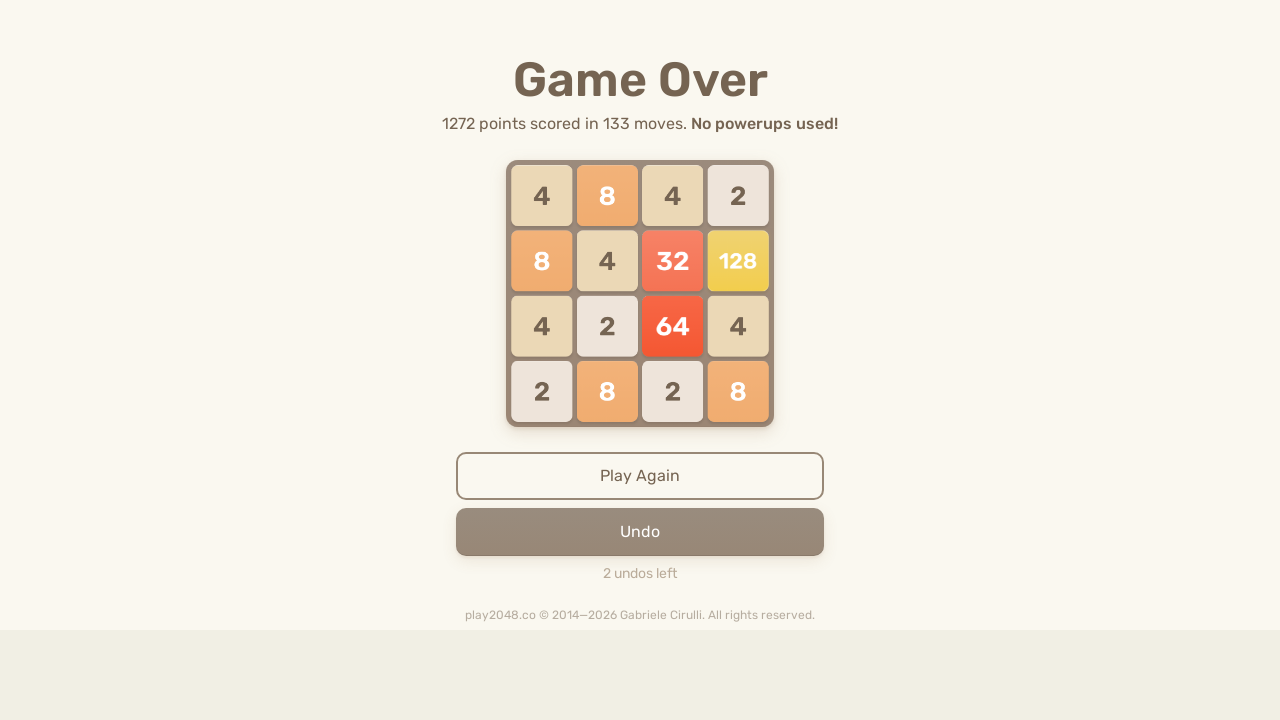

Pressed RIGHT arrow key on html
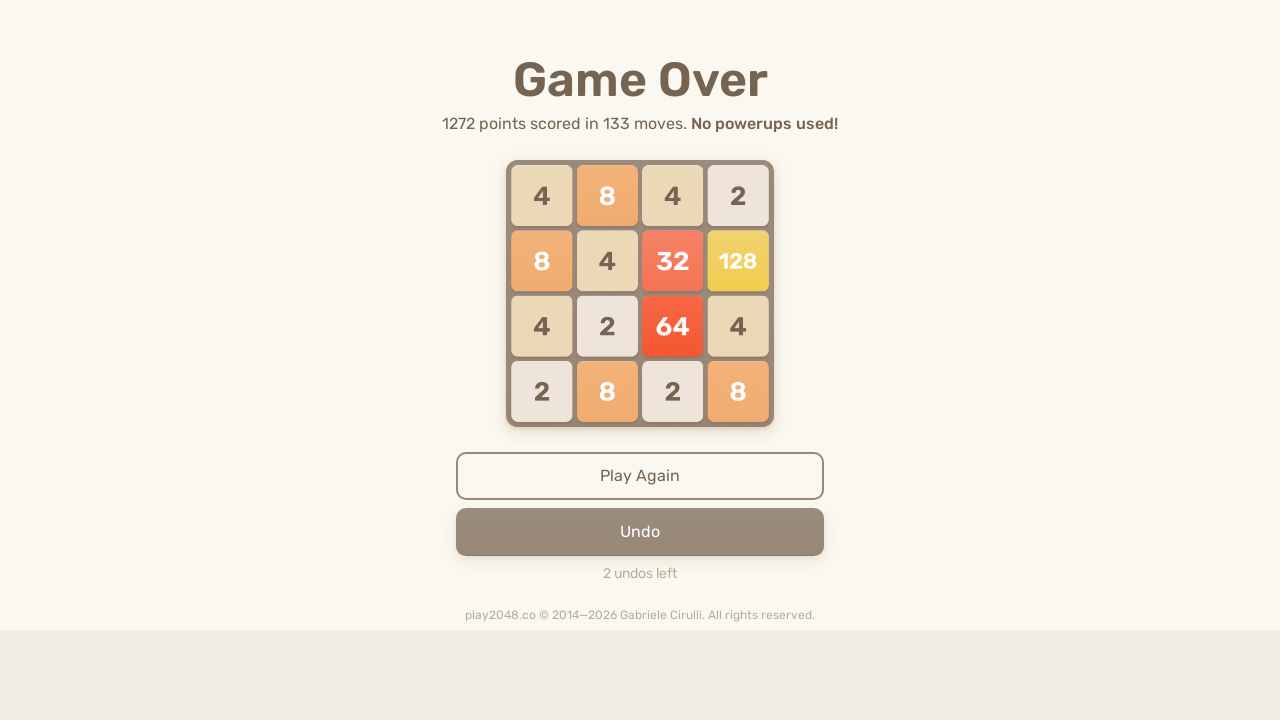

Pressed UP arrow key on html
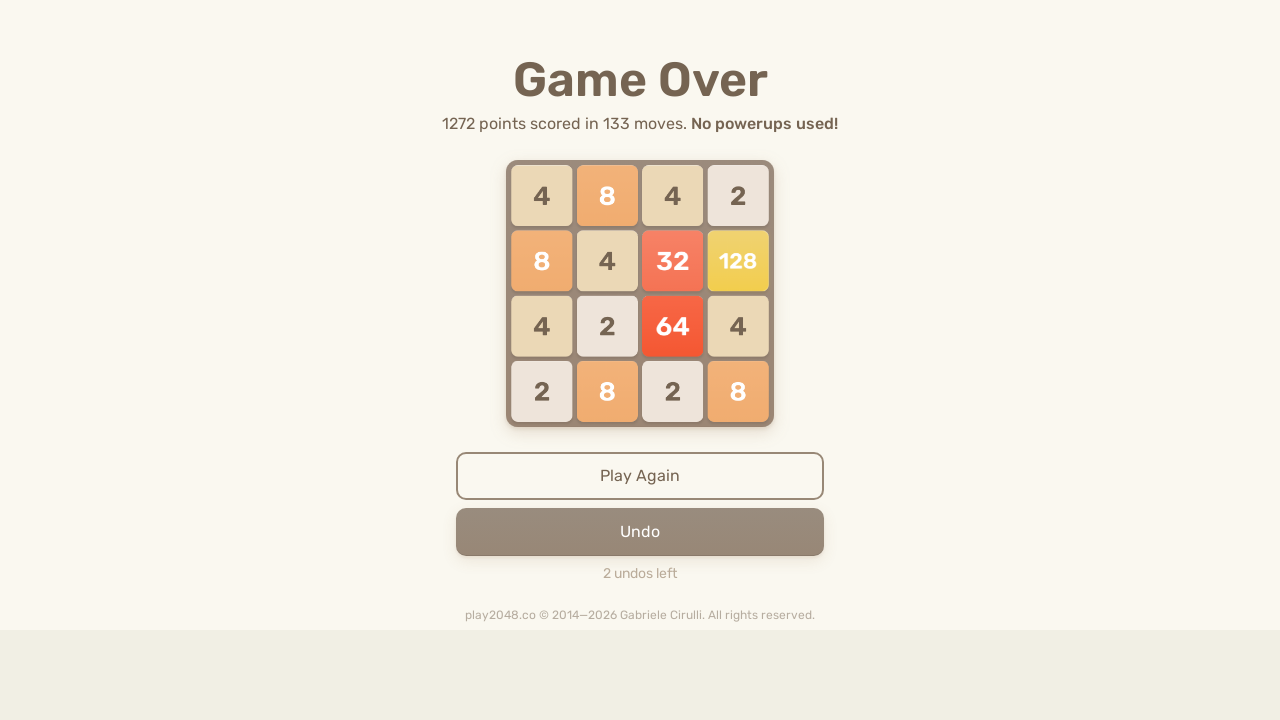

Pressed DOWN arrow key on html
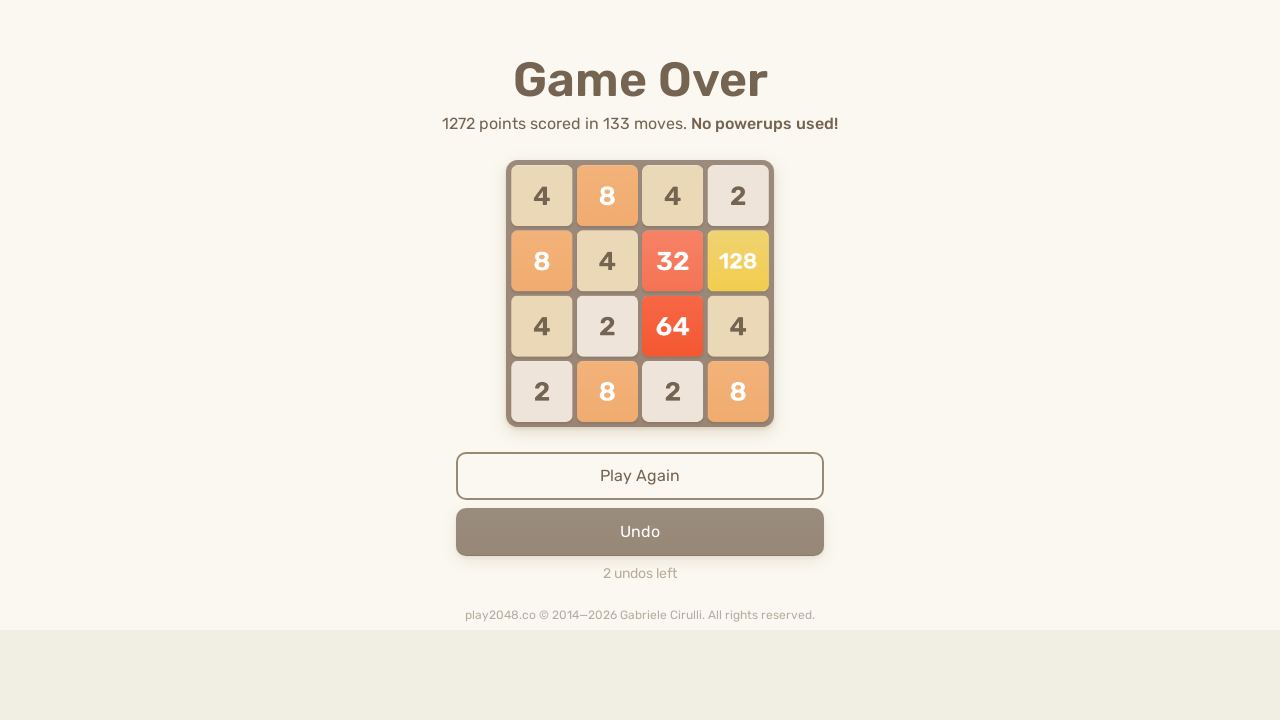

Pressed LEFT arrow key on html
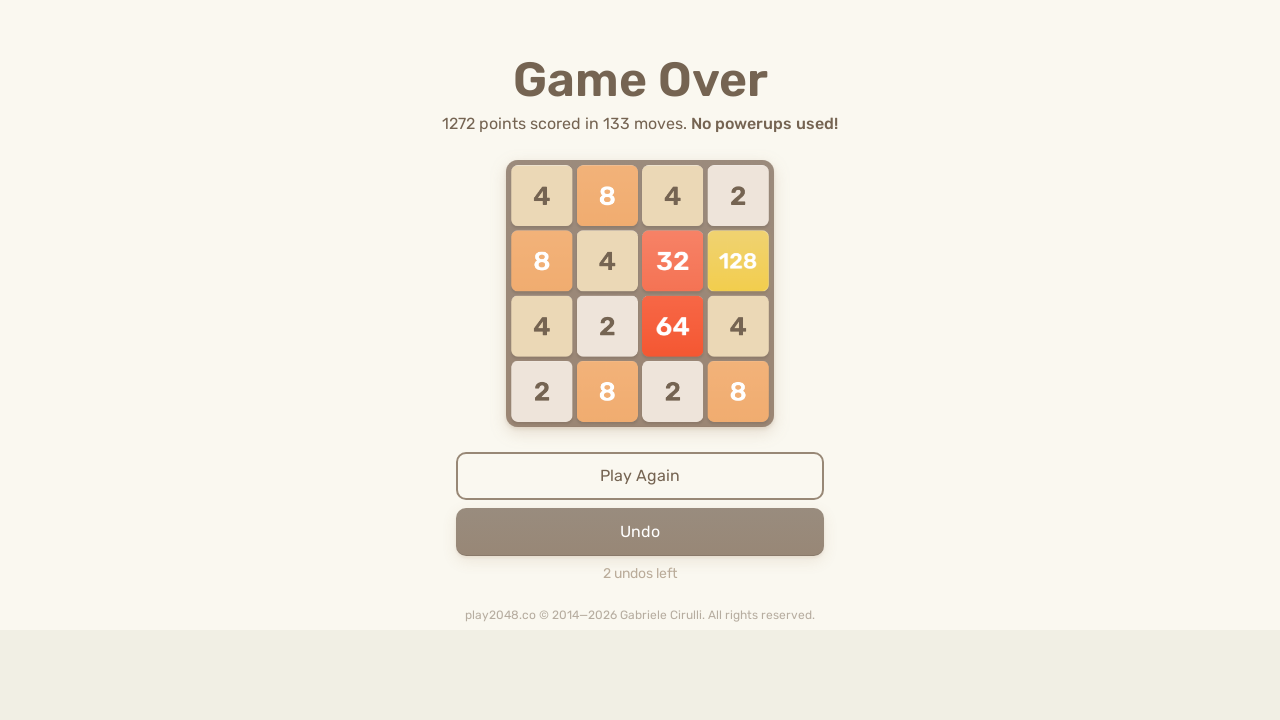

Pressed RIGHT arrow key on html
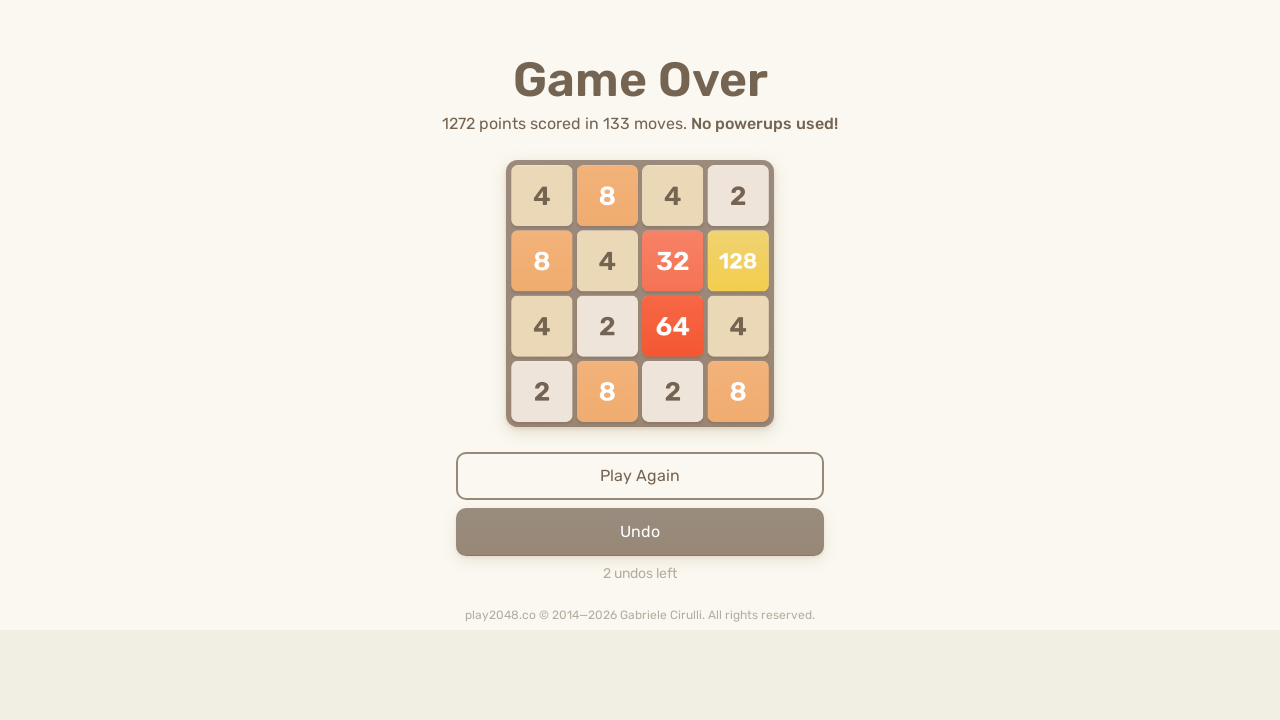

Pressed UP arrow key on html
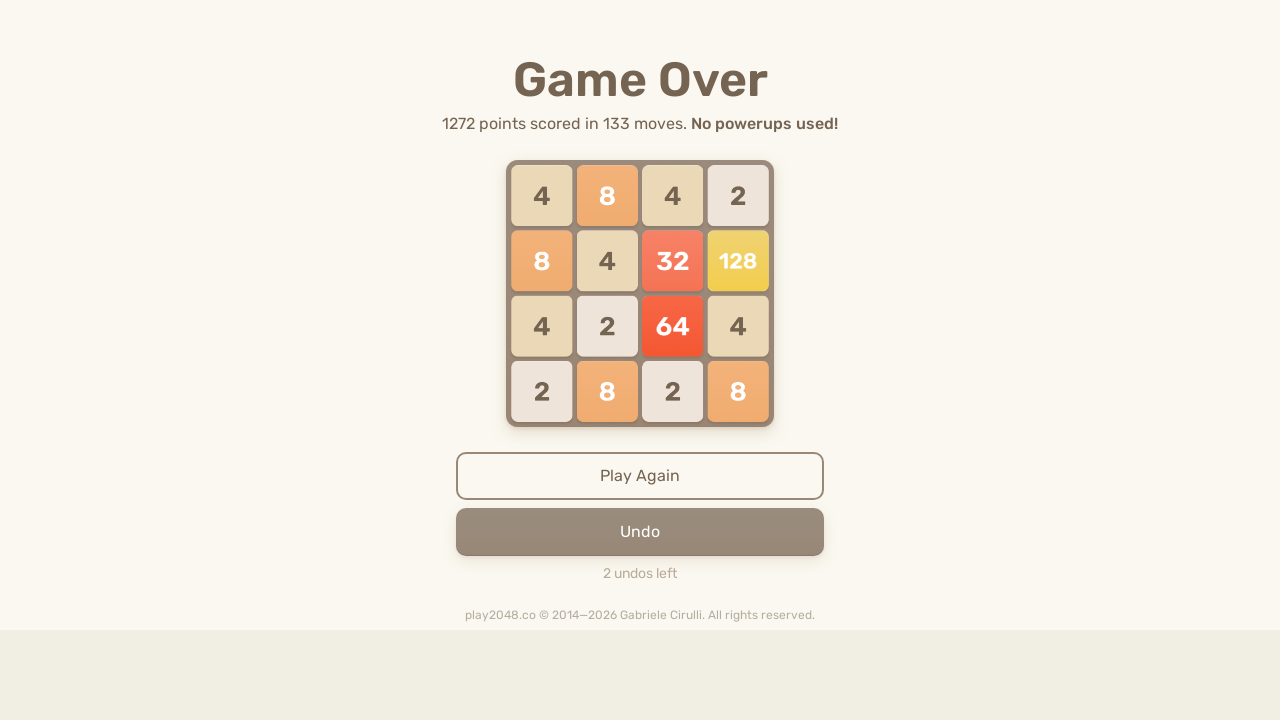

Pressed DOWN arrow key on html
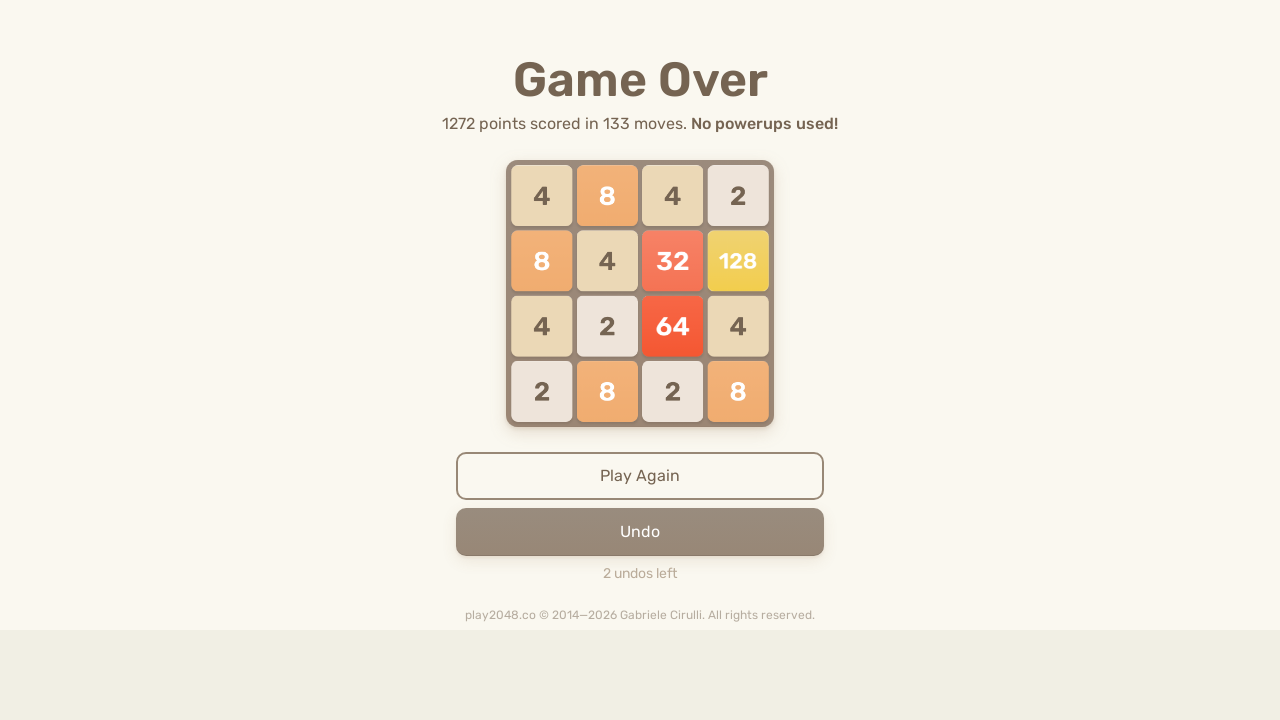

Pressed LEFT arrow key on html
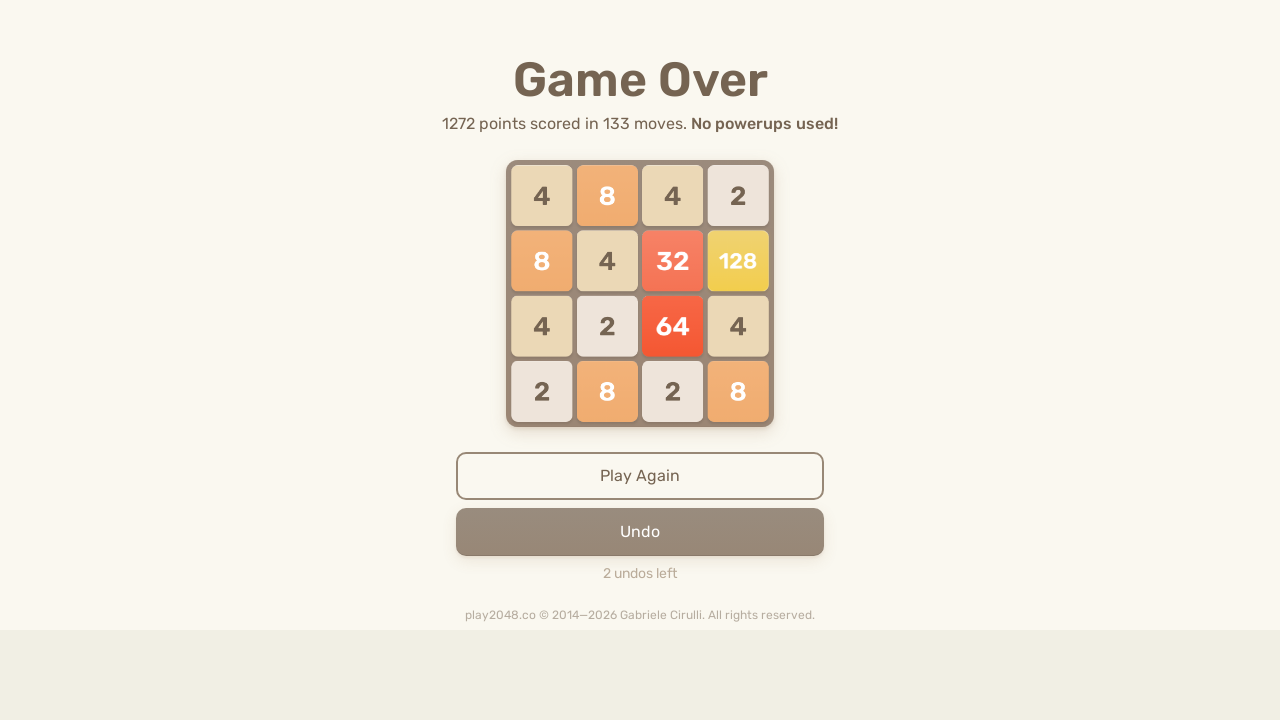

Pressed RIGHT arrow key on html
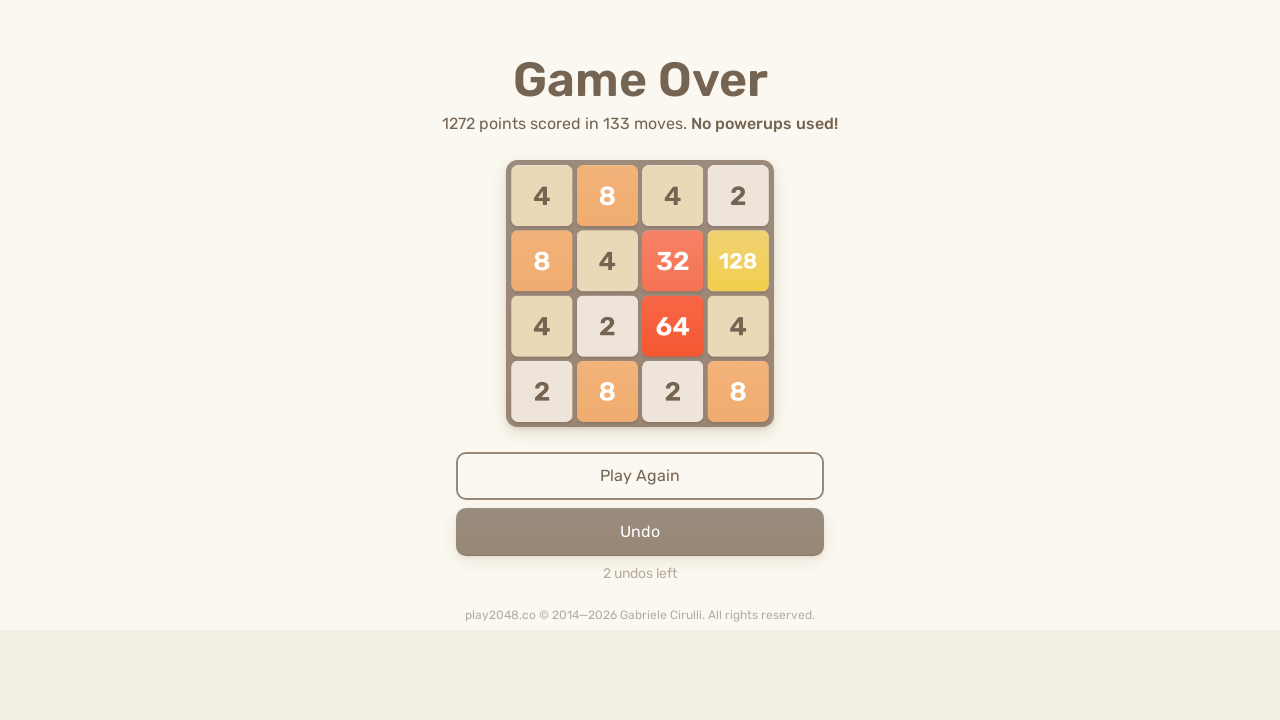

Pressed UP arrow key on html
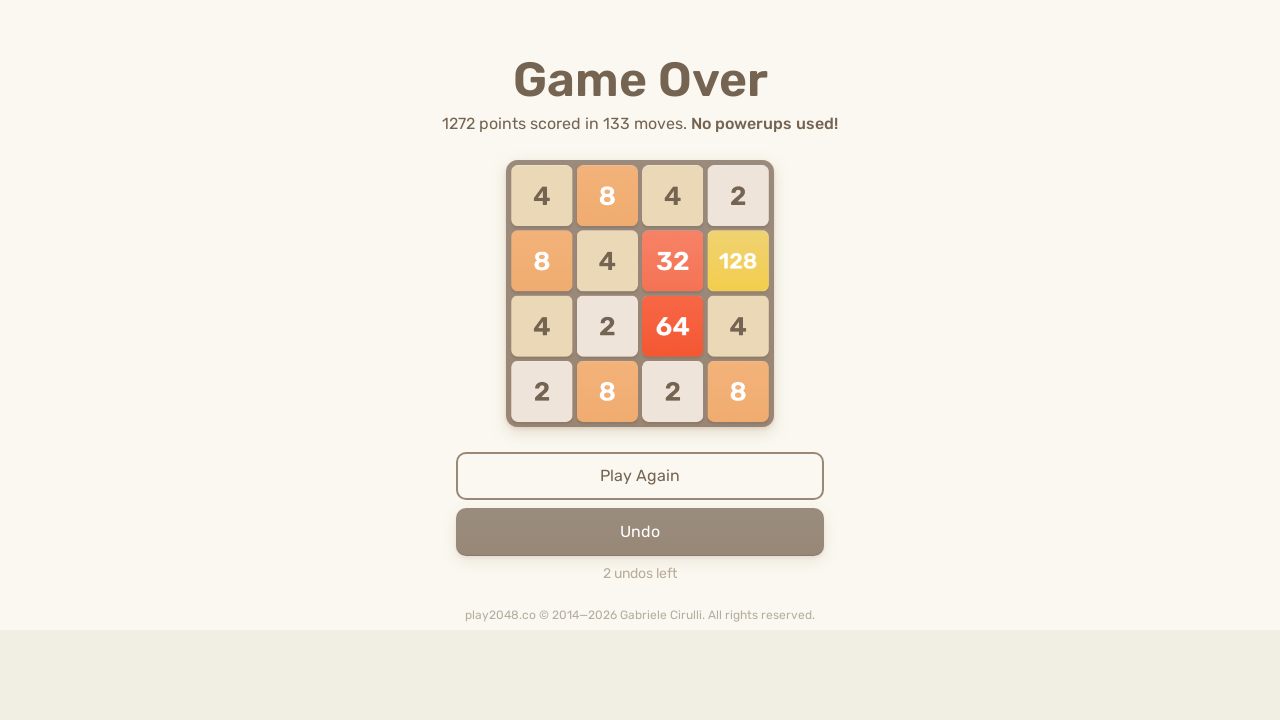

Pressed DOWN arrow key on html
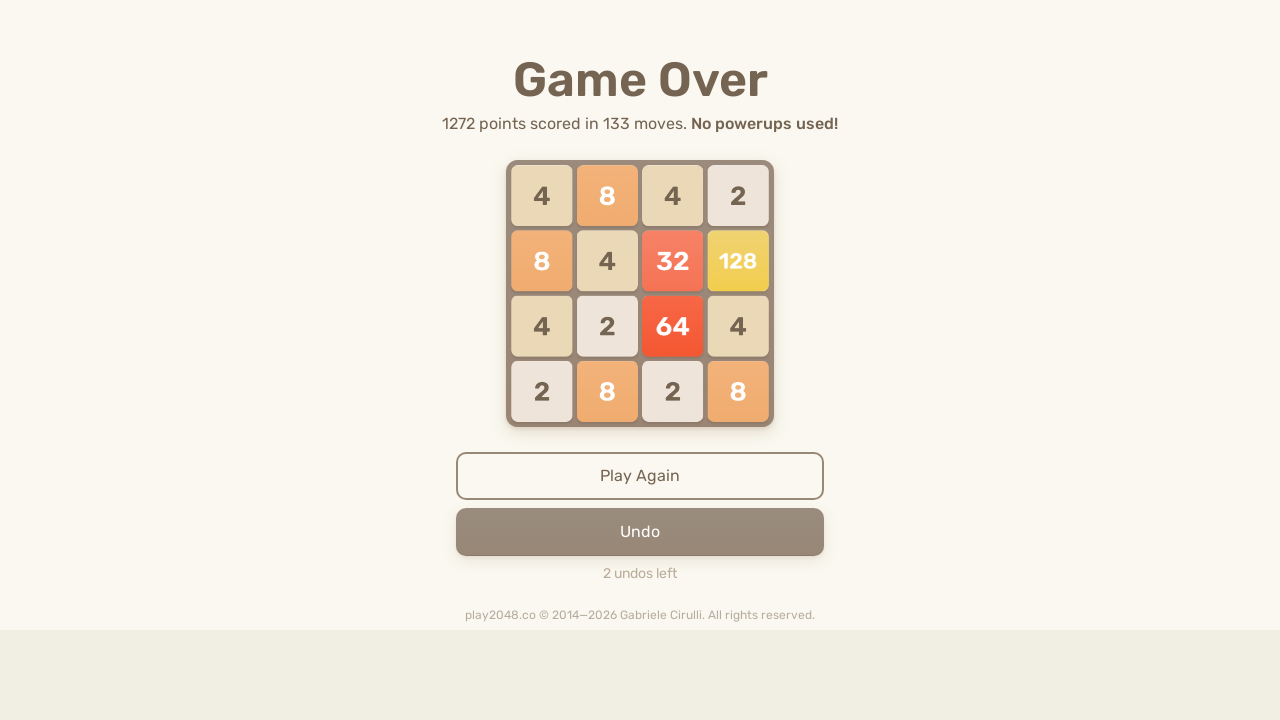

Pressed LEFT arrow key on html
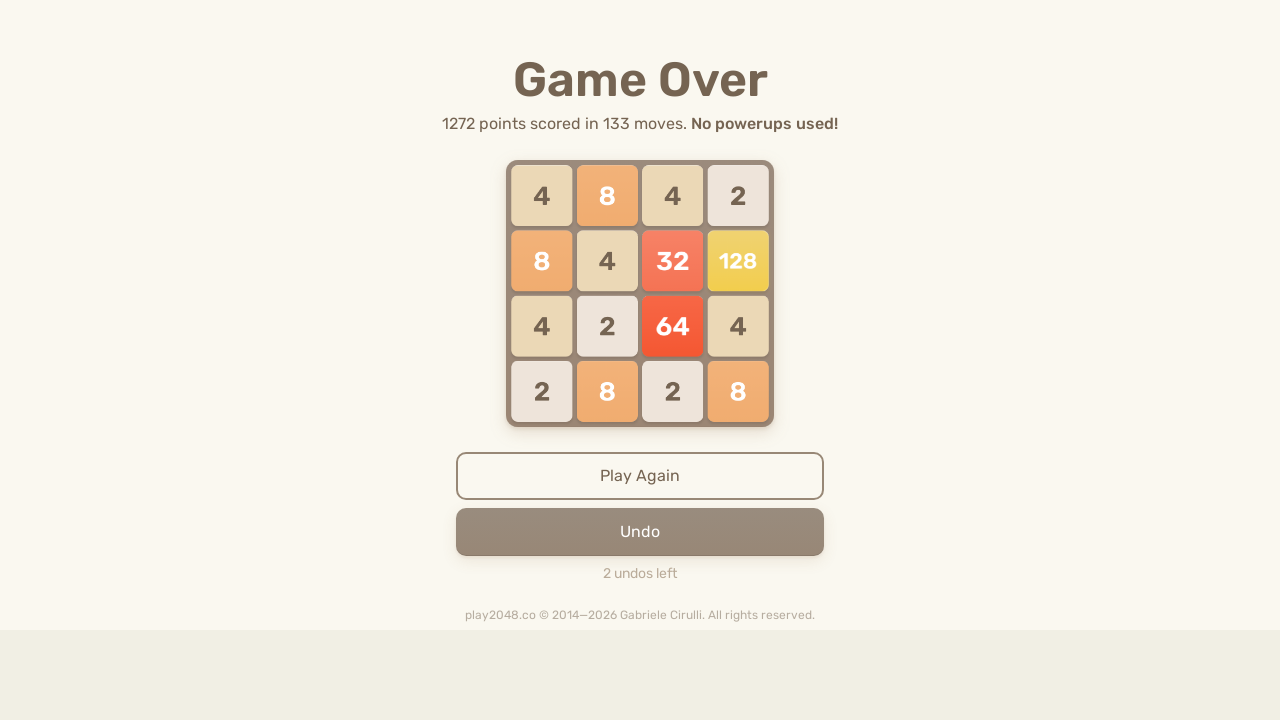

Pressed RIGHT arrow key on html
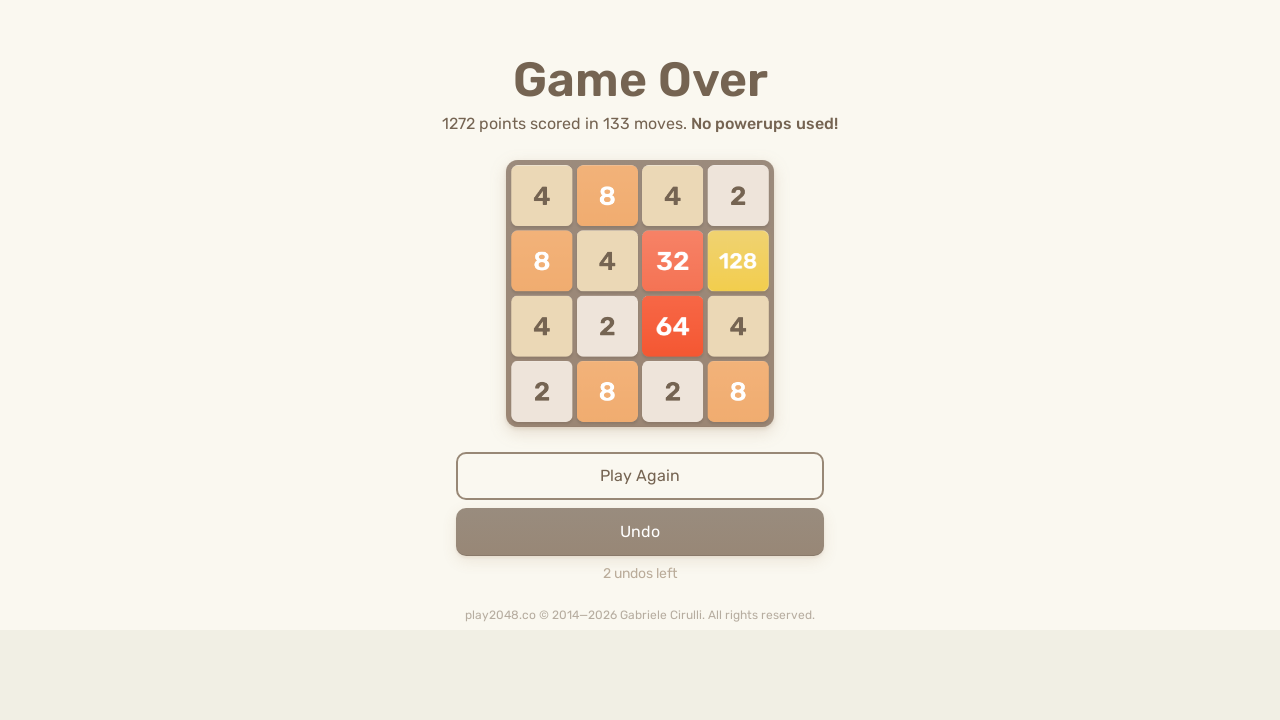

Pressed UP arrow key on html
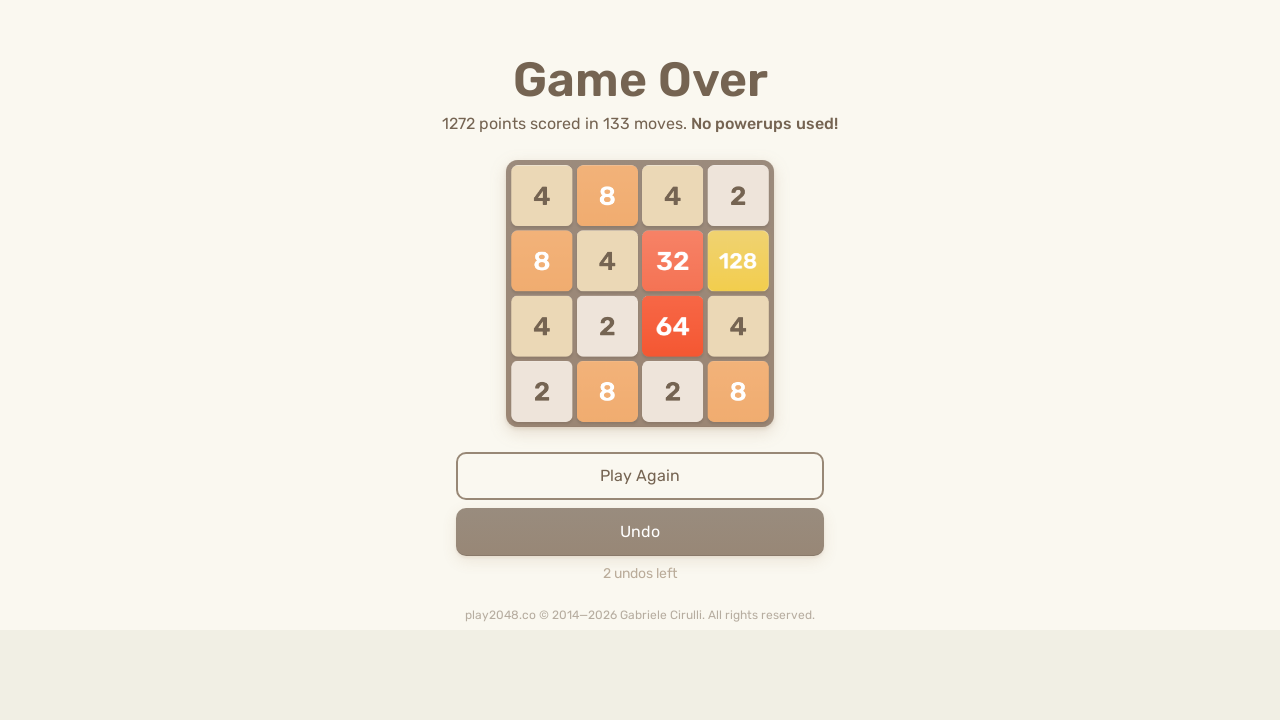

Pressed DOWN arrow key on html
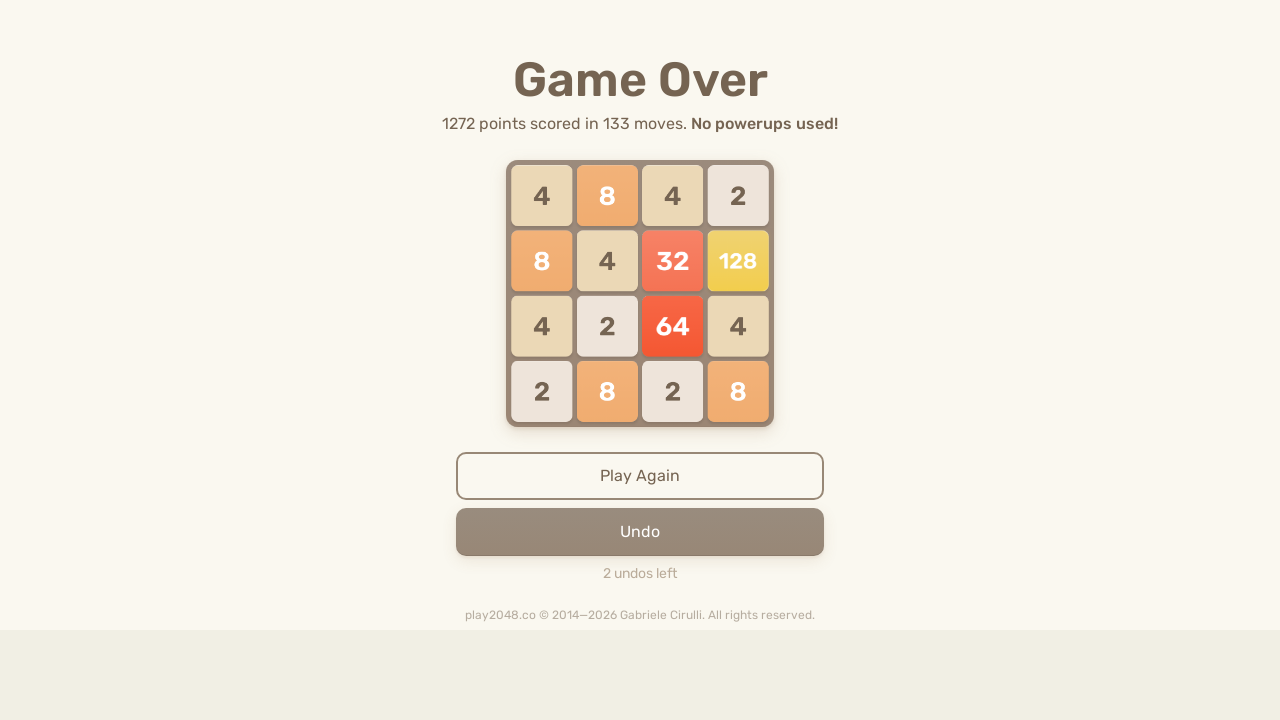

Pressed LEFT arrow key on html
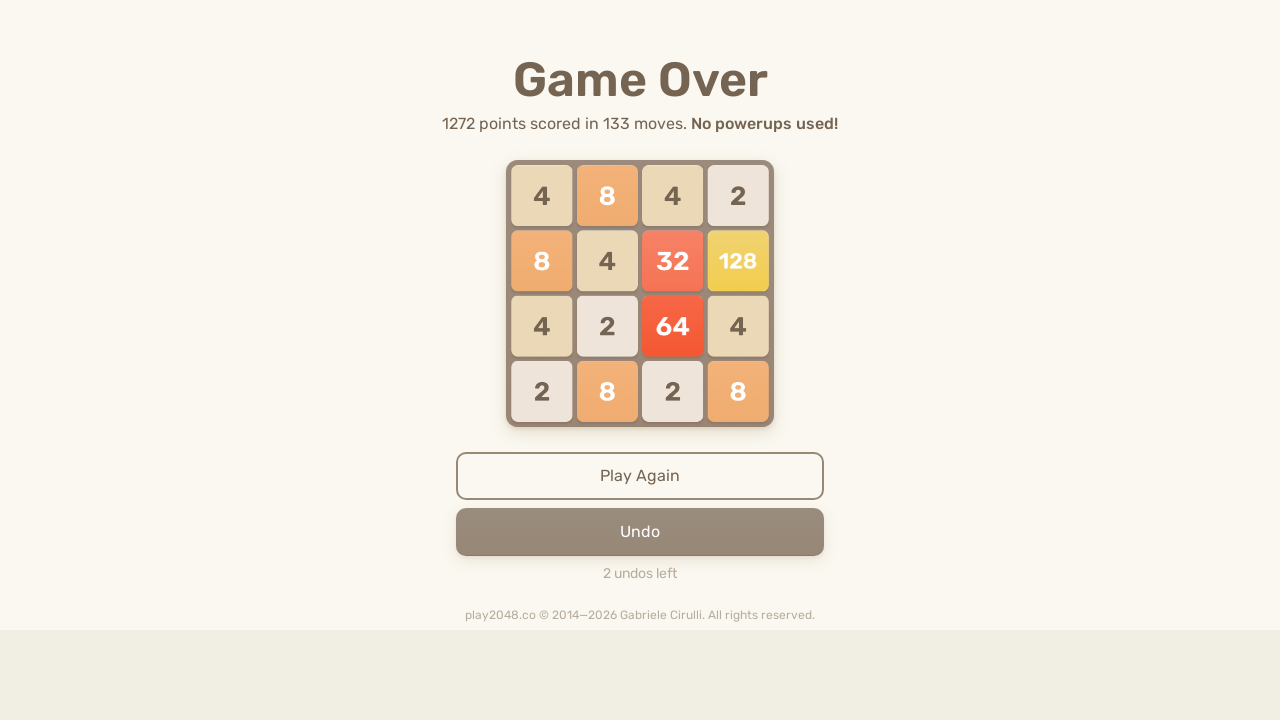

Pressed RIGHT arrow key on html
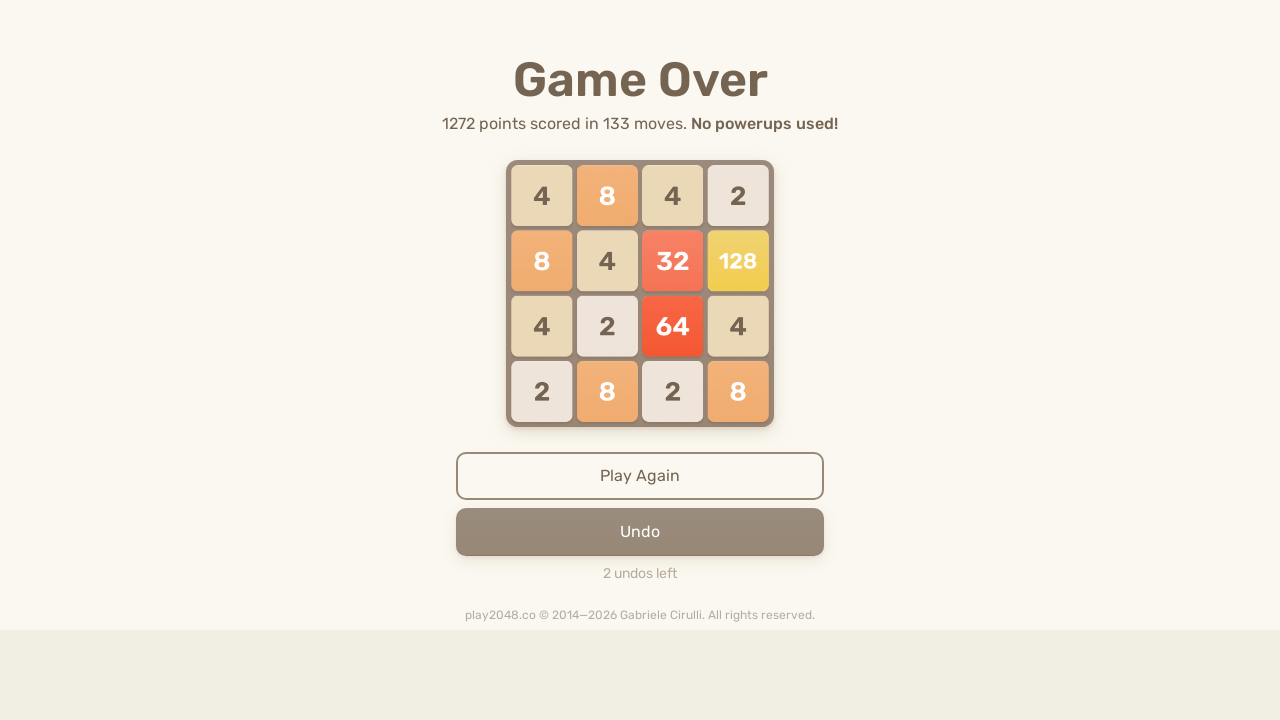

Pressed UP arrow key on html
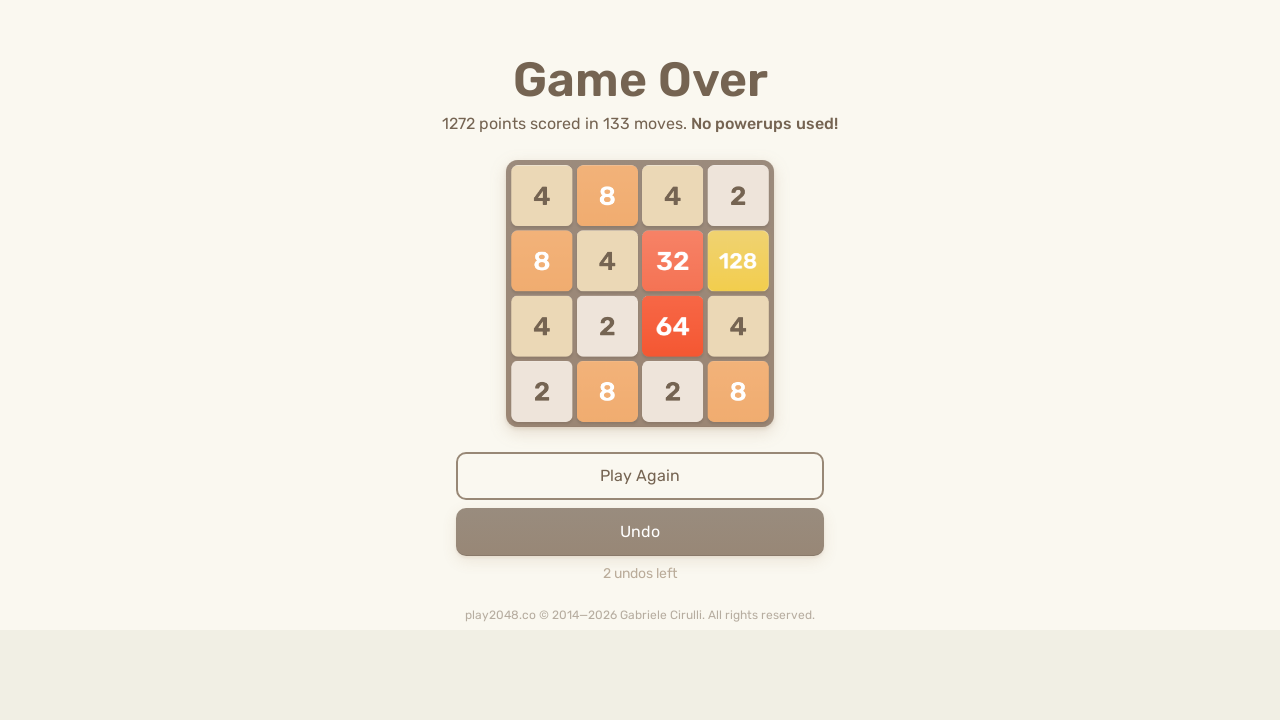

Pressed DOWN arrow key on html
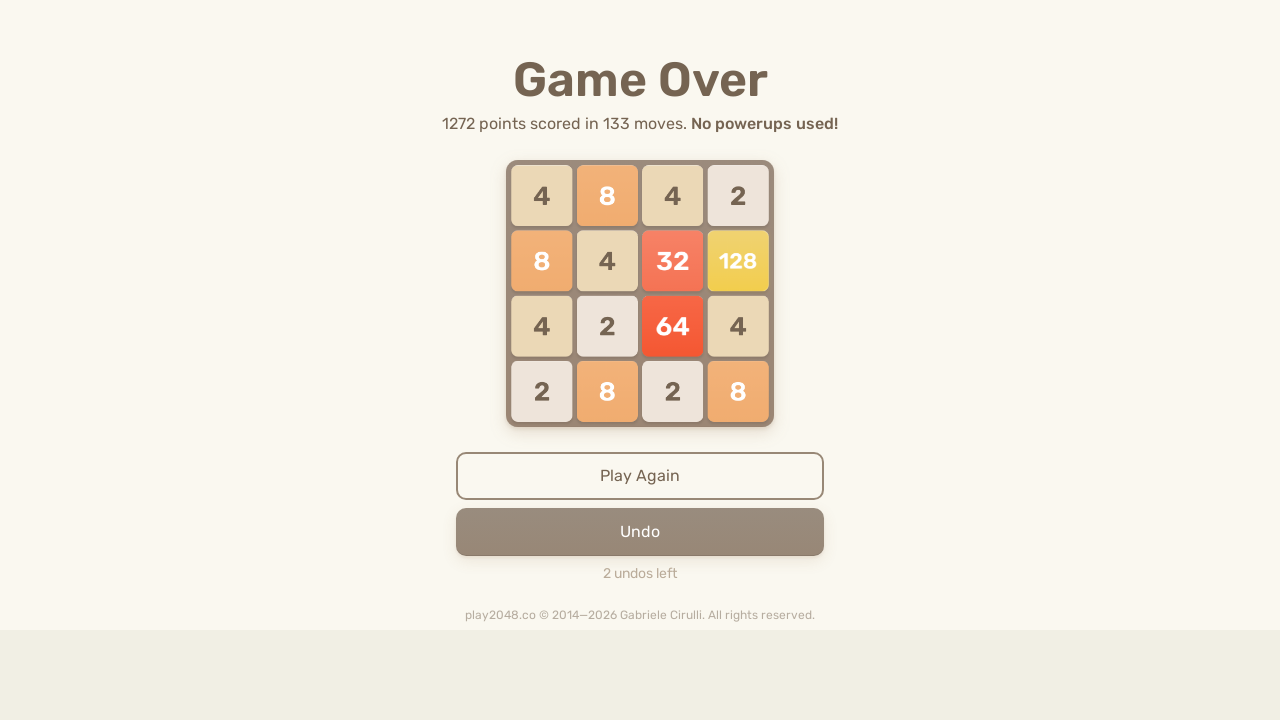

Pressed LEFT arrow key on html
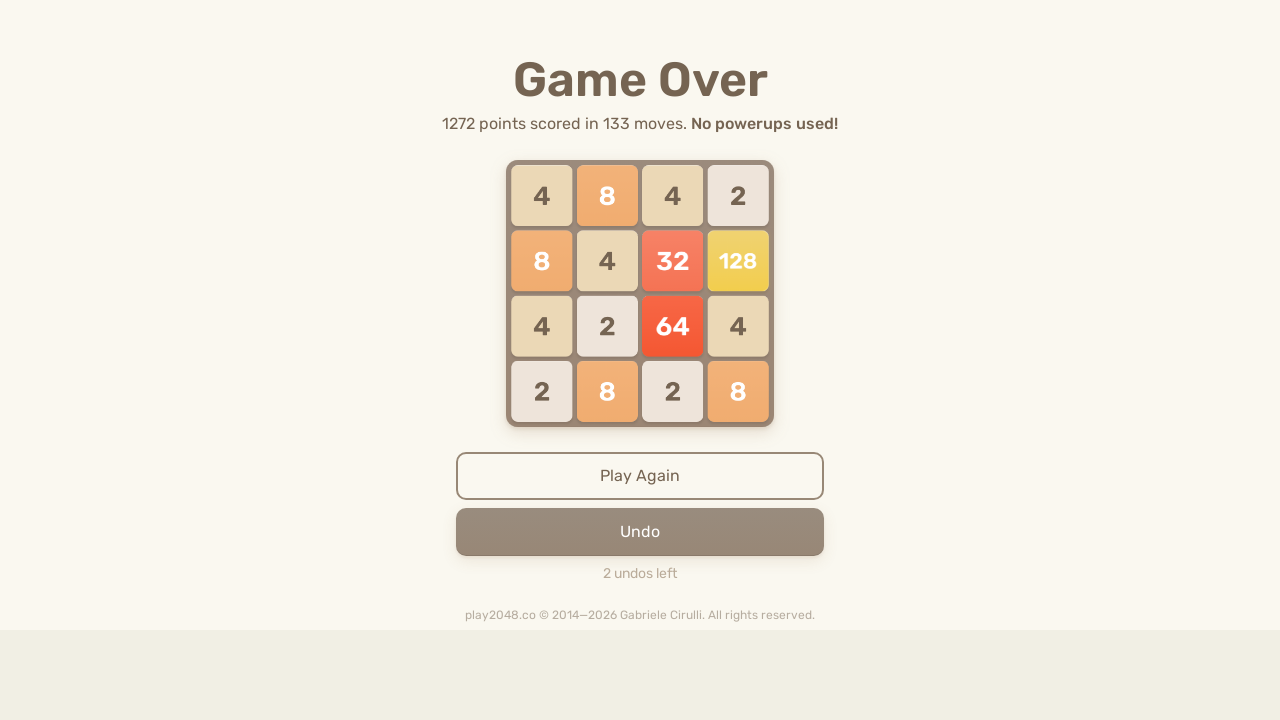

Pressed RIGHT arrow key on html
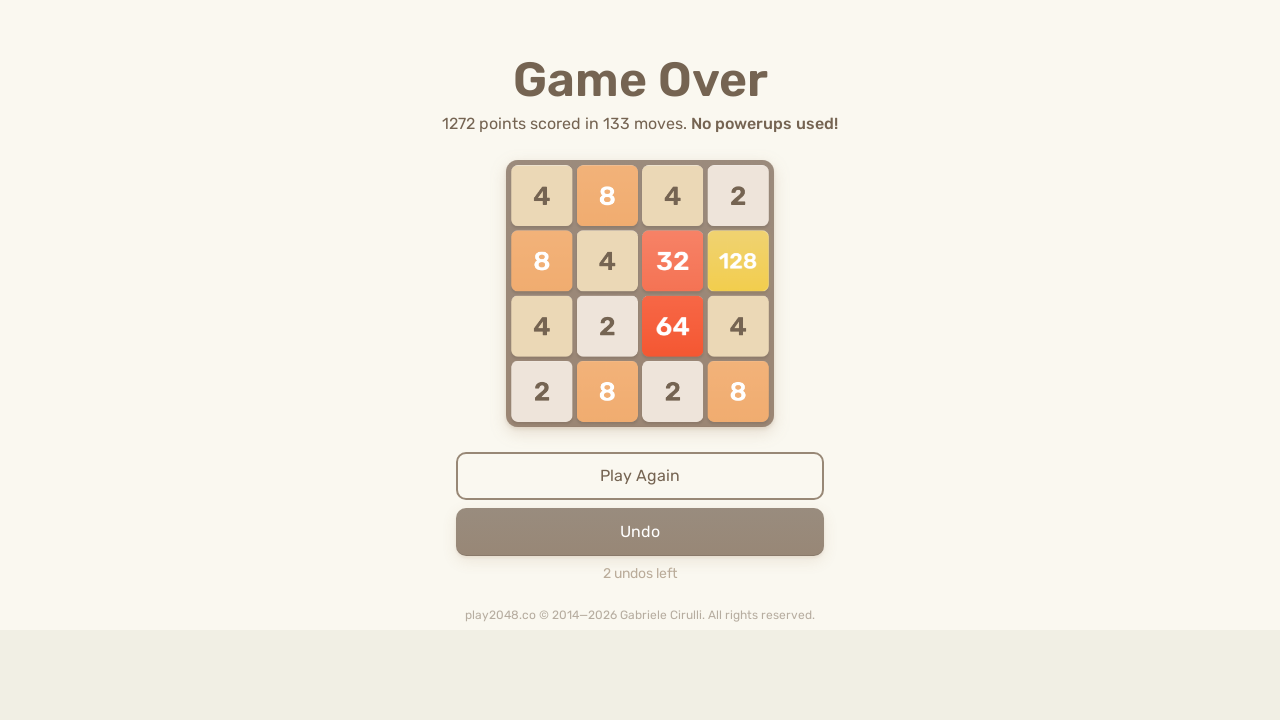

Pressed UP arrow key on html
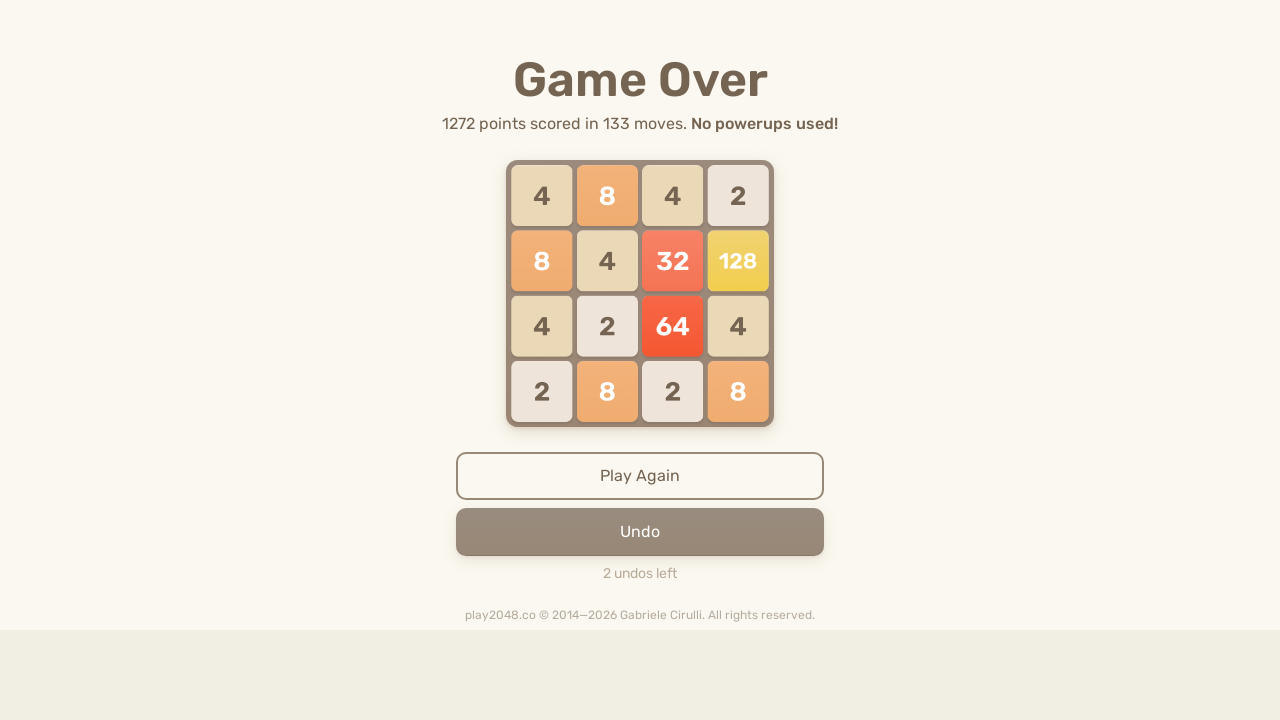

Pressed DOWN arrow key on html
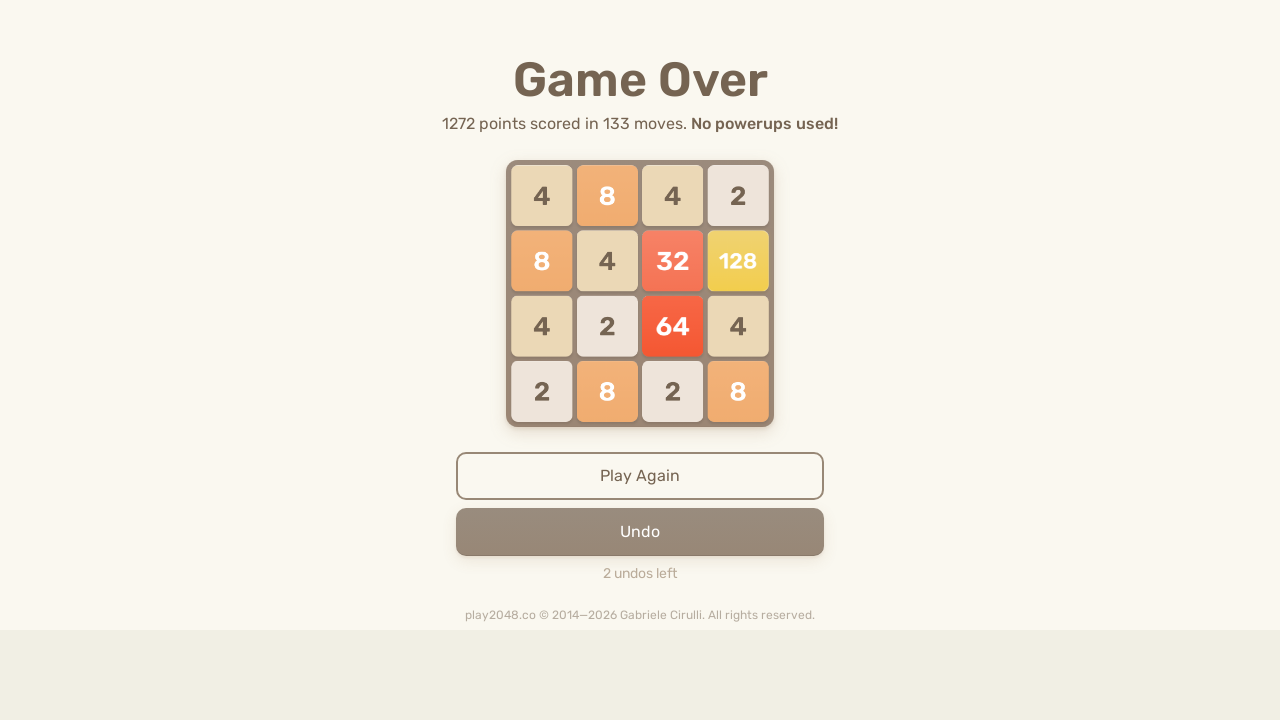

Pressed LEFT arrow key on html
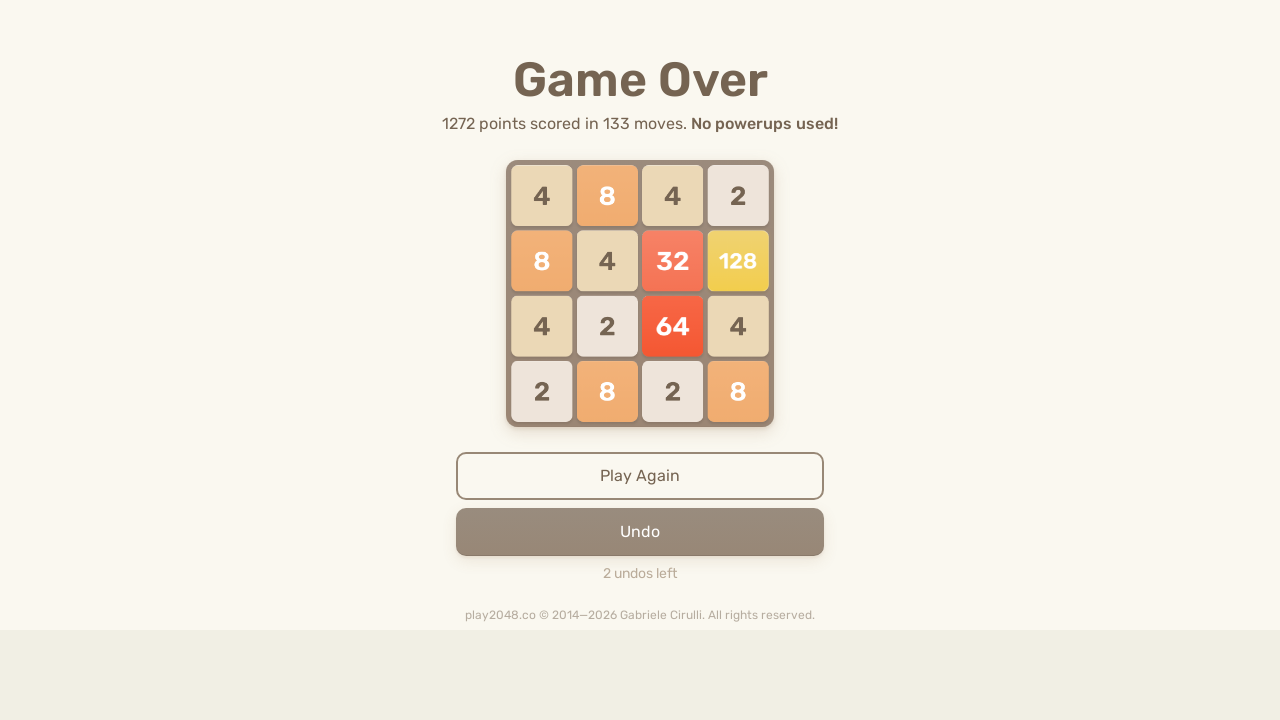

Pressed RIGHT arrow key on html
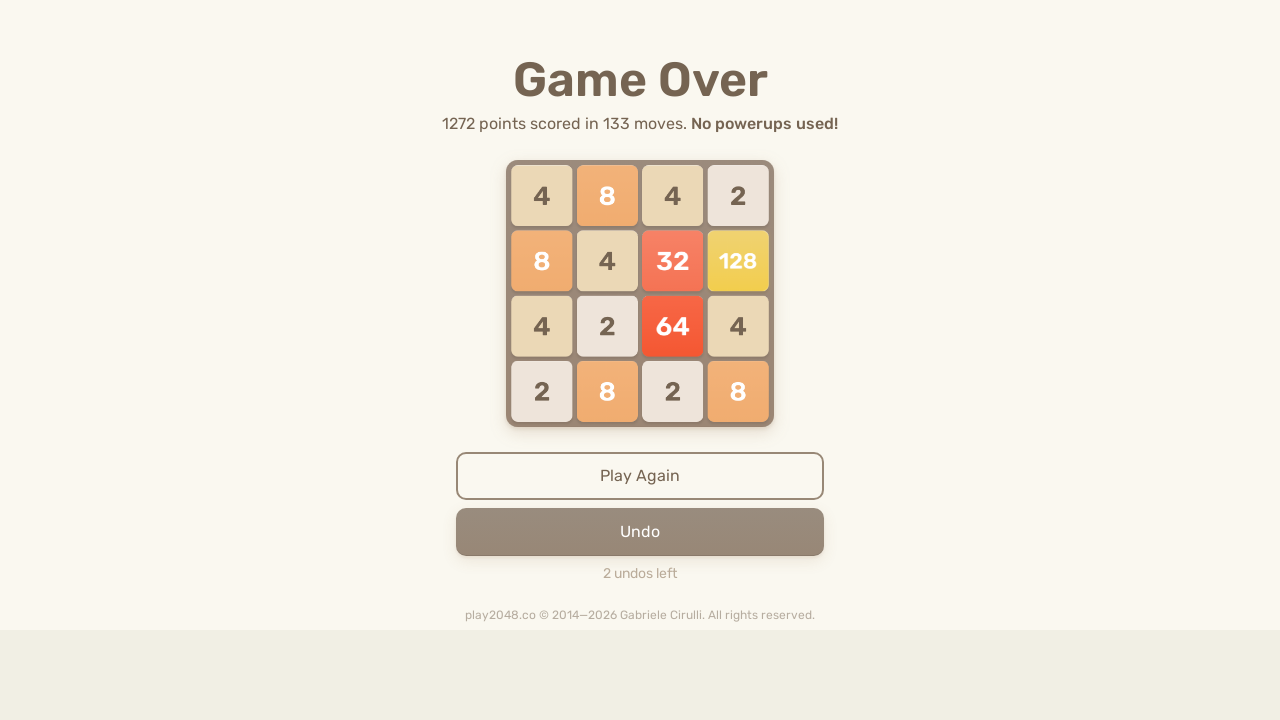

Pressed UP arrow key on html
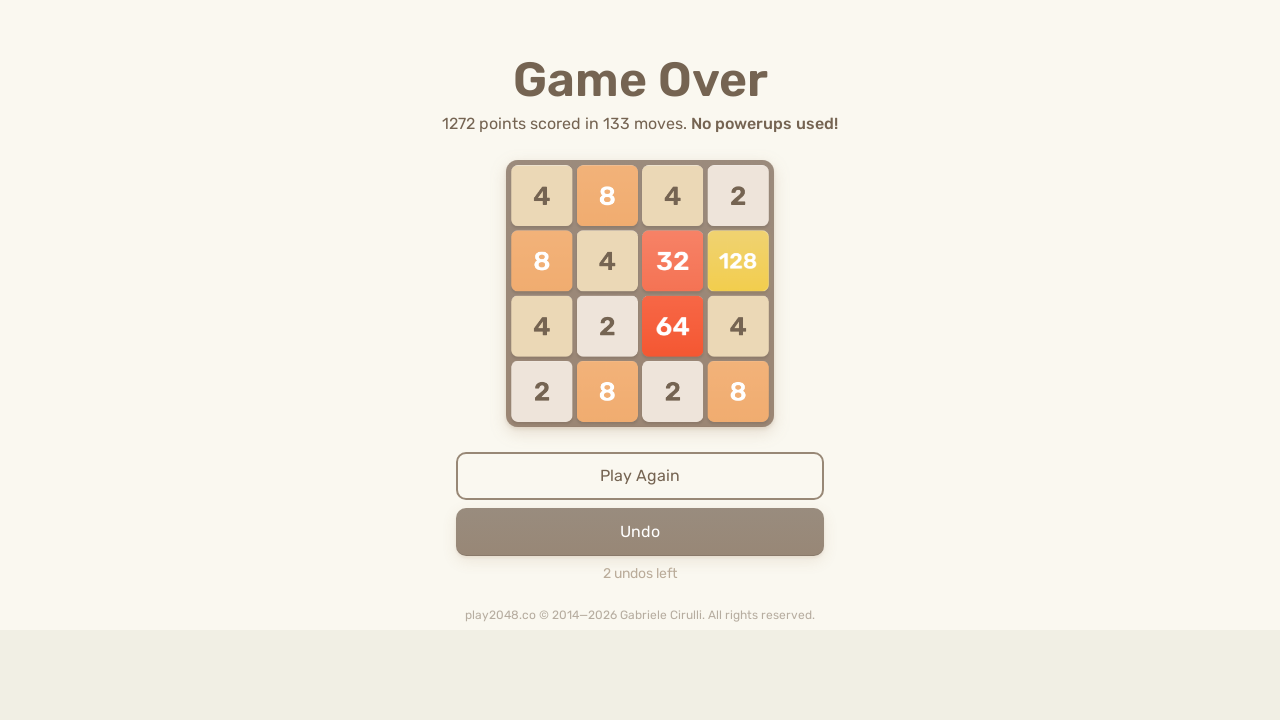

Pressed DOWN arrow key on html
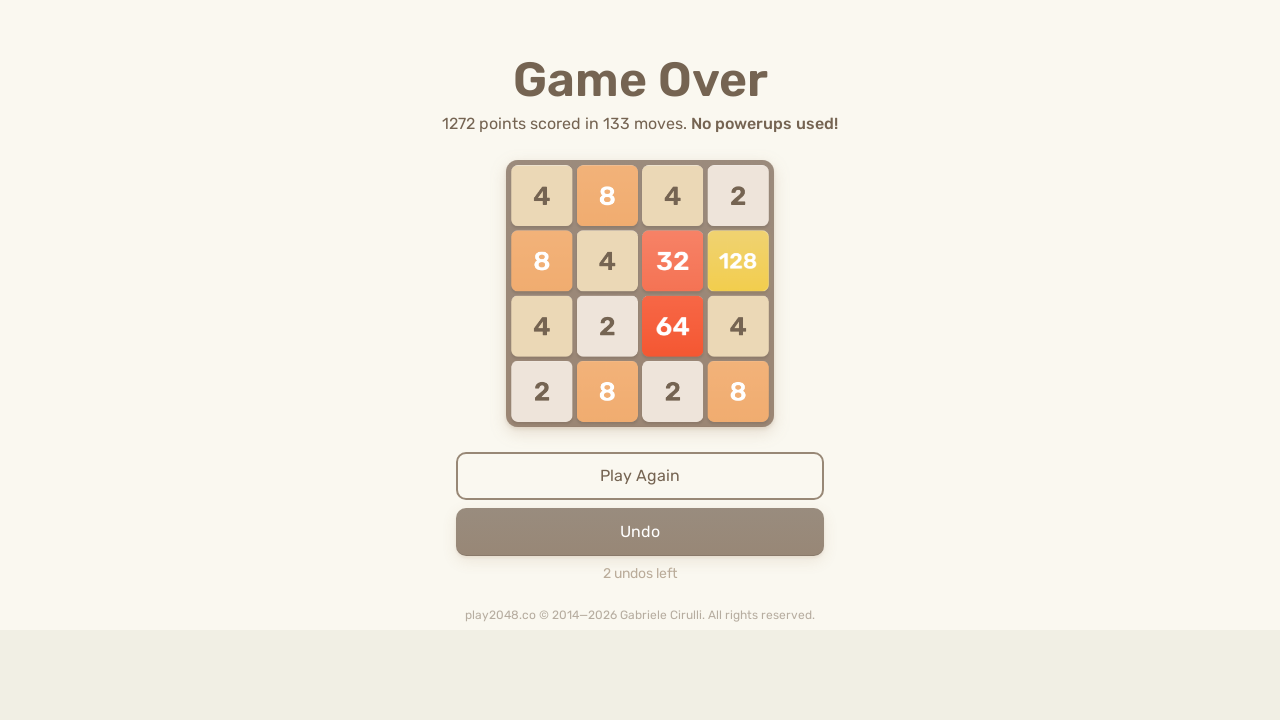

Pressed LEFT arrow key on html
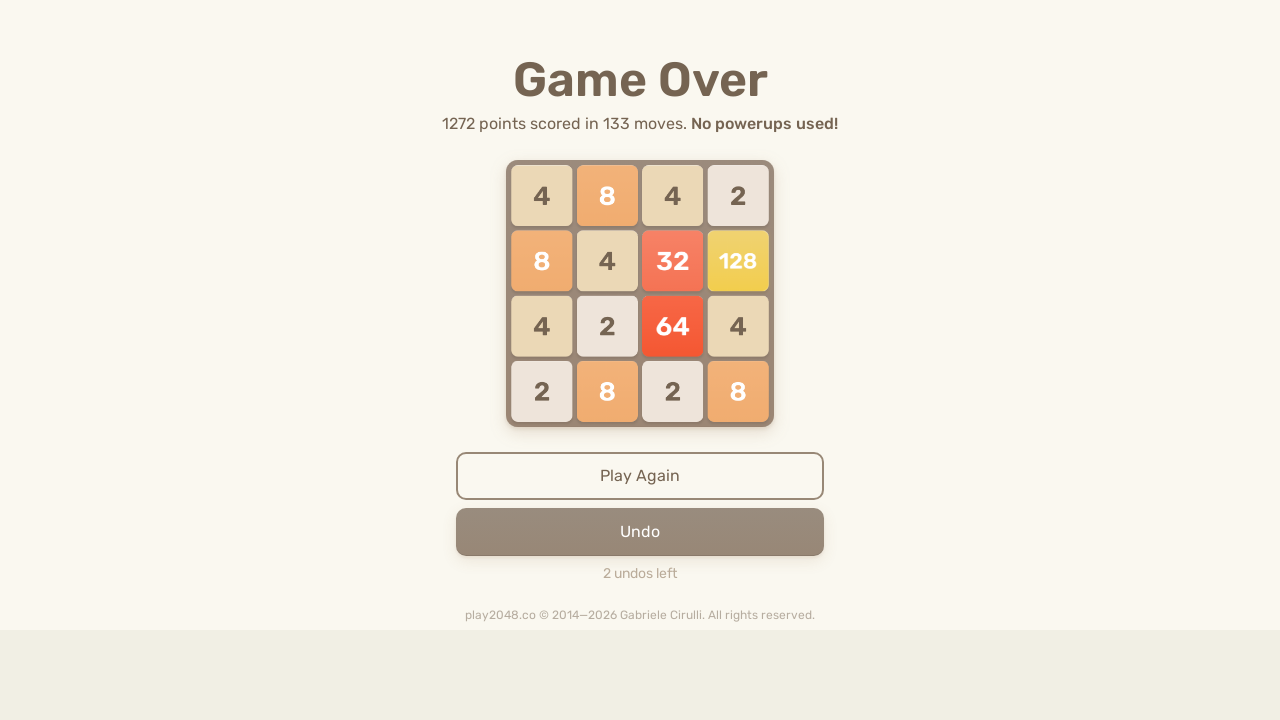

Pressed RIGHT arrow key on html
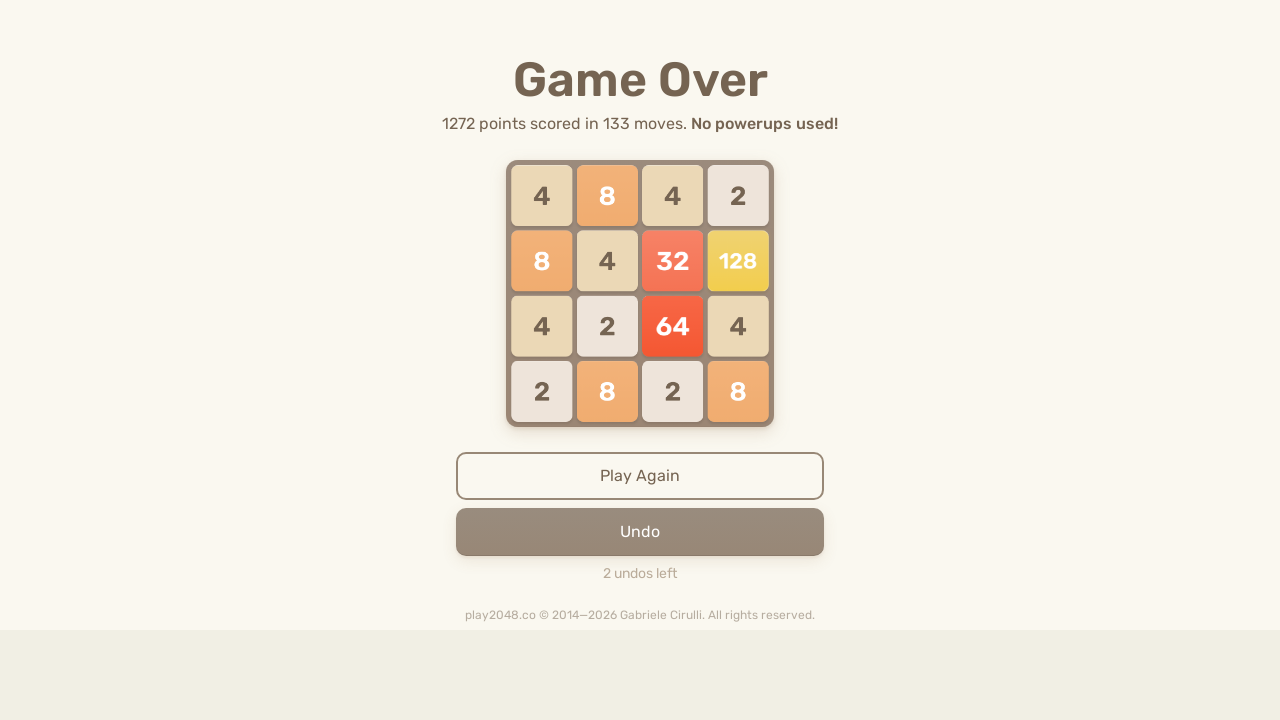

Pressed UP arrow key on html
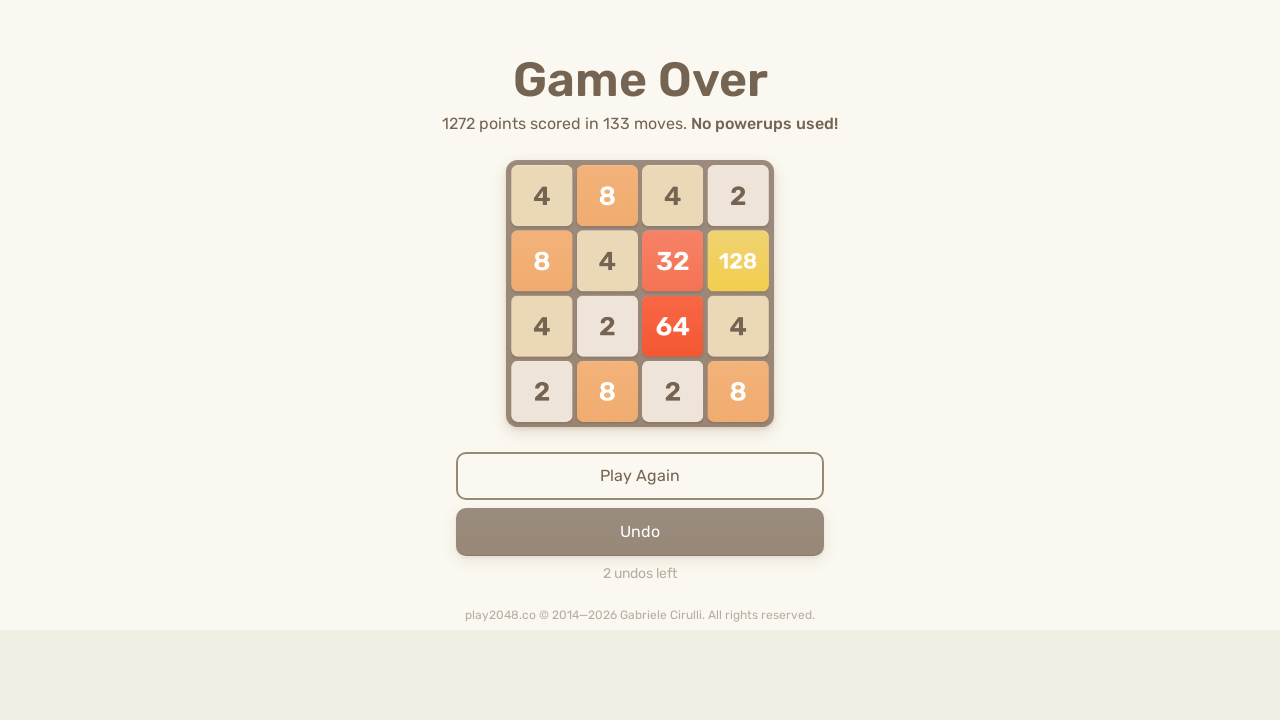

Pressed DOWN arrow key on html
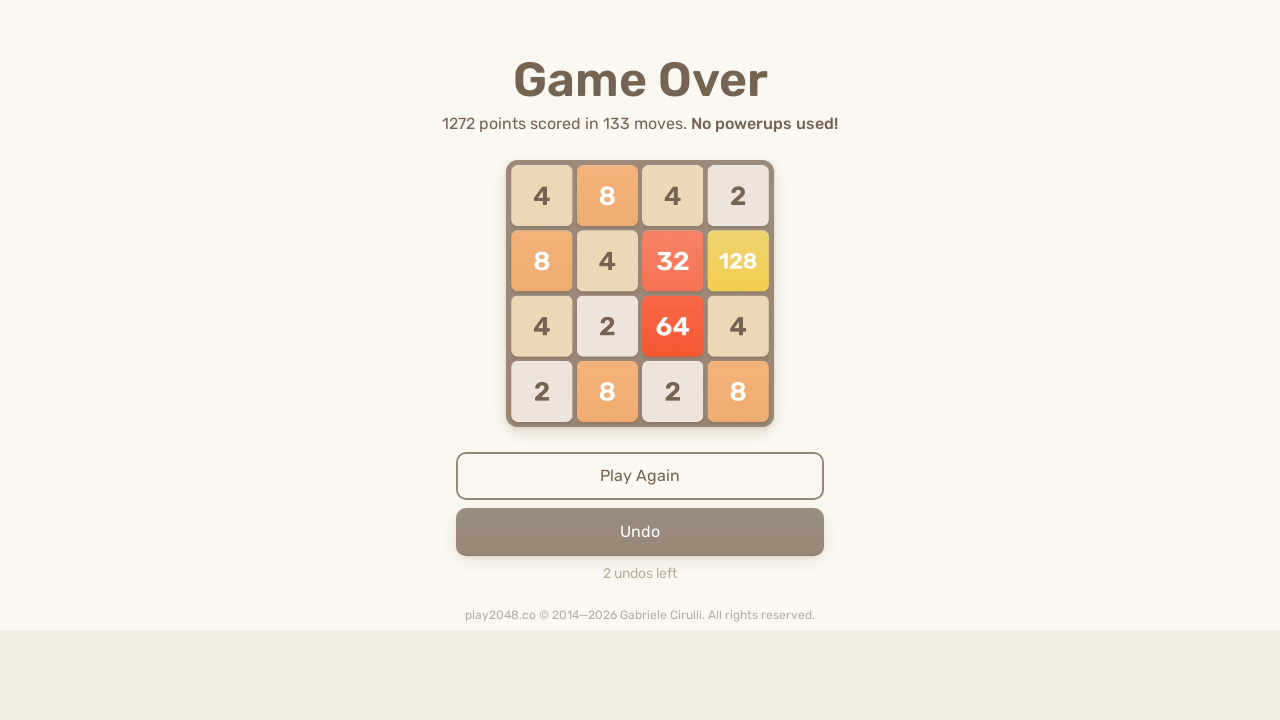

Pressed LEFT arrow key on html
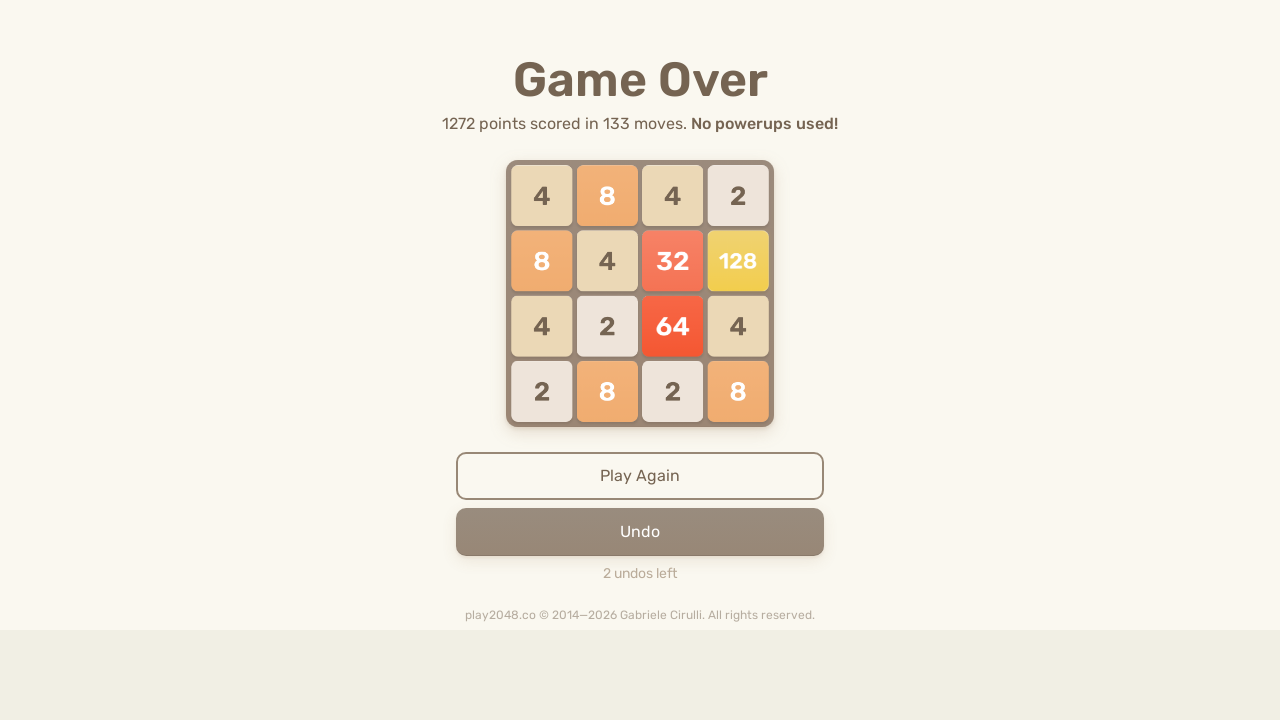

Pressed RIGHT arrow key on html
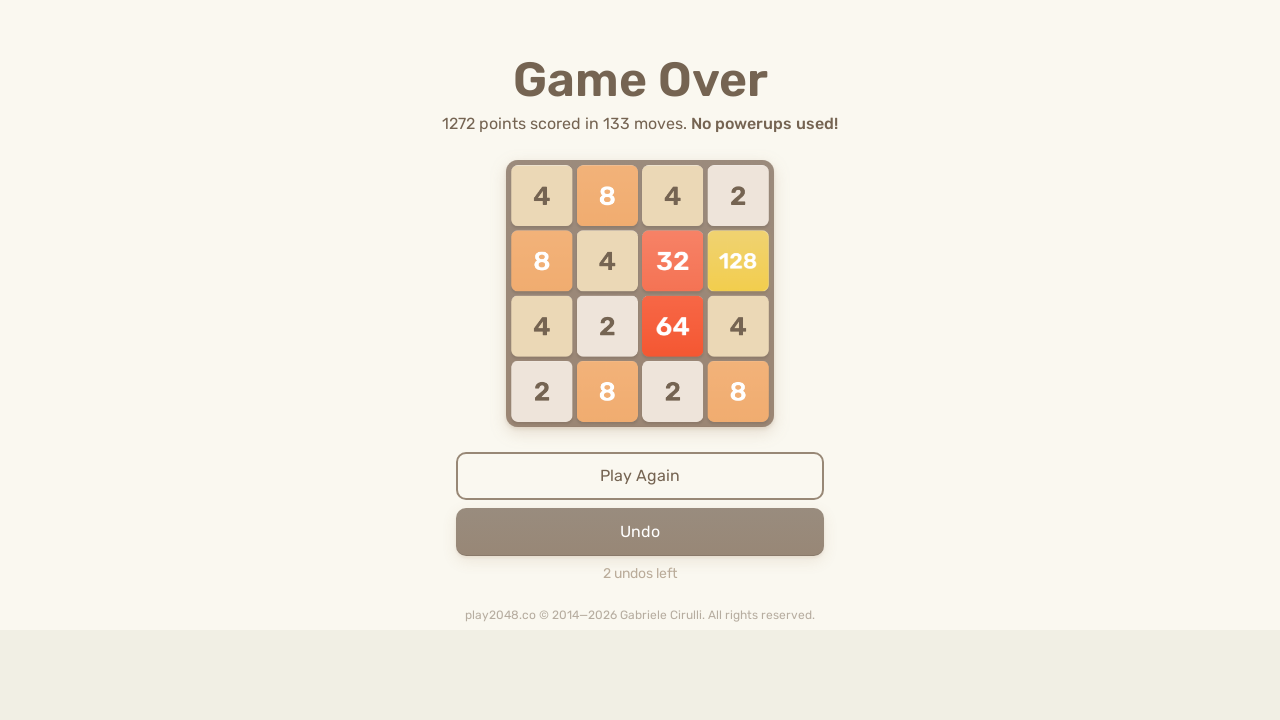

Pressed UP arrow key on html
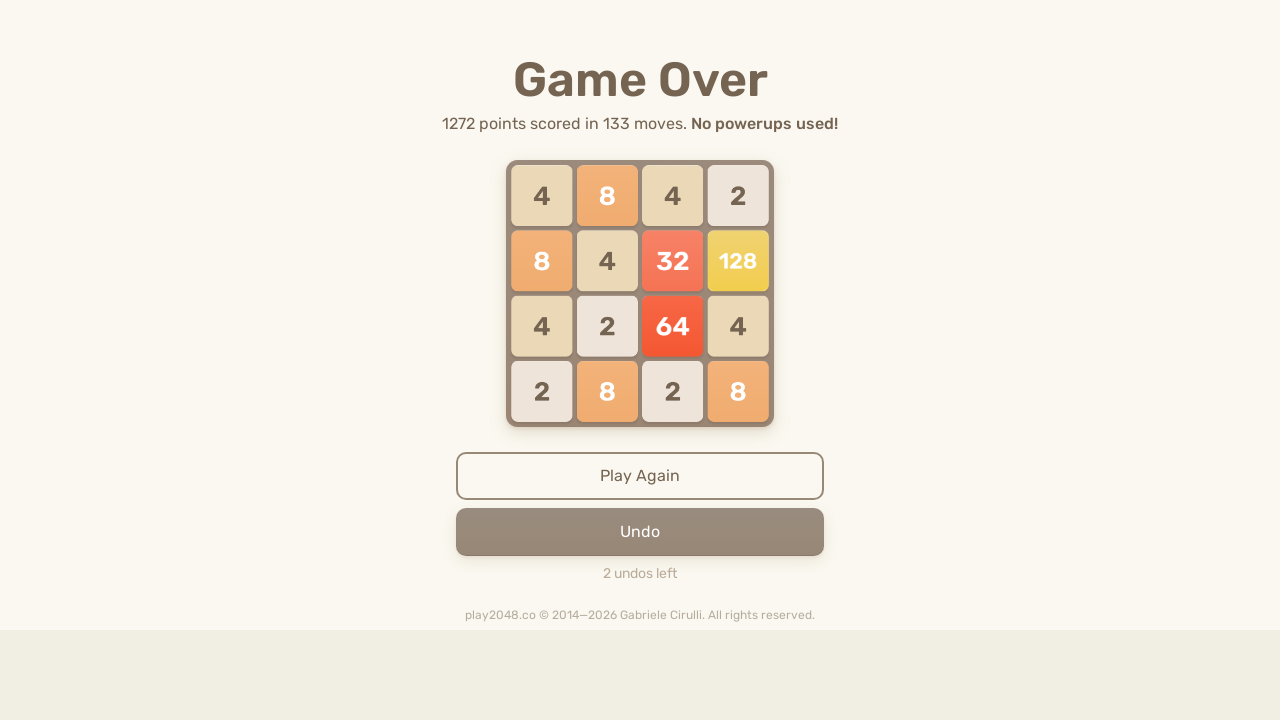

Pressed DOWN arrow key on html
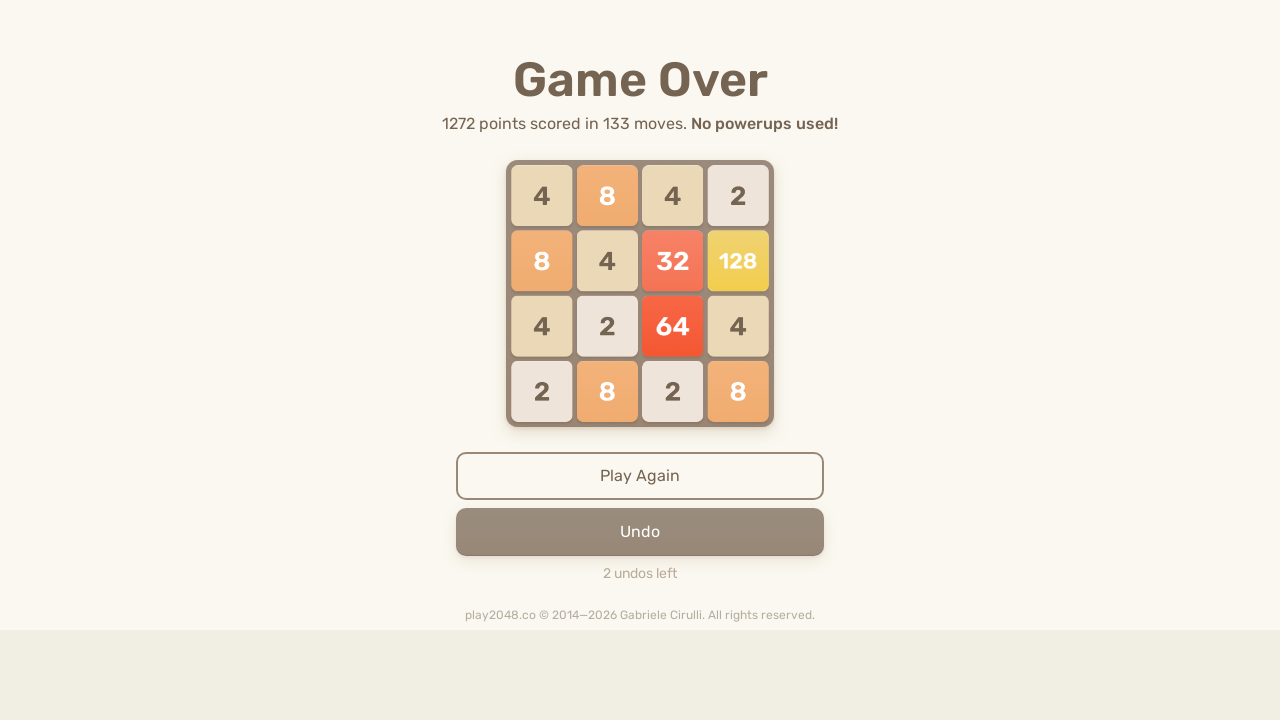

Pressed LEFT arrow key on html
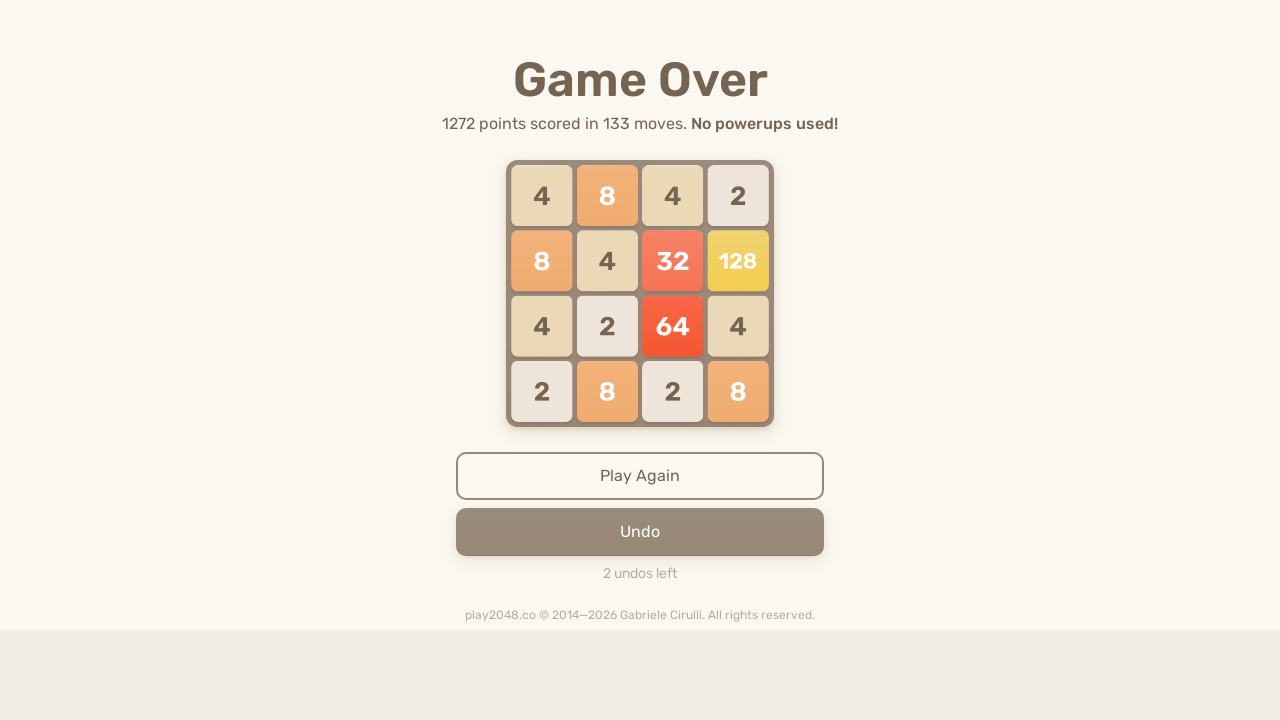

Pressed RIGHT arrow key on html
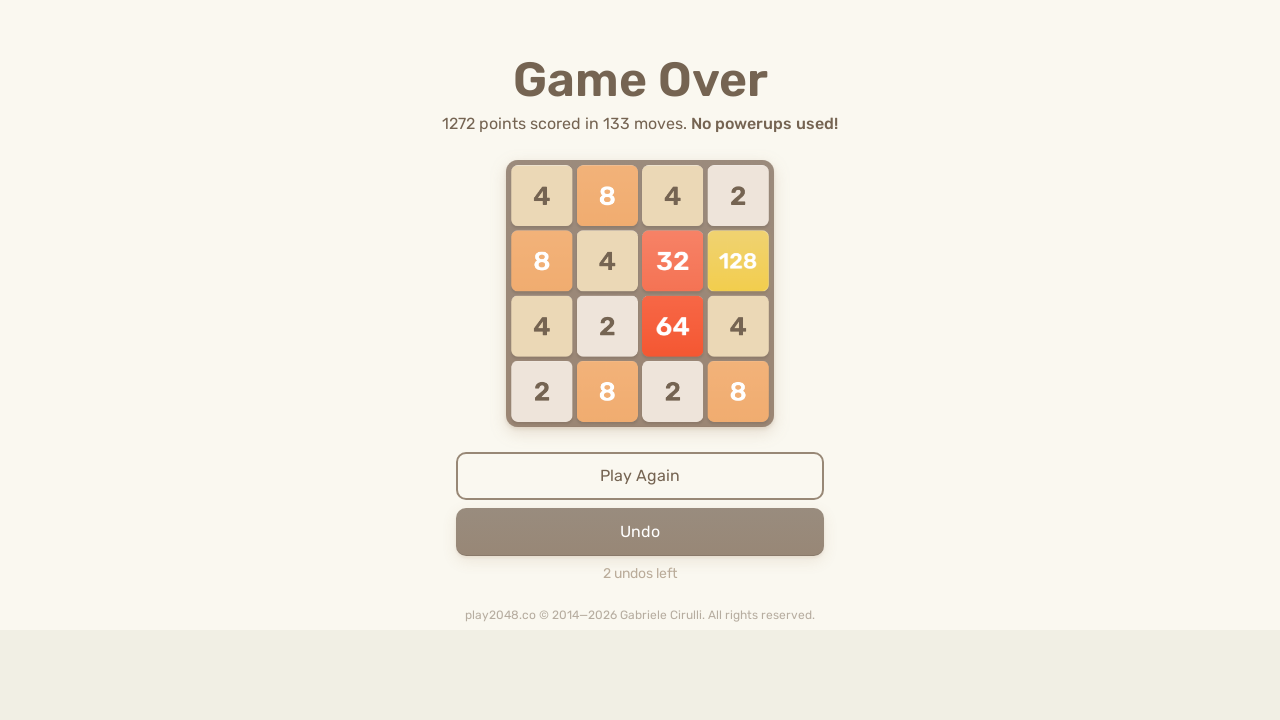

Pressed UP arrow key on html
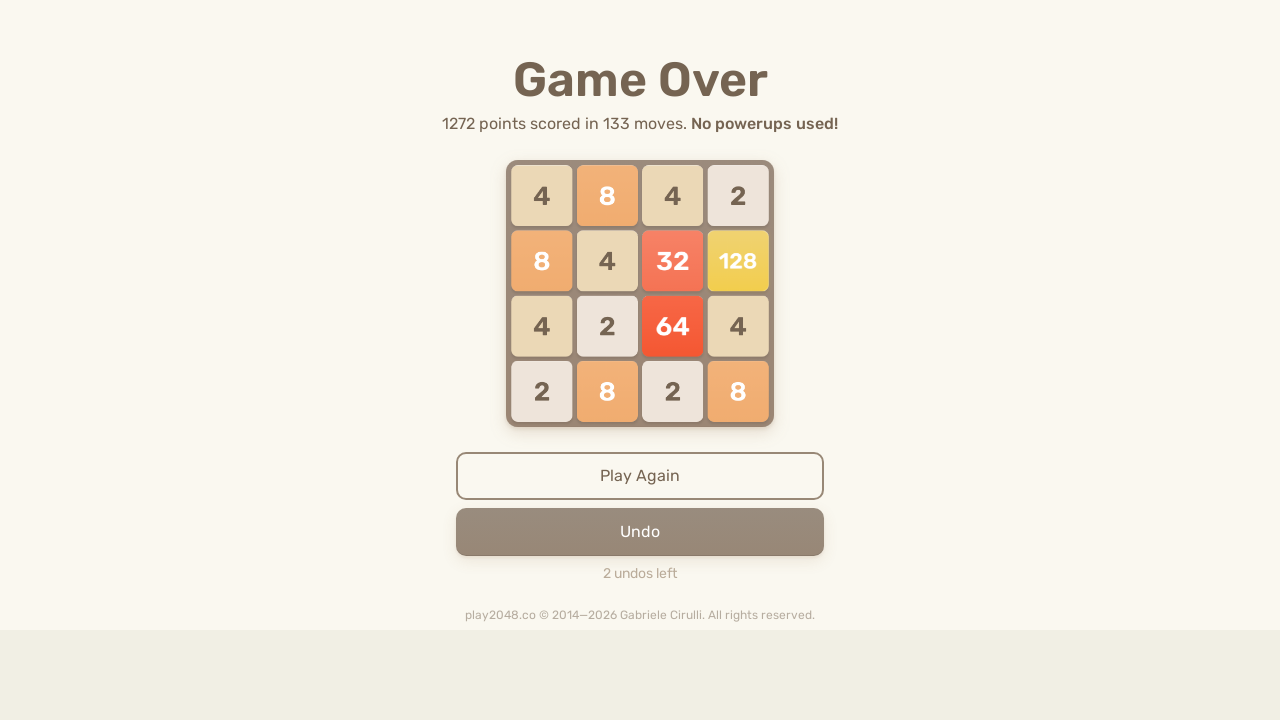

Pressed DOWN arrow key on html
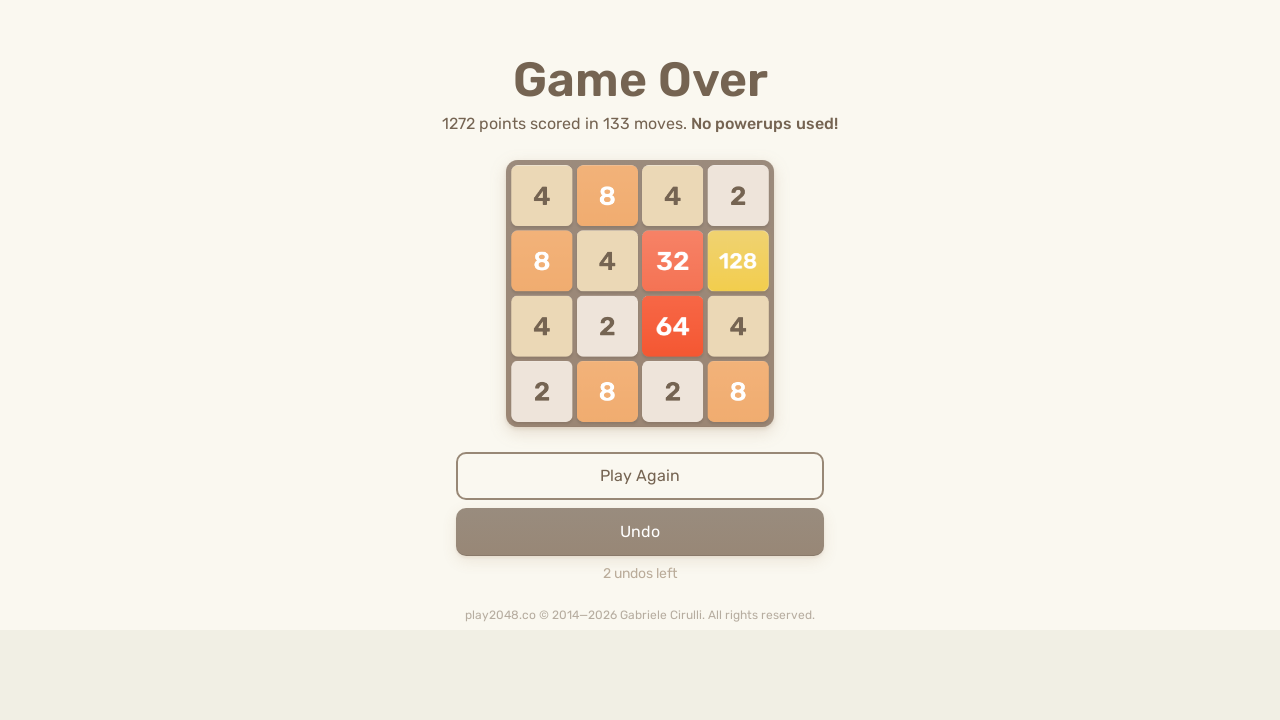

Pressed LEFT arrow key on html
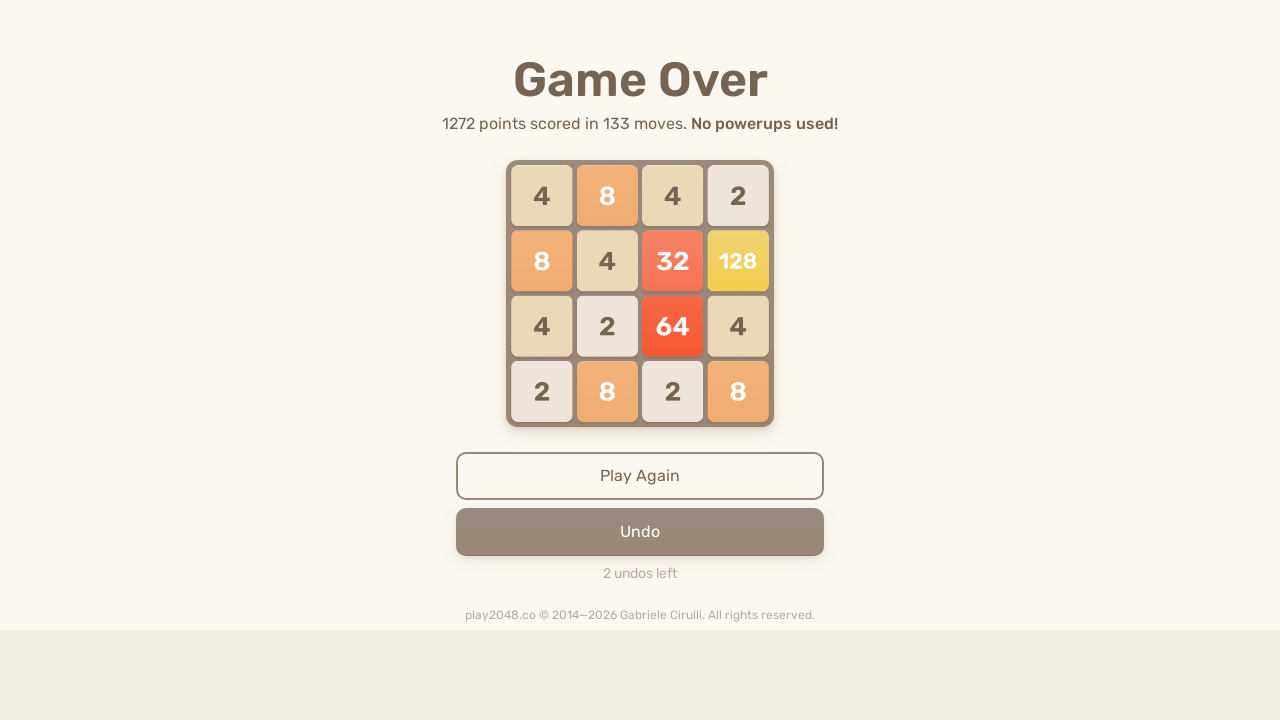

Pressed RIGHT arrow key on html
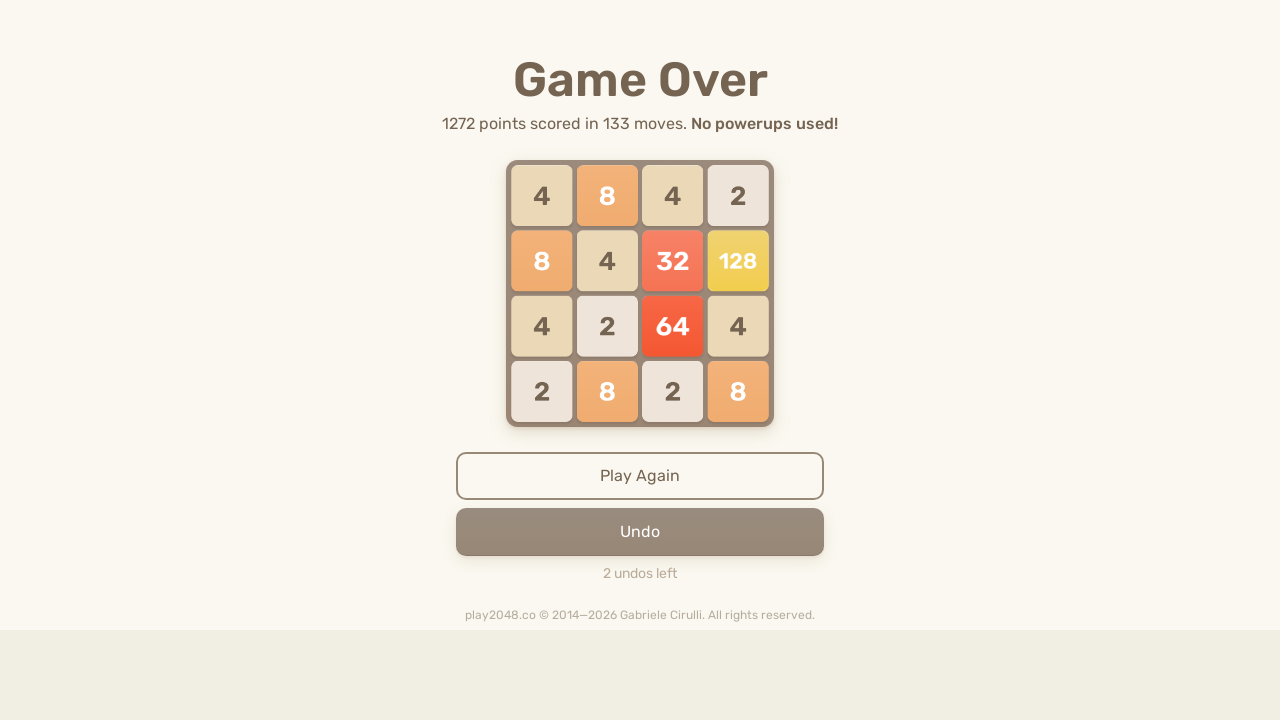

Pressed UP arrow key on html
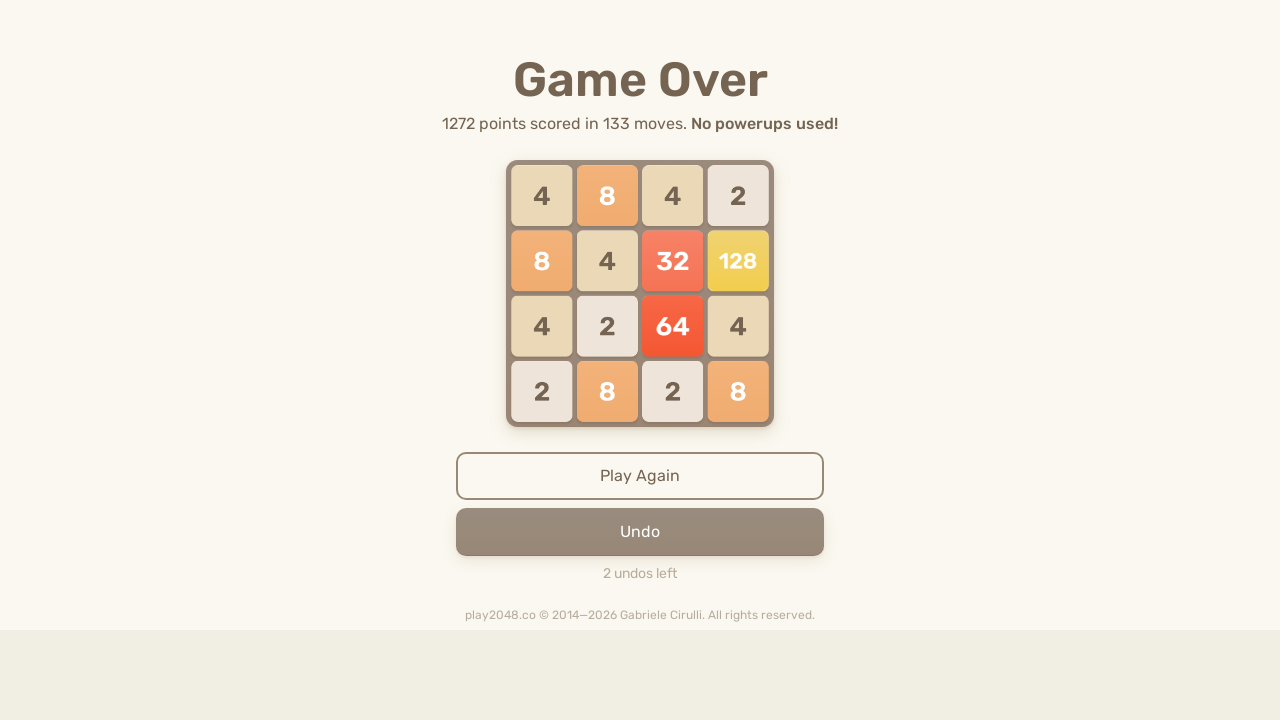

Pressed DOWN arrow key on html
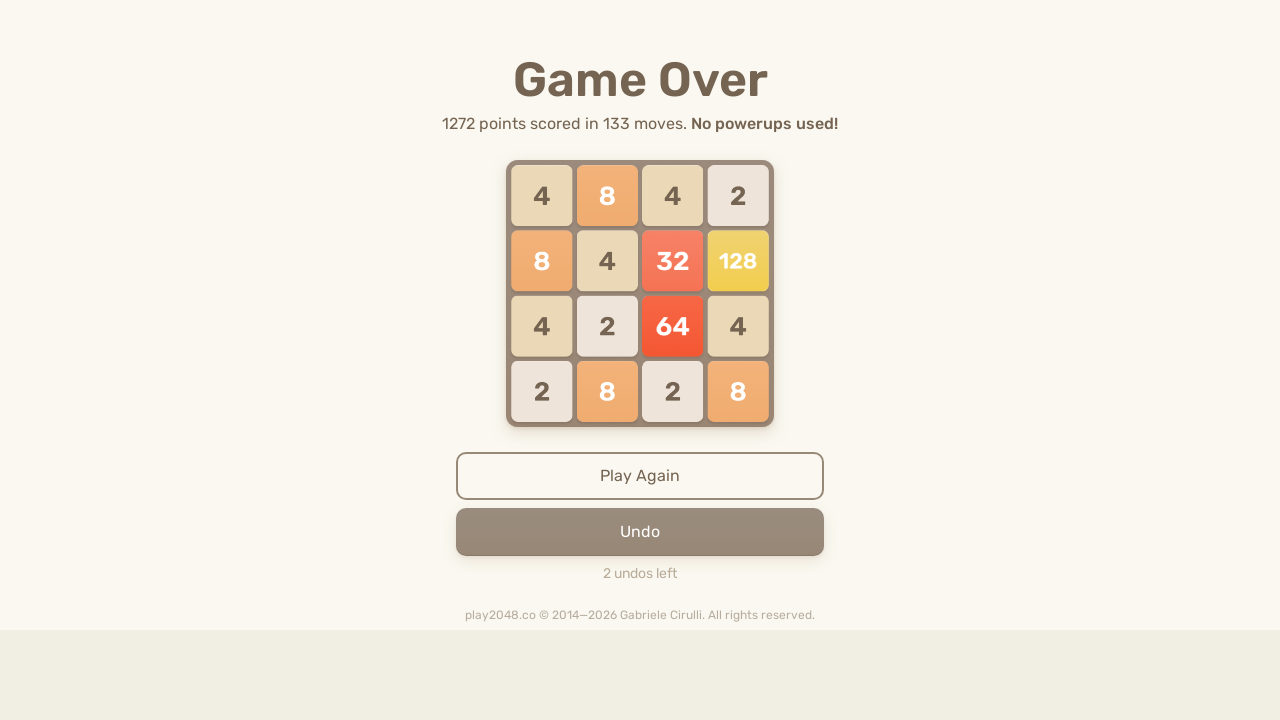

Pressed LEFT arrow key on html
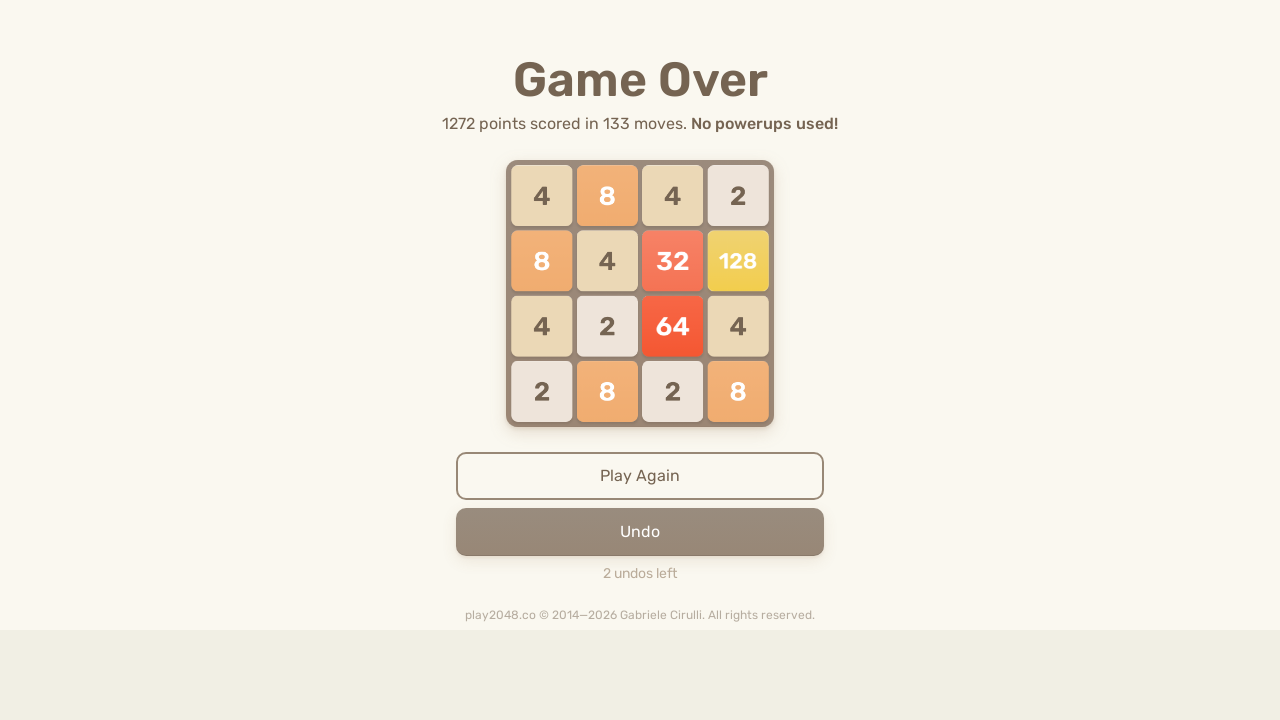

Pressed RIGHT arrow key on html
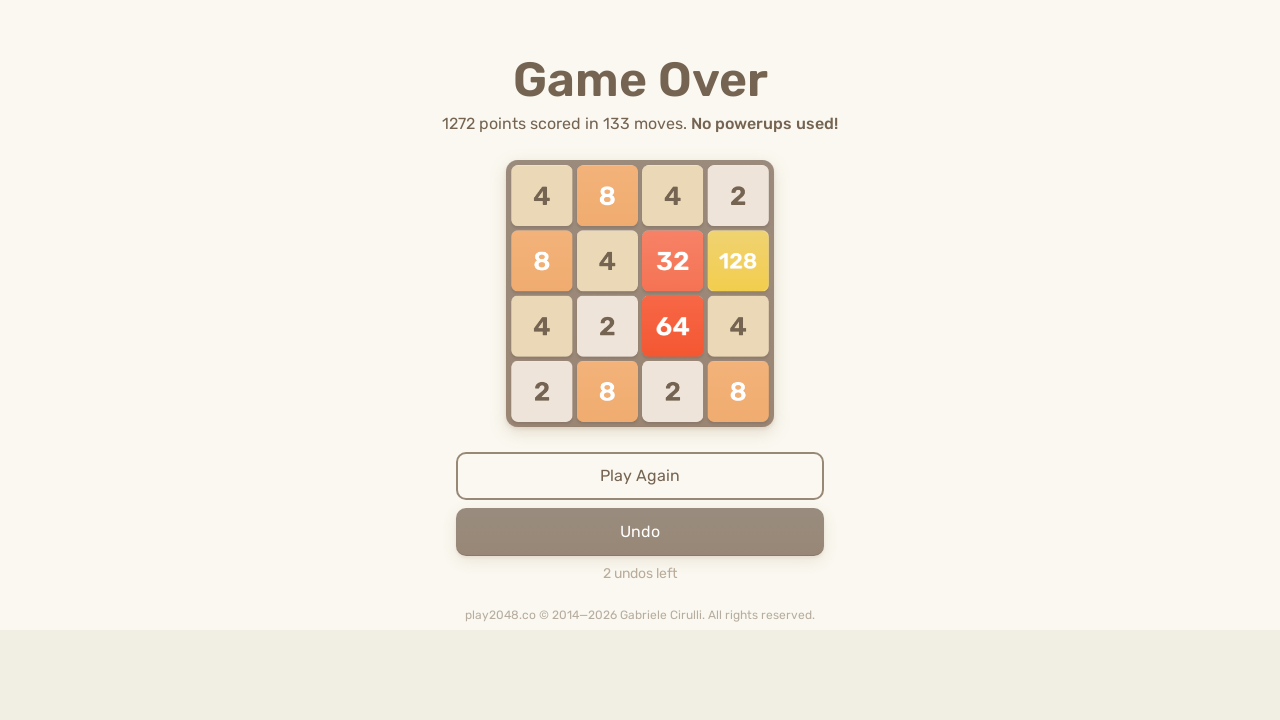

Pressed UP arrow key on html
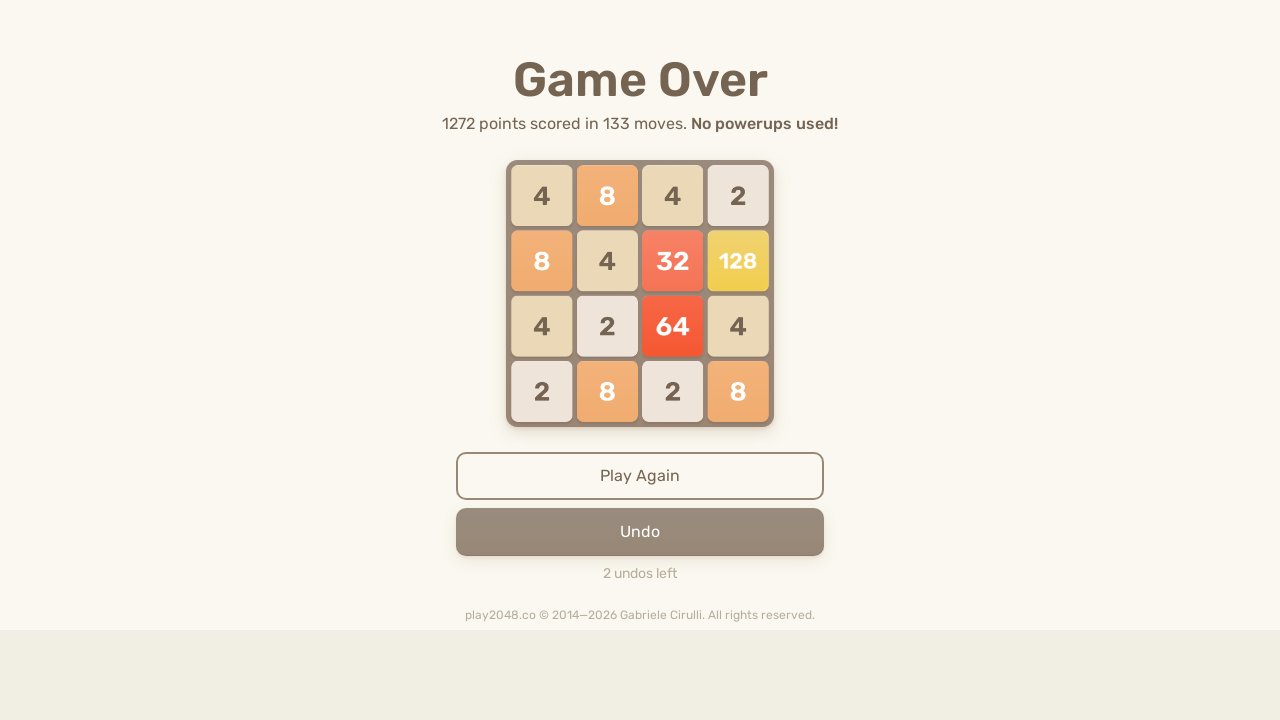

Pressed DOWN arrow key on html
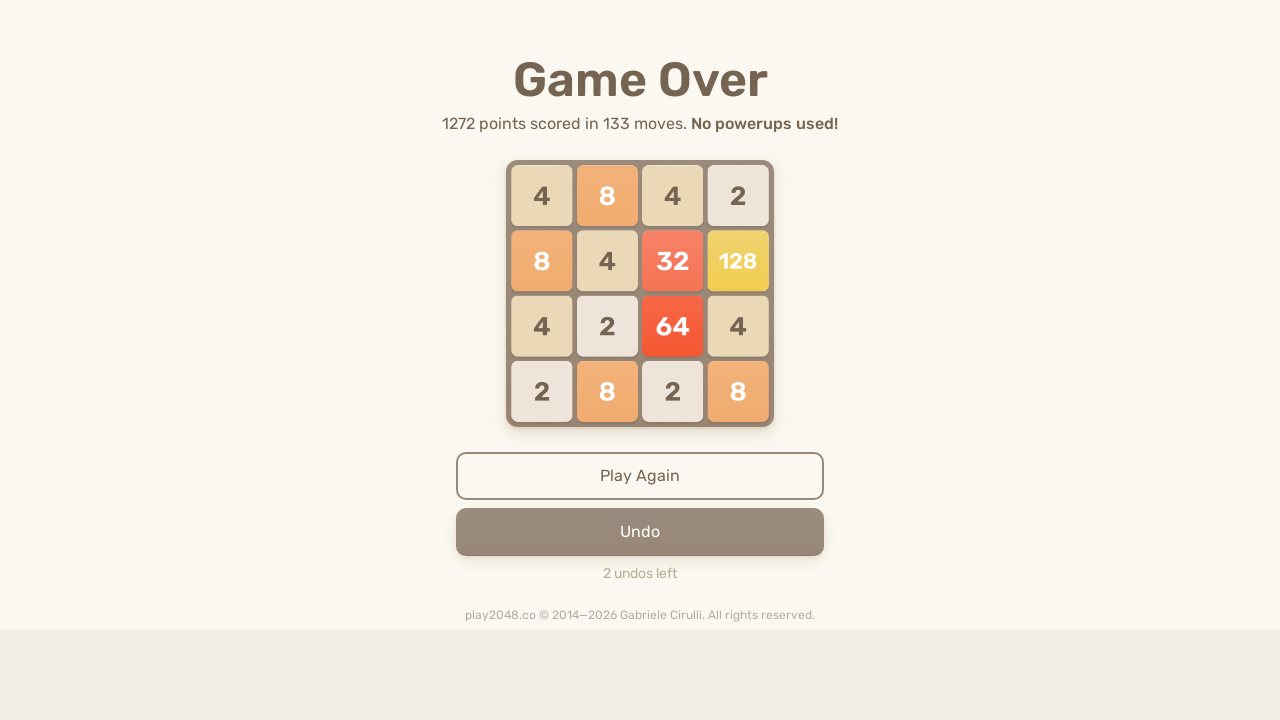

Pressed LEFT arrow key on html
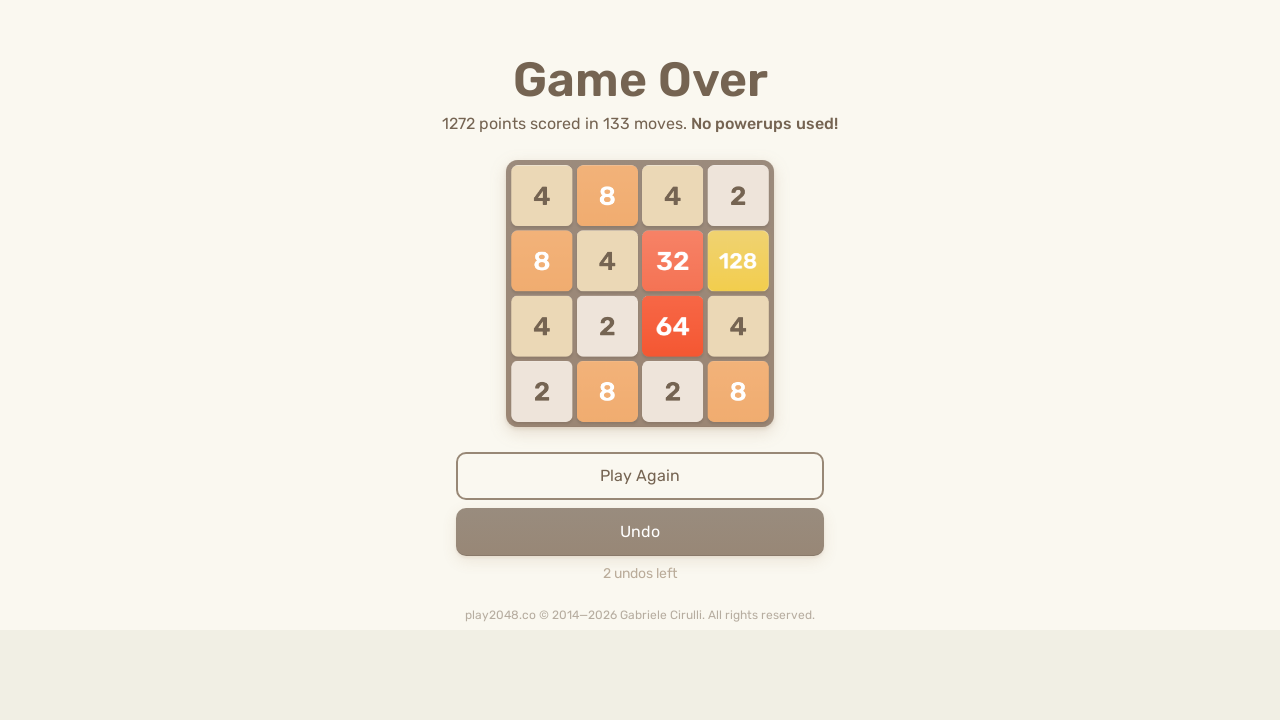

Pressed RIGHT arrow key on html
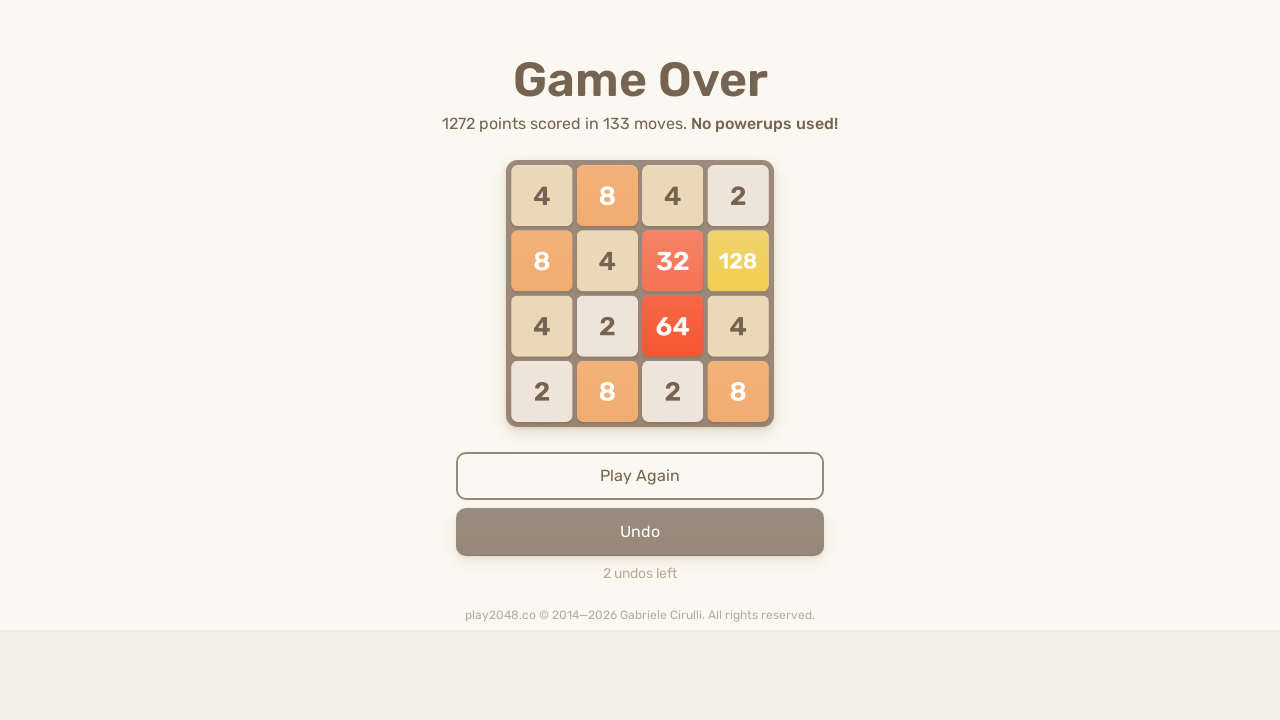

Pressed UP arrow key on html
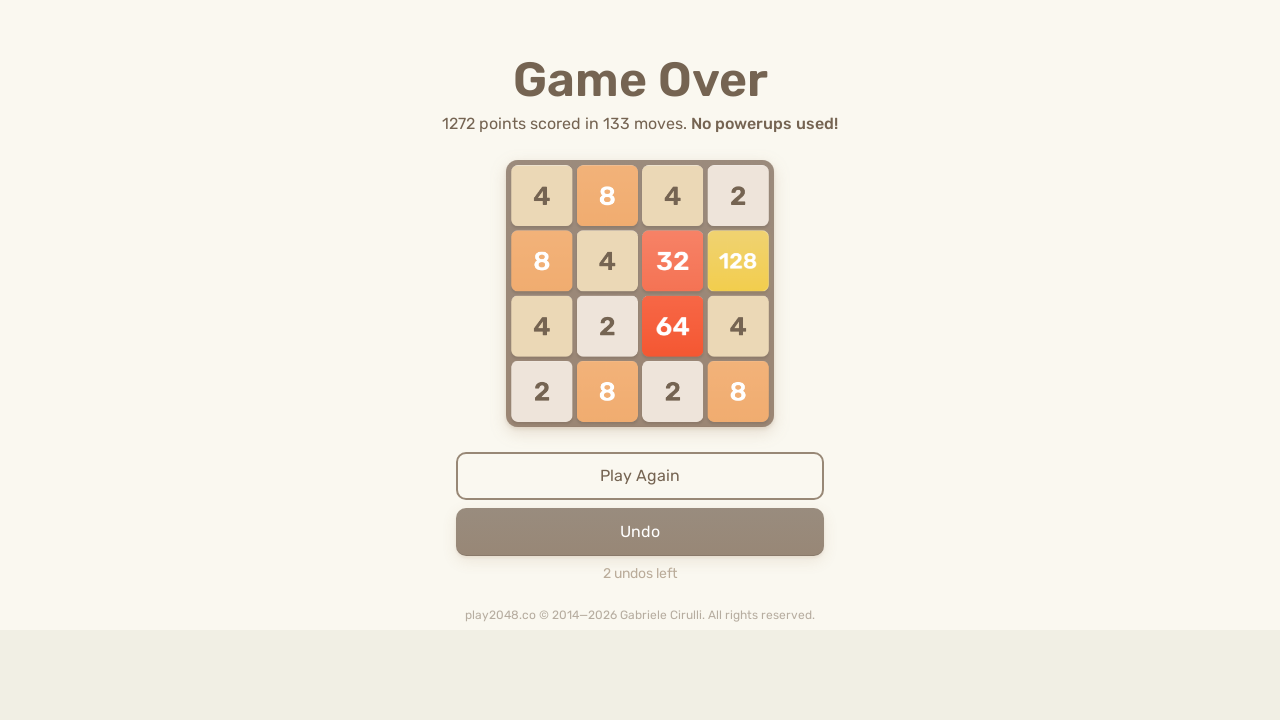

Pressed DOWN arrow key on html
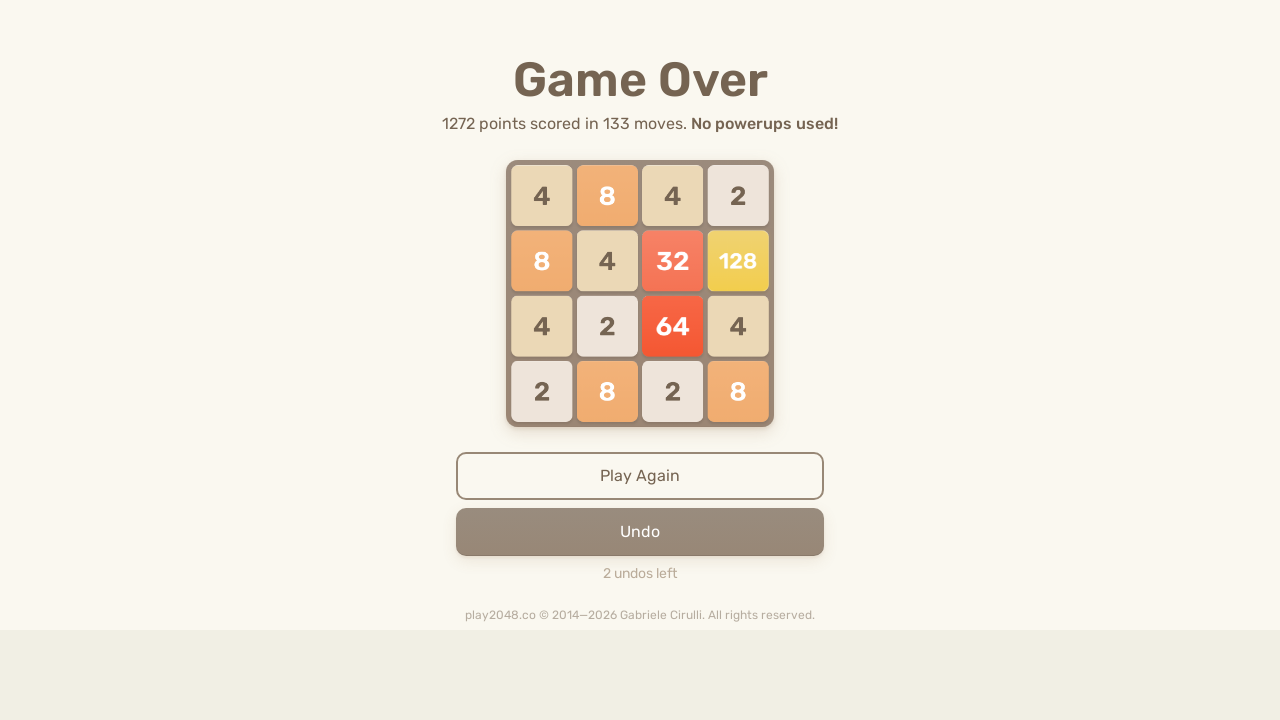

Pressed LEFT arrow key on html
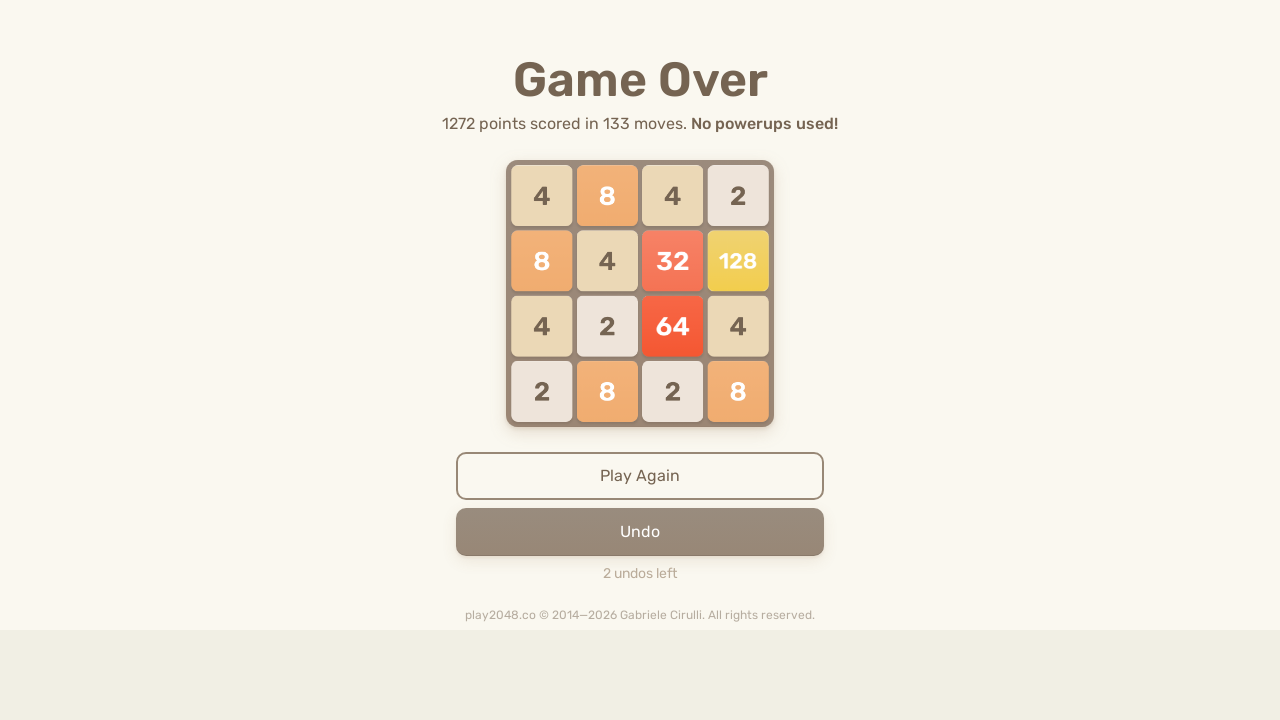

Pressed RIGHT arrow key on html
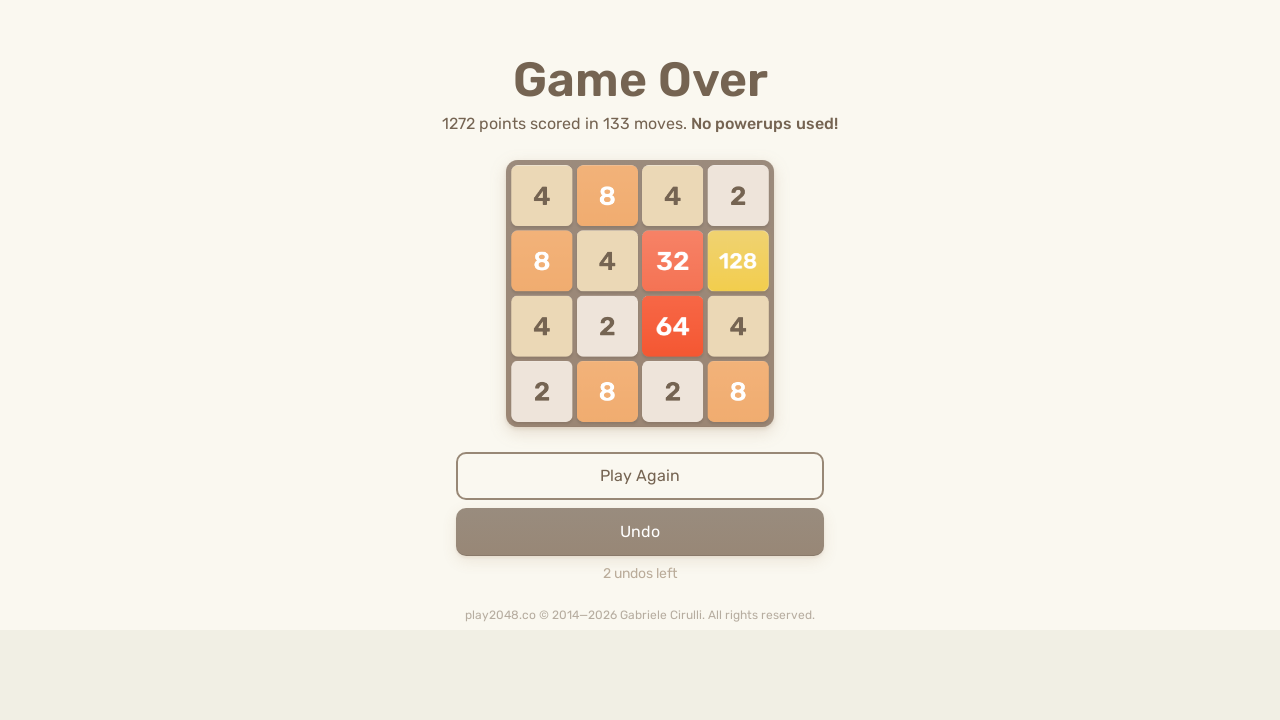

Pressed UP arrow key on html
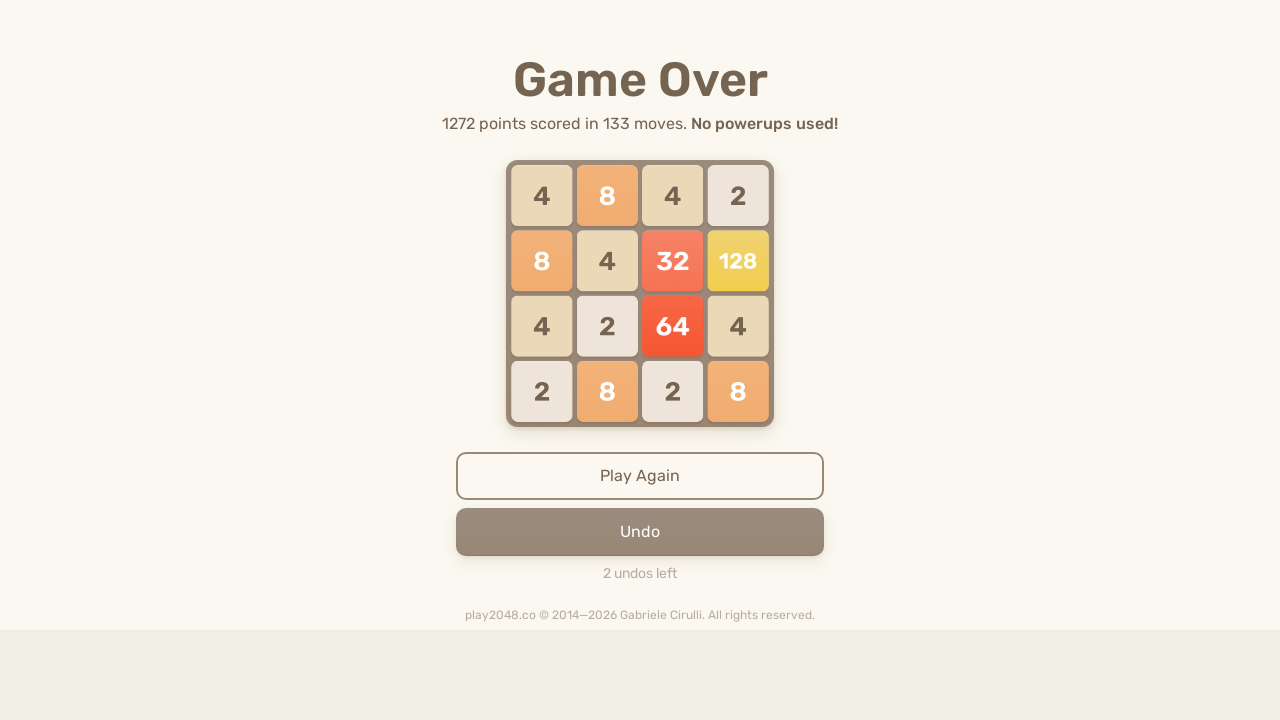

Pressed DOWN arrow key on html
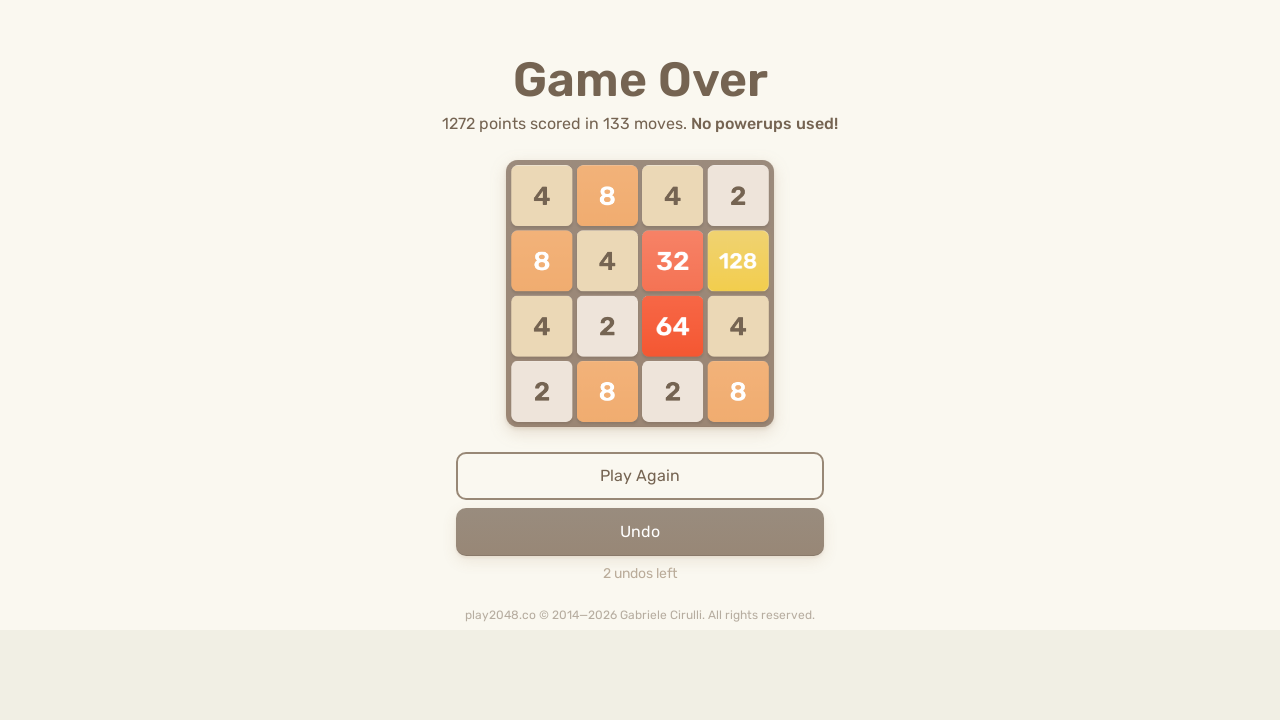

Pressed LEFT arrow key on html
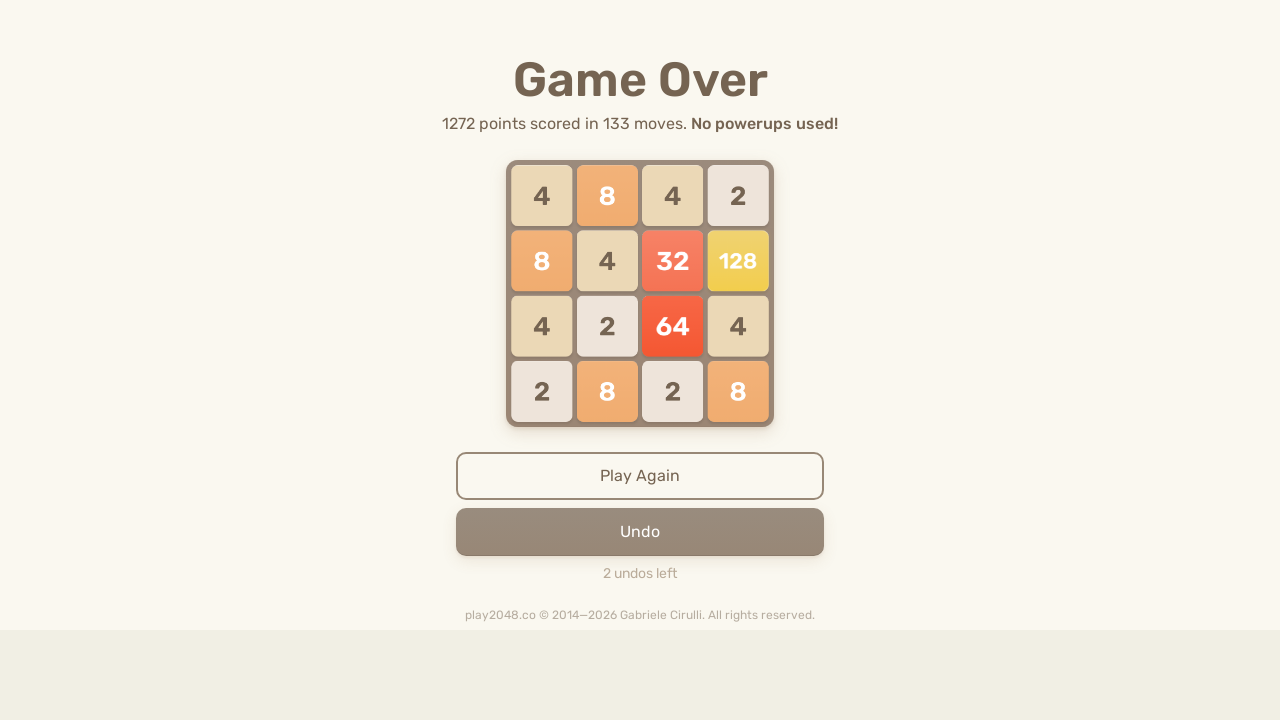

Pressed RIGHT arrow key on html
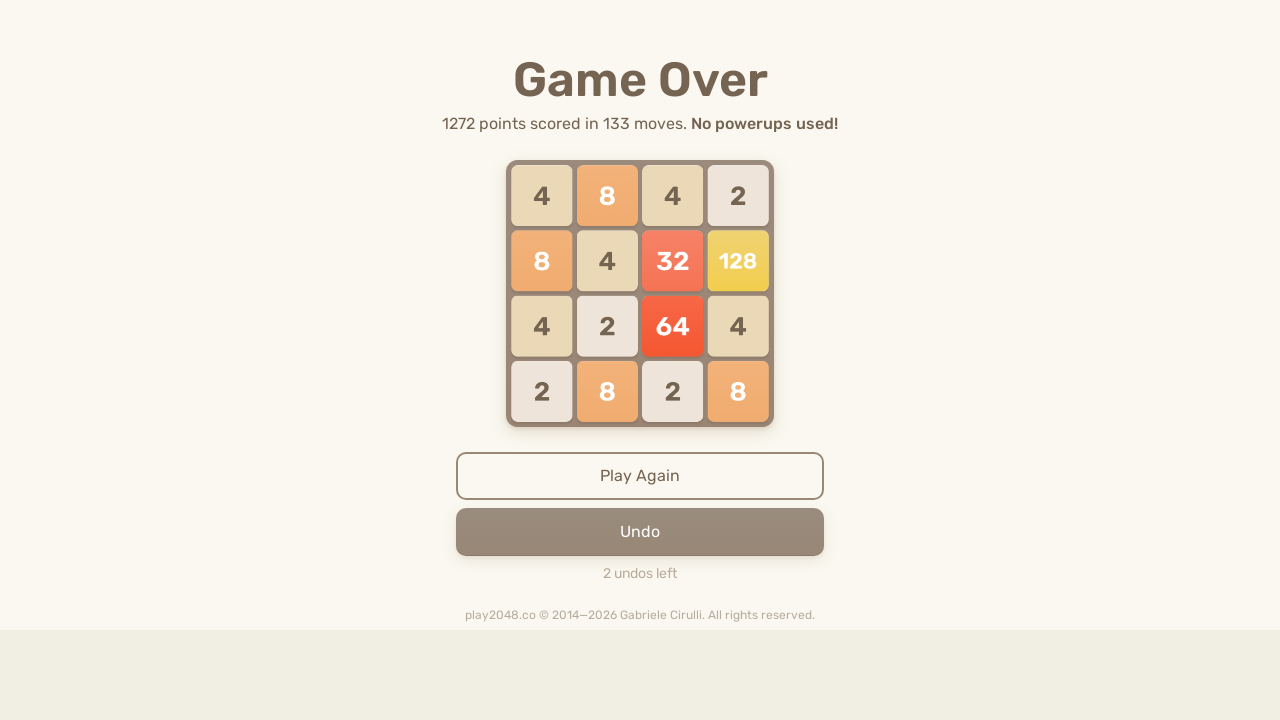

Pressed UP arrow key on html
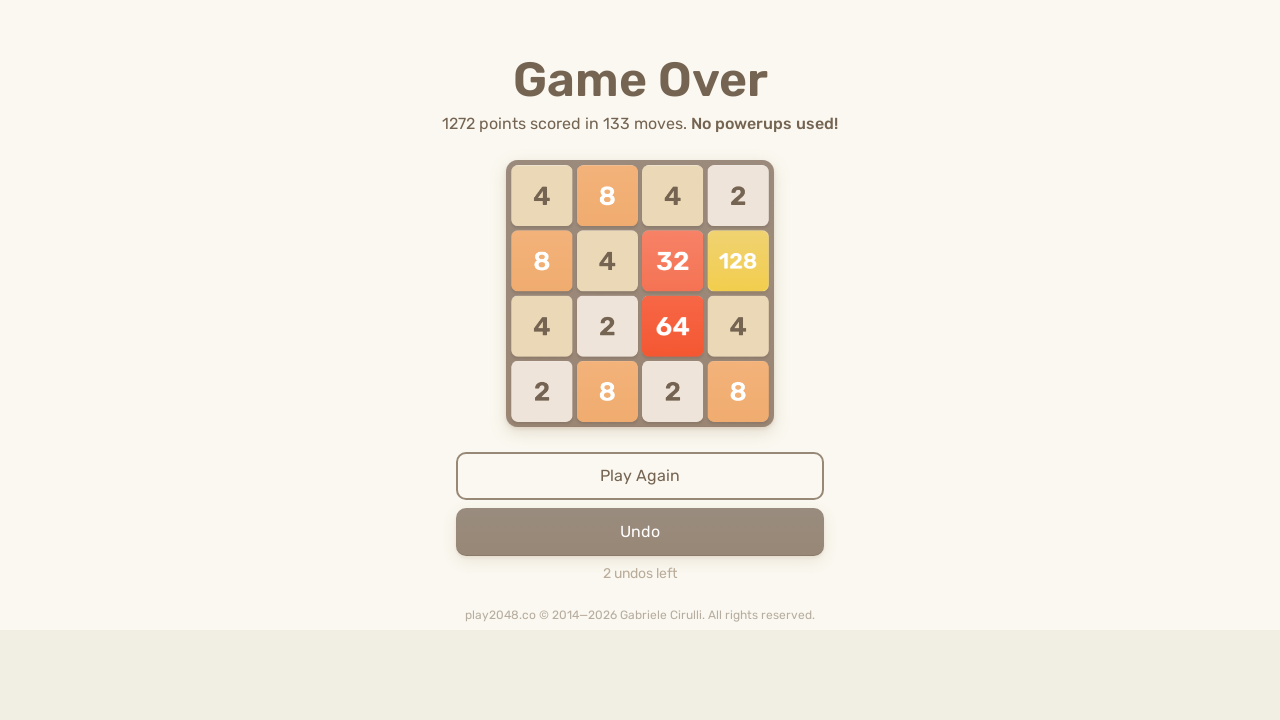

Pressed DOWN arrow key on html
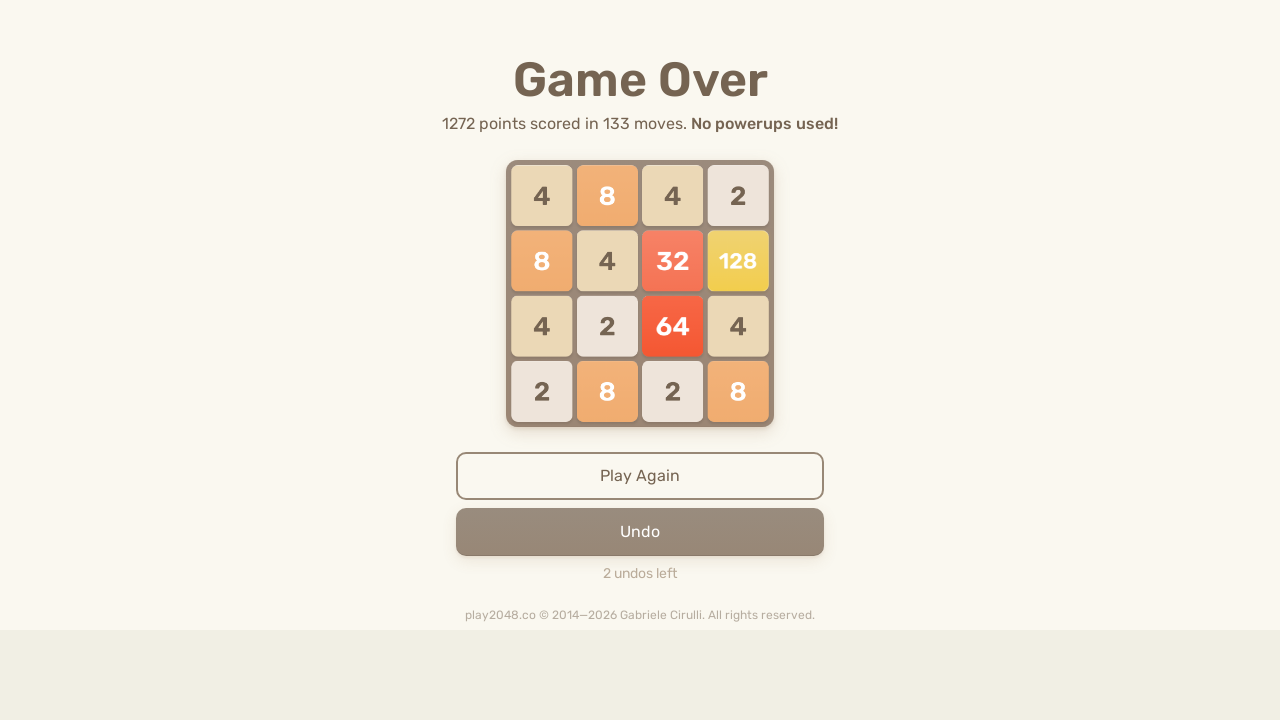

Pressed LEFT arrow key on html
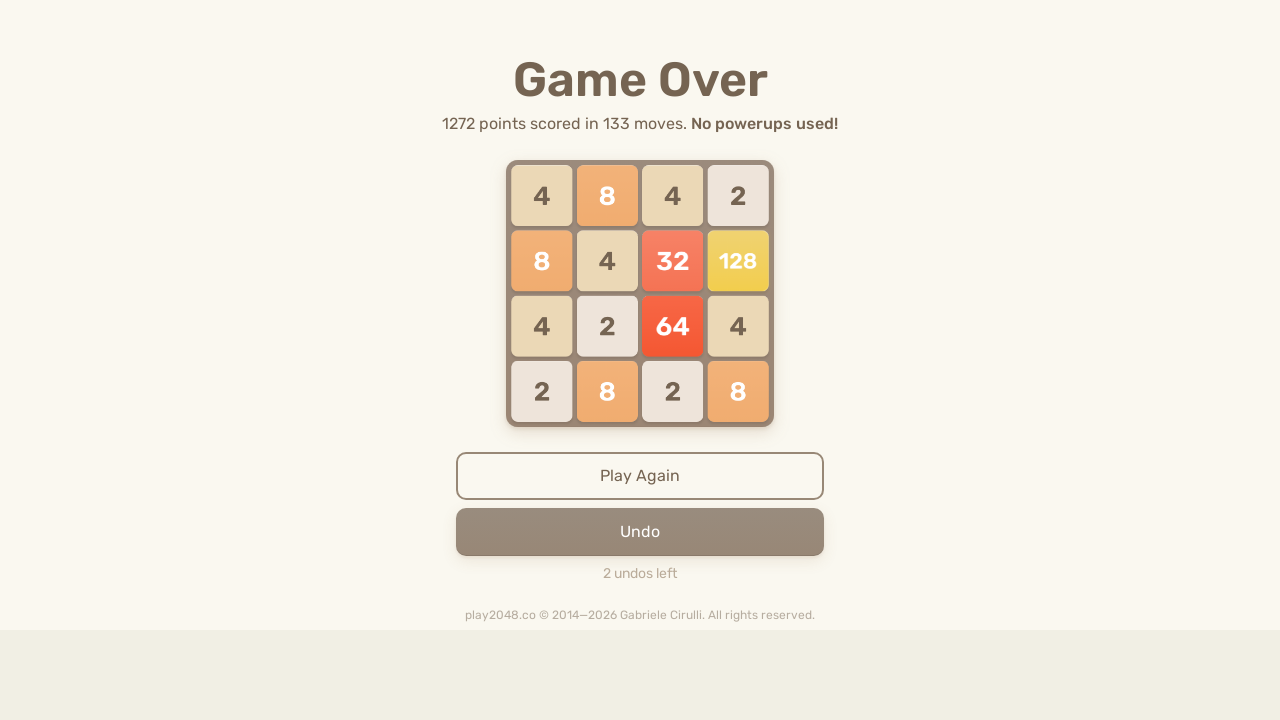

Pressed RIGHT arrow key on html
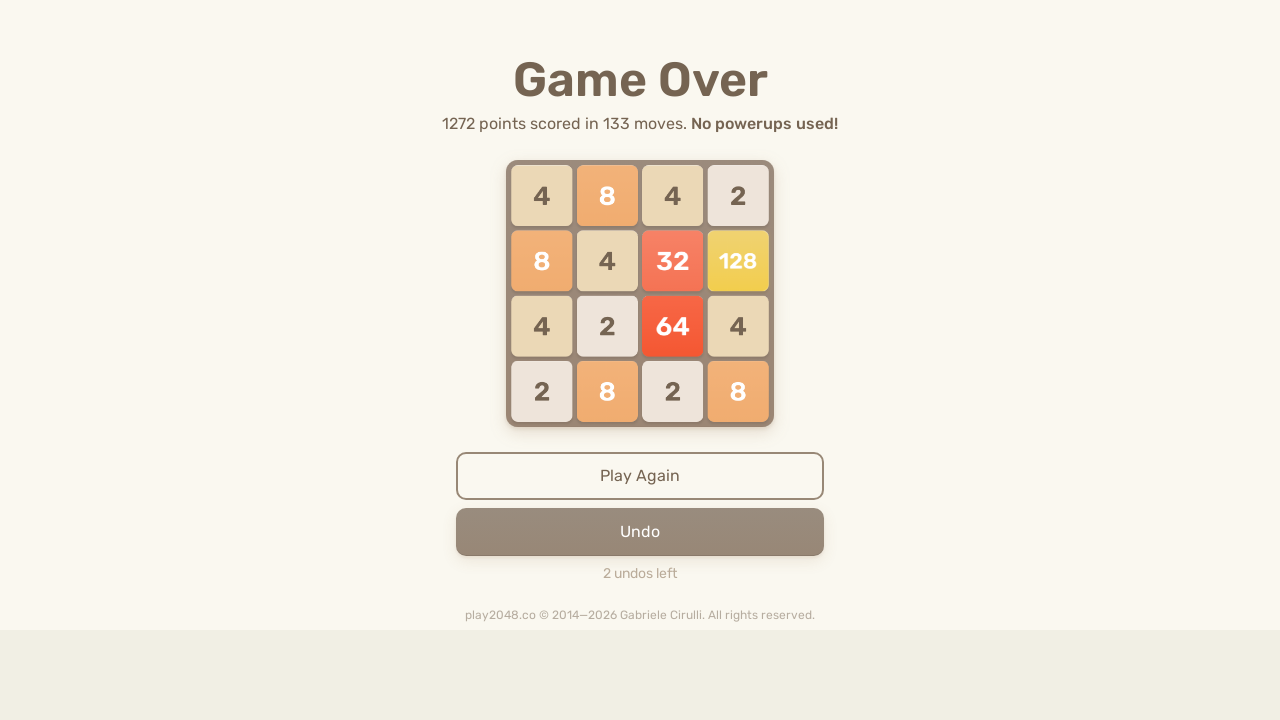

Pressed UP arrow key on html
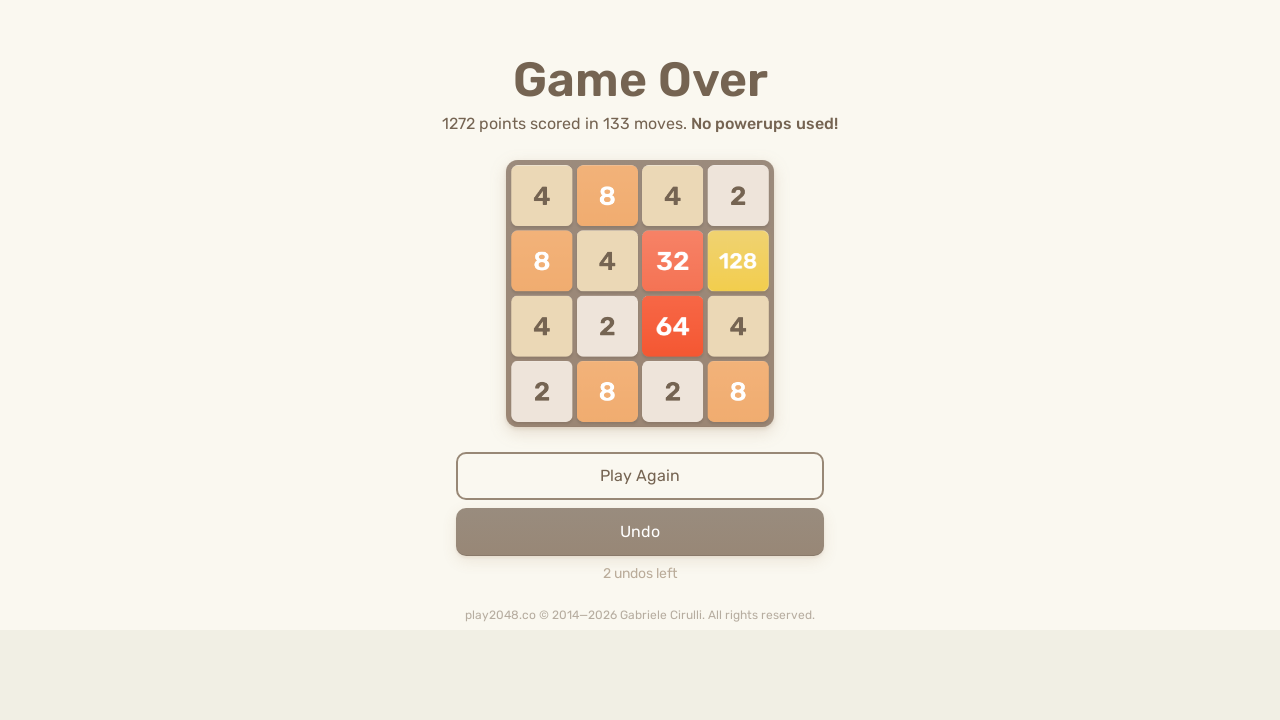

Pressed DOWN arrow key on html
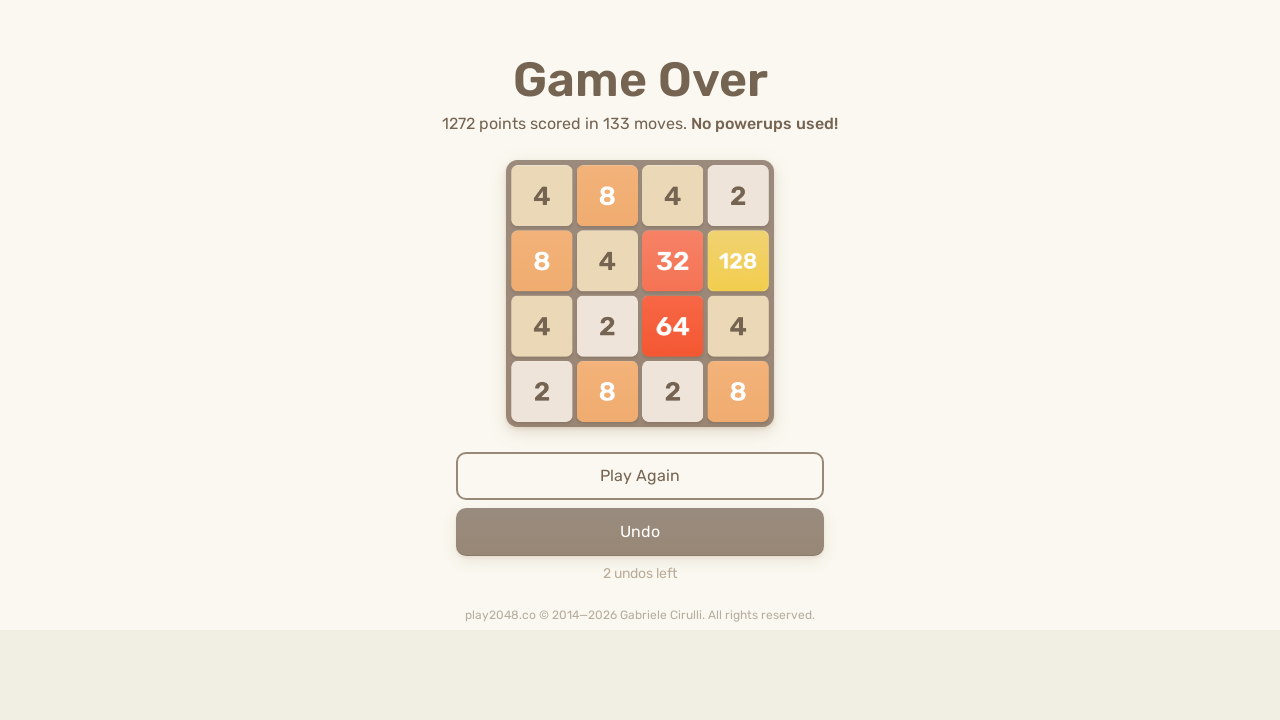

Pressed LEFT arrow key on html
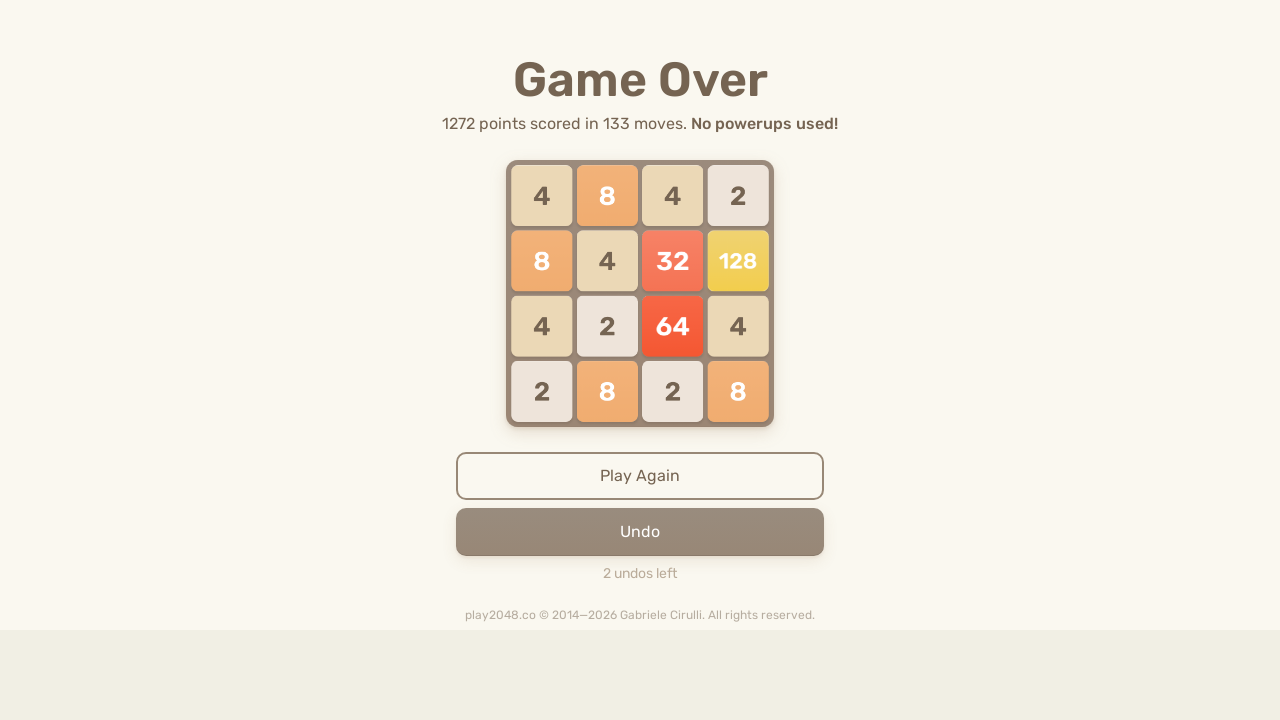

Pressed RIGHT arrow key on html
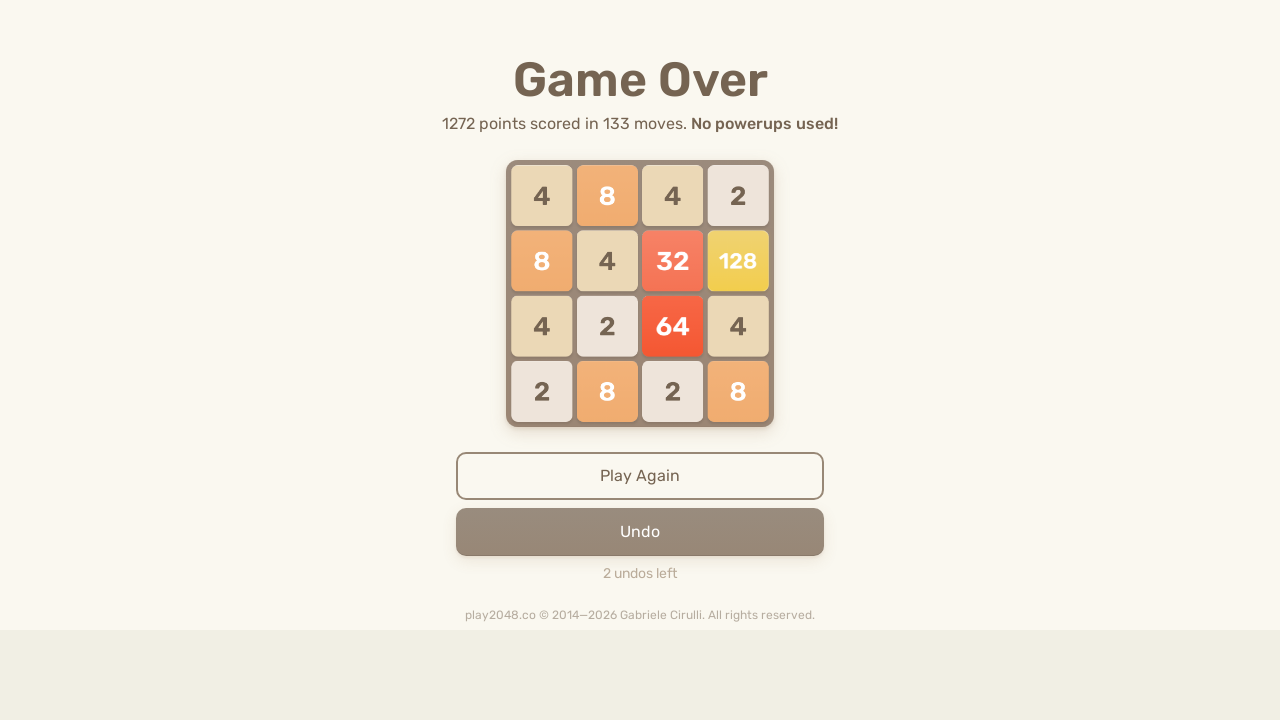

Pressed UP arrow key on html
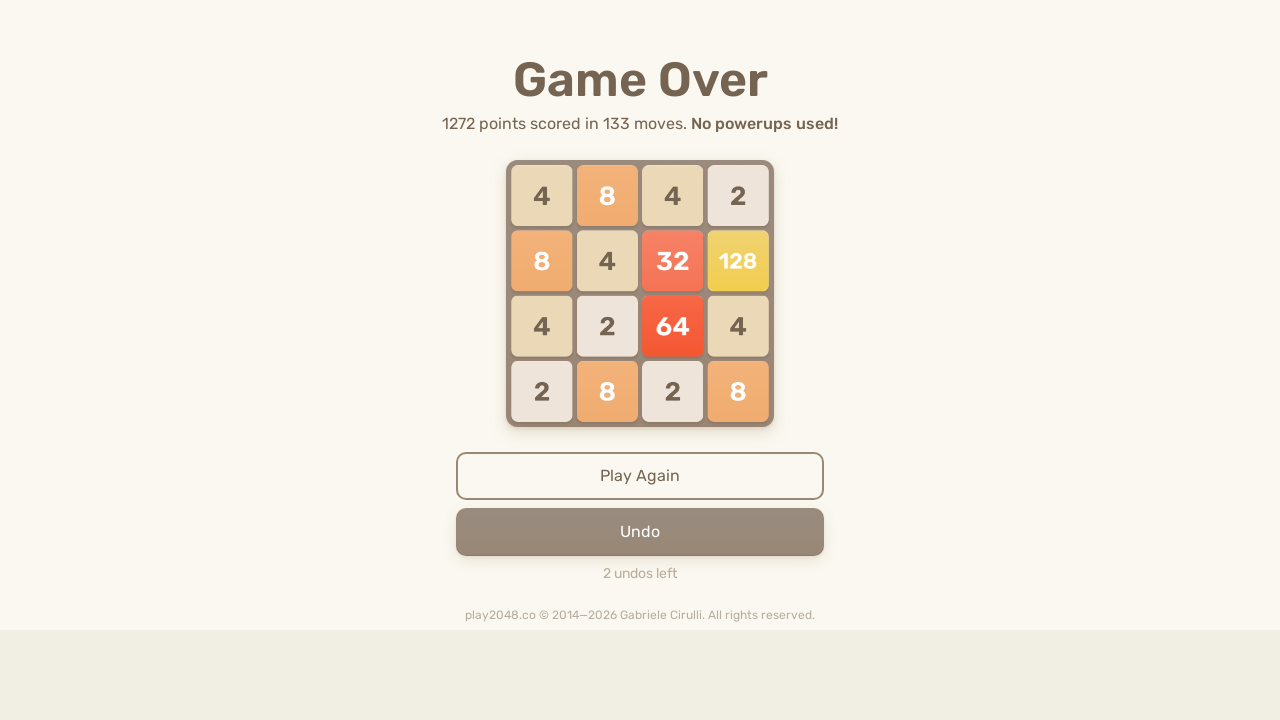

Pressed DOWN arrow key on html
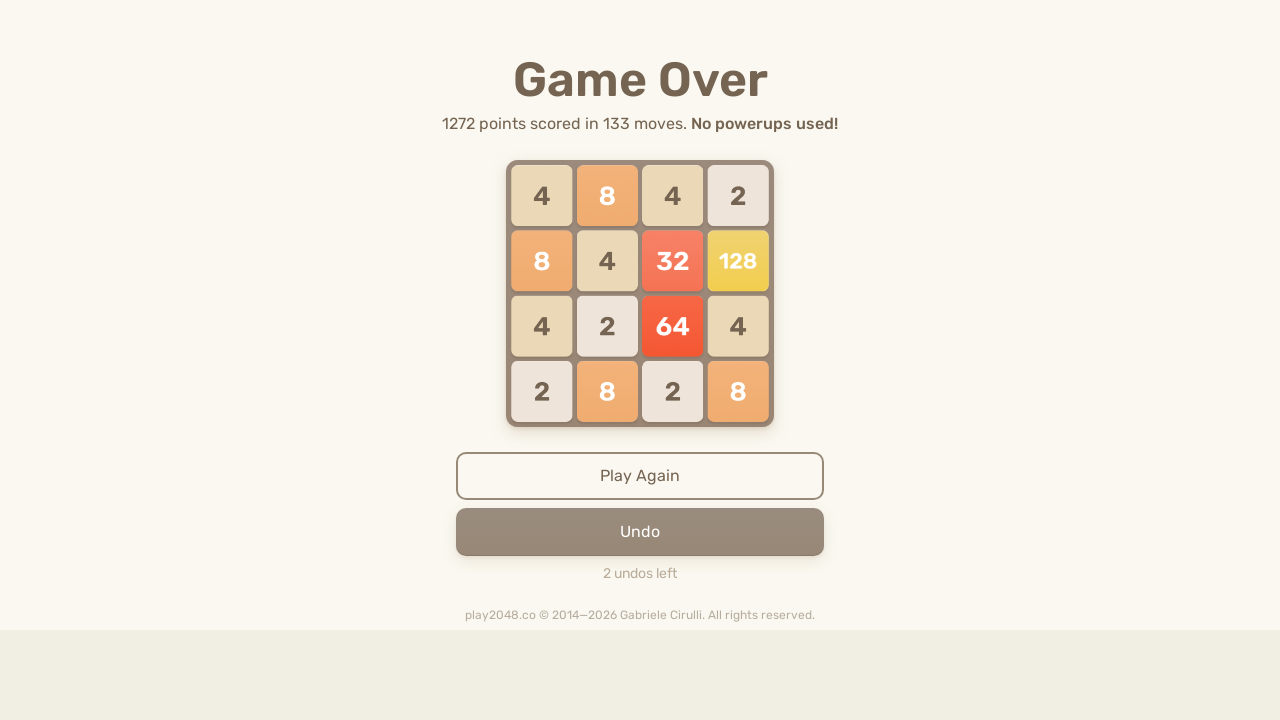

Pressed LEFT arrow key on html
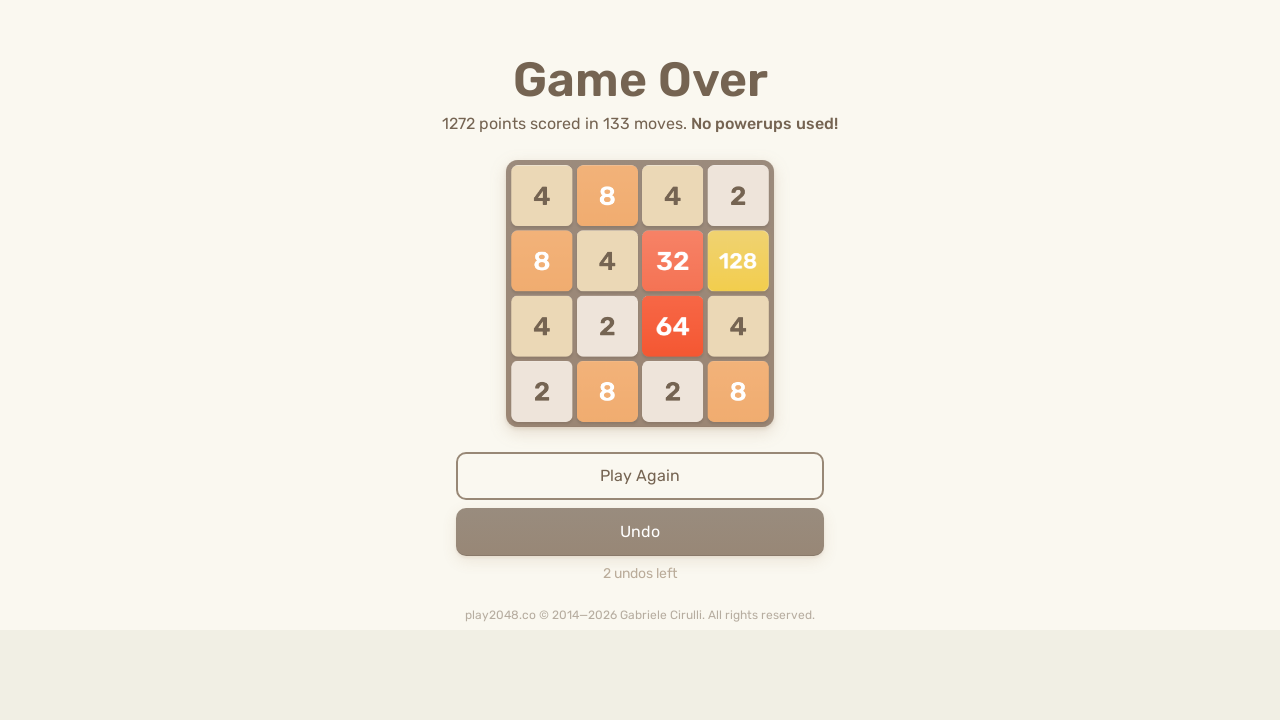

Pressed RIGHT arrow key on html
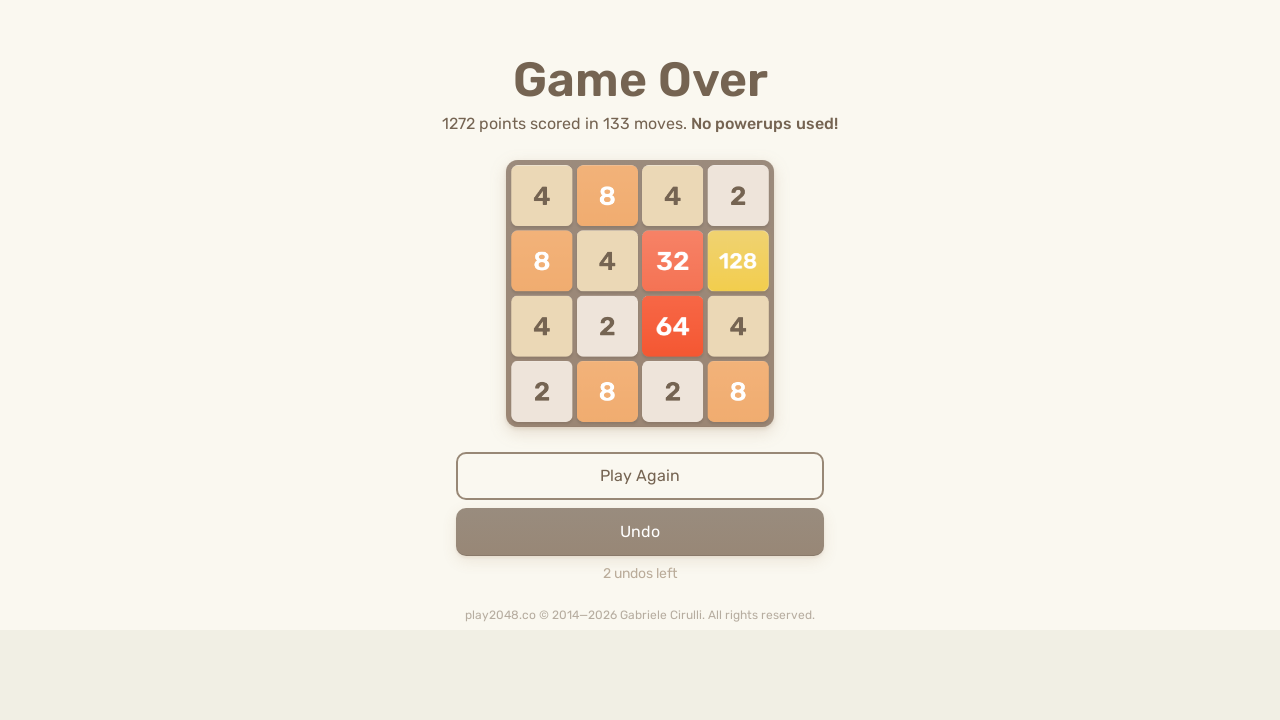

Pressed UP arrow key on html
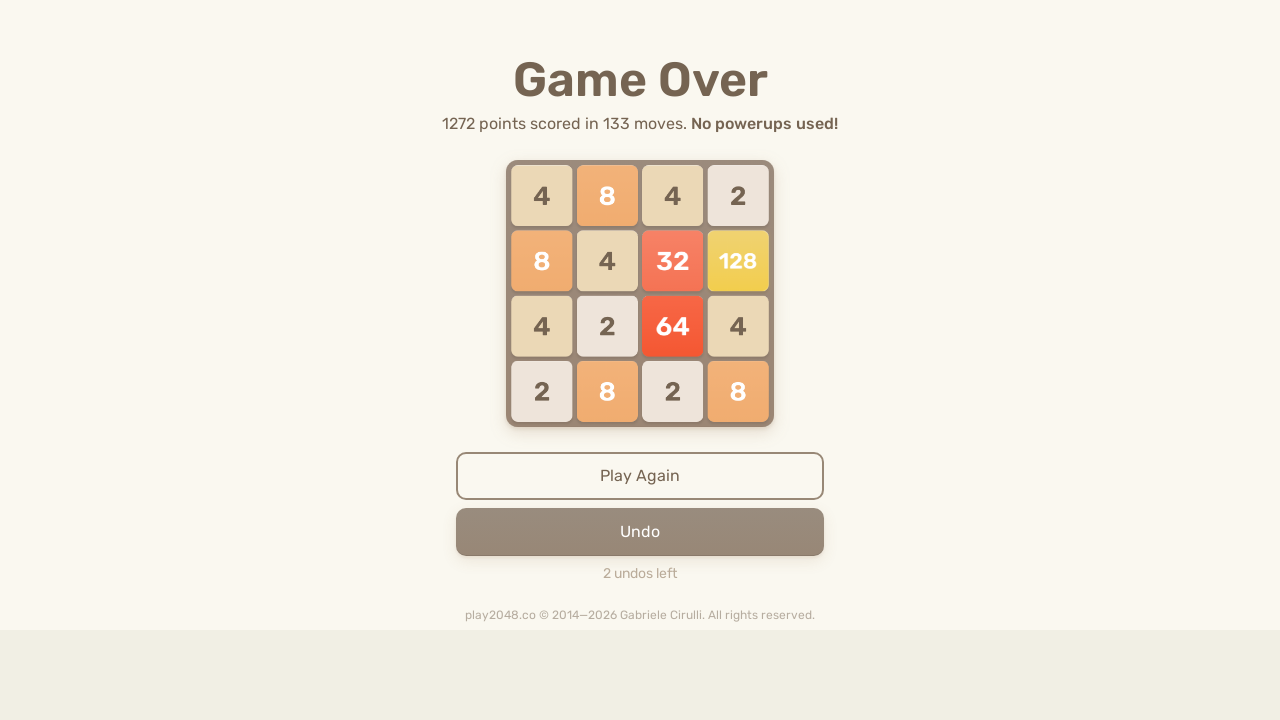

Pressed DOWN arrow key on html
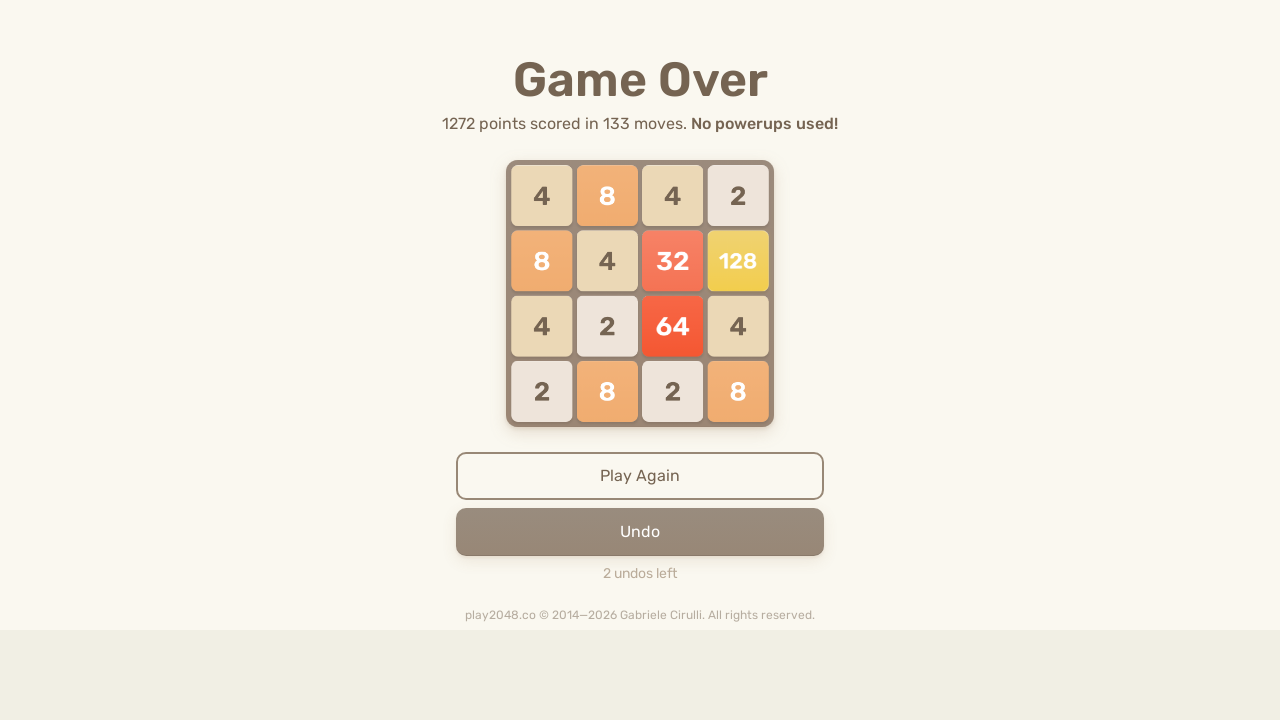

Pressed LEFT arrow key on html
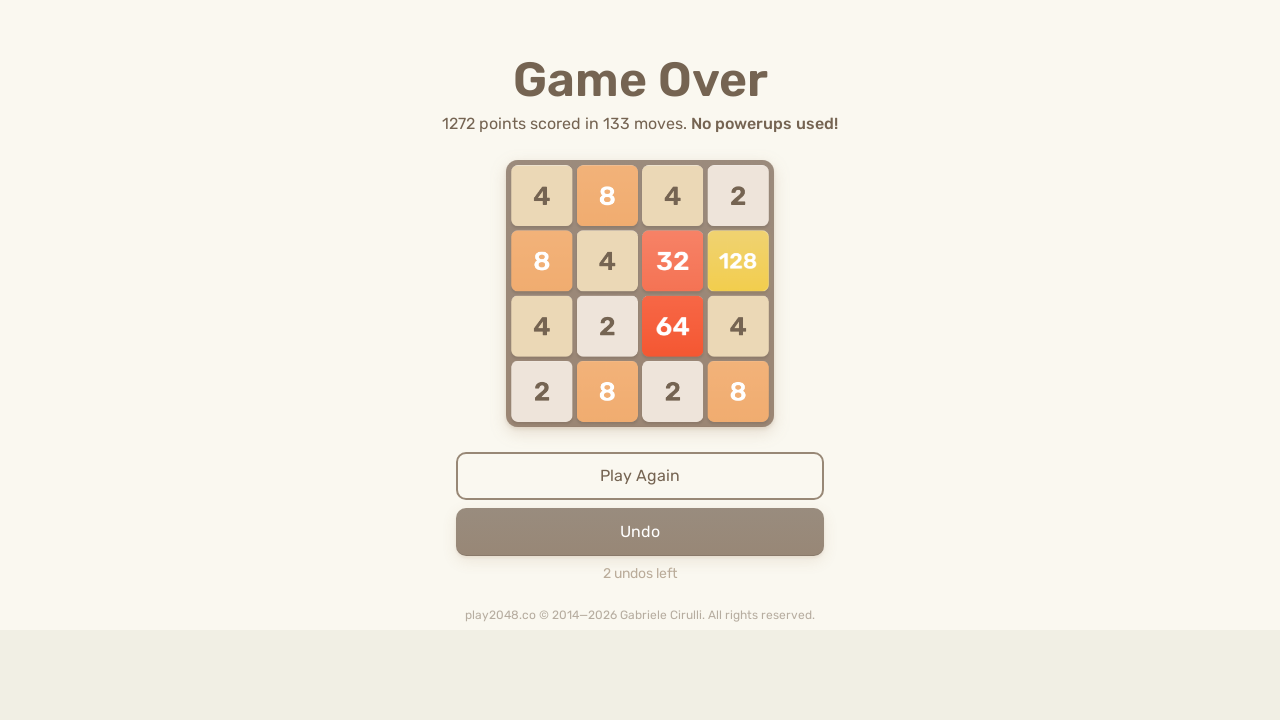

Pressed RIGHT arrow key on html
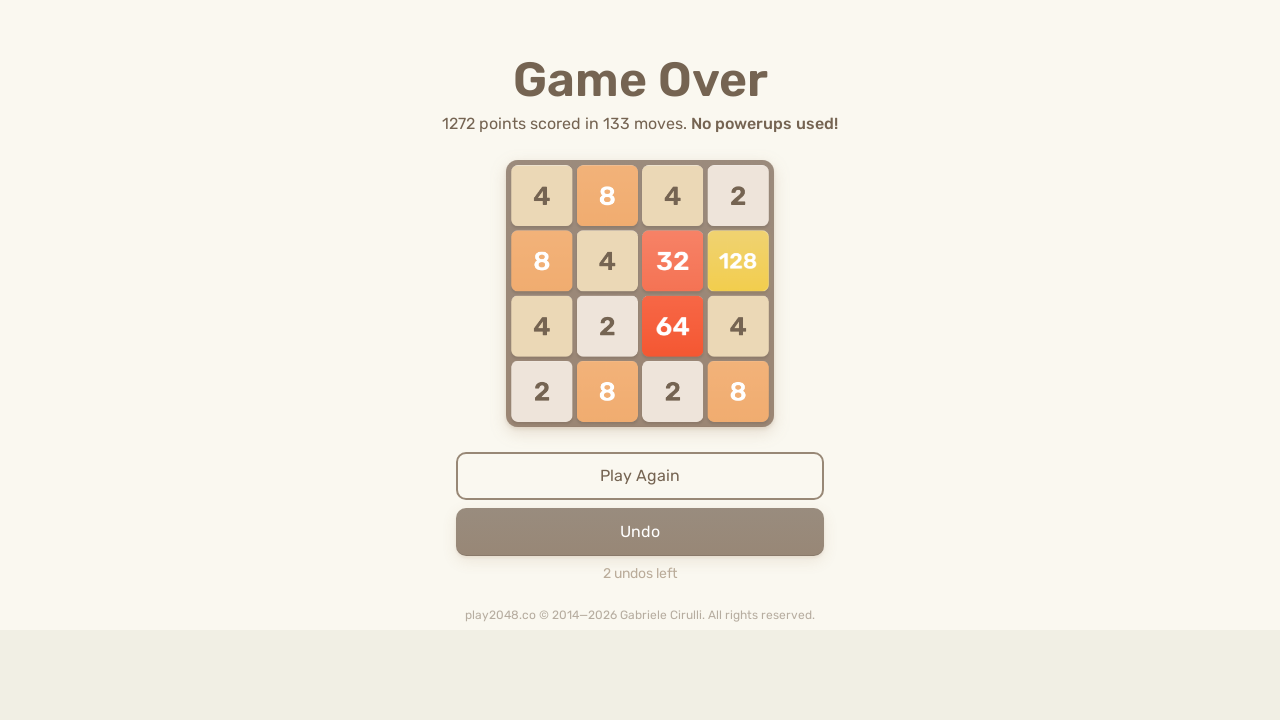

Pressed UP arrow key on html
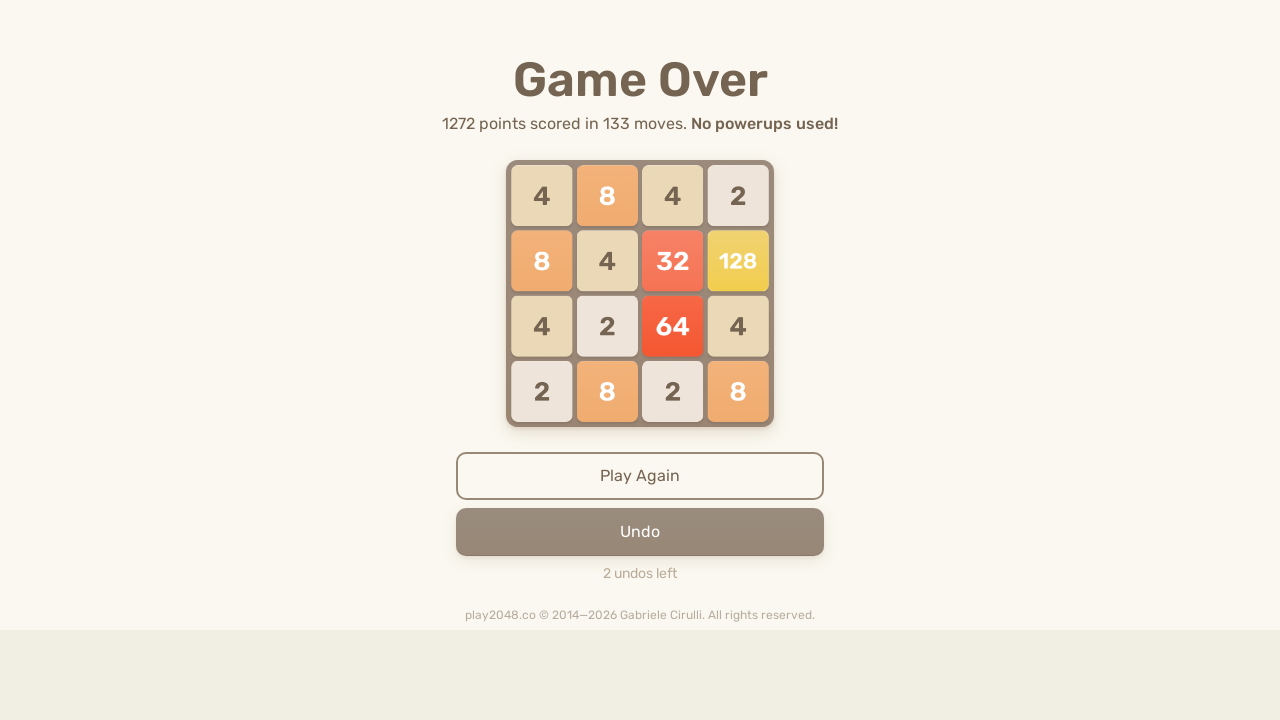

Pressed DOWN arrow key on html
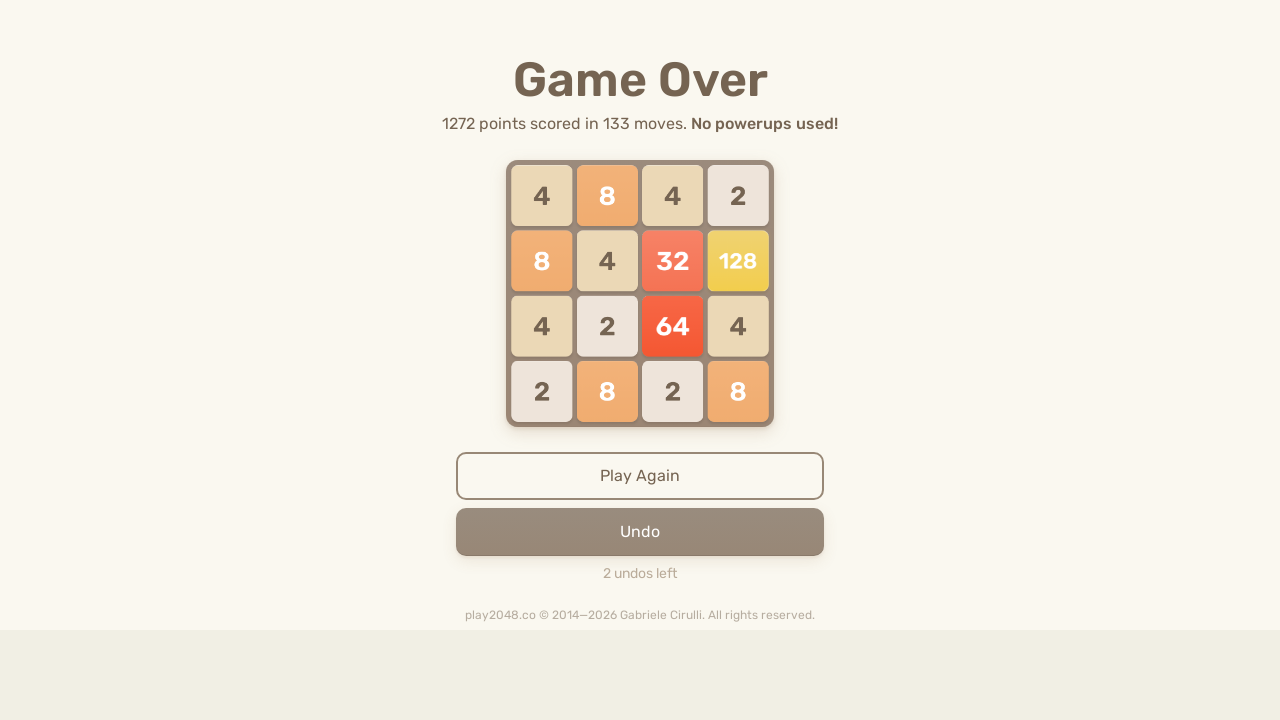

Pressed LEFT arrow key on html
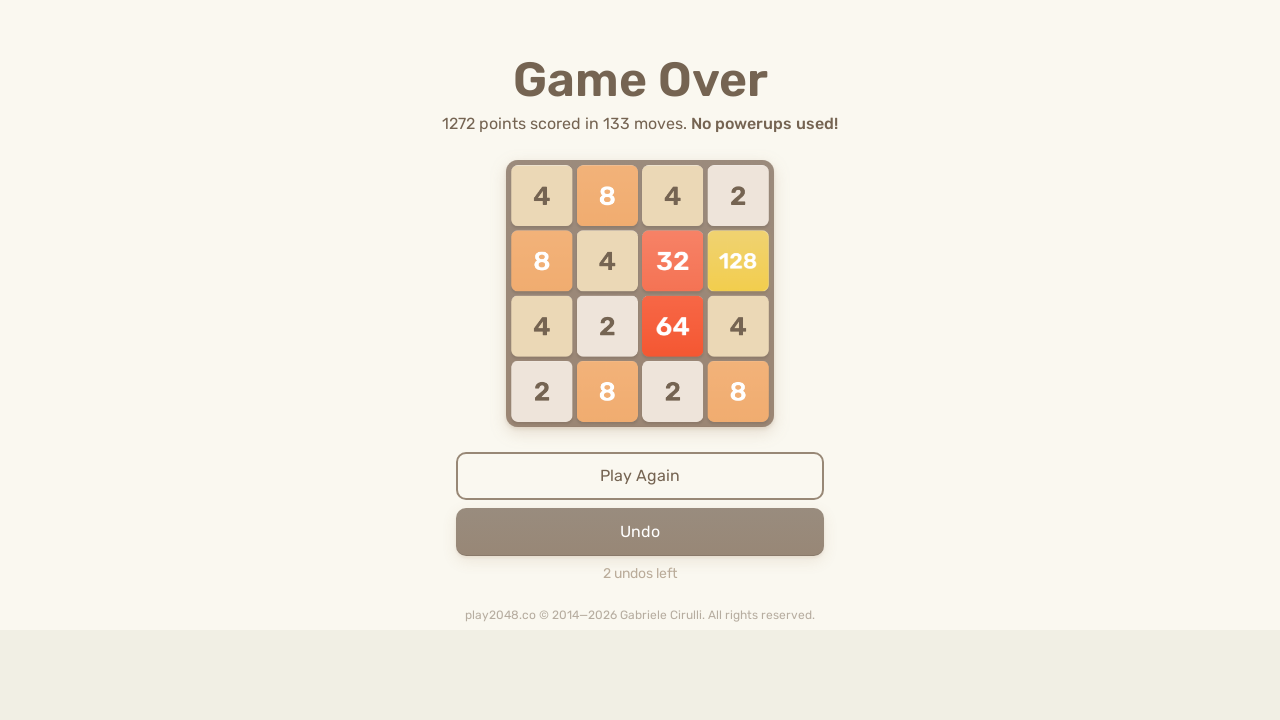

Pressed RIGHT arrow key on html
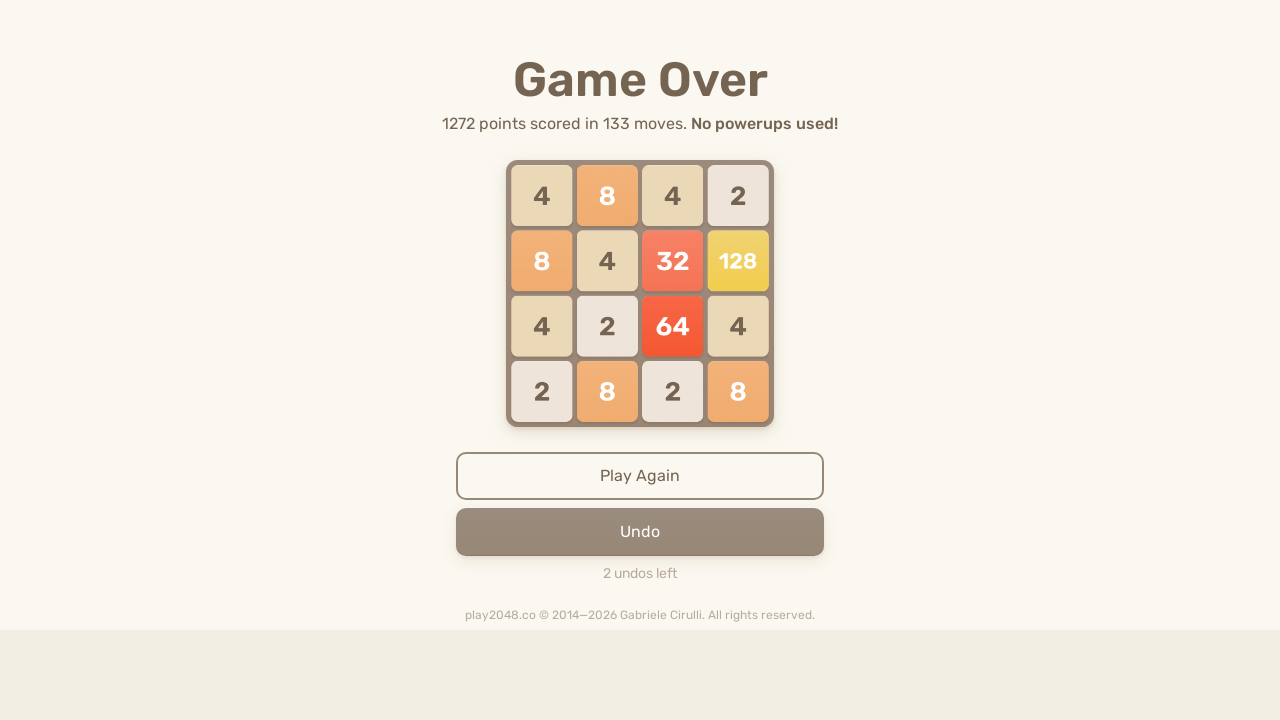

Pressed UP arrow key on html
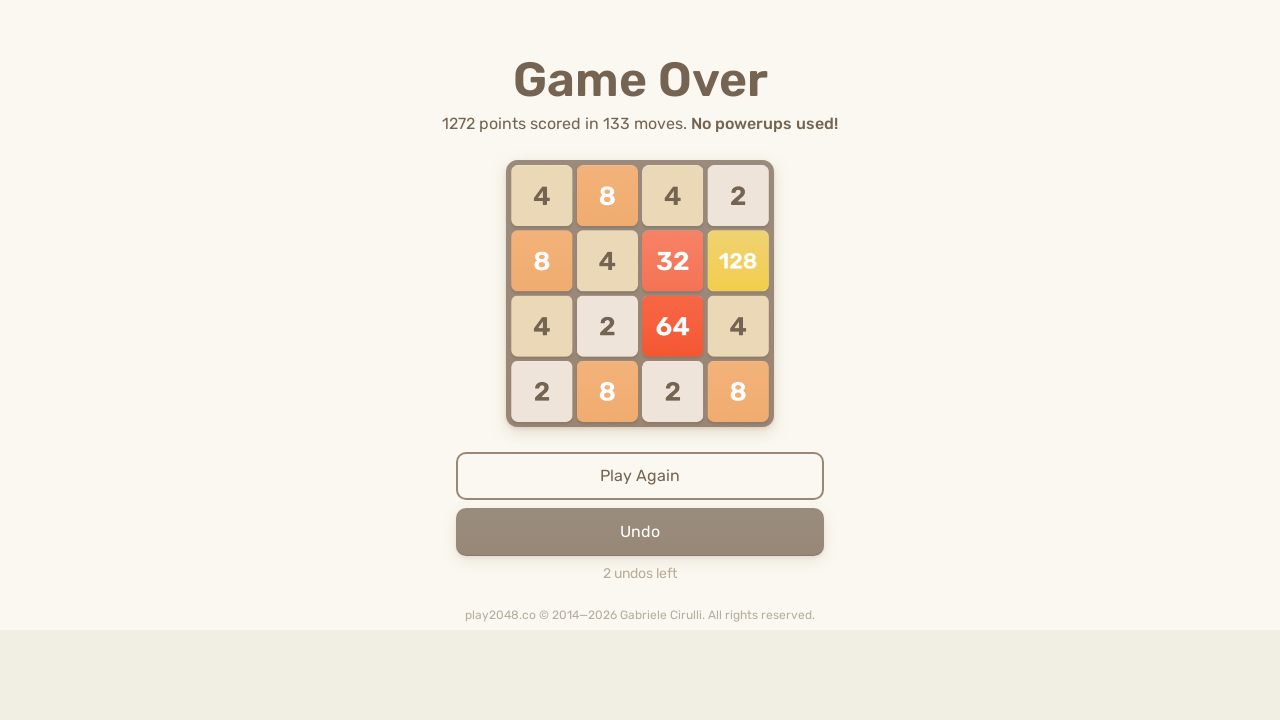

Pressed DOWN arrow key on html
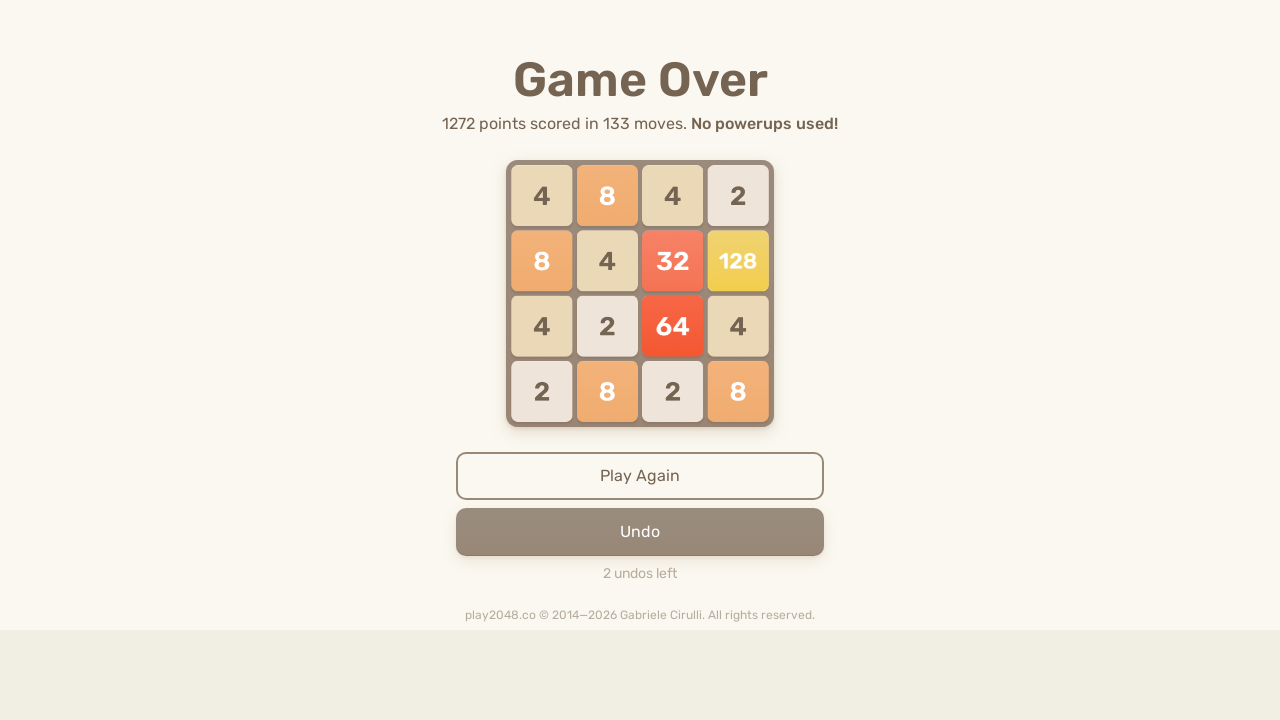

Pressed LEFT arrow key on html
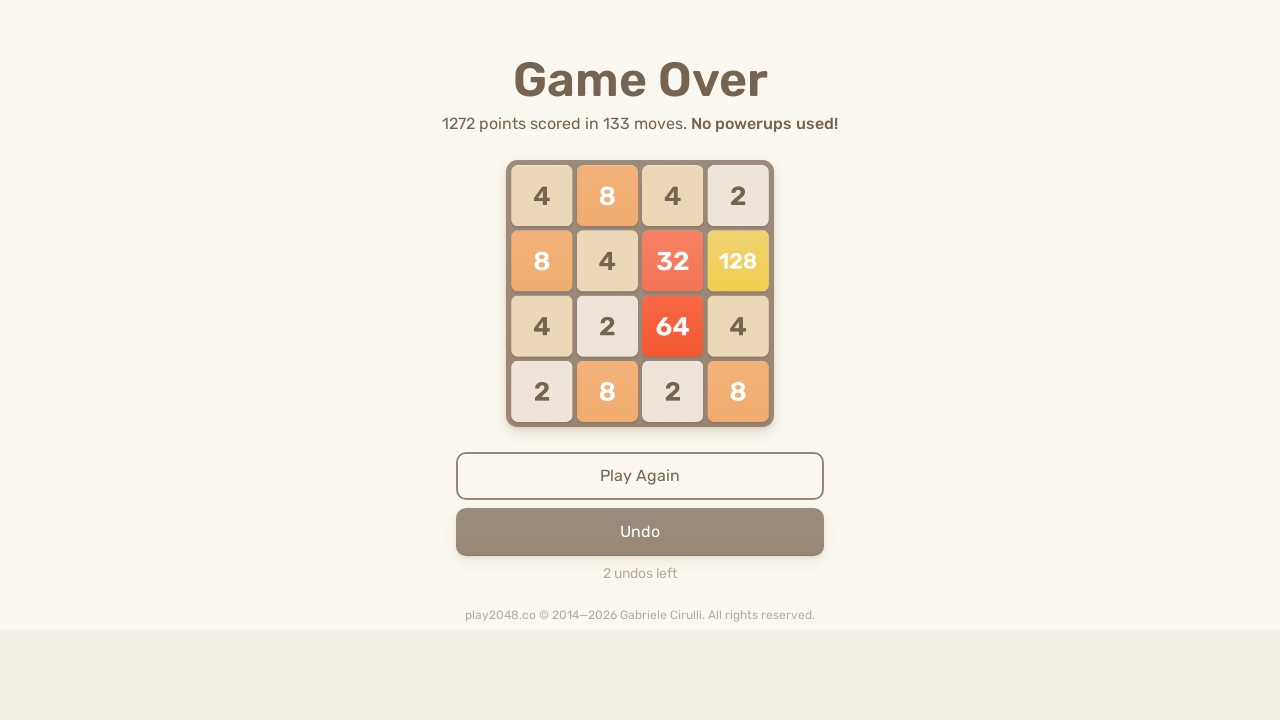

Pressed RIGHT arrow key on html
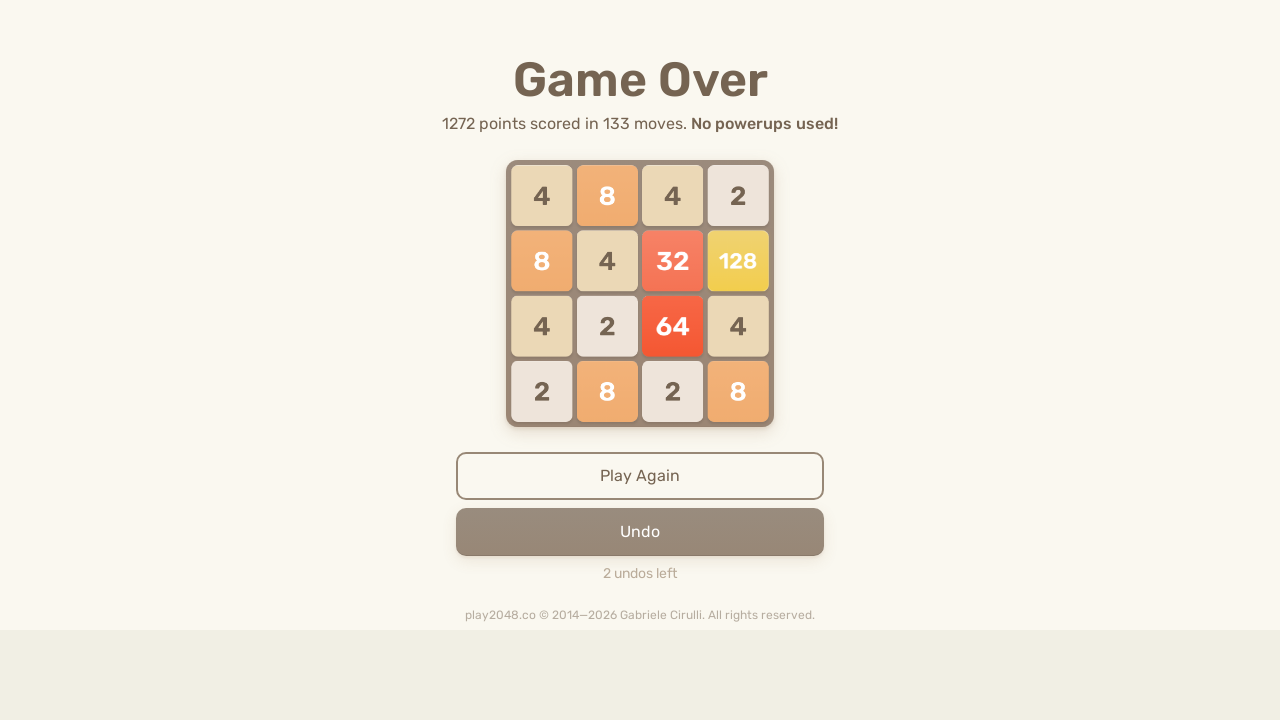

Pressed UP arrow key on html
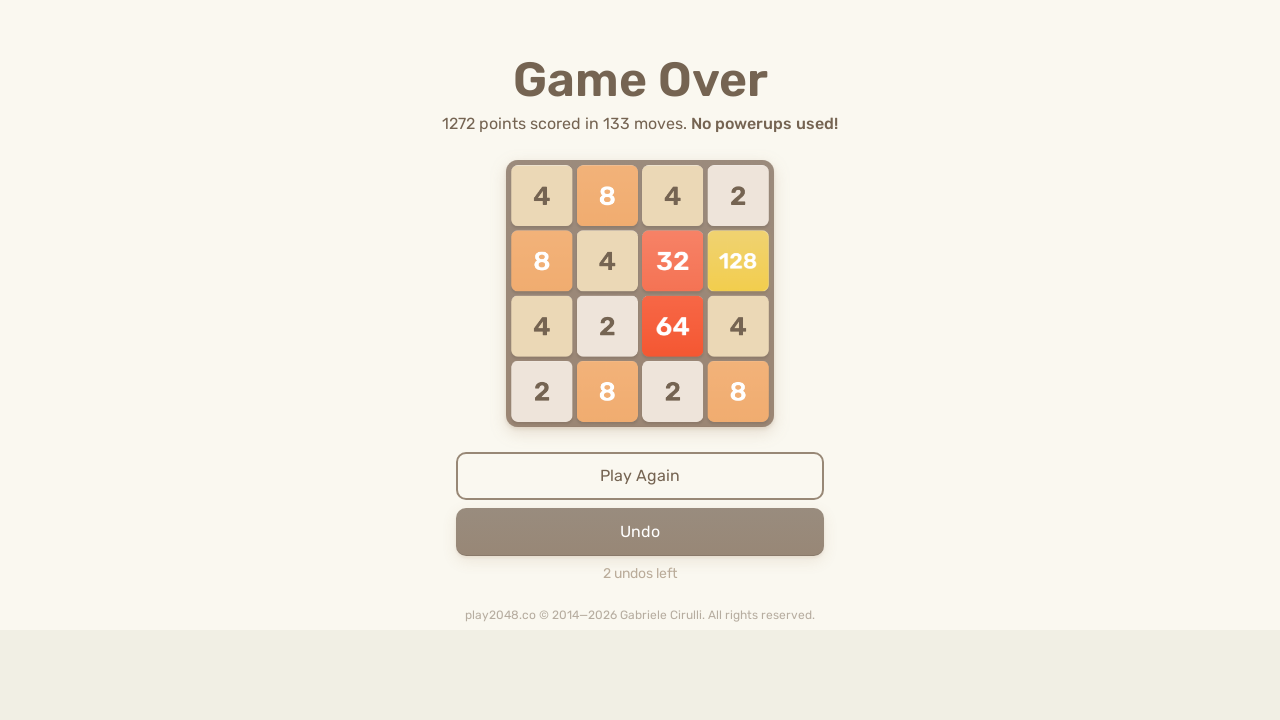

Pressed DOWN arrow key on html
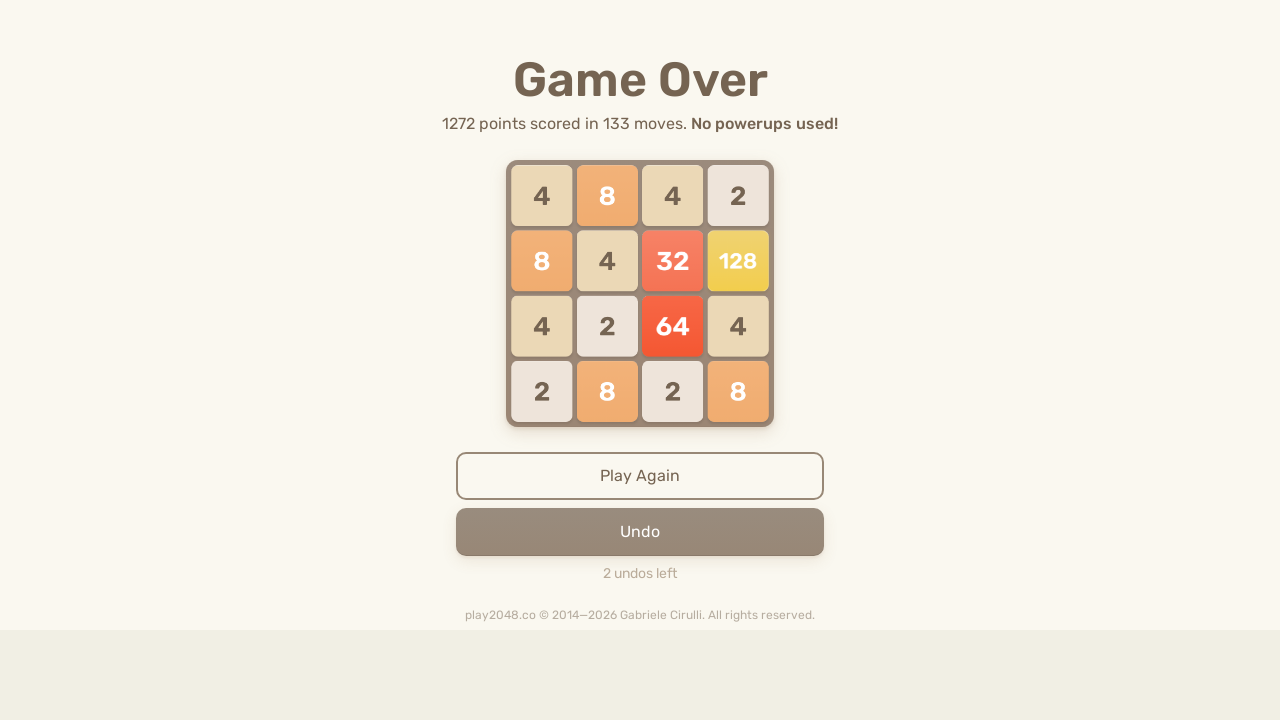

Pressed LEFT arrow key on html
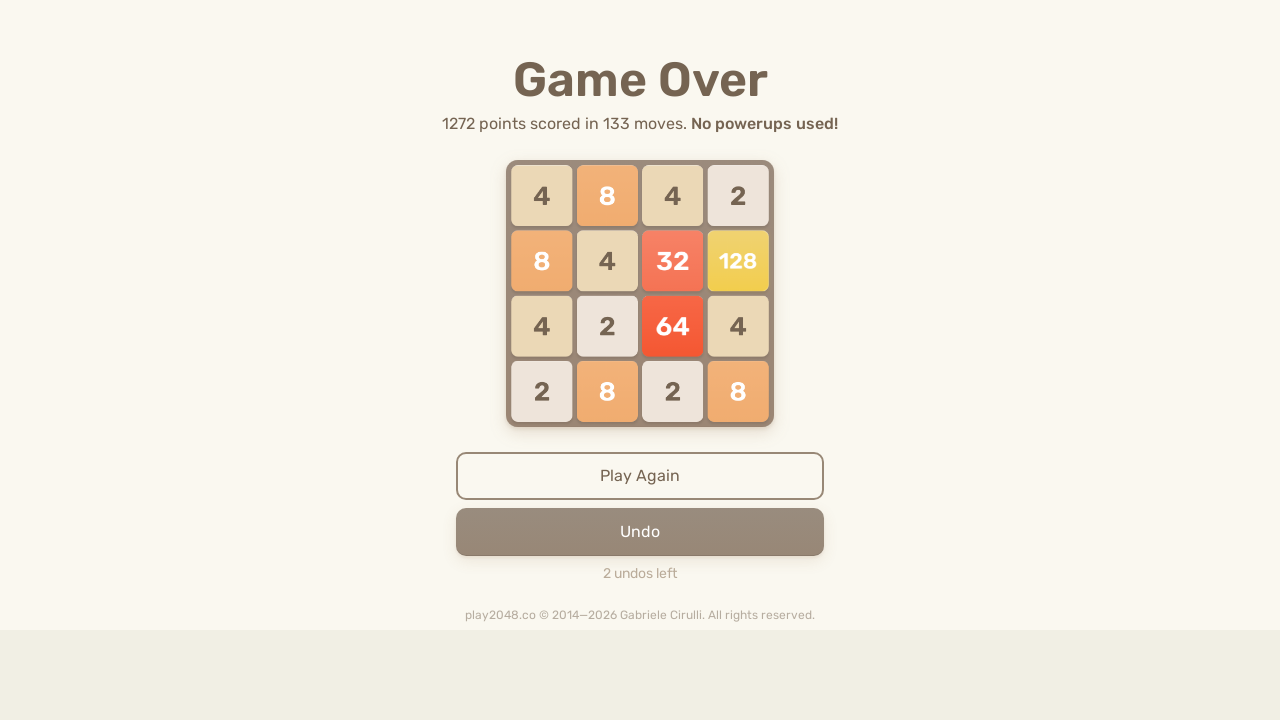

Pressed RIGHT arrow key on html
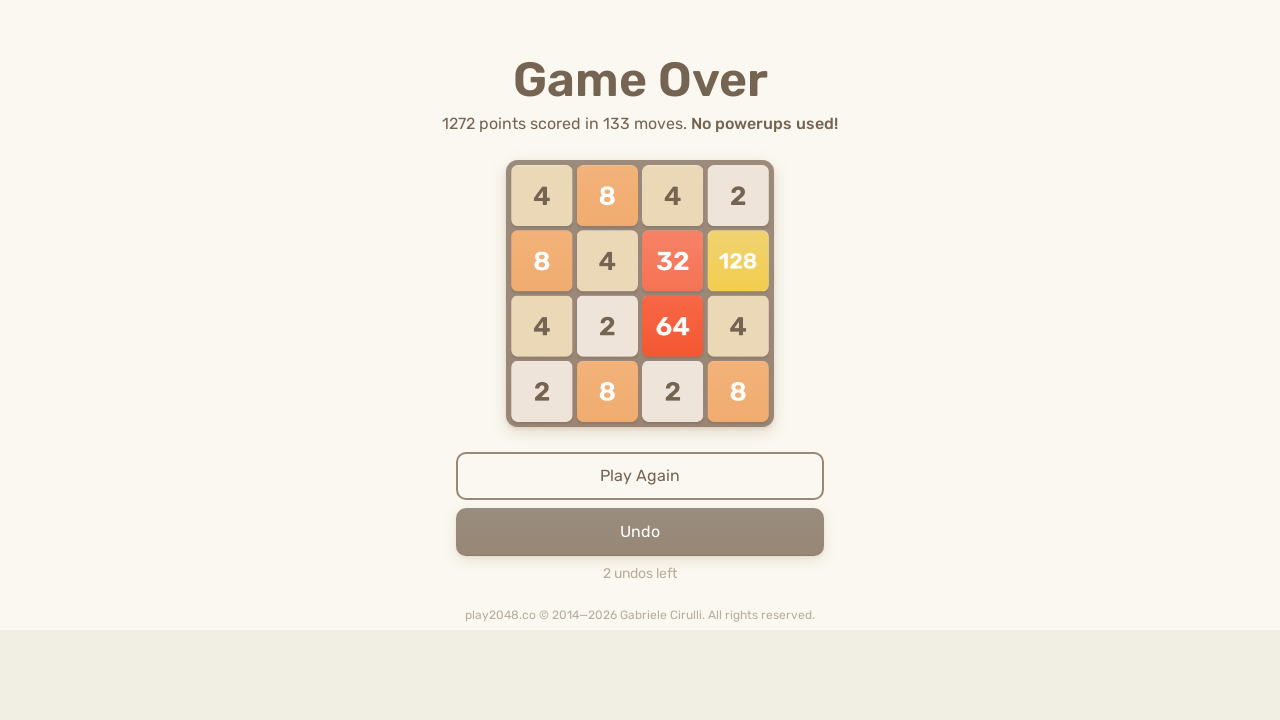

Pressed UP arrow key on html
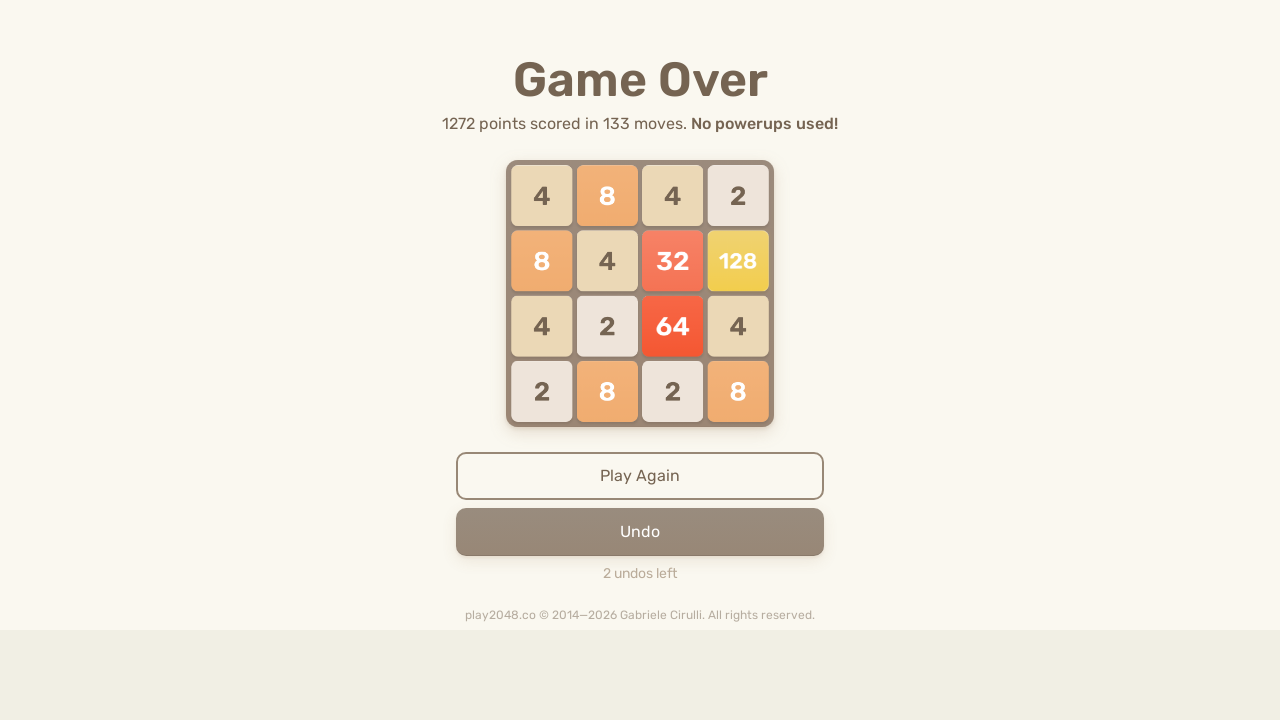

Pressed DOWN arrow key on html
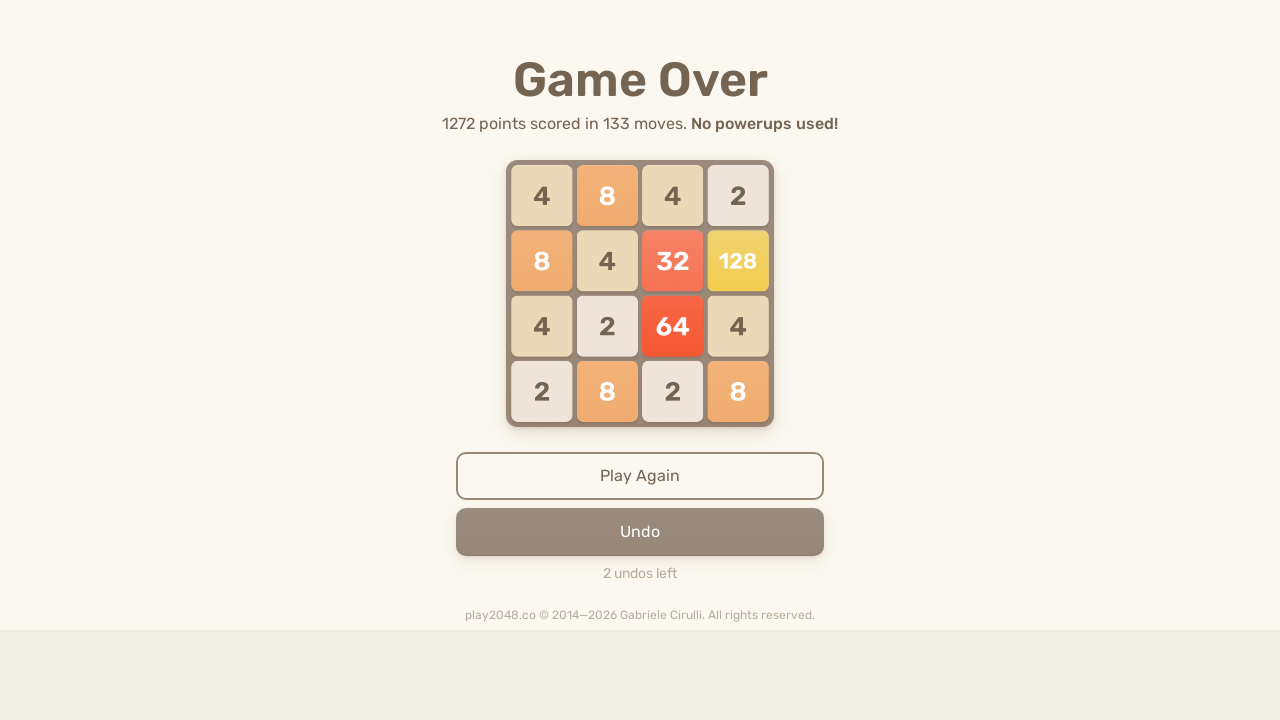

Pressed LEFT arrow key on html
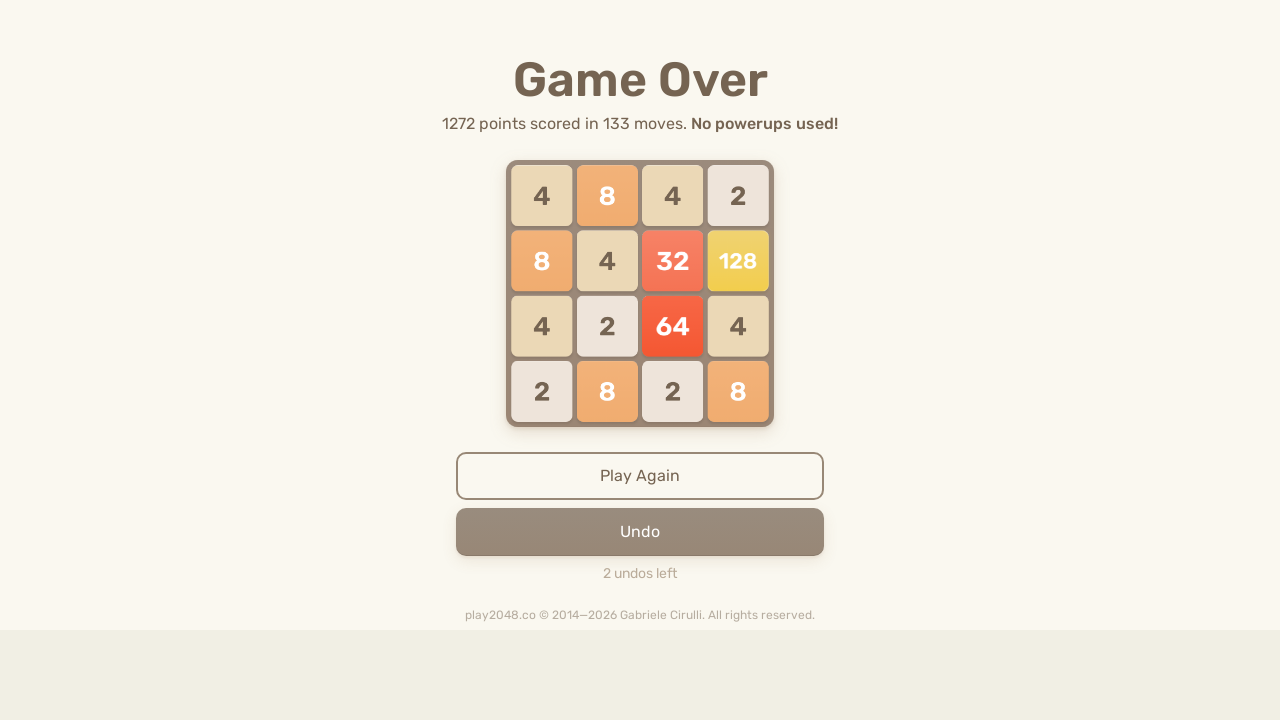

Pressed RIGHT arrow key on html
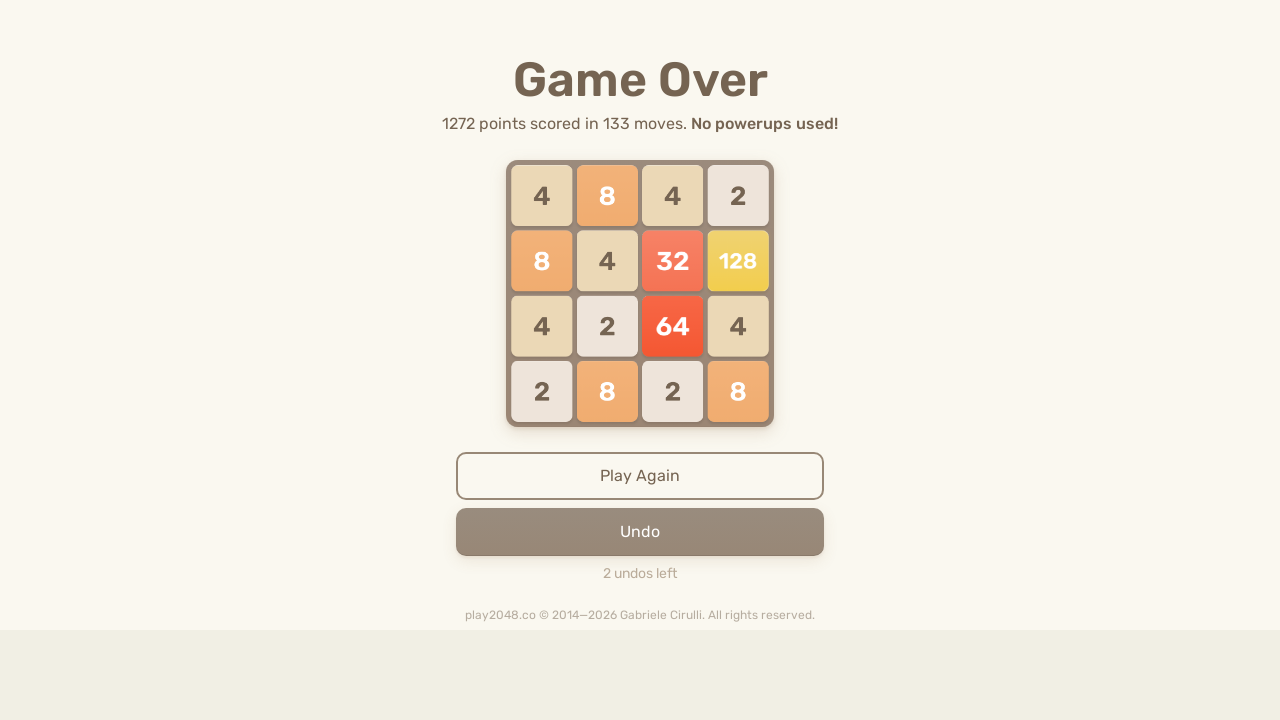

Pressed UP arrow key on html
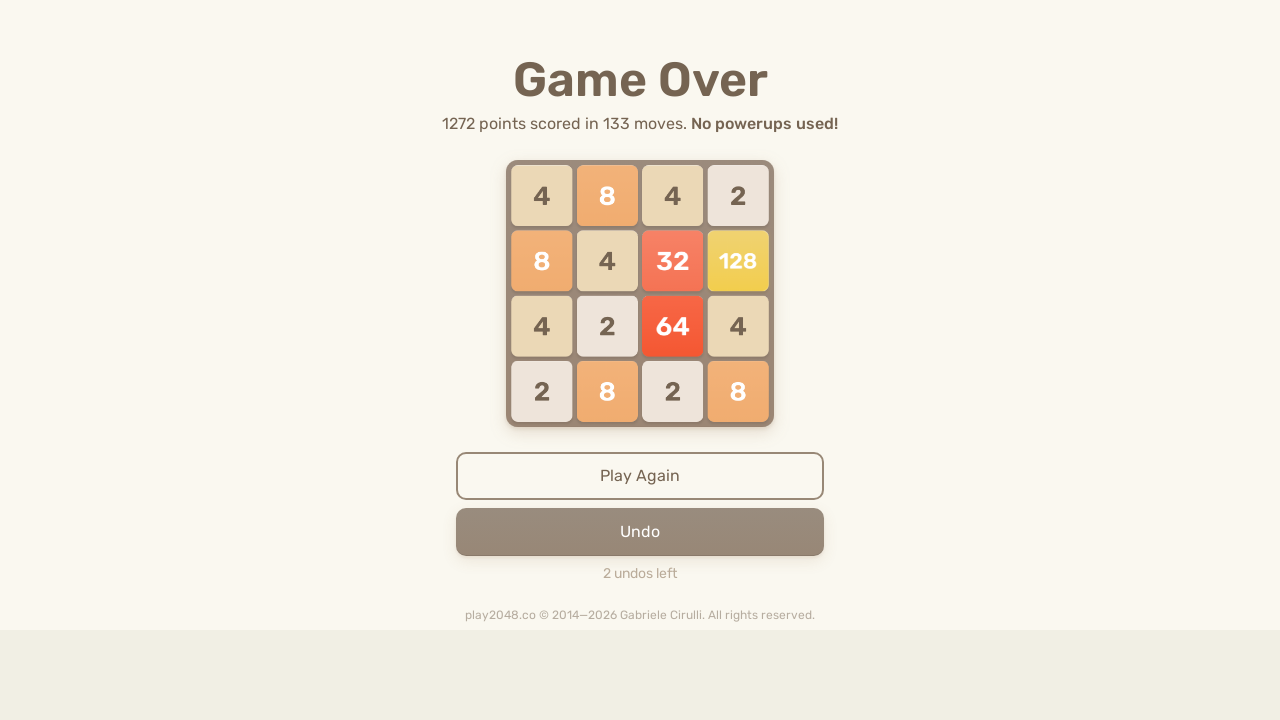

Pressed DOWN arrow key on html
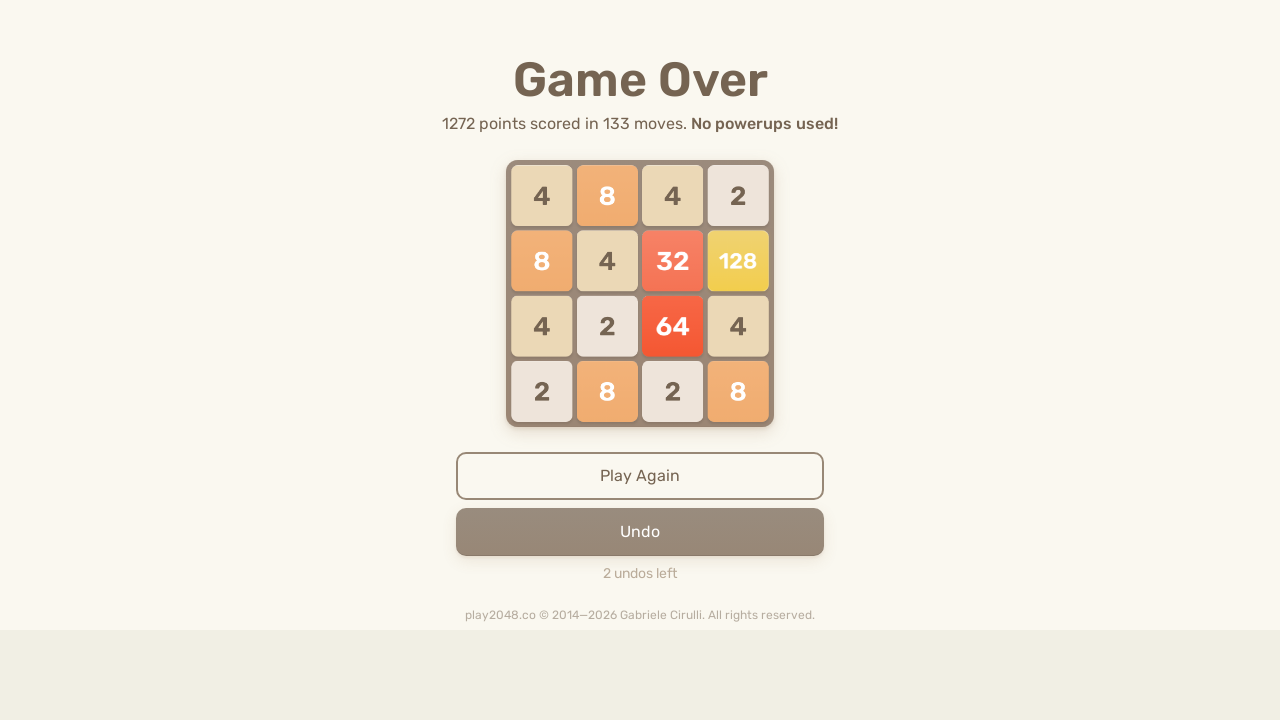

Pressed LEFT arrow key on html
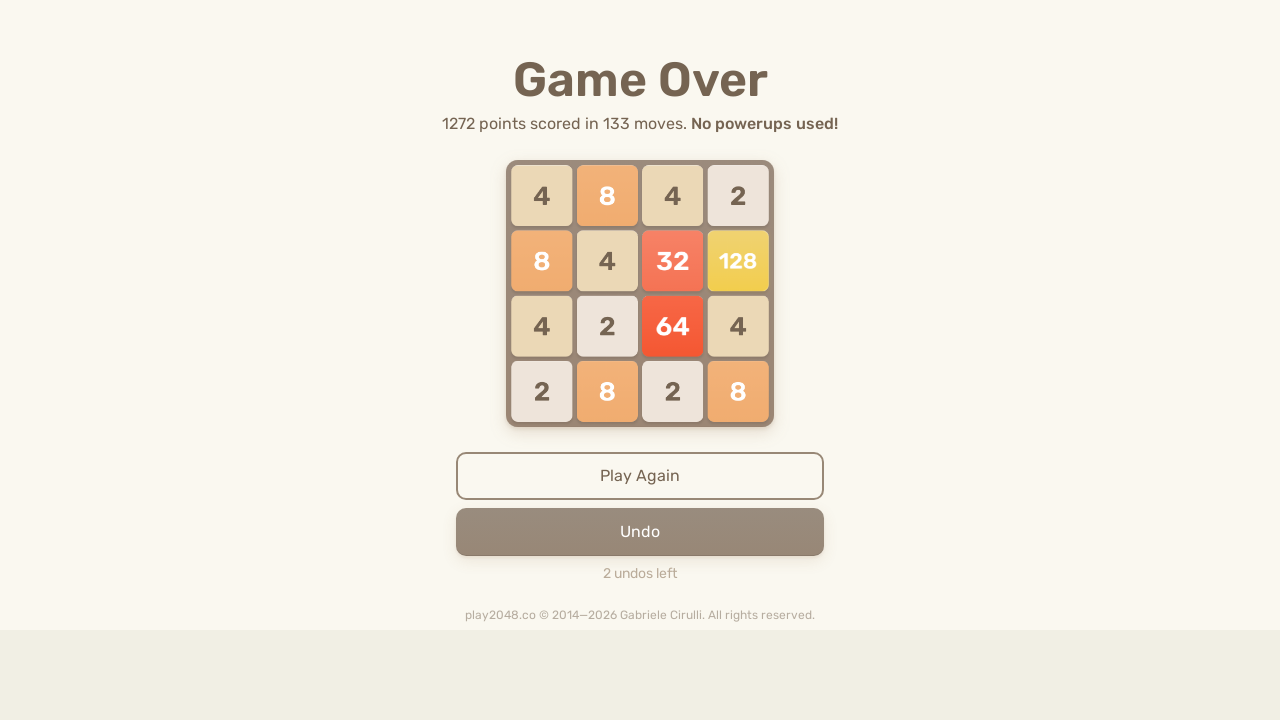

Pressed RIGHT arrow key on html
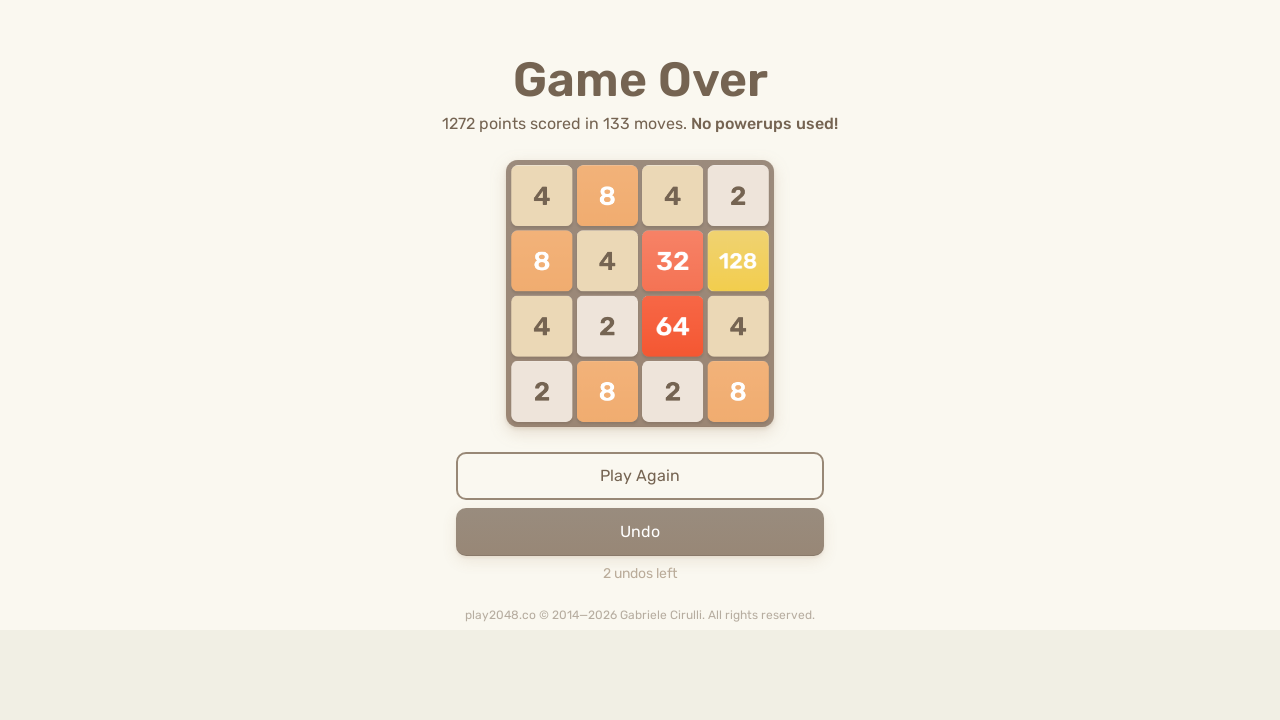

Pressed UP arrow key on html
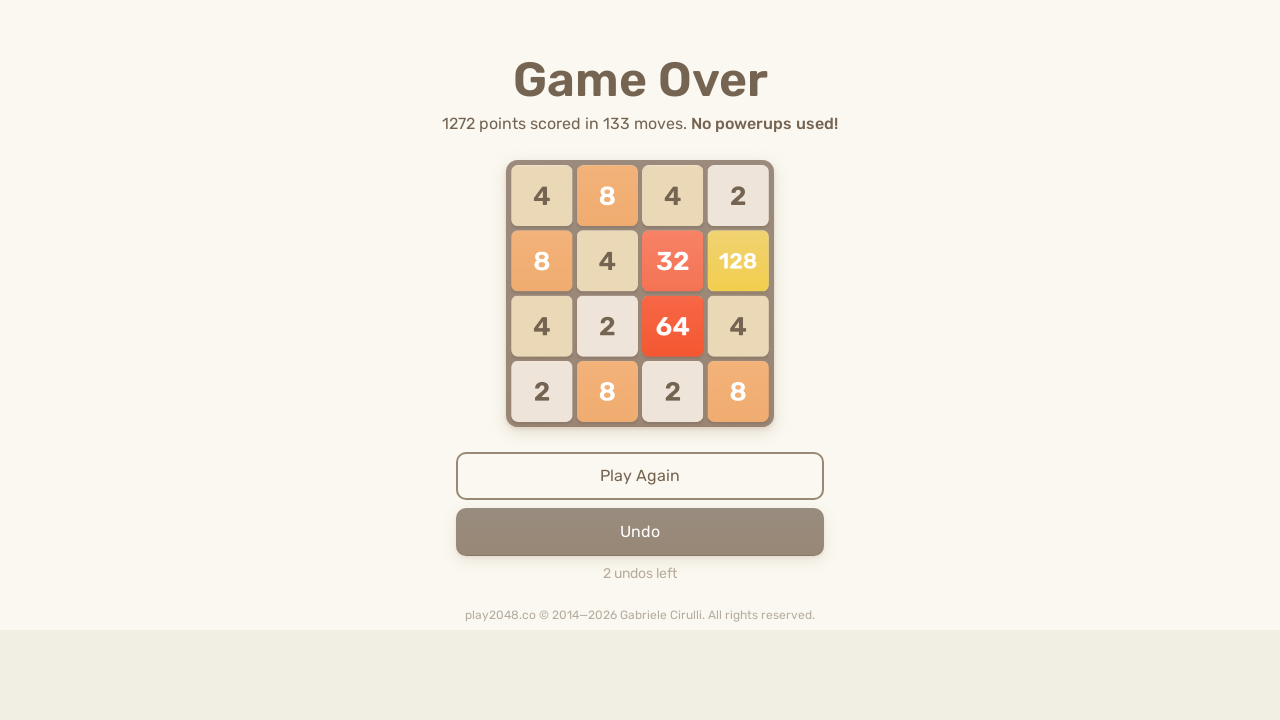

Pressed DOWN arrow key on html
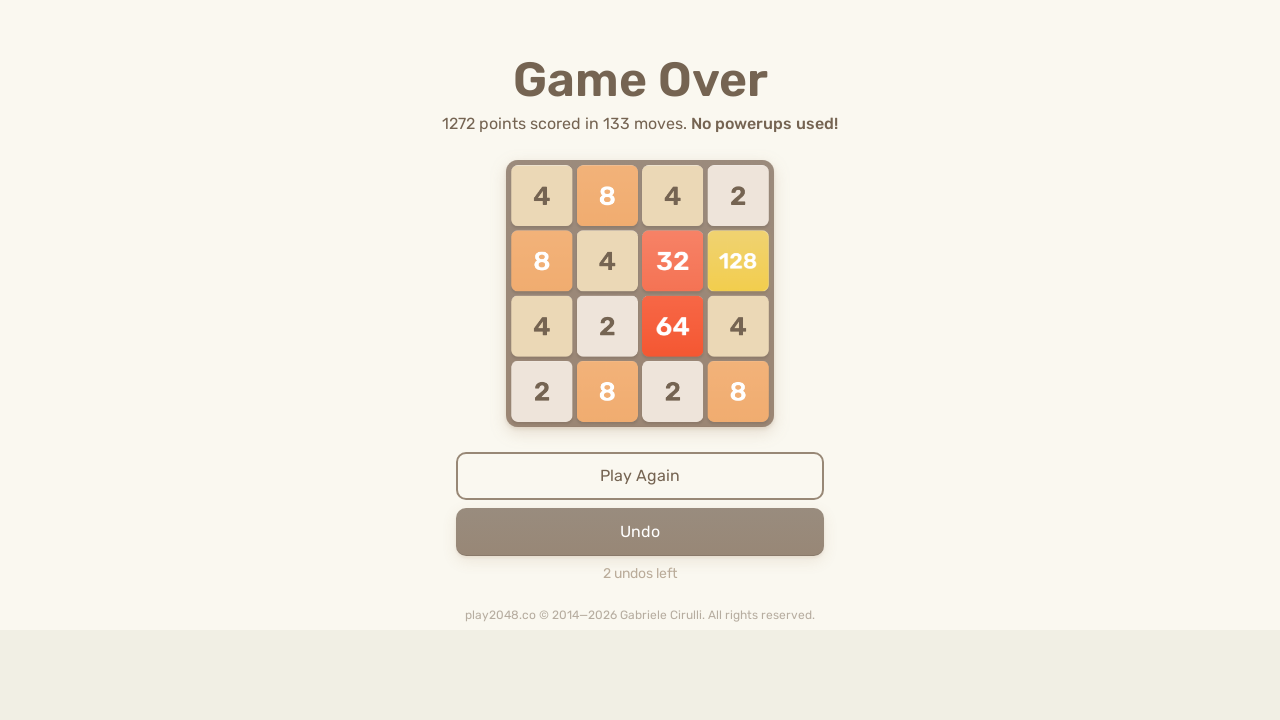

Pressed LEFT arrow key on html
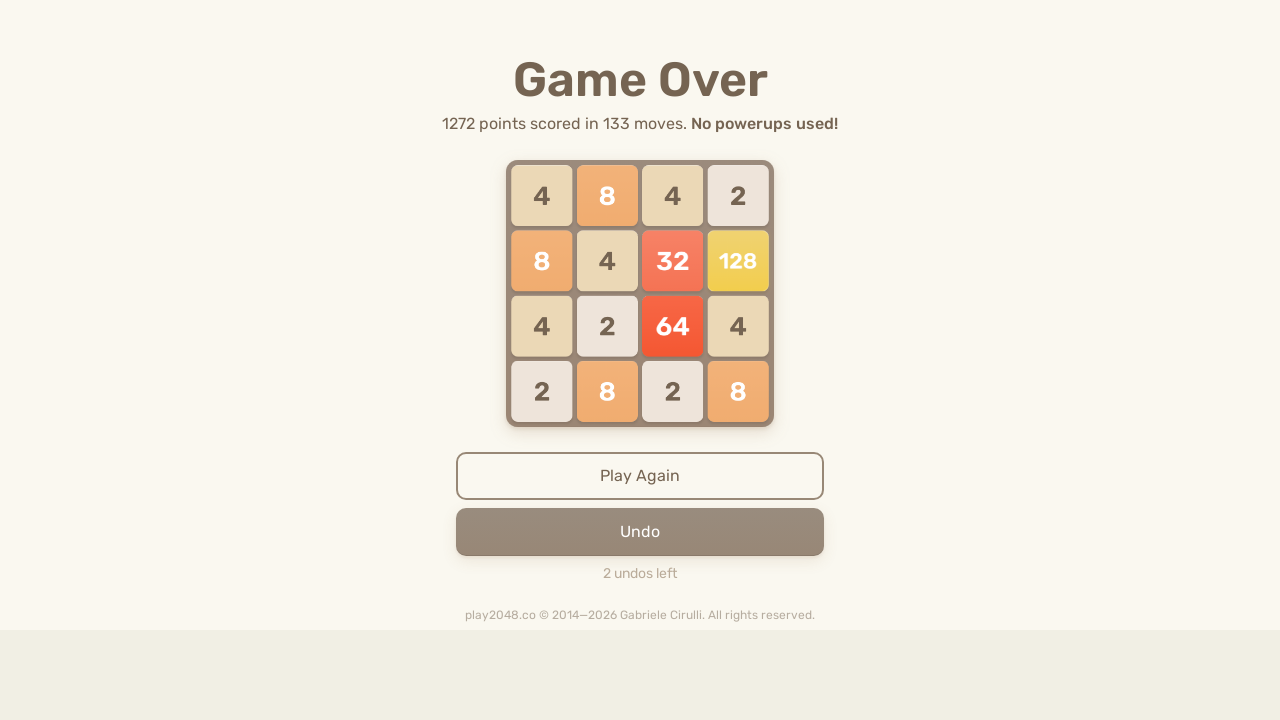

Pressed RIGHT arrow key on html
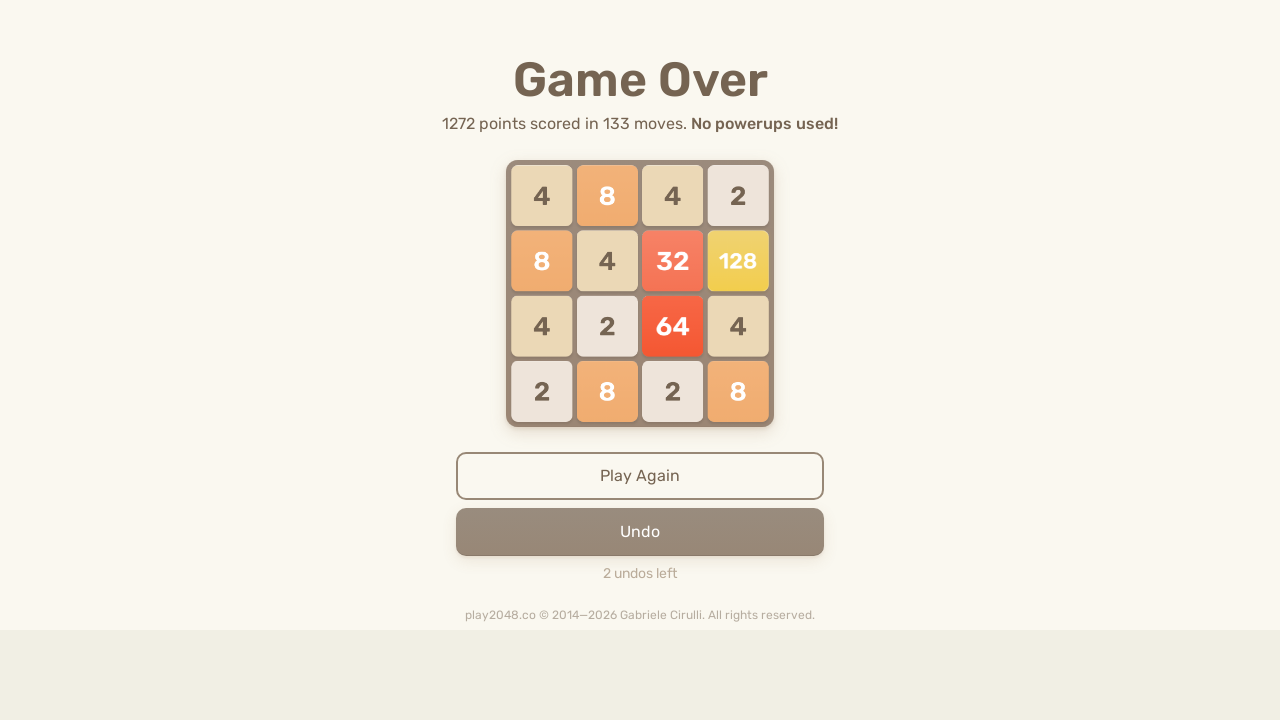

Pressed UP arrow key on html
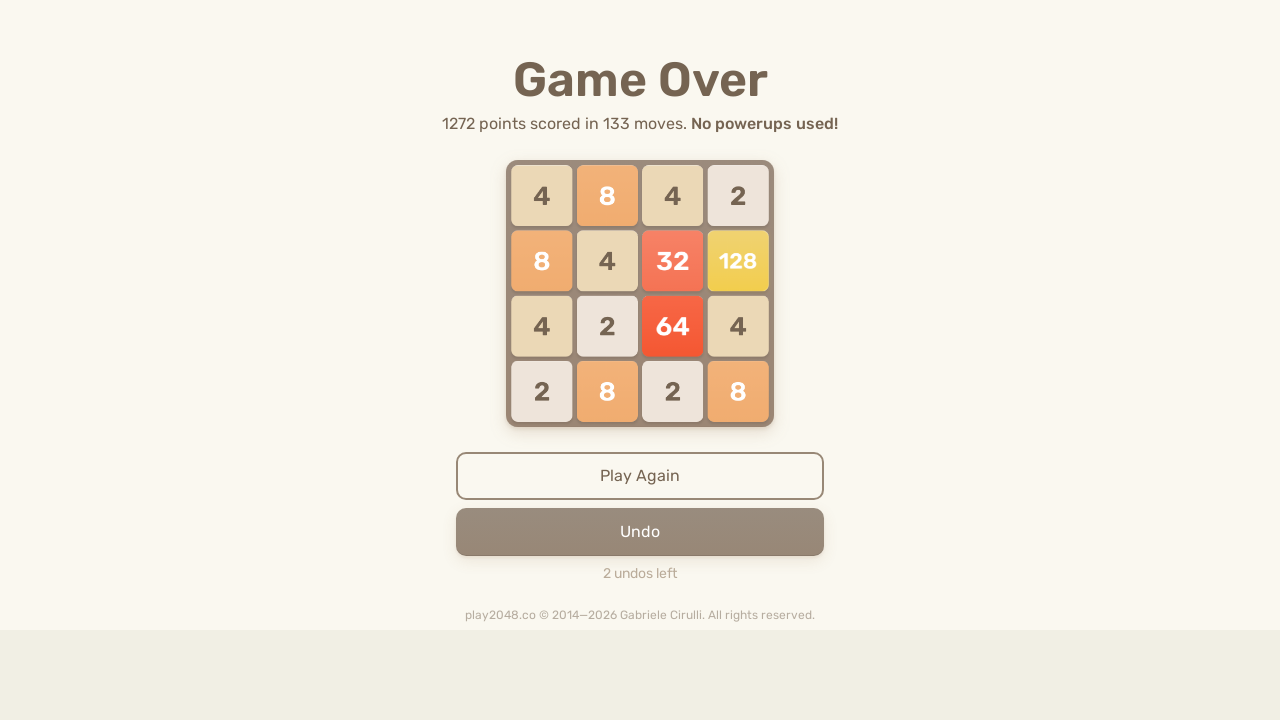

Pressed DOWN arrow key on html
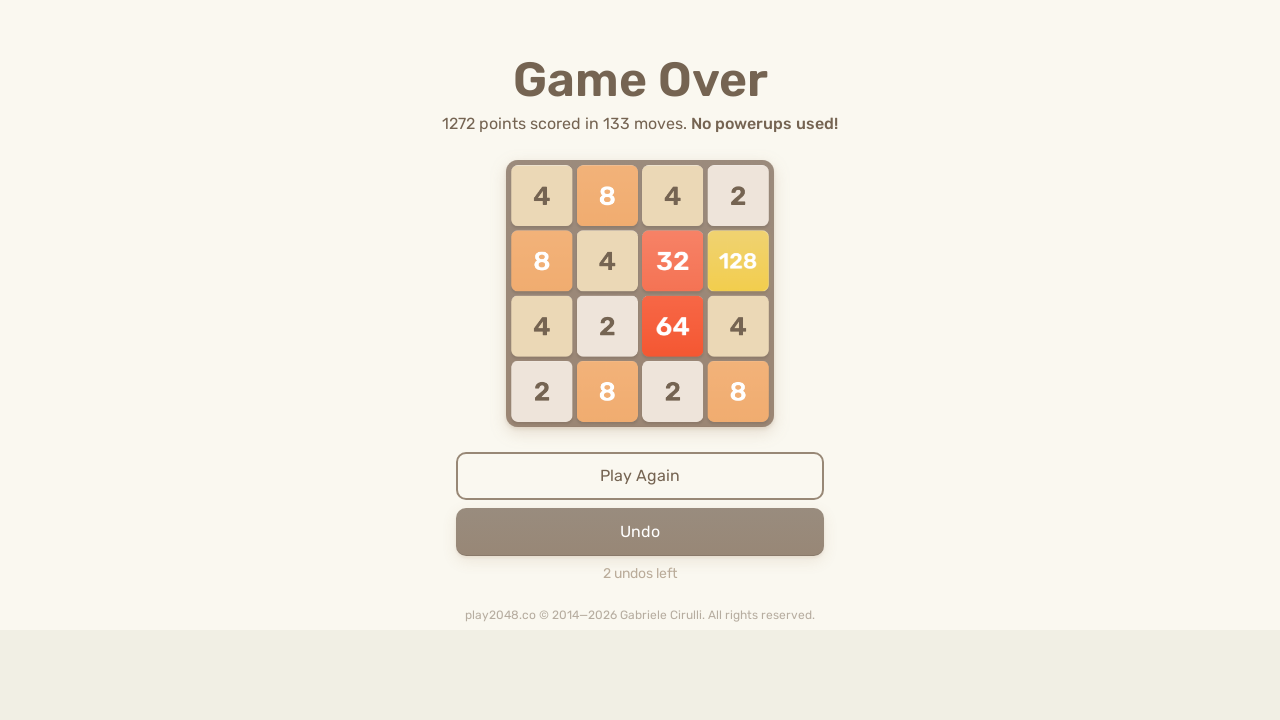

Pressed LEFT arrow key on html
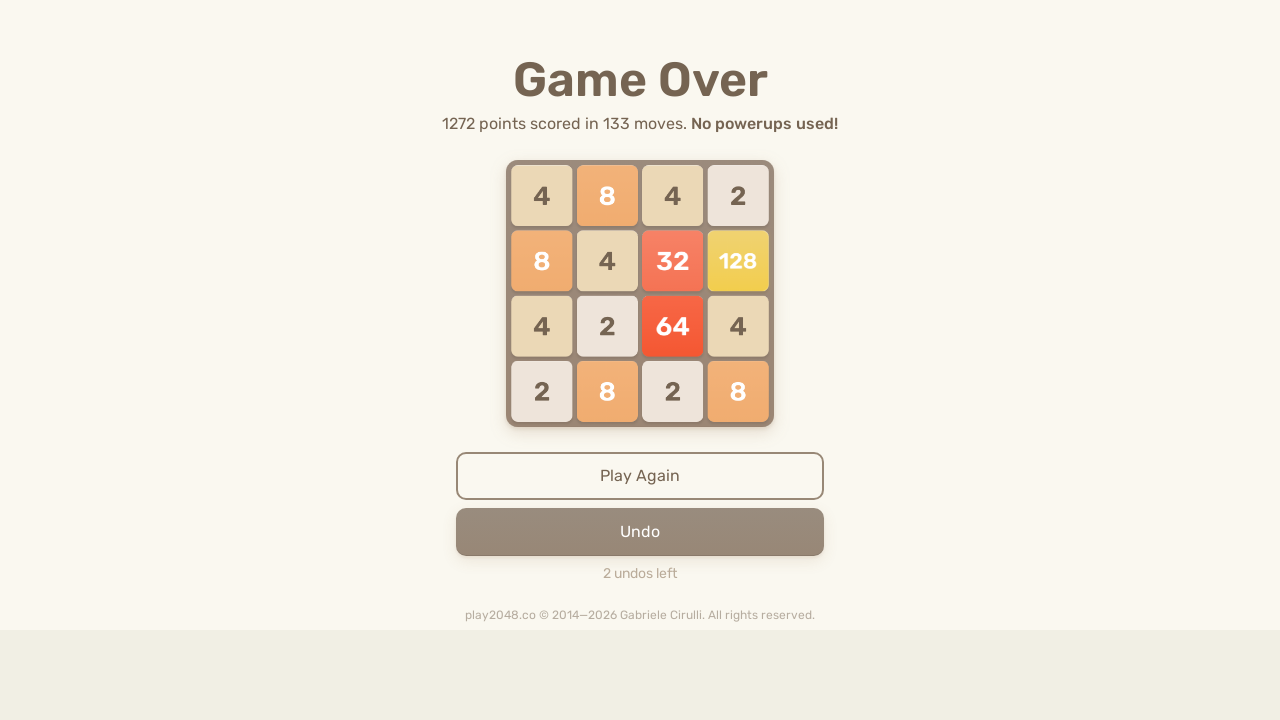

Pressed RIGHT arrow key on html
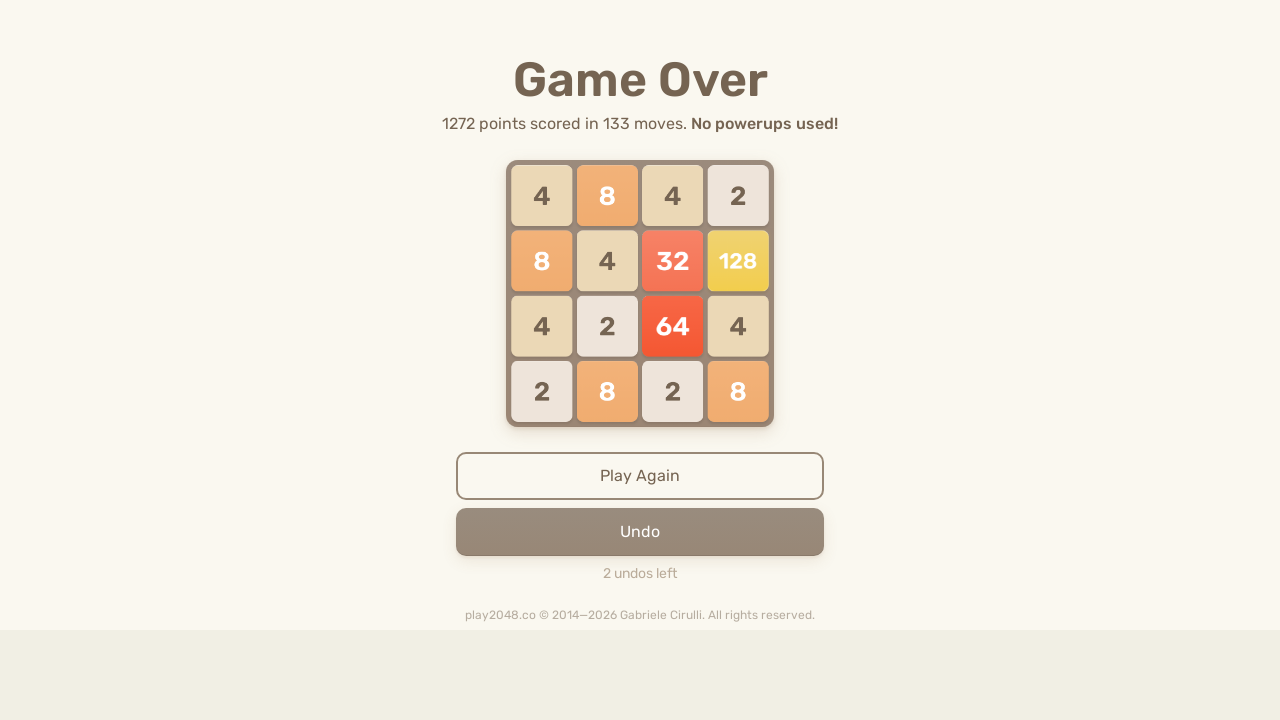

Pressed UP arrow key on html
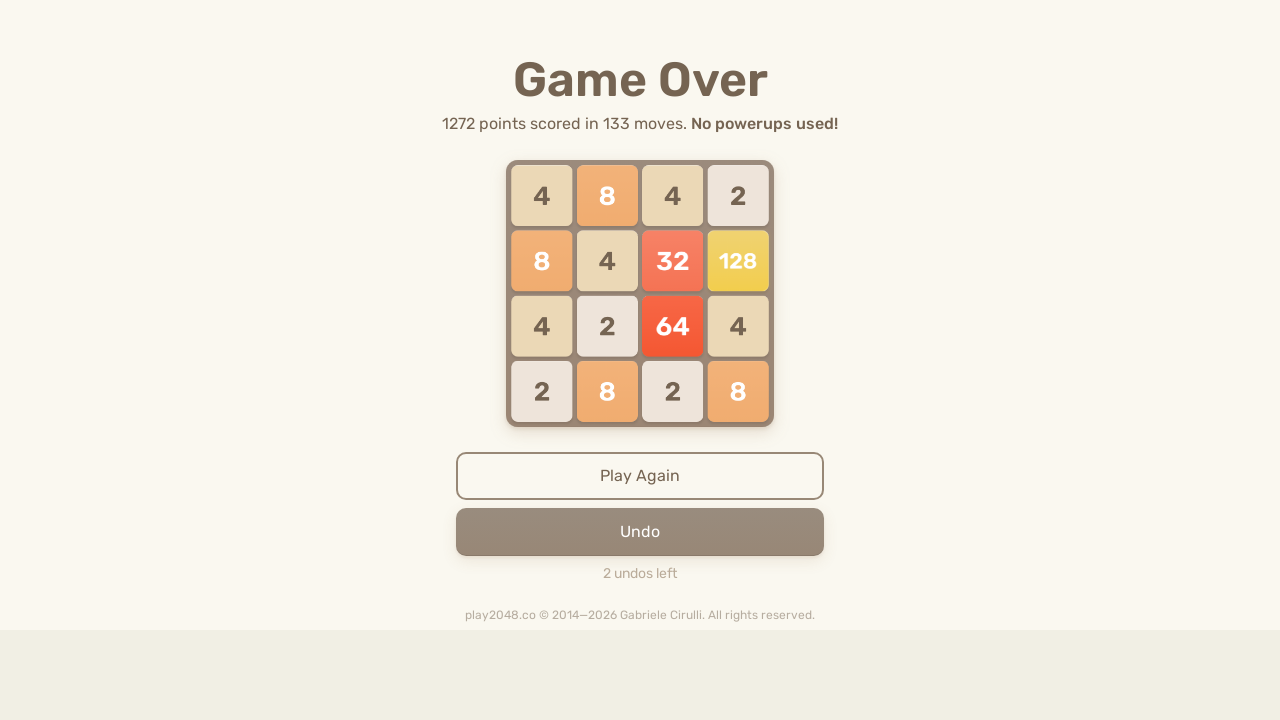

Pressed DOWN arrow key on html
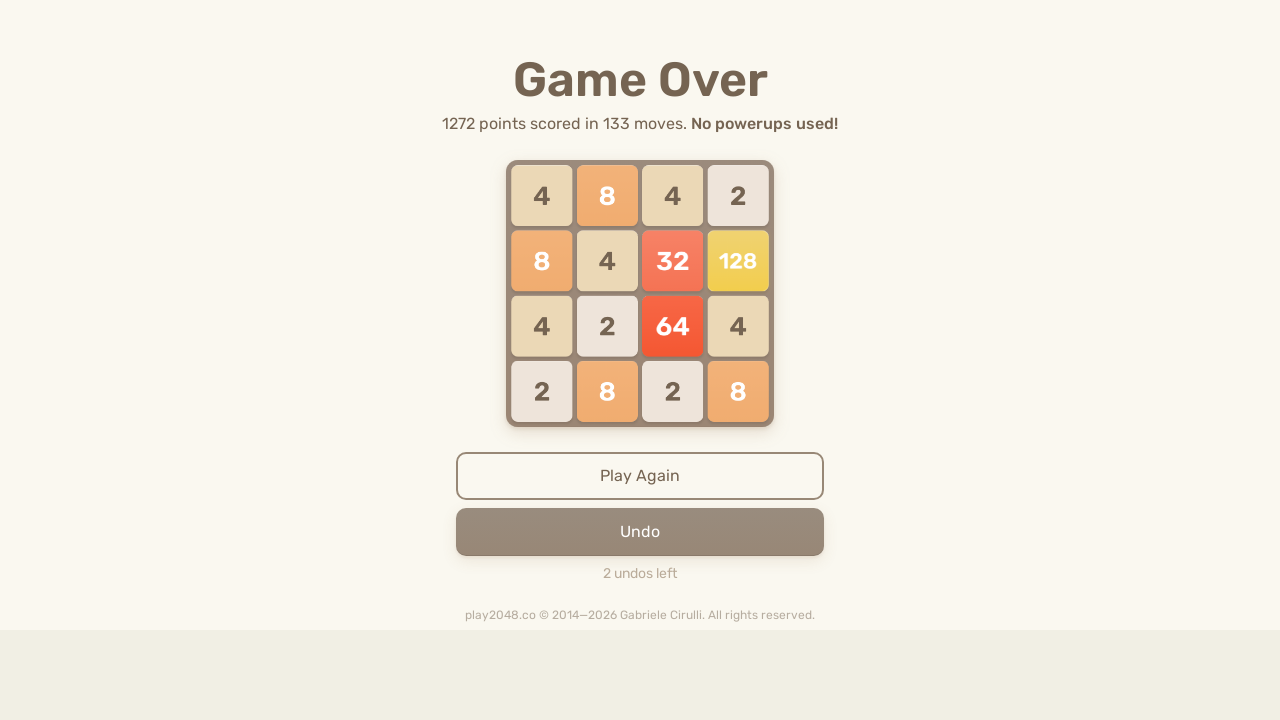

Pressed LEFT arrow key on html
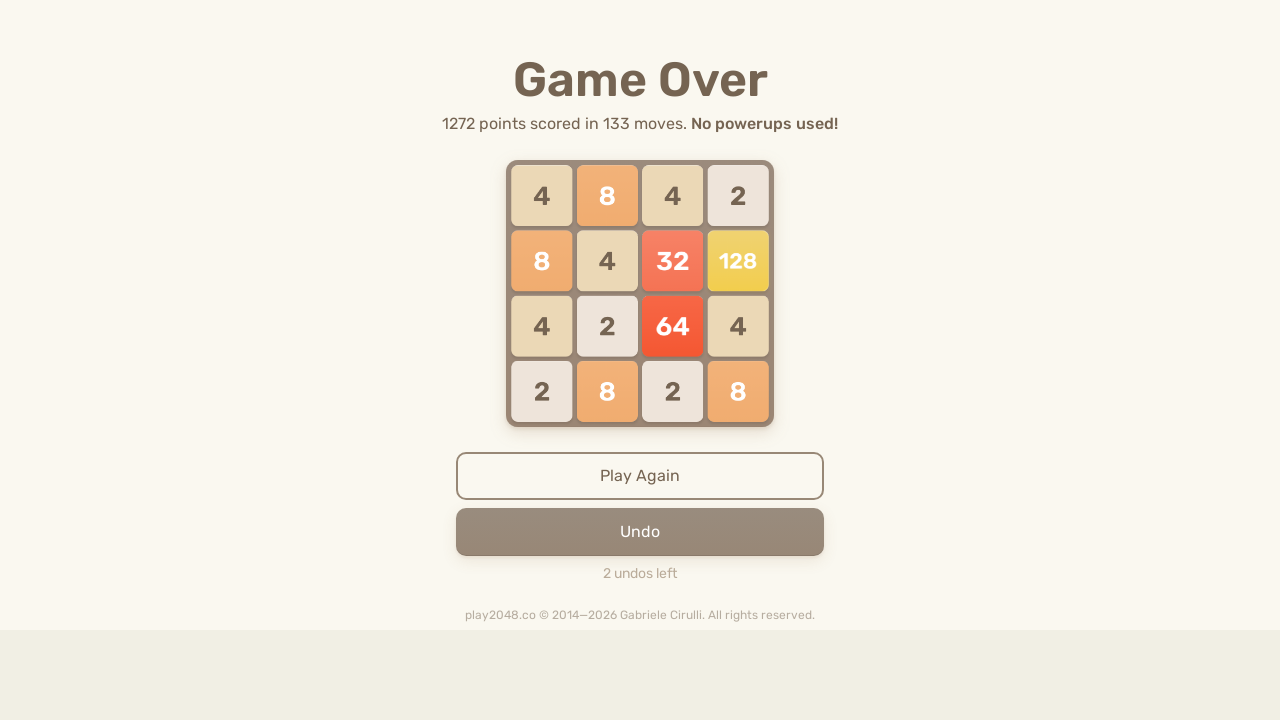

Pressed RIGHT arrow key on html
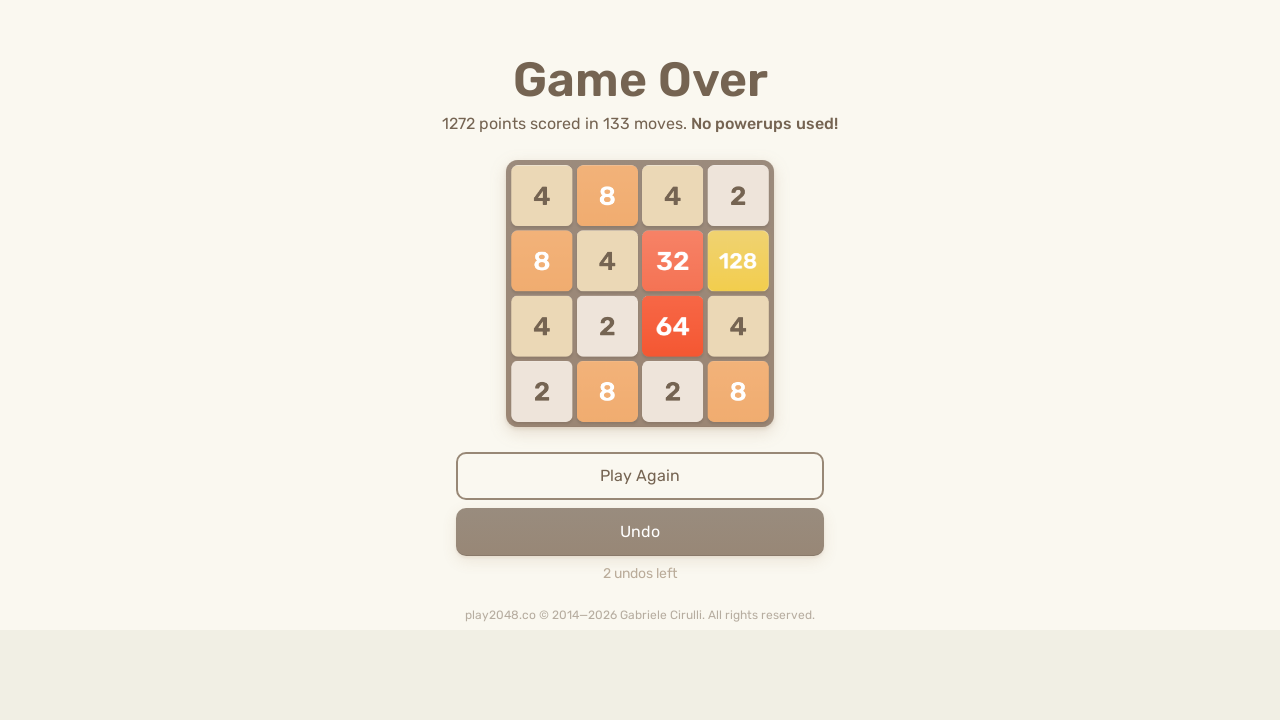

Pressed UP arrow key on html
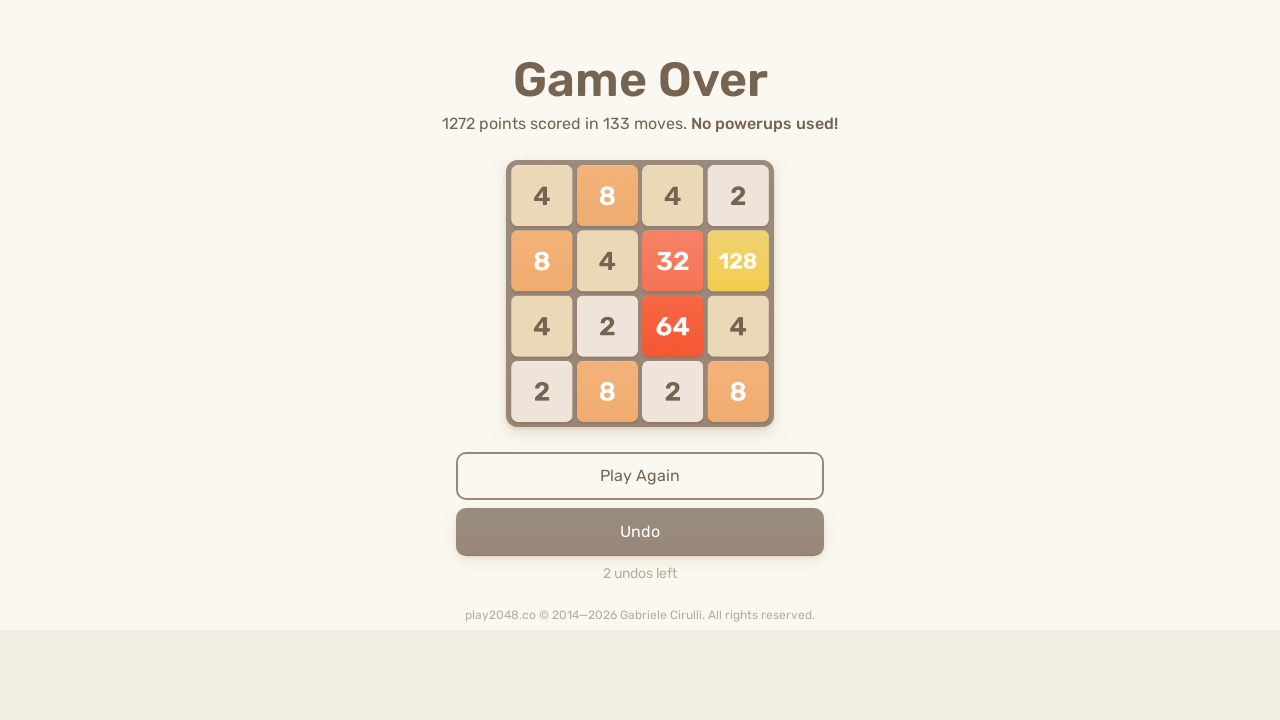

Pressed DOWN arrow key on html
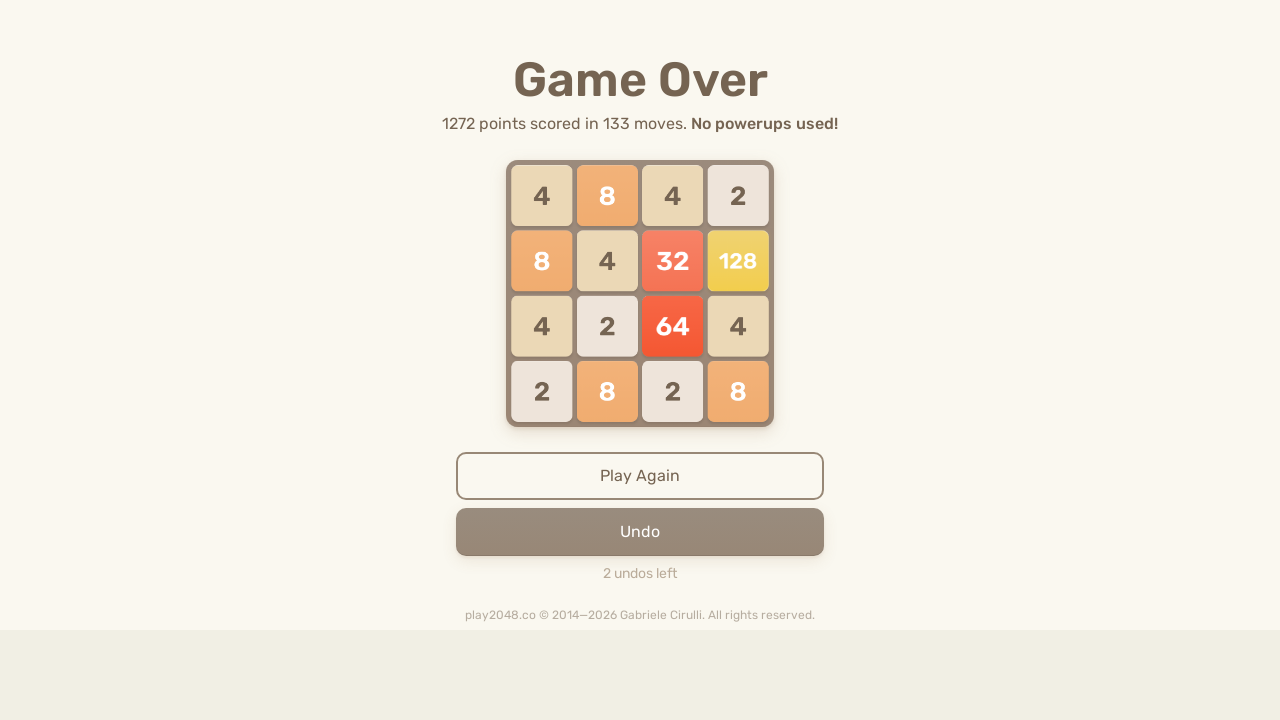

Pressed LEFT arrow key on html
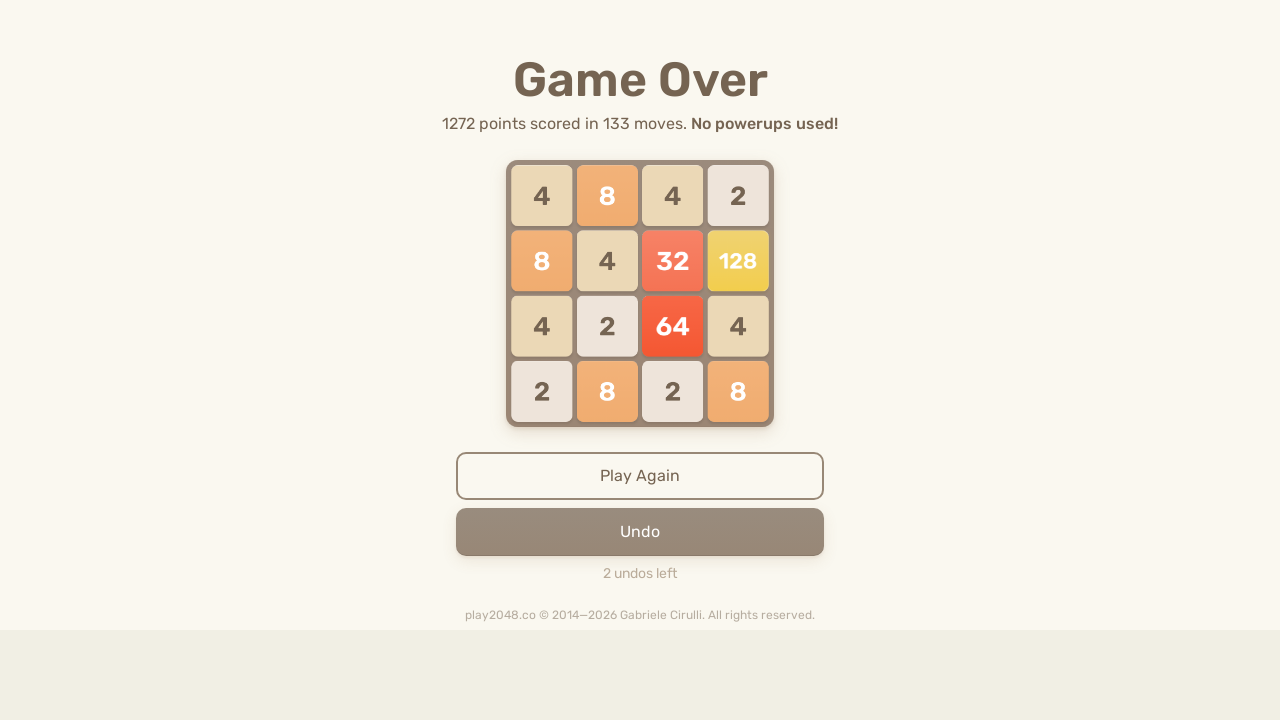

Pressed RIGHT arrow key on html
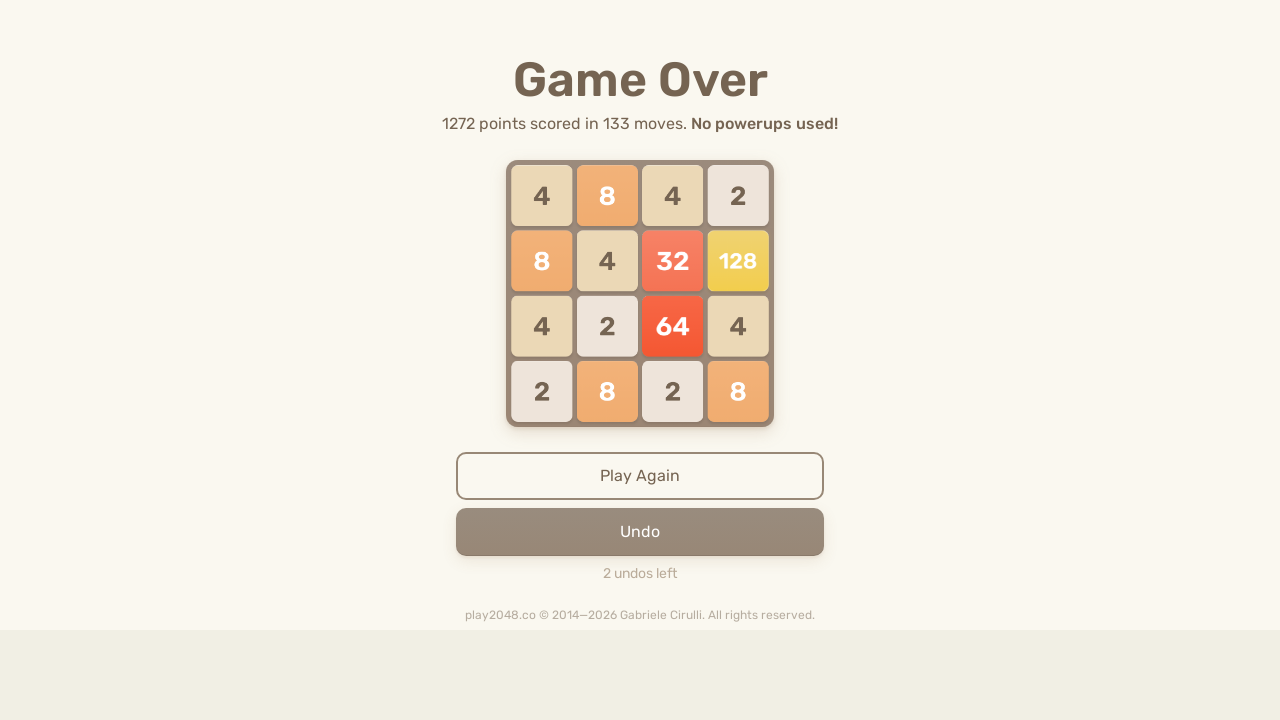

Pressed UP arrow key on html
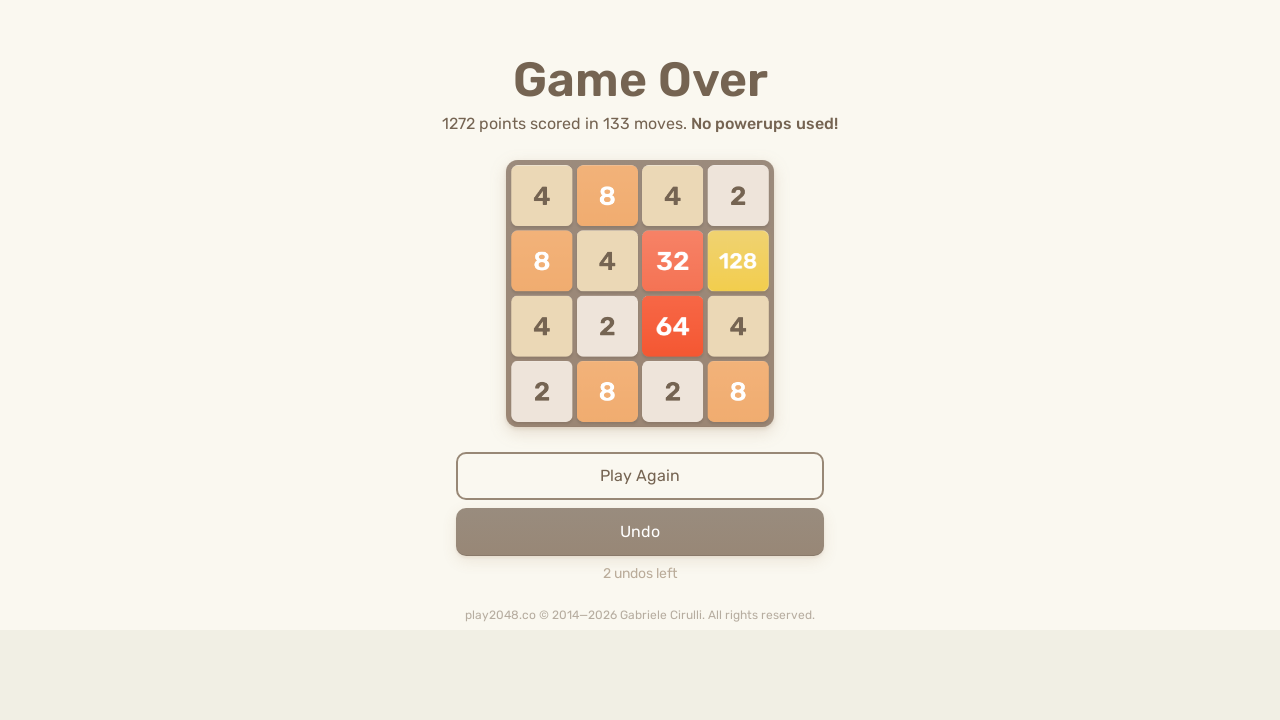

Pressed DOWN arrow key on html
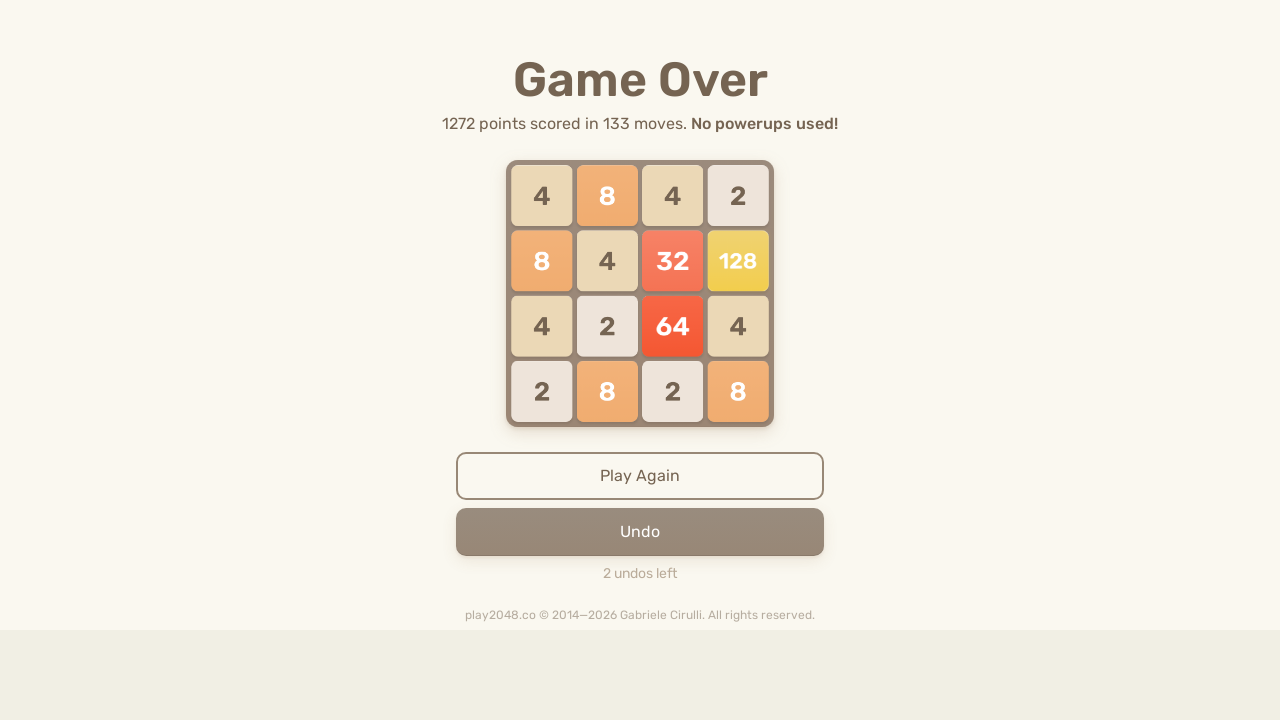

Pressed LEFT arrow key on html
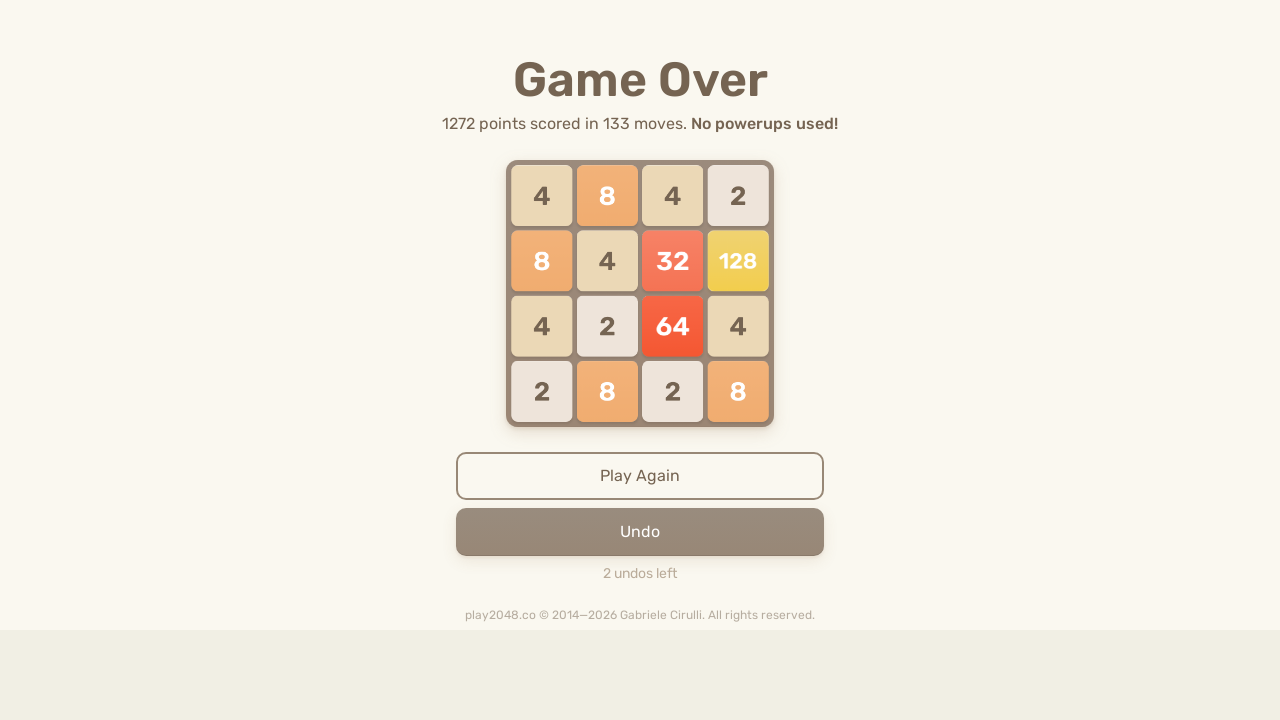

Pressed RIGHT arrow key on html
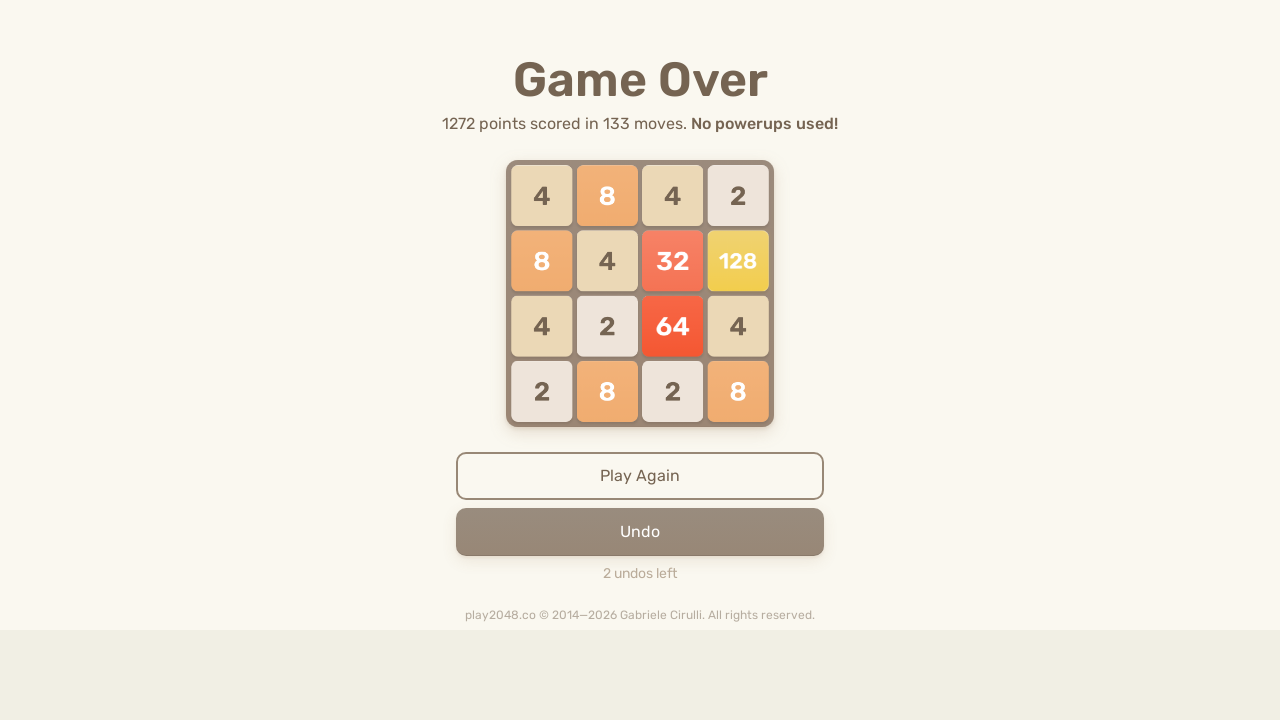

Pressed UP arrow key on html
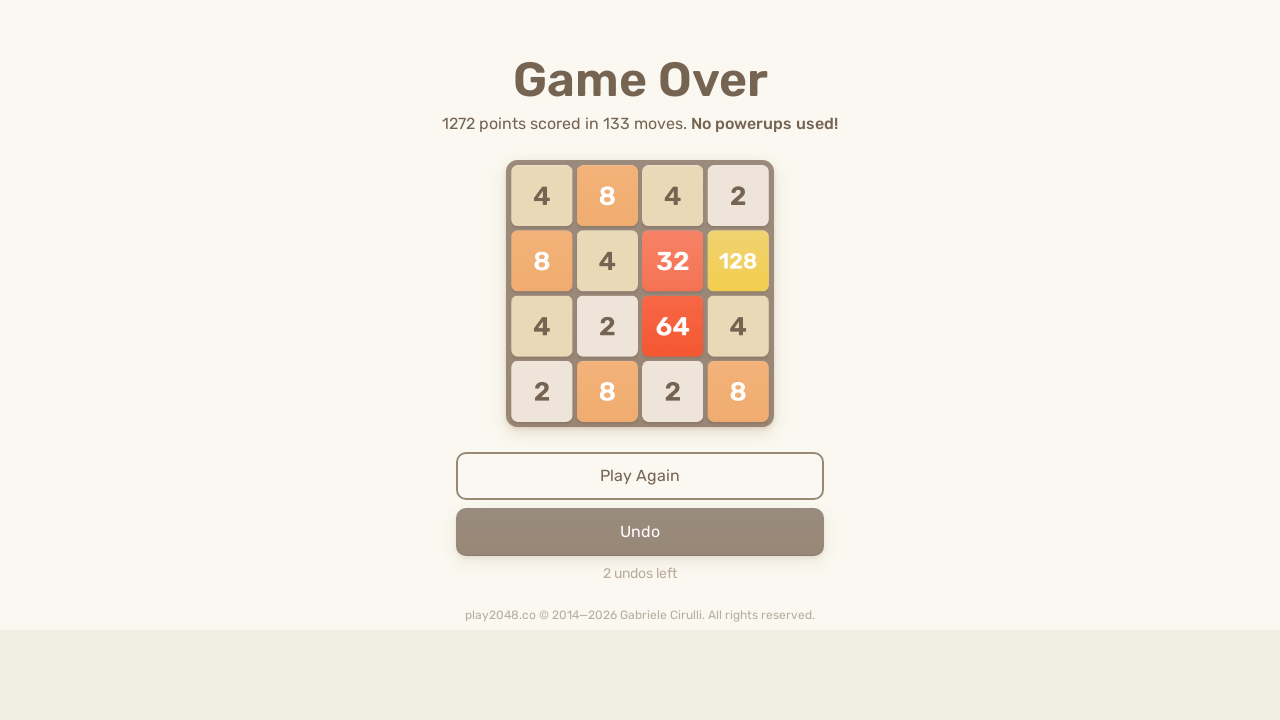

Pressed DOWN arrow key on html
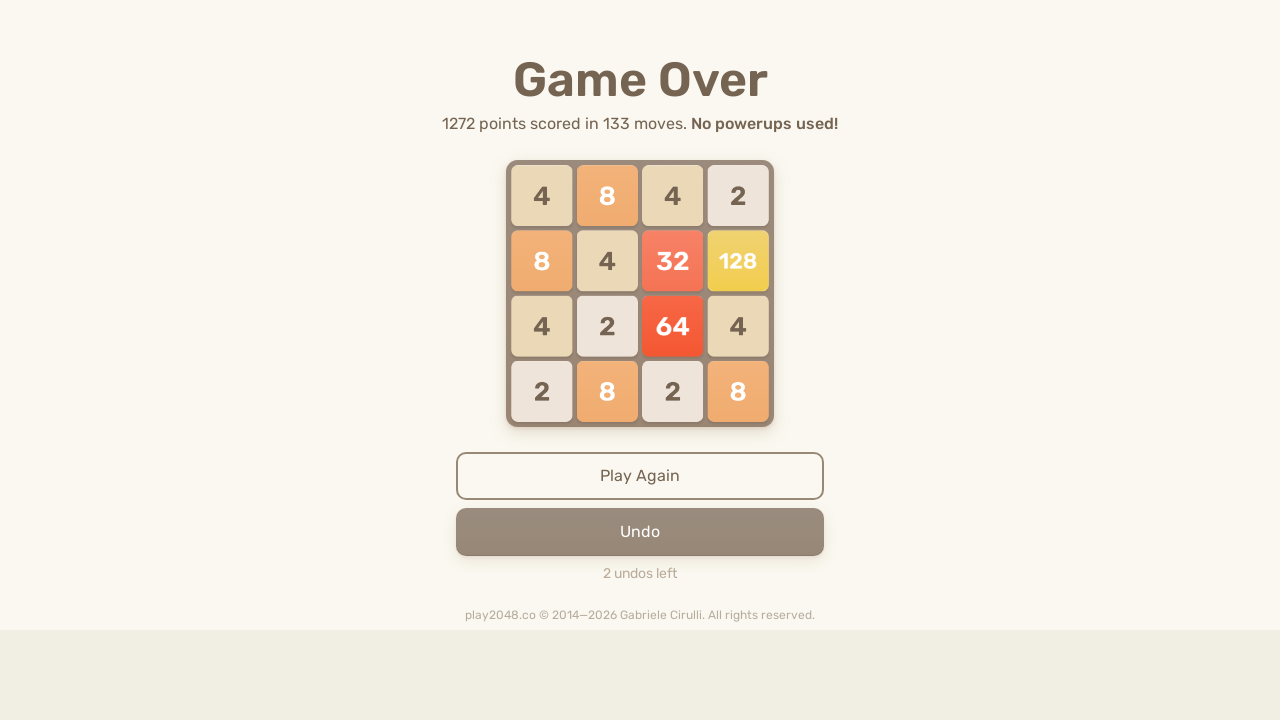

Pressed LEFT arrow key on html
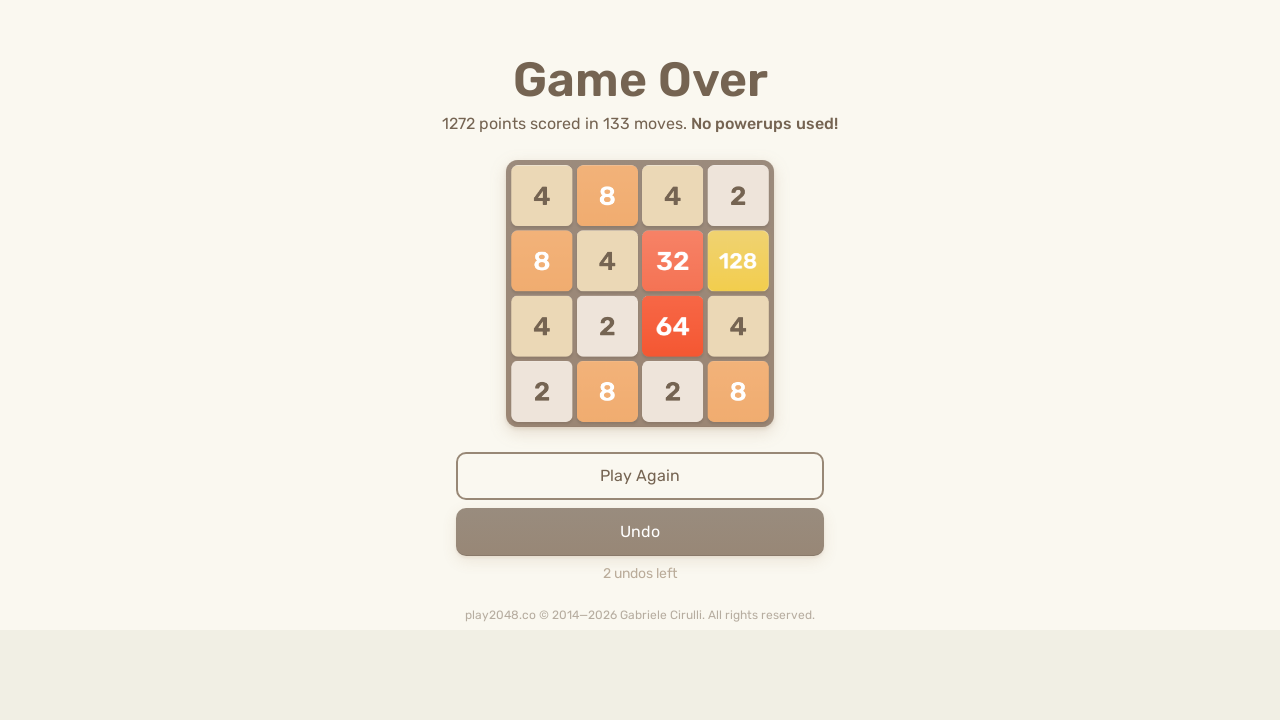

Pressed RIGHT arrow key on html
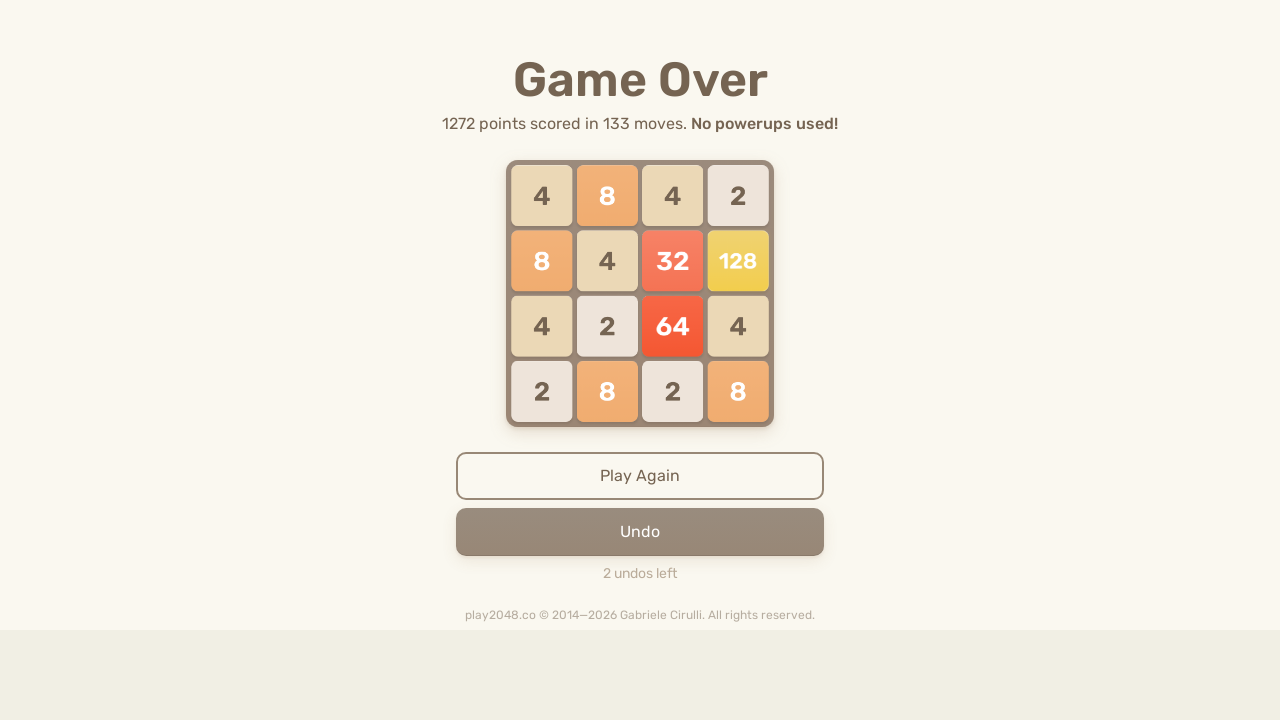

Pressed UP arrow key on html
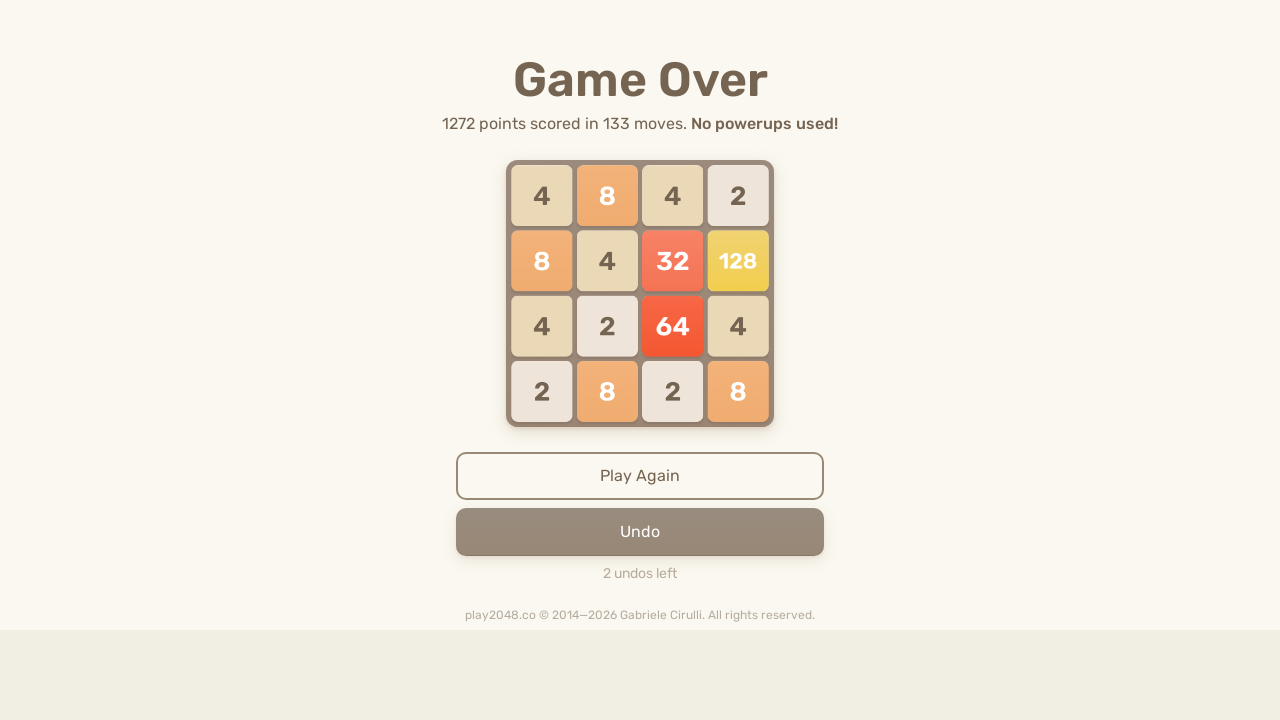

Pressed DOWN arrow key on html
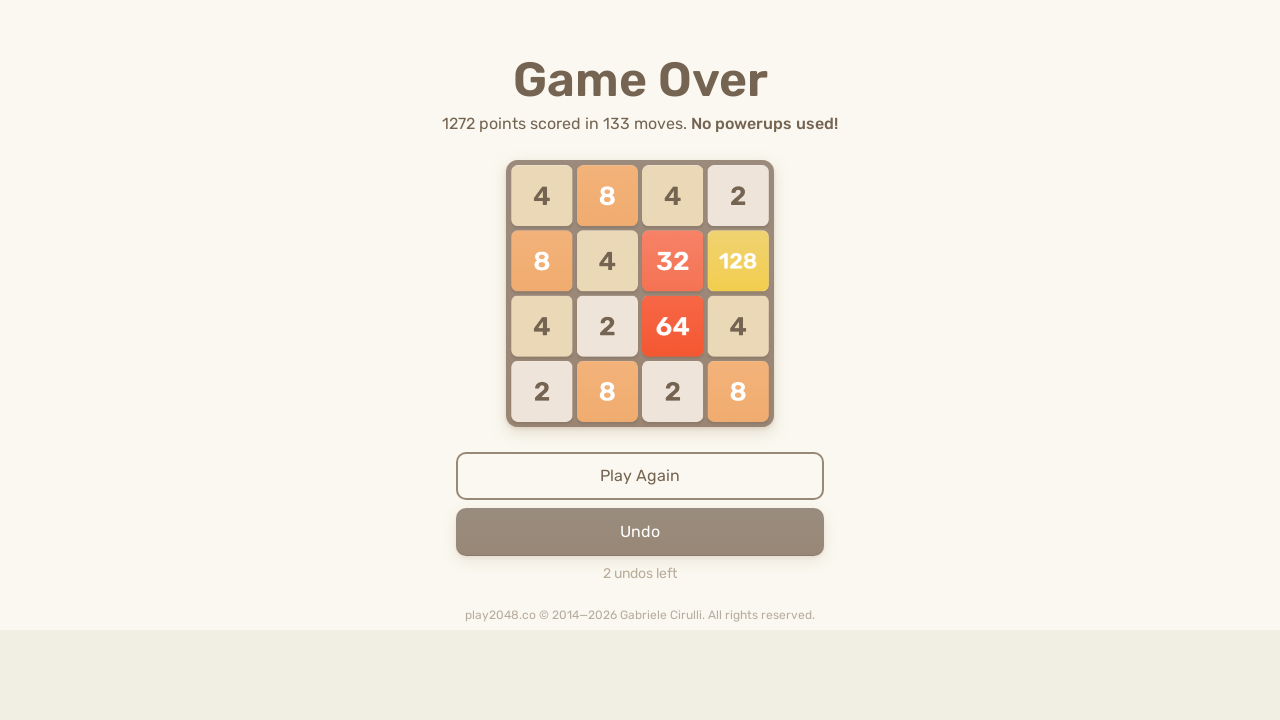

Pressed LEFT arrow key on html
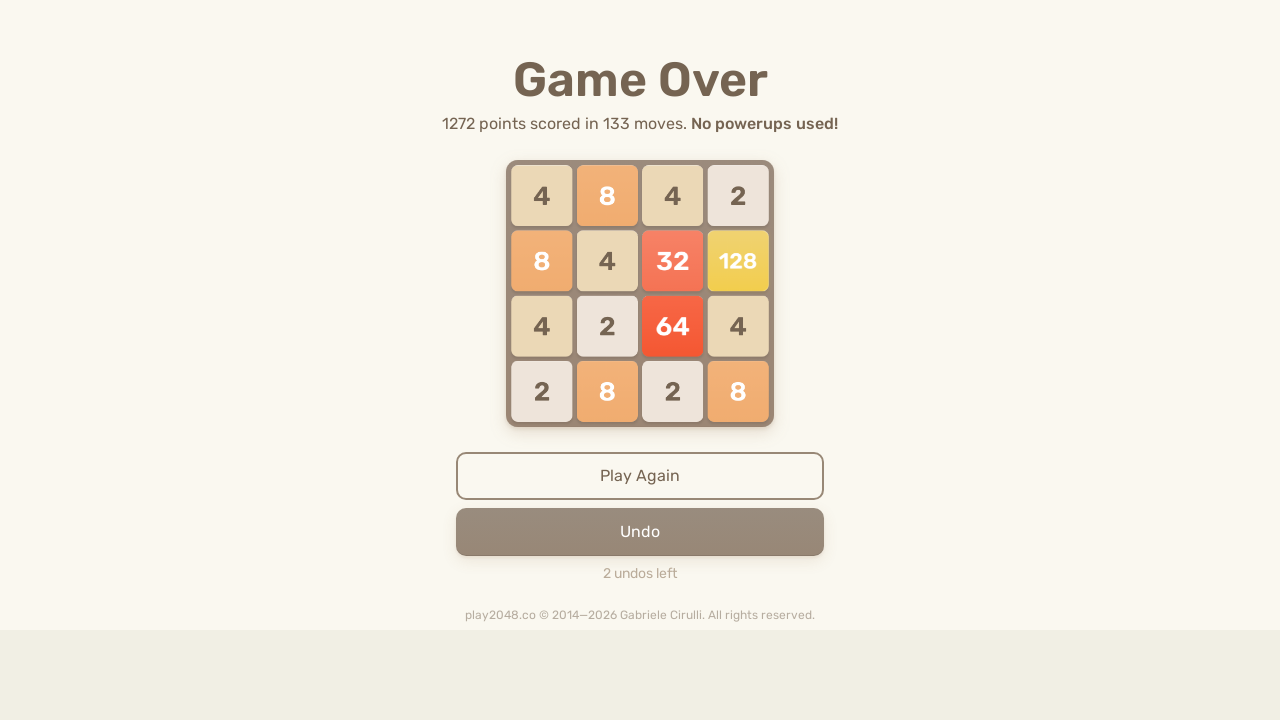

Pressed RIGHT arrow key on html
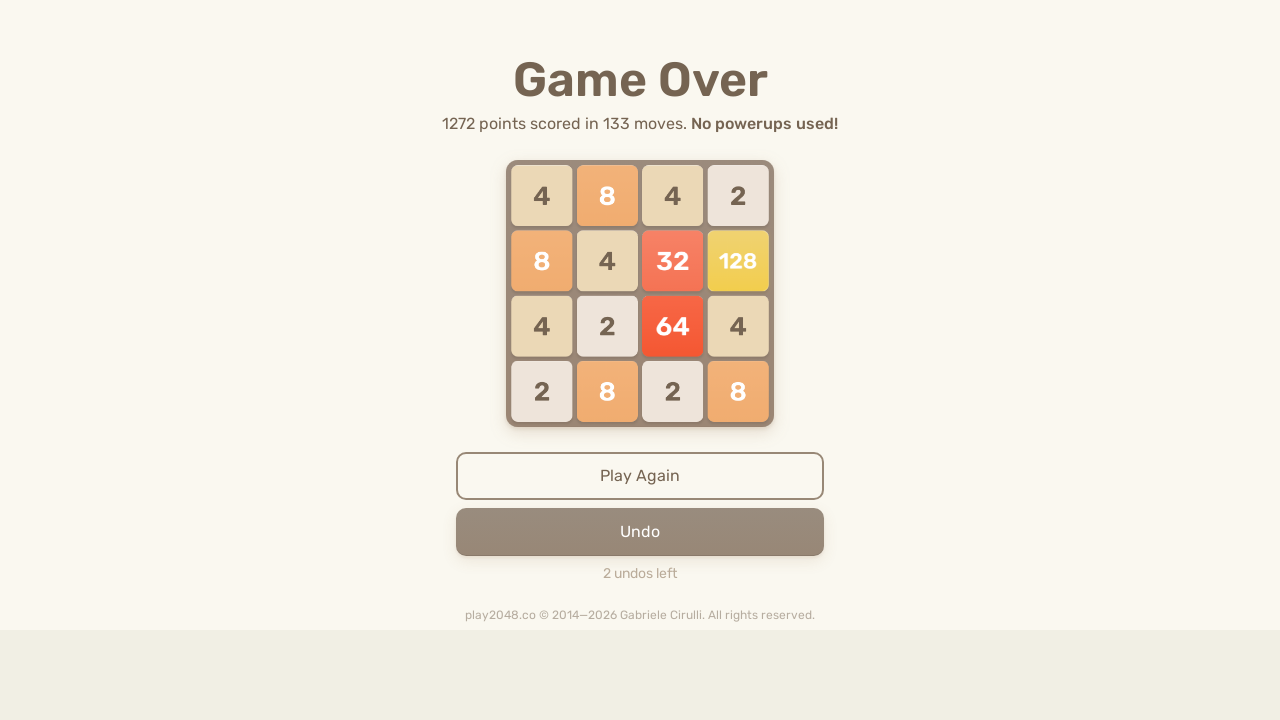

Pressed UP arrow key on html
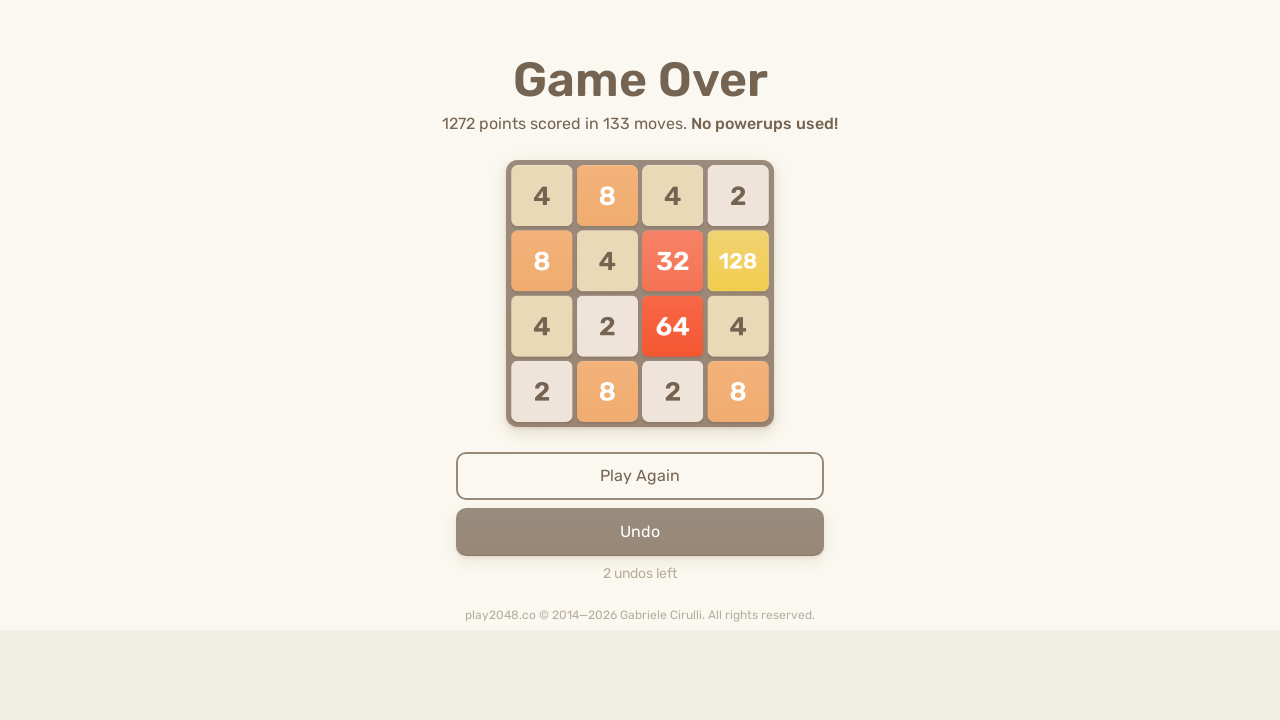

Pressed DOWN arrow key on html
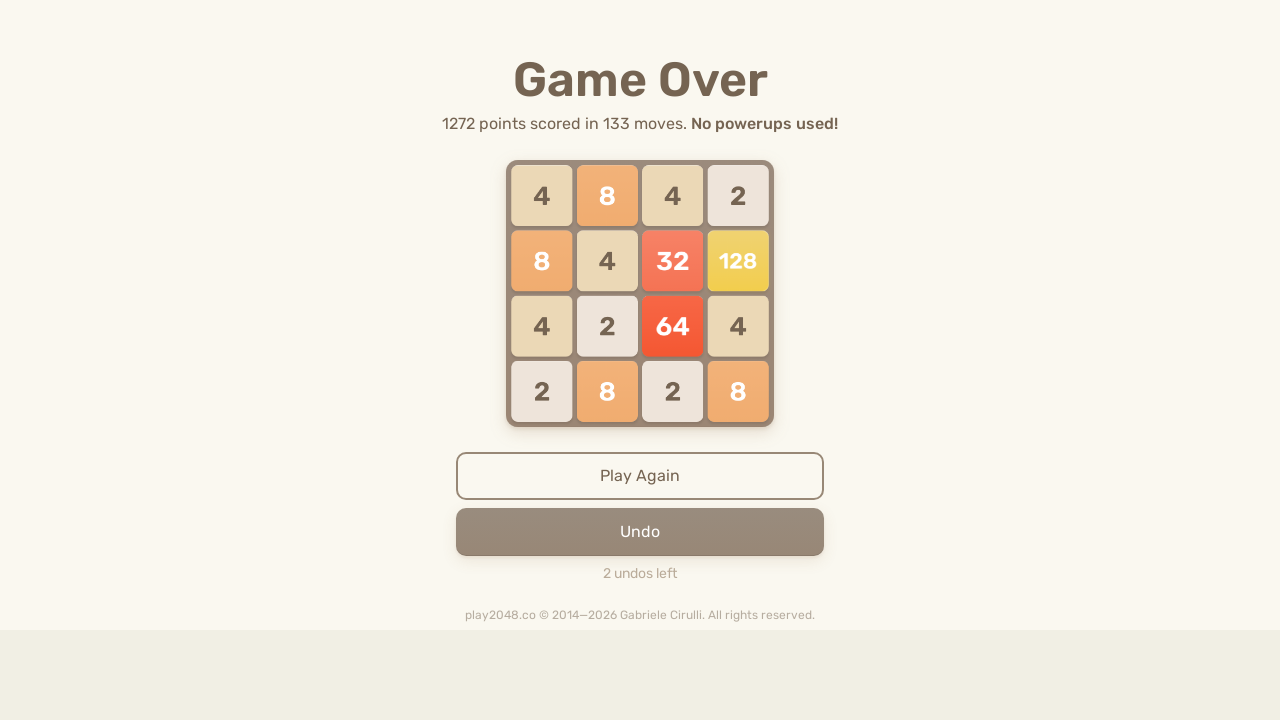

Pressed LEFT arrow key on html
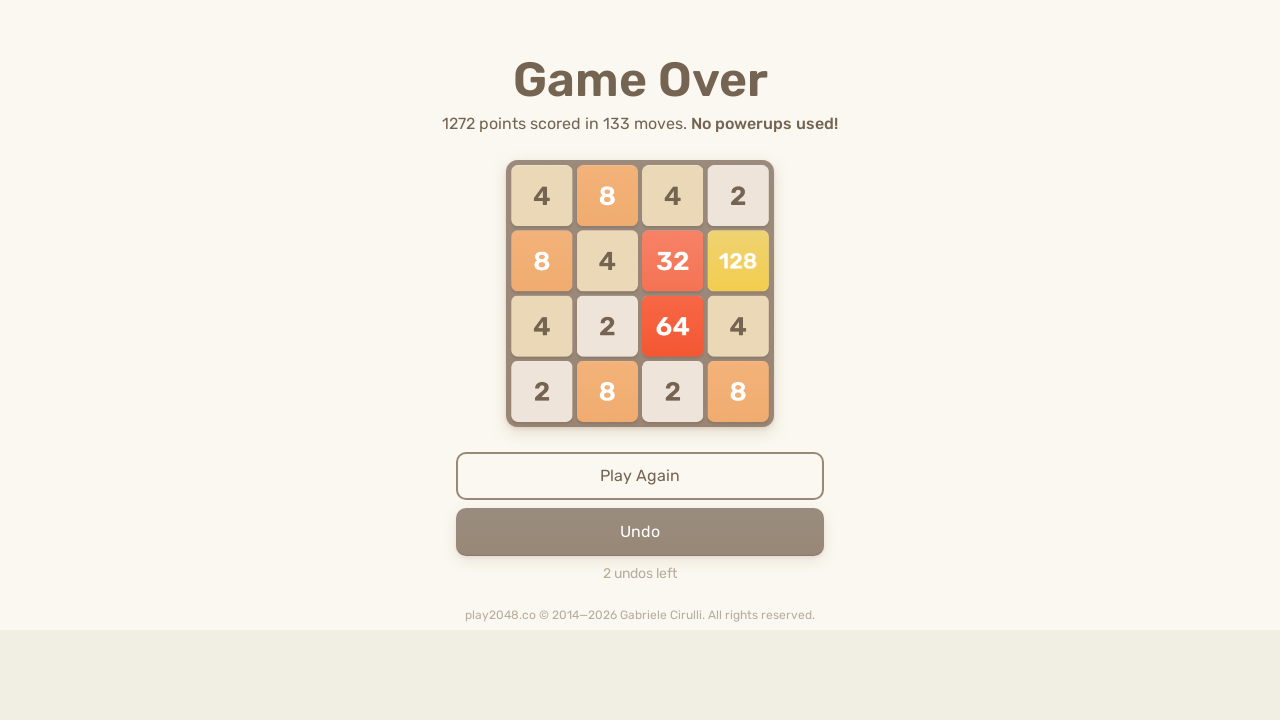

Pressed RIGHT arrow key on html
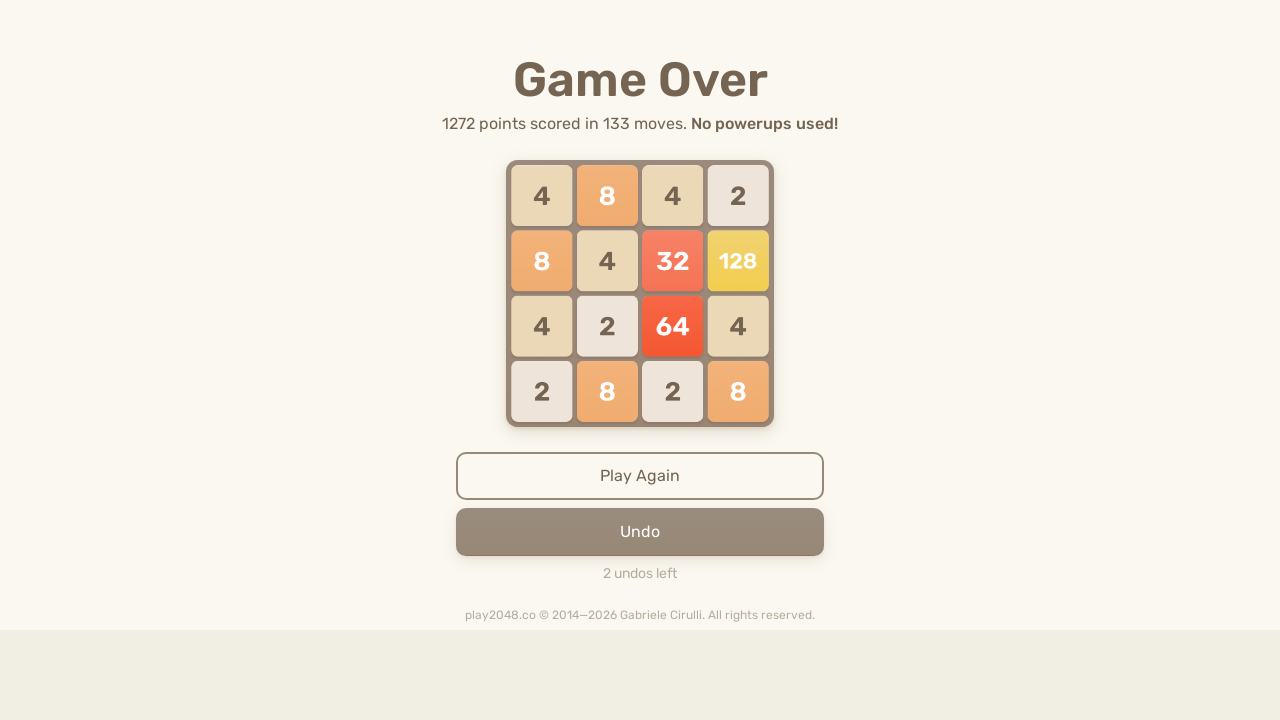

Pressed UP arrow key on html
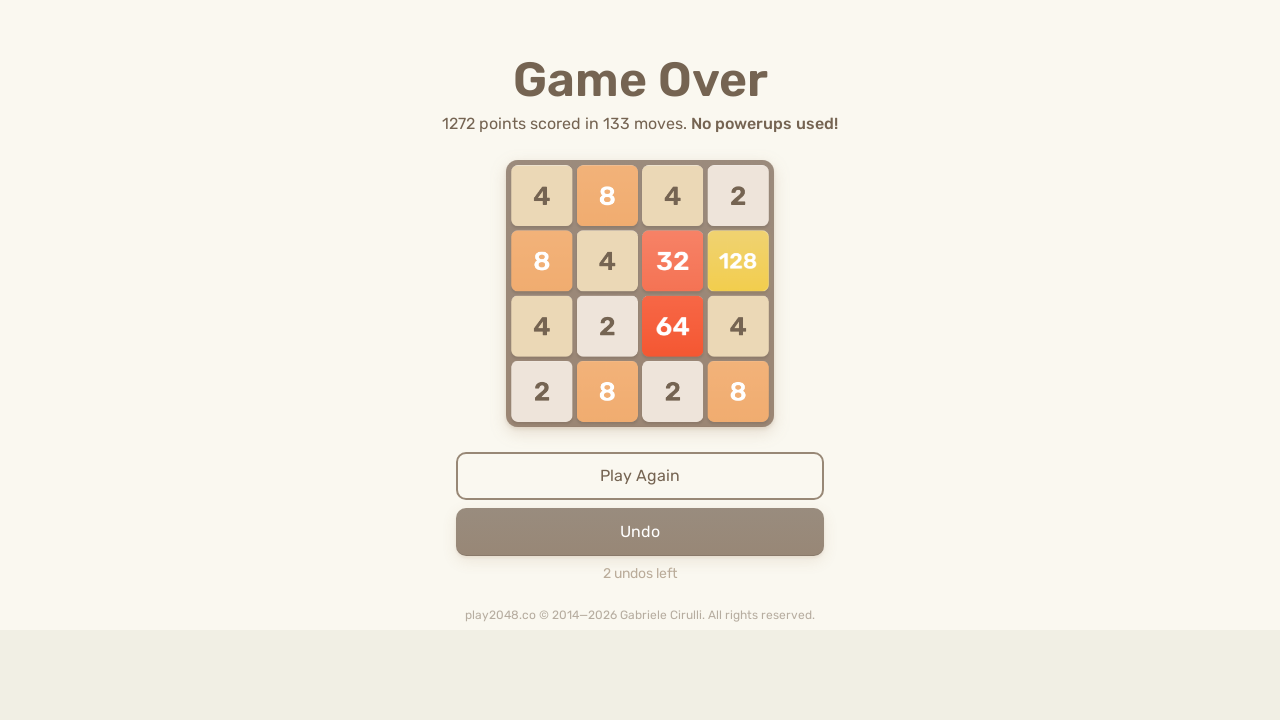

Pressed DOWN arrow key on html
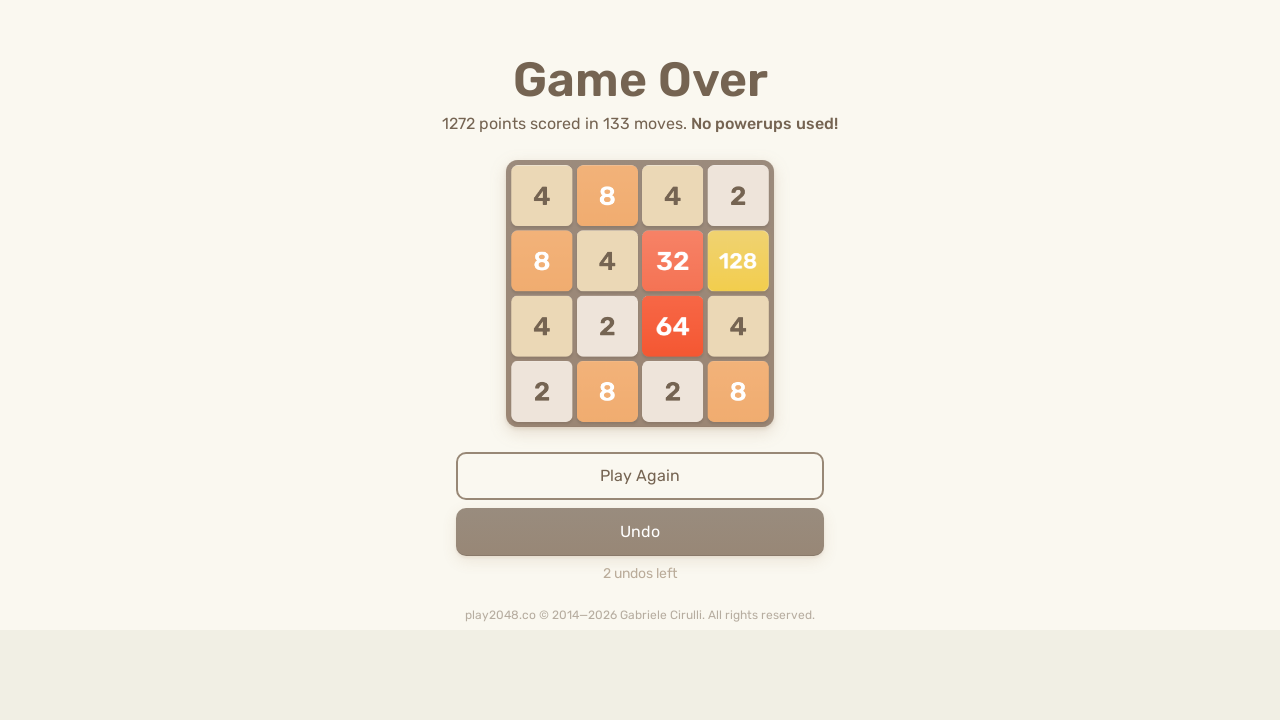

Pressed LEFT arrow key on html
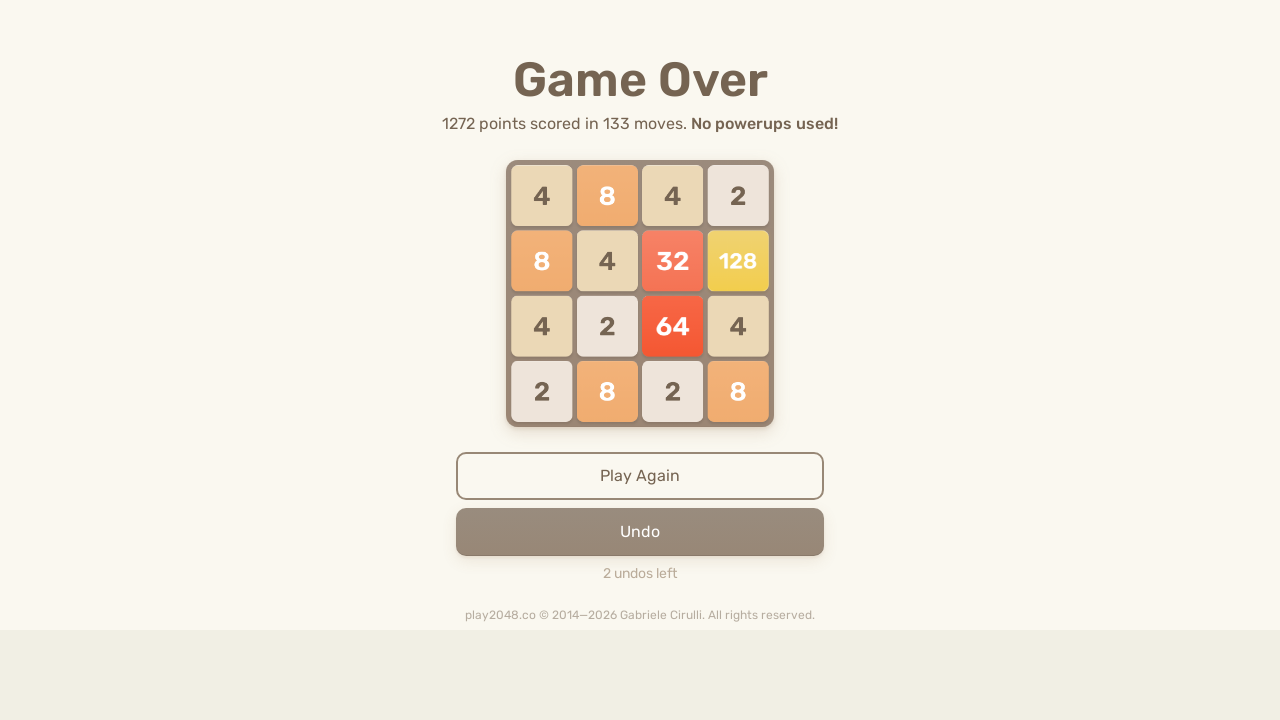

Pressed RIGHT arrow key on html
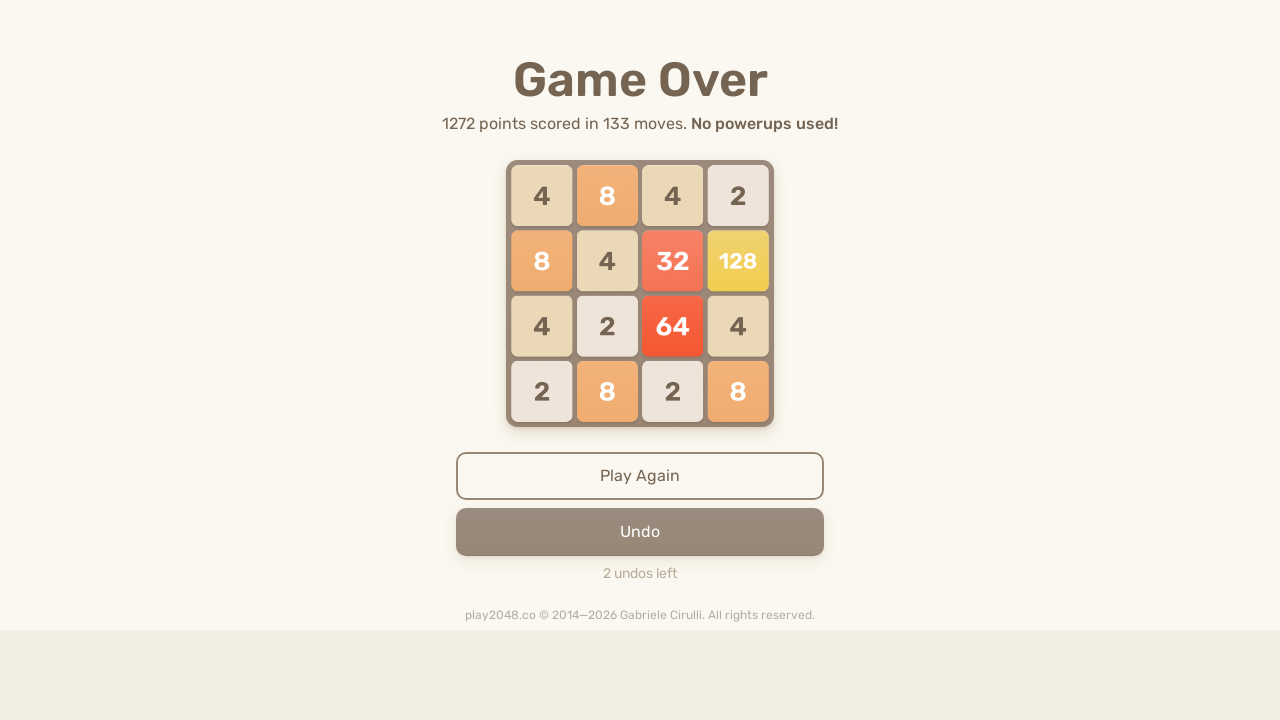

Pressed UP arrow key on html
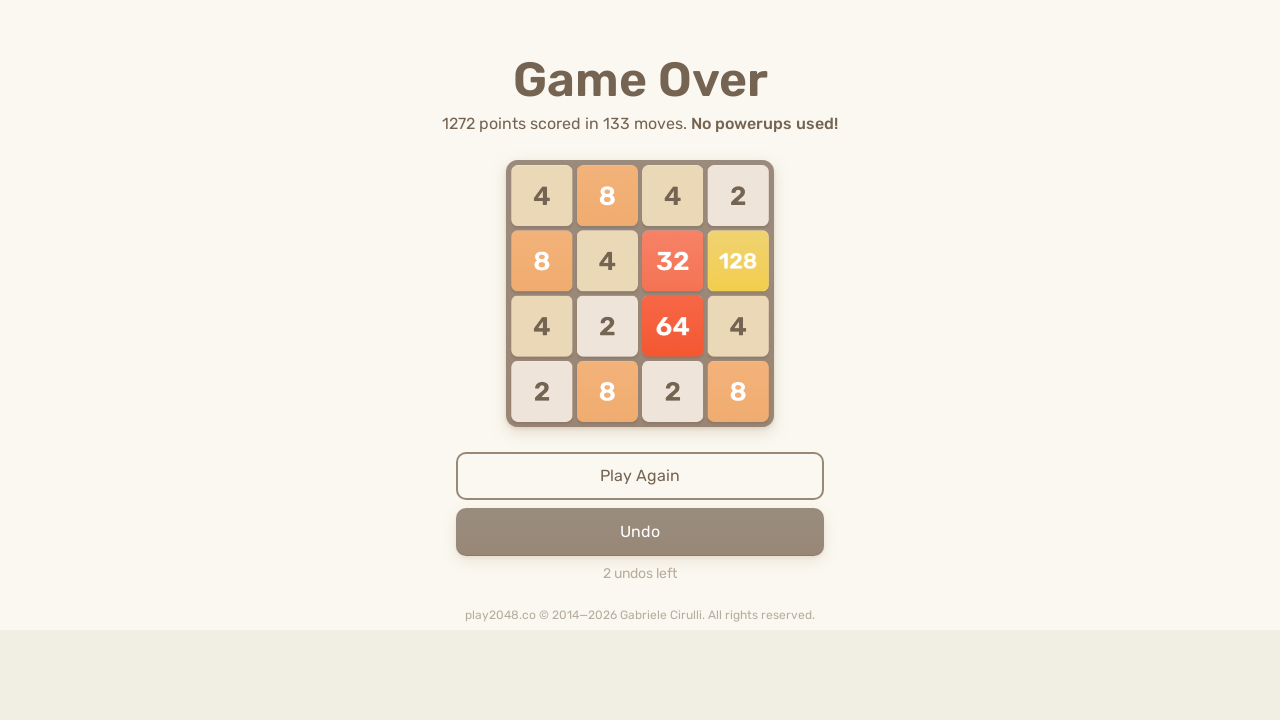

Pressed DOWN arrow key on html
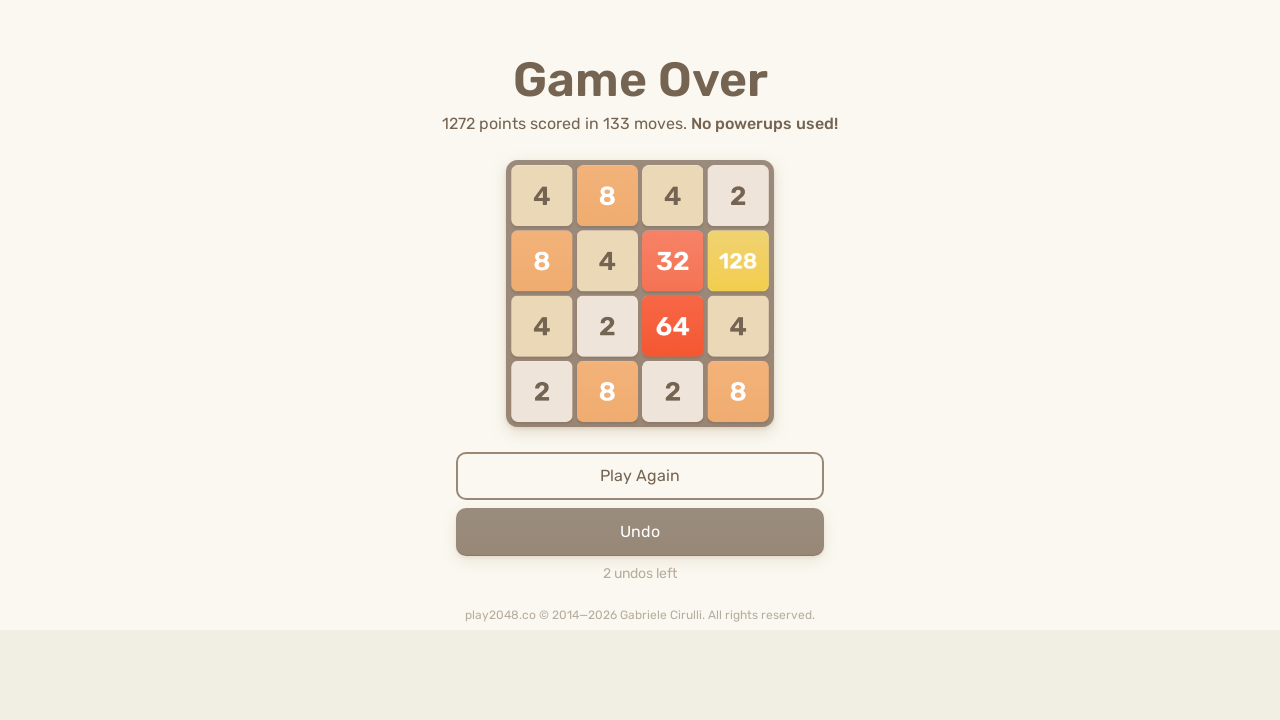

Pressed LEFT arrow key on html
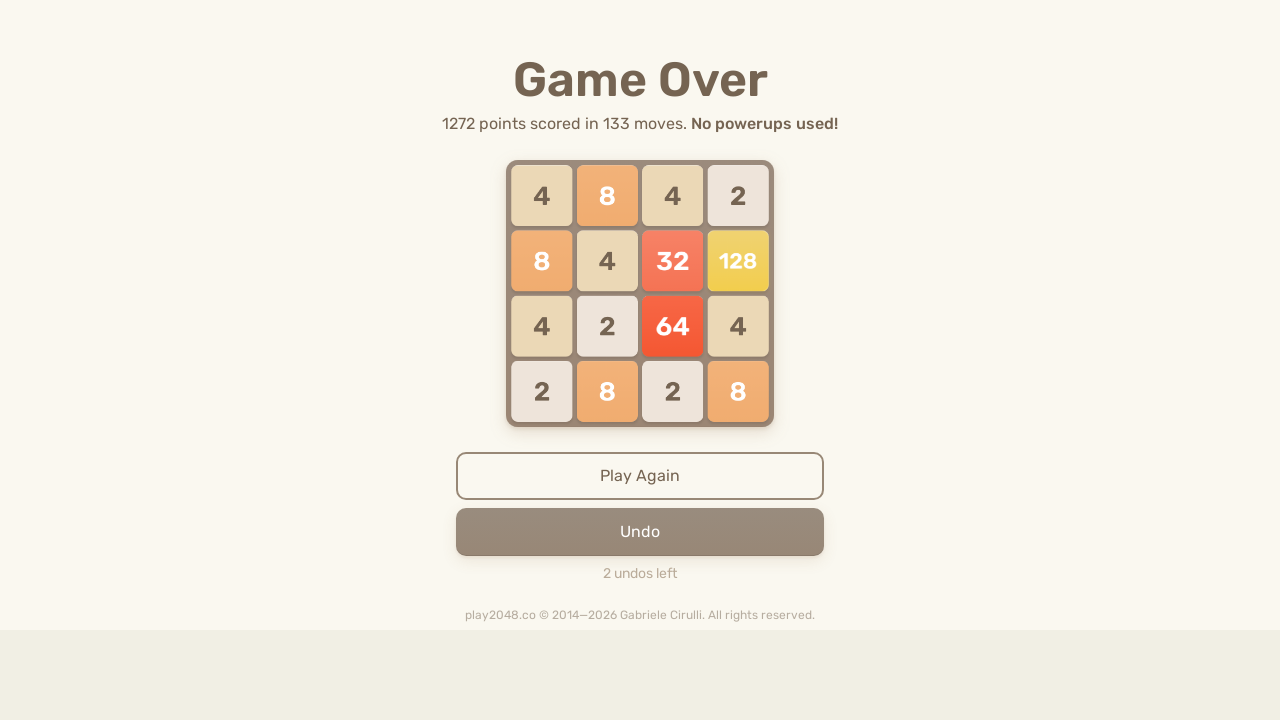

Pressed RIGHT arrow key on html
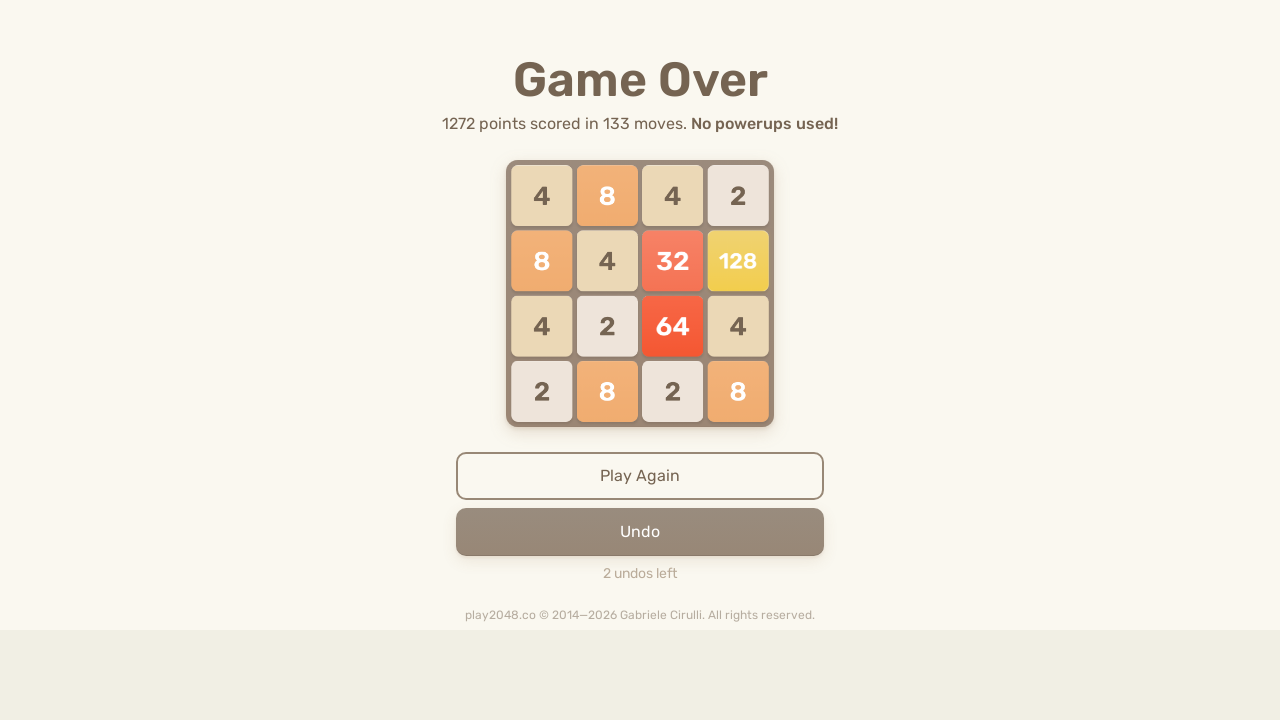

Pressed UP arrow key on html
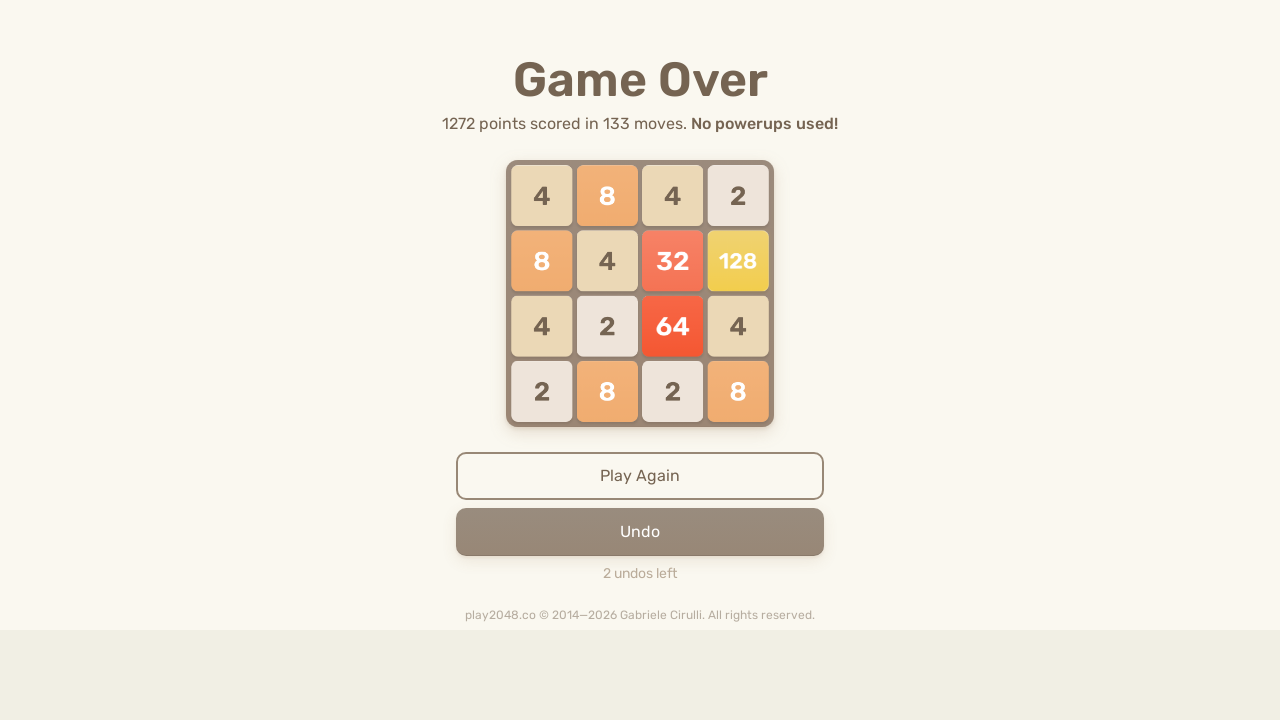

Pressed DOWN arrow key on html
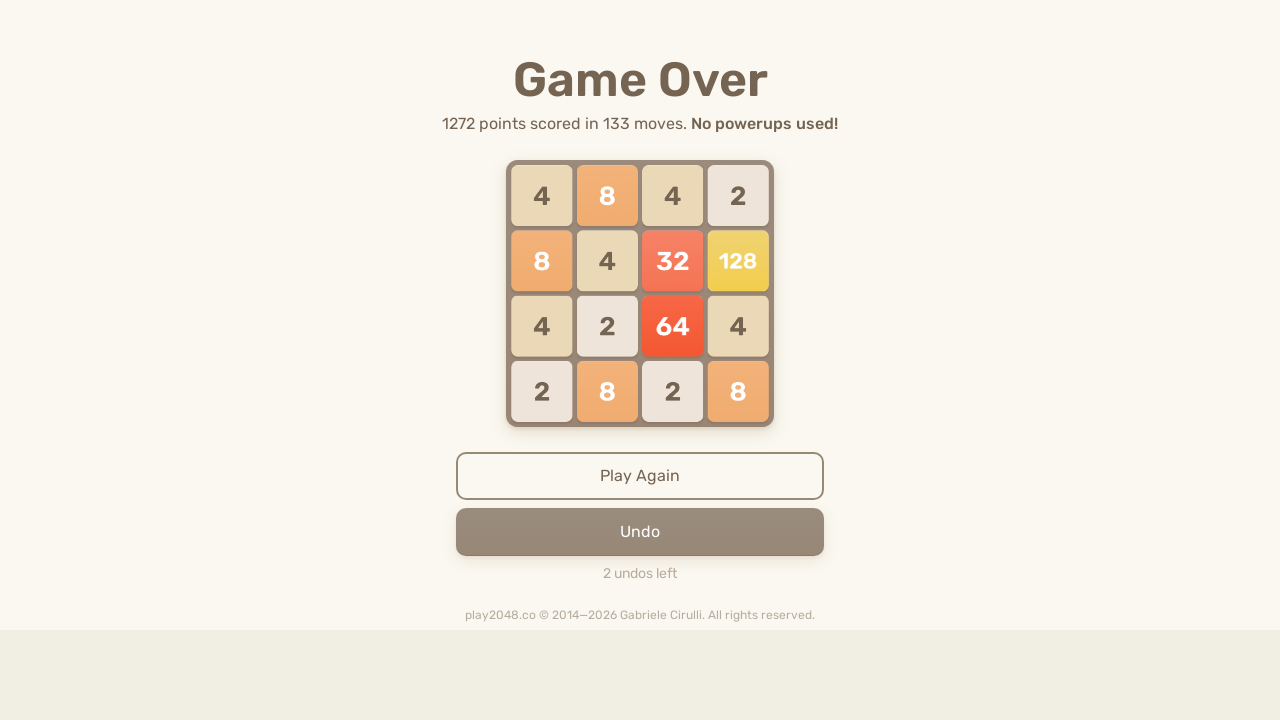

Pressed LEFT arrow key on html
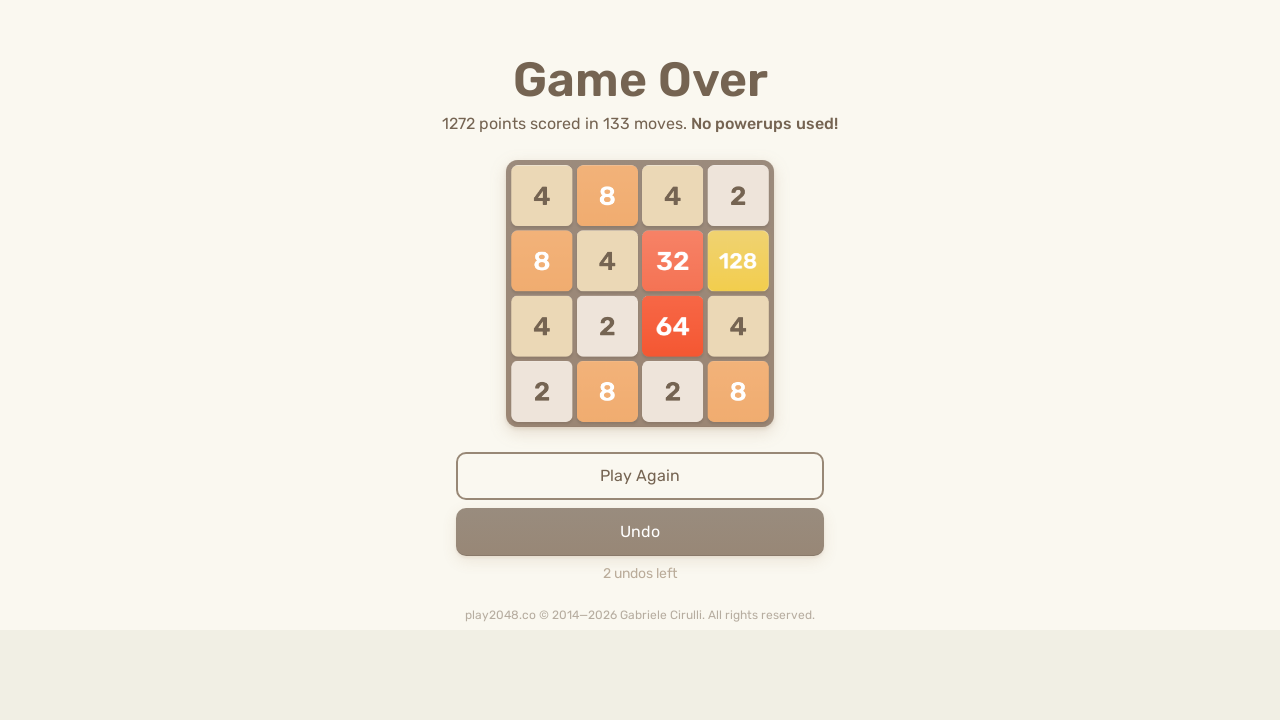

Pressed RIGHT arrow key on html
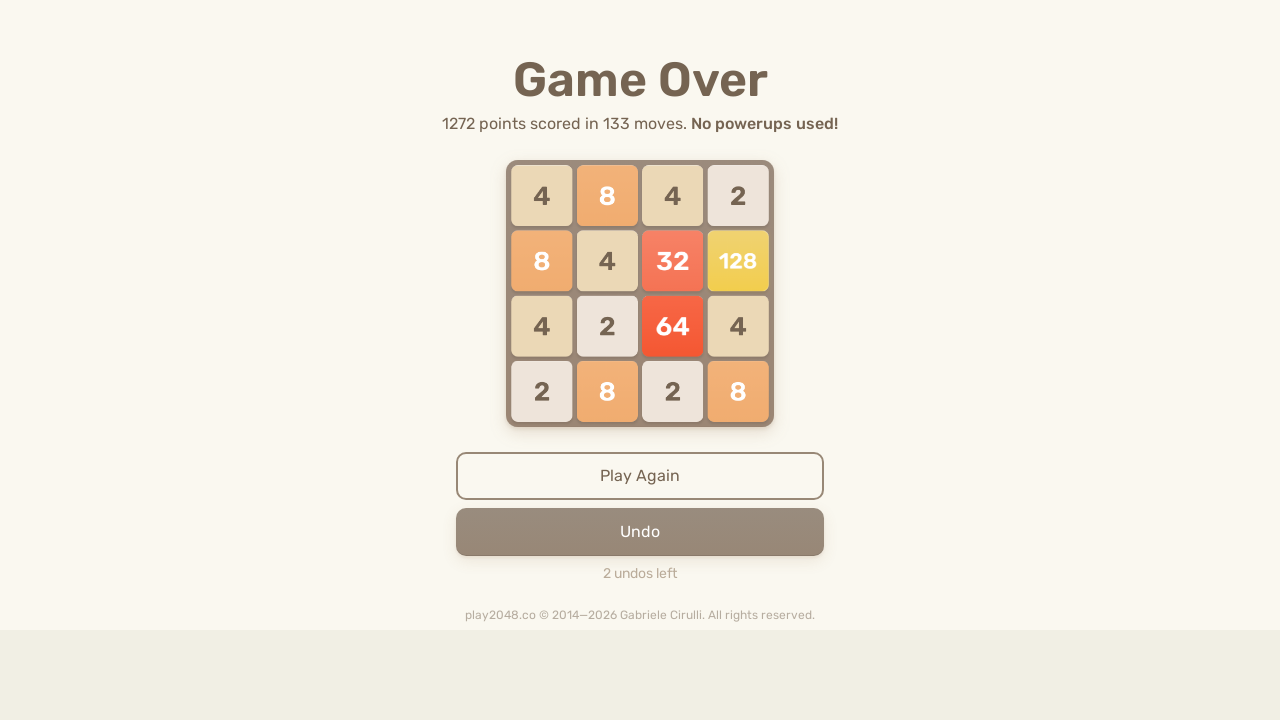

Pressed UP arrow key on html
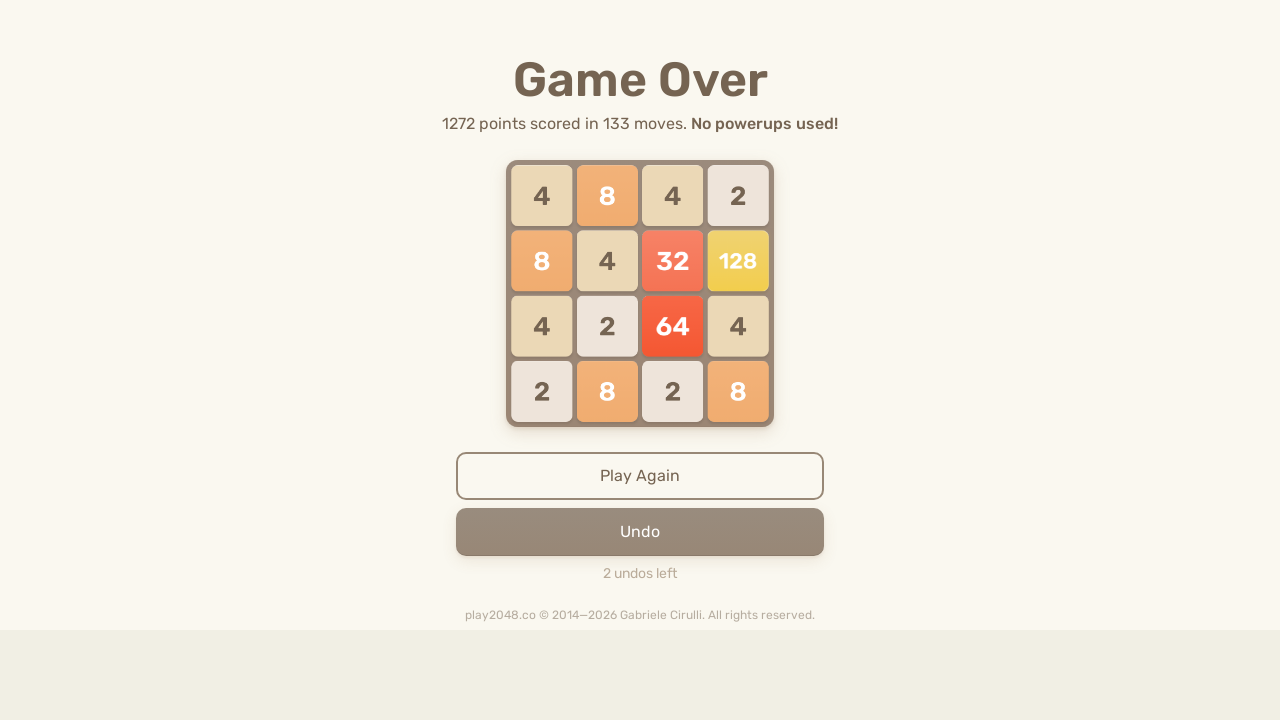

Pressed DOWN arrow key on html
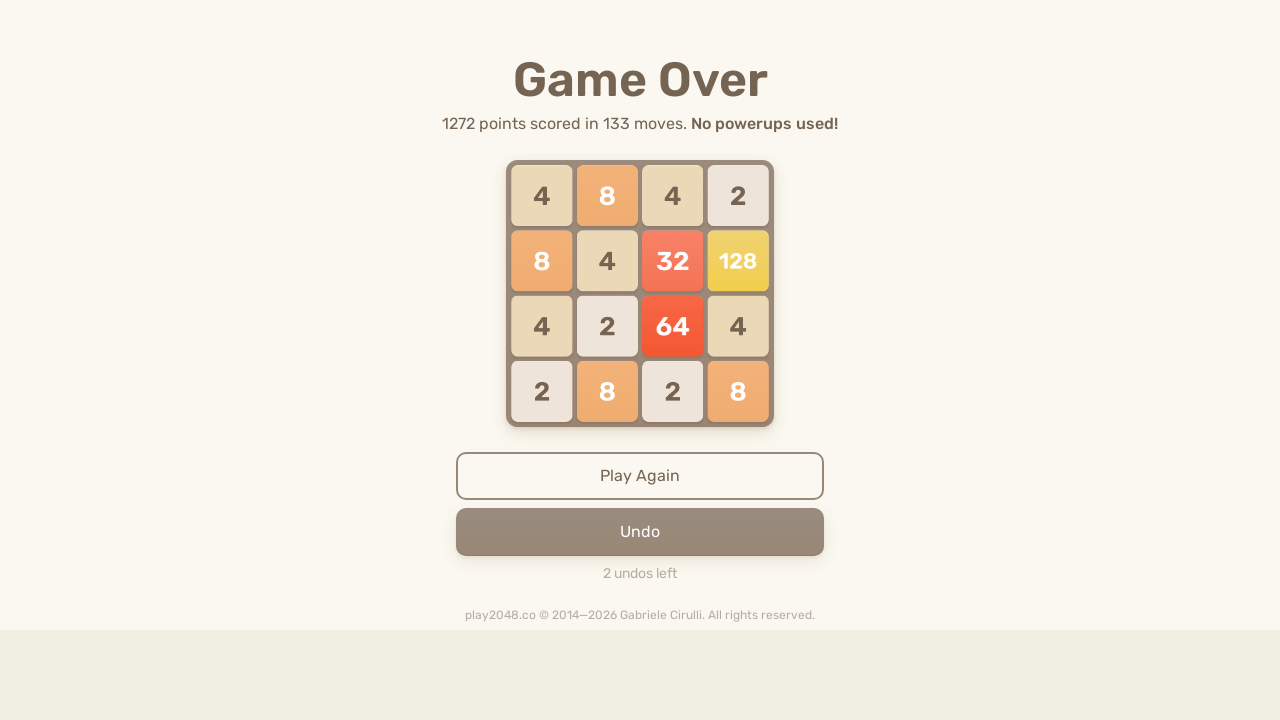

Pressed LEFT arrow key on html
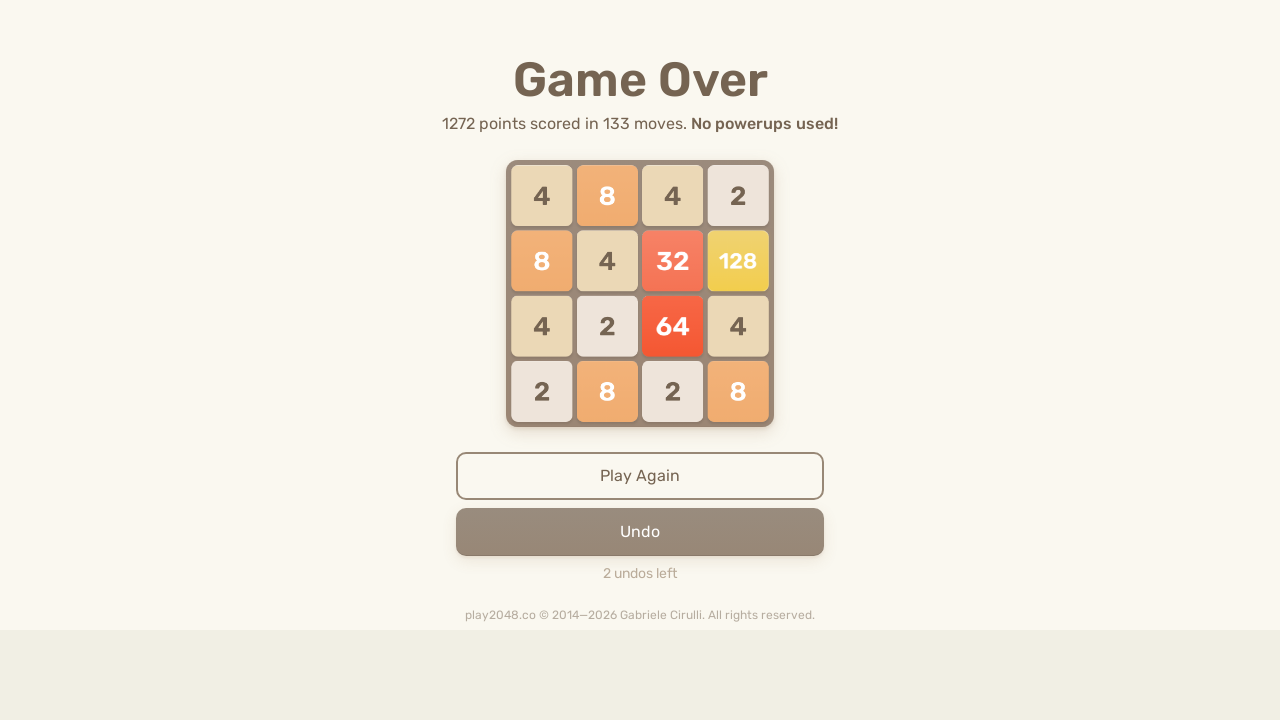

Pressed RIGHT arrow key on html
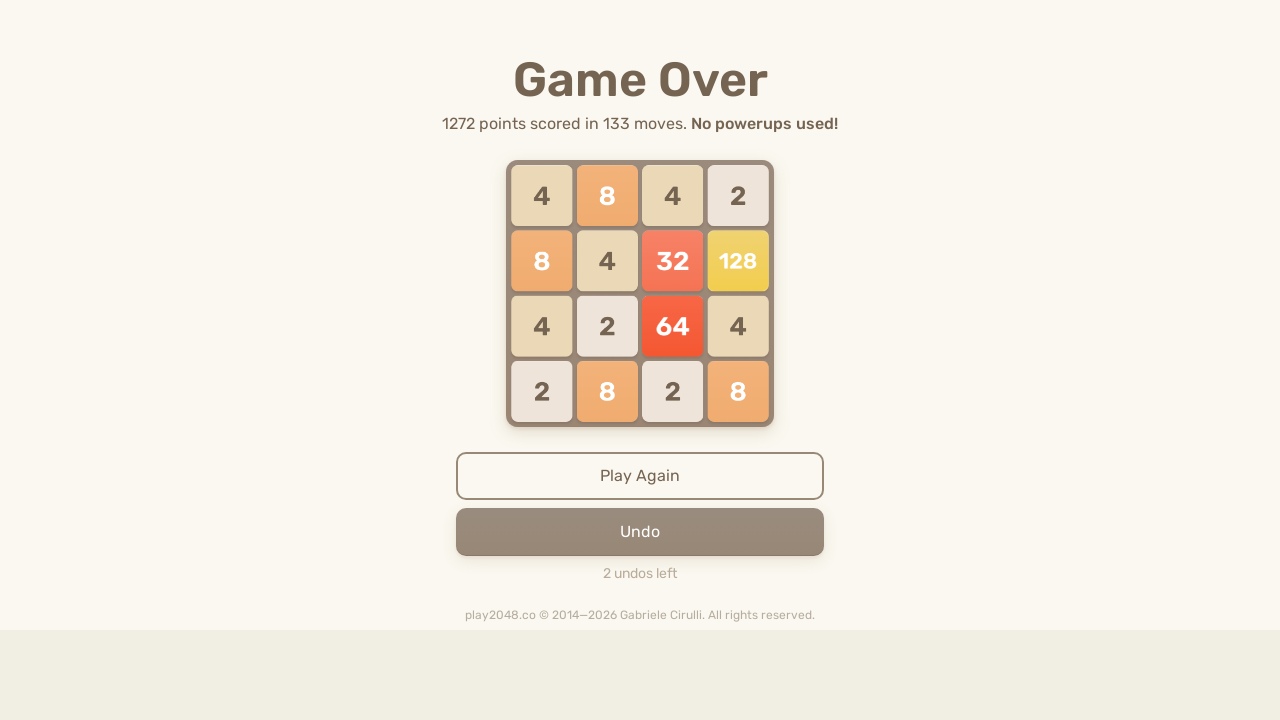

Pressed UP arrow key on html
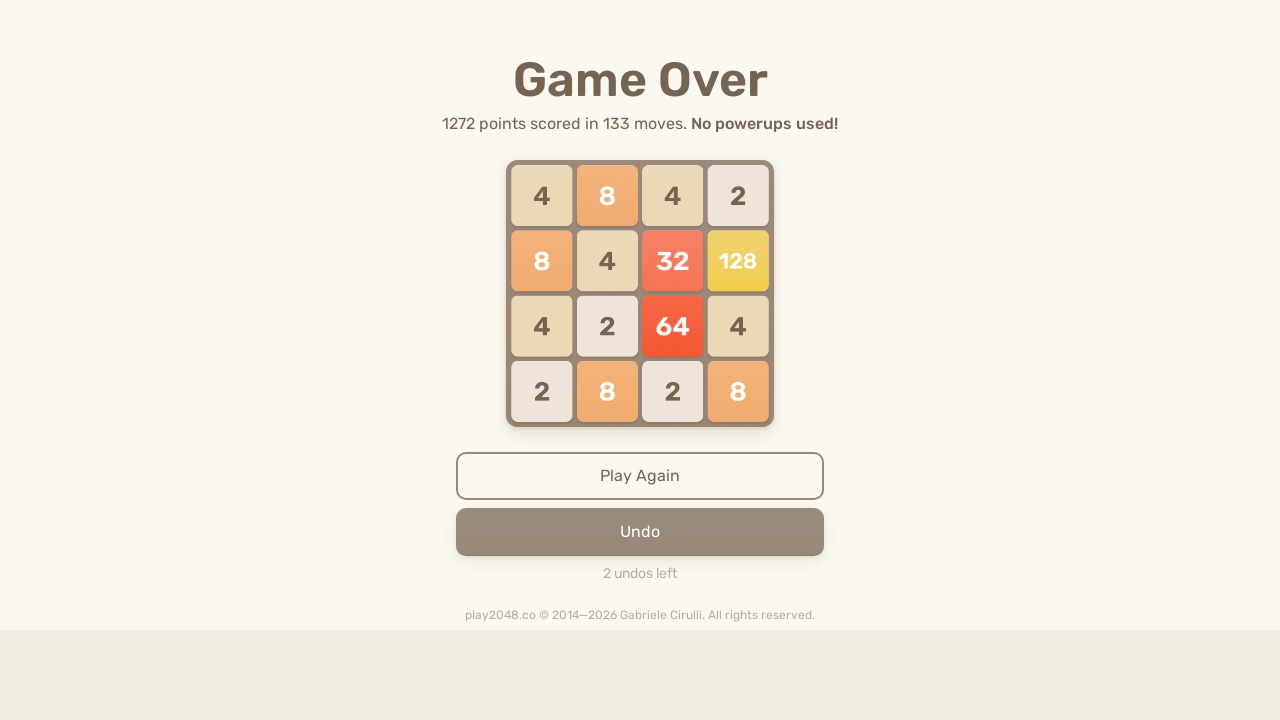

Pressed DOWN arrow key on html
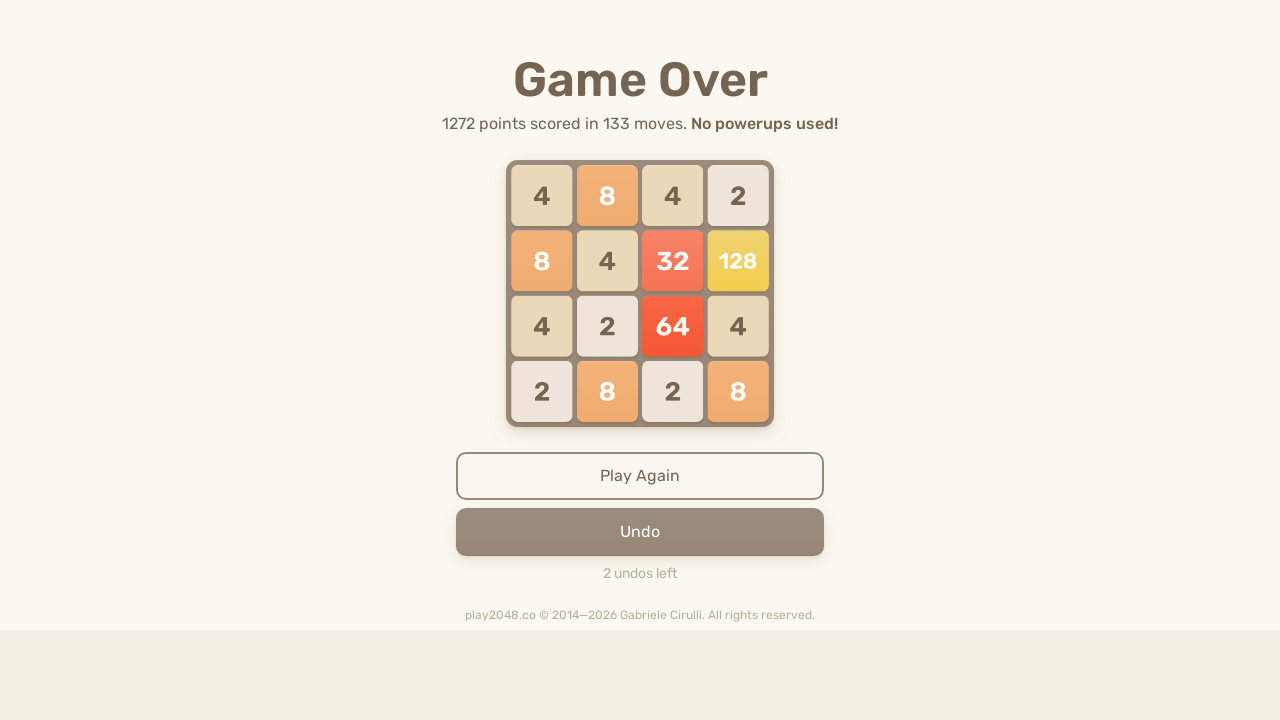

Pressed LEFT arrow key on html
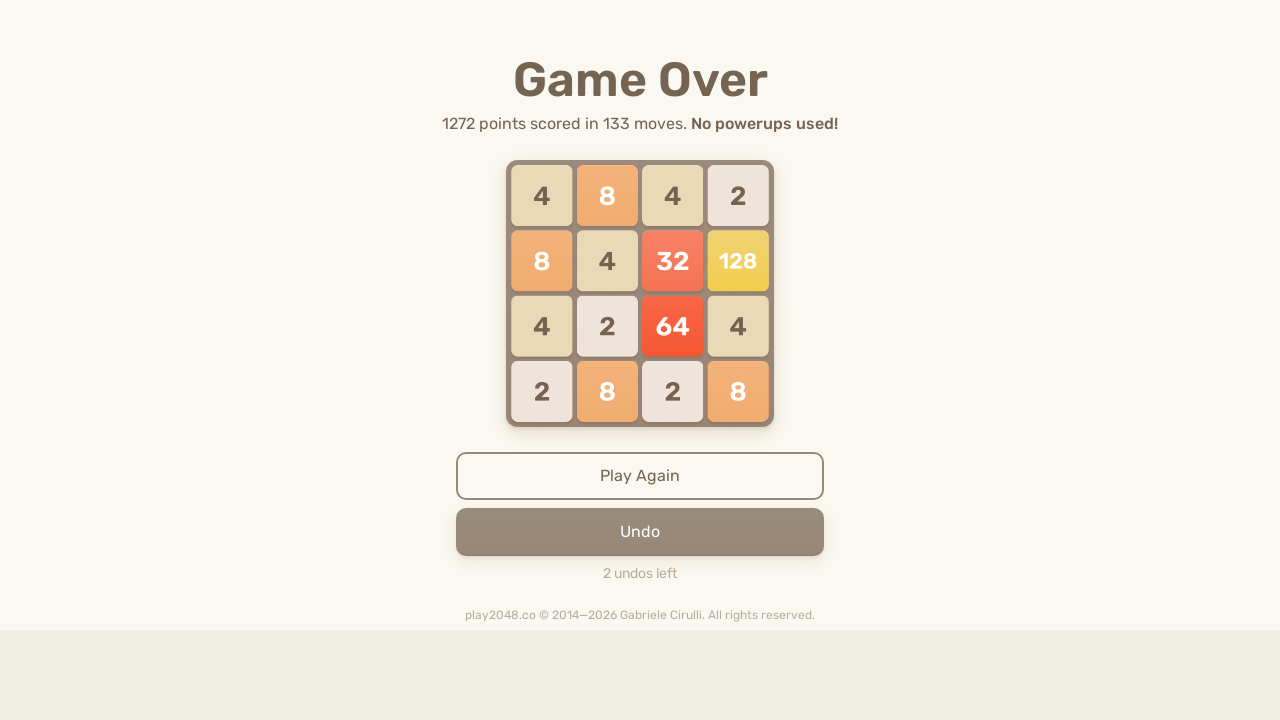

Pressed RIGHT arrow key on html
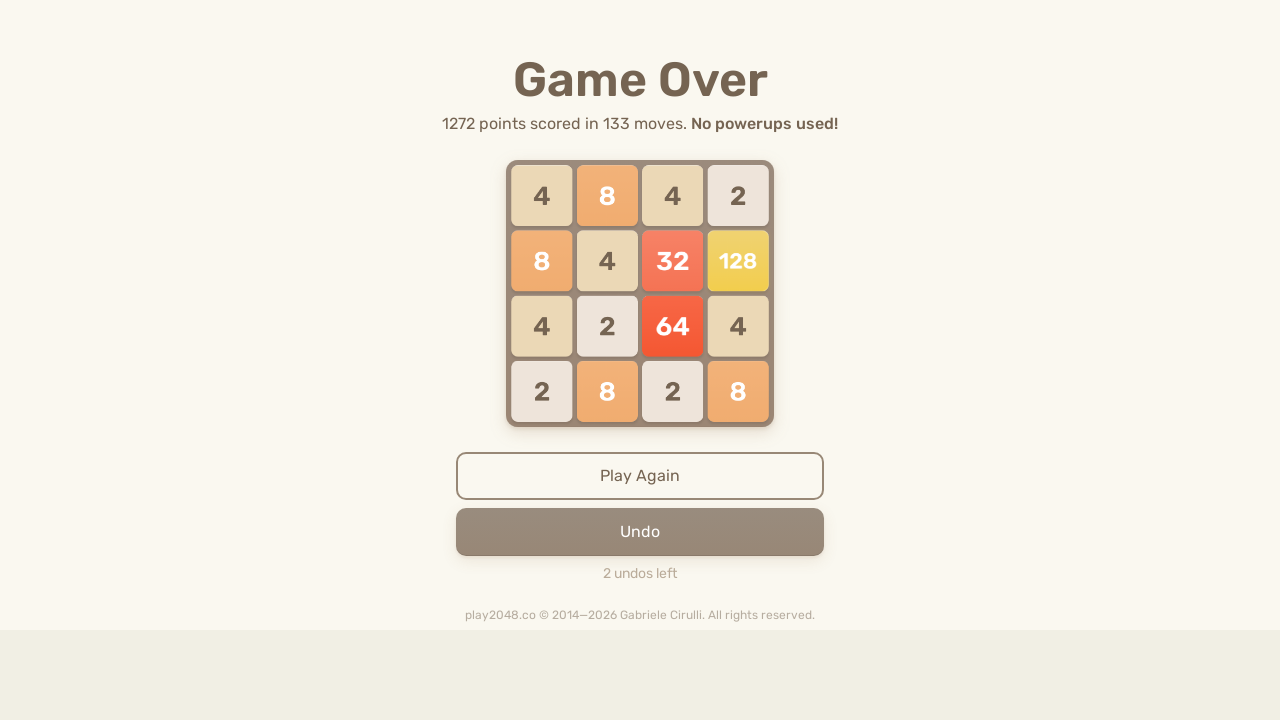

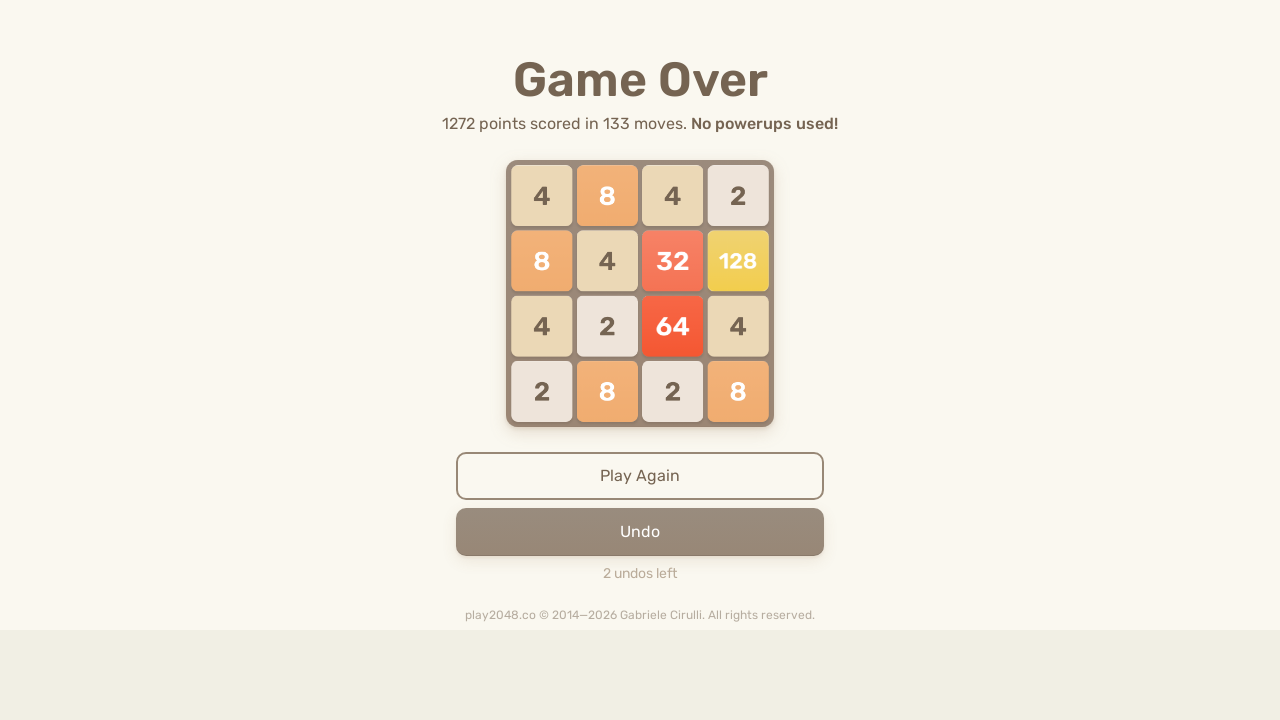